Automates playing the 2048 game by sending arrow key presses in a pattern (up, right, down, left) until the game ends

Starting URL: https://gabrielecirulli.github.io/2048/

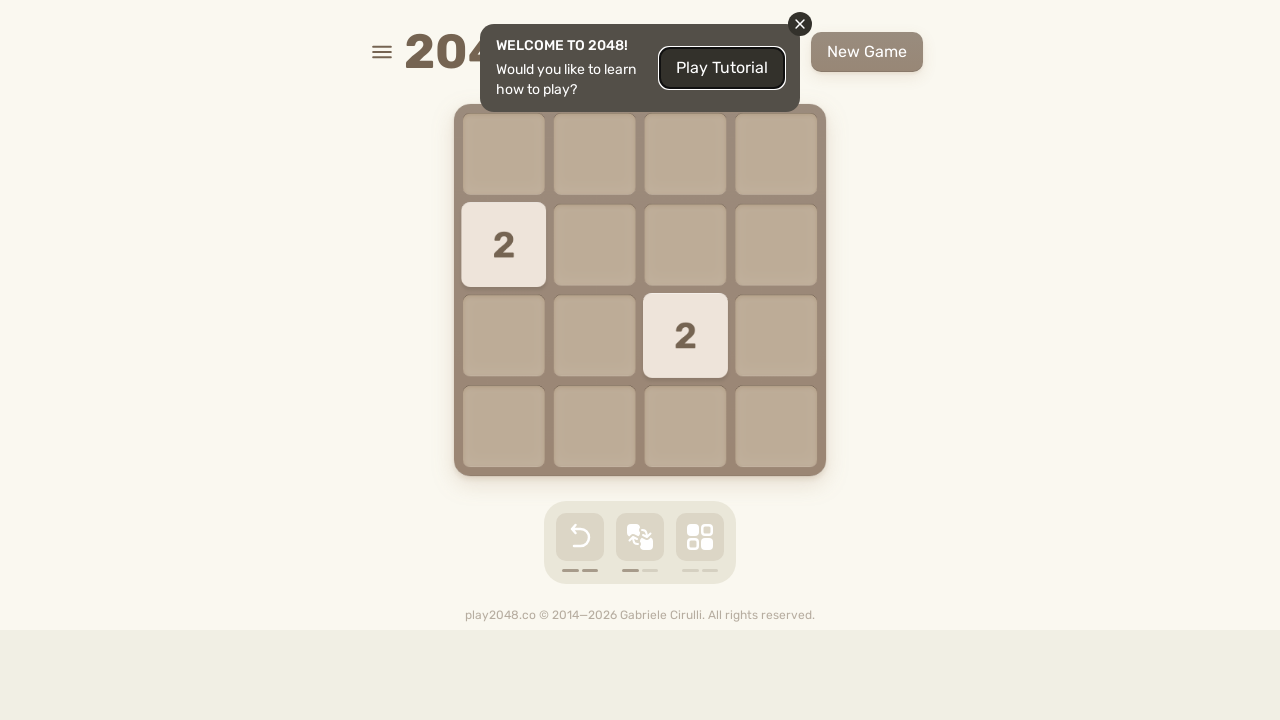

Located the game container element
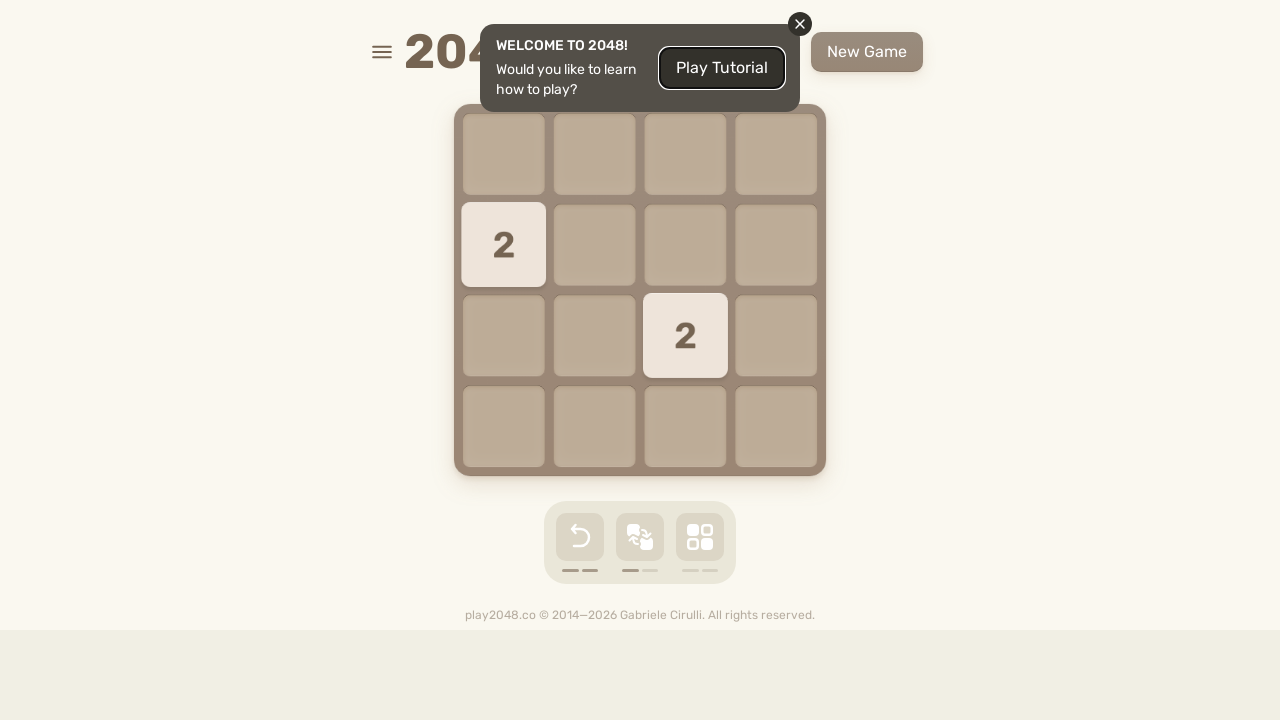

Pressed ArrowUp key (move 1)
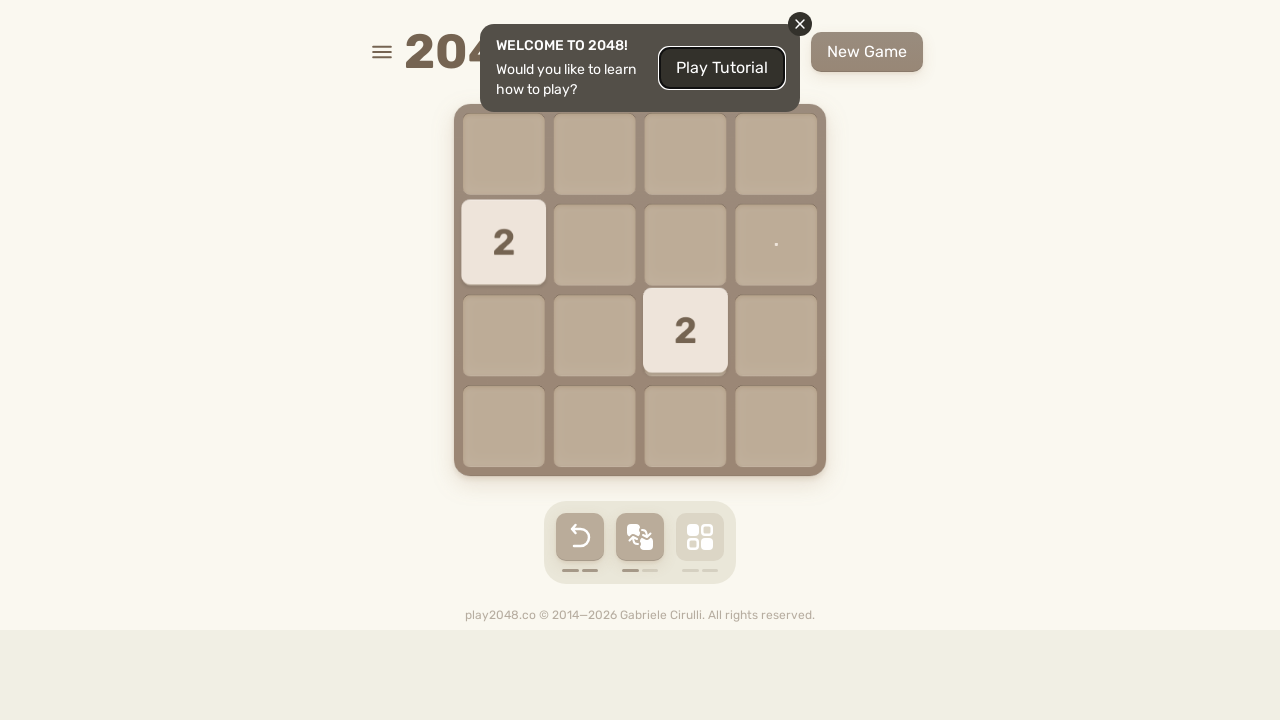

Pressed ArrowRight key (move 2)
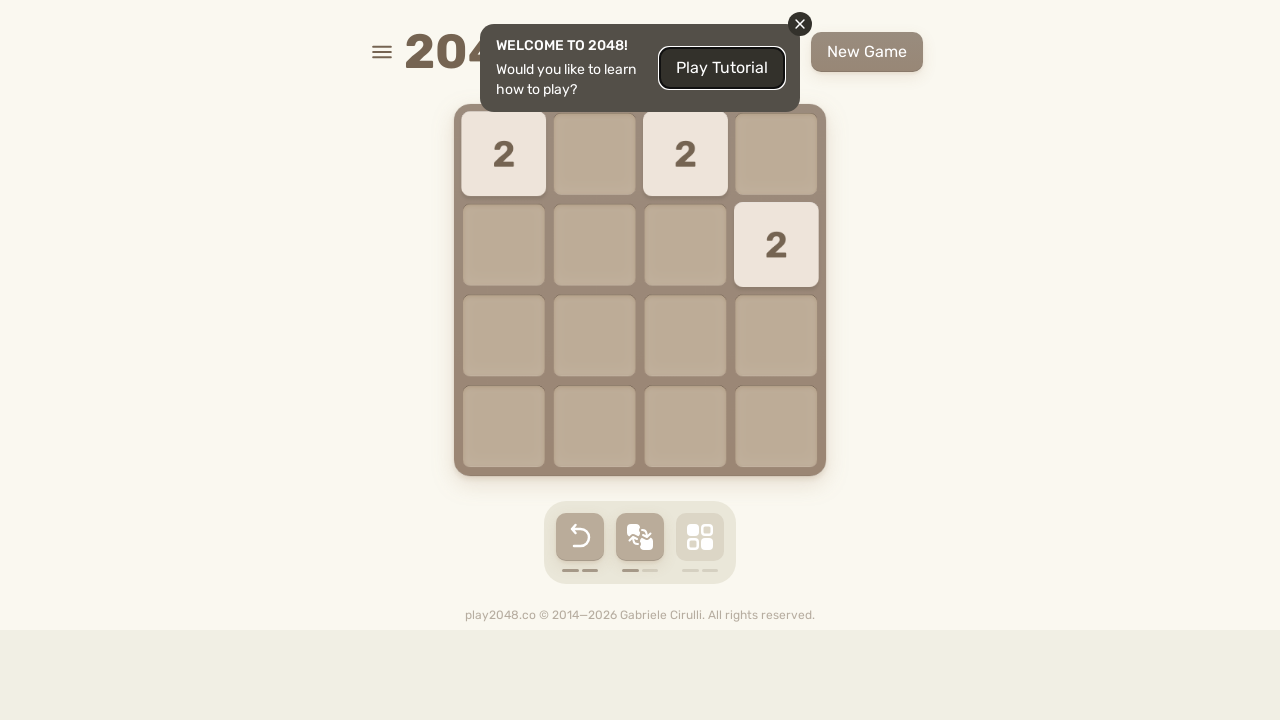

Pressed ArrowDown key (move 3)
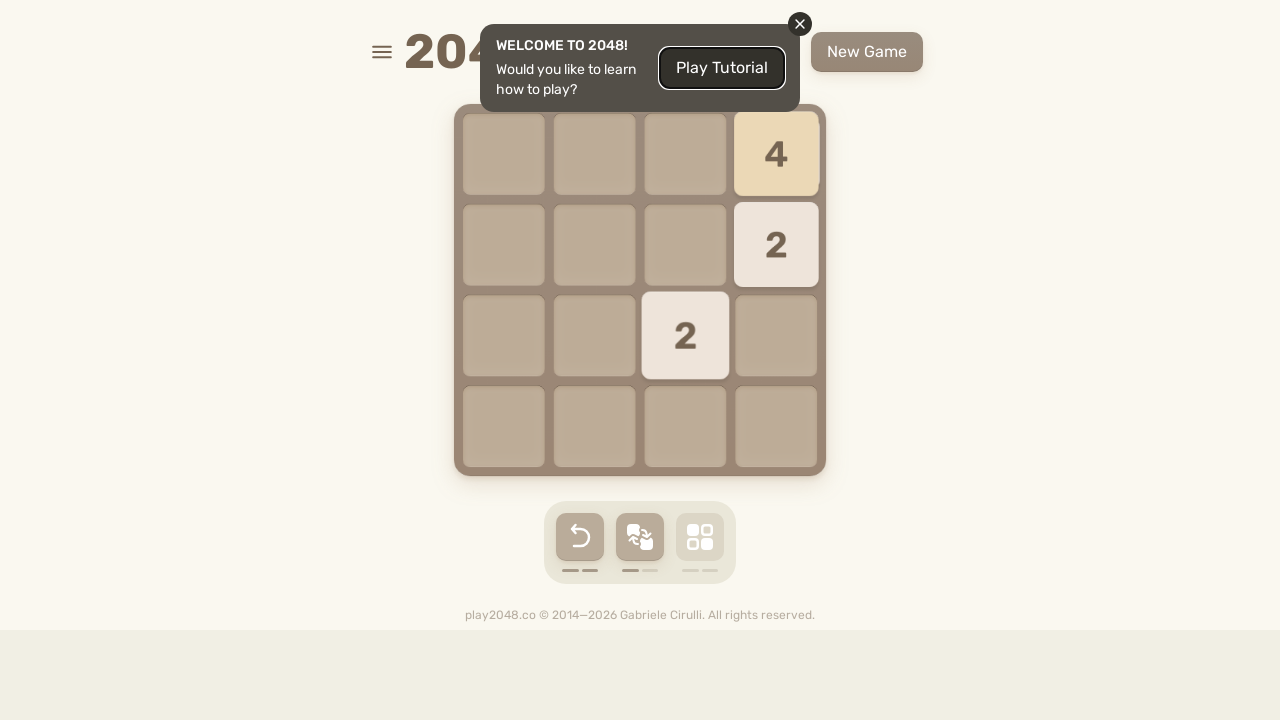

Pressed ArrowLeft key (move 4)
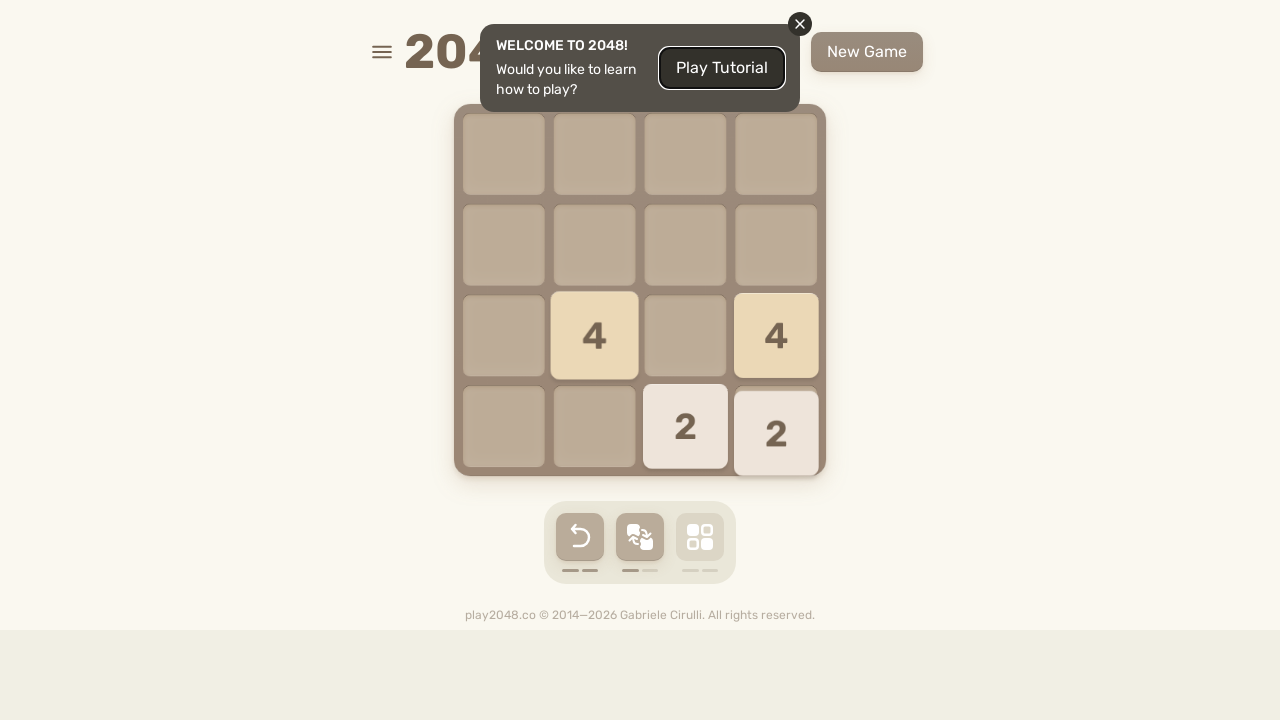

Pressed ArrowUp key (move 5)
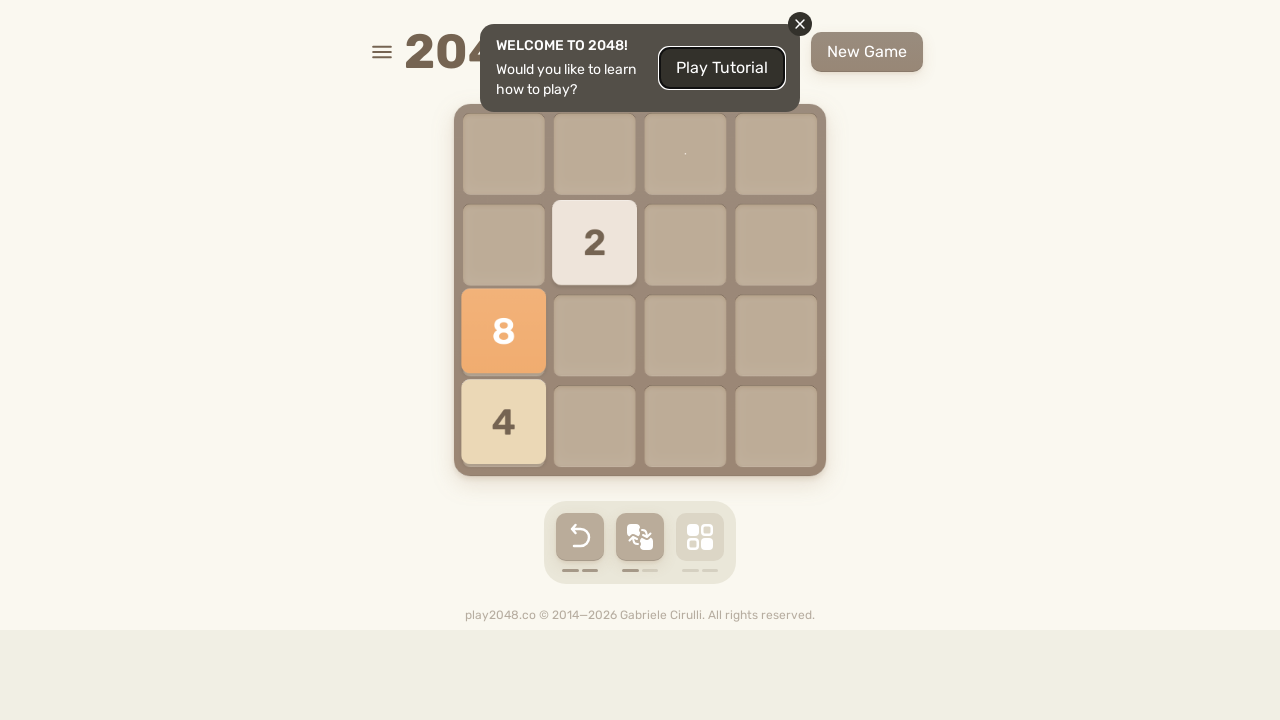

Pressed ArrowRight key (move 6)
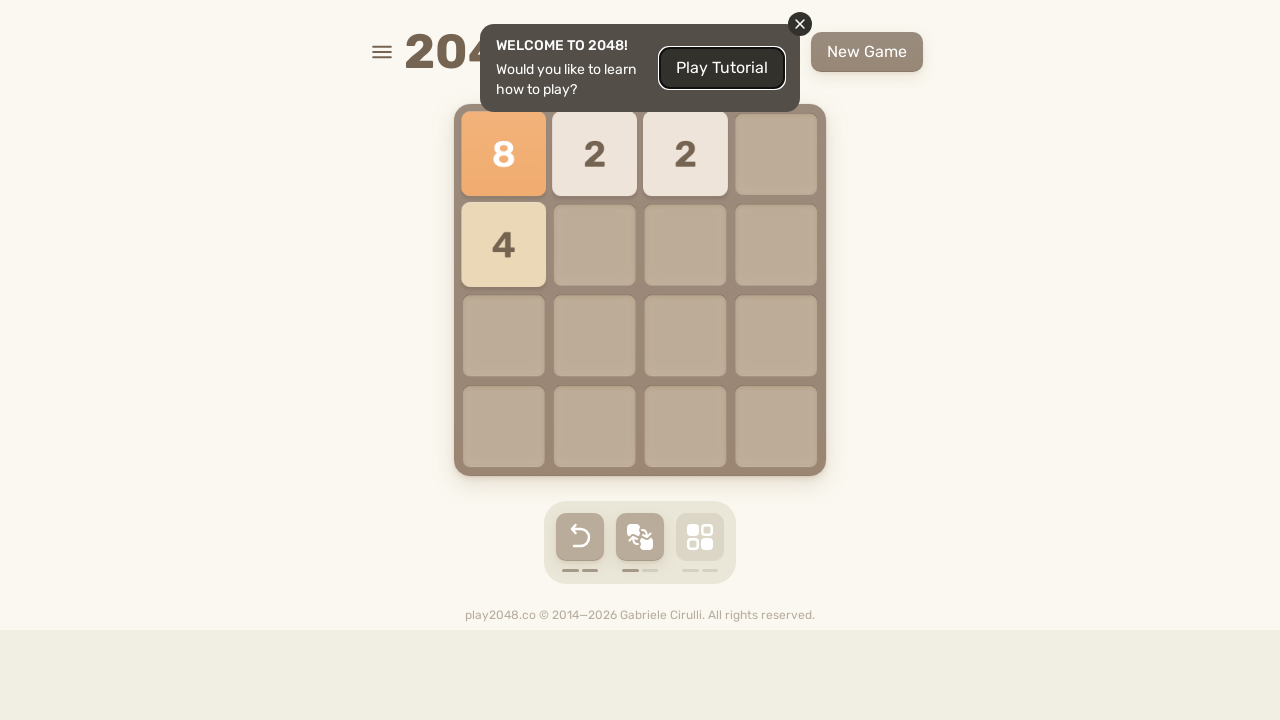

Pressed ArrowDown key (move 7)
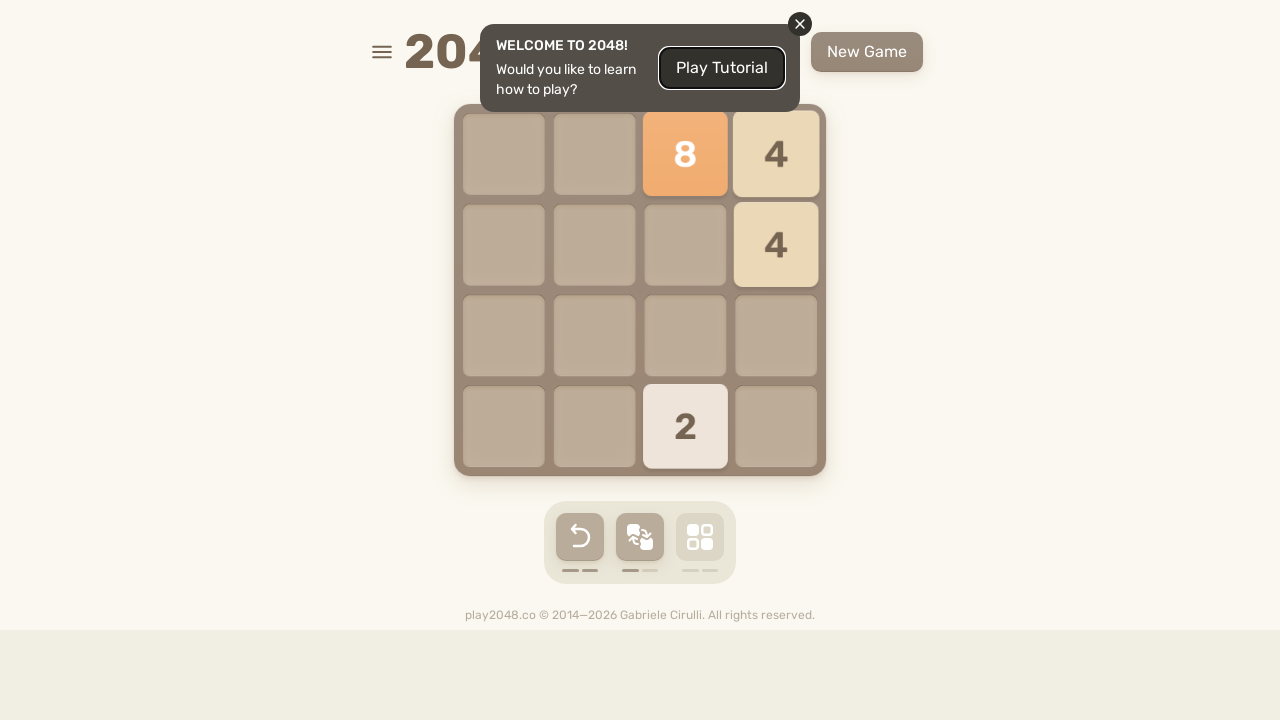

Pressed ArrowLeft key (move 8)
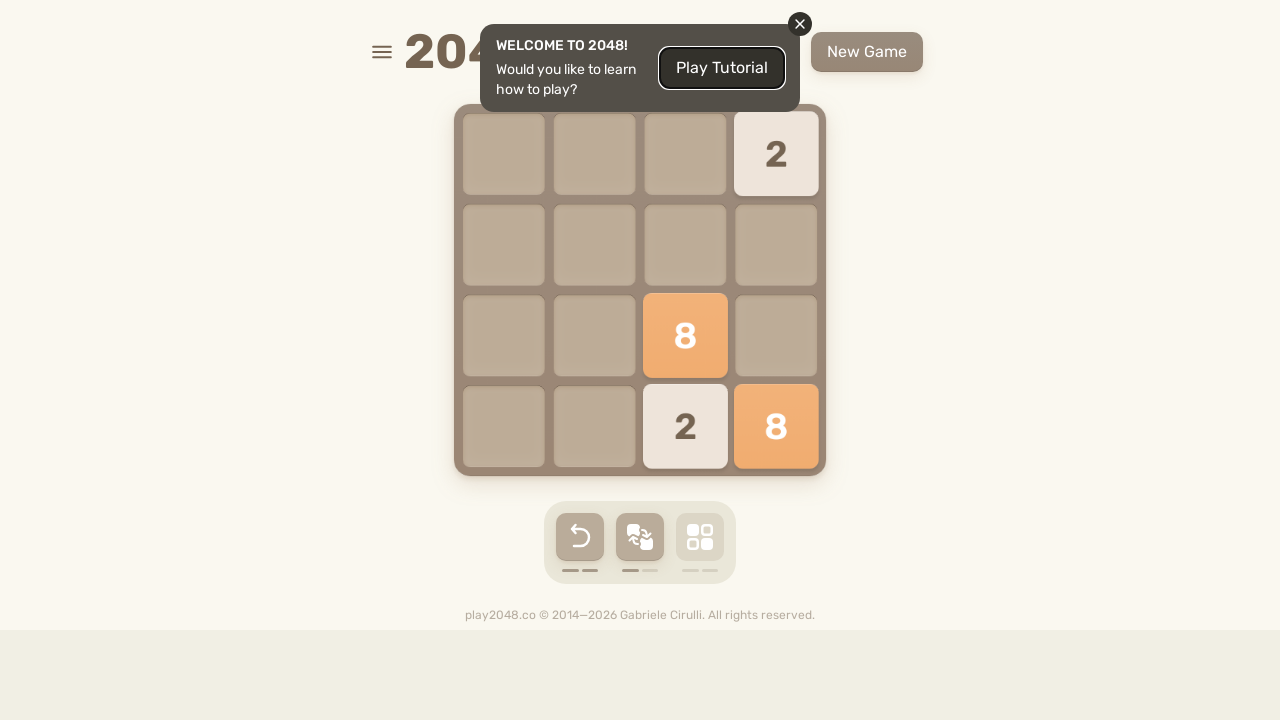

Pressed ArrowUp key (move 9)
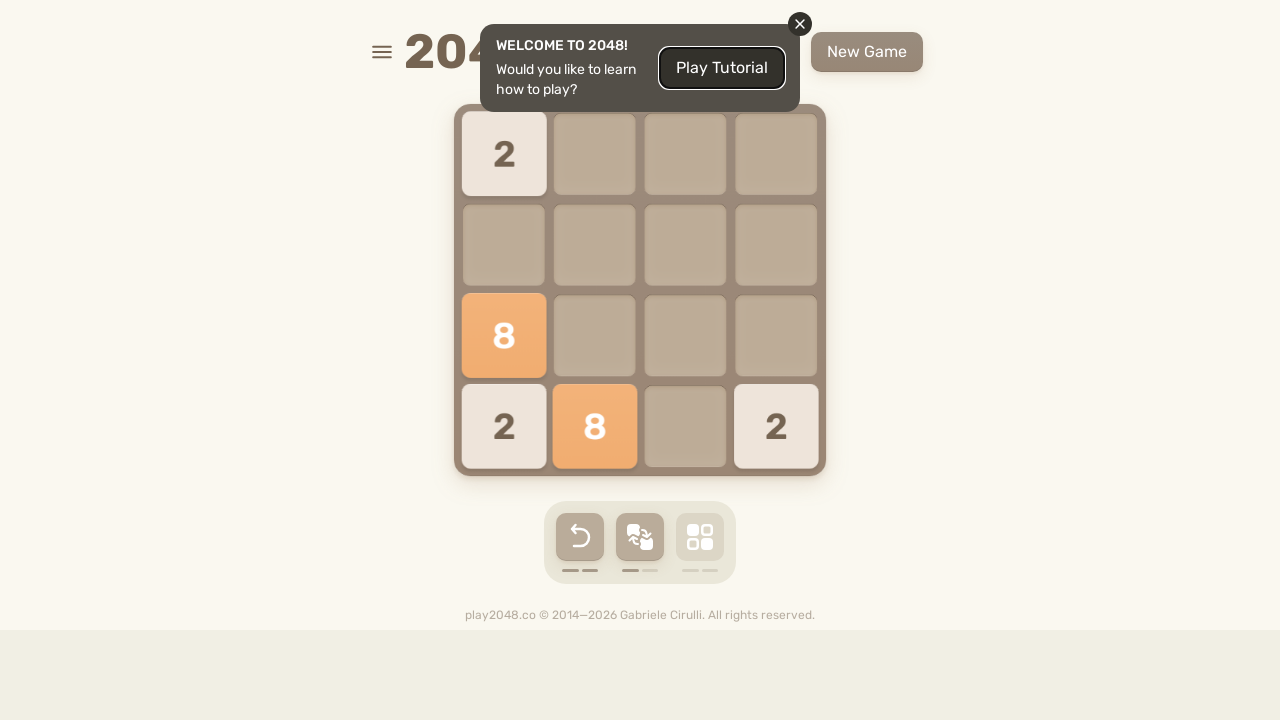

Pressed ArrowRight key (move 10)
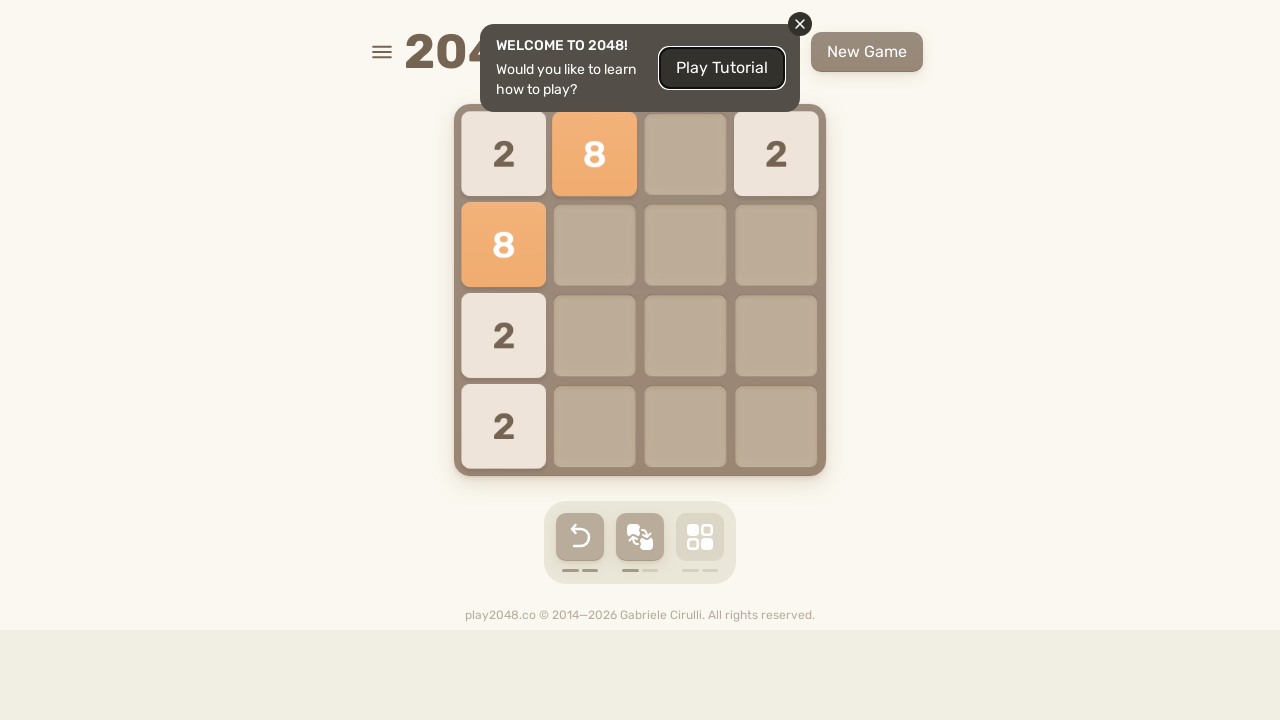

Pressed ArrowDown key (move 11)
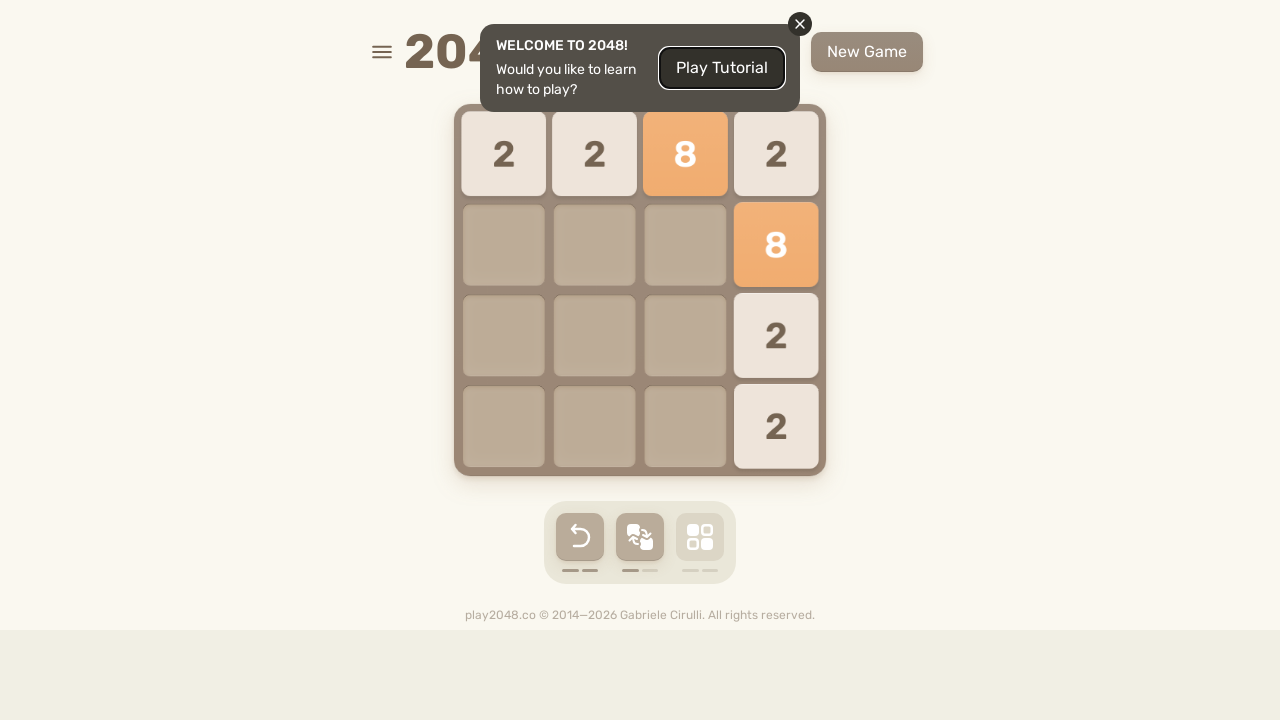

Pressed ArrowLeft key (move 12)
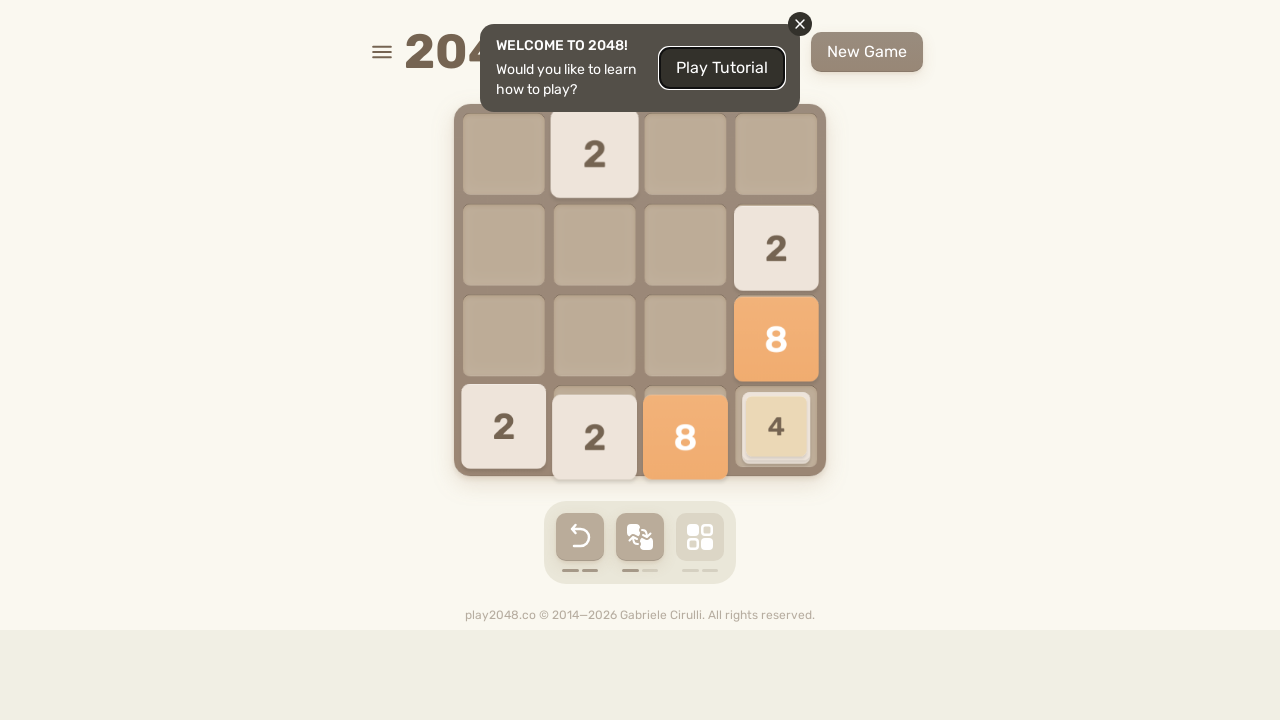

Pressed ArrowUp key (move 13)
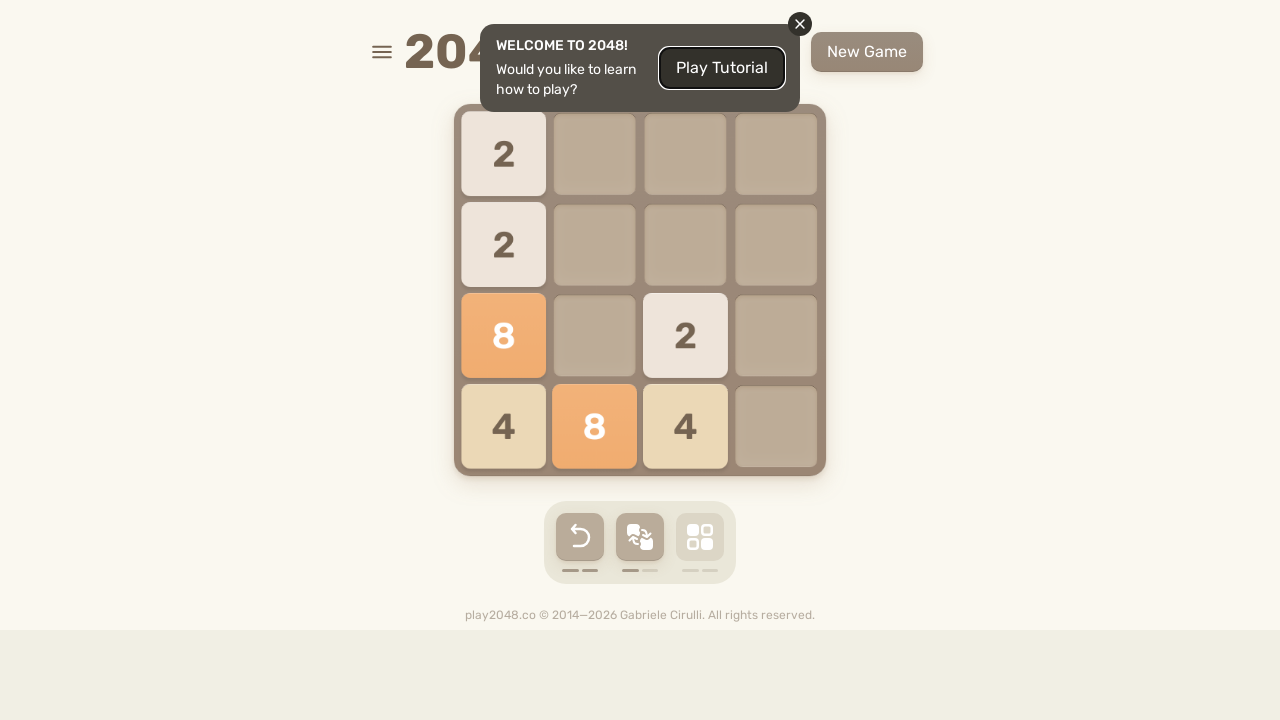

Pressed ArrowRight key (move 14)
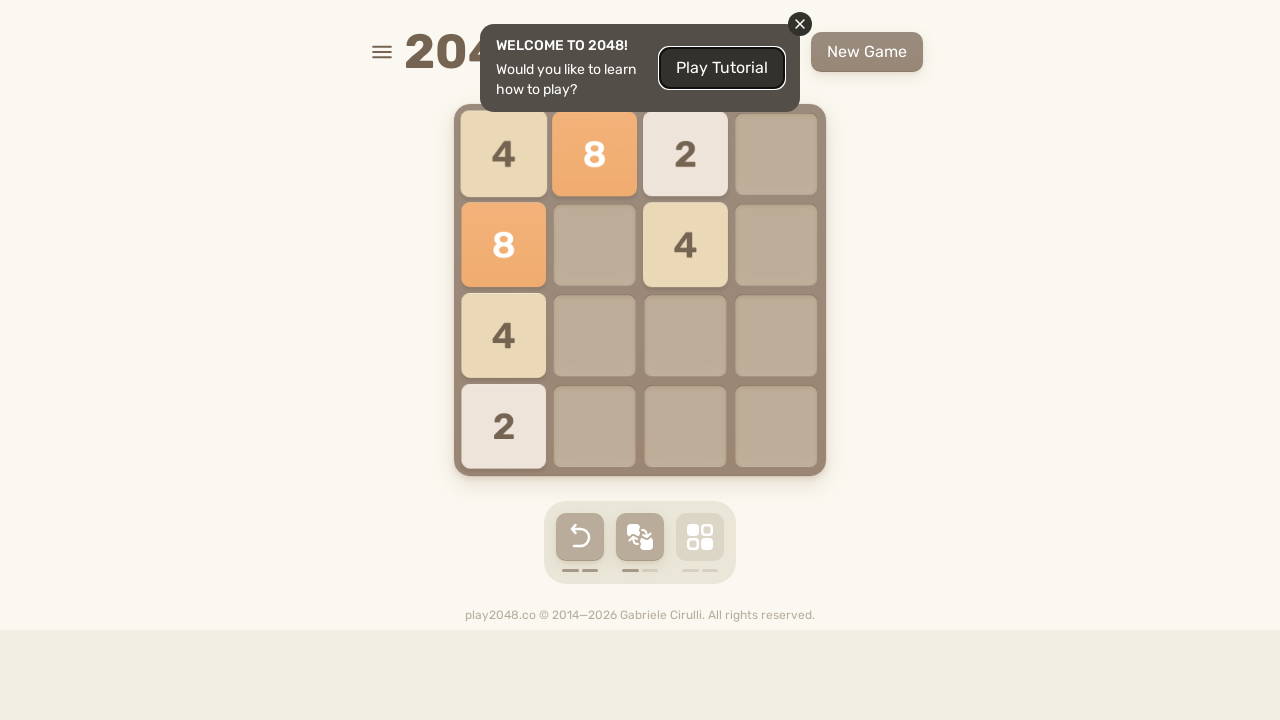

Pressed ArrowDown key (move 15)
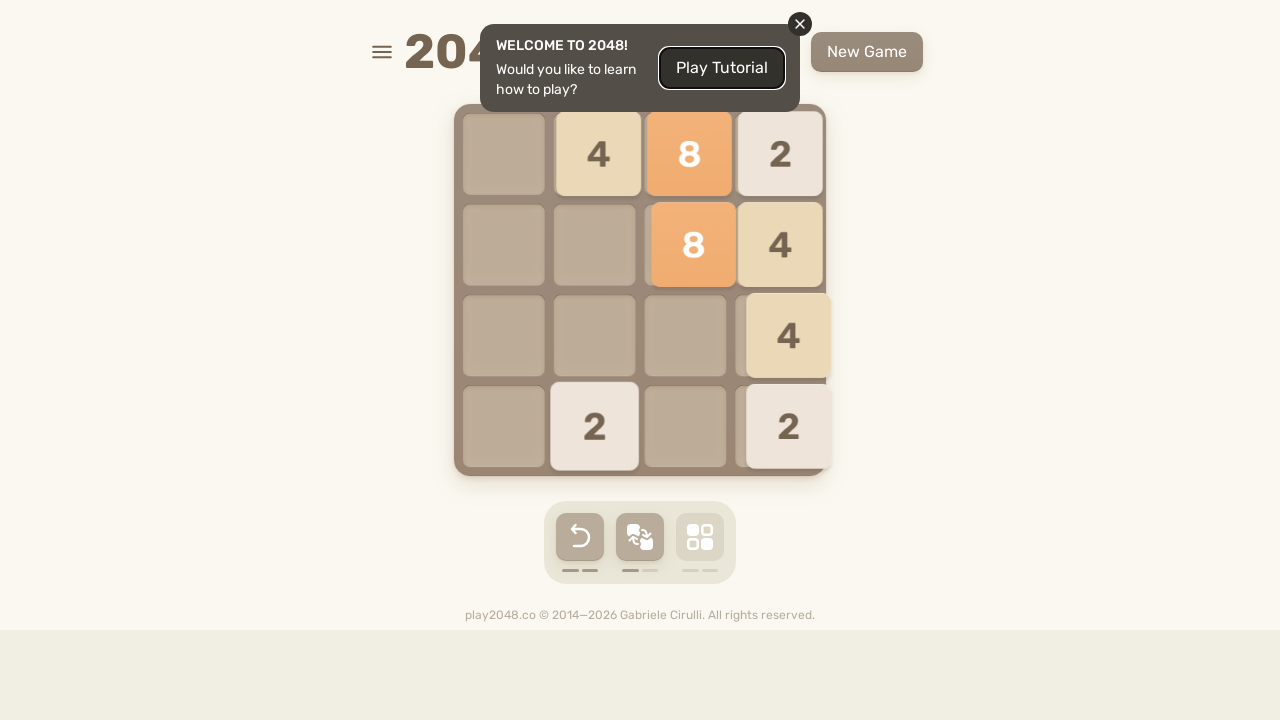

Pressed ArrowLeft key (move 16)
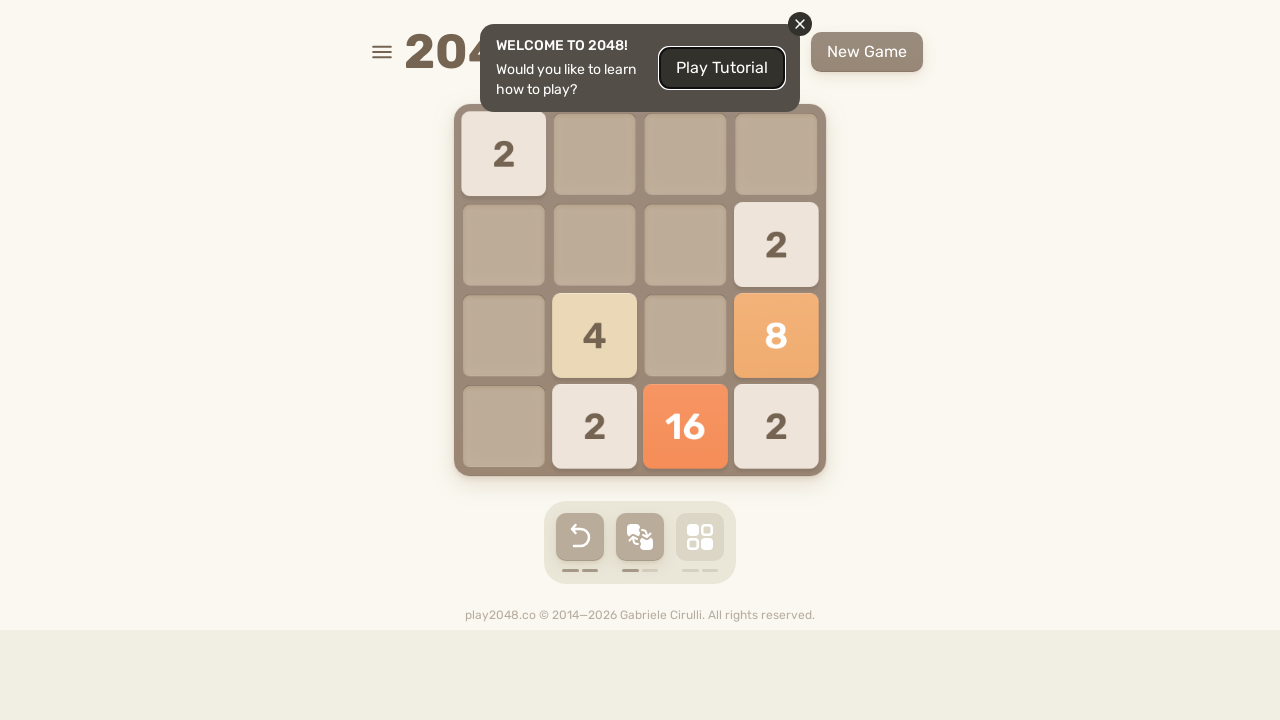

Pressed ArrowUp key (move 17)
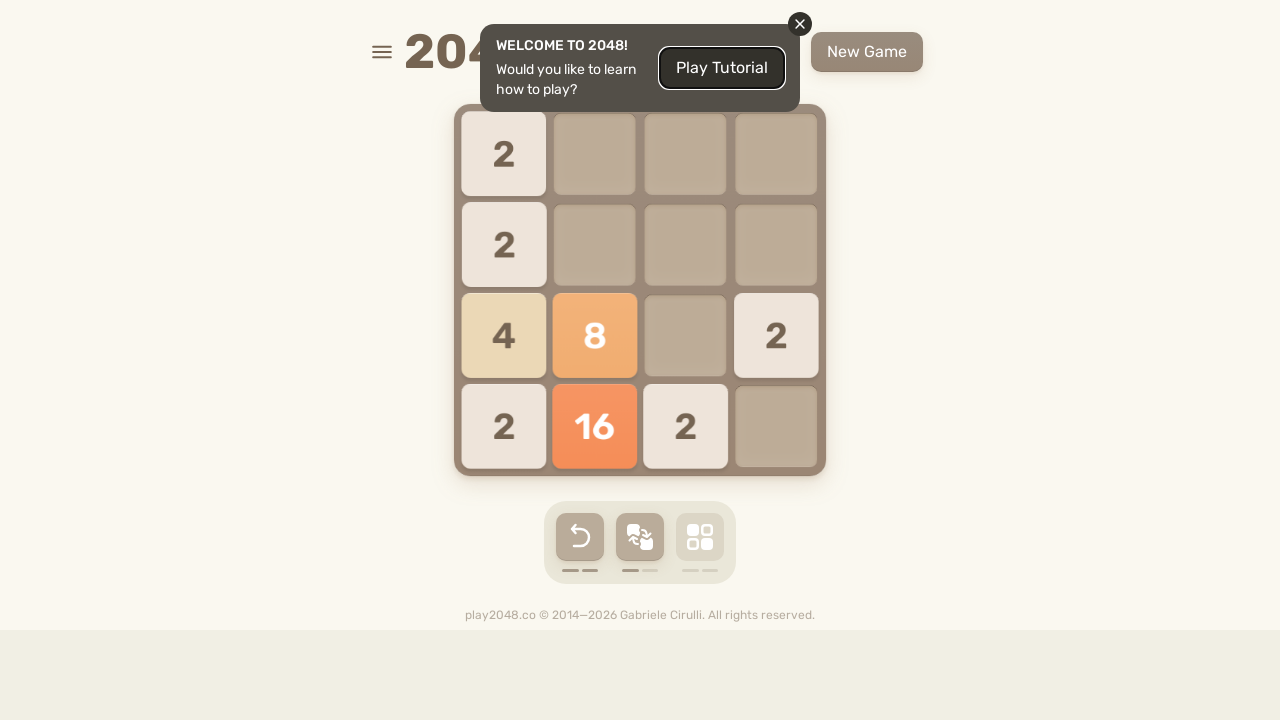

Pressed ArrowRight key (move 18)
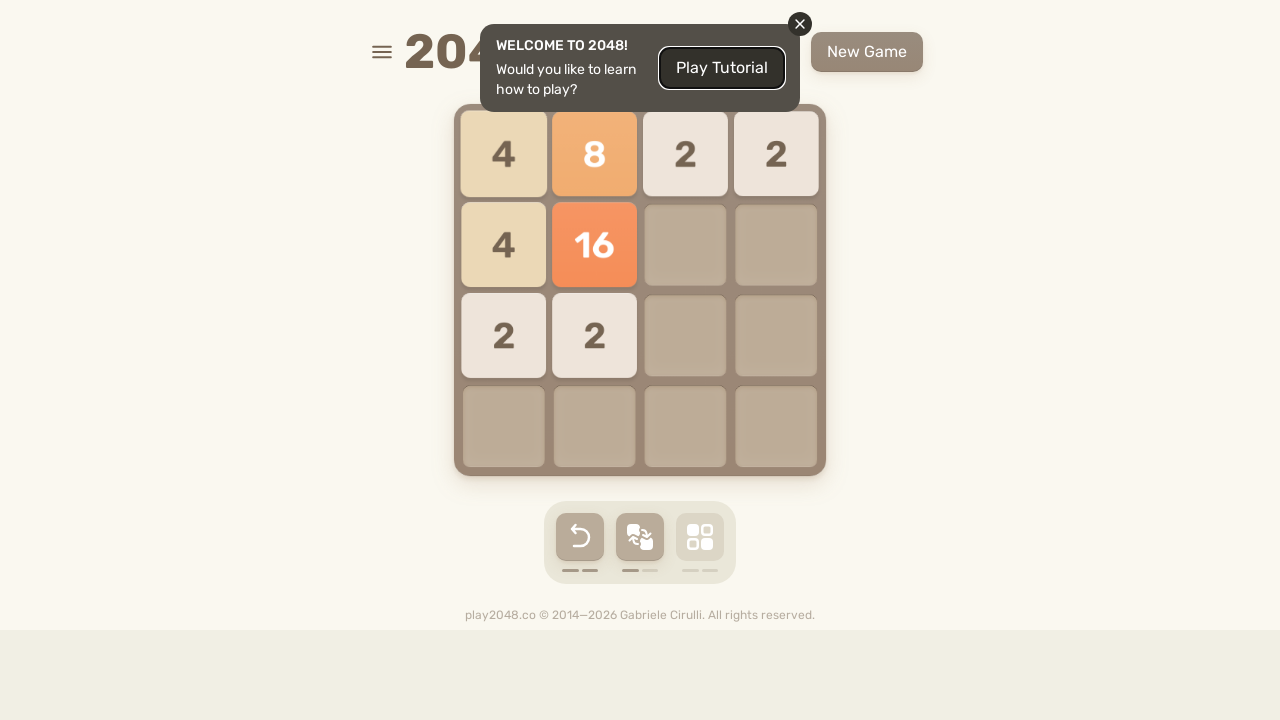

Pressed ArrowDown key (move 19)
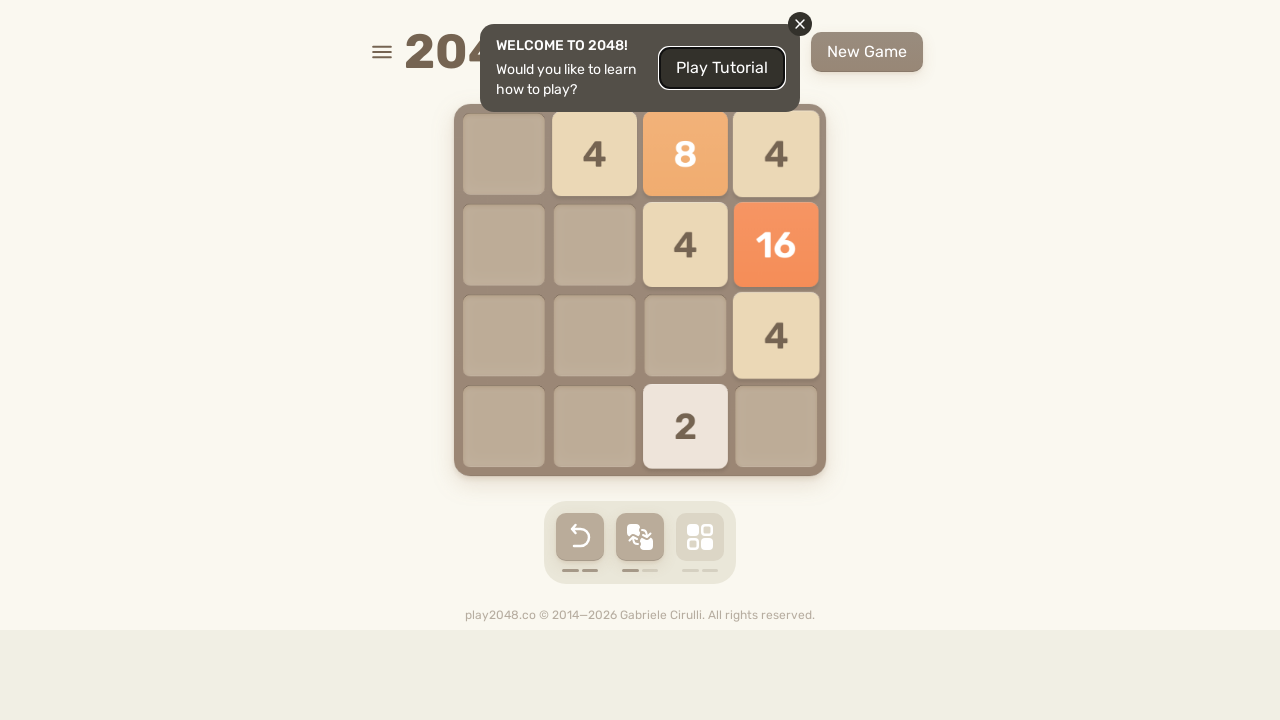

Pressed ArrowLeft key (move 20)
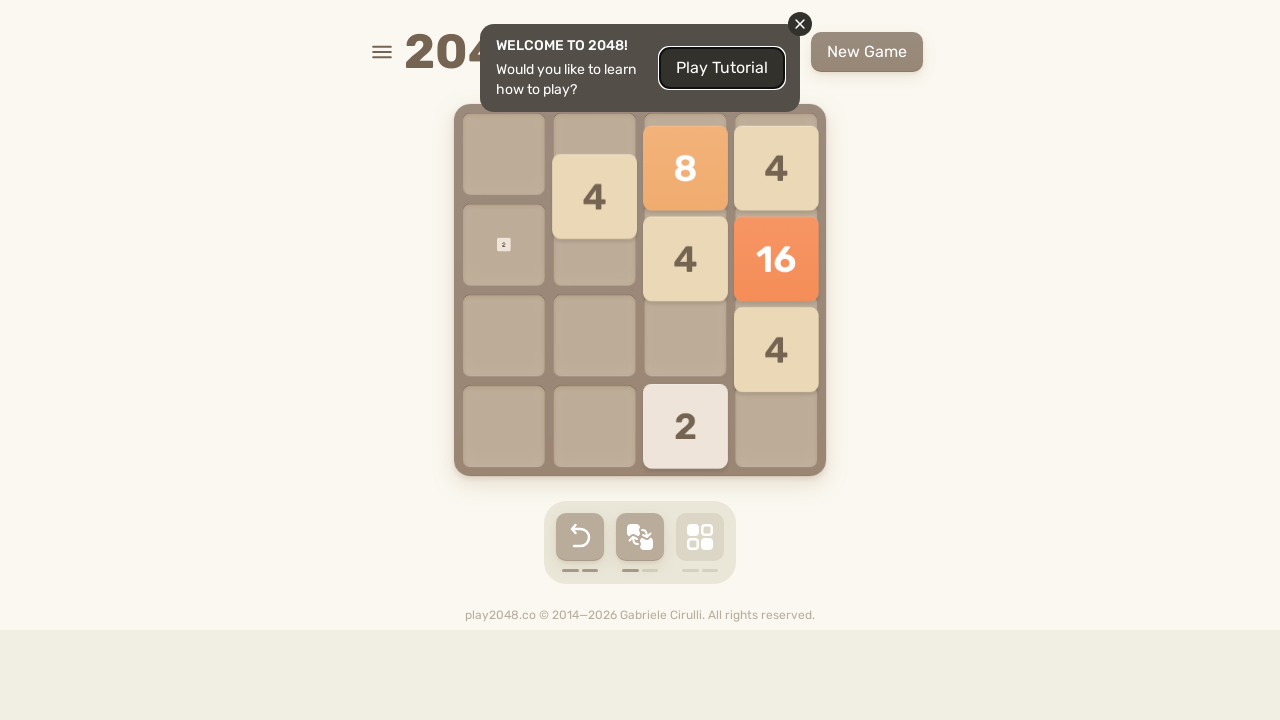

Pressed ArrowUp key (move 21)
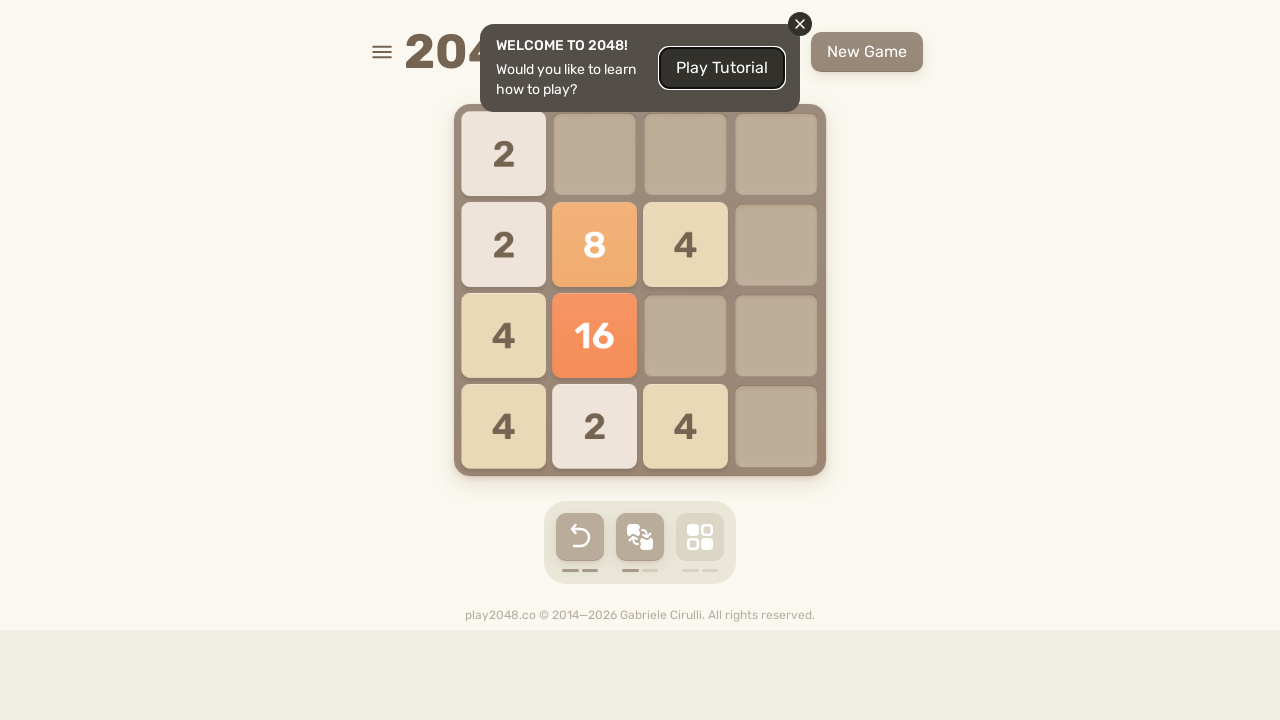

Pressed ArrowRight key (move 22)
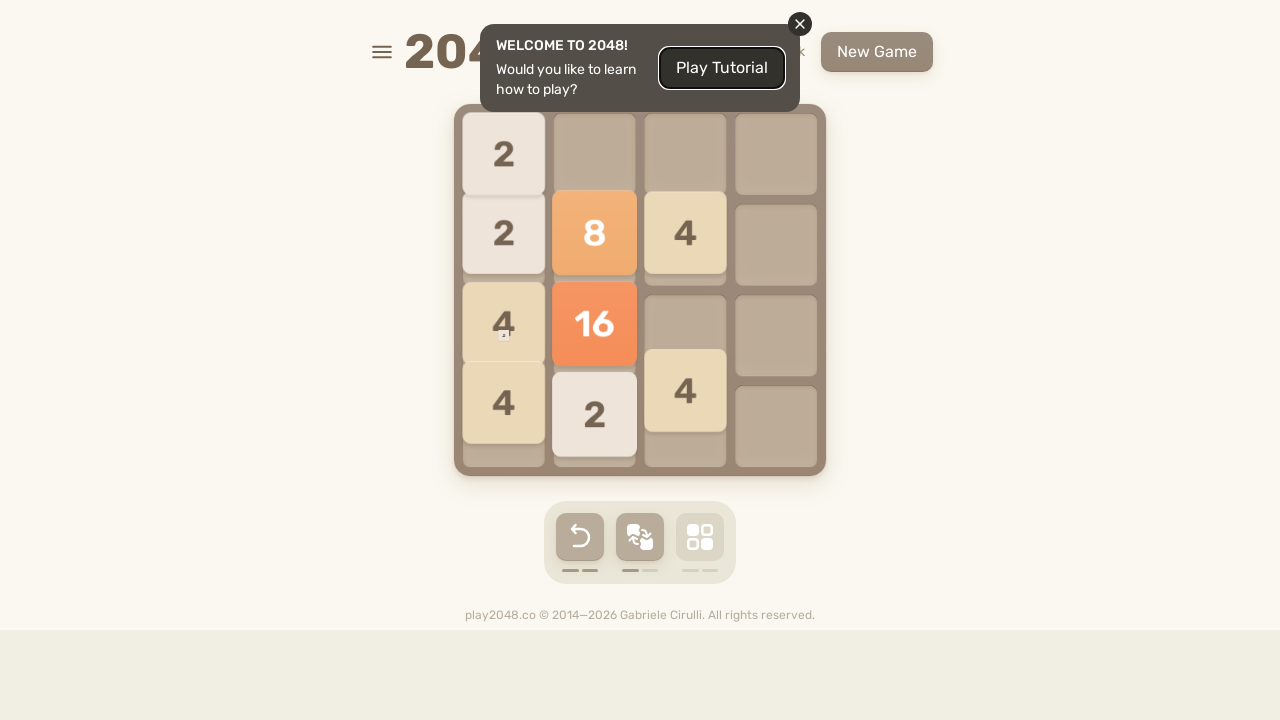

Pressed ArrowDown key (move 23)
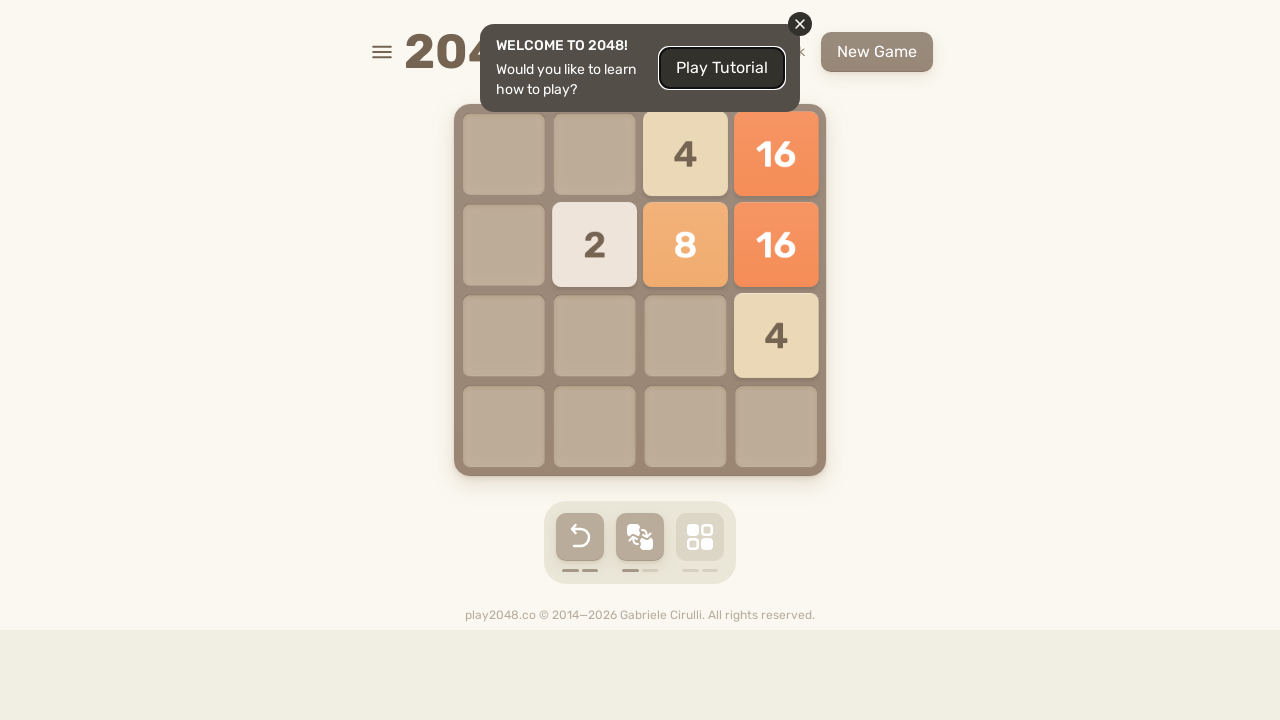

Pressed ArrowLeft key (move 24)
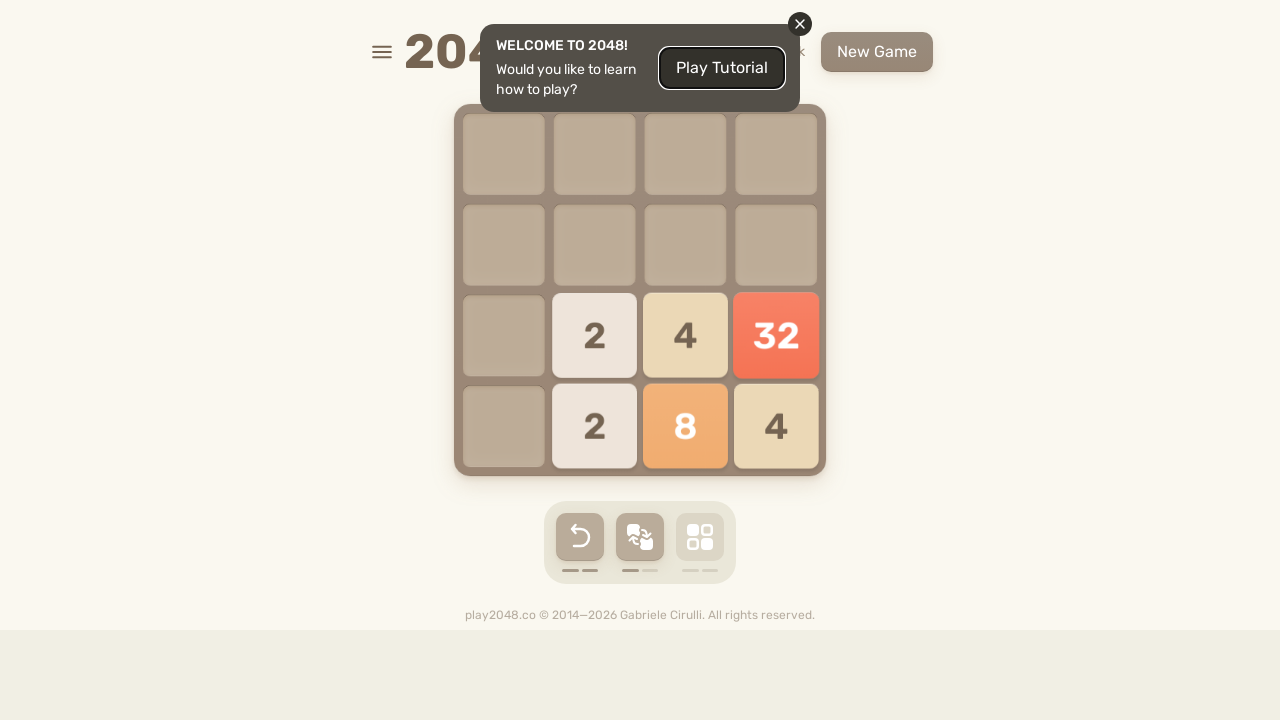

Pressed ArrowUp key (move 25)
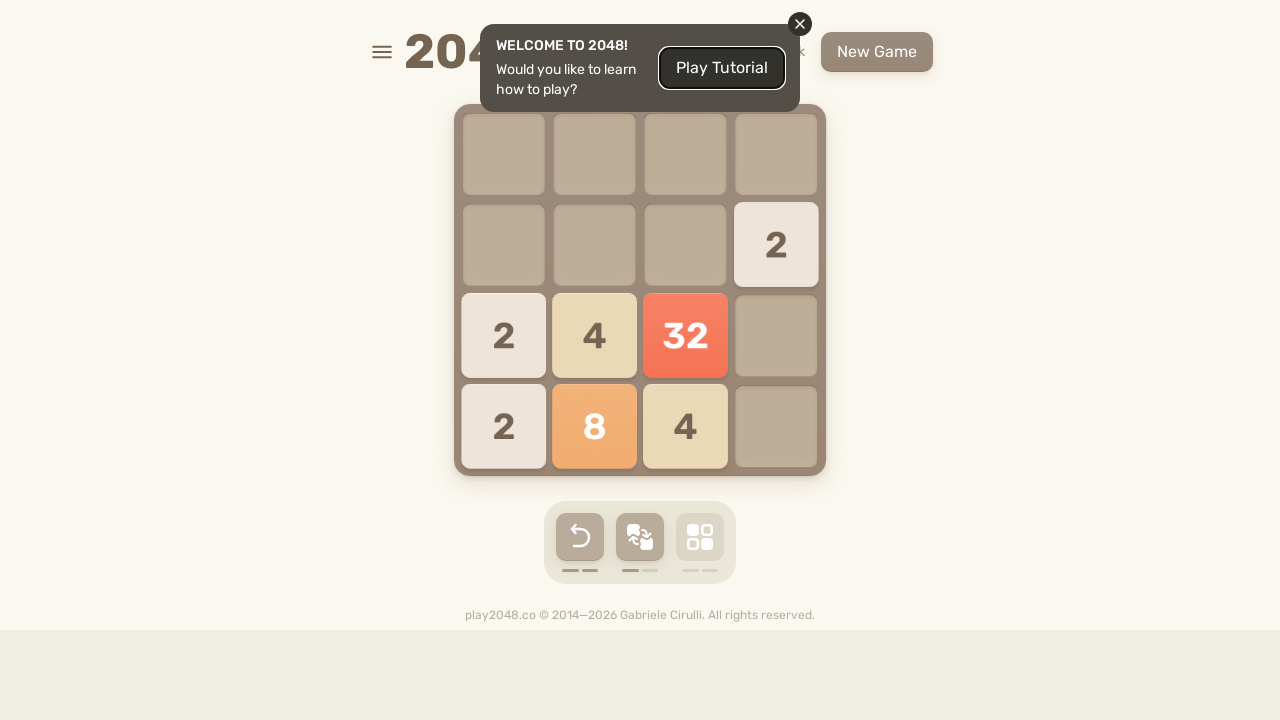

Pressed ArrowRight key (move 26)
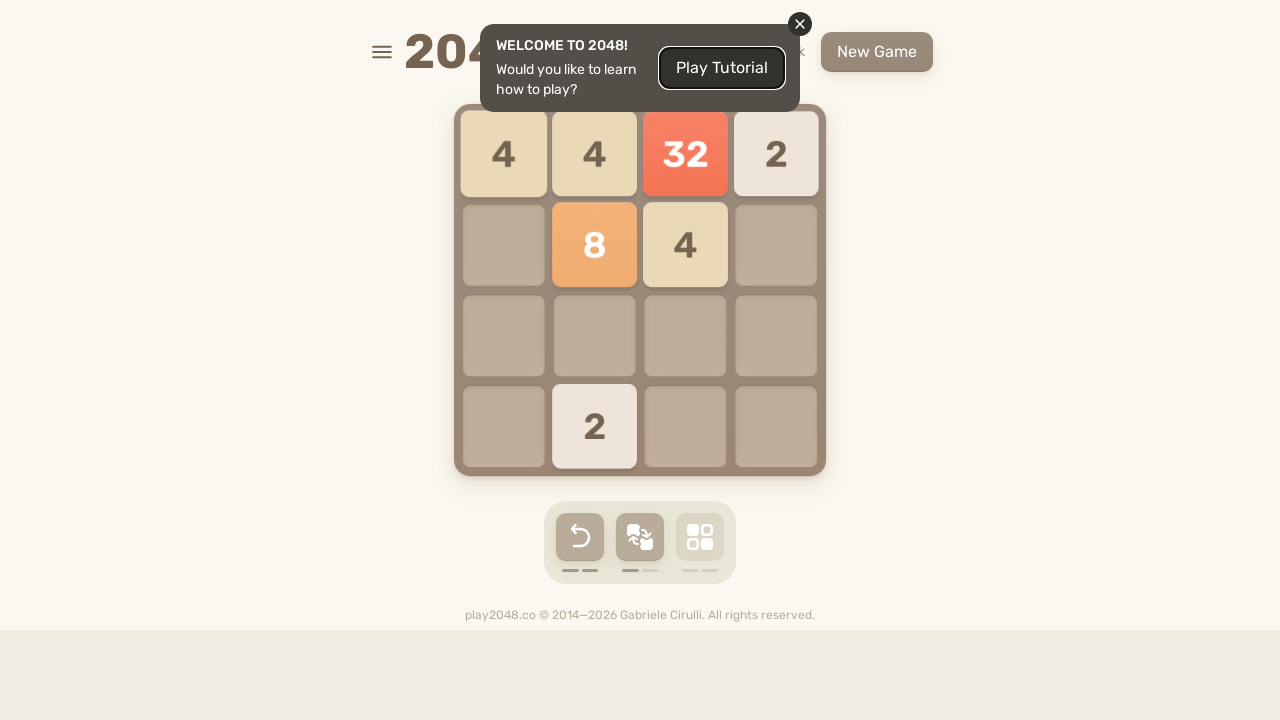

Pressed ArrowDown key (move 27)
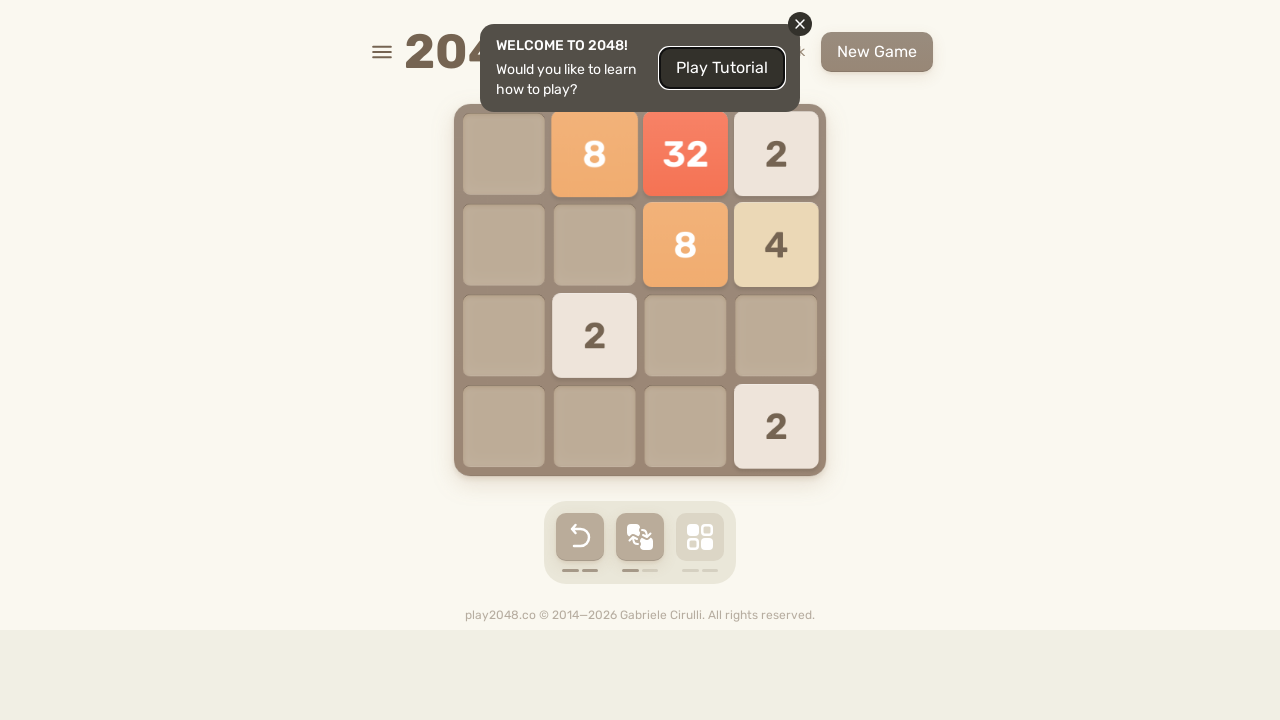

Pressed ArrowLeft key (move 28)
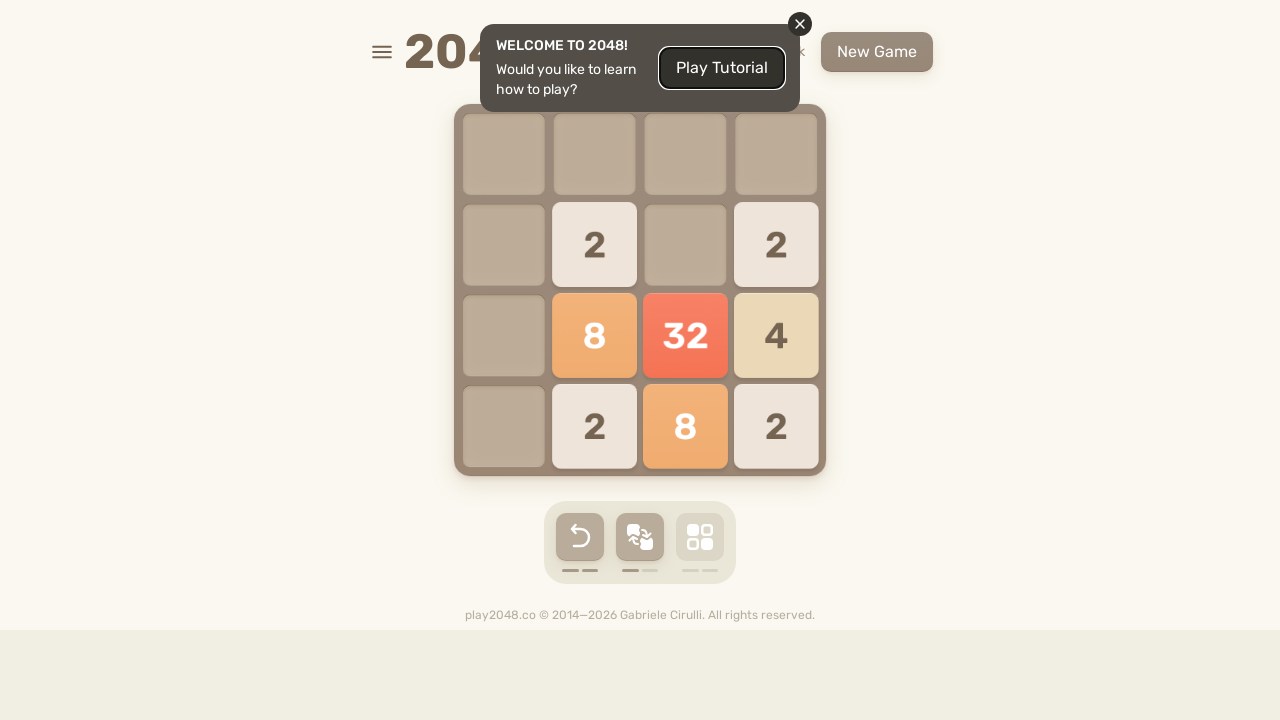

Pressed ArrowUp key (move 29)
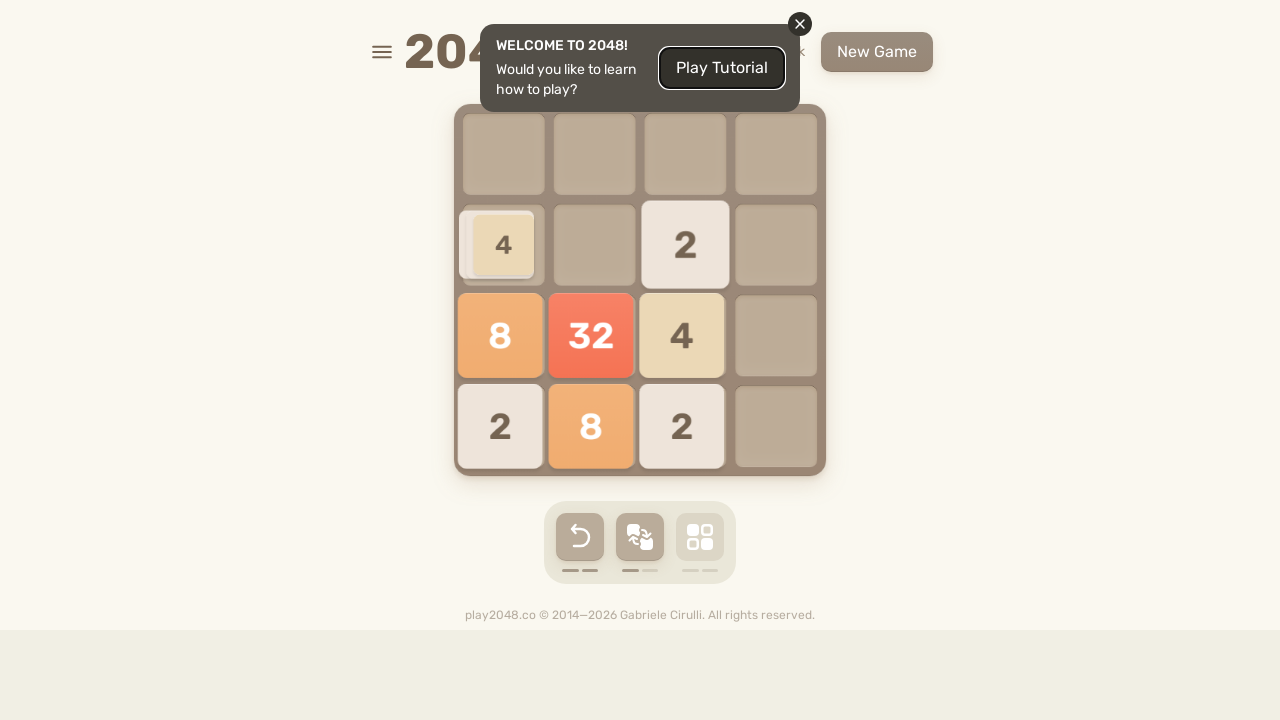

Pressed ArrowRight key (move 30)
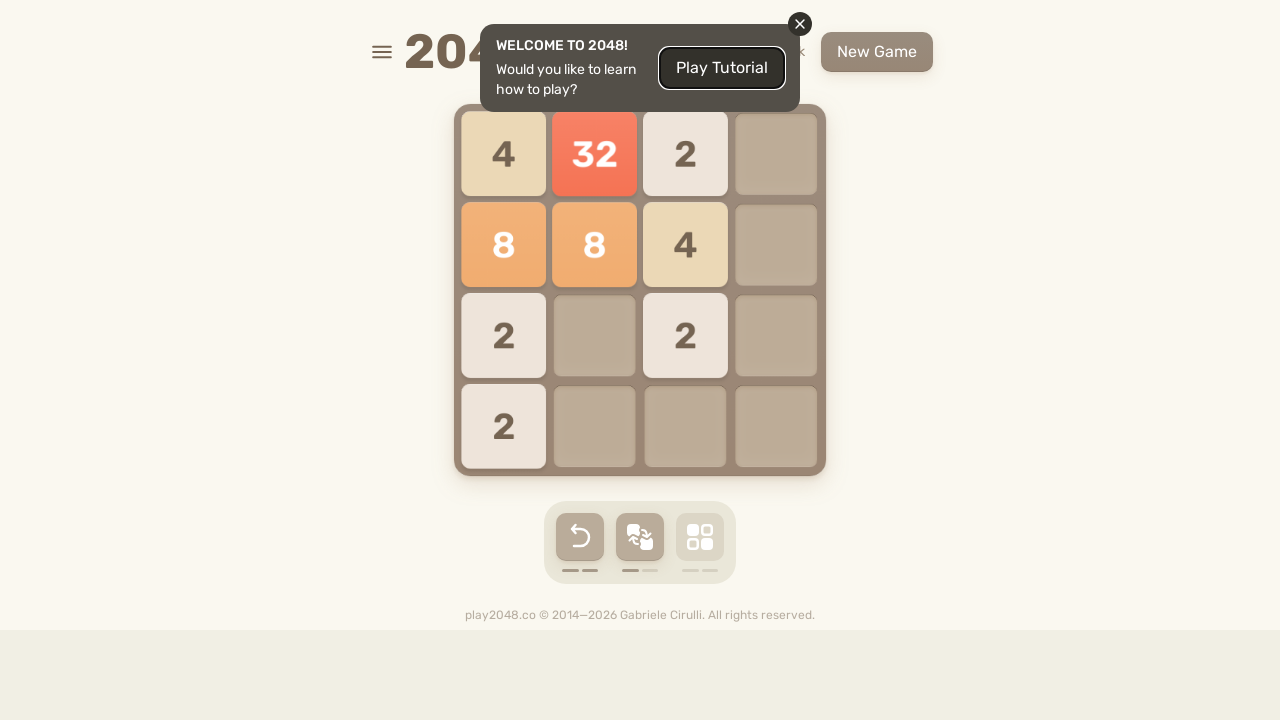

Pressed ArrowDown key (move 31)
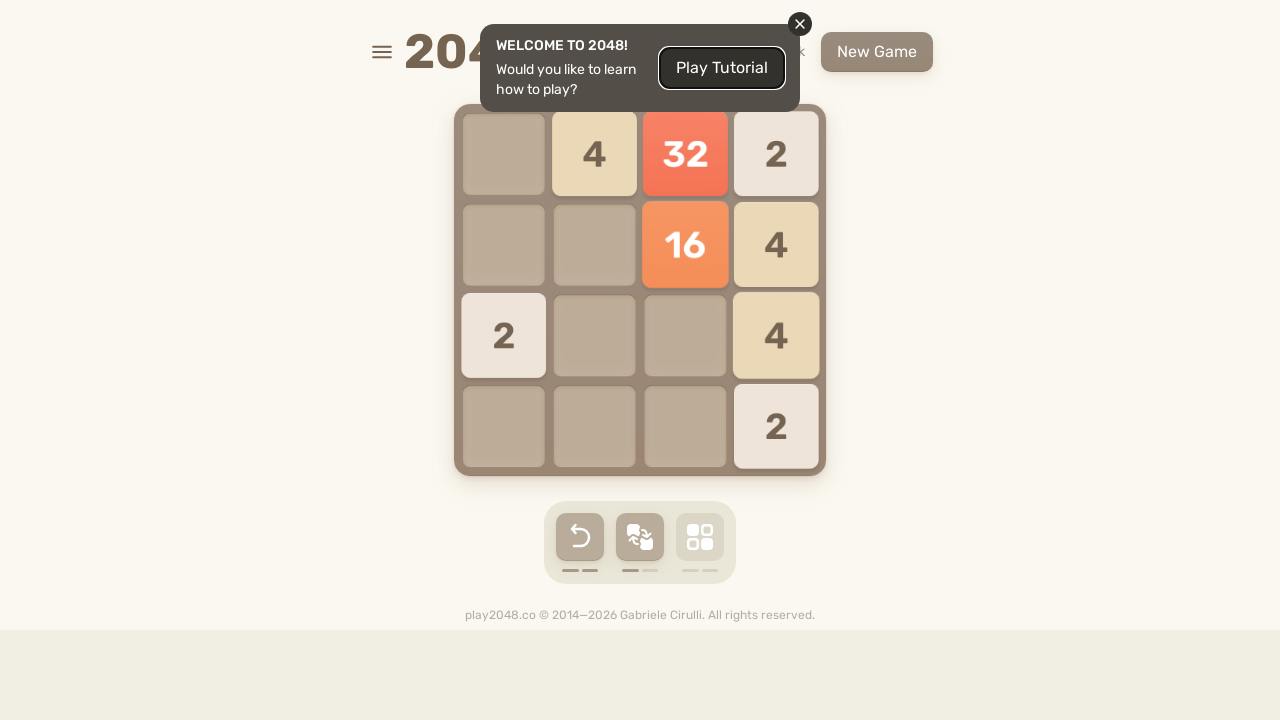

Pressed ArrowLeft key (move 32)
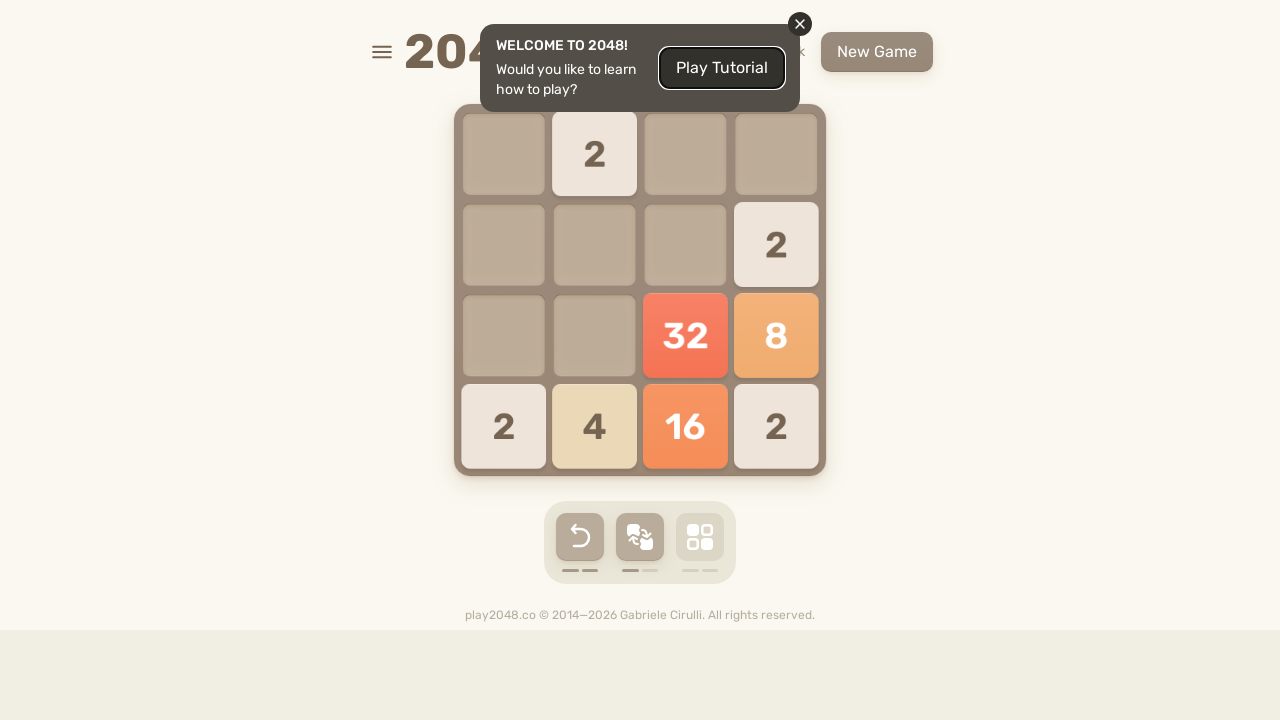

Pressed ArrowUp key (move 33)
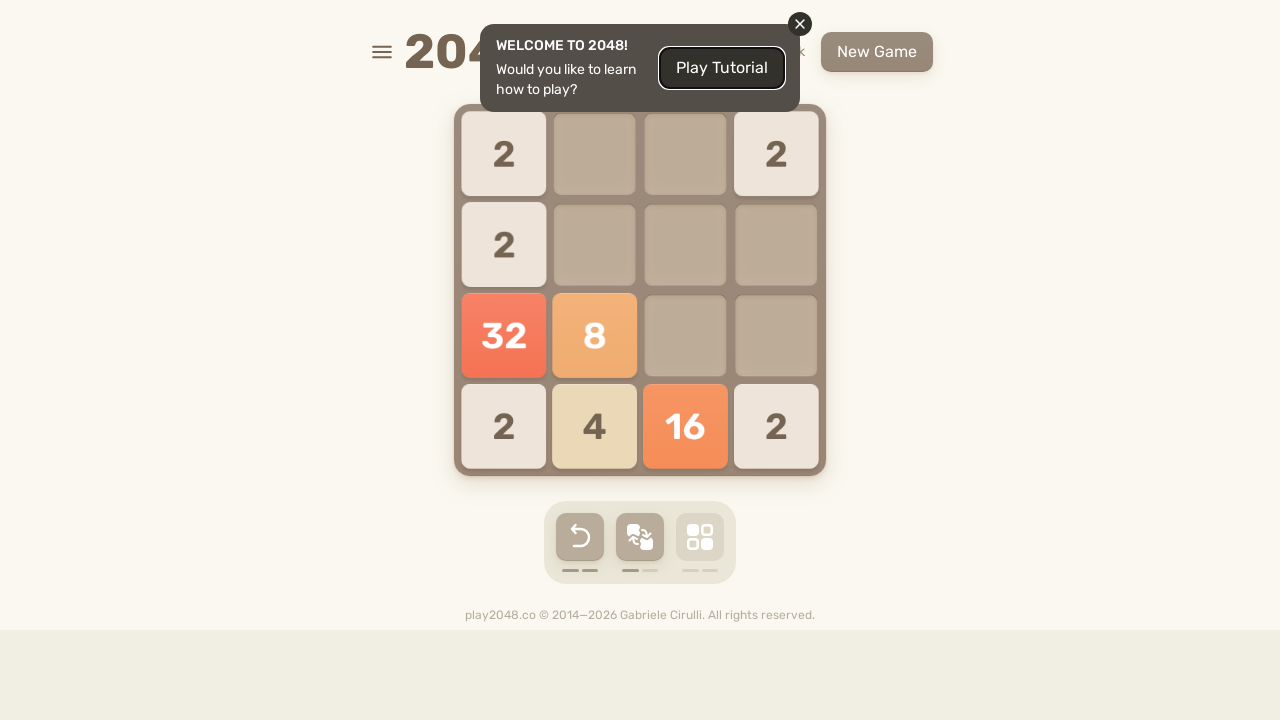

Pressed ArrowRight key (move 34)
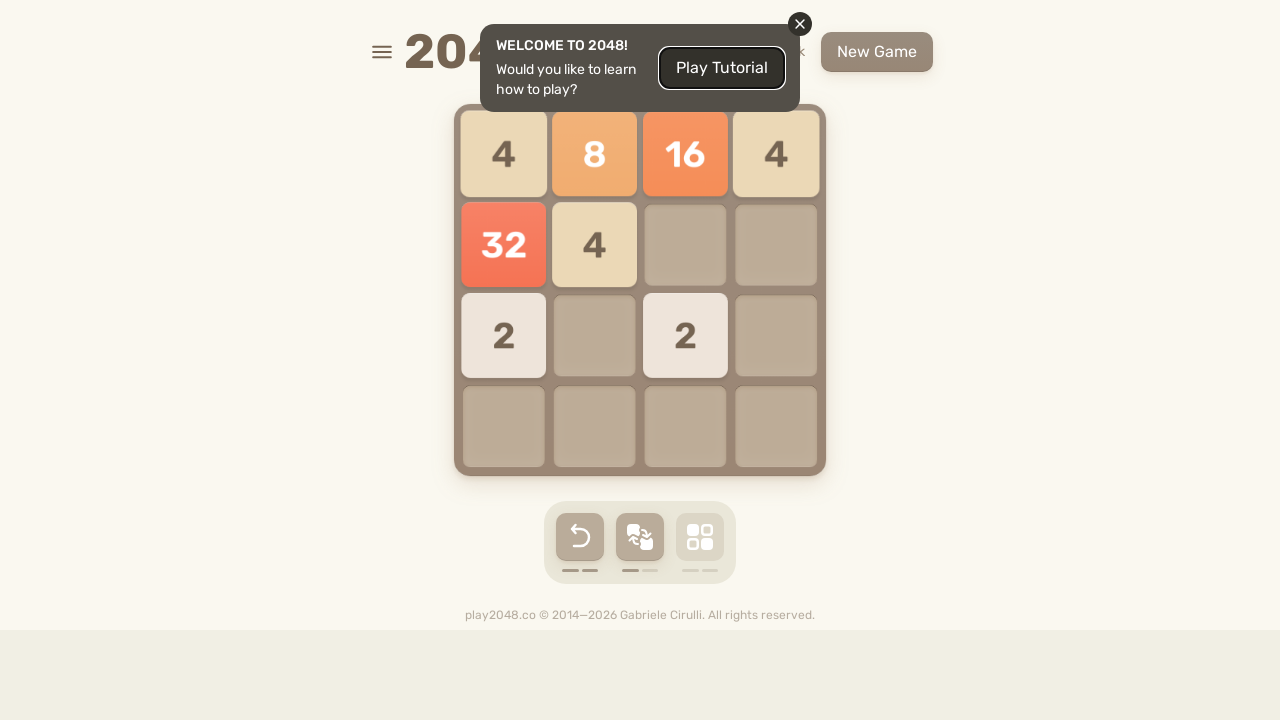

Pressed ArrowDown key (move 35)
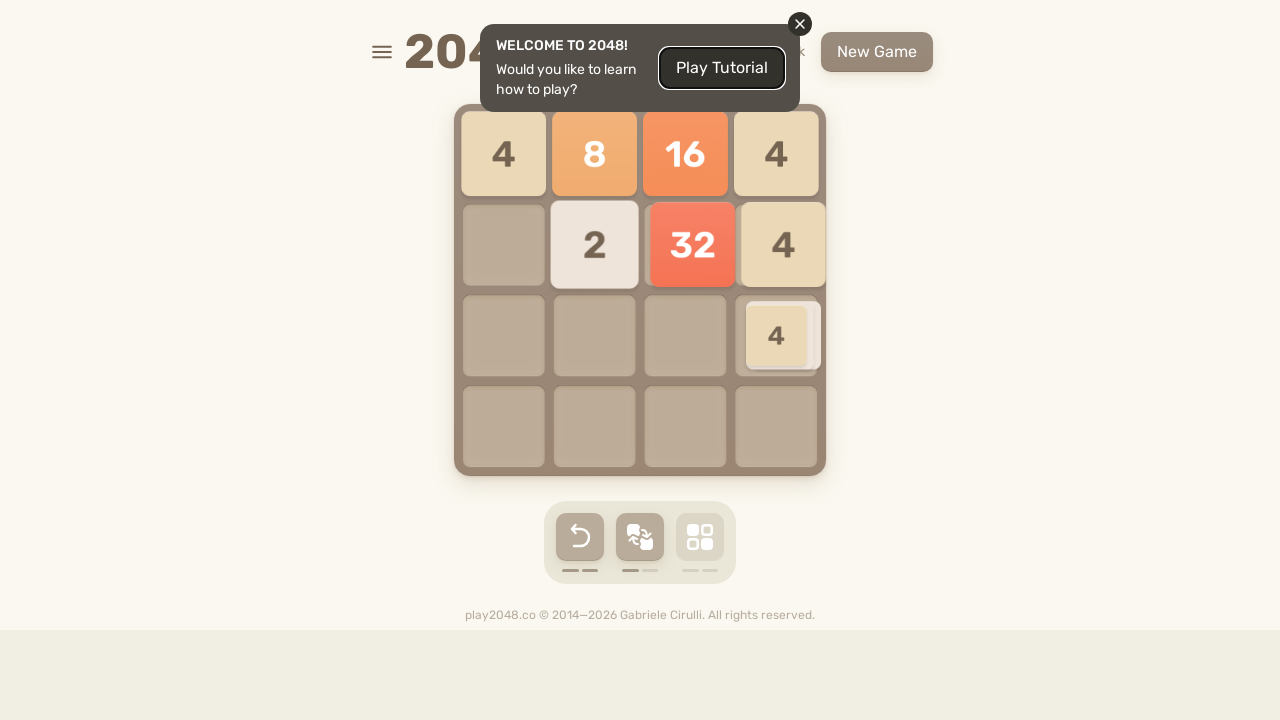

Pressed ArrowLeft key (move 36)
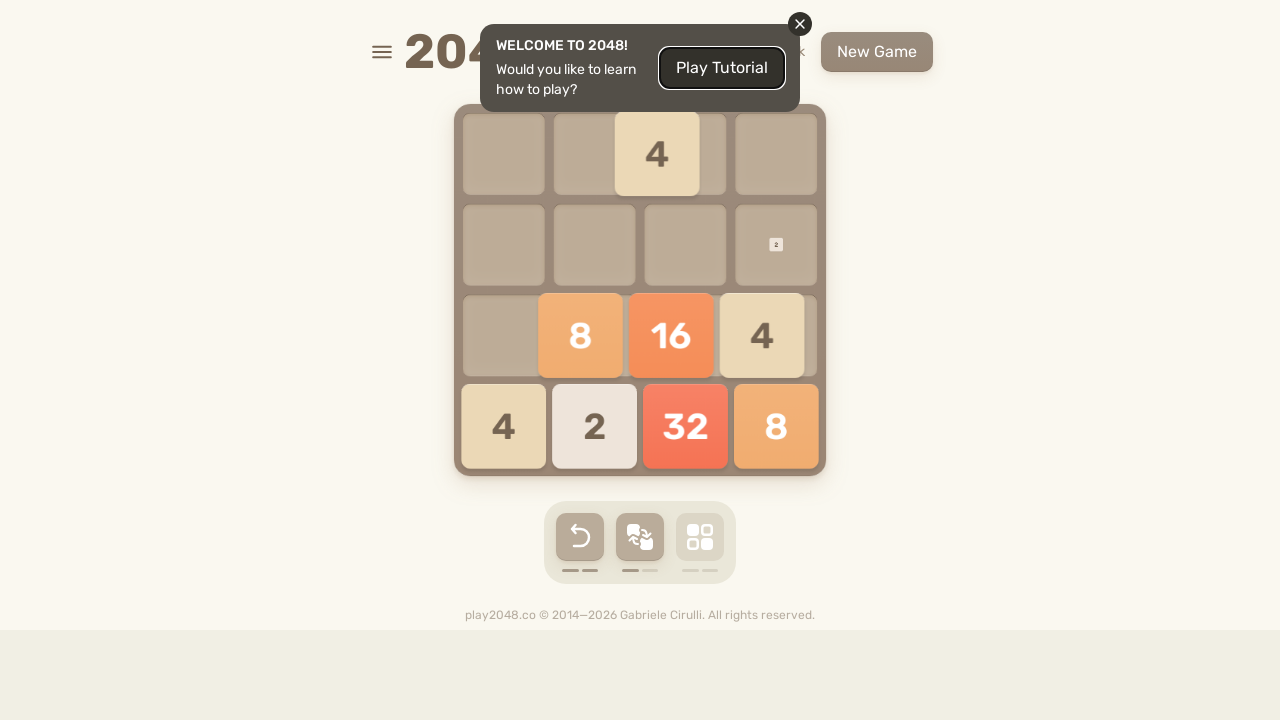

Pressed ArrowUp key (move 37)
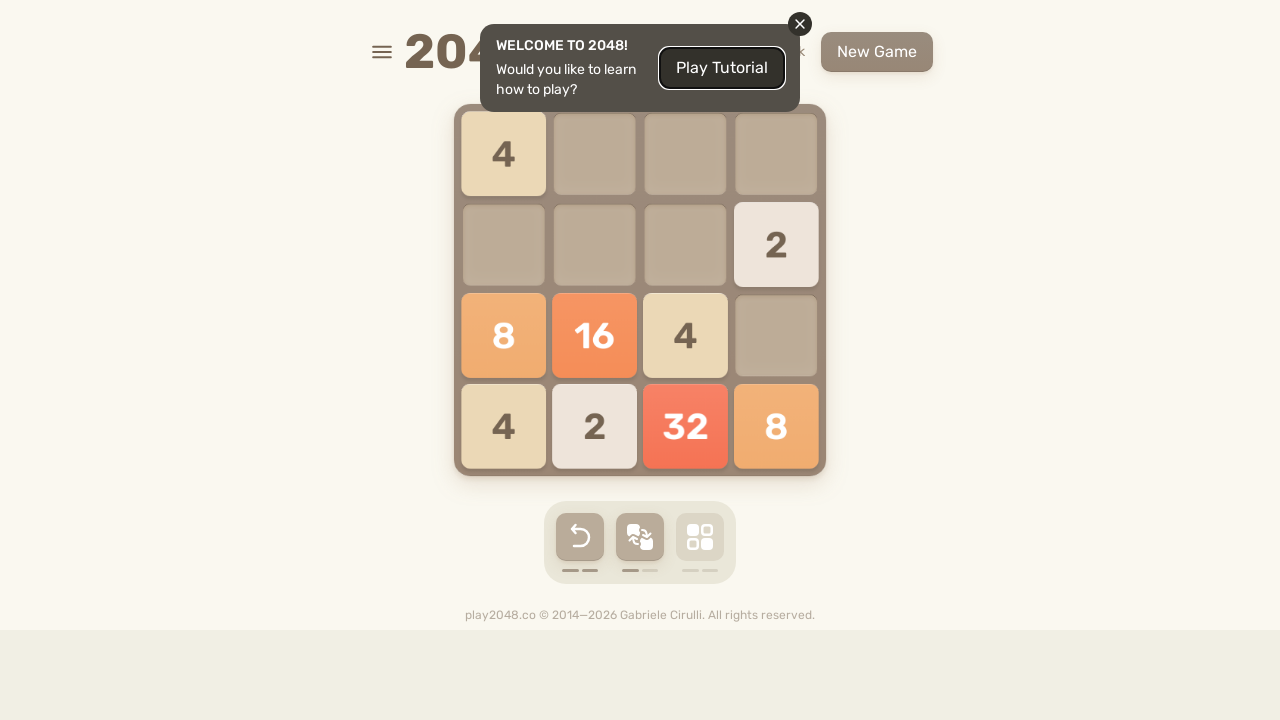

Pressed ArrowRight key (move 38)
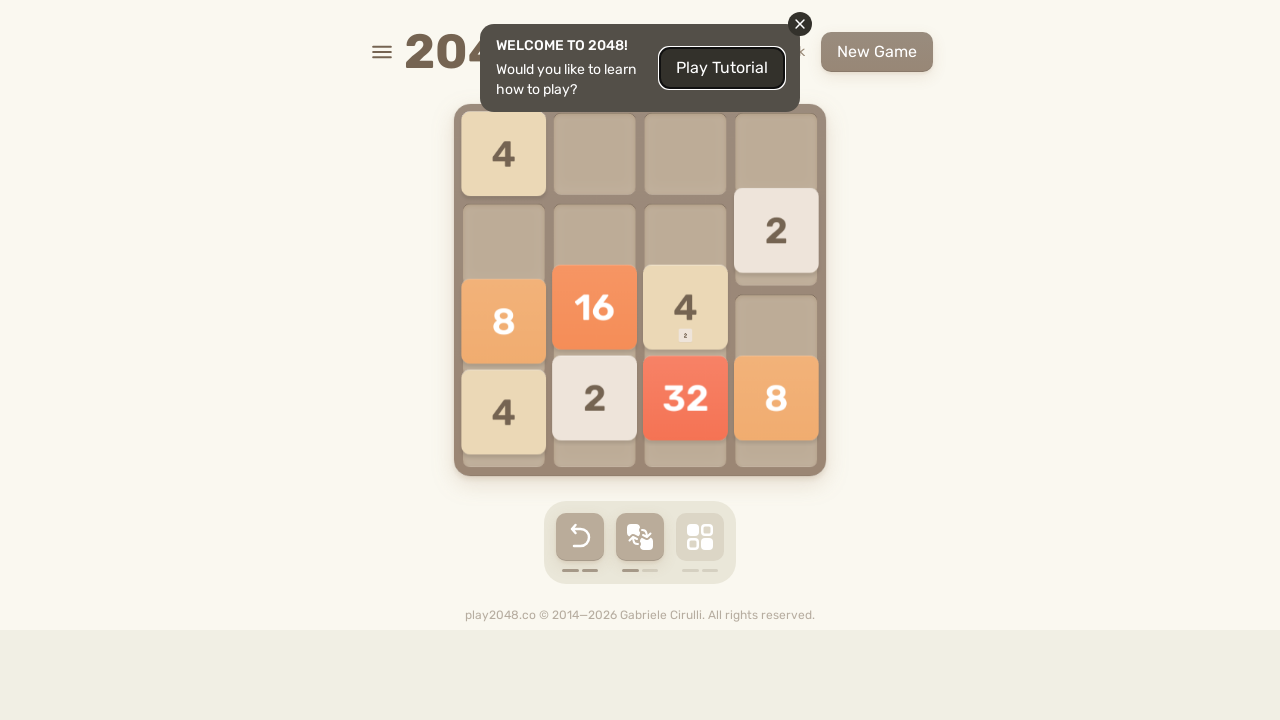

Pressed ArrowDown key (move 39)
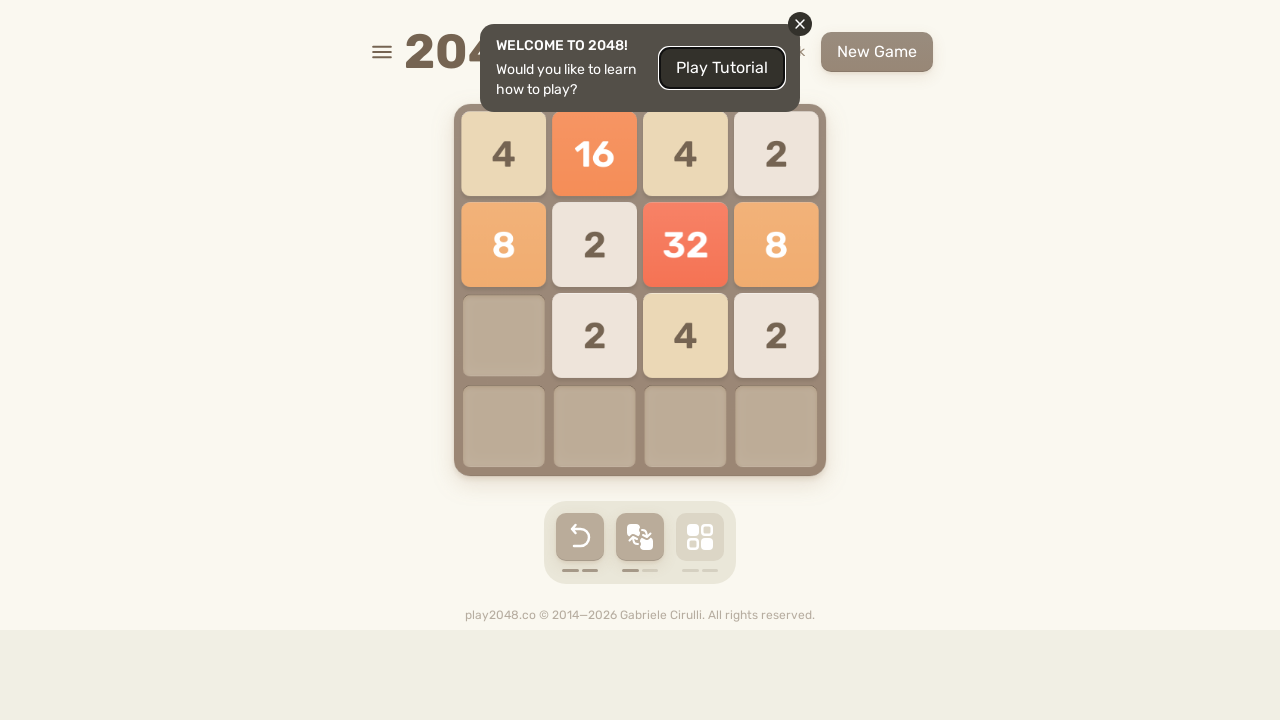

Pressed ArrowLeft key (move 40)
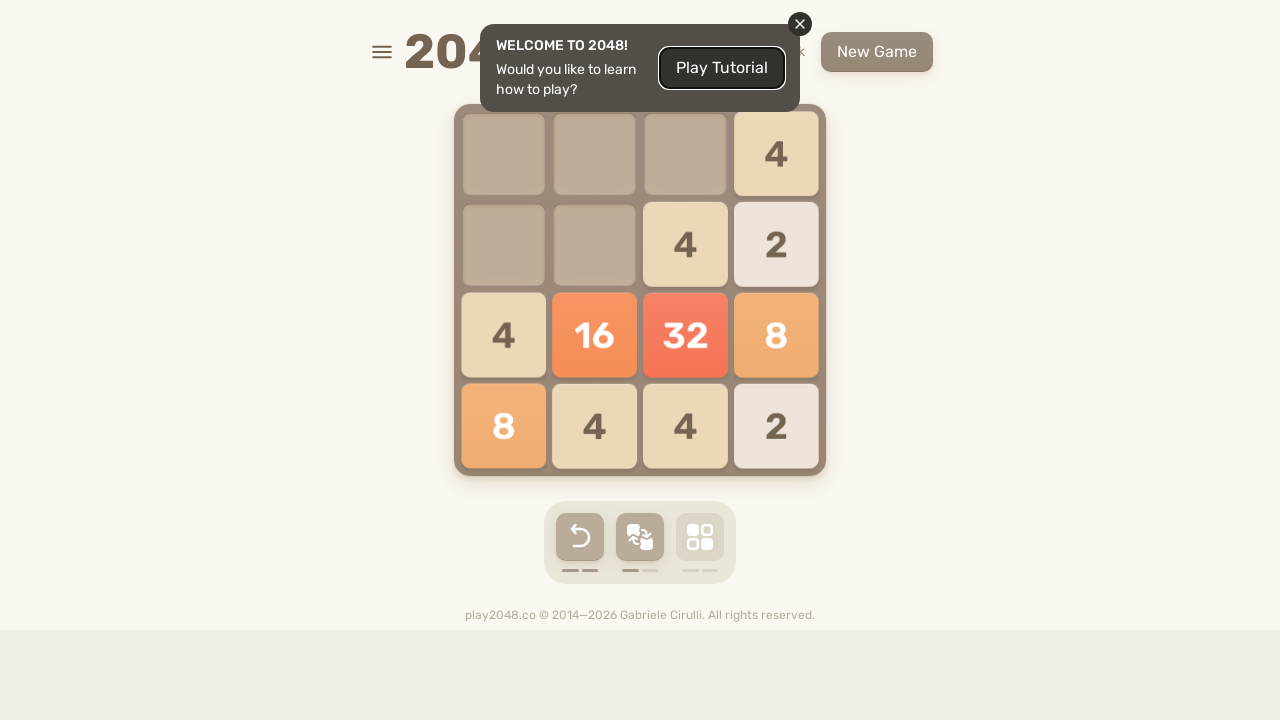

Pressed ArrowUp key (move 41)
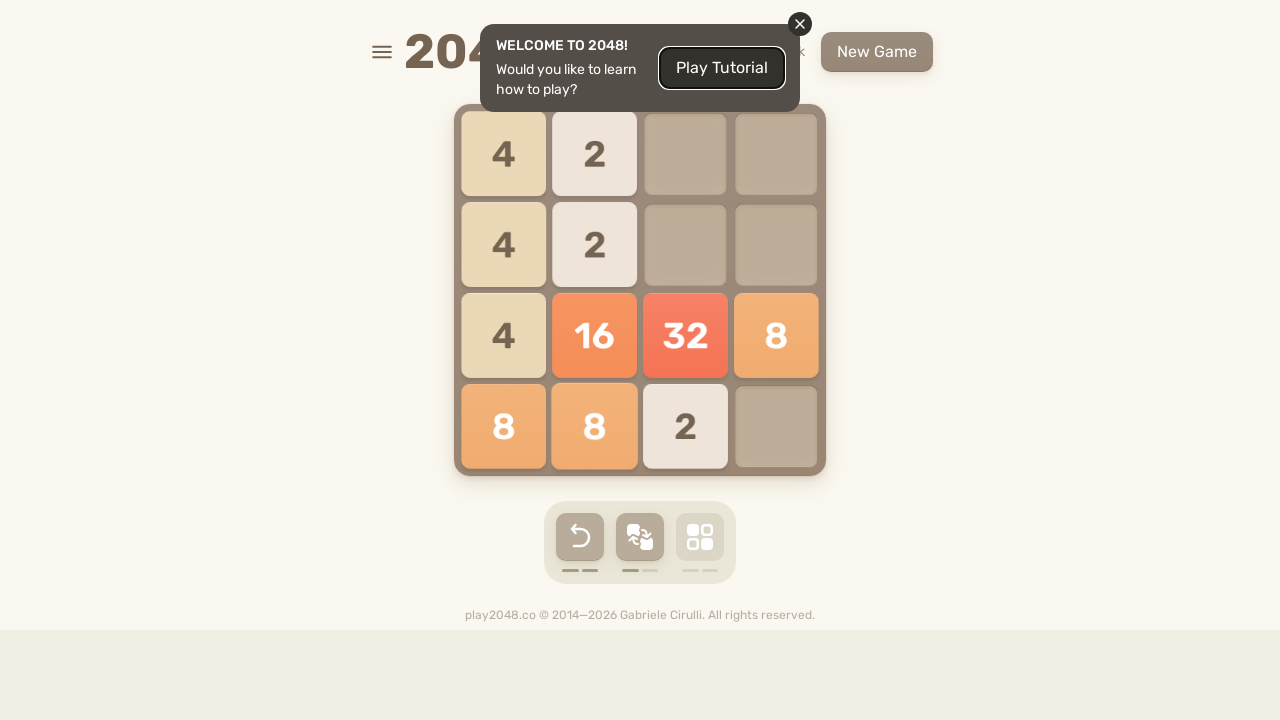

Pressed ArrowRight key (move 42)
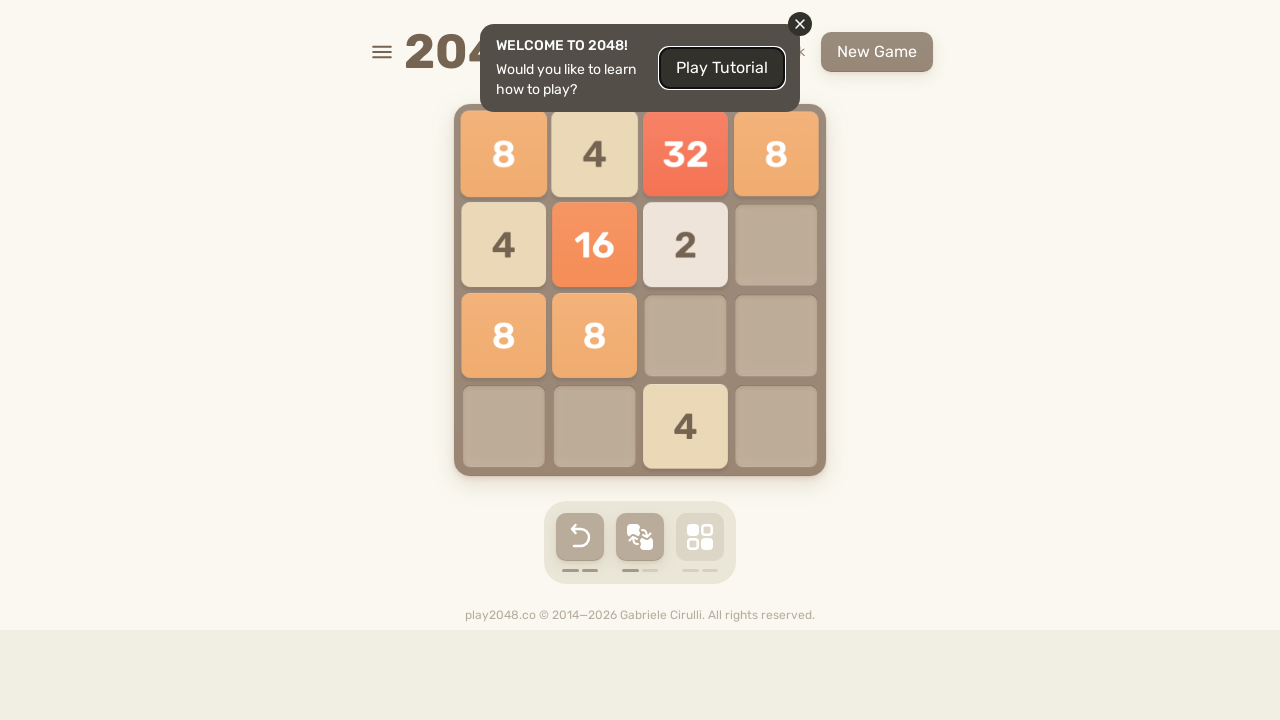

Pressed ArrowDown key (move 43)
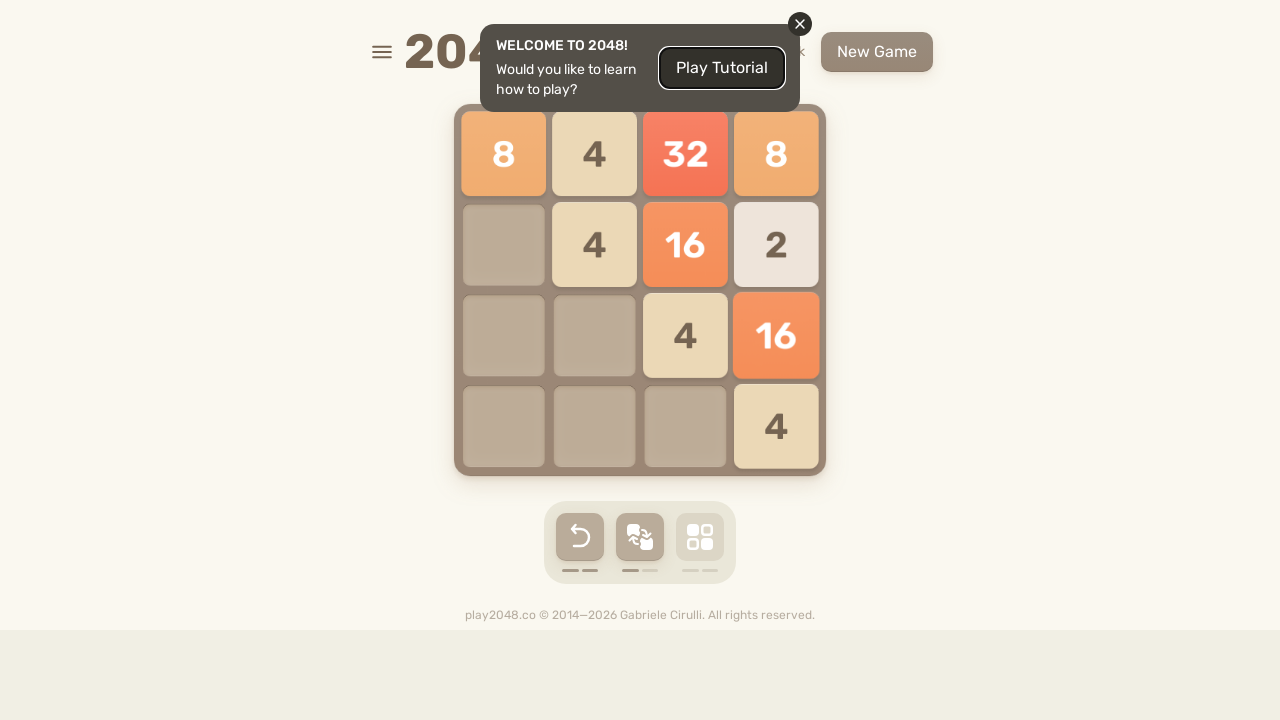

Pressed ArrowLeft key (move 44)
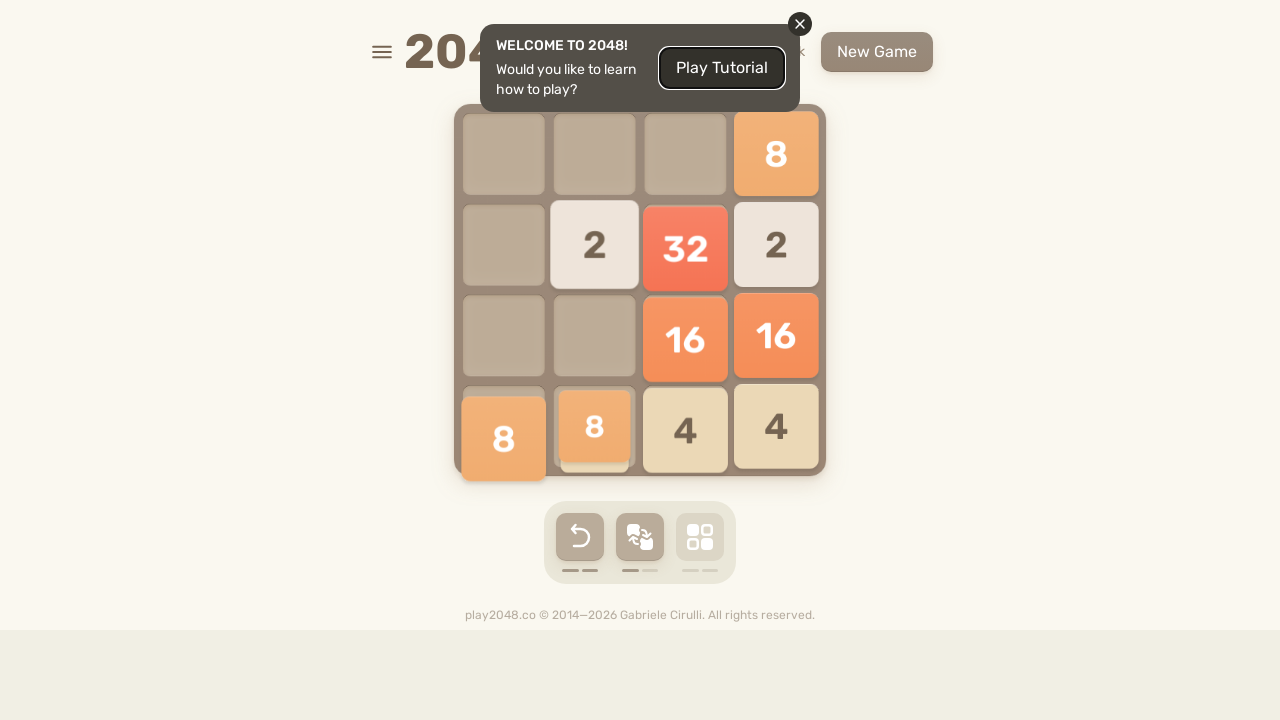

Pressed ArrowUp key (move 45)
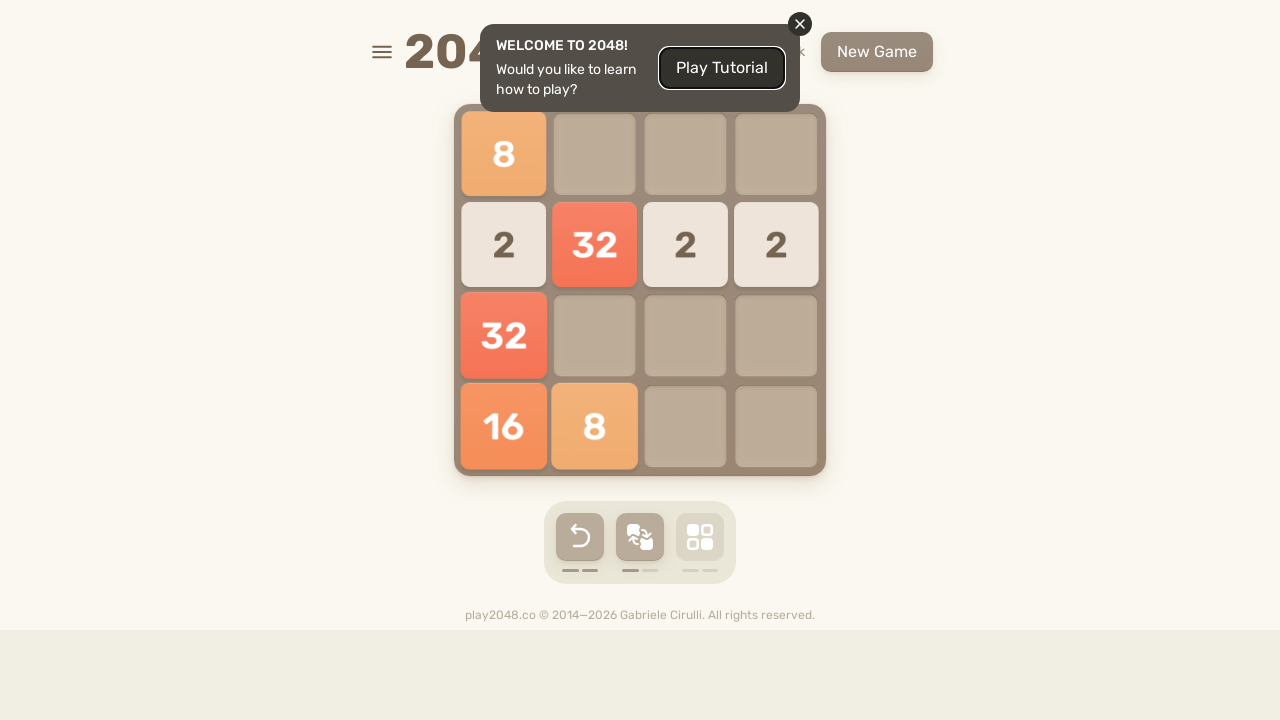

Pressed ArrowRight key (move 46)
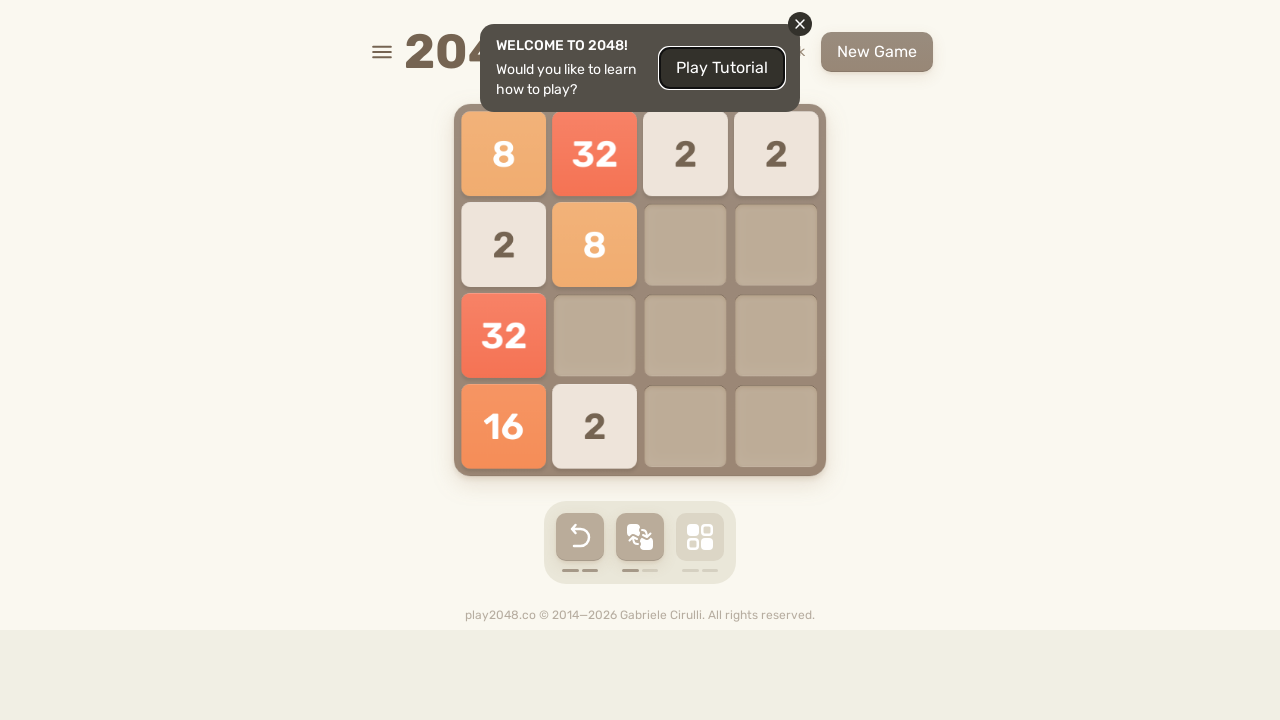

Pressed ArrowDown key (move 47)
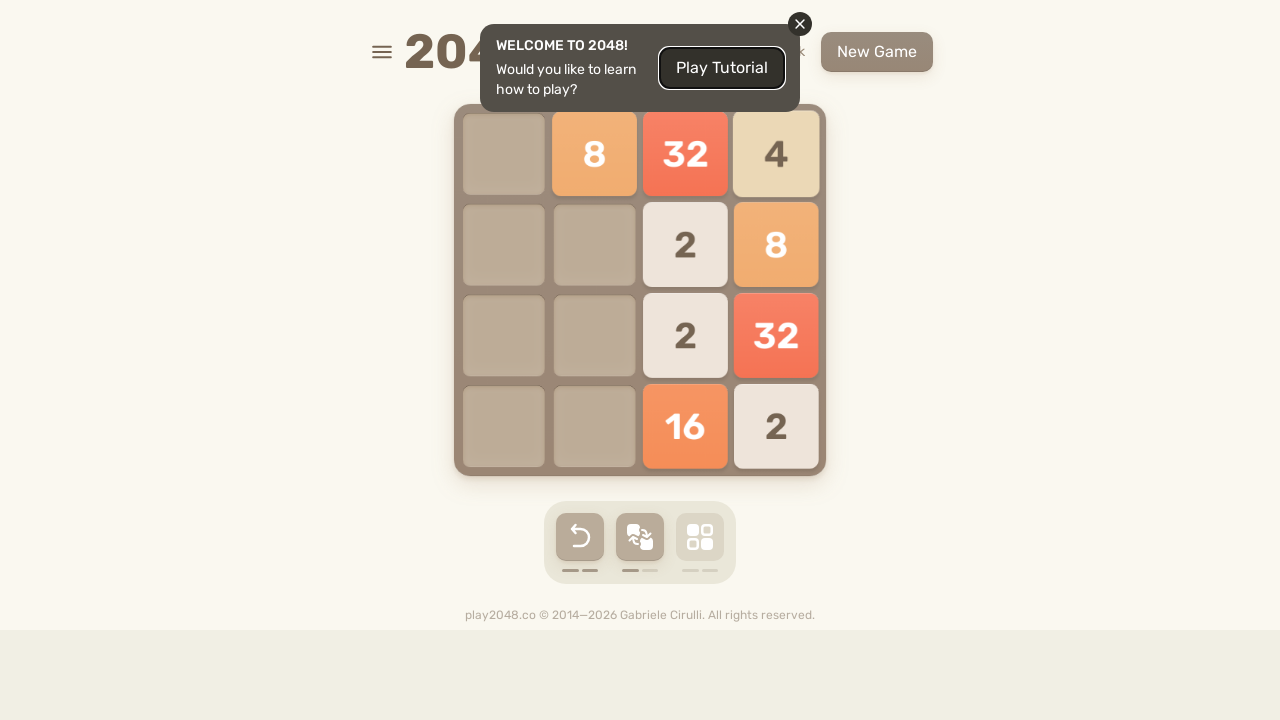

Pressed ArrowLeft key (move 48)
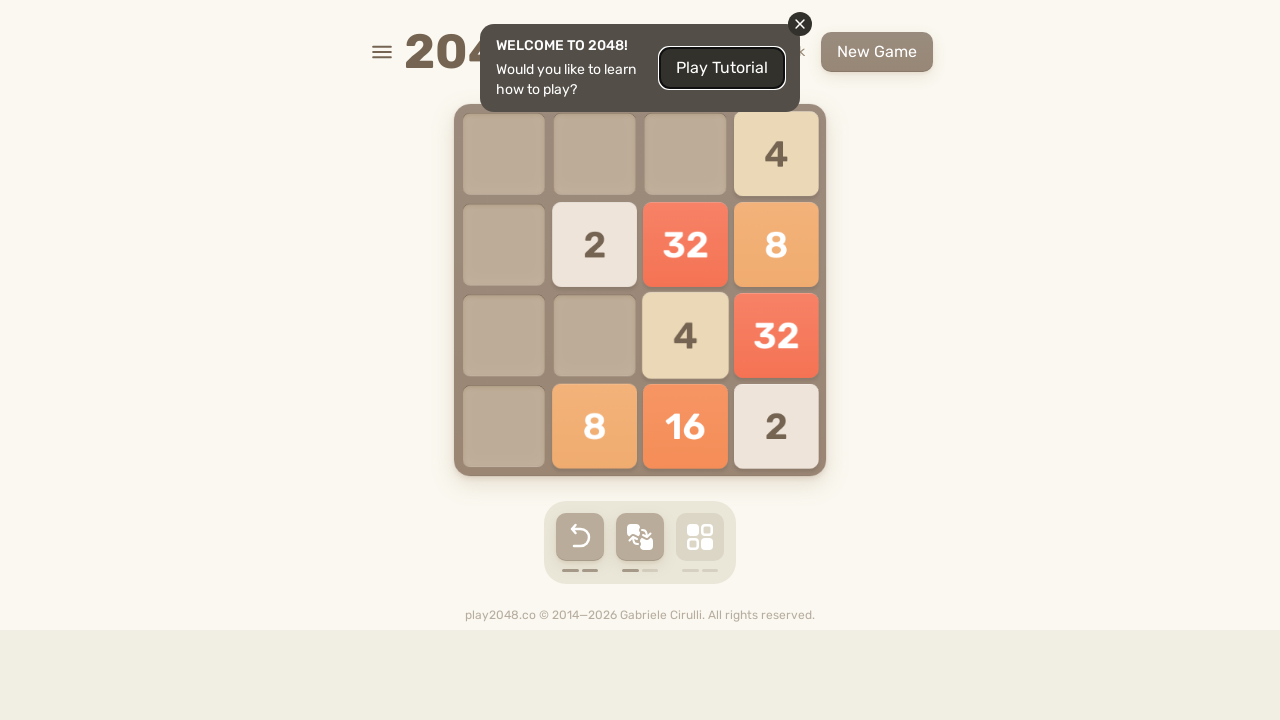

Pressed ArrowUp key (move 49)
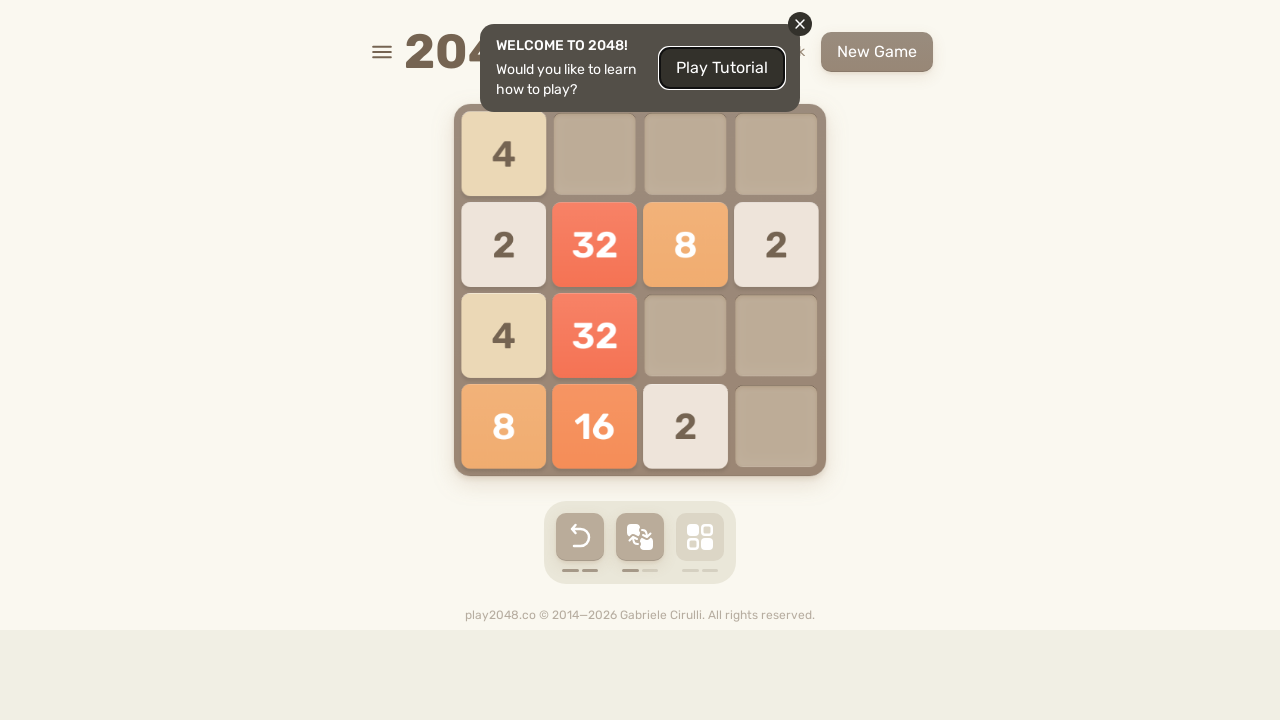

Pressed ArrowRight key (move 50)
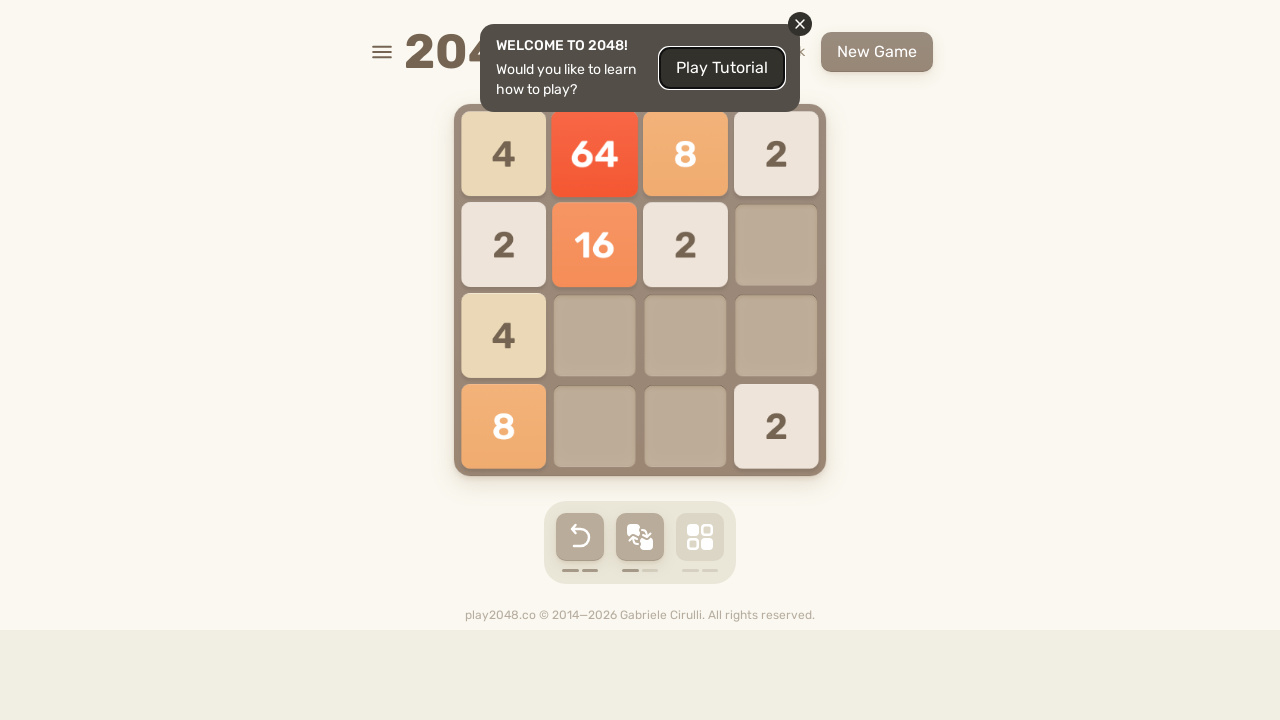

Pressed ArrowDown key (move 51)
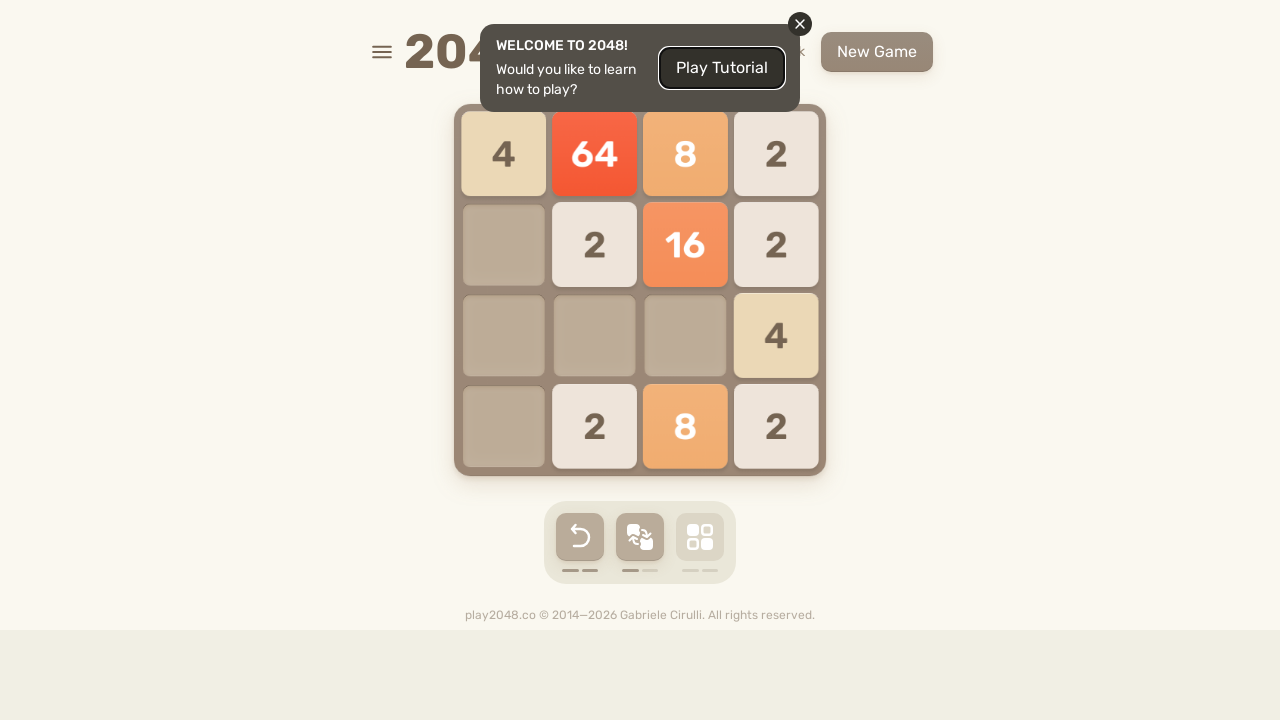

Pressed ArrowLeft key (move 52)
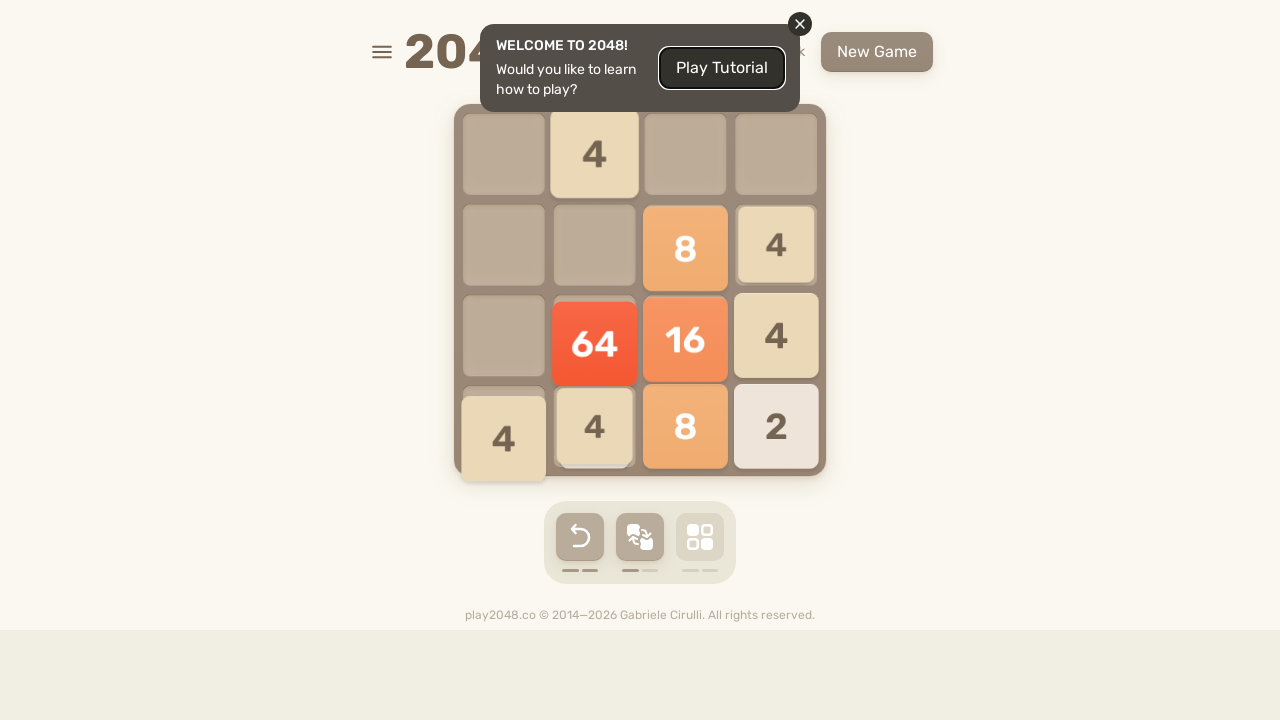

Pressed ArrowUp key (move 53)
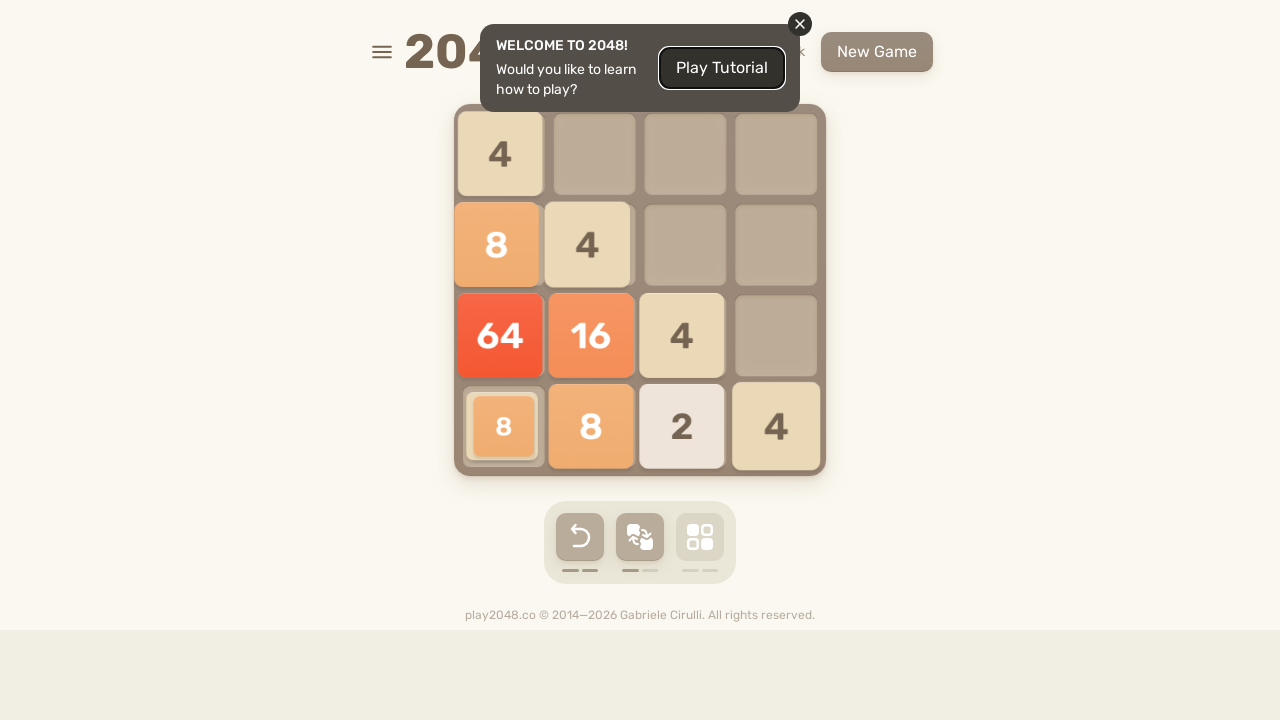

Pressed ArrowRight key (move 54)
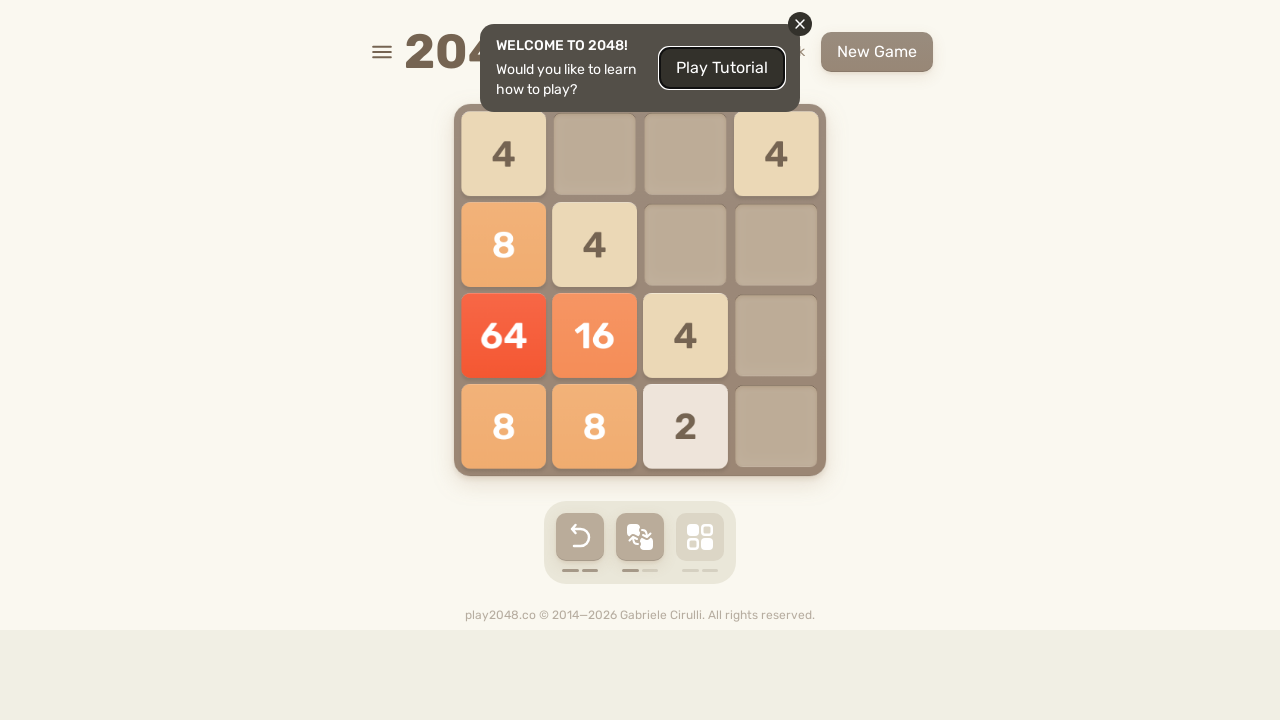

Pressed ArrowDown key (move 55)
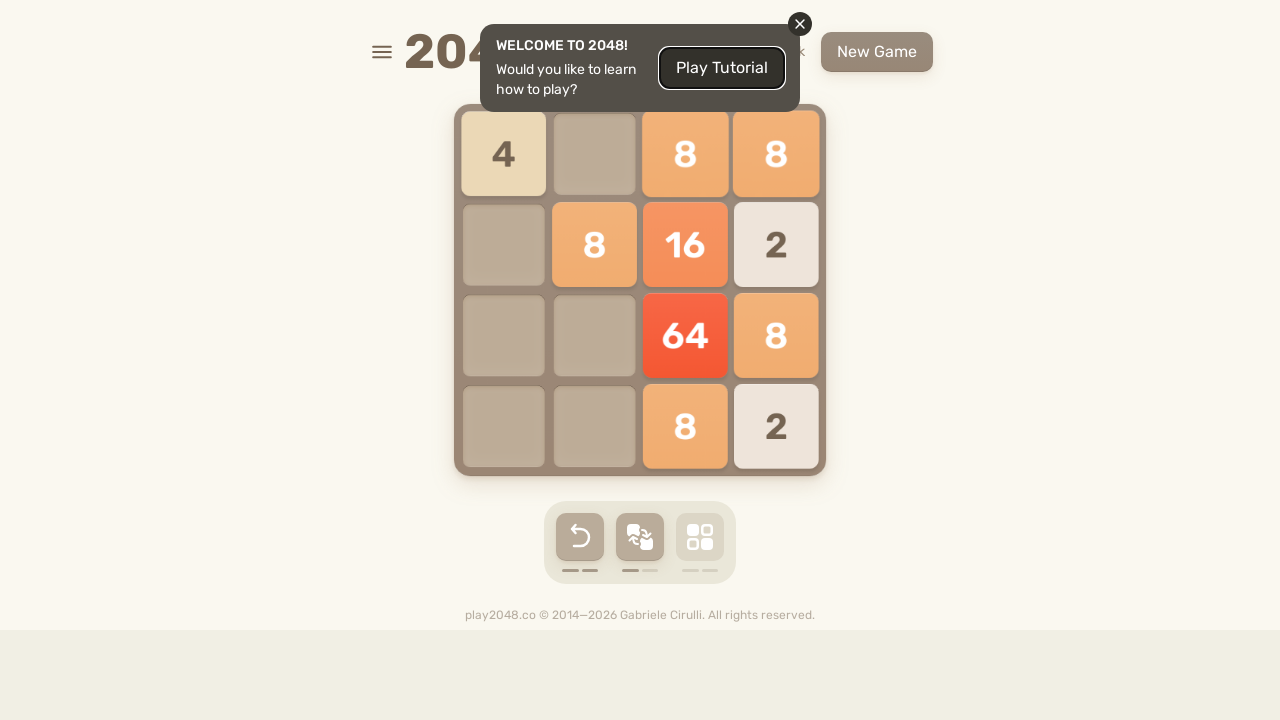

Pressed ArrowLeft key (move 56)
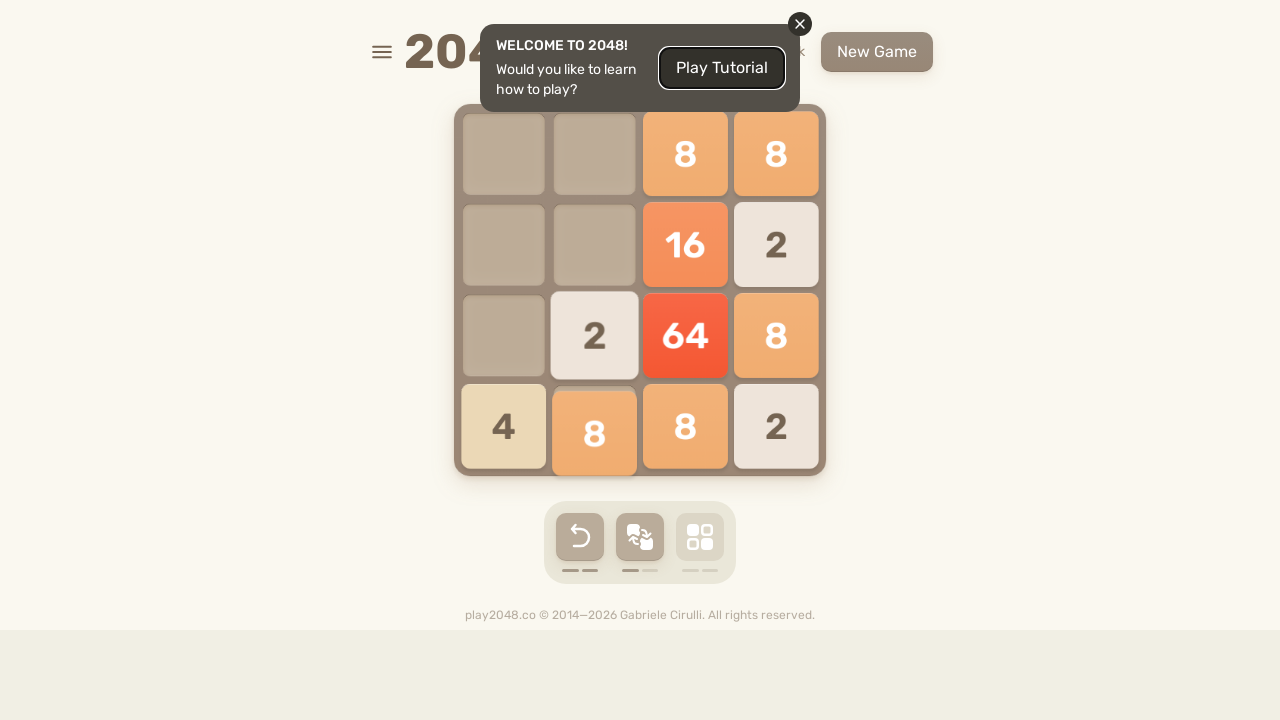

Pressed ArrowUp key (move 57)
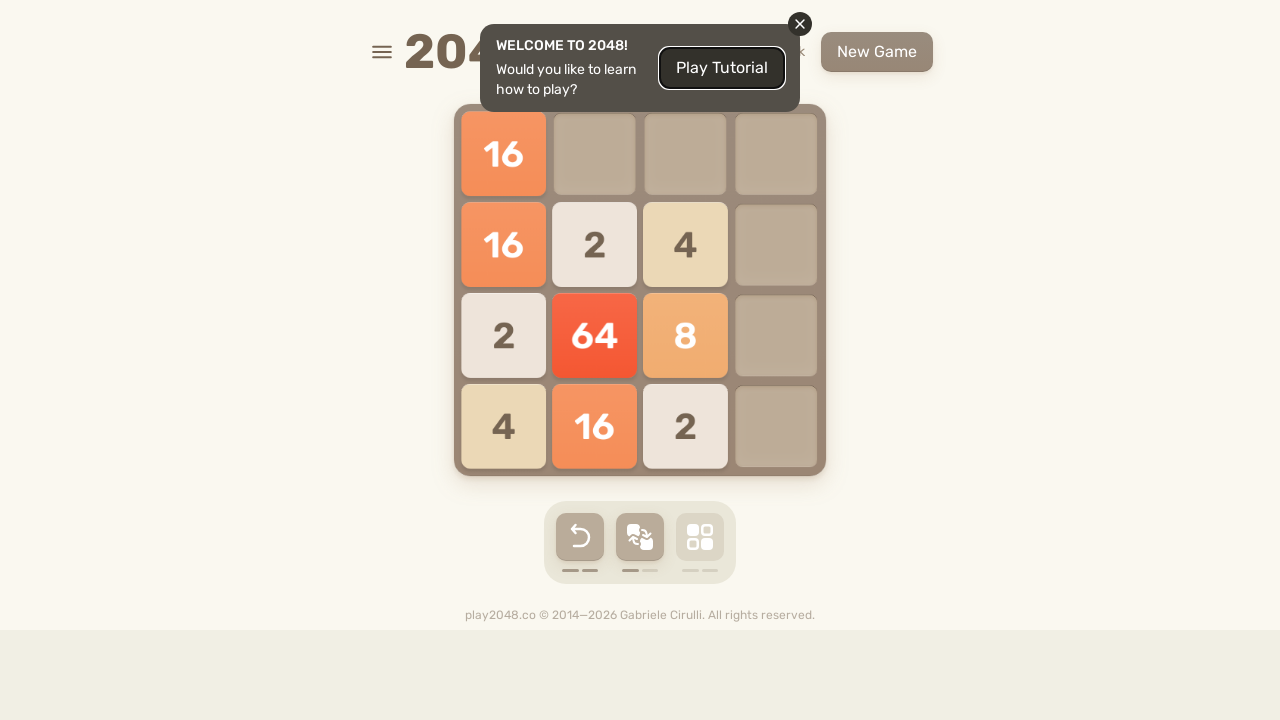

Pressed ArrowRight key (move 58)
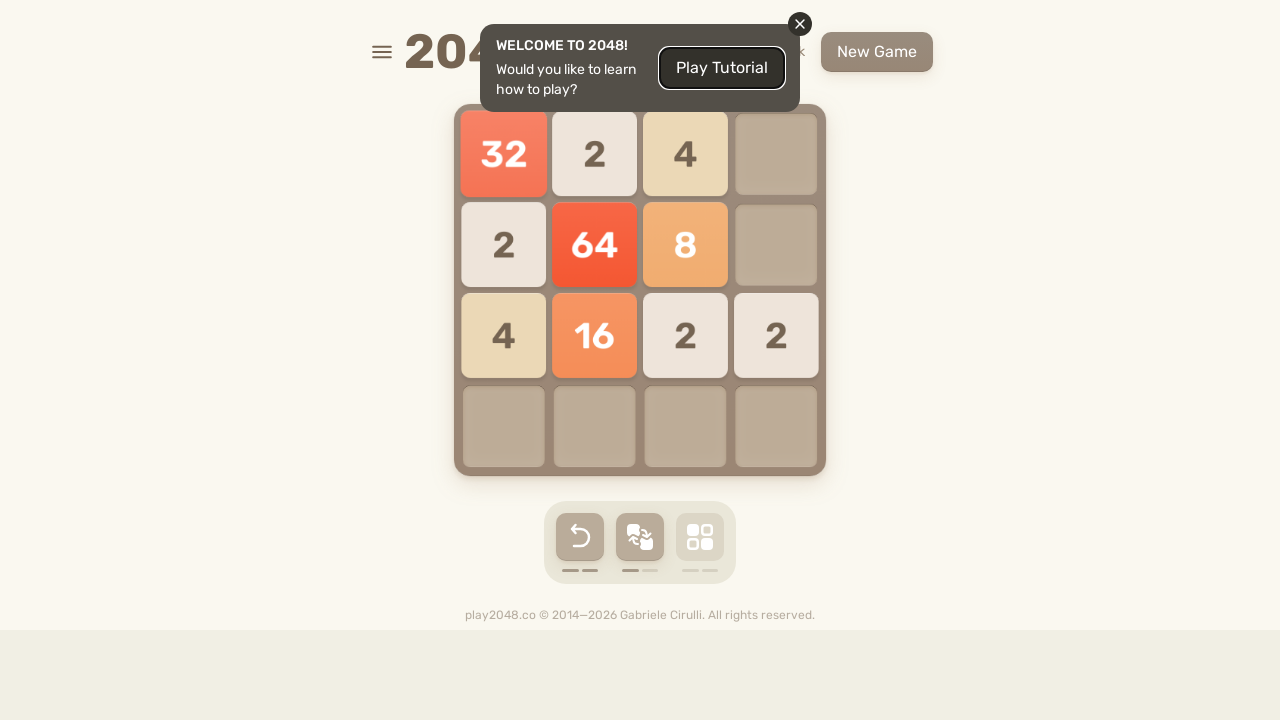

Pressed ArrowDown key (move 59)
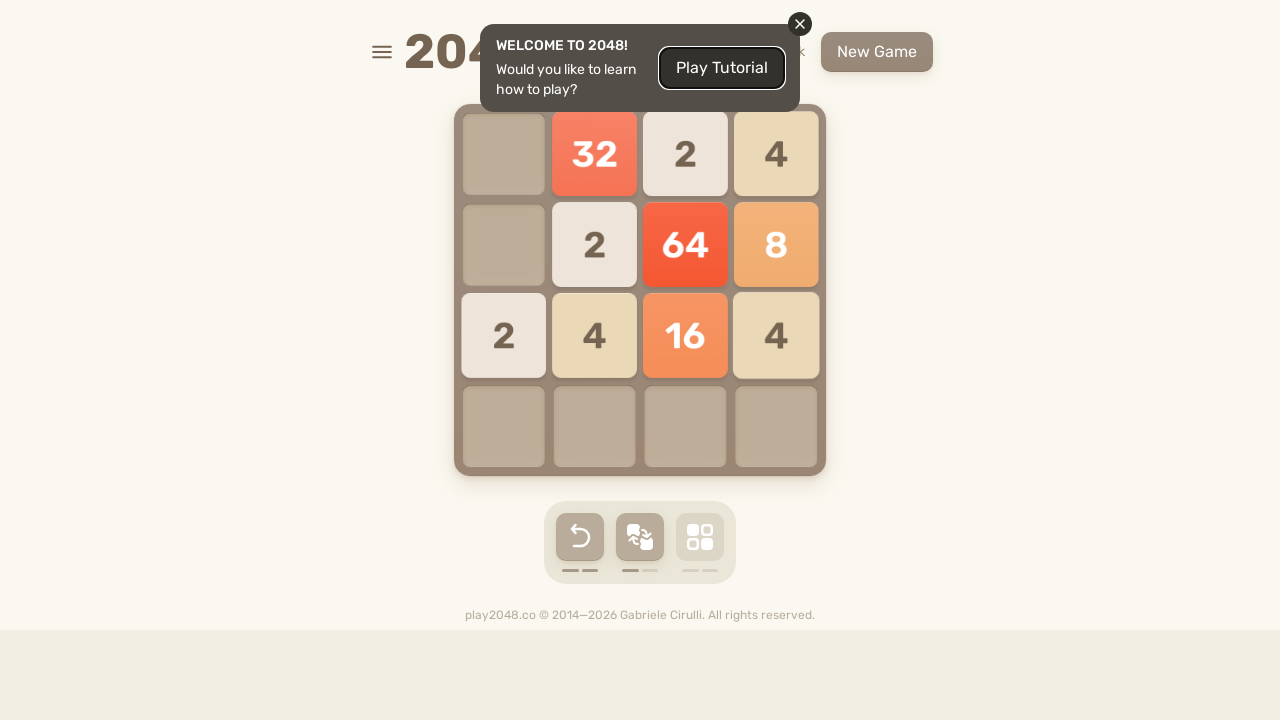

Pressed ArrowLeft key (move 60)
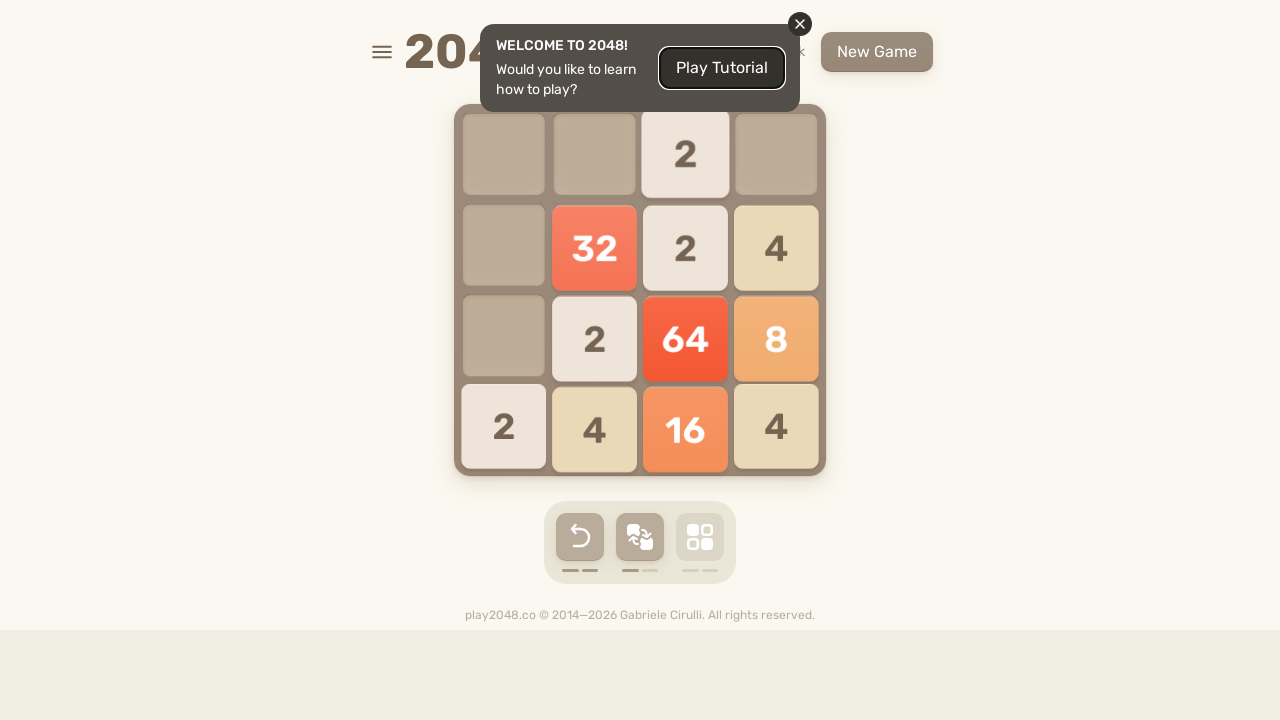

Pressed ArrowUp key (move 61)
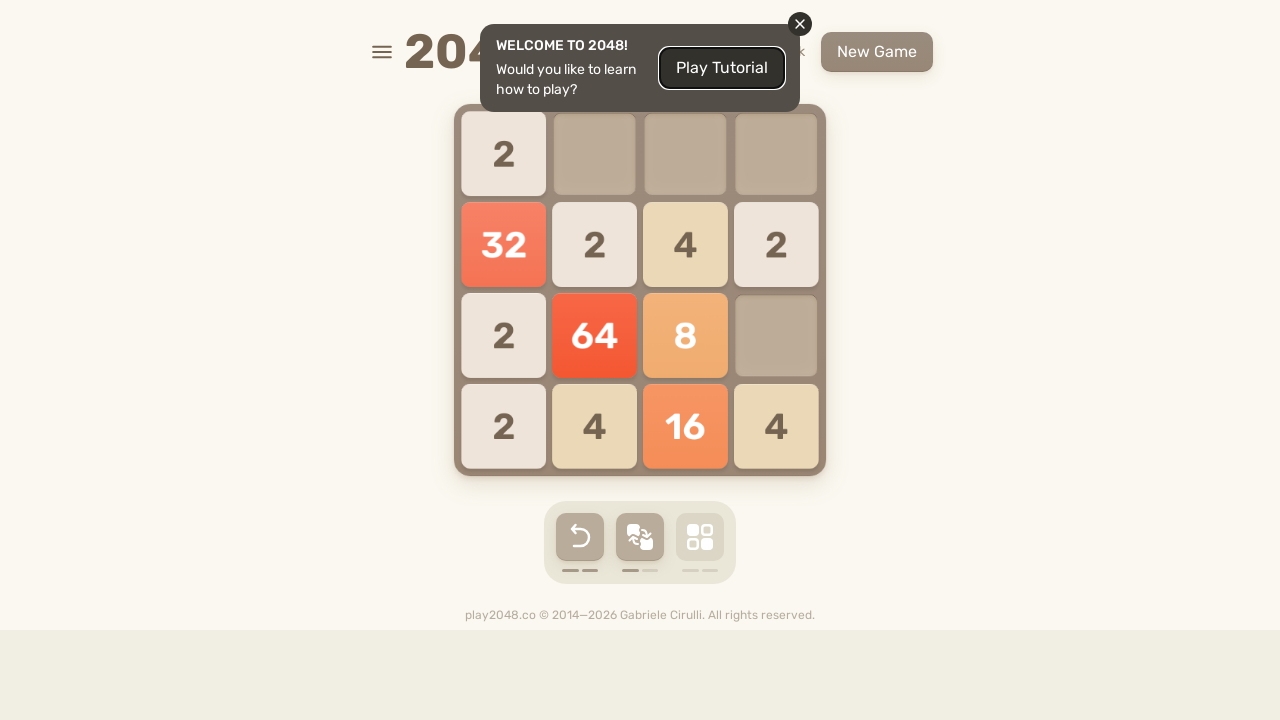

Pressed ArrowRight key (move 62)
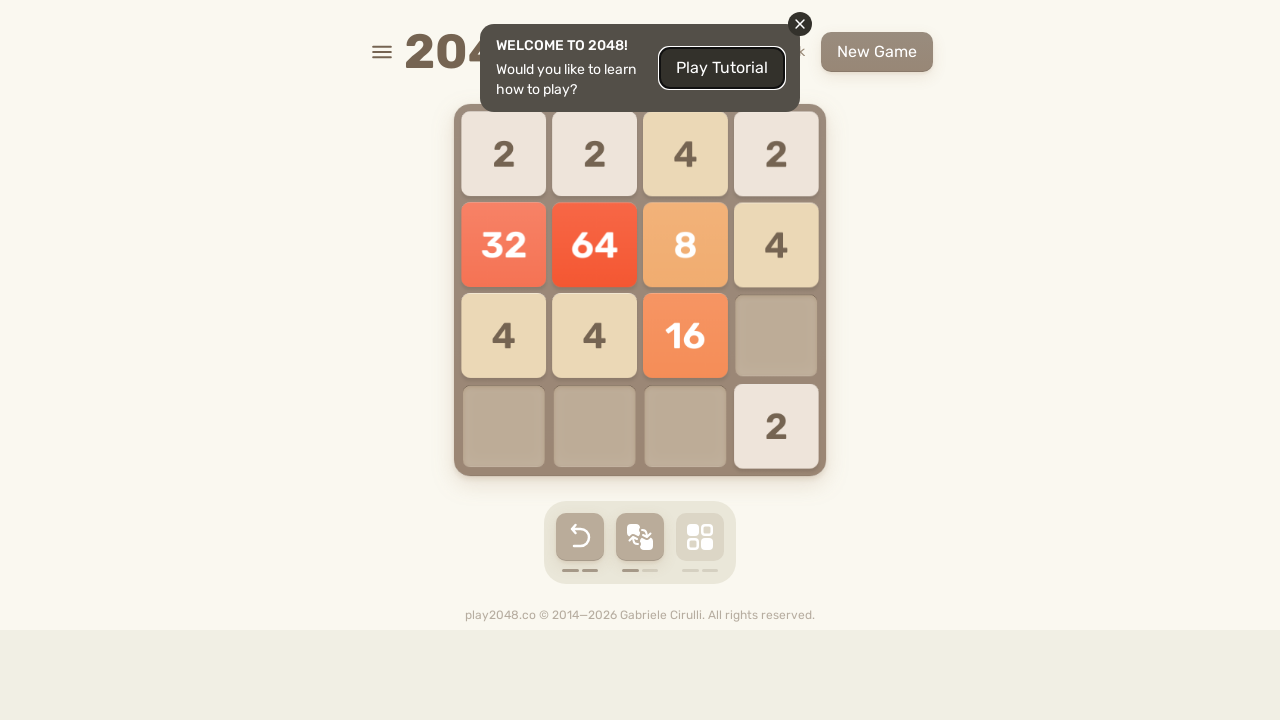

Pressed ArrowDown key (move 63)
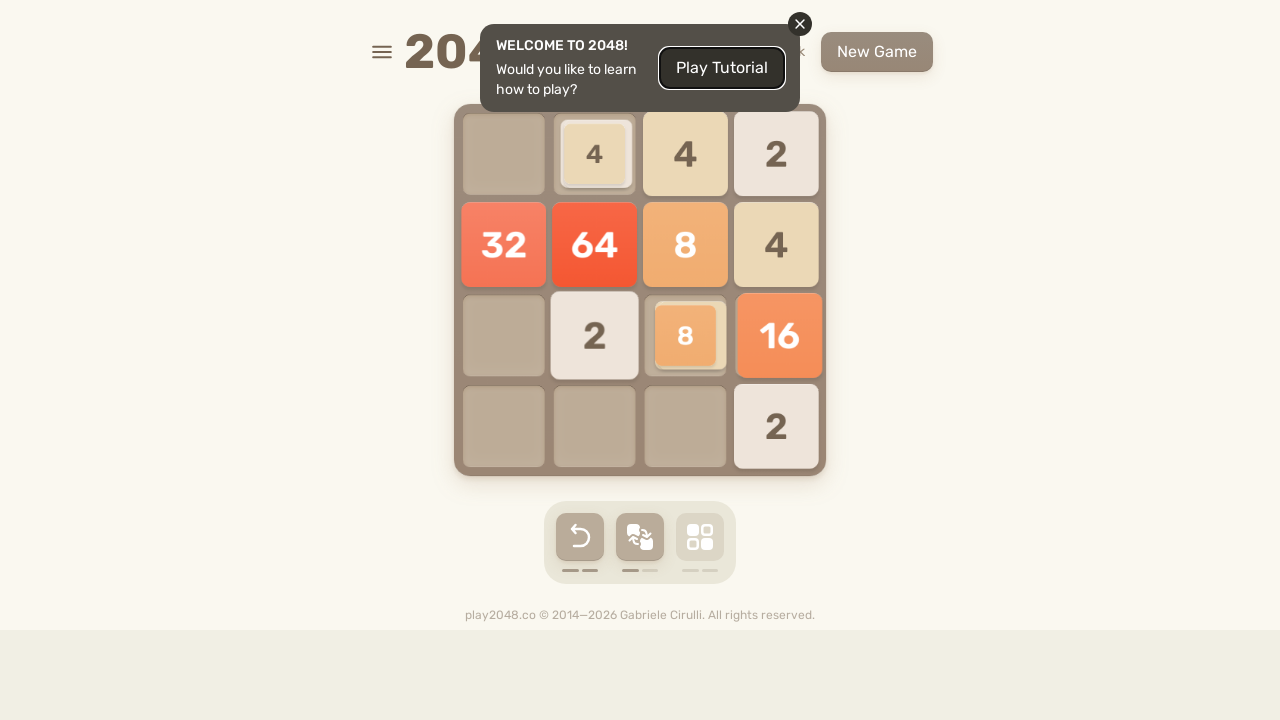

Pressed ArrowLeft key (move 64)
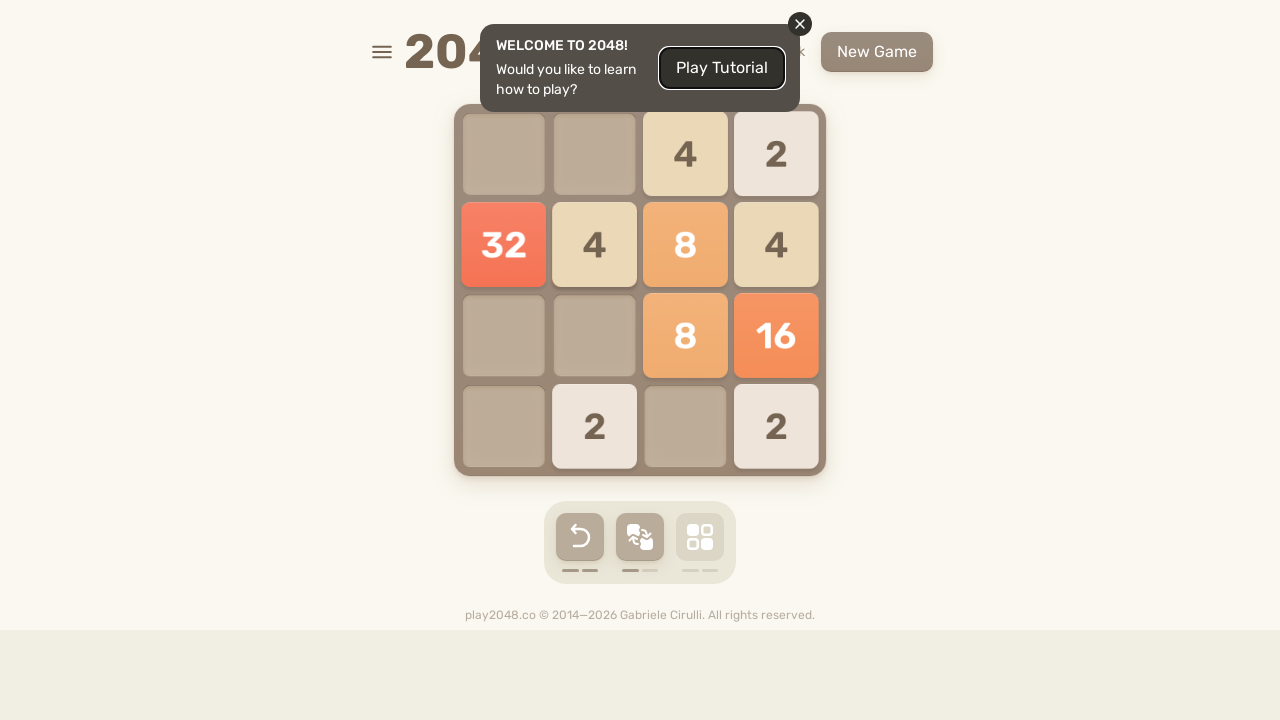

Pressed ArrowUp key (move 65)
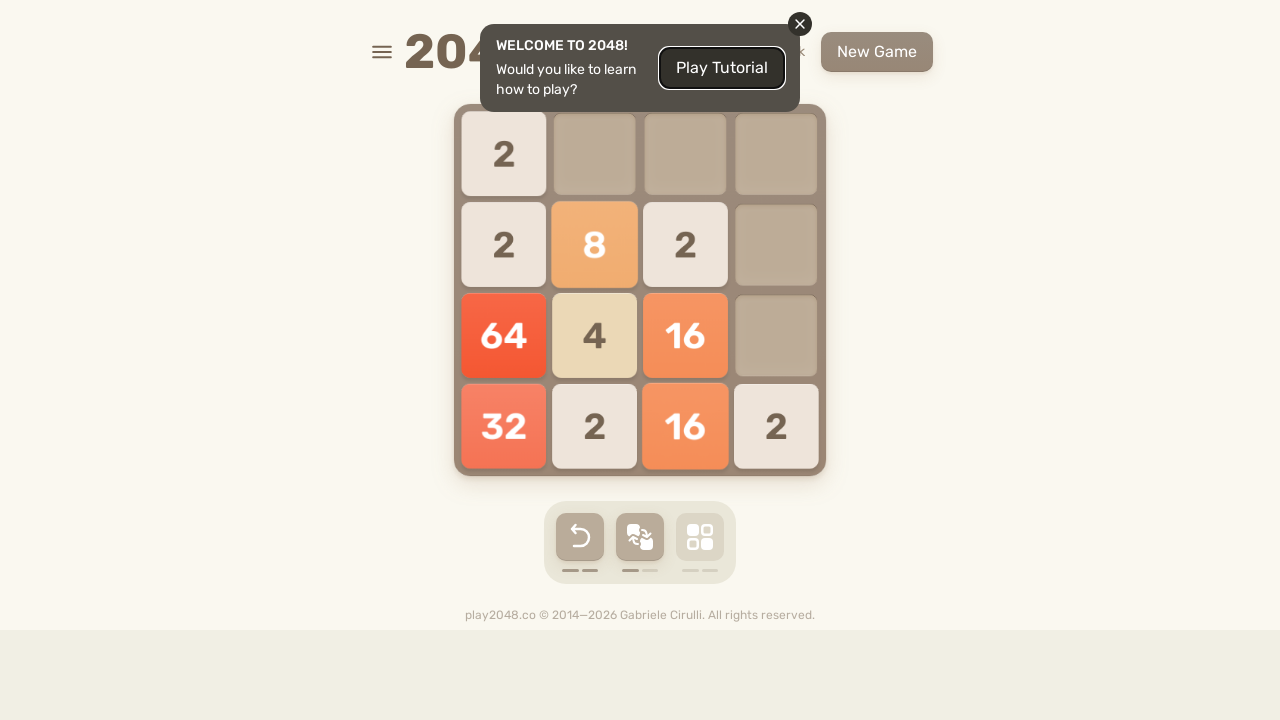

Pressed ArrowRight key (move 66)
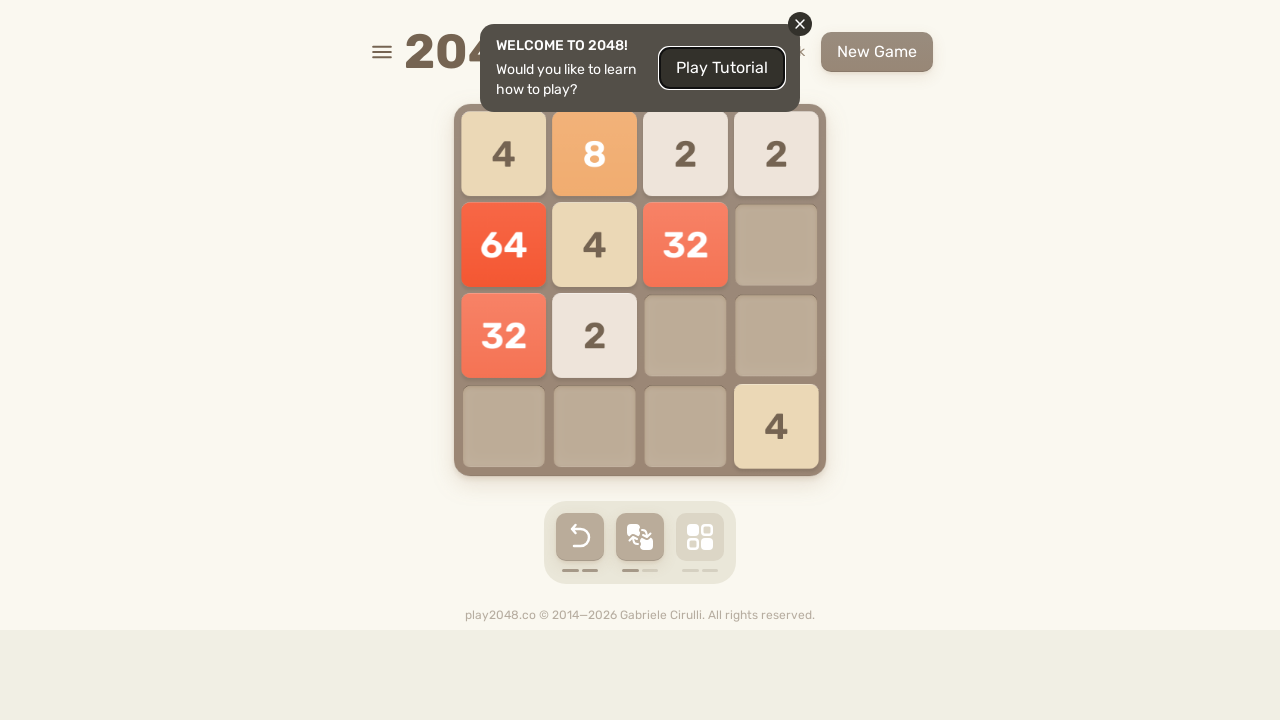

Pressed ArrowDown key (move 67)
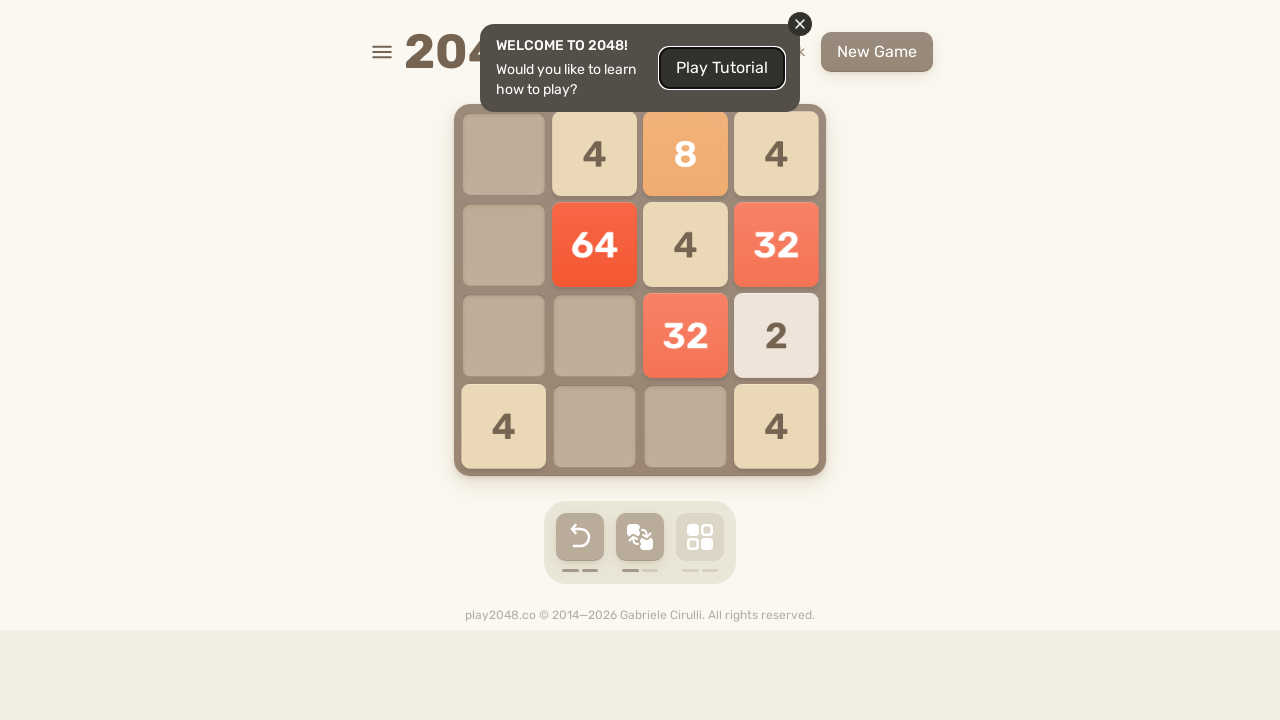

Pressed ArrowLeft key (move 68)
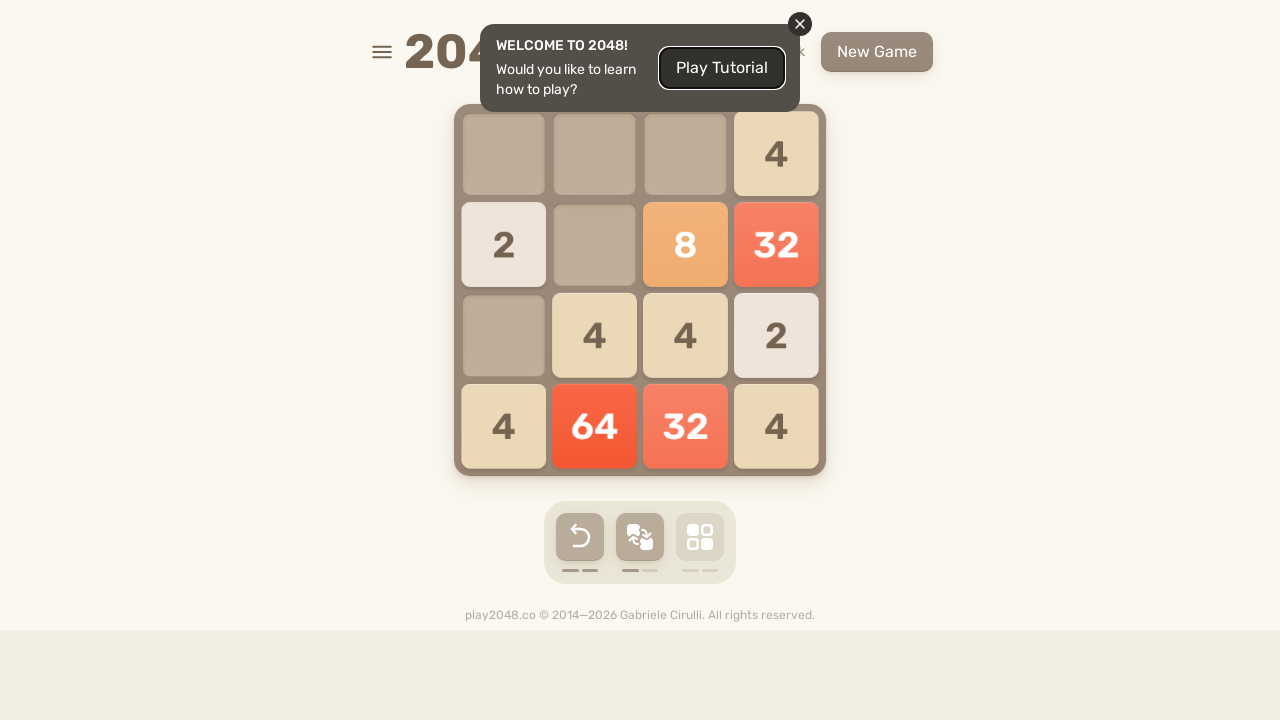

Pressed ArrowUp key (move 69)
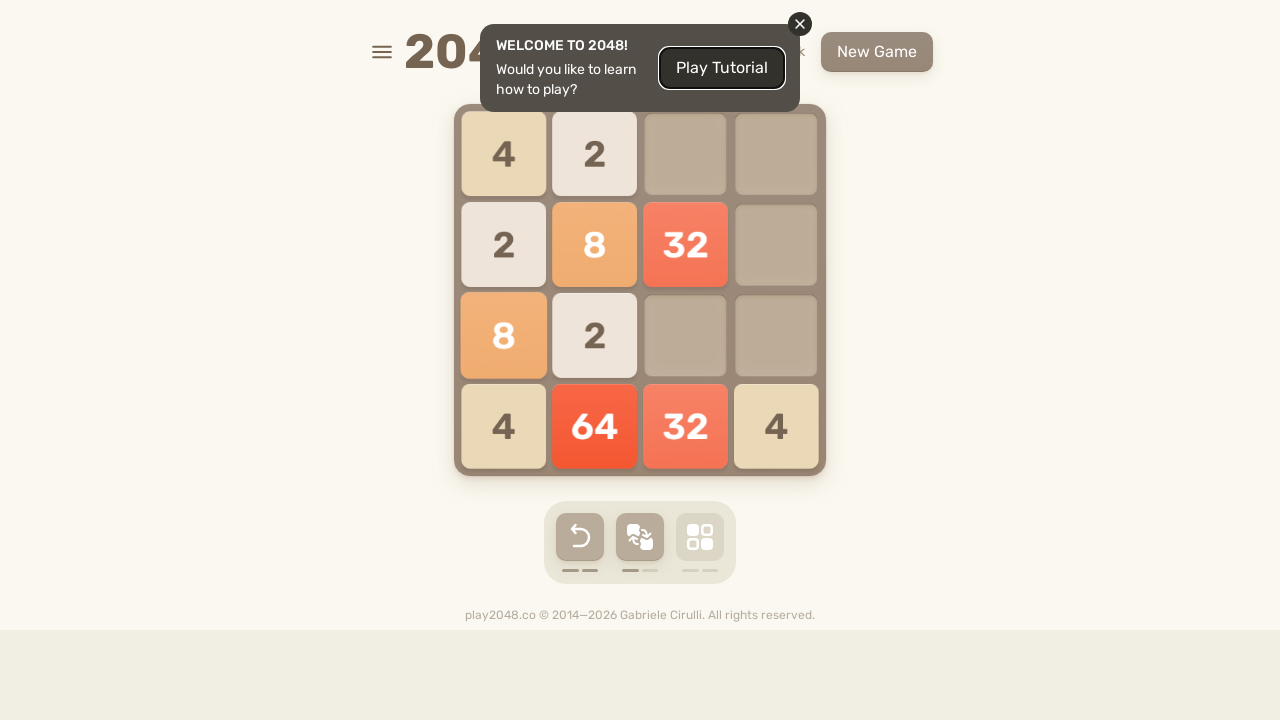

Pressed ArrowRight key (move 70)
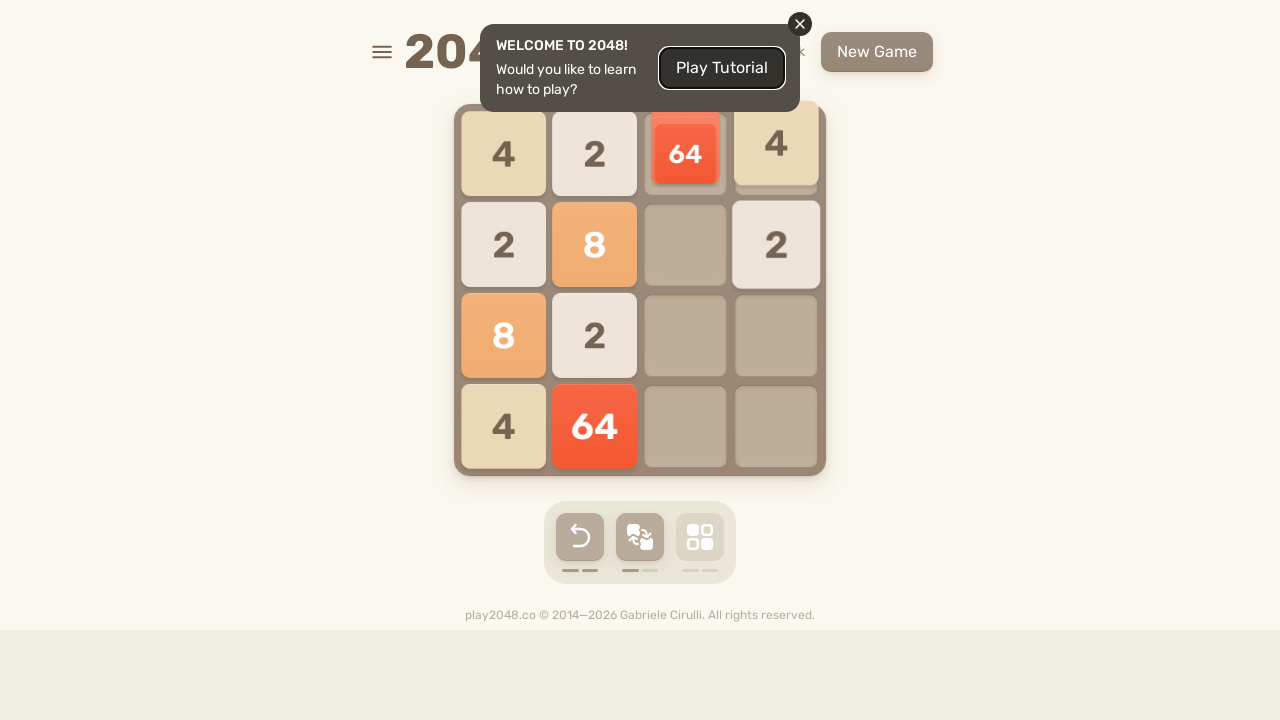

Pressed ArrowDown key (move 71)
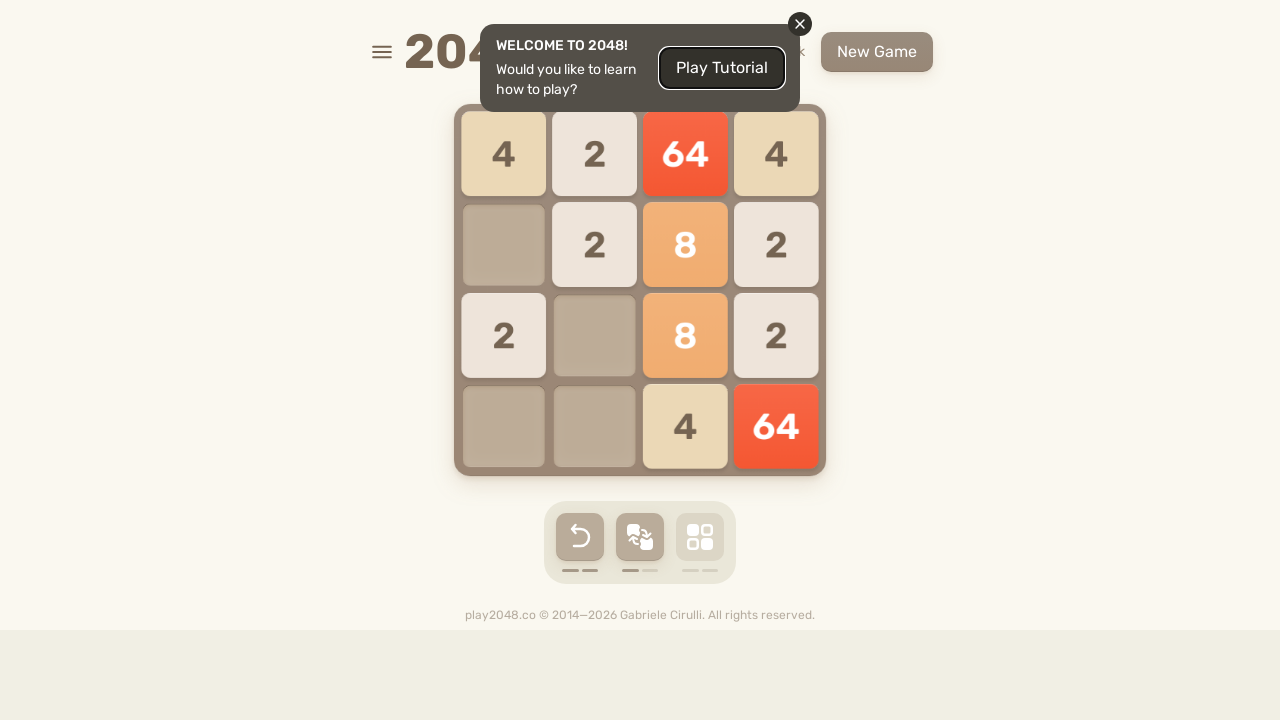

Pressed ArrowLeft key (move 72)
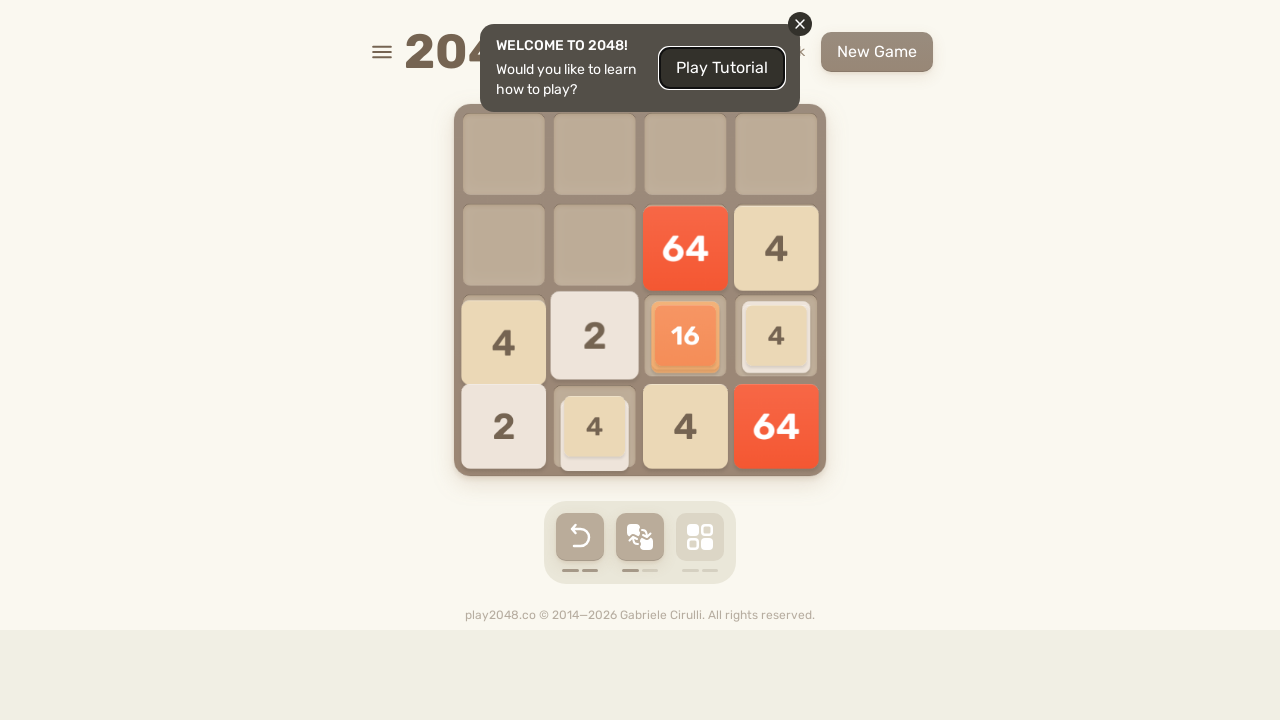

Pressed ArrowUp key (move 73)
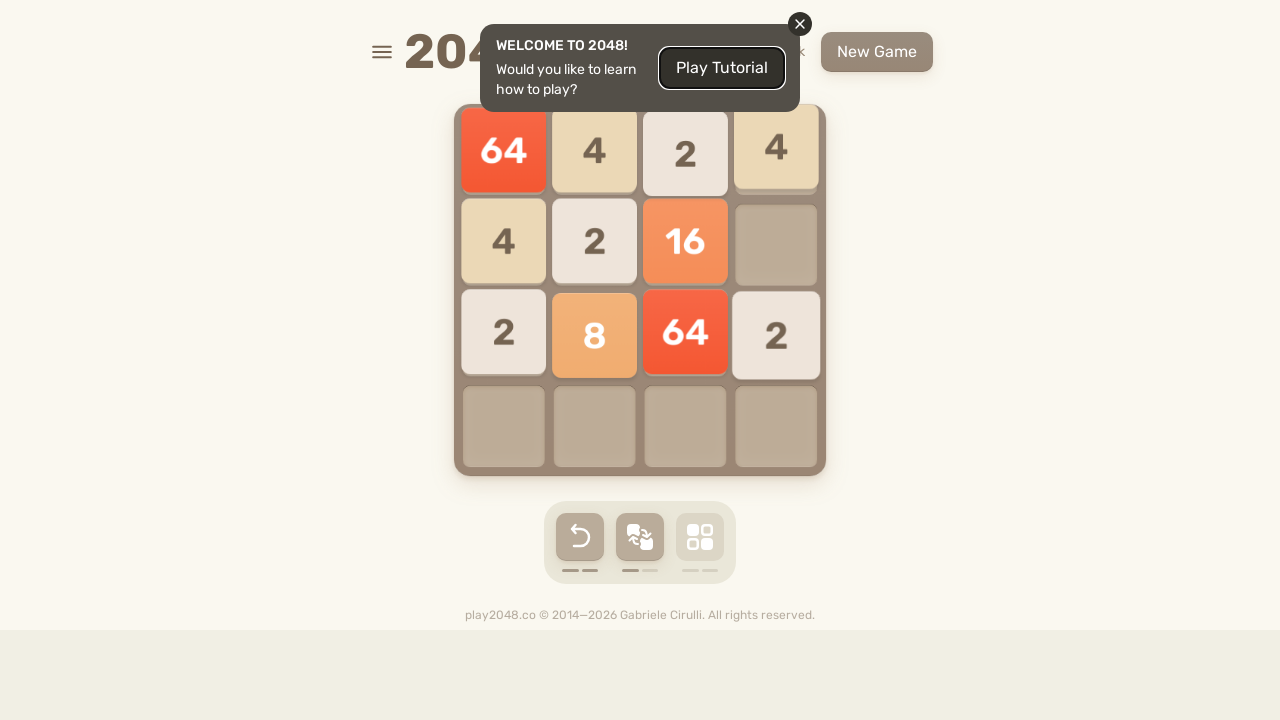

Pressed ArrowRight key (move 74)
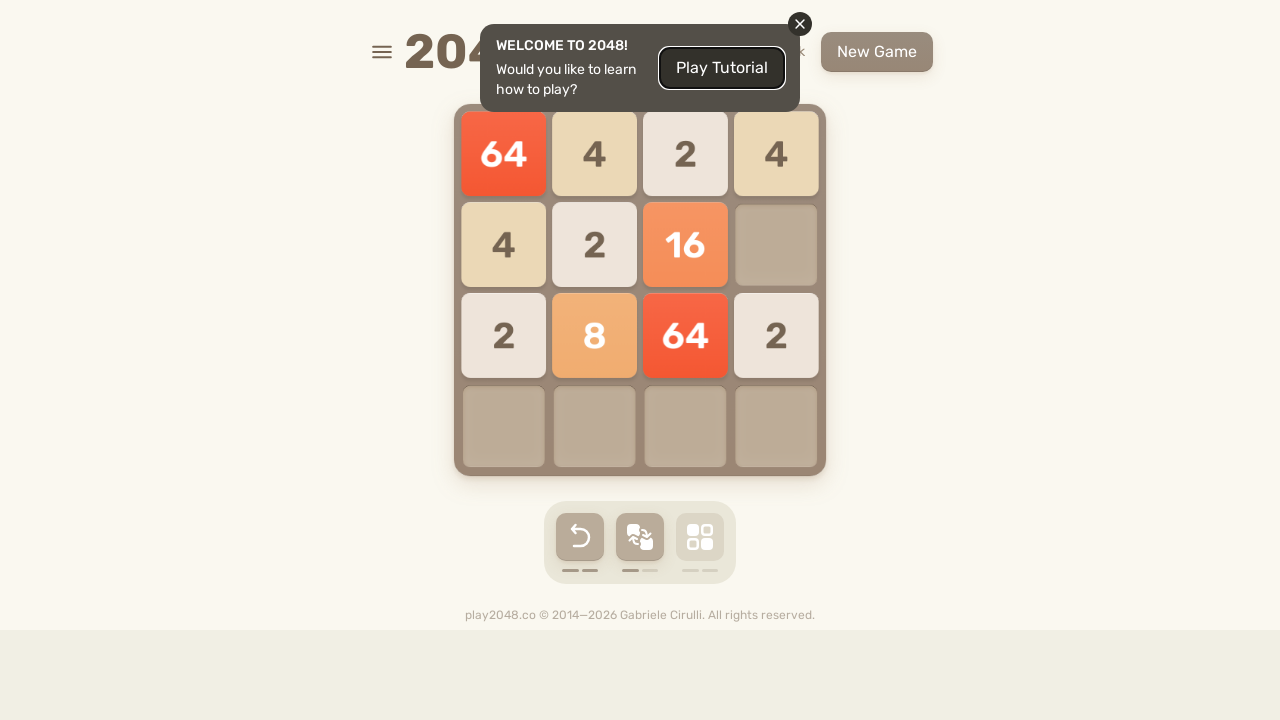

Pressed ArrowDown key (move 75)
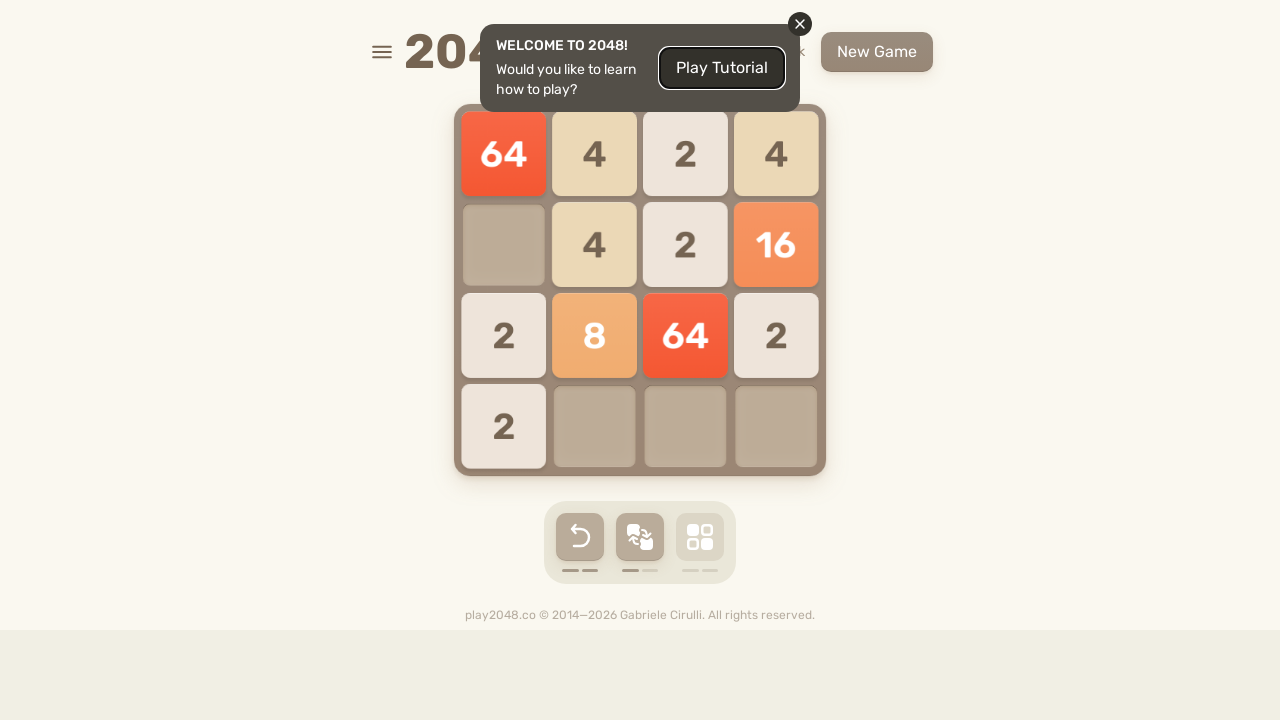

Pressed ArrowLeft key (move 76)
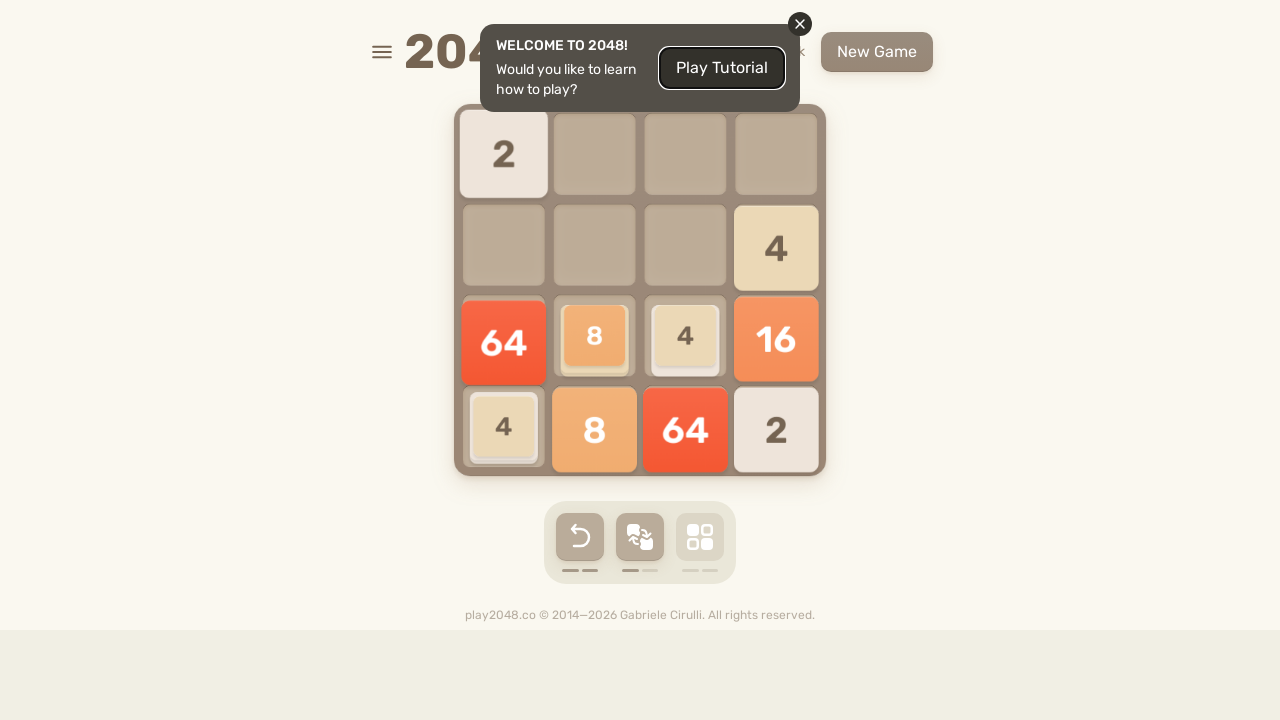

Pressed ArrowUp key (move 77)
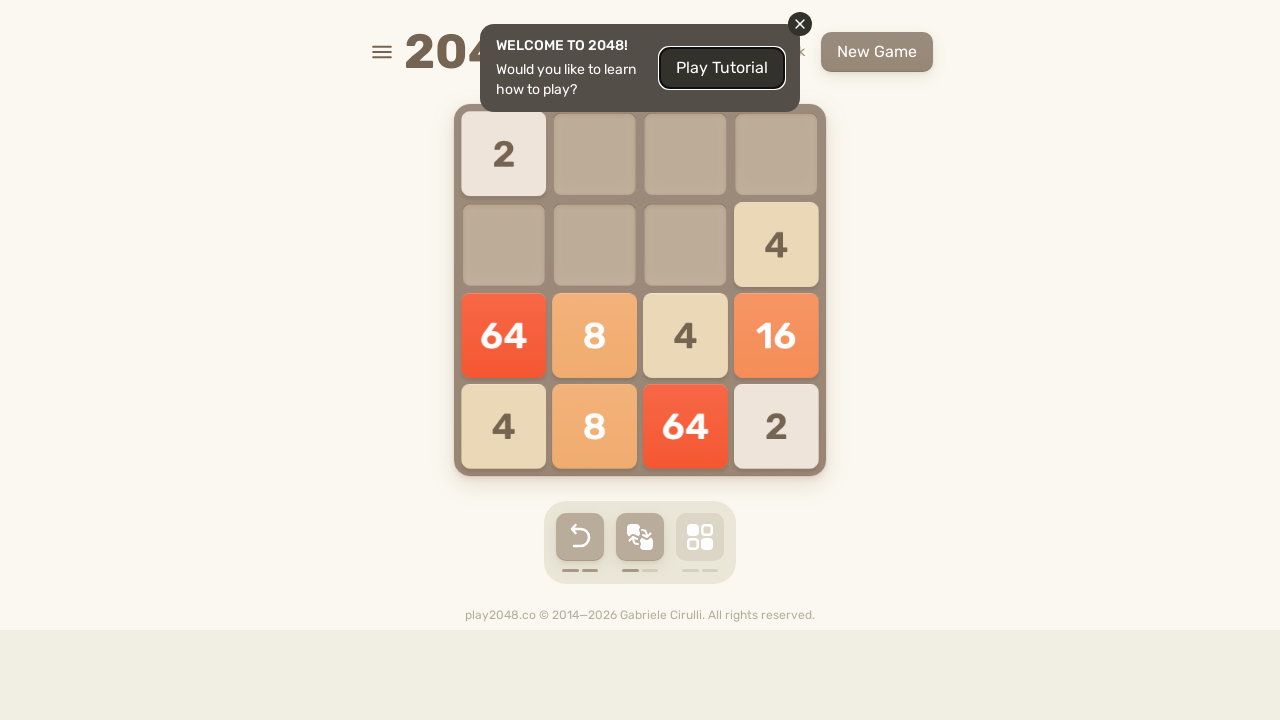

Pressed ArrowRight key (move 78)
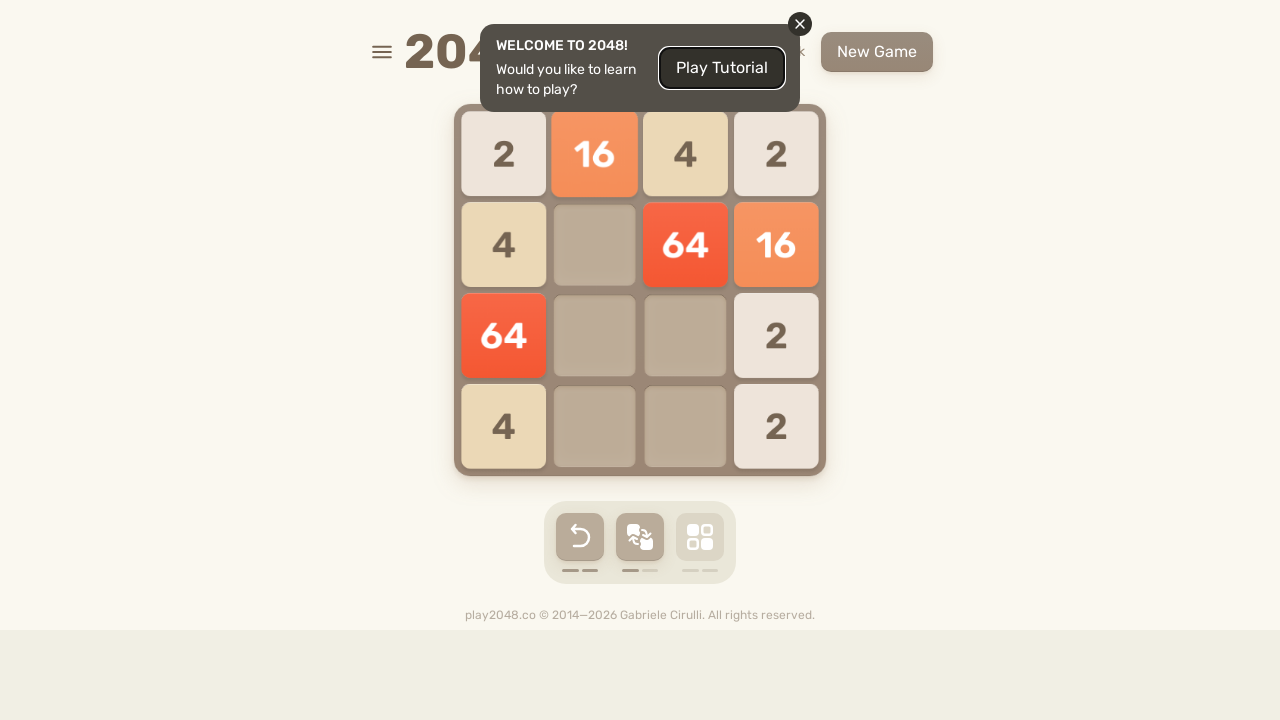

Pressed ArrowDown key (move 79)
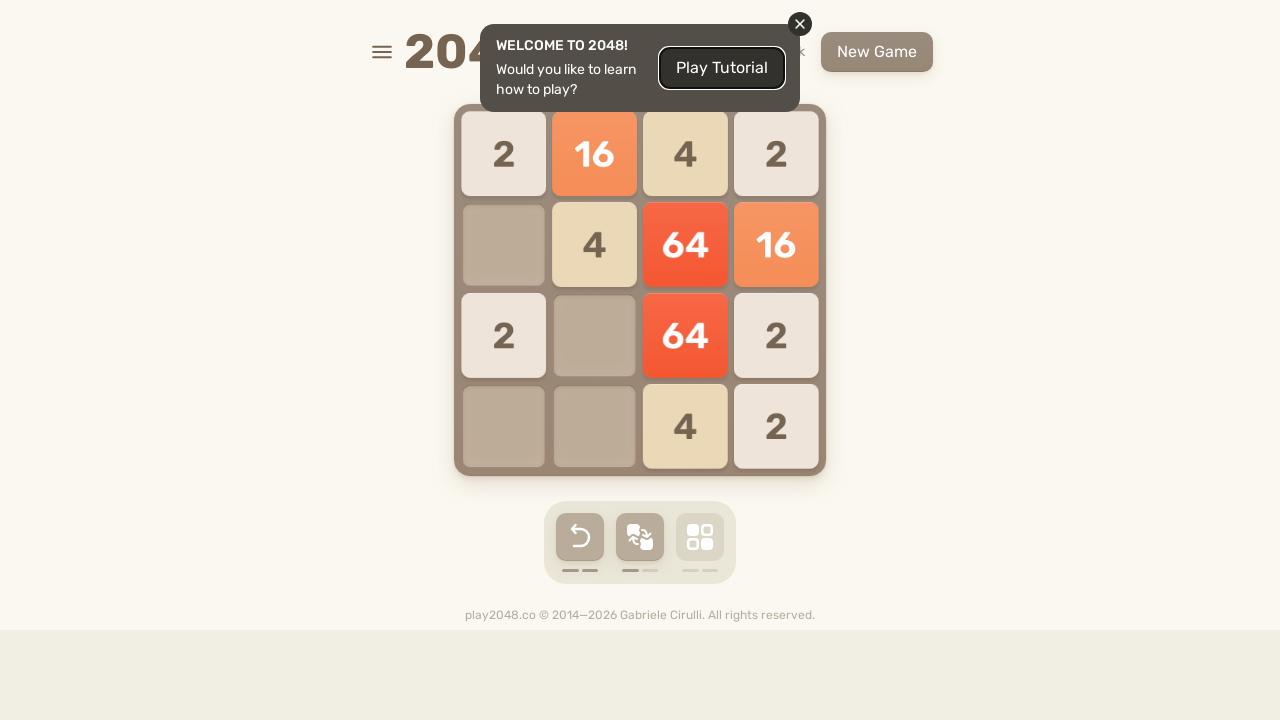

Pressed ArrowLeft key (move 80)
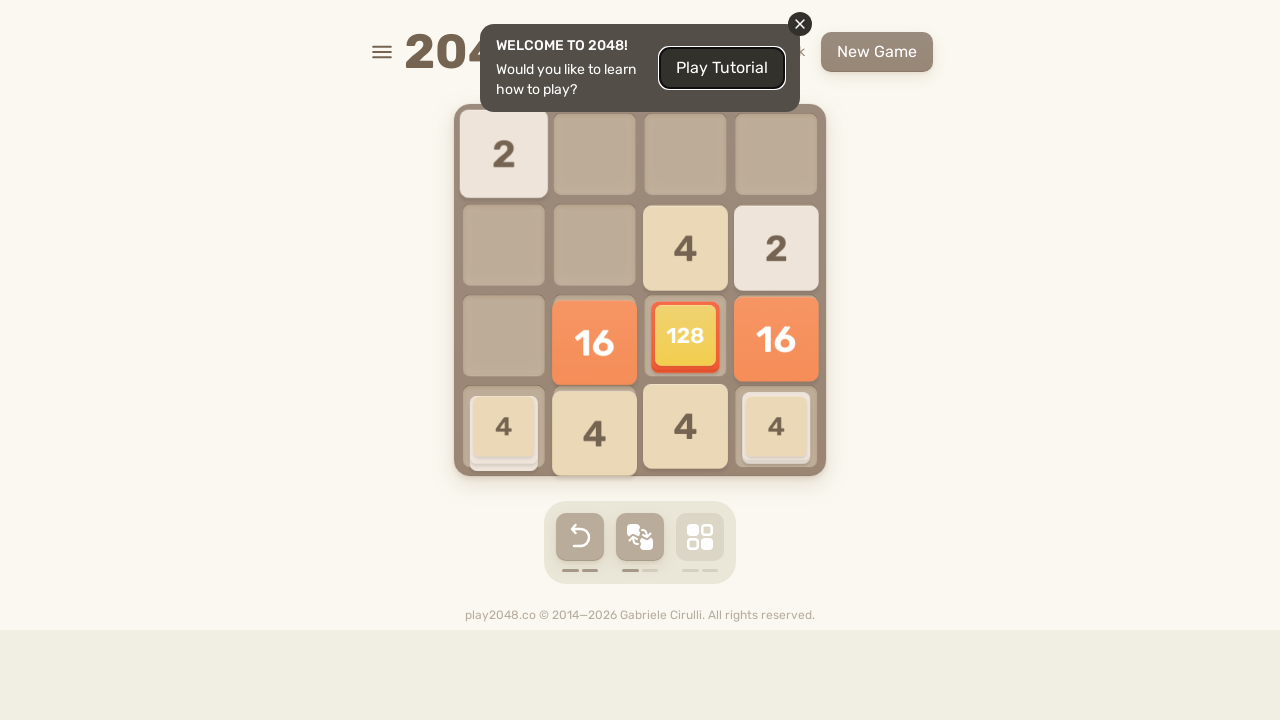

Pressed ArrowUp key (move 81)
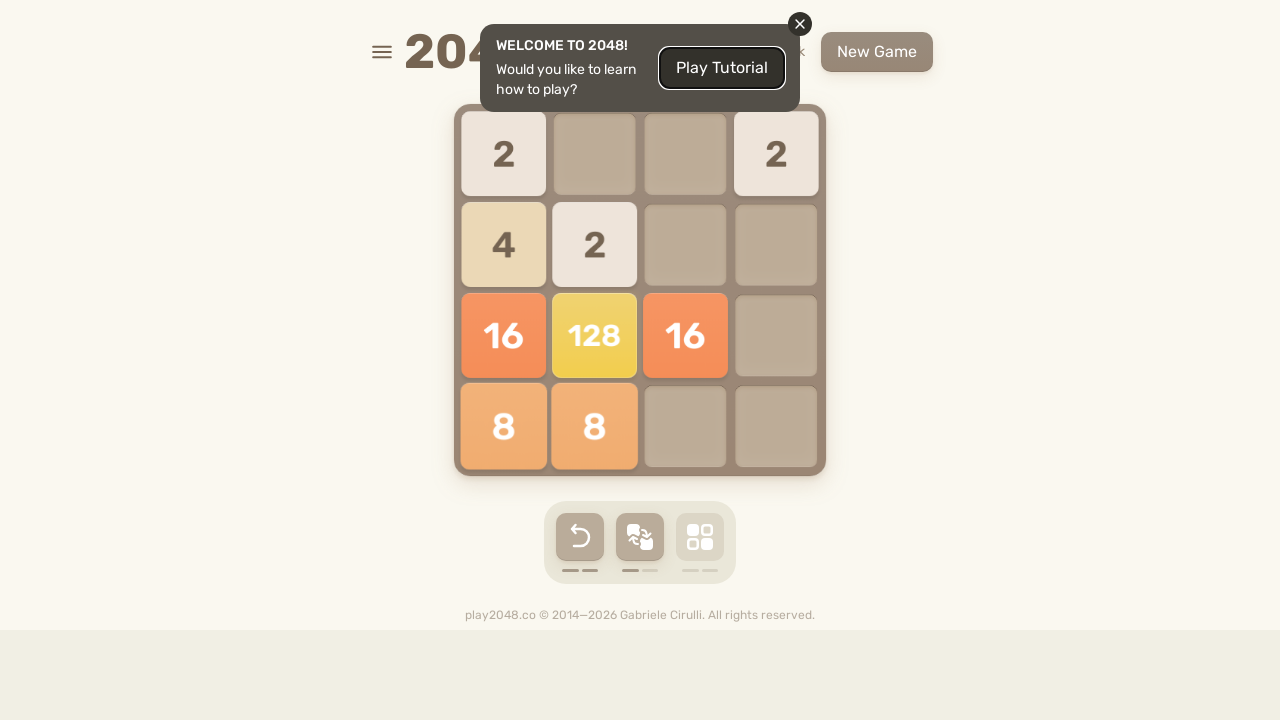

Pressed ArrowRight key (move 82)
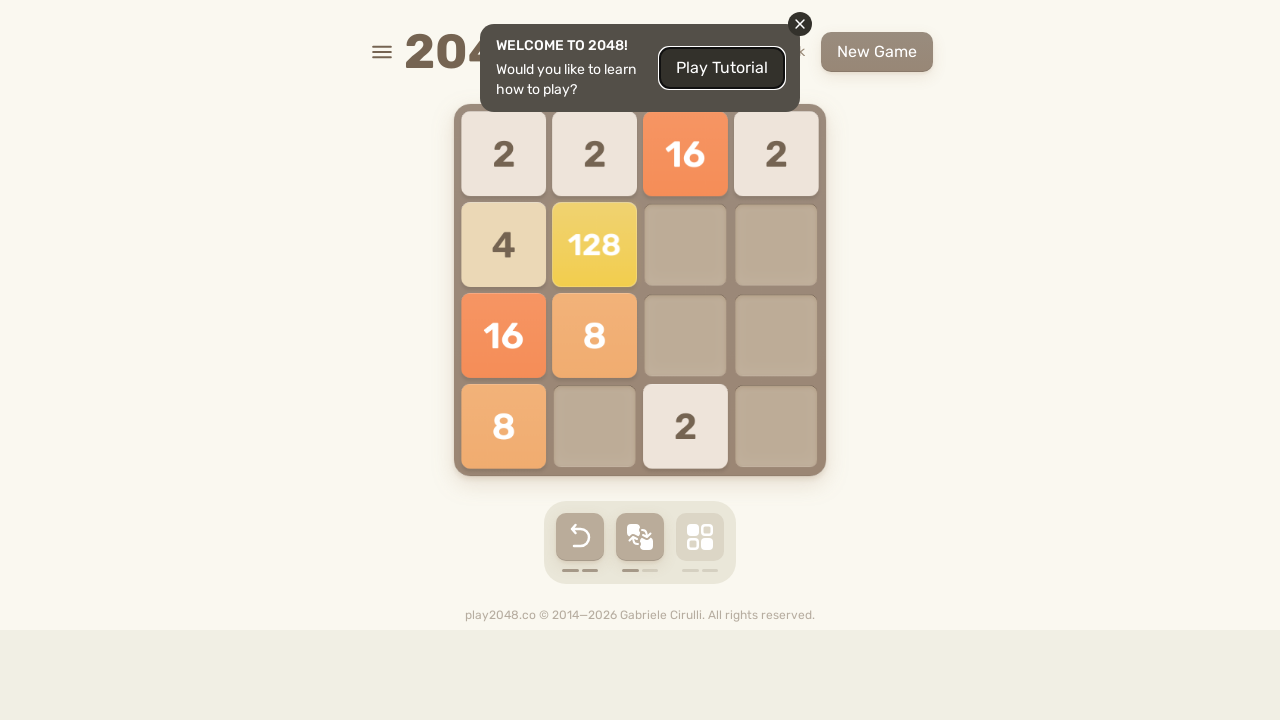

Pressed ArrowDown key (move 83)
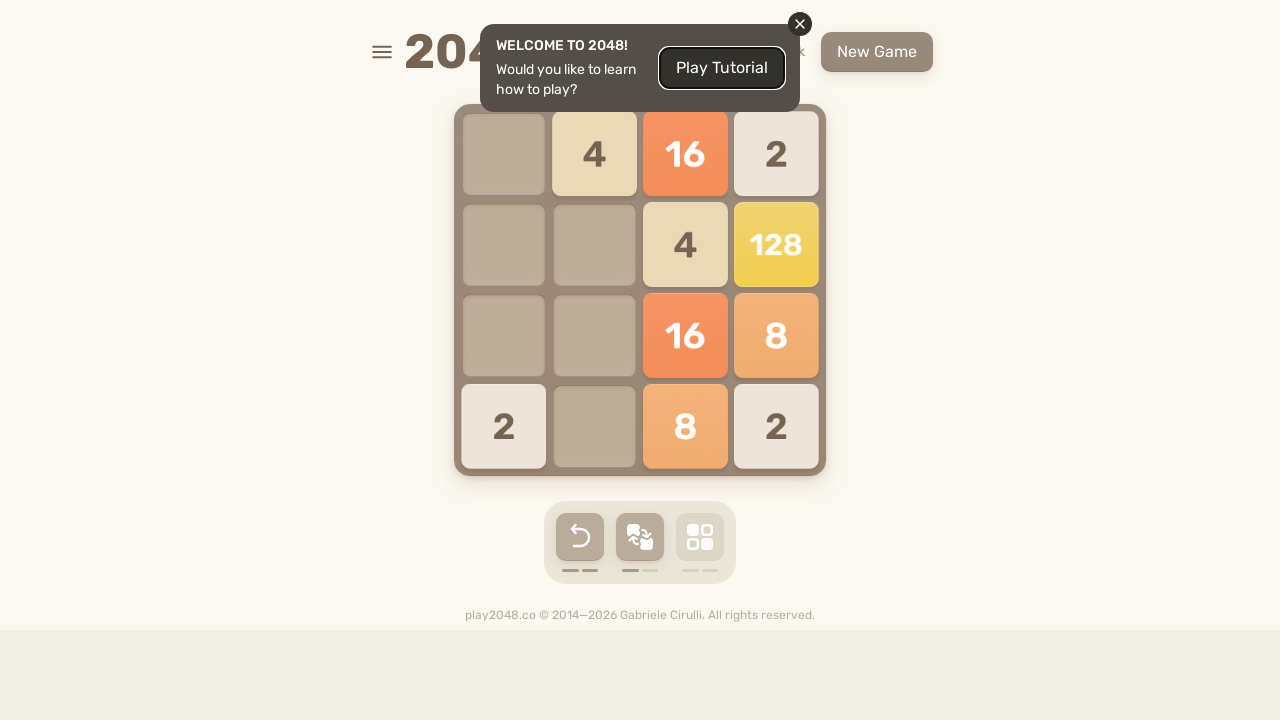

Pressed ArrowLeft key (move 84)
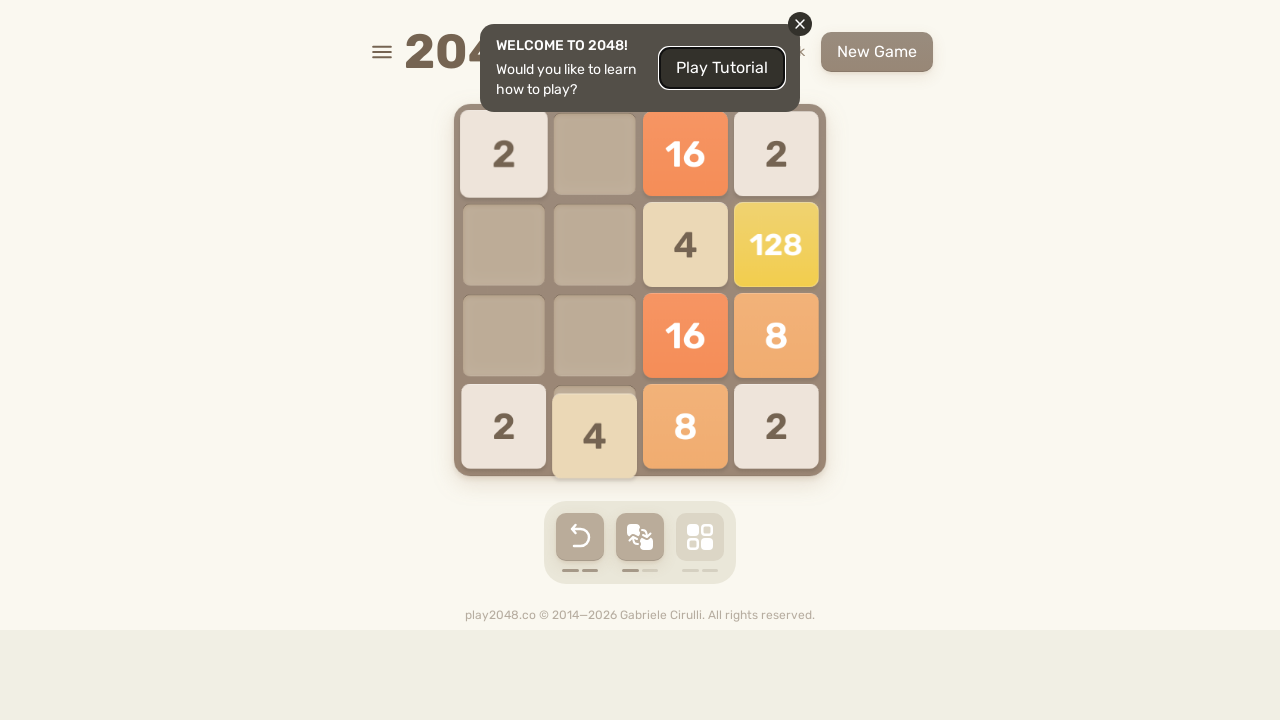

Pressed ArrowUp key (move 85)
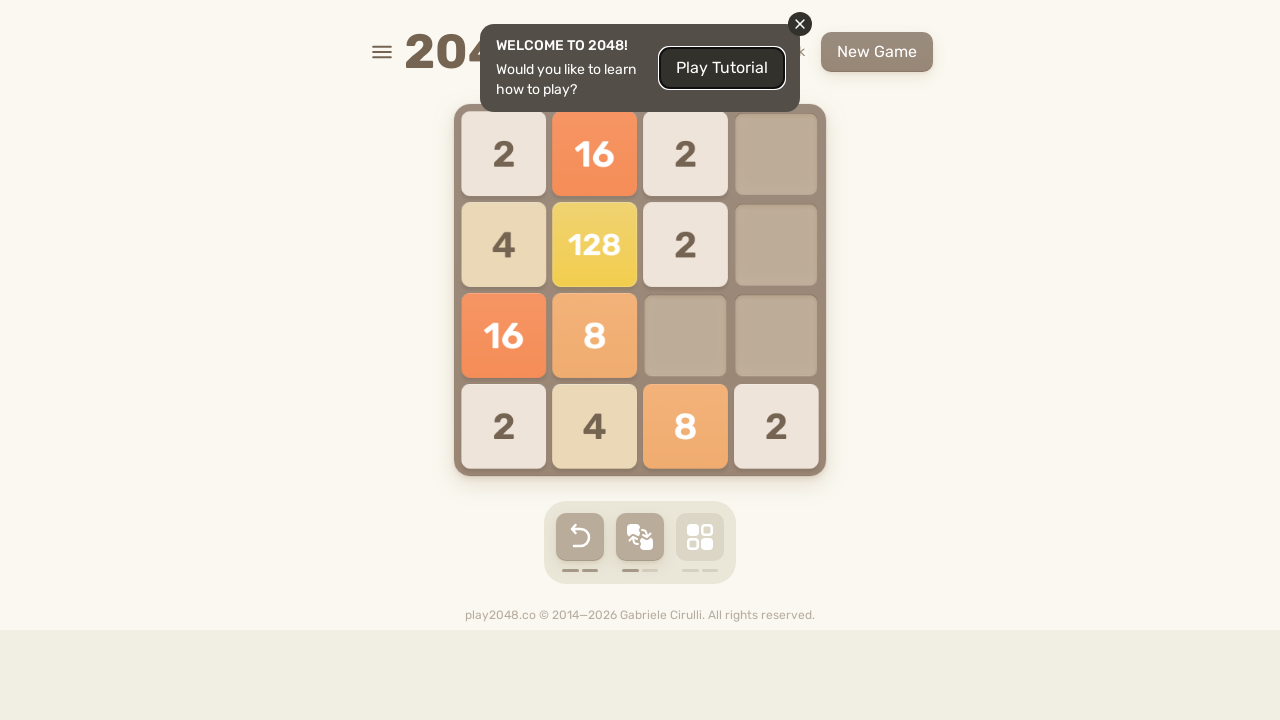

Pressed ArrowRight key (move 86)
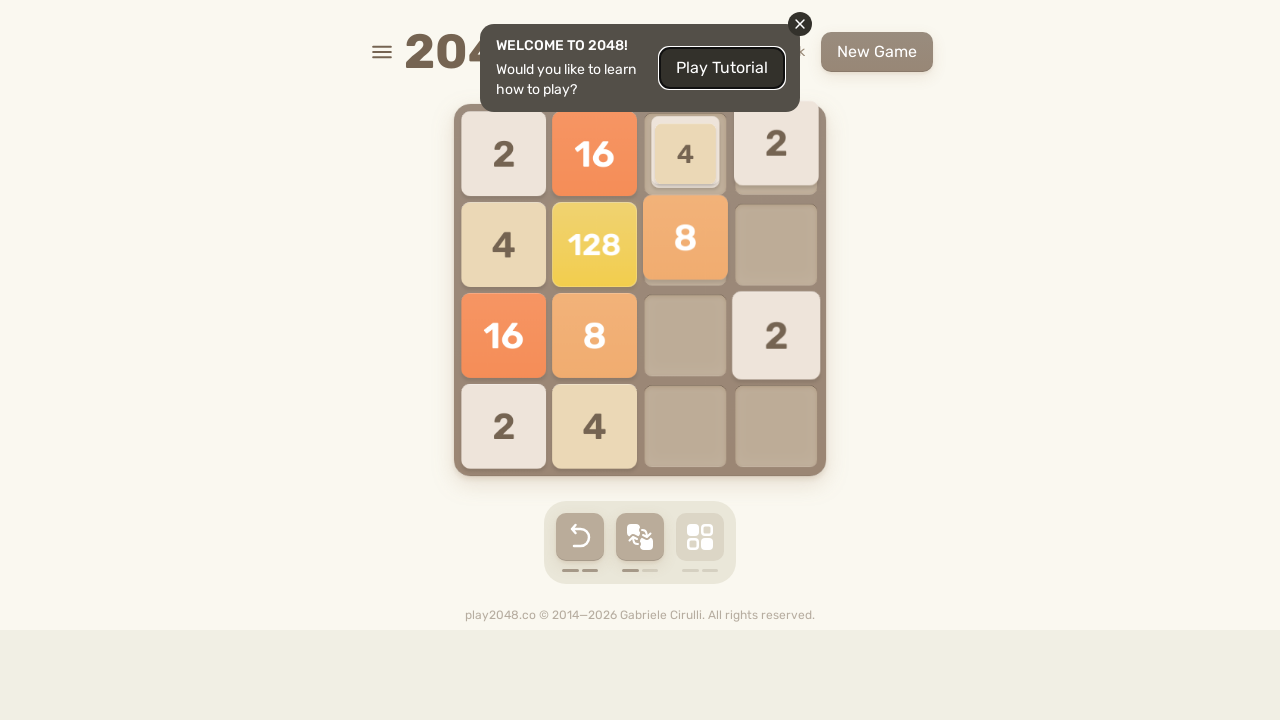

Pressed ArrowDown key (move 87)
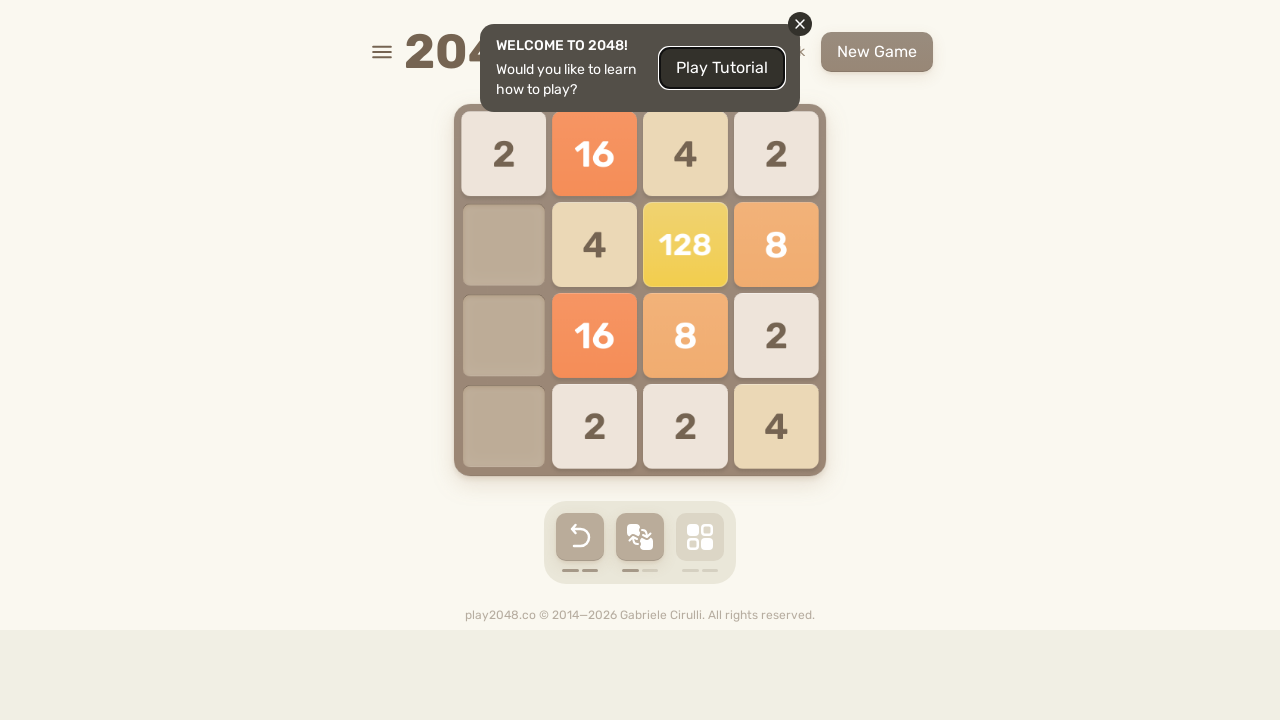

Pressed ArrowLeft key (move 88)
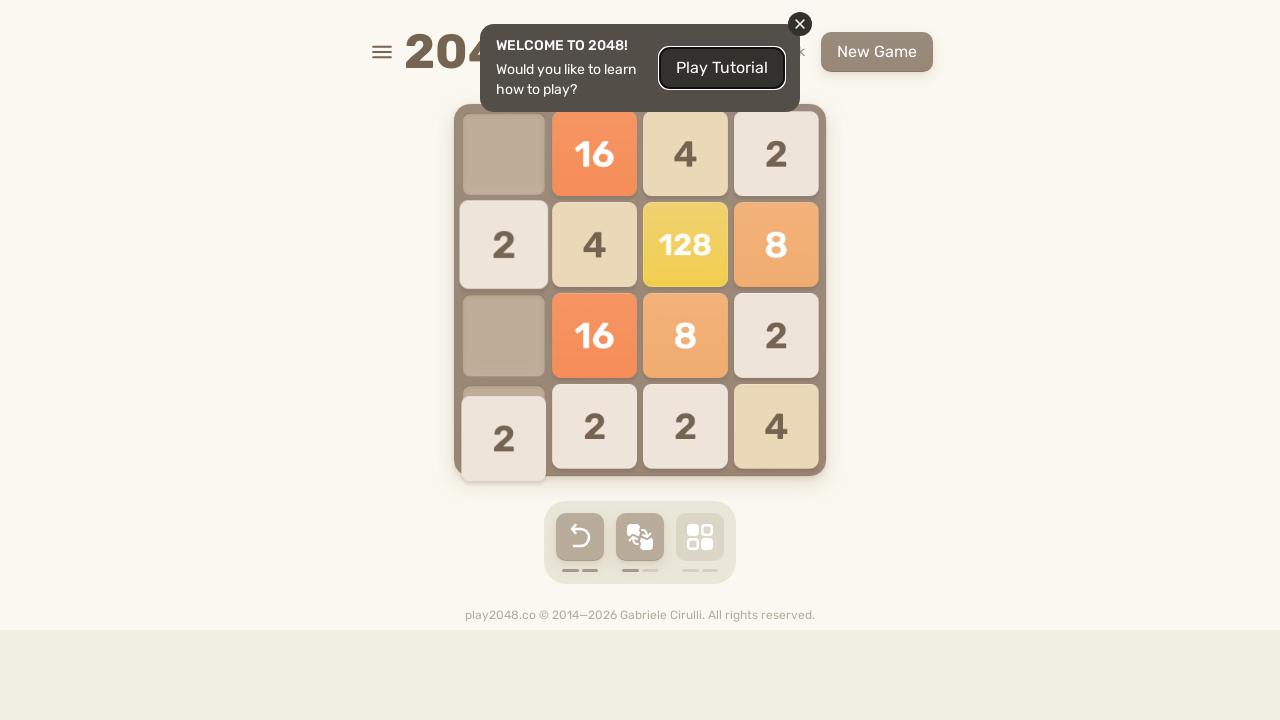

Pressed ArrowUp key (move 89)
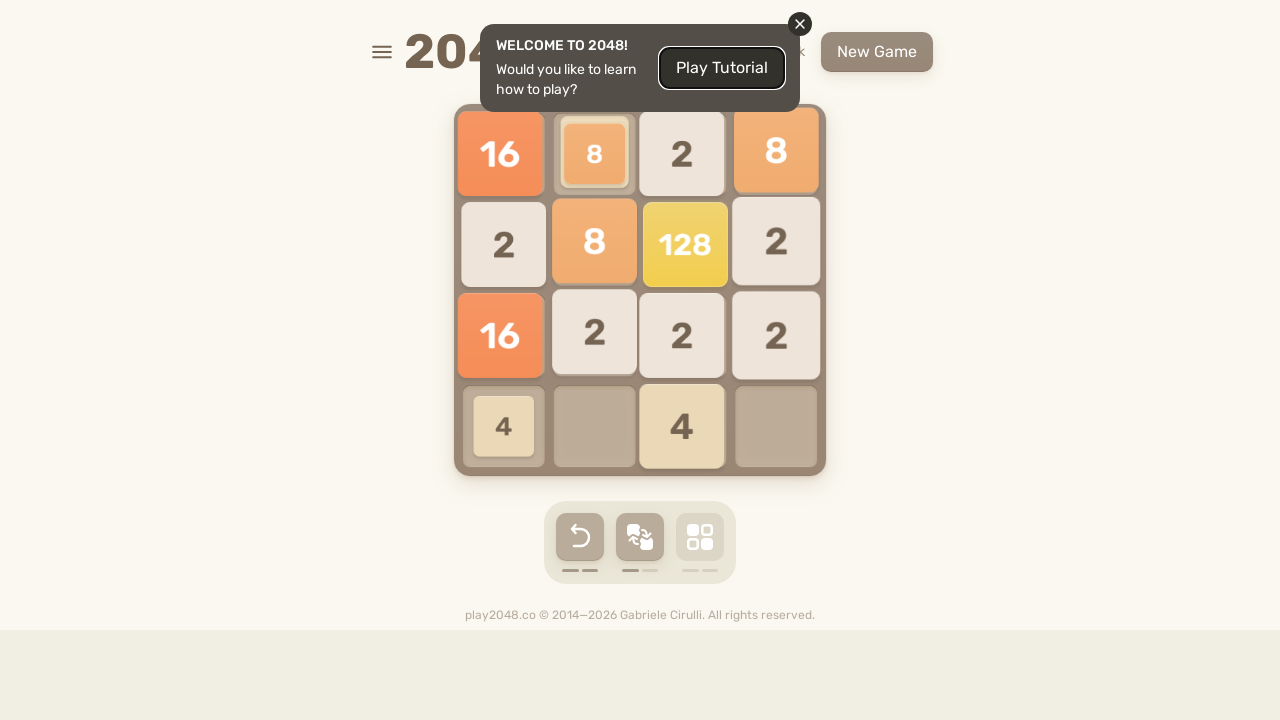

Pressed ArrowRight key (move 90)
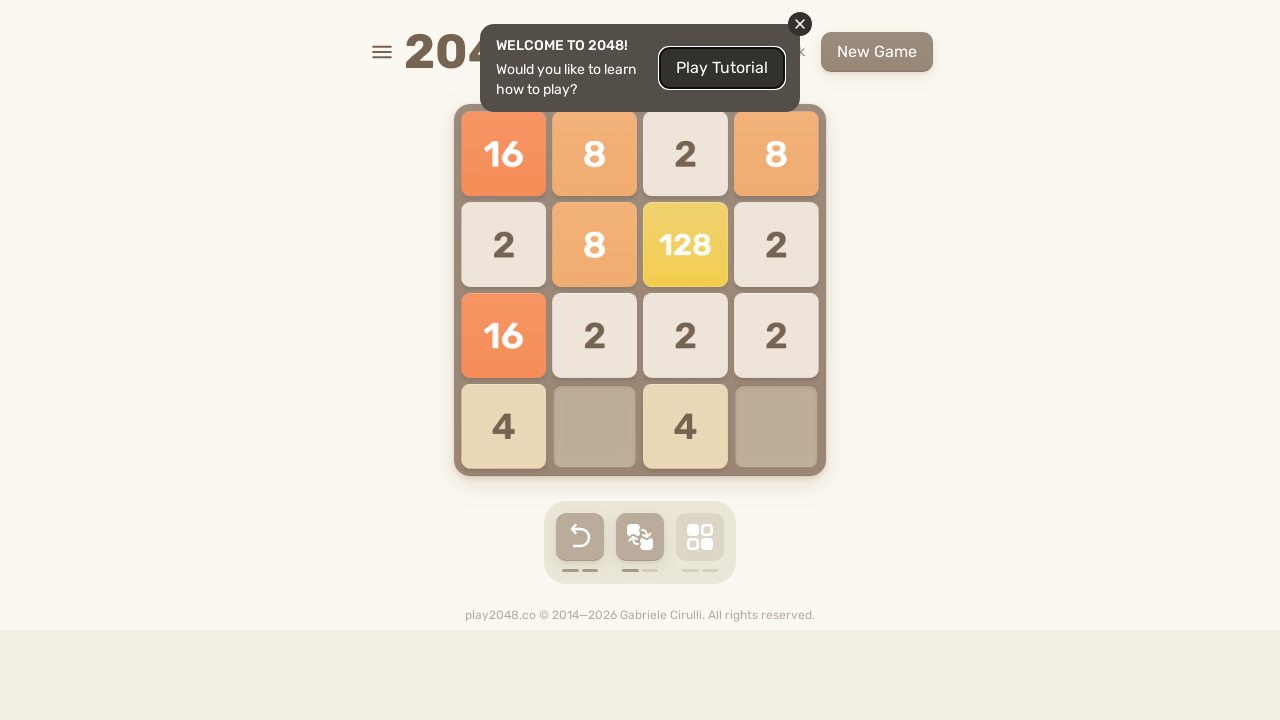

Pressed ArrowDown key (move 91)
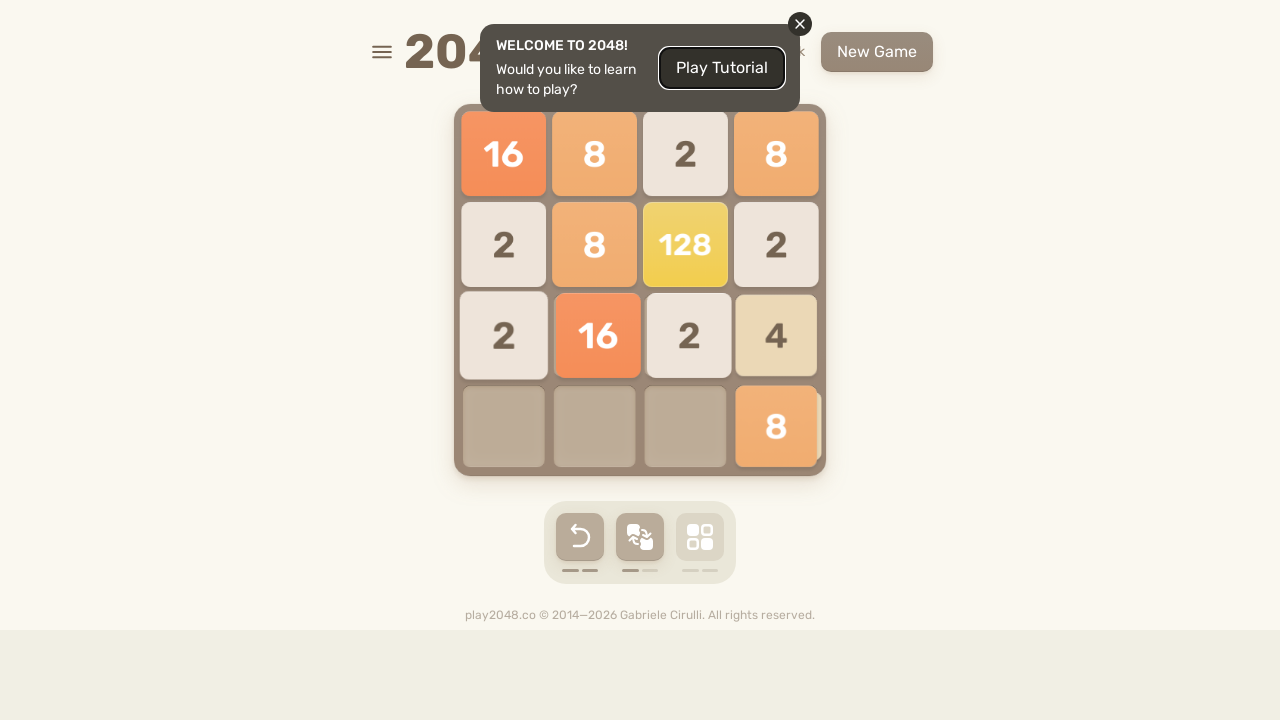

Pressed ArrowLeft key (move 92)
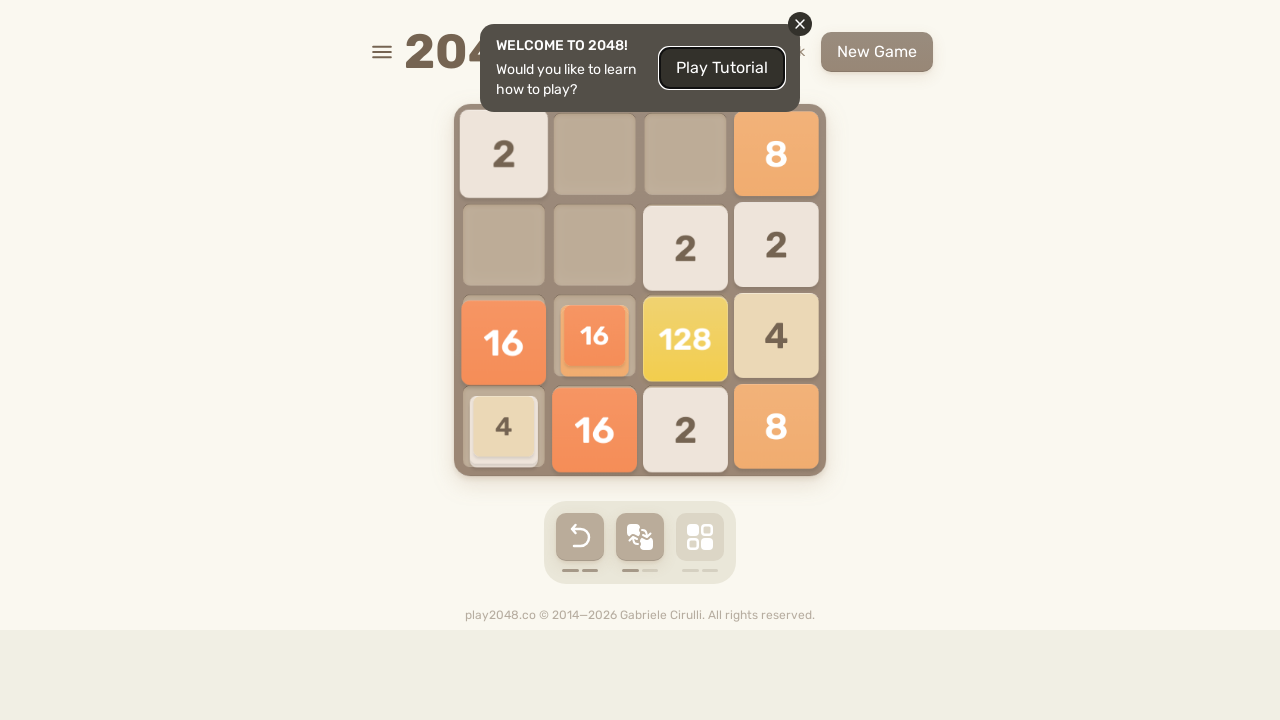

Pressed ArrowUp key (move 93)
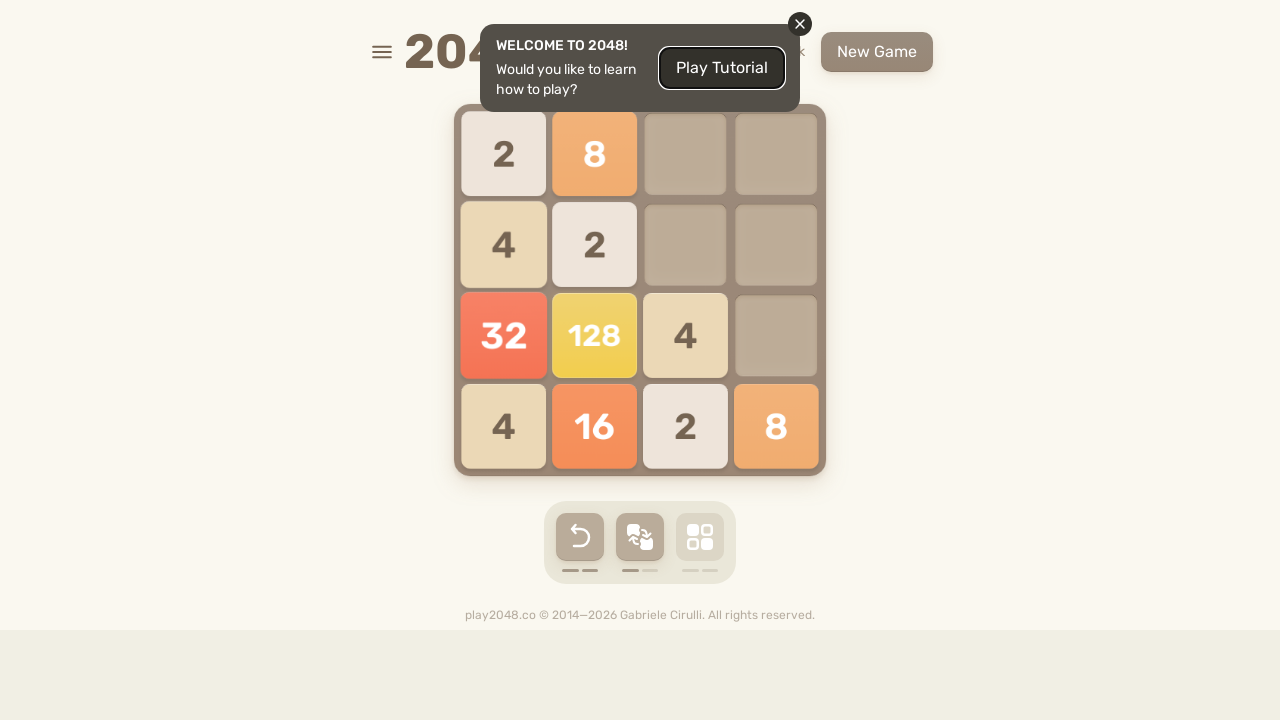

Pressed ArrowRight key (move 94)
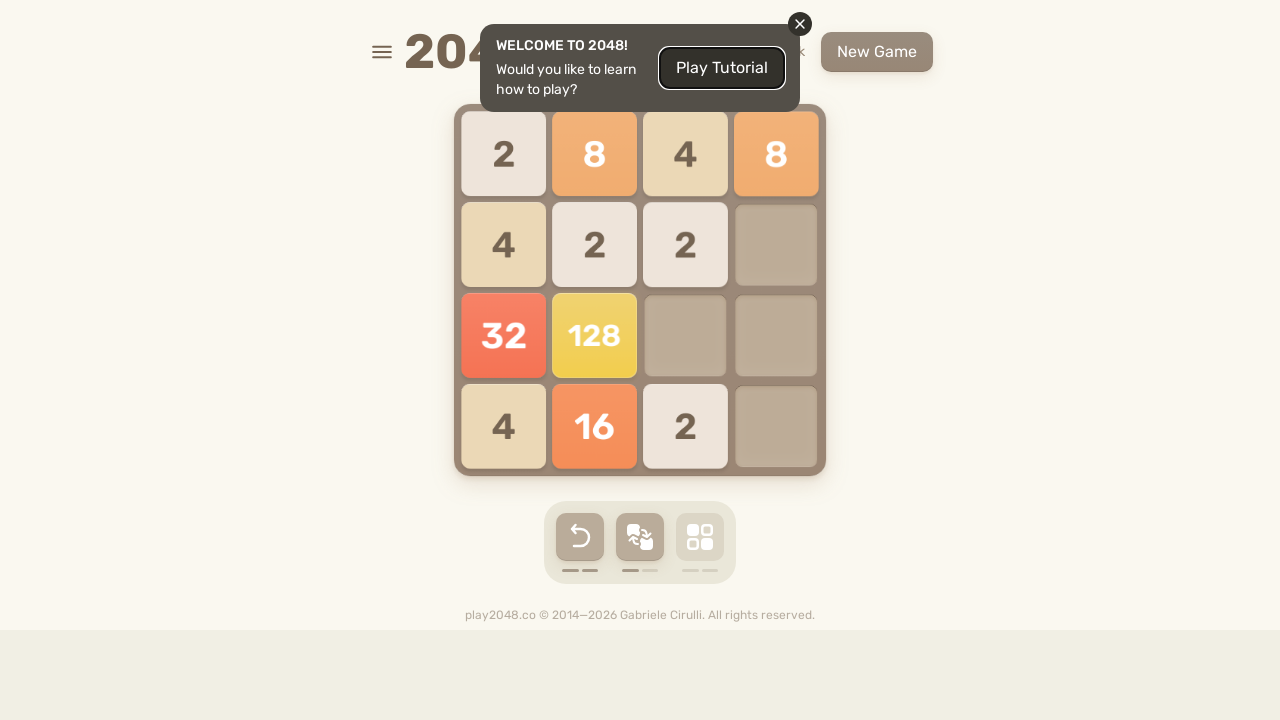

Pressed ArrowDown key (move 95)
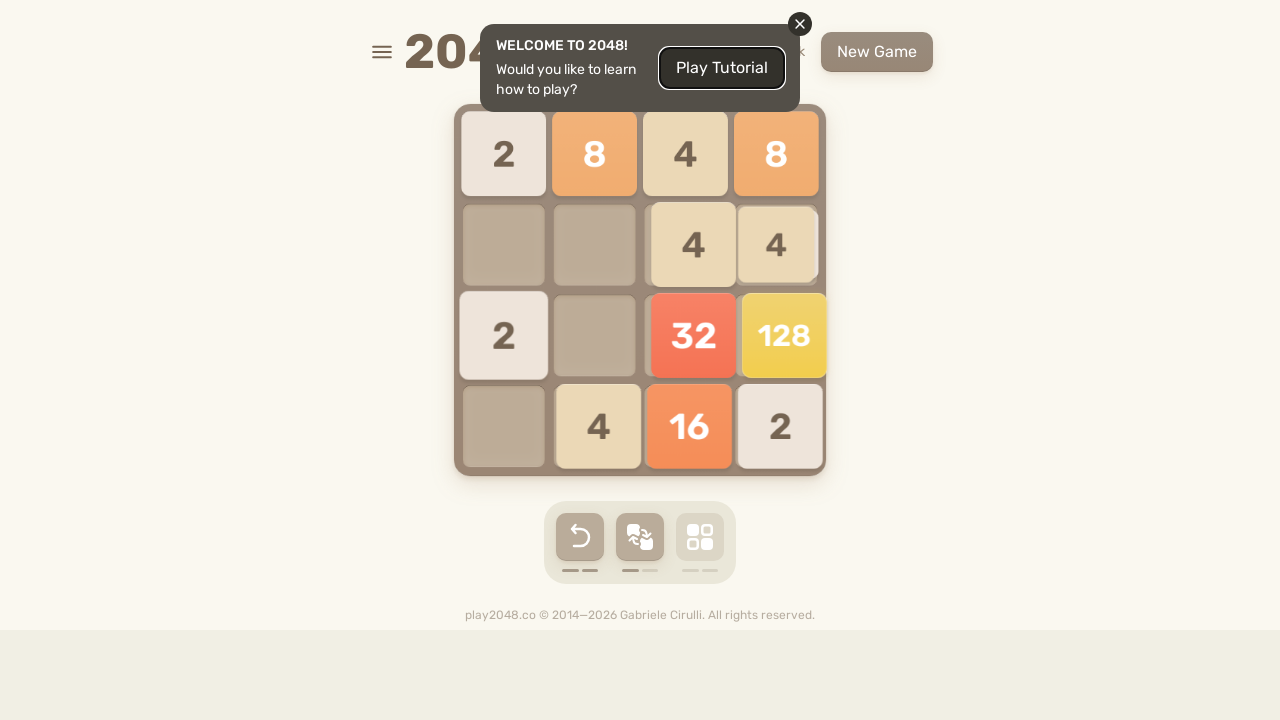

Pressed ArrowLeft key (move 96)
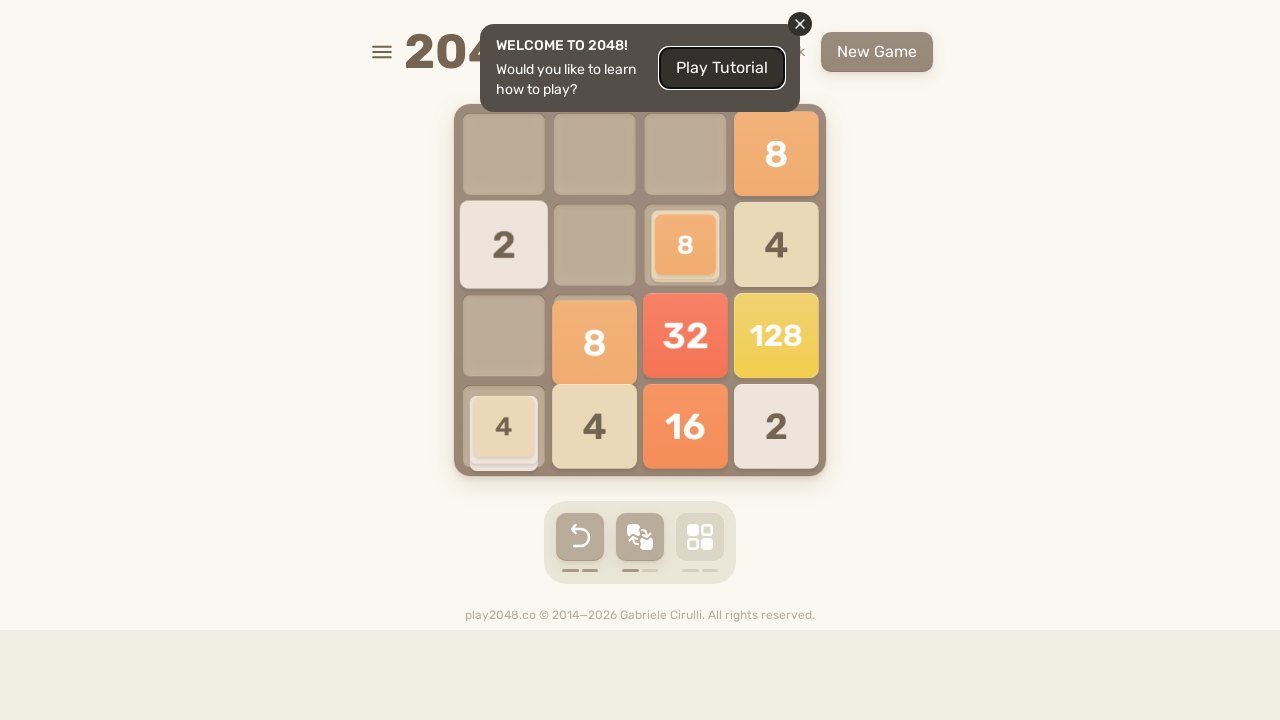

Pressed ArrowUp key (move 97)
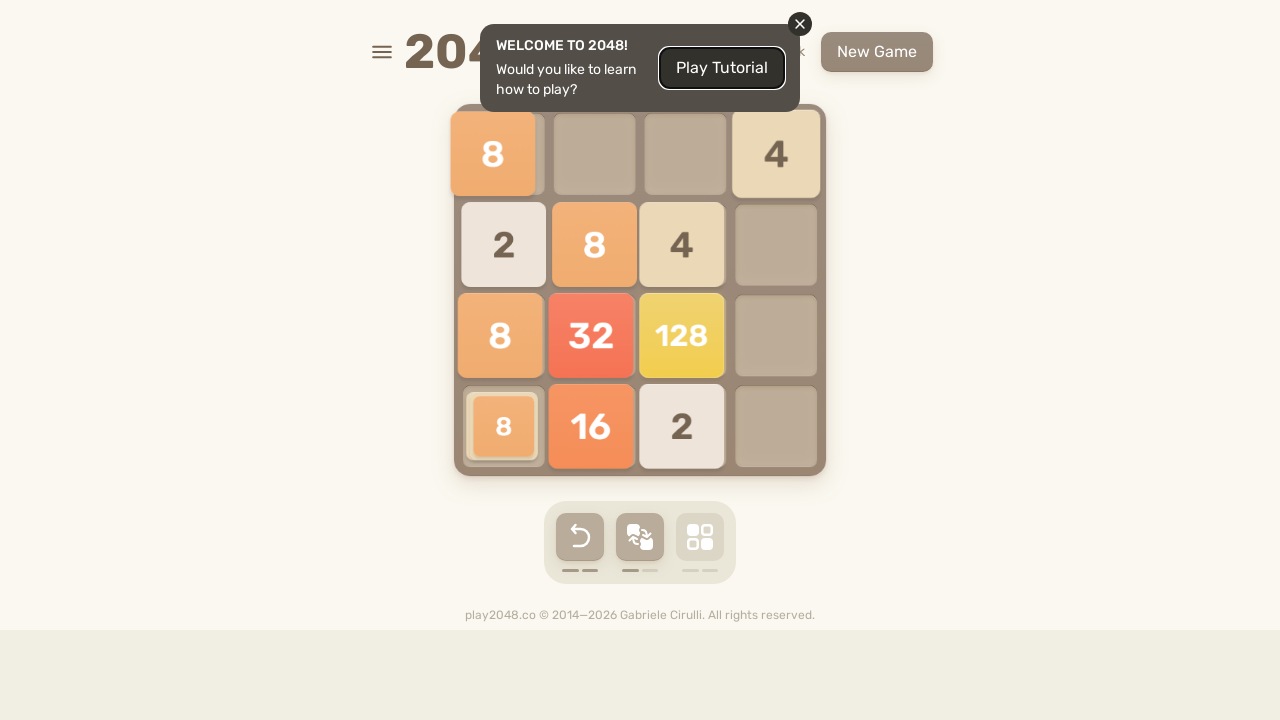

Pressed ArrowRight key (move 98)
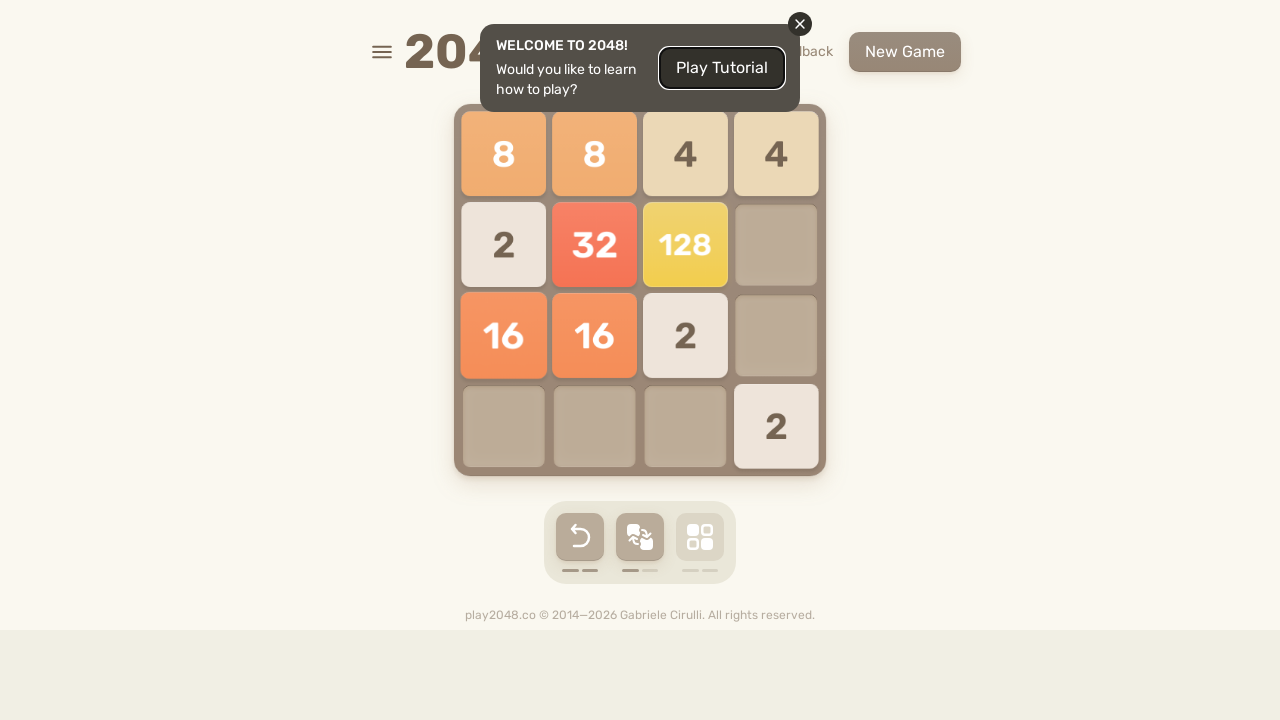

Pressed ArrowDown key (move 99)
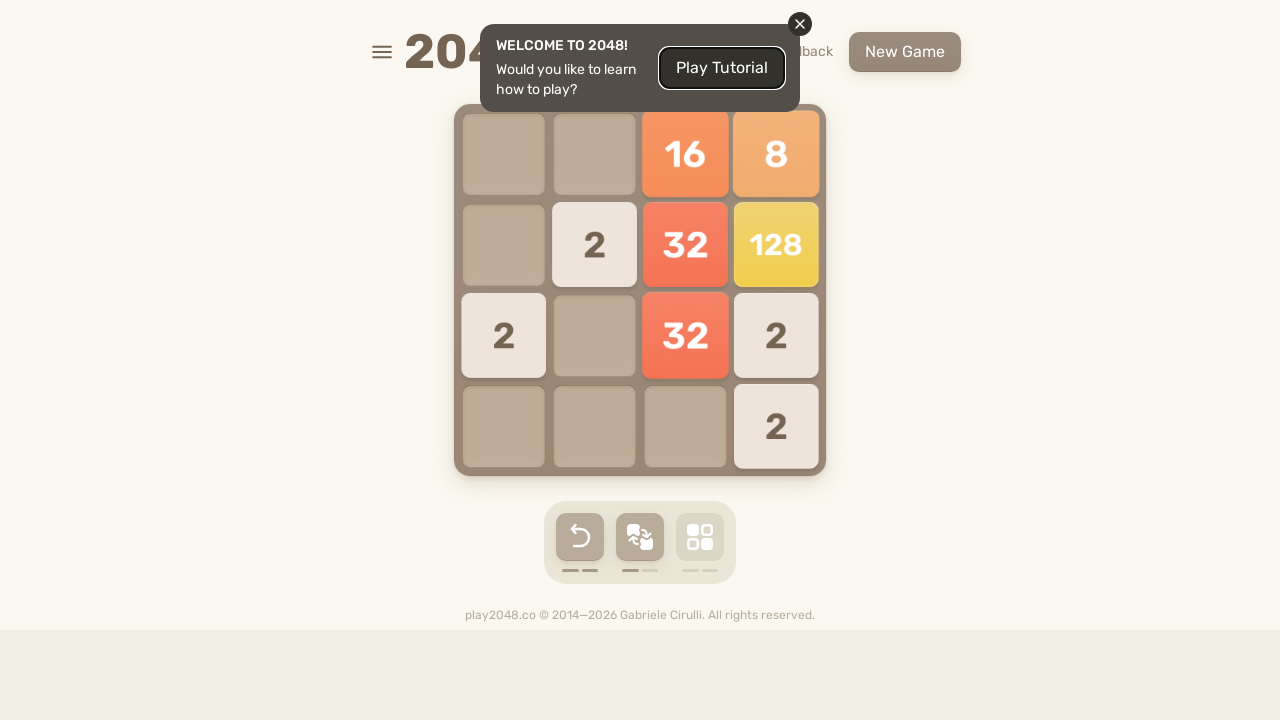

Pressed ArrowLeft key (move 100)
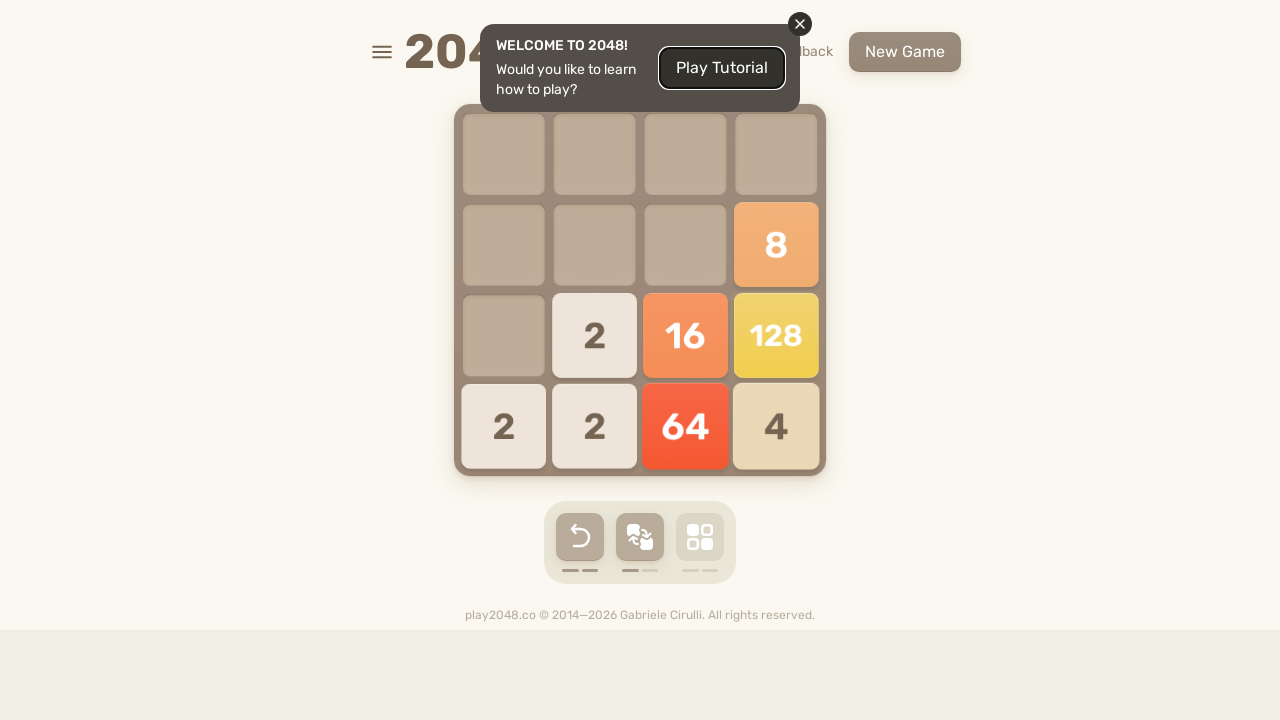

Pressed ArrowUp key (move 101)
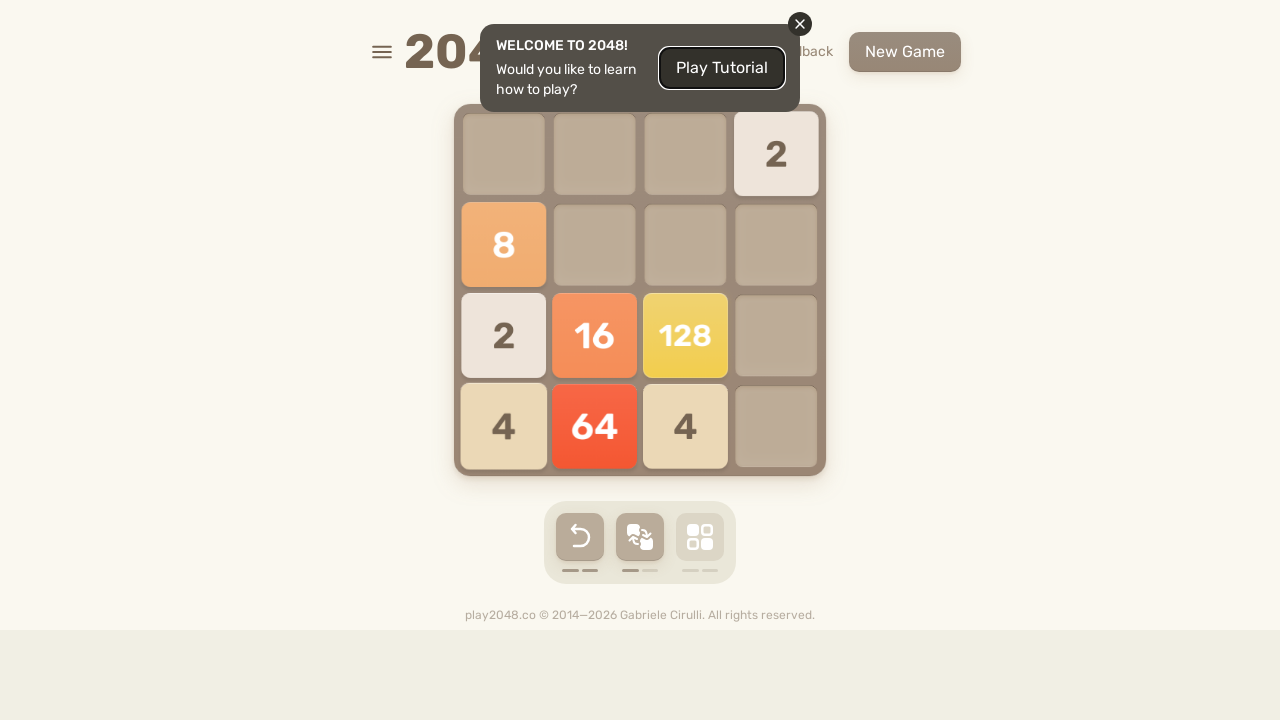

Pressed ArrowRight key (move 102)
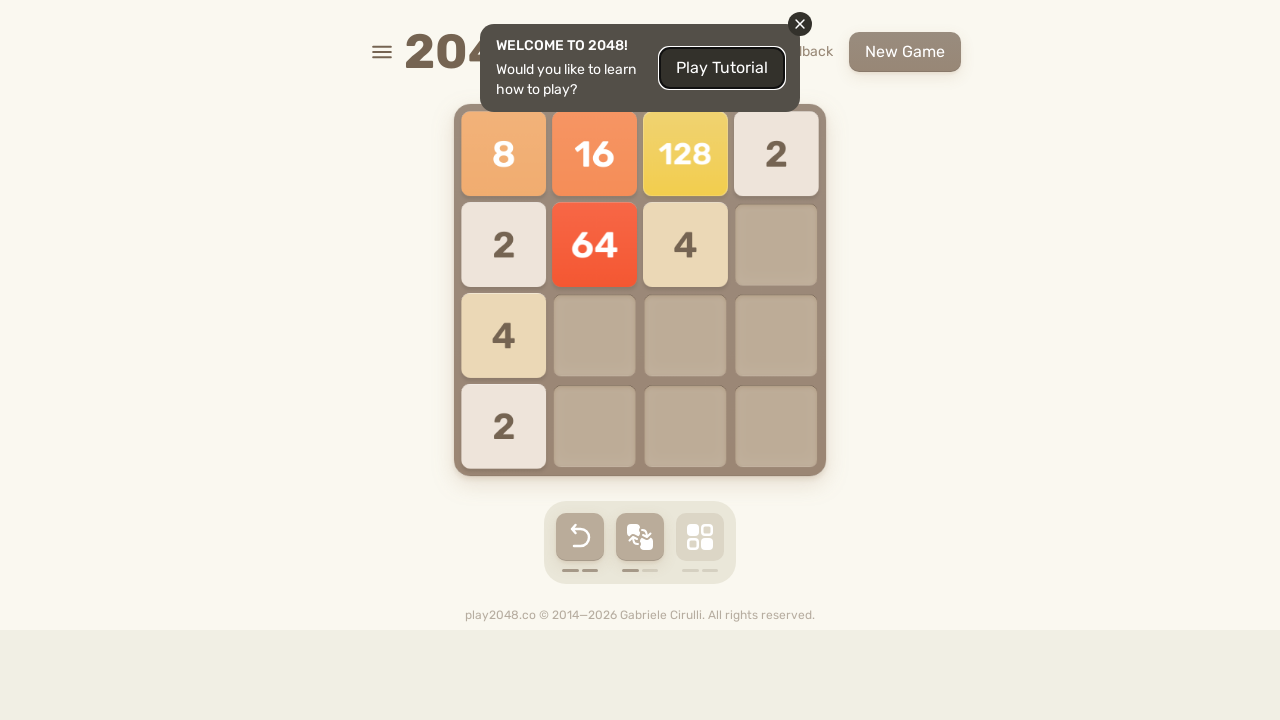

Pressed ArrowDown key (move 103)
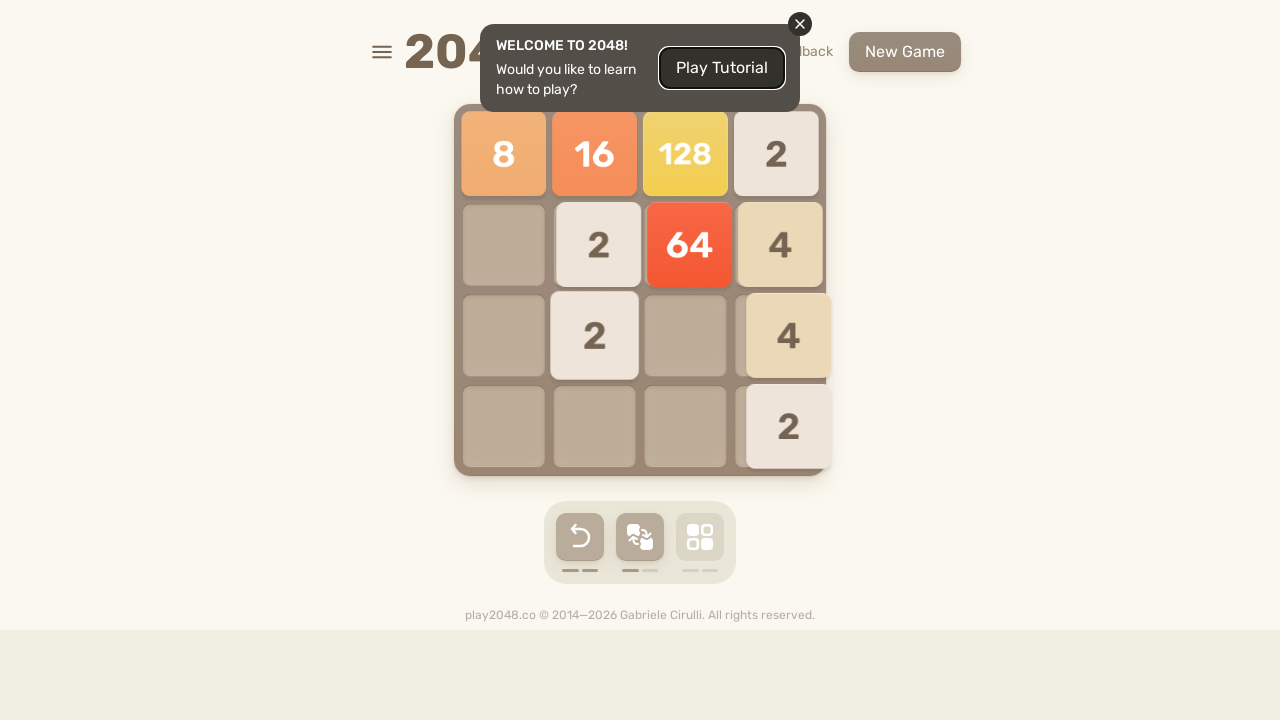

Pressed ArrowLeft key (move 104)
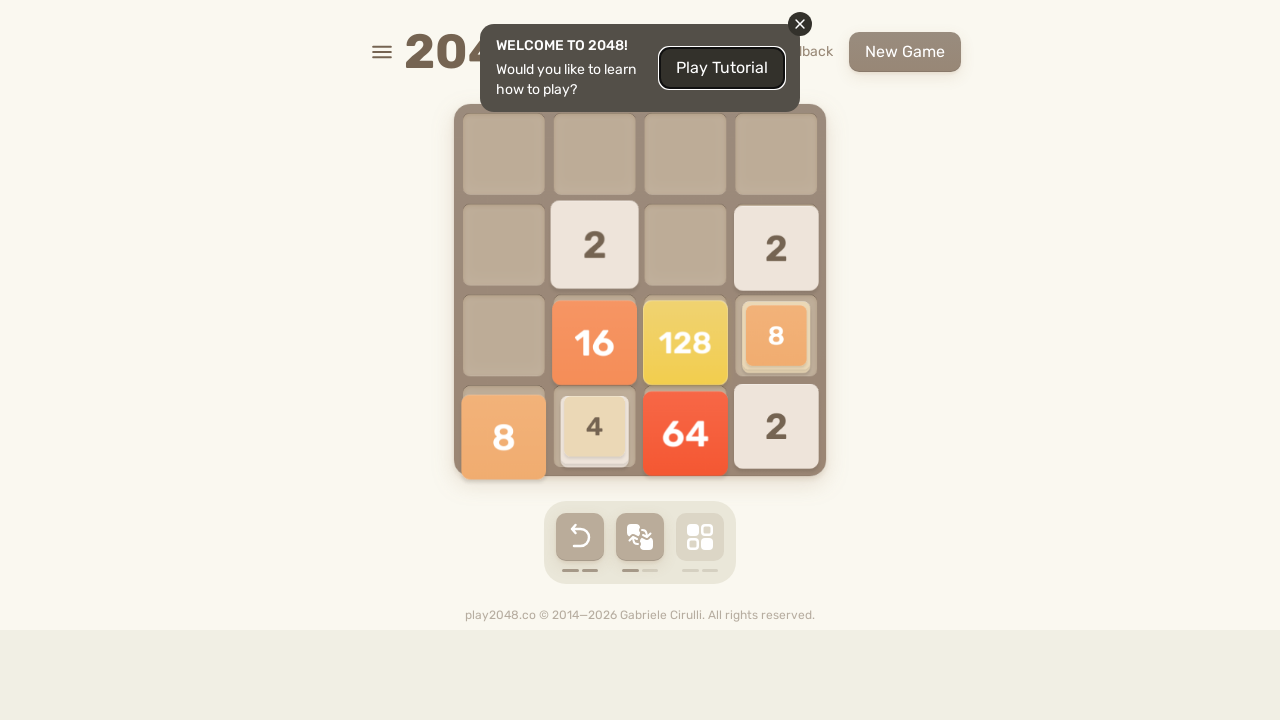

Pressed ArrowUp key (move 105)
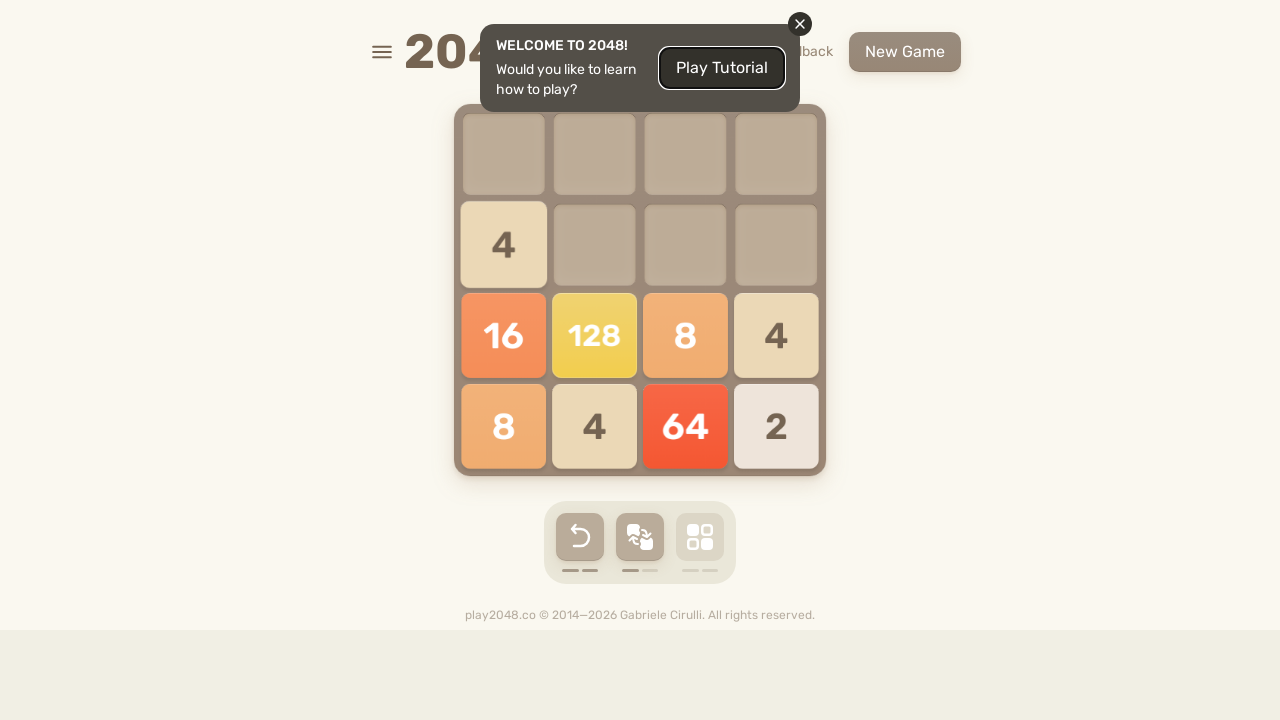

Pressed ArrowRight key (move 106)
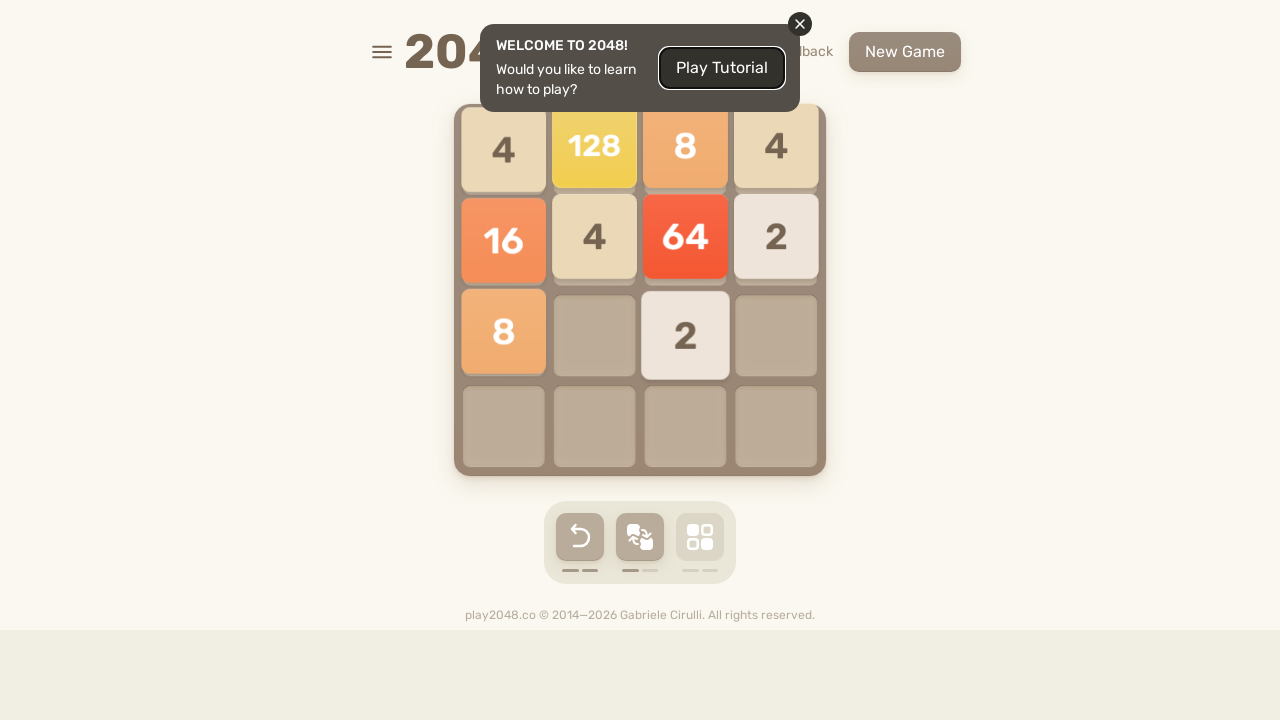

Pressed ArrowDown key (move 107)
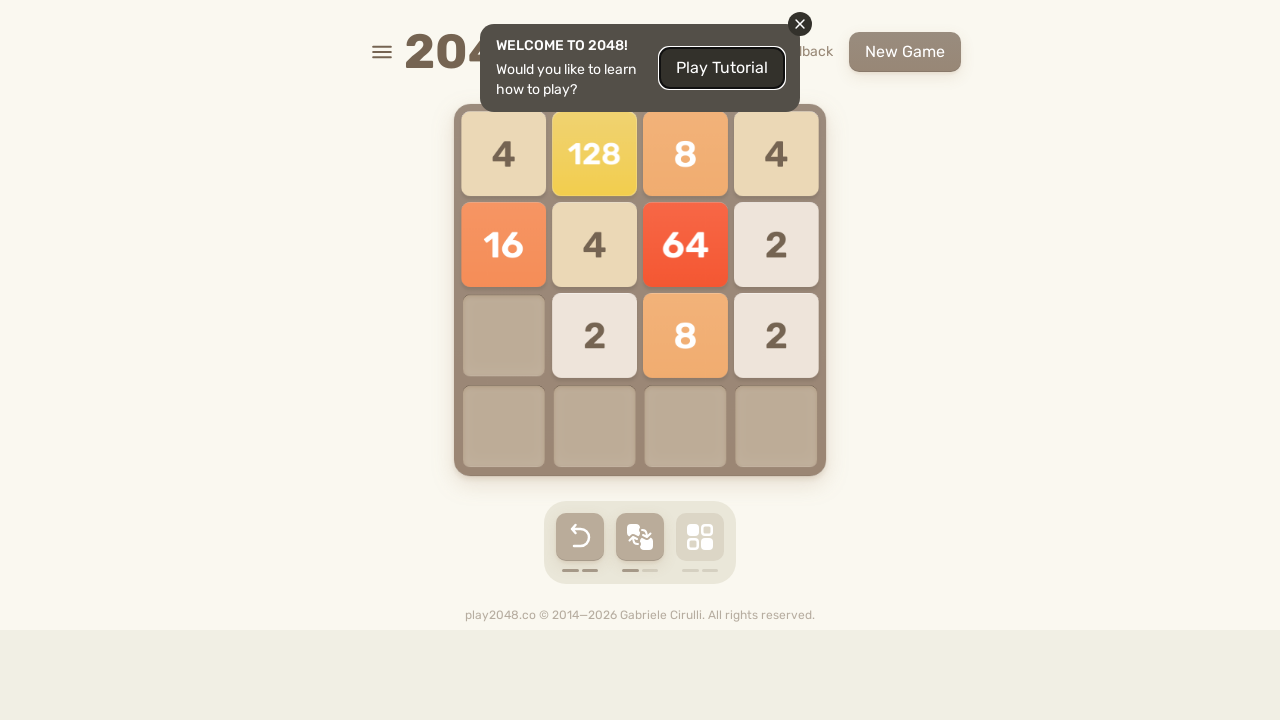

Pressed ArrowLeft key (move 108)
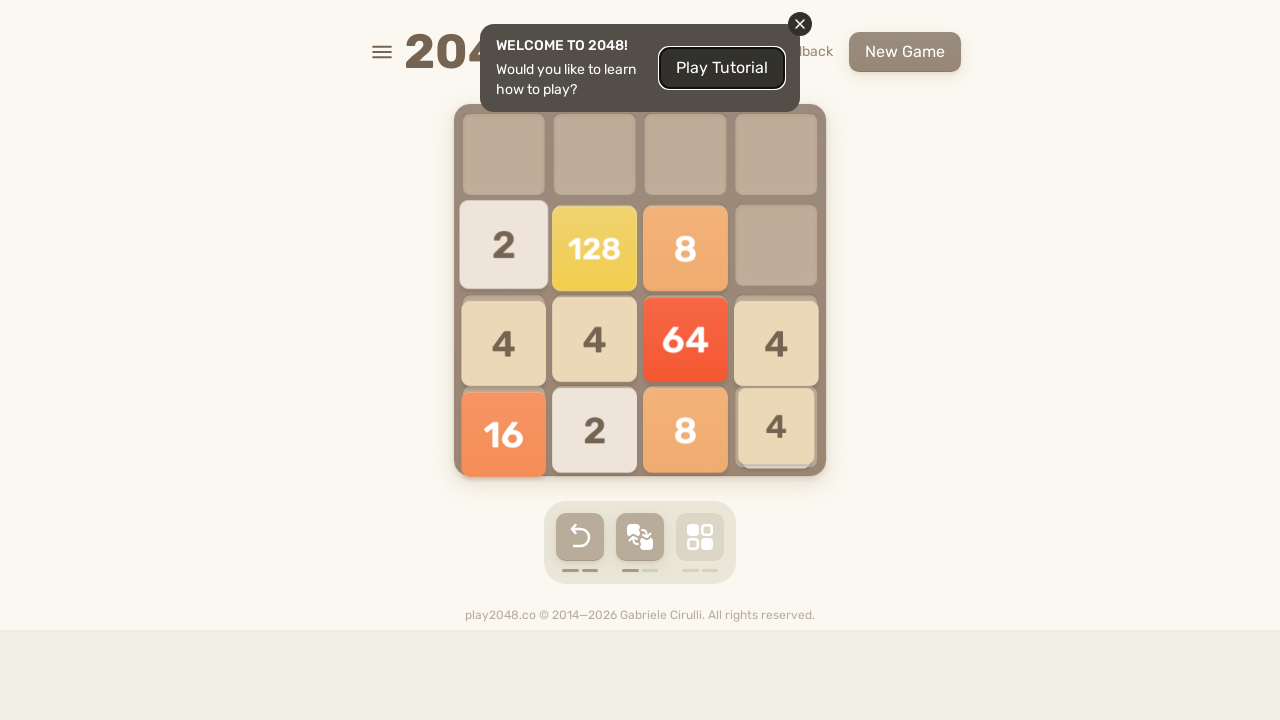

Pressed ArrowUp key (move 109)
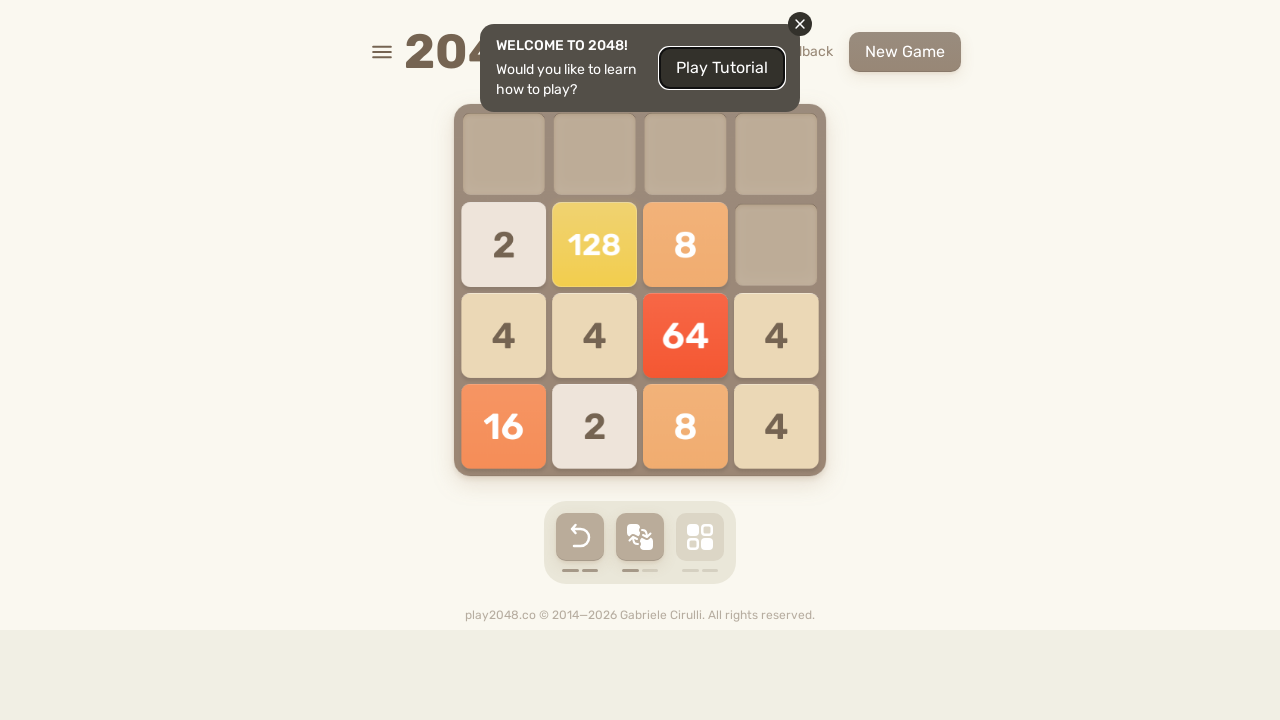

Pressed ArrowRight key (move 110)
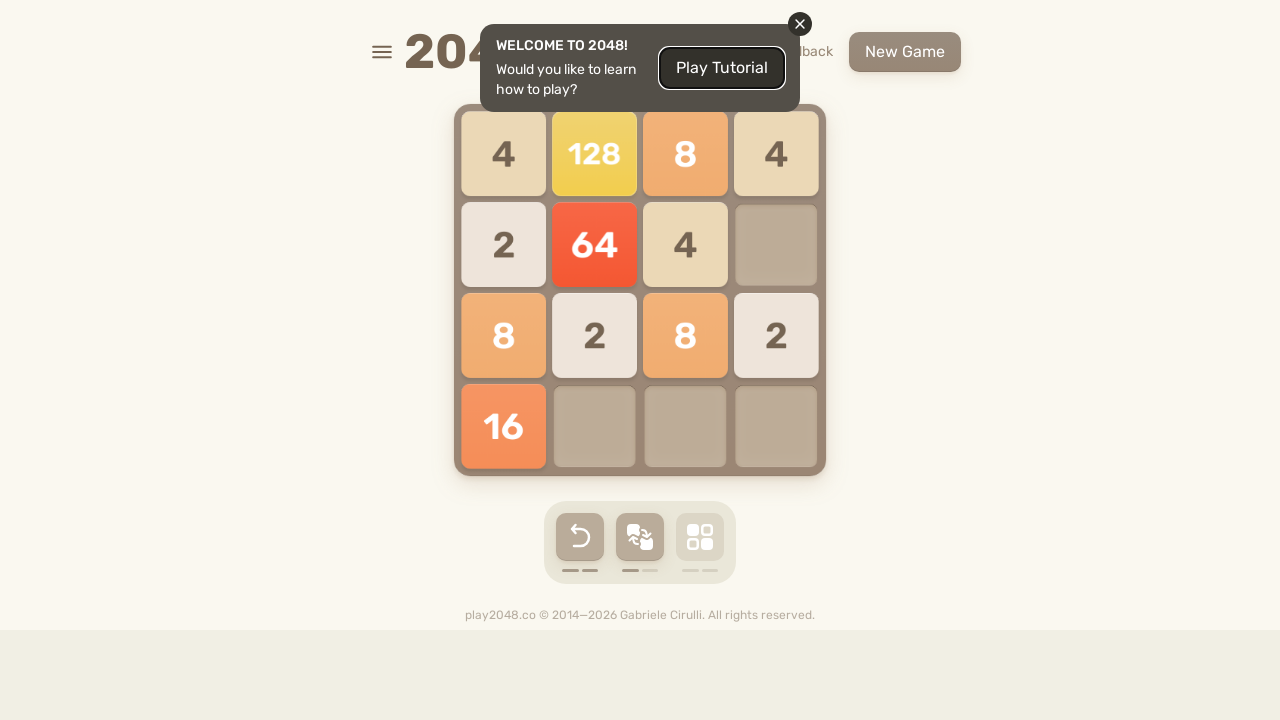

Pressed ArrowDown key (move 111)
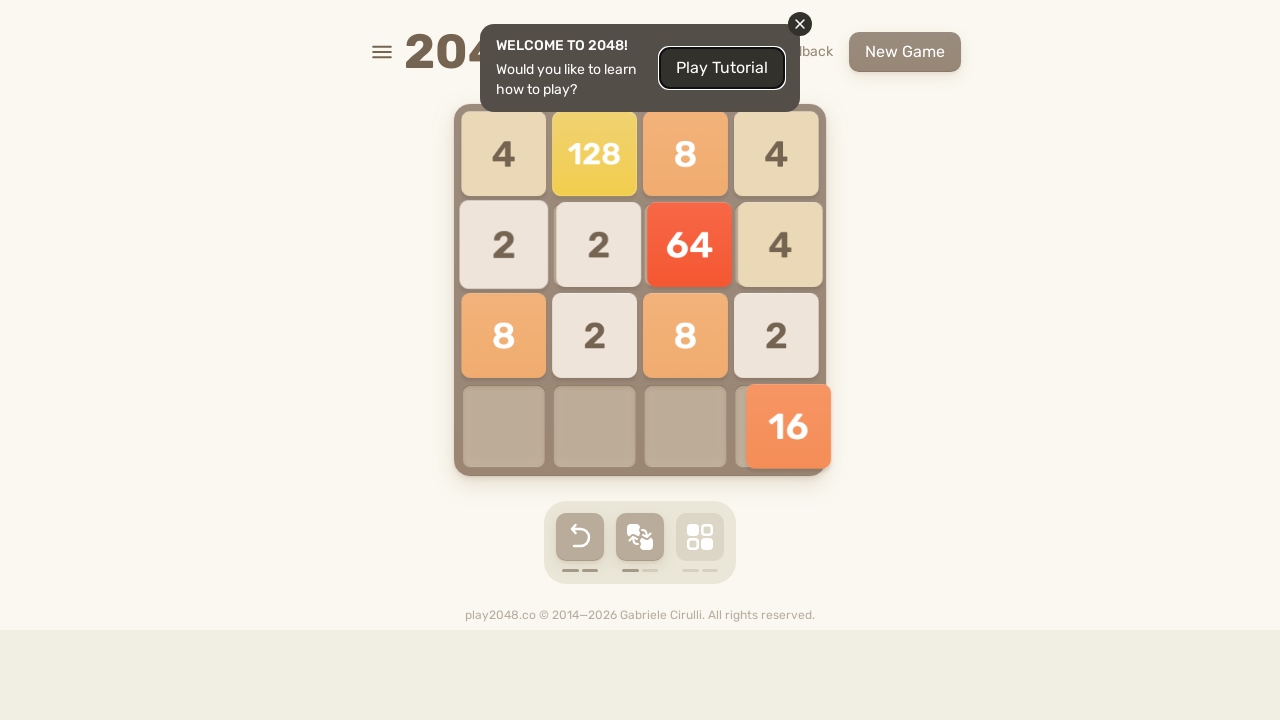

Pressed ArrowLeft key (move 112)
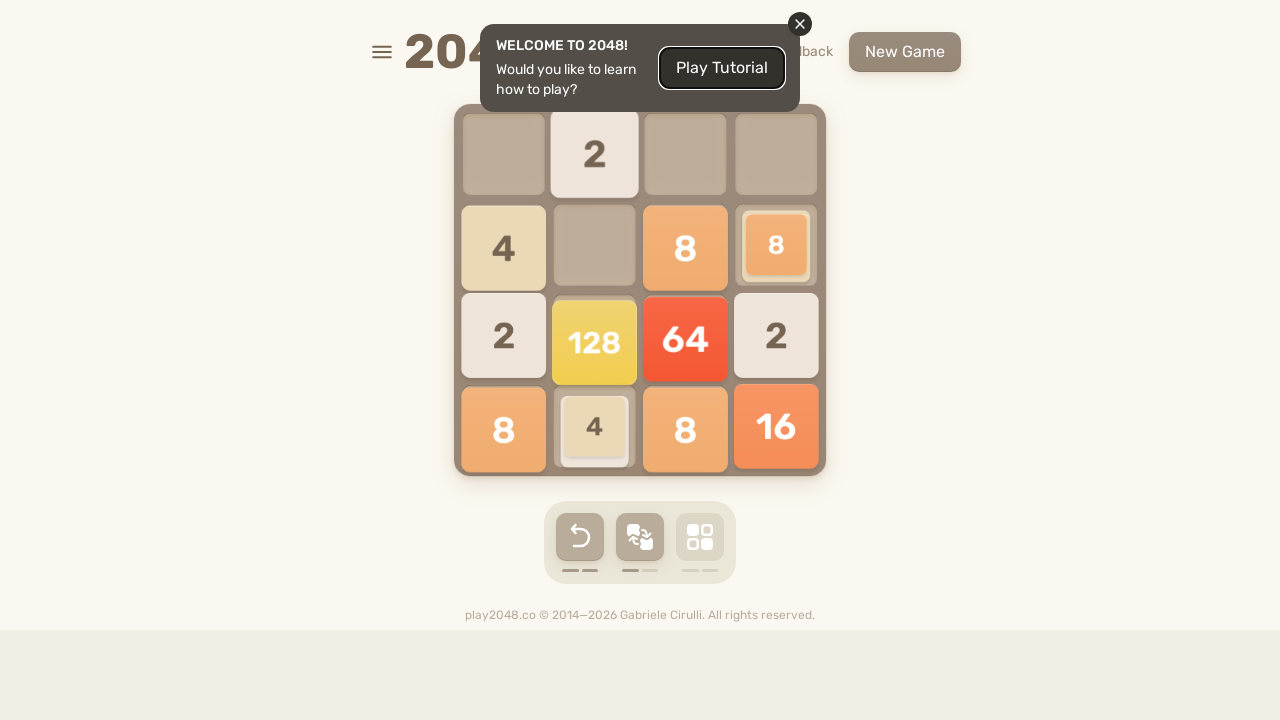

Pressed ArrowUp key (move 113)
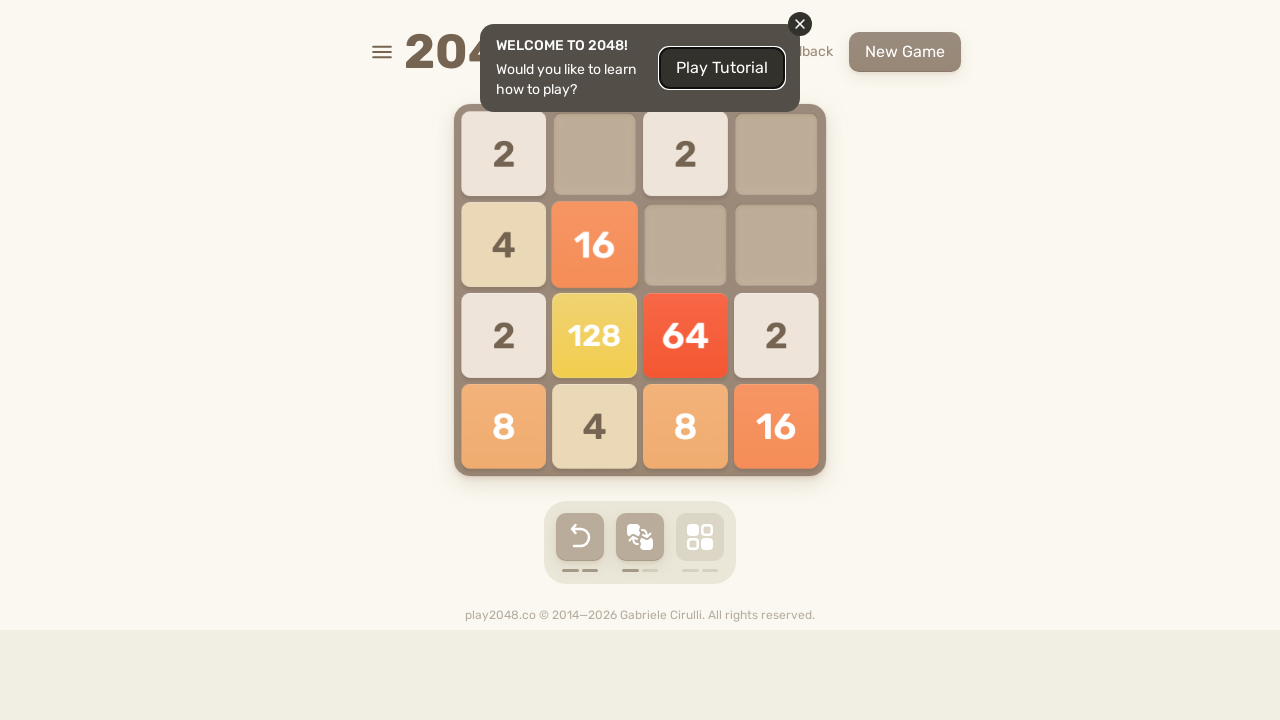

Pressed ArrowRight key (move 114)
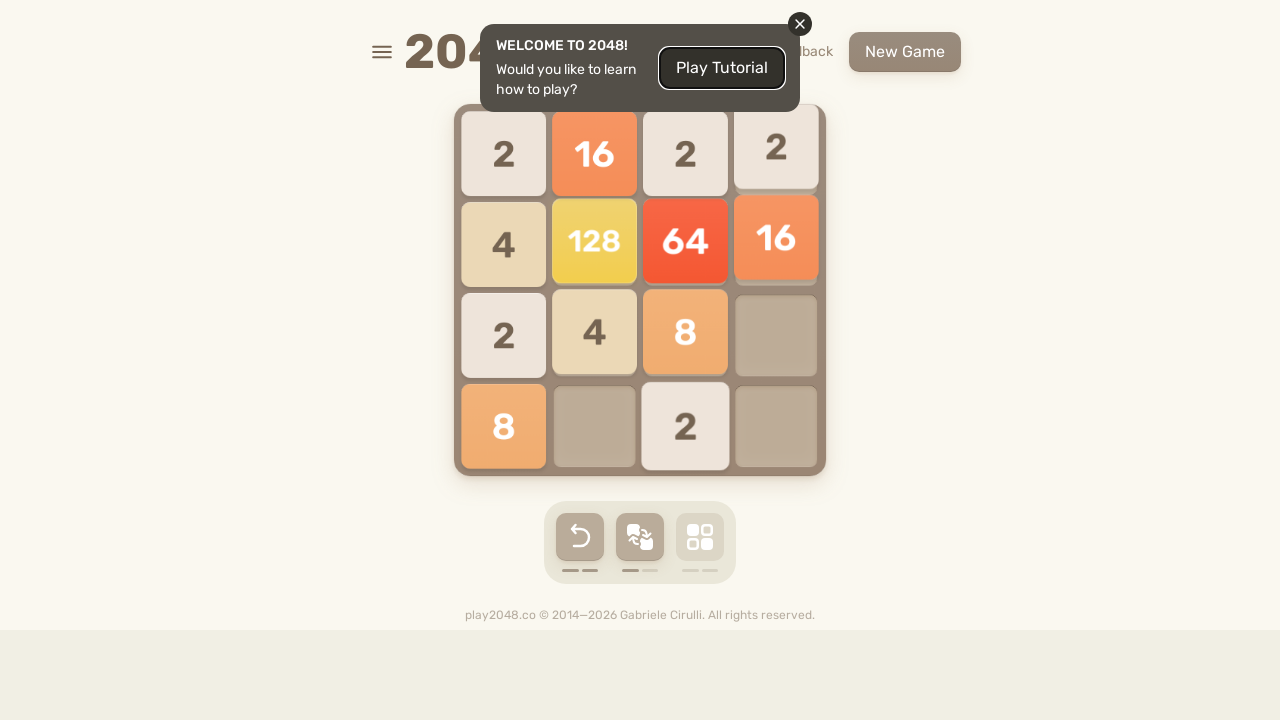

Pressed ArrowDown key (move 115)
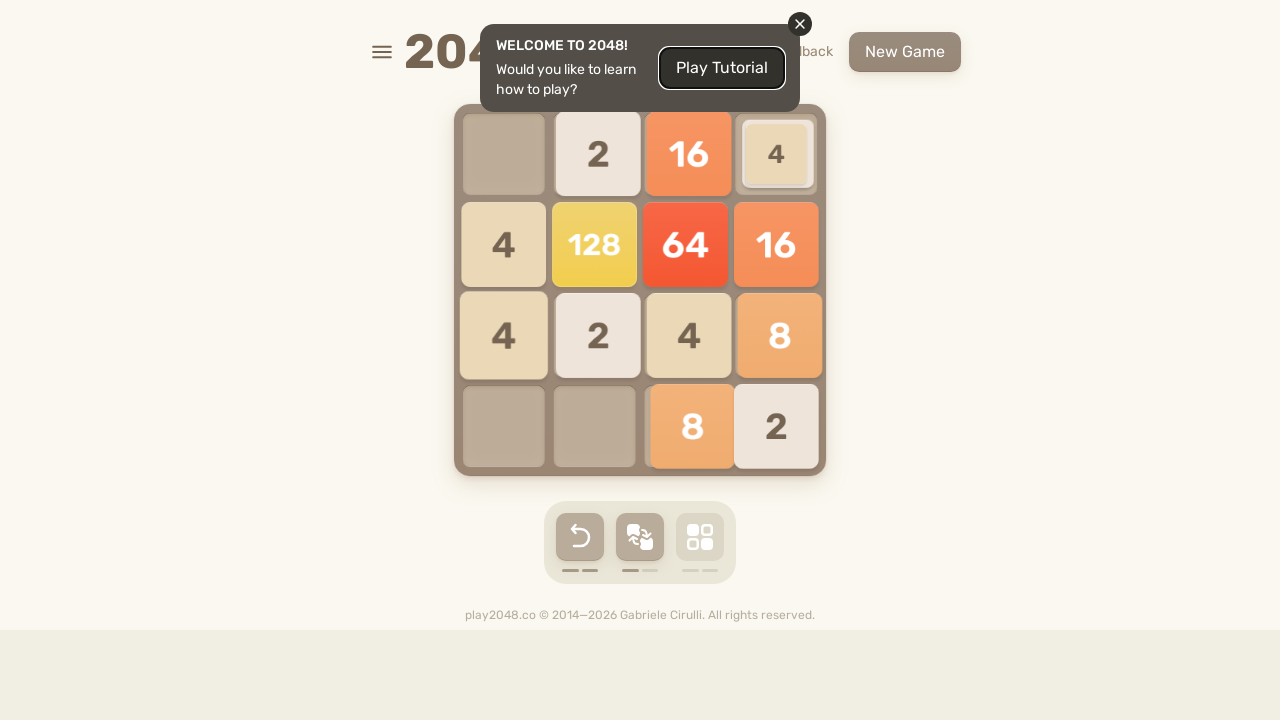

Pressed ArrowLeft key (move 116)
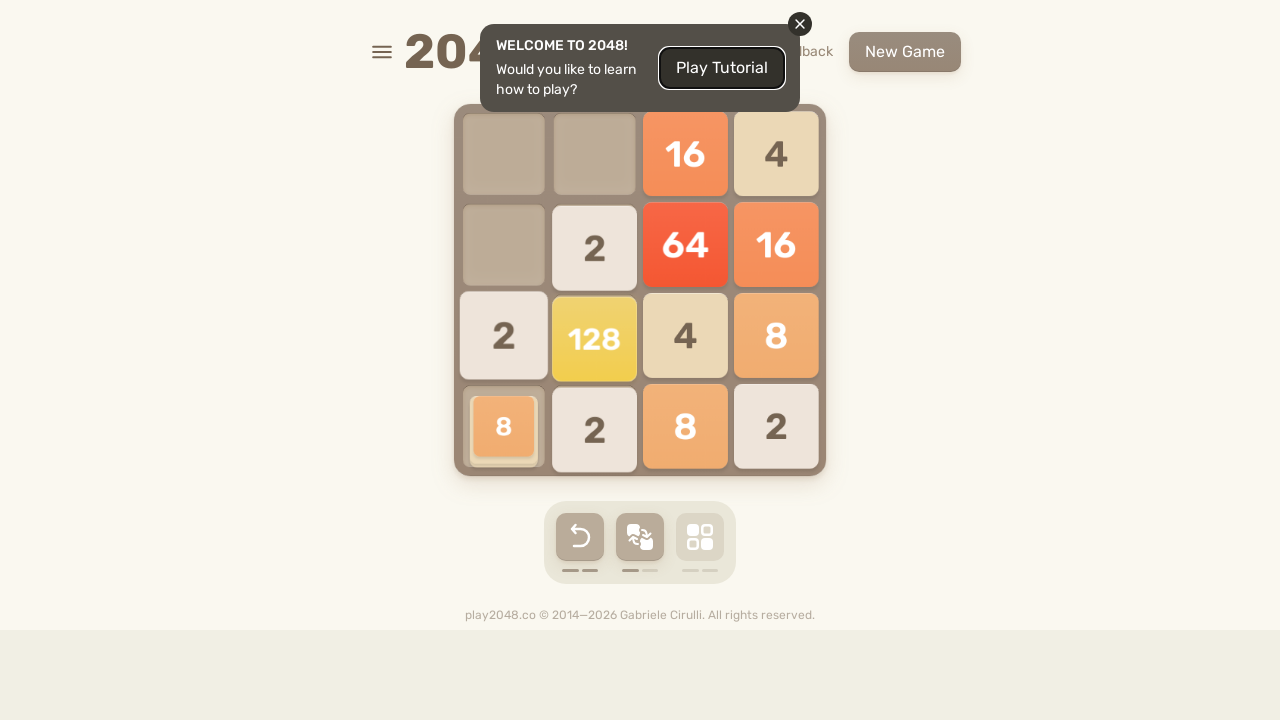

Pressed ArrowUp key (move 117)
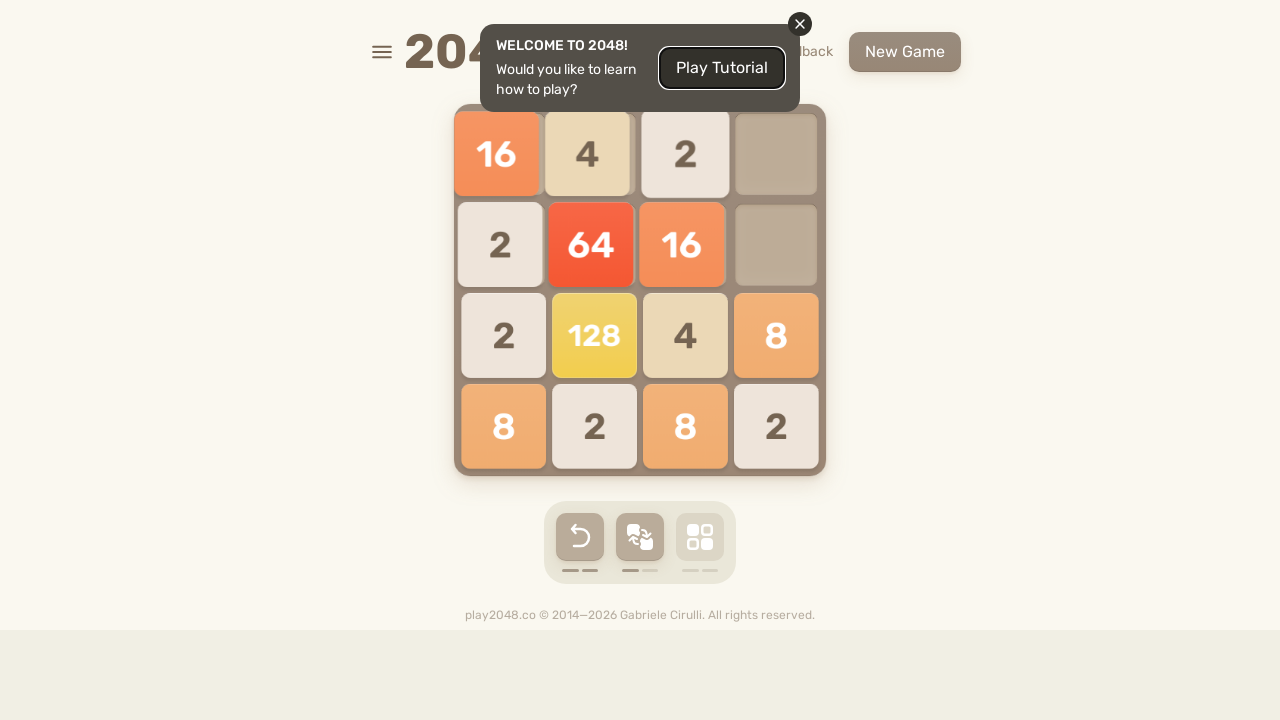

Pressed ArrowRight key (move 118)
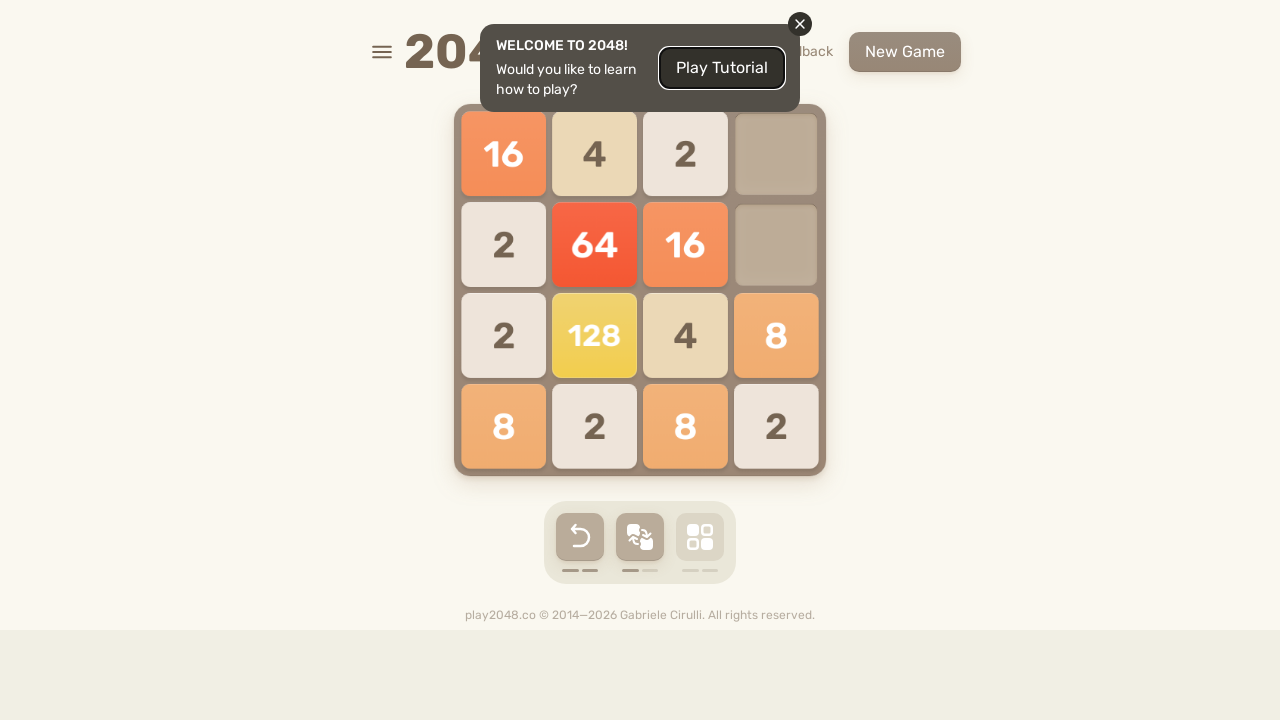

Pressed ArrowDown key (move 119)
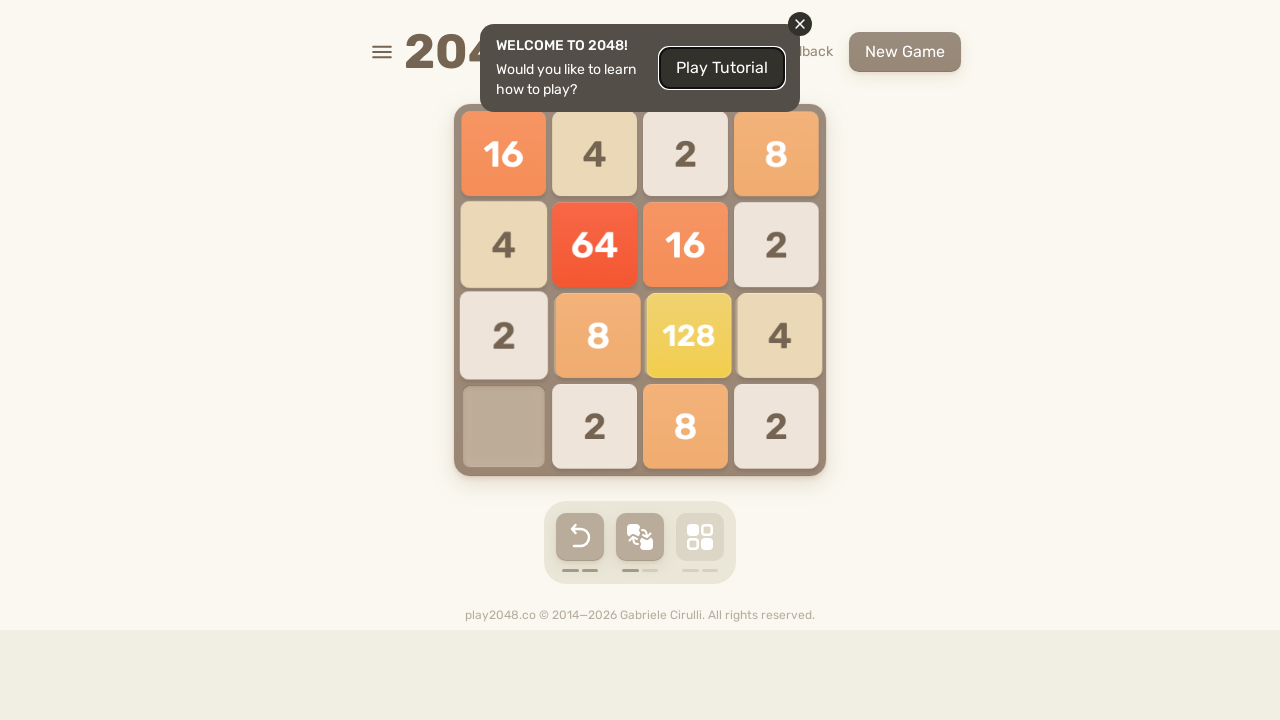

Pressed ArrowLeft key (move 120)
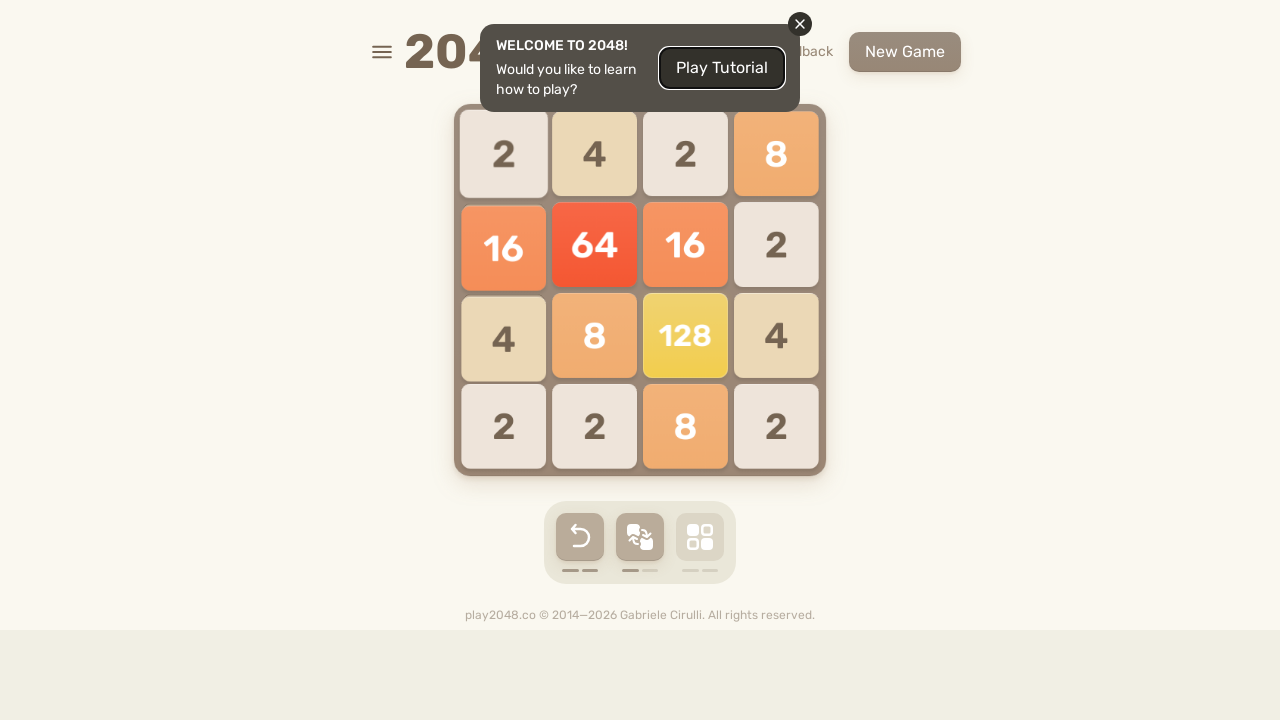

Pressed ArrowUp key (move 121)
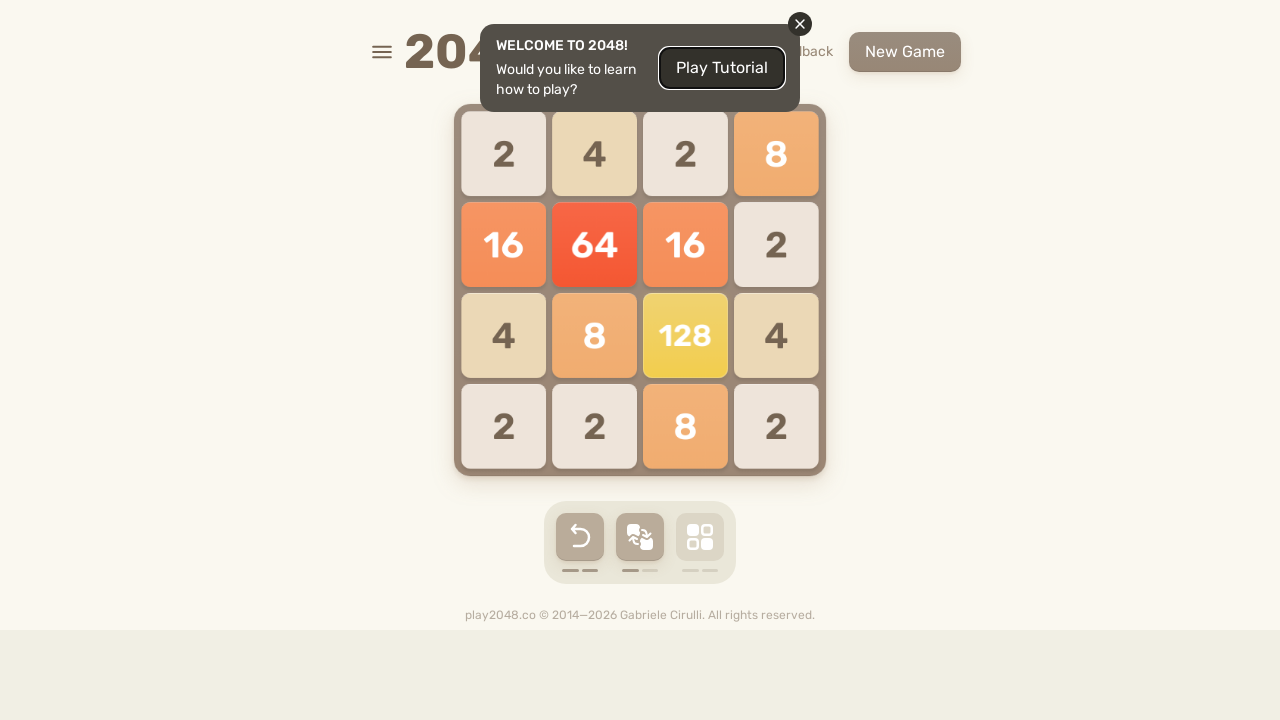

Pressed ArrowRight key (move 122)
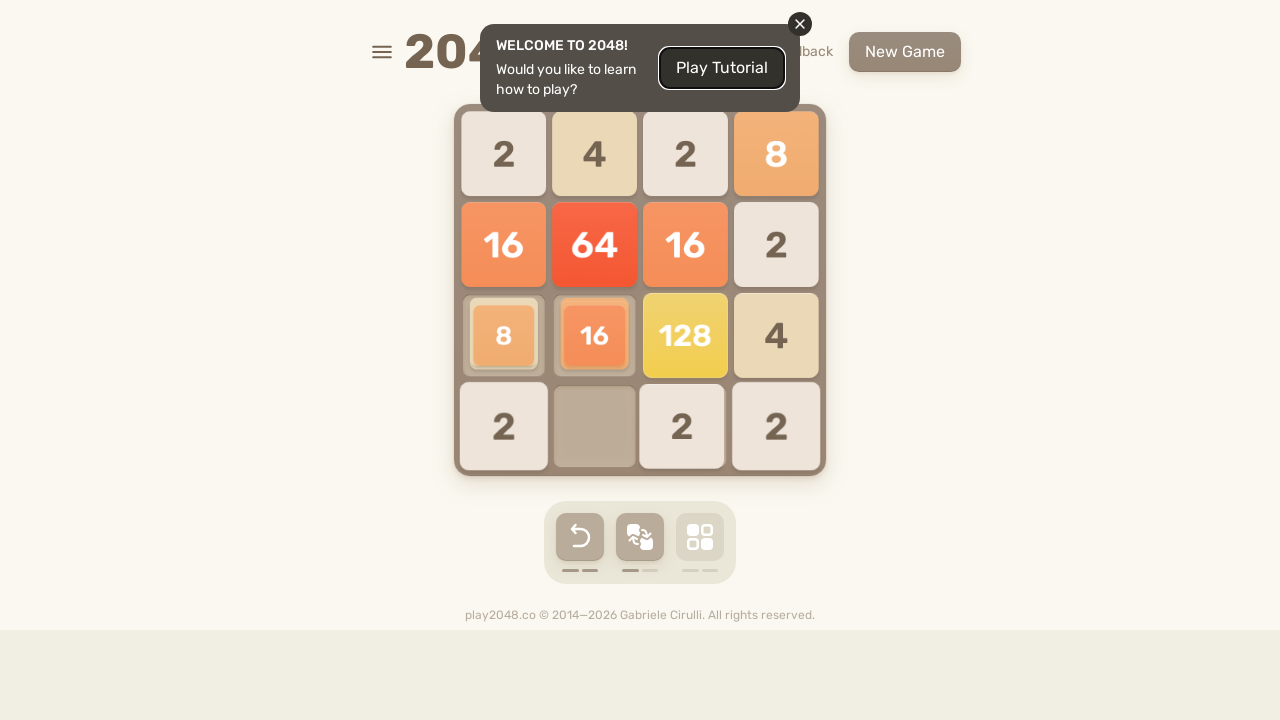

Pressed ArrowDown key (move 123)
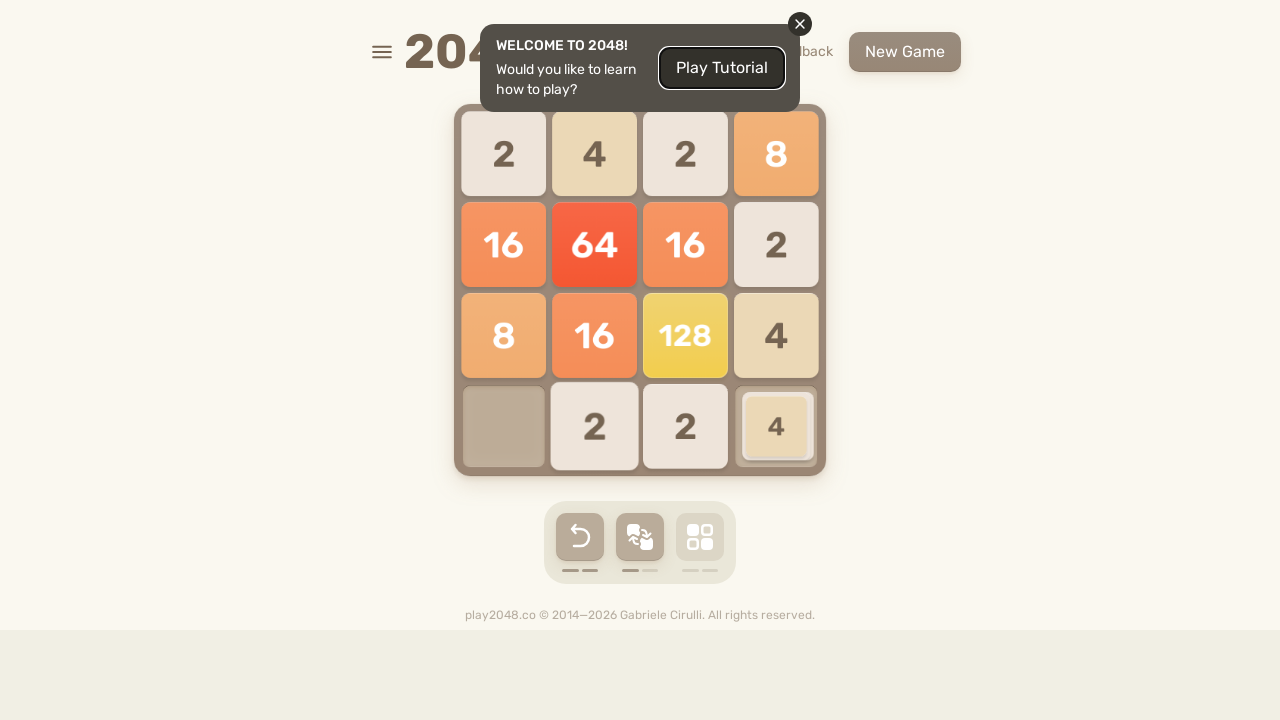

Pressed ArrowLeft key (move 124)
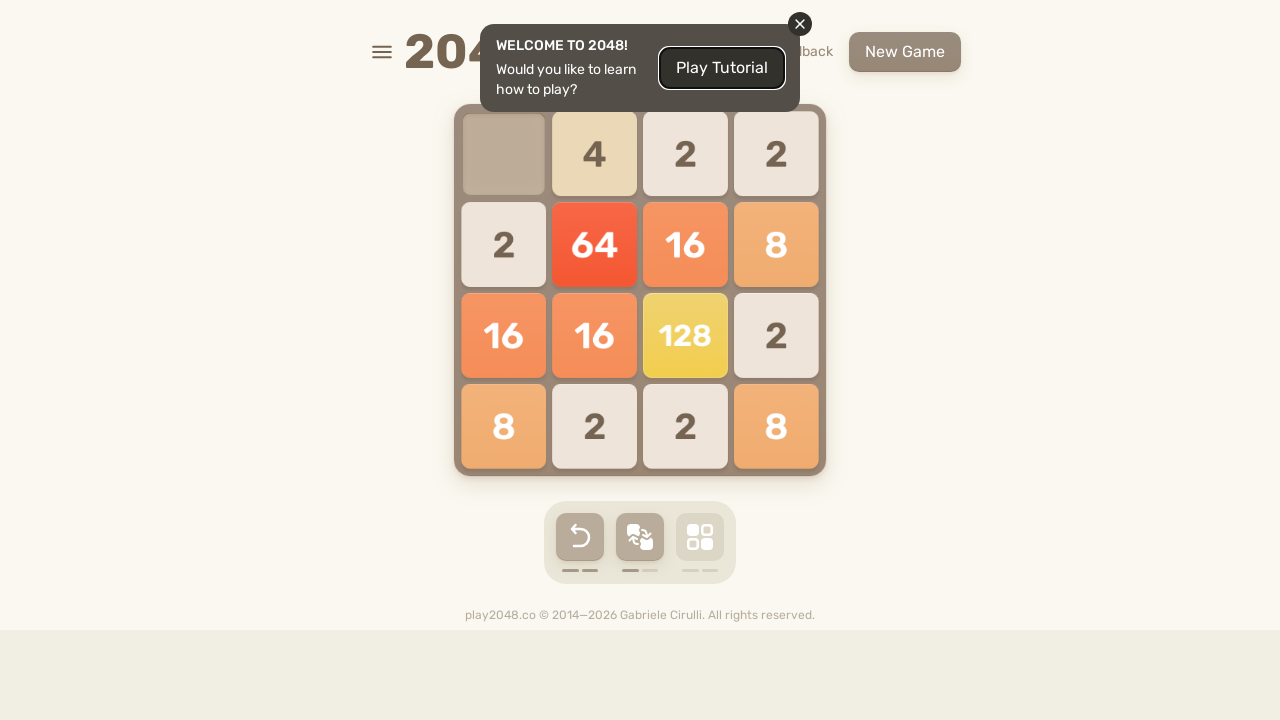

Pressed ArrowUp key (move 125)
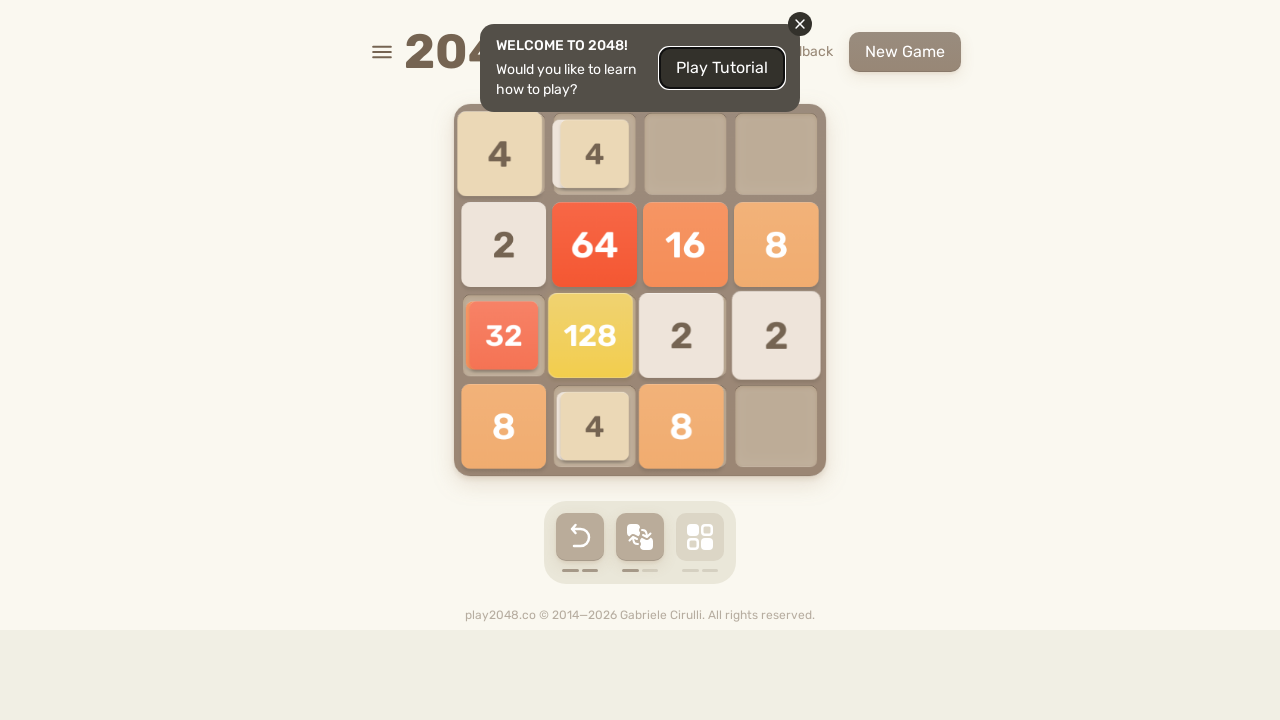

Pressed ArrowRight key (move 126)
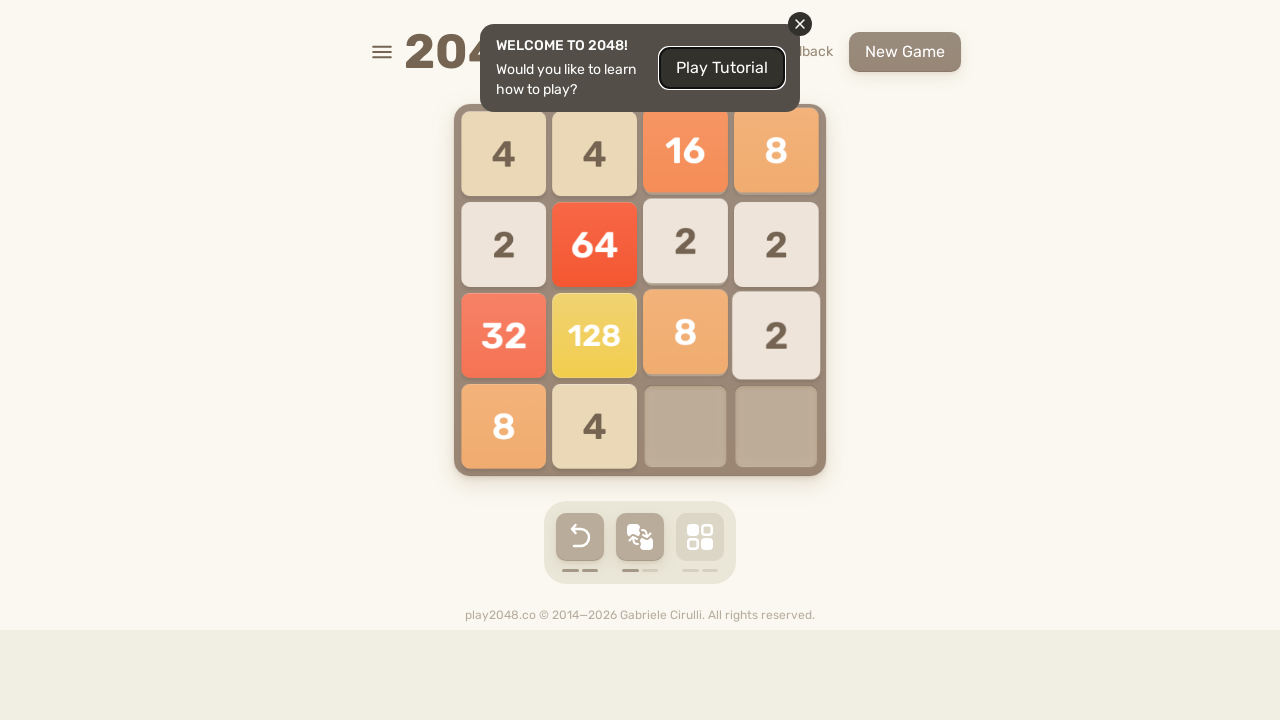

Pressed ArrowDown key (move 127)
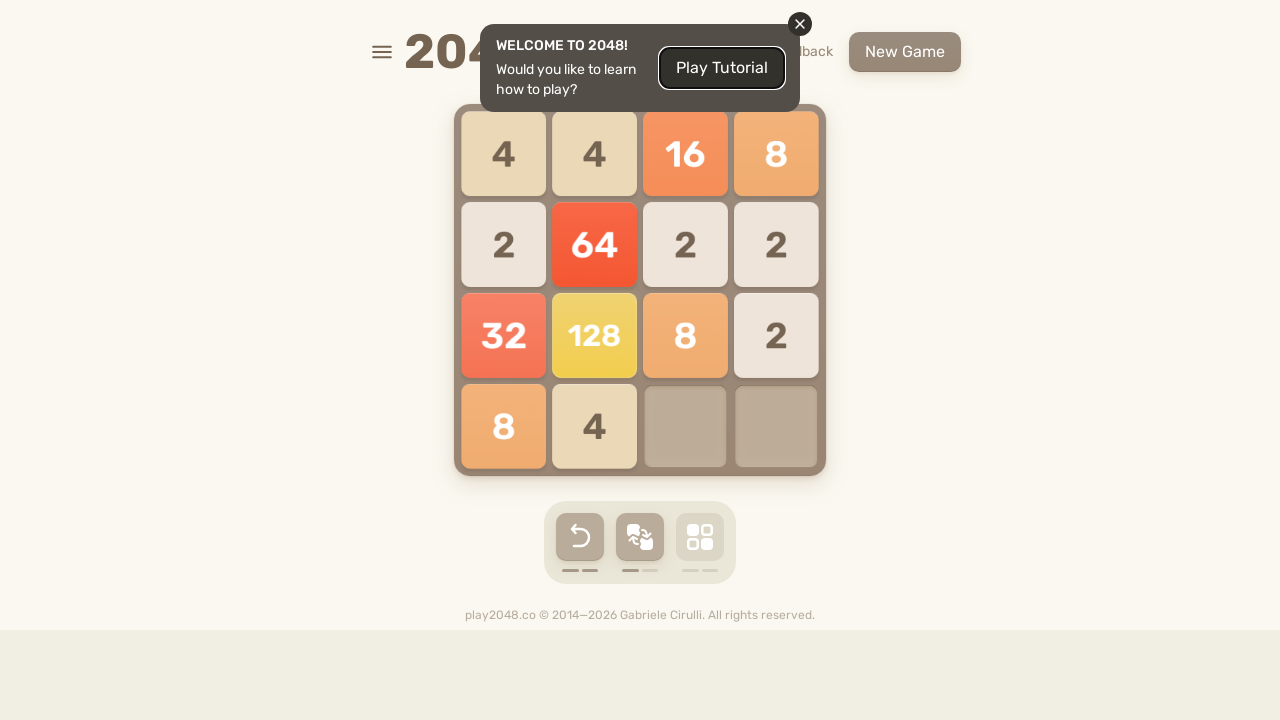

Pressed ArrowLeft key (move 128)
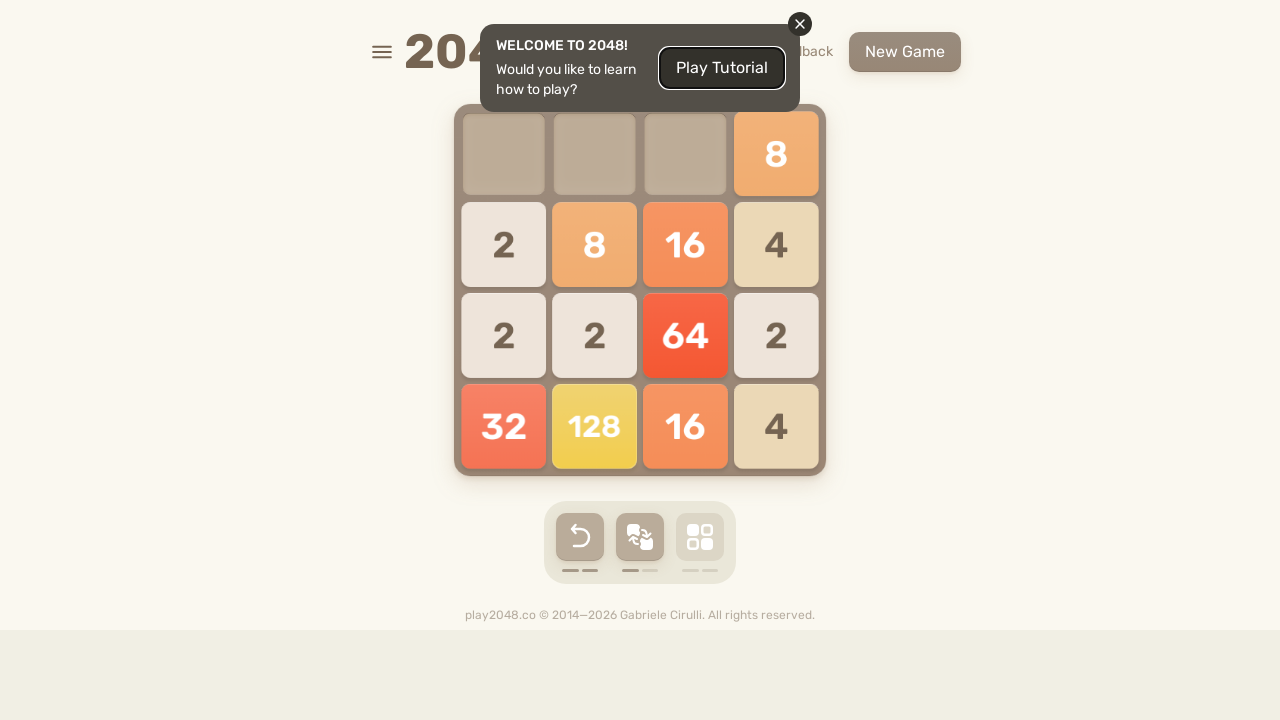

Pressed ArrowUp key (move 129)
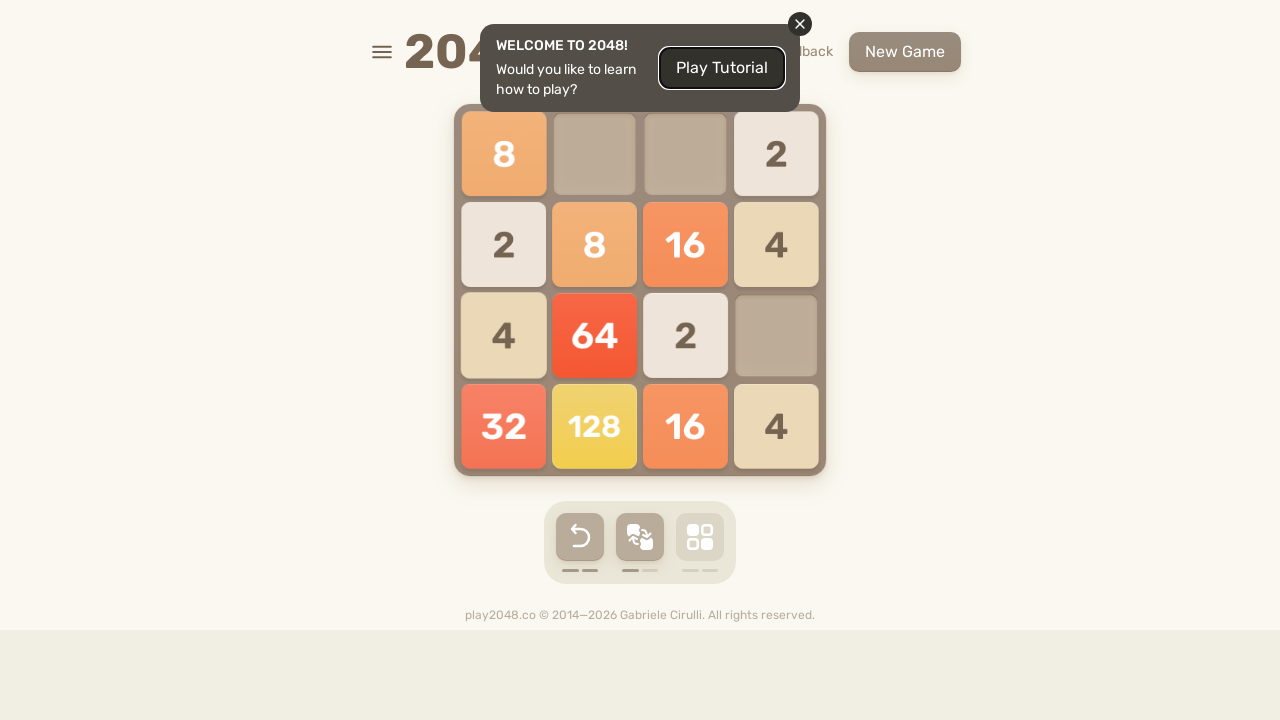

Pressed ArrowRight key (move 130)
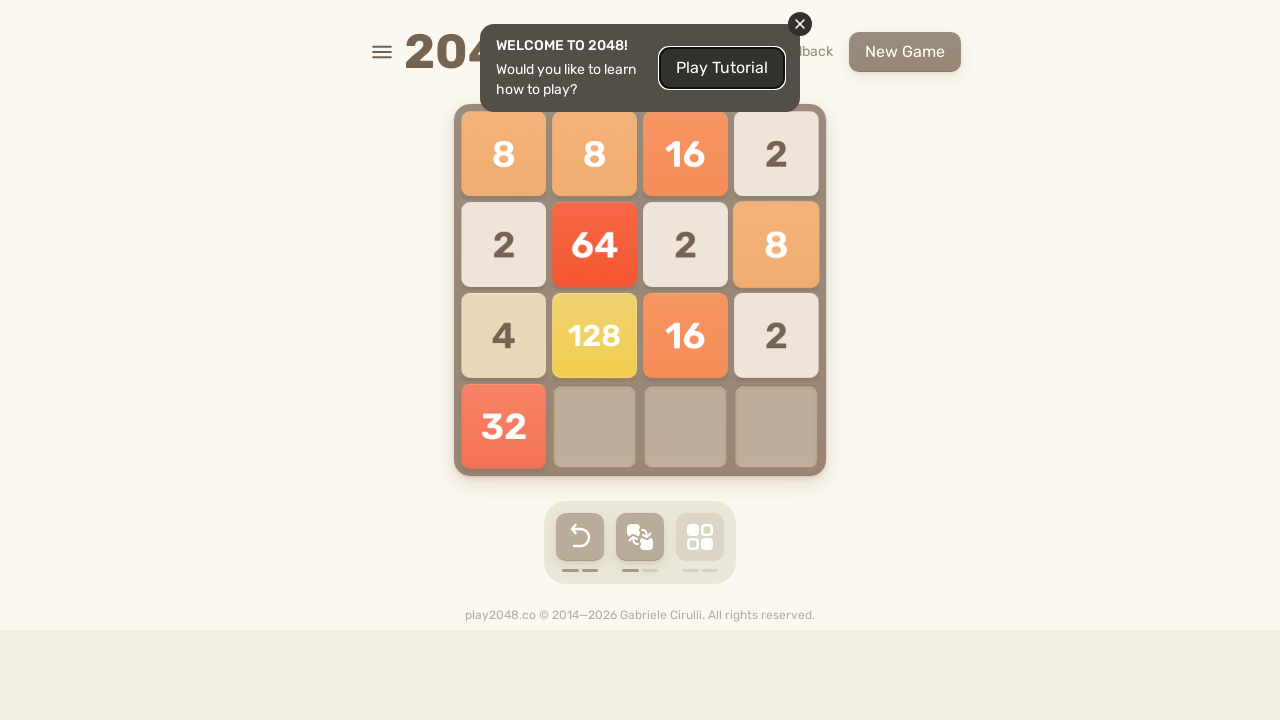

Pressed ArrowDown key (move 131)
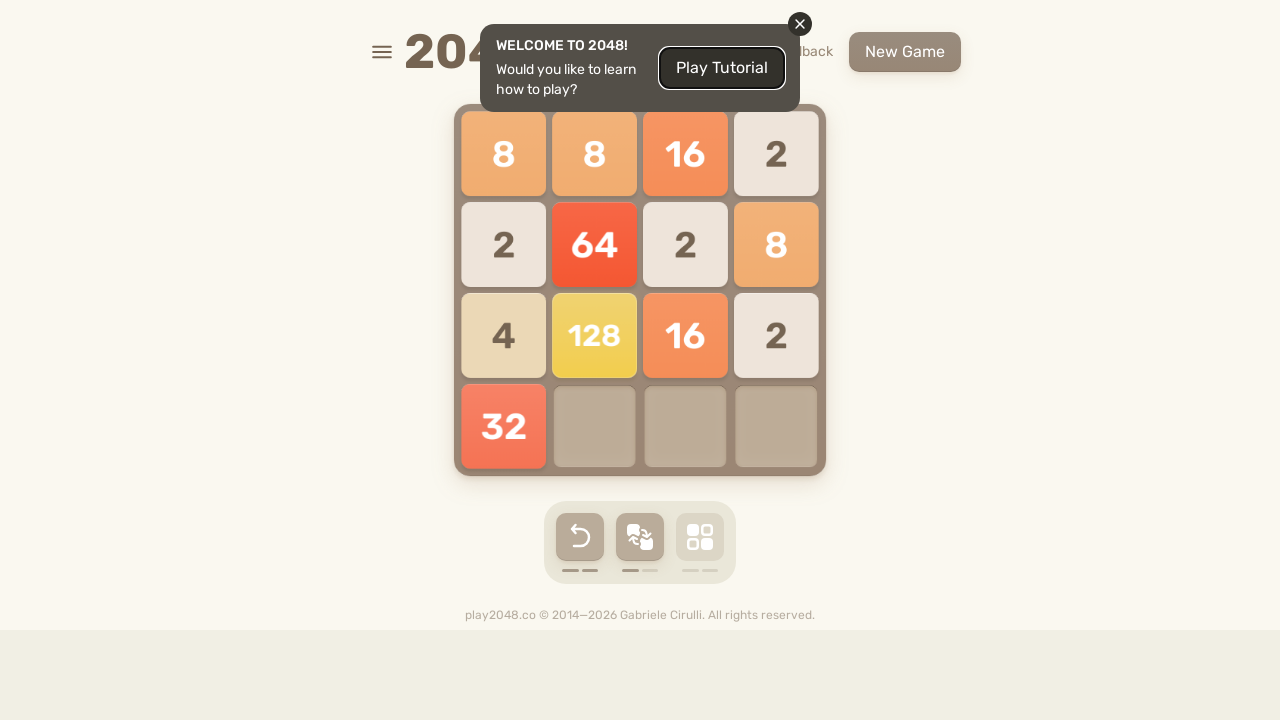

Pressed ArrowLeft key (move 132)
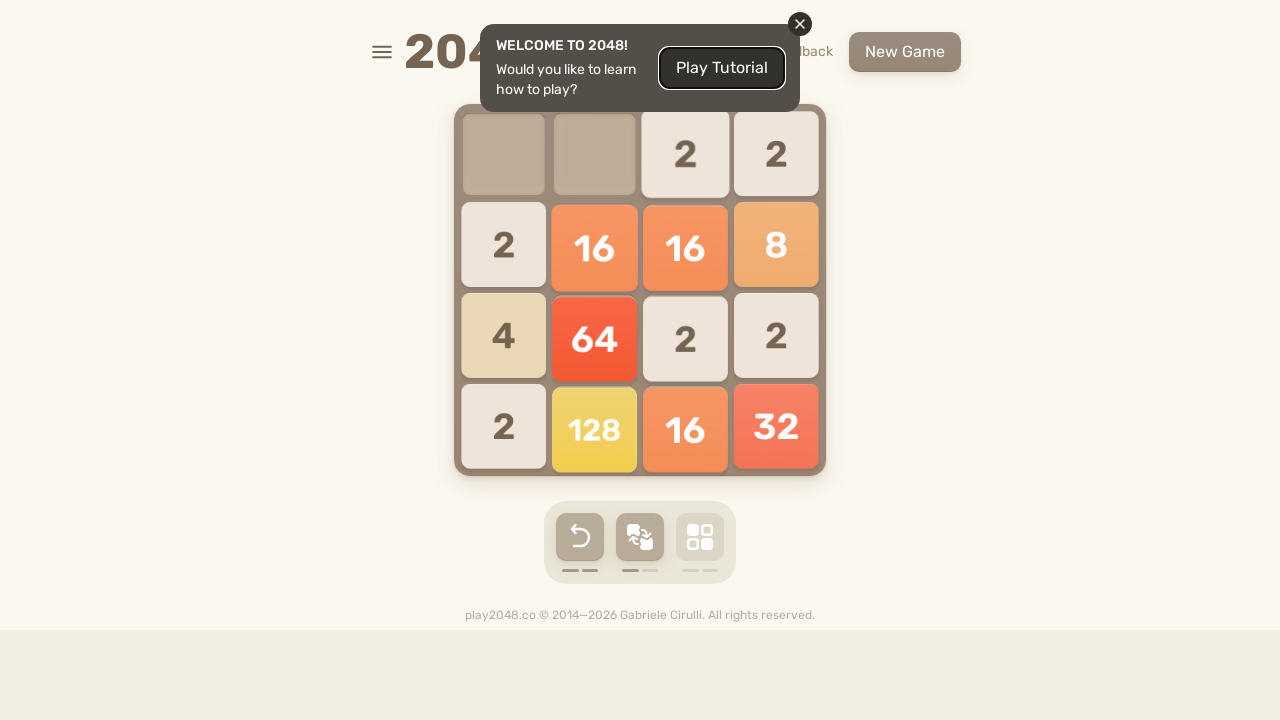

Pressed ArrowUp key (move 133)
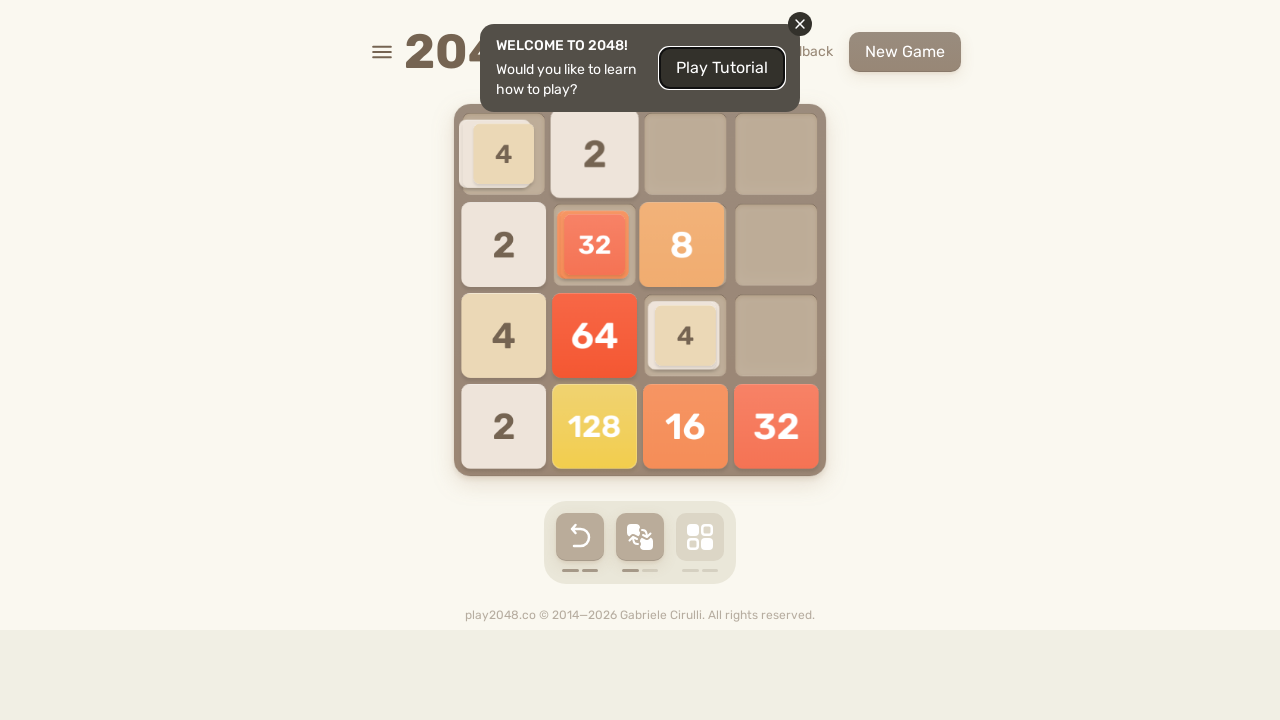

Pressed ArrowRight key (move 134)
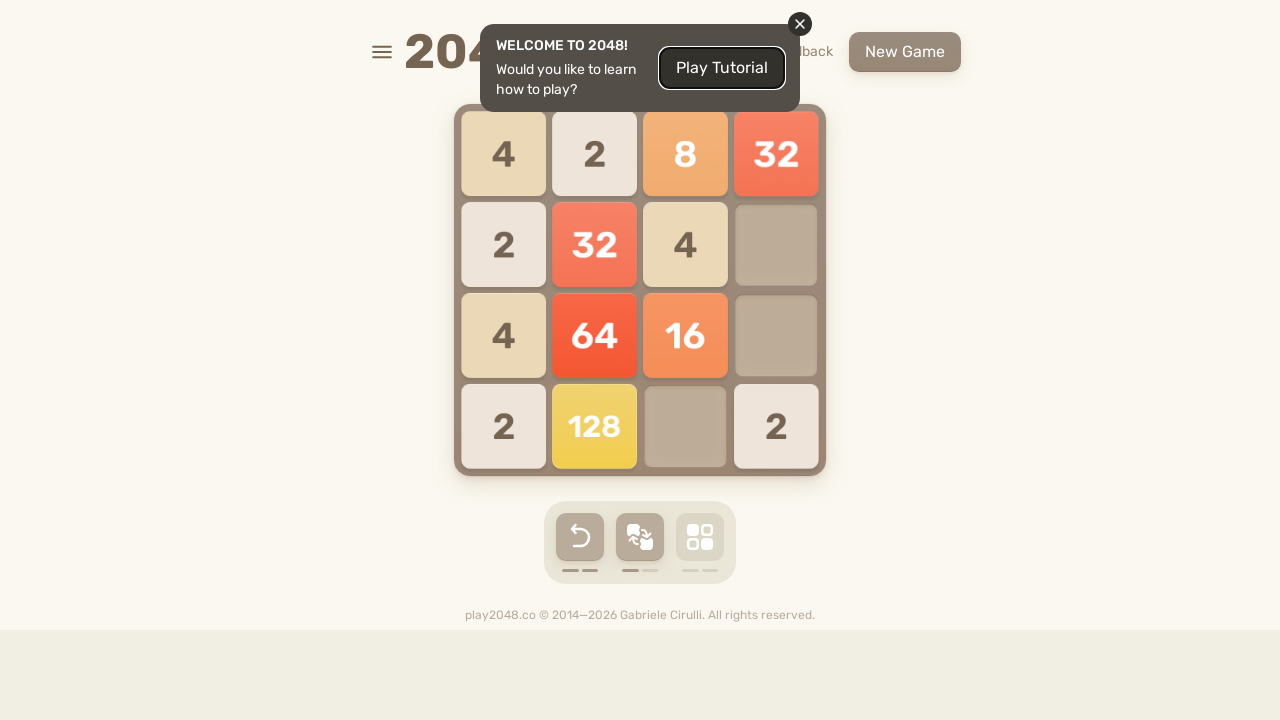

Pressed ArrowDown key (move 135)
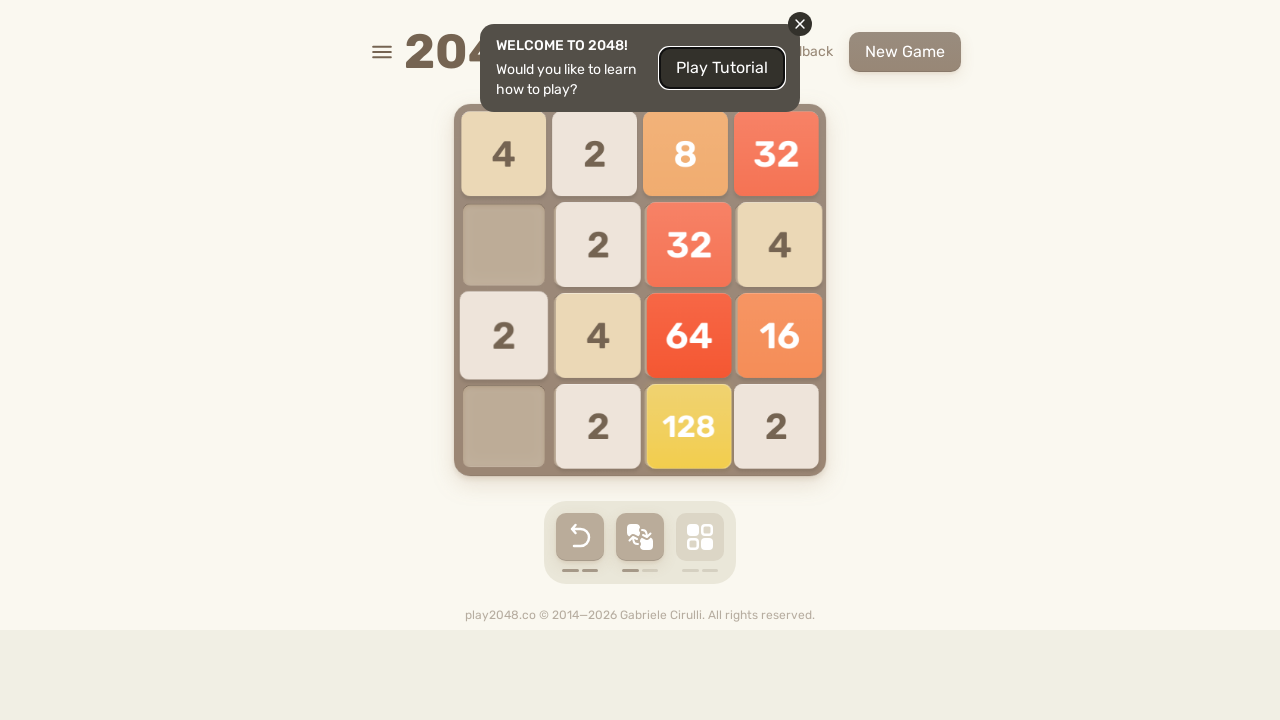

Pressed ArrowLeft key (move 136)
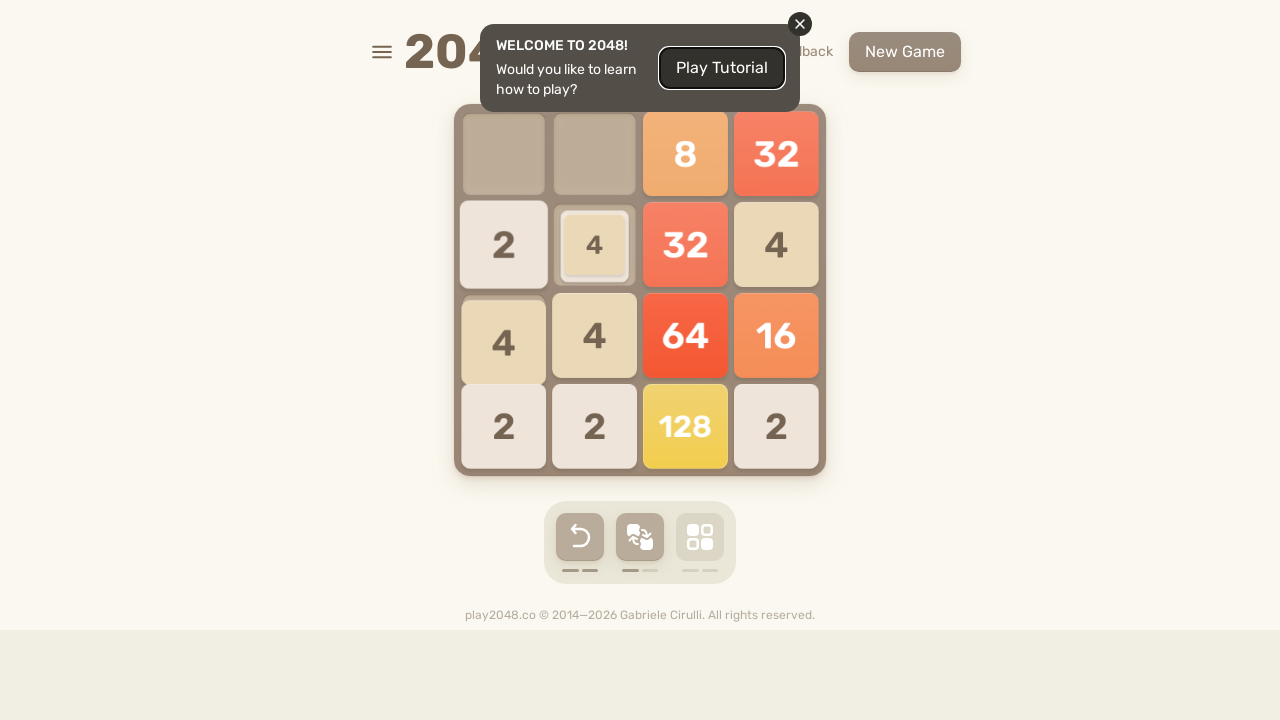

Pressed ArrowUp key (move 137)
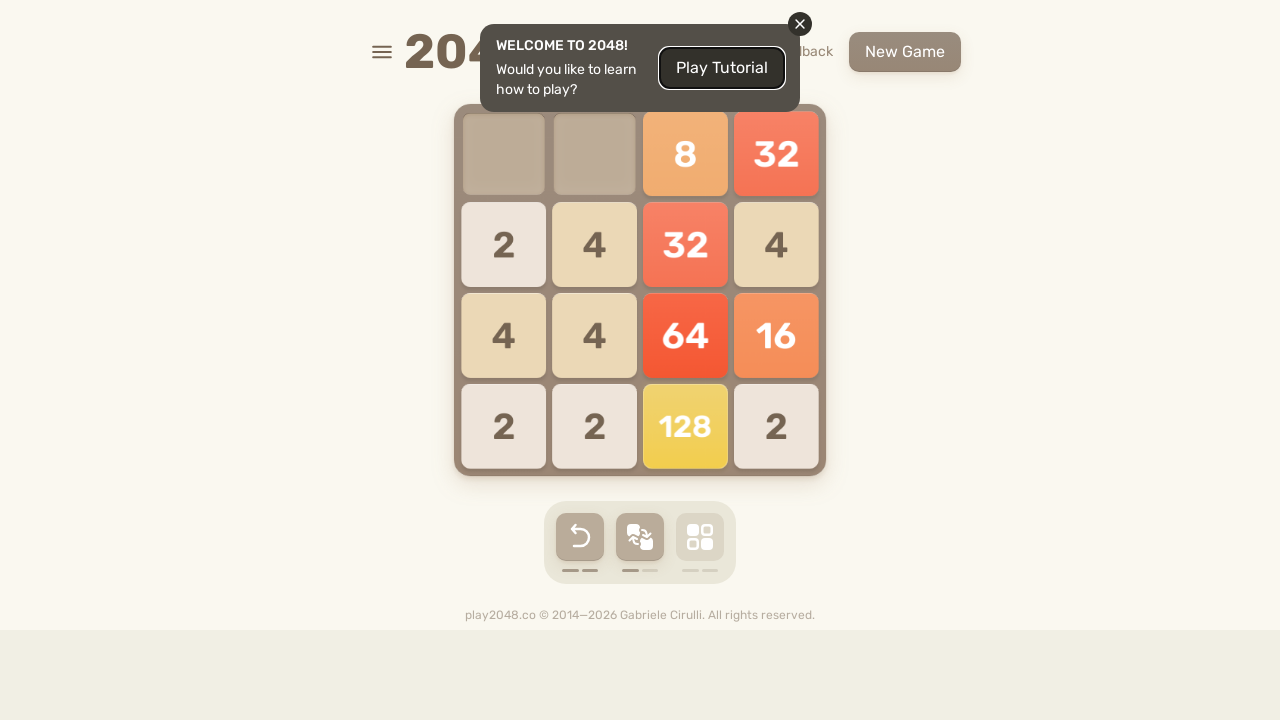

Pressed ArrowRight key (move 138)
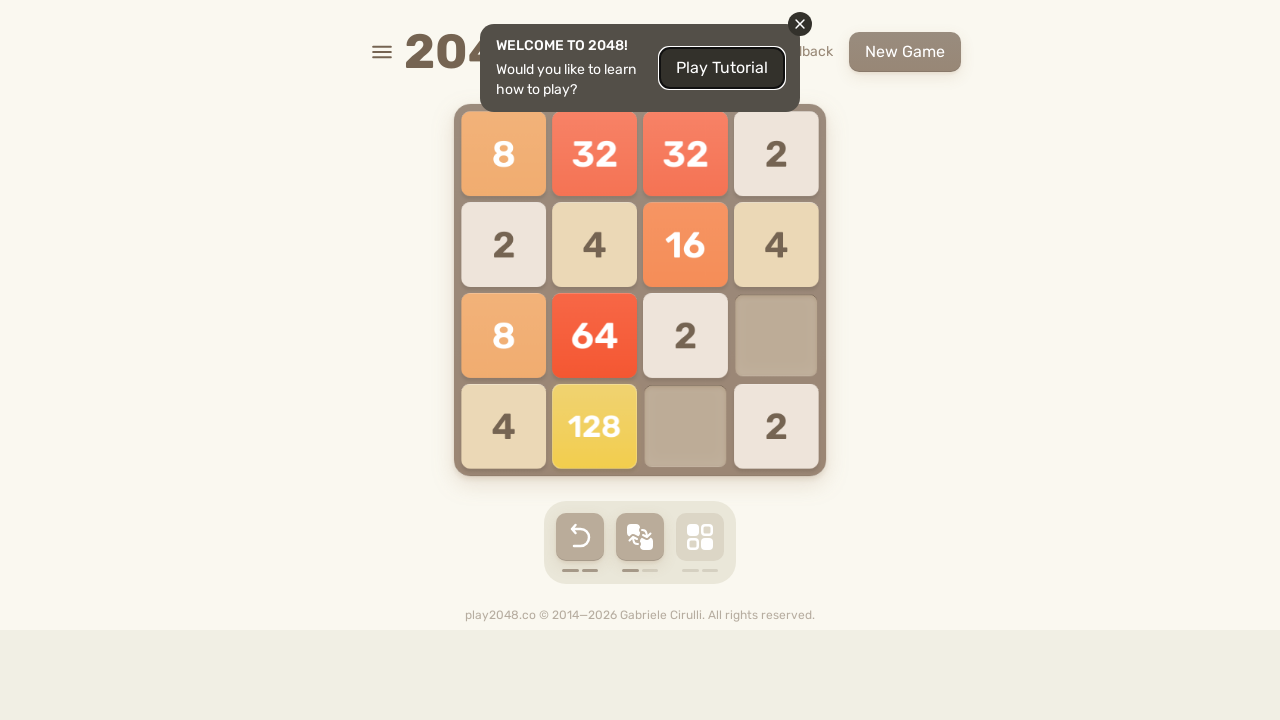

Pressed ArrowDown key (move 139)
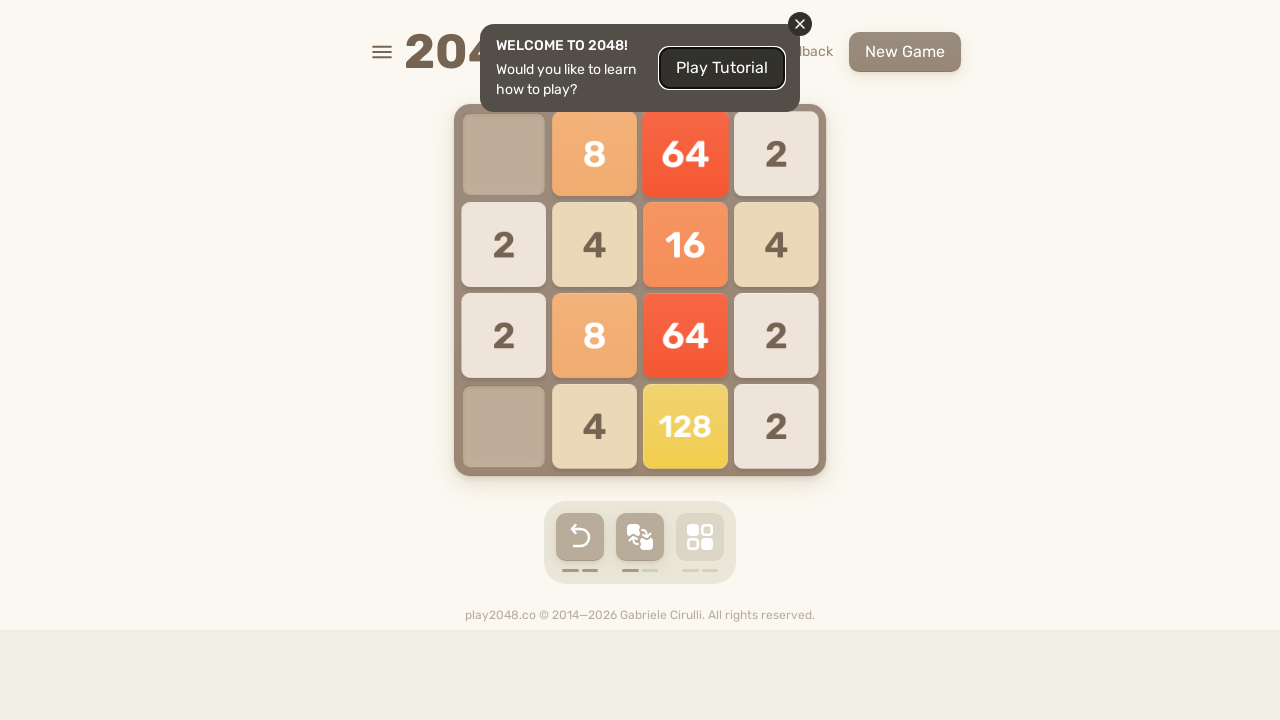

Pressed ArrowLeft key (move 140)
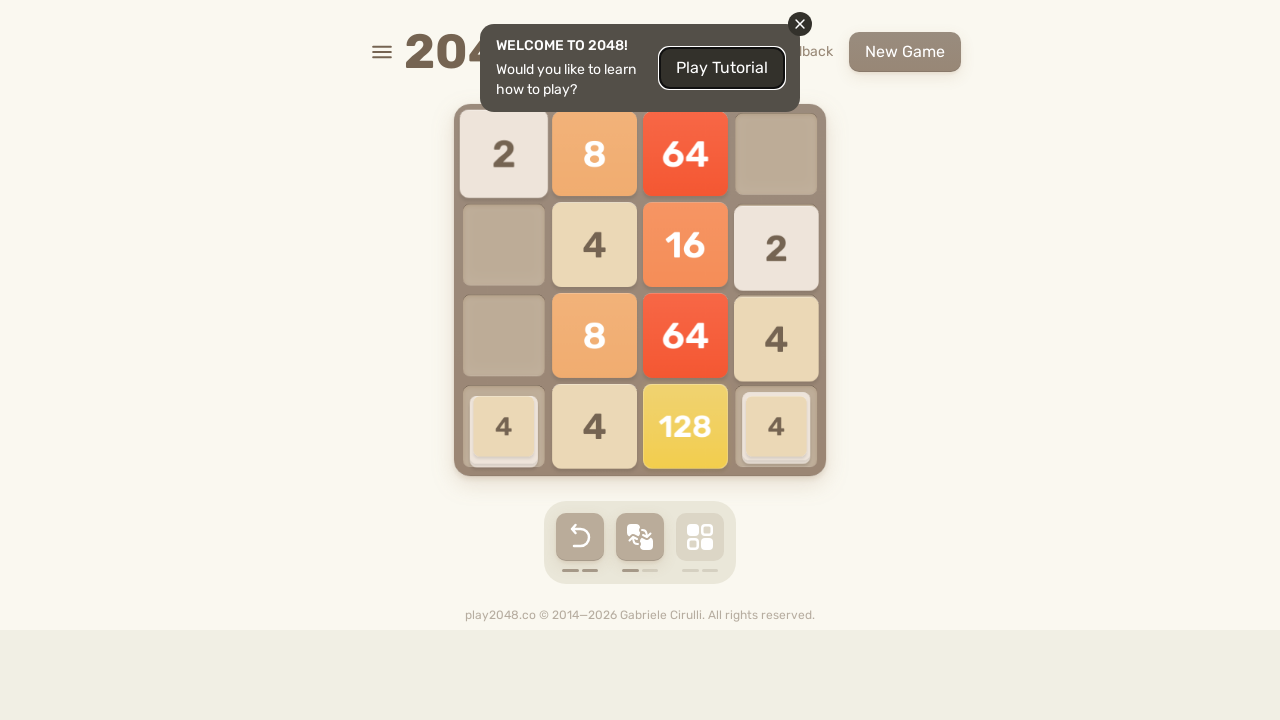

Pressed ArrowUp key (move 141)
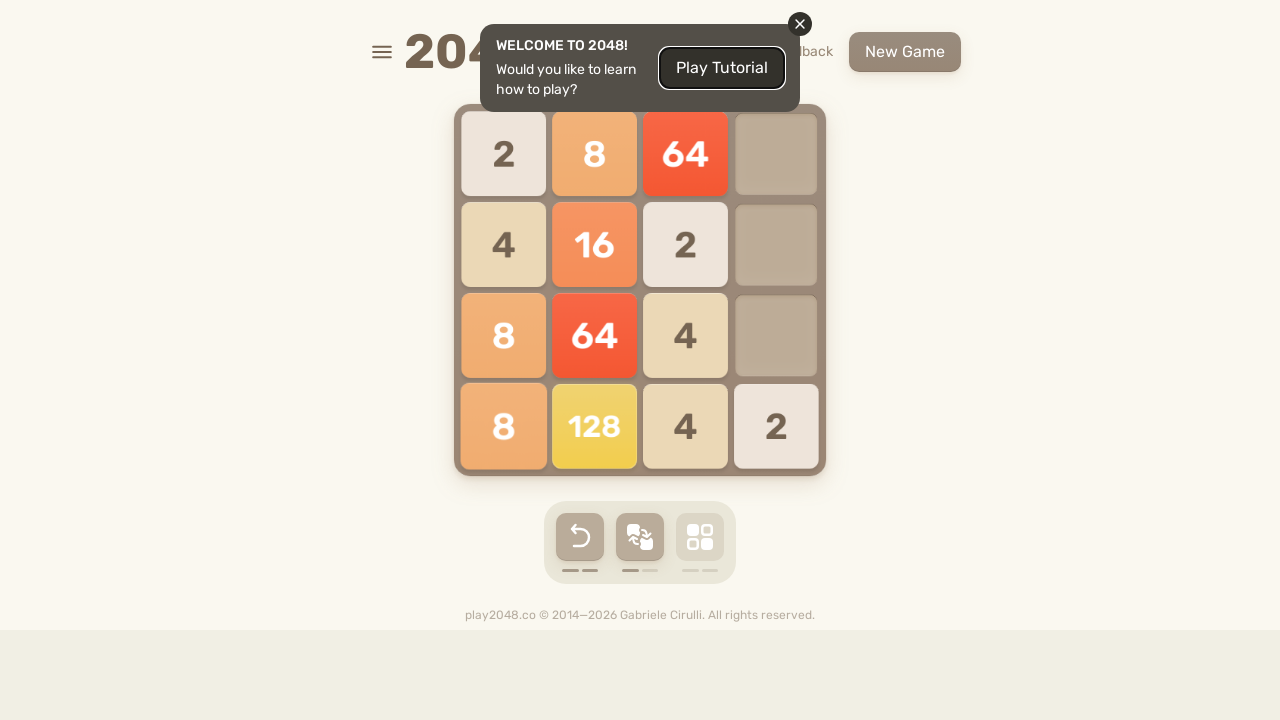

Pressed ArrowRight key (move 142)
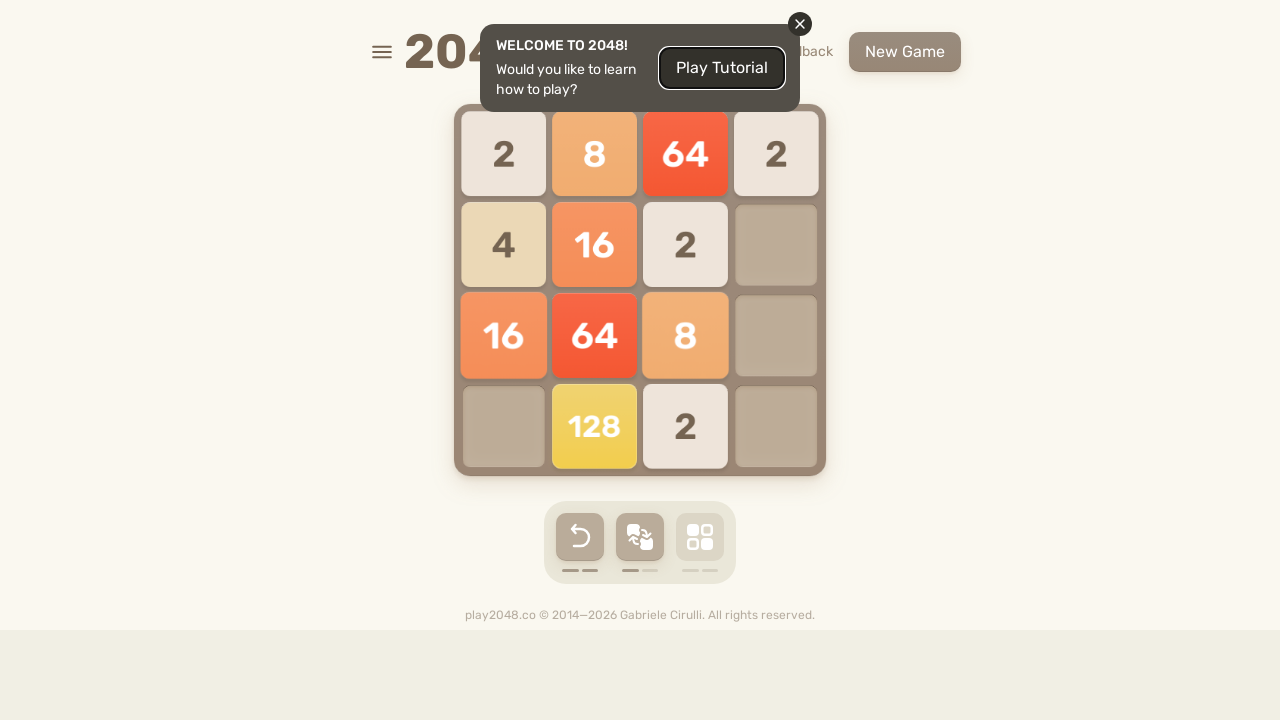

Pressed ArrowDown key (move 143)
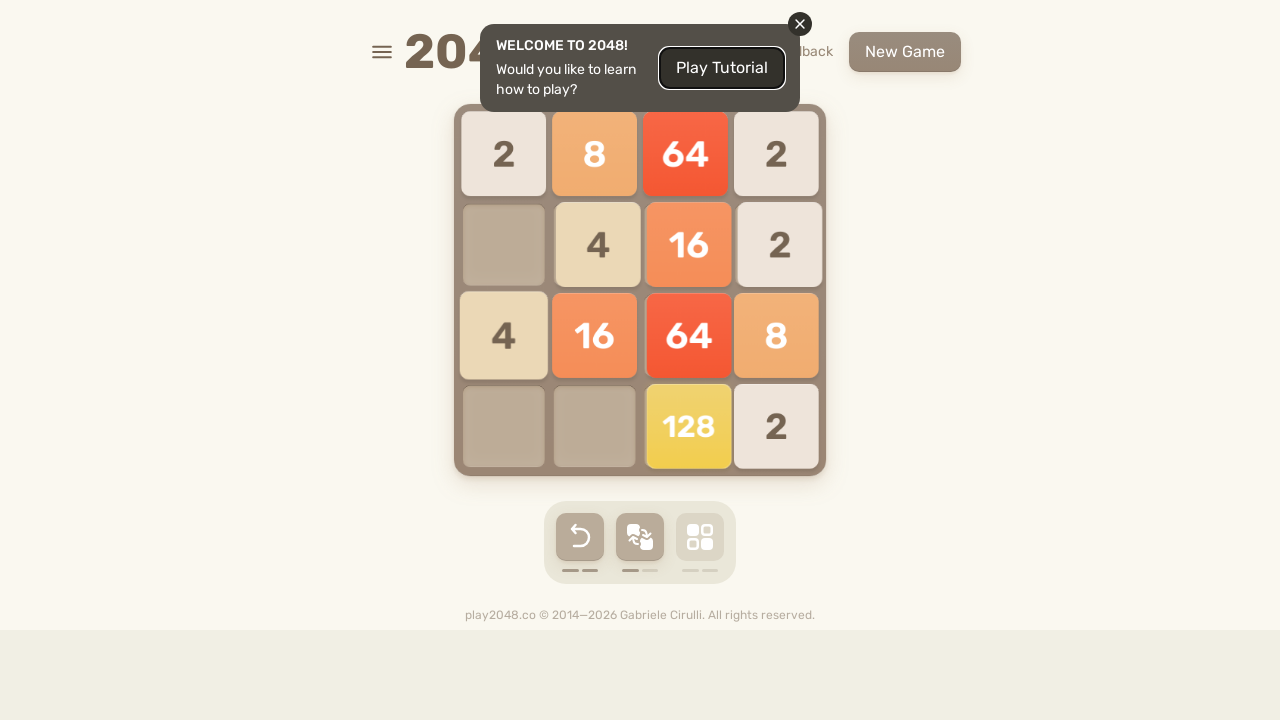

Pressed ArrowLeft key (move 144)
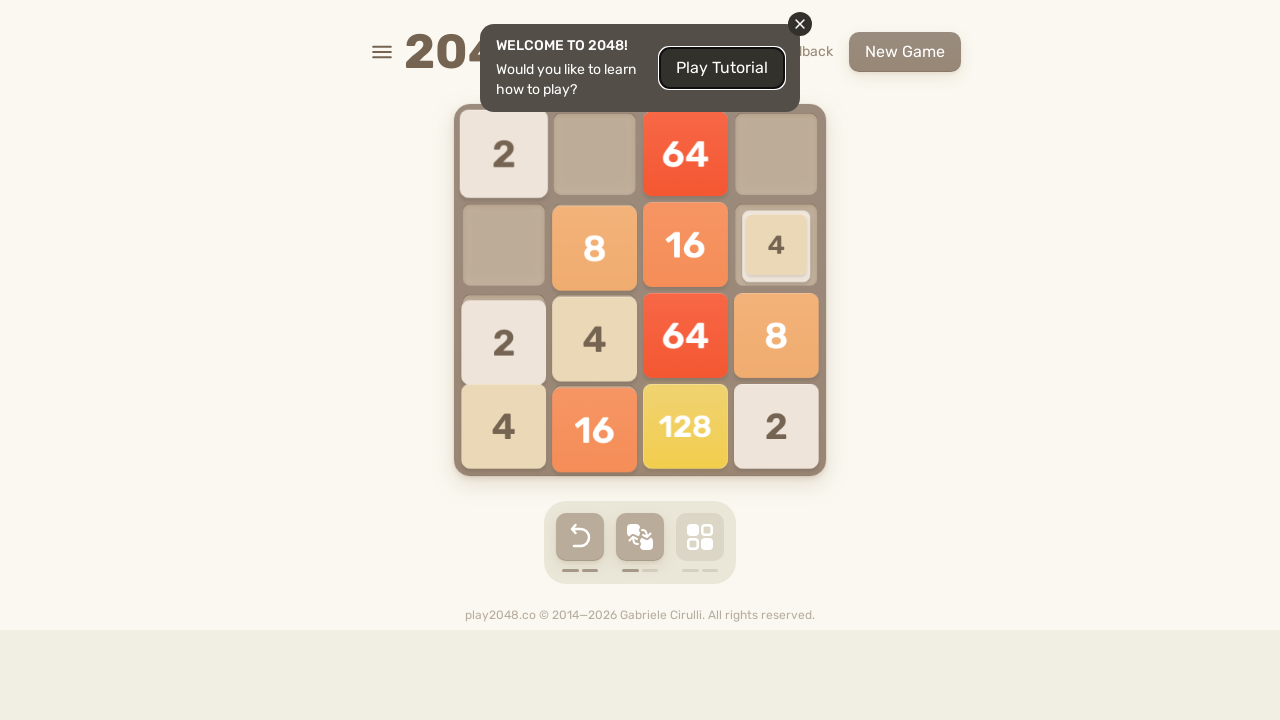

Pressed ArrowUp key (move 145)
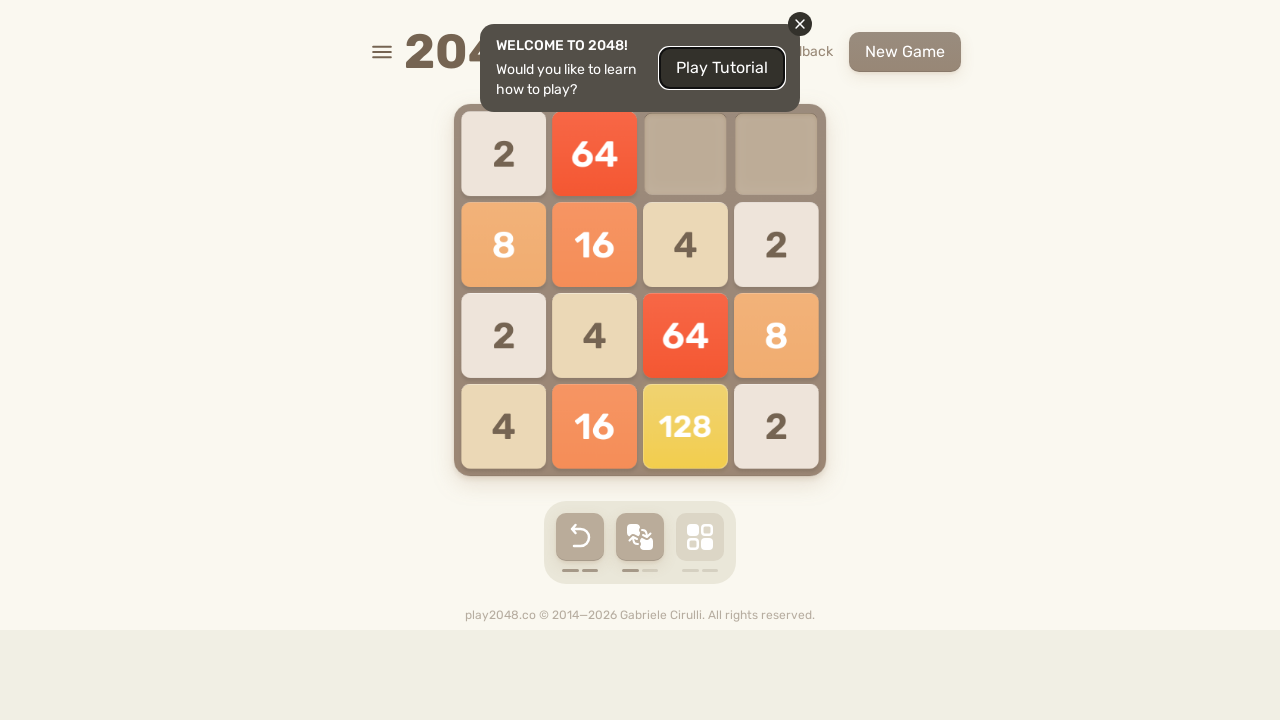

Pressed ArrowRight key (move 146)
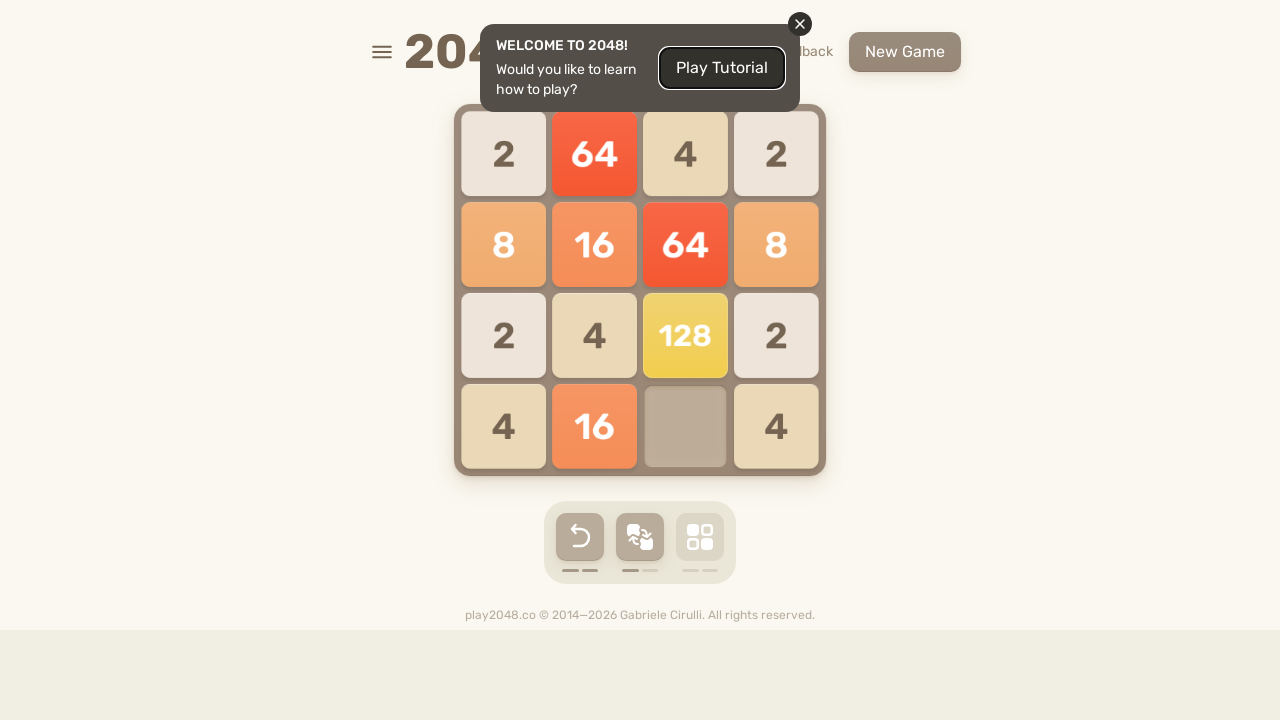

Pressed ArrowDown key (move 147)
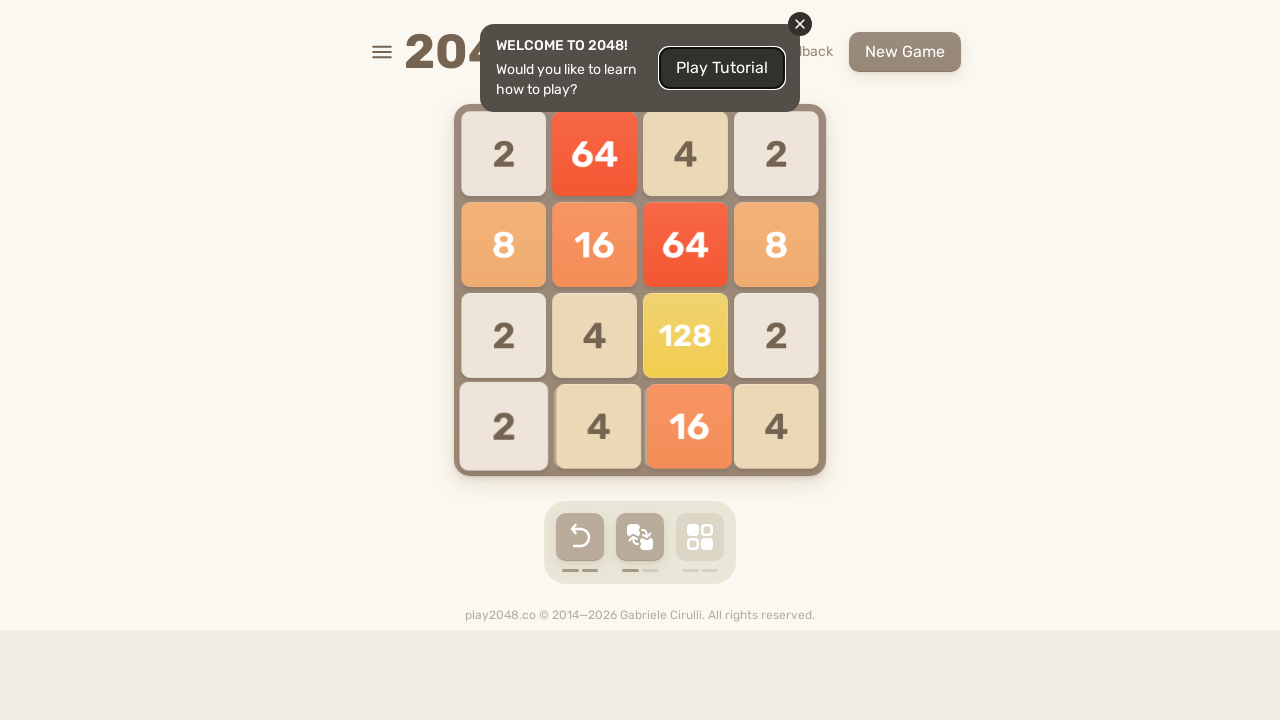

Pressed ArrowLeft key (move 148)
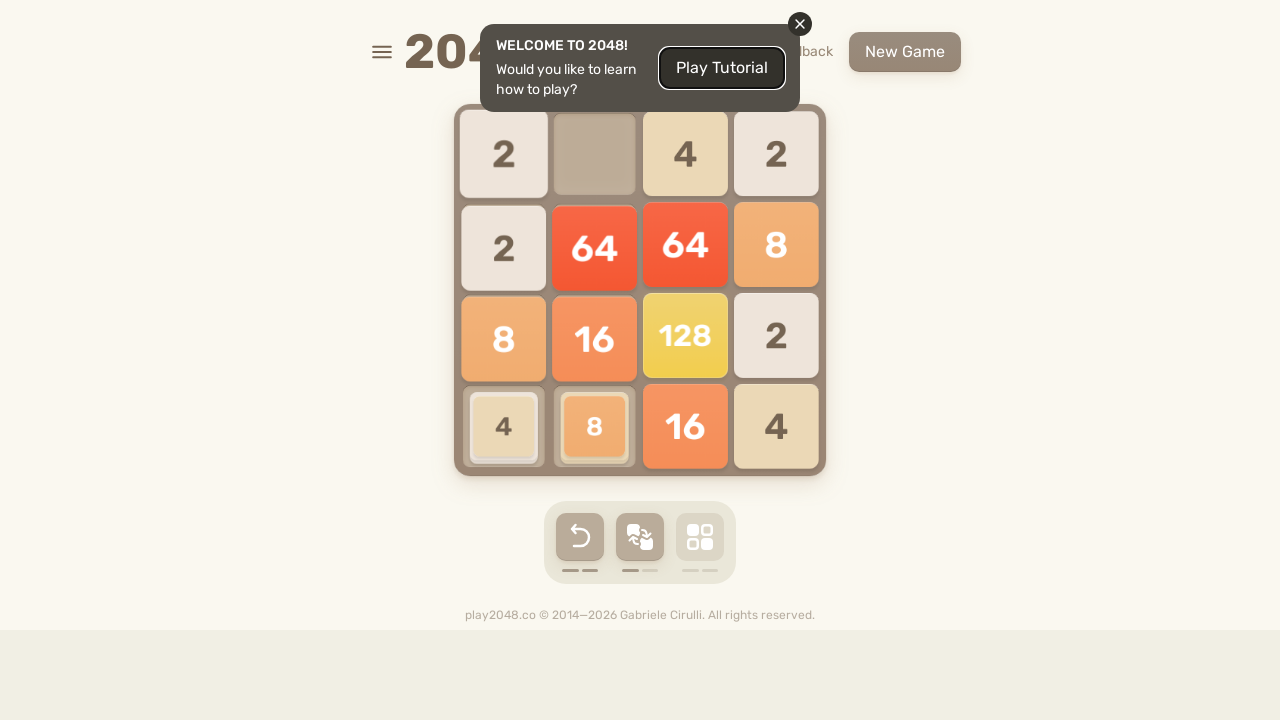

Pressed ArrowUp key (move 149)
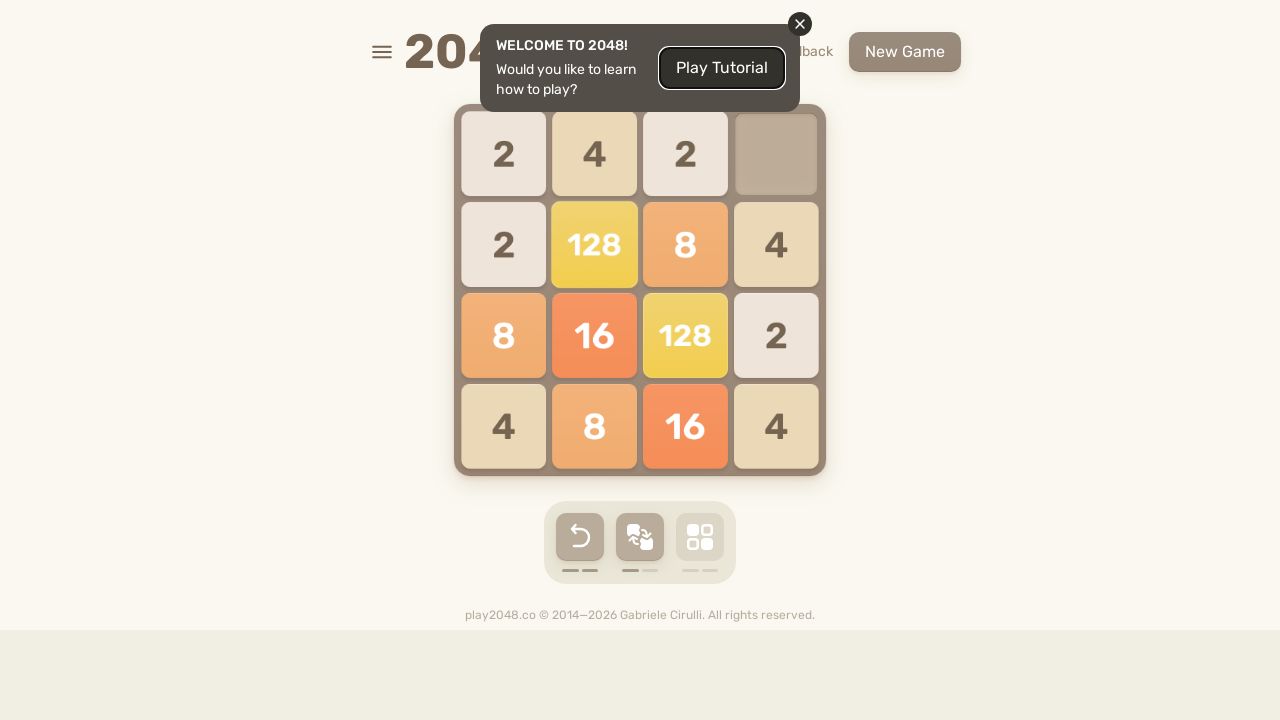

Pressed ArrowRight key (move 150)
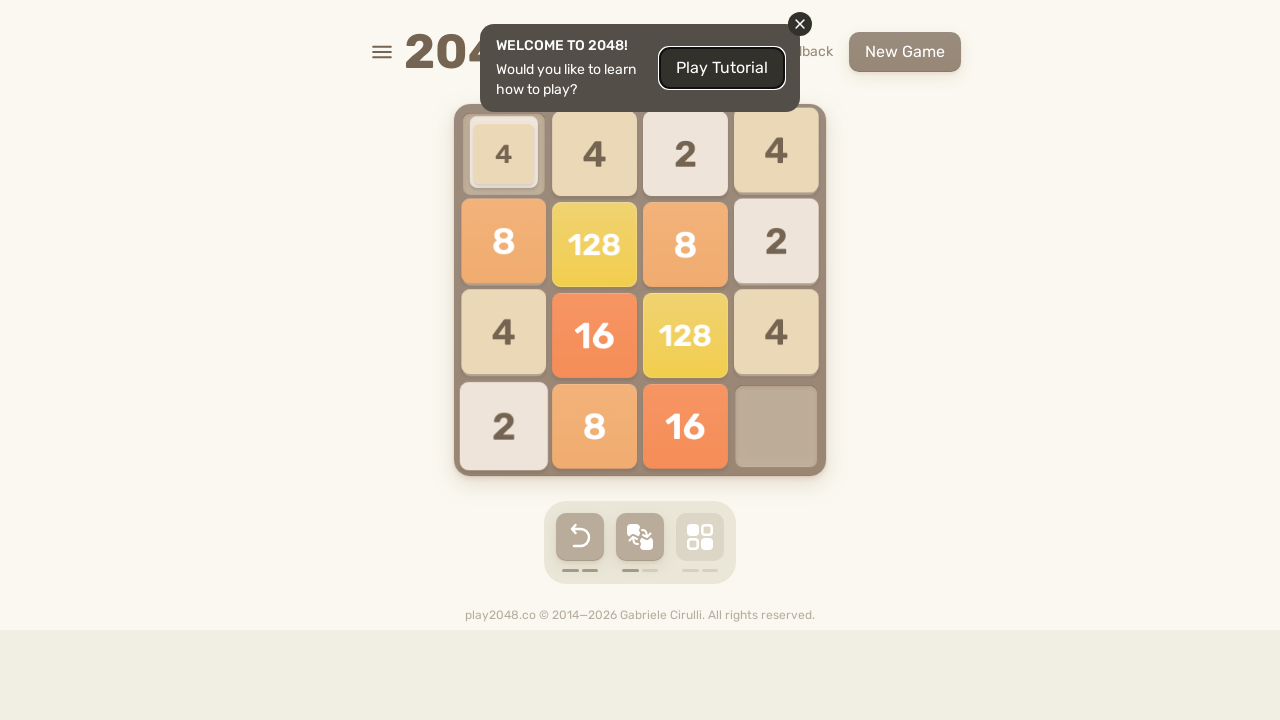

Pressed ArrowDown key (move 151)
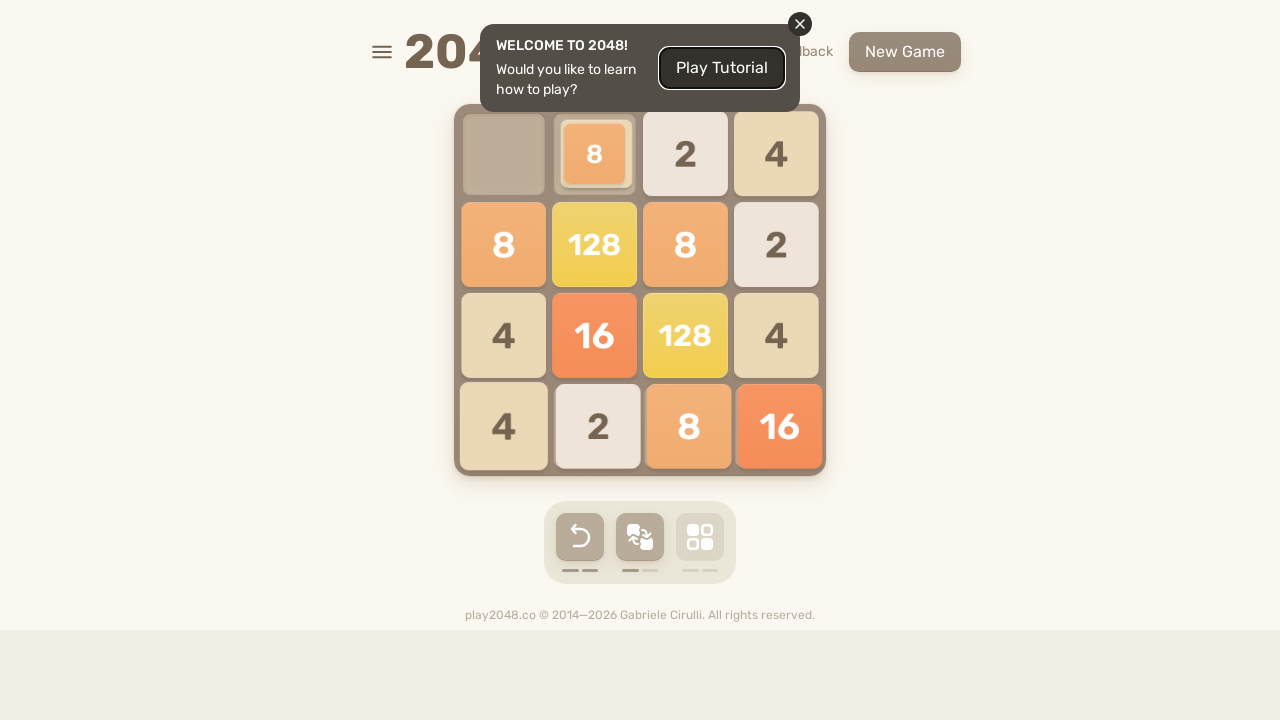

Pressed ArrowLeft key (move 152)
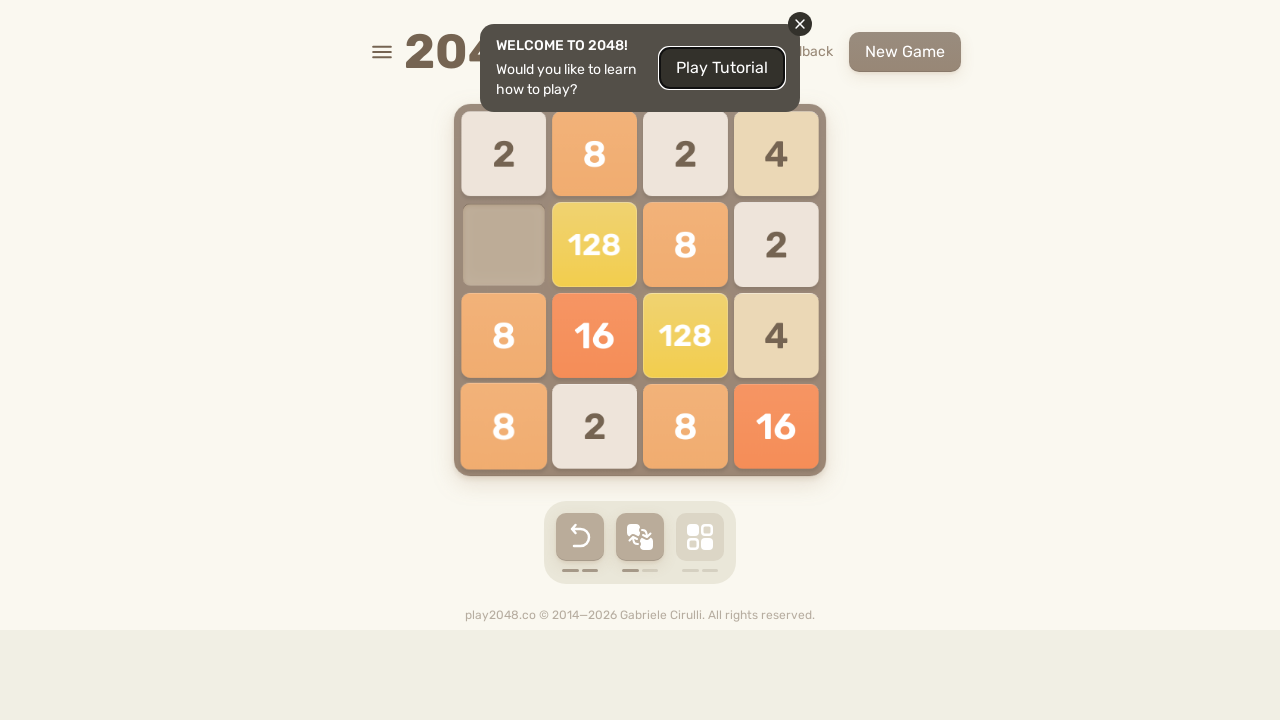

Pressed ArrowUp key (move 153)
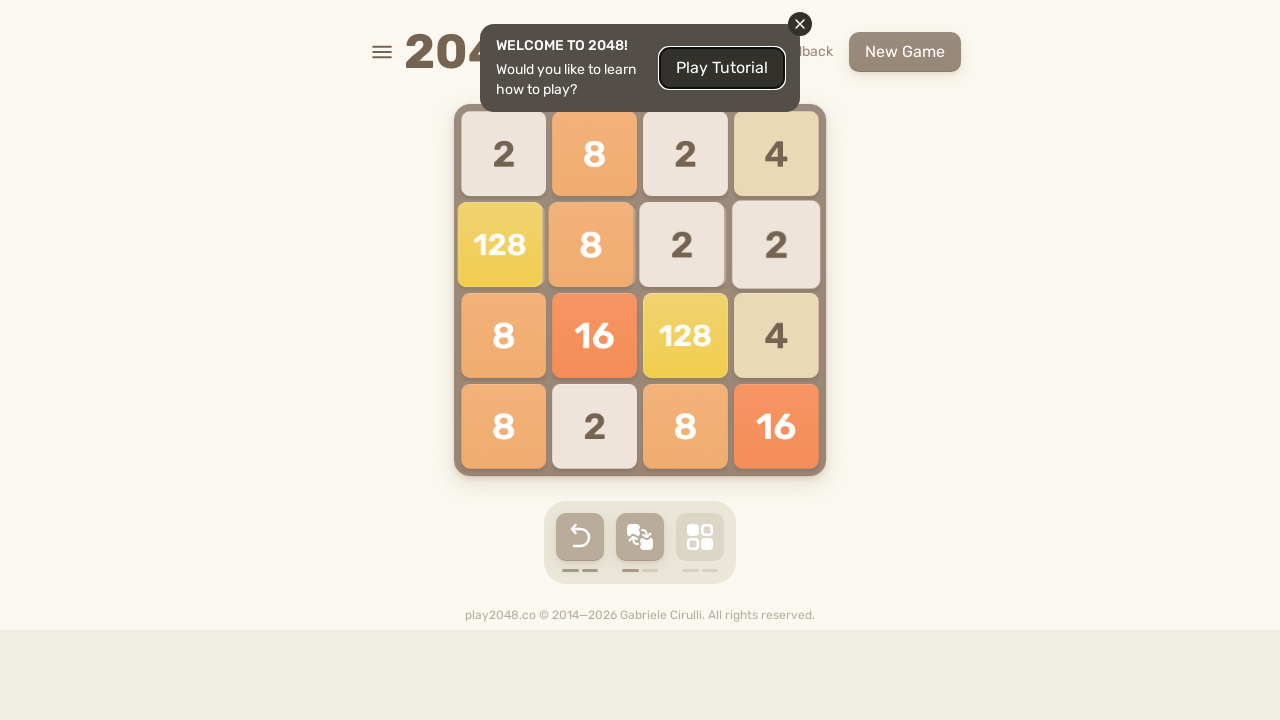

Pressed ArrowRight key (move 154)
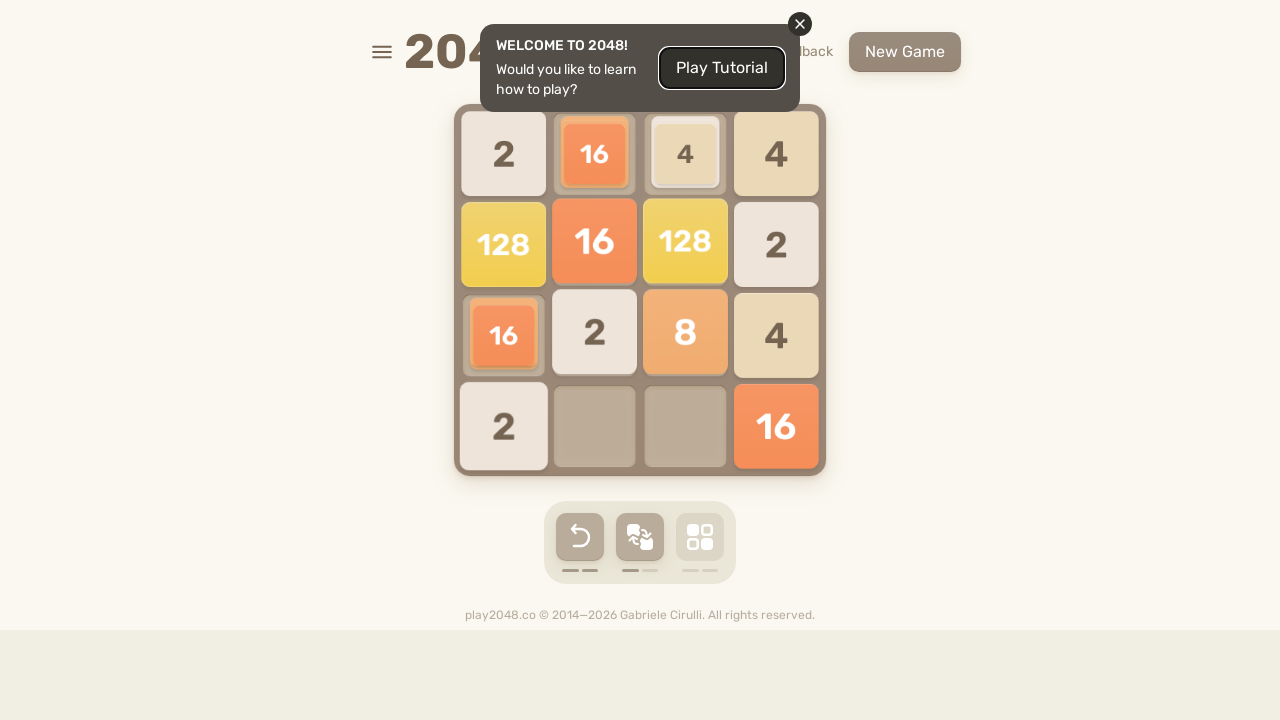

Pressed ArrowDown key (move 155)
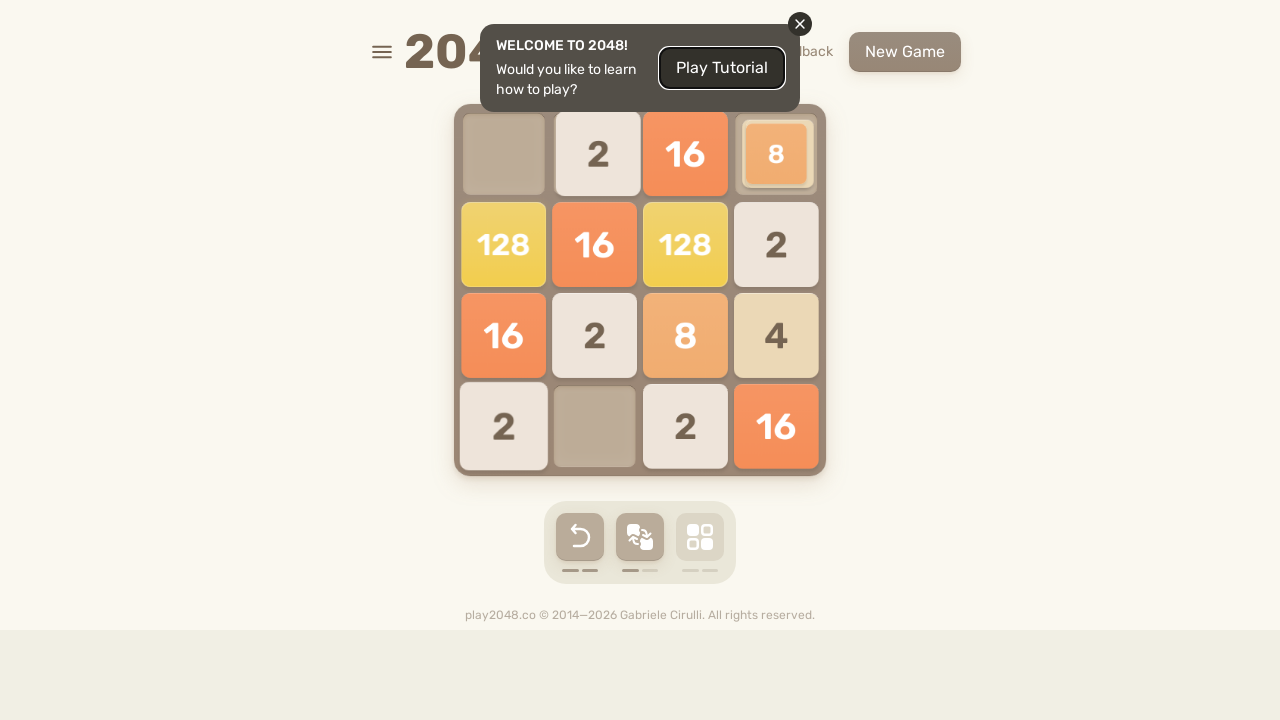

Pressed ArrowLeft key (move 156)
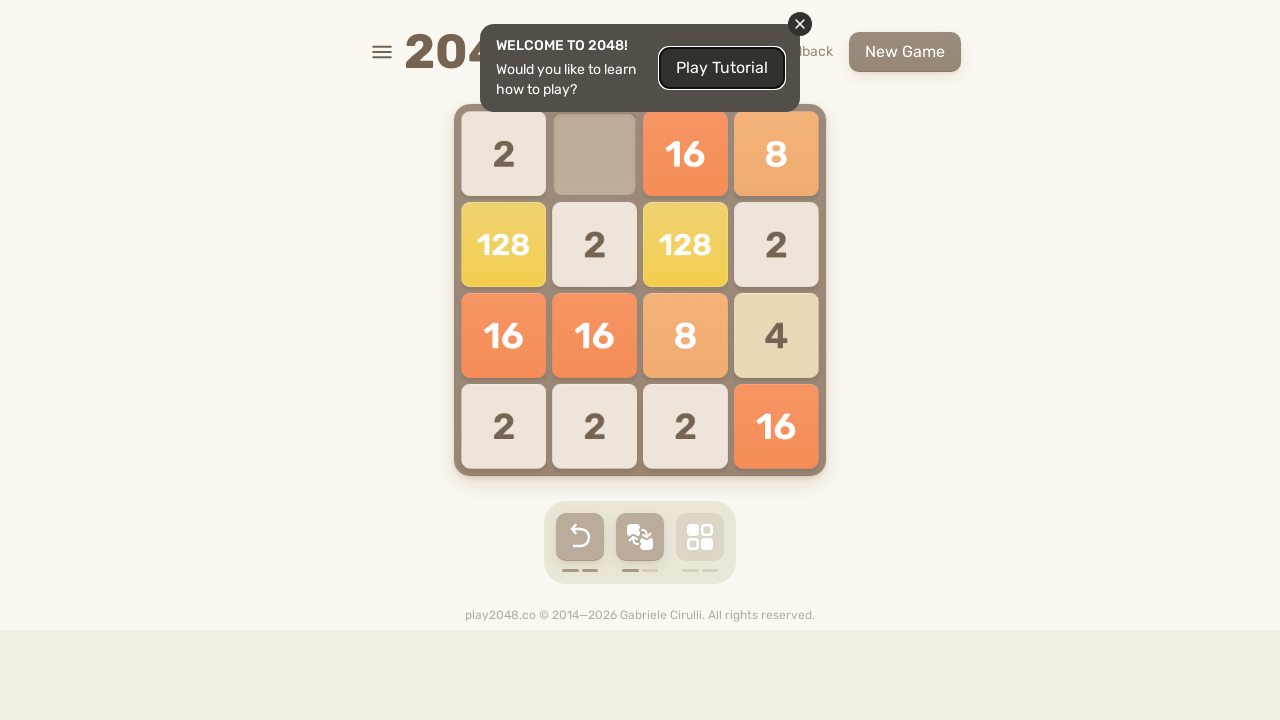

Pressed ArrowUp key (move 157)
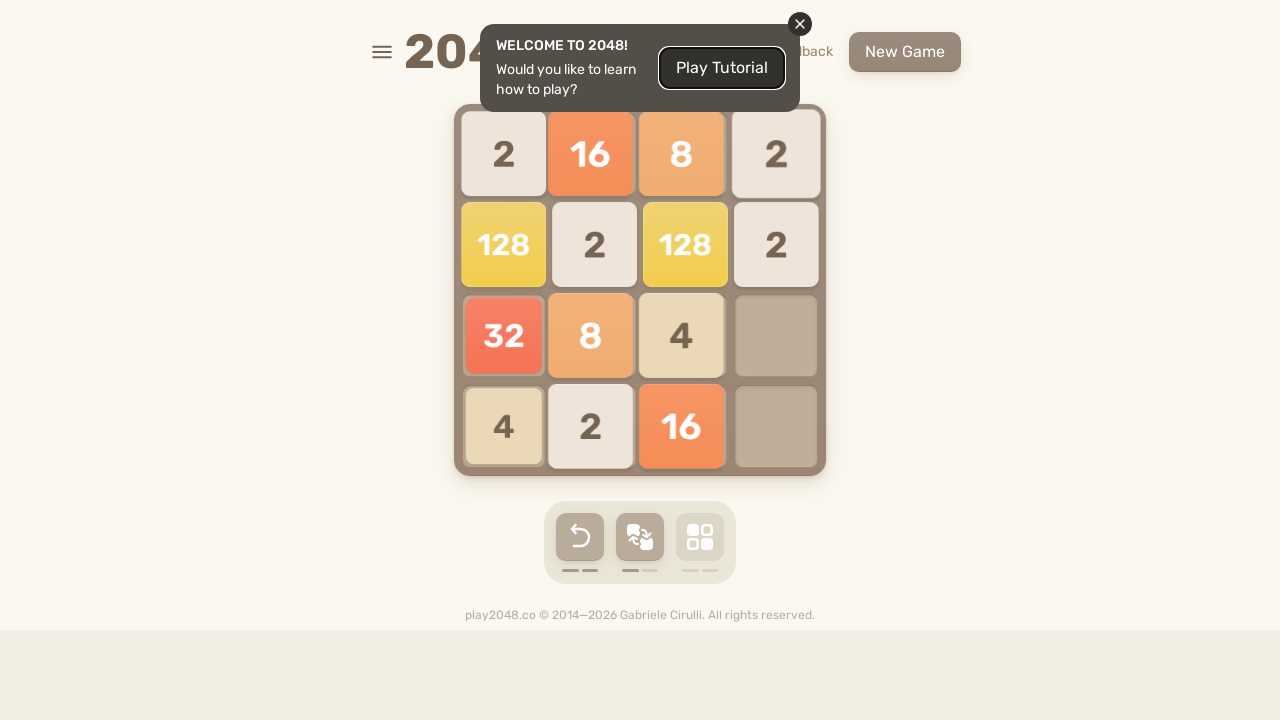

Pressed ArrowRight key (move 158)
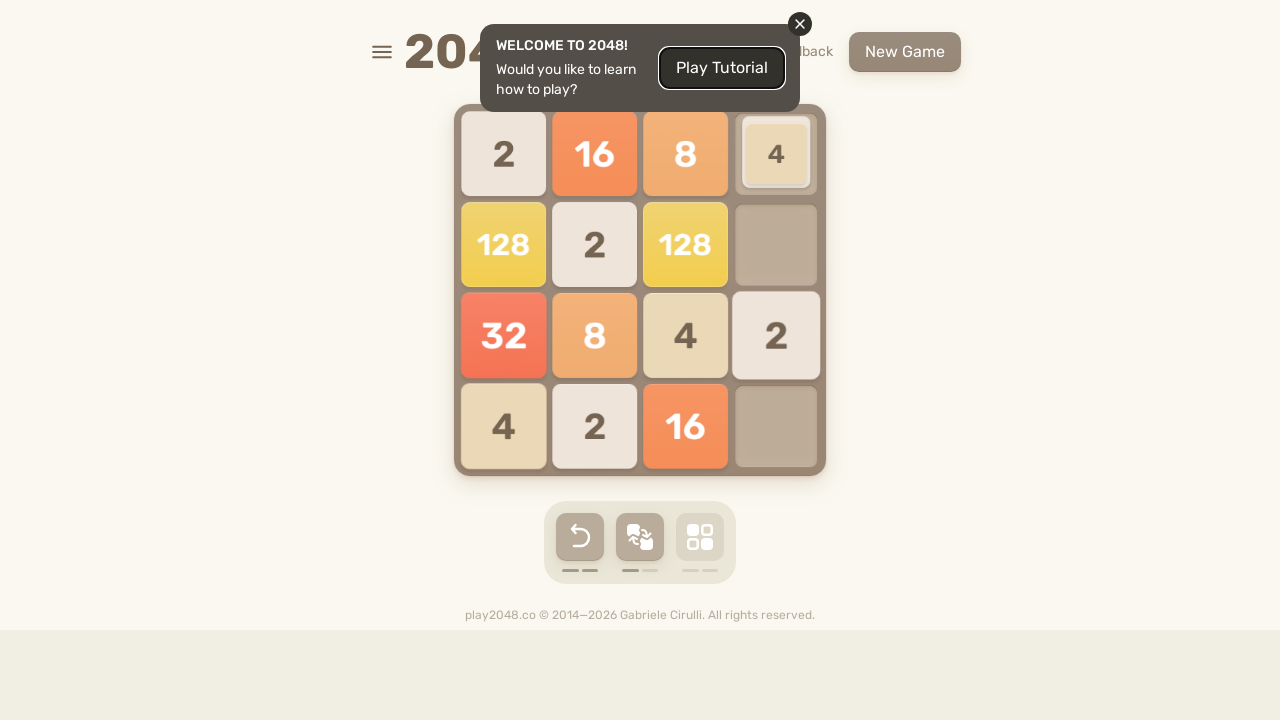

Pressed ArrowDown key (move 159)
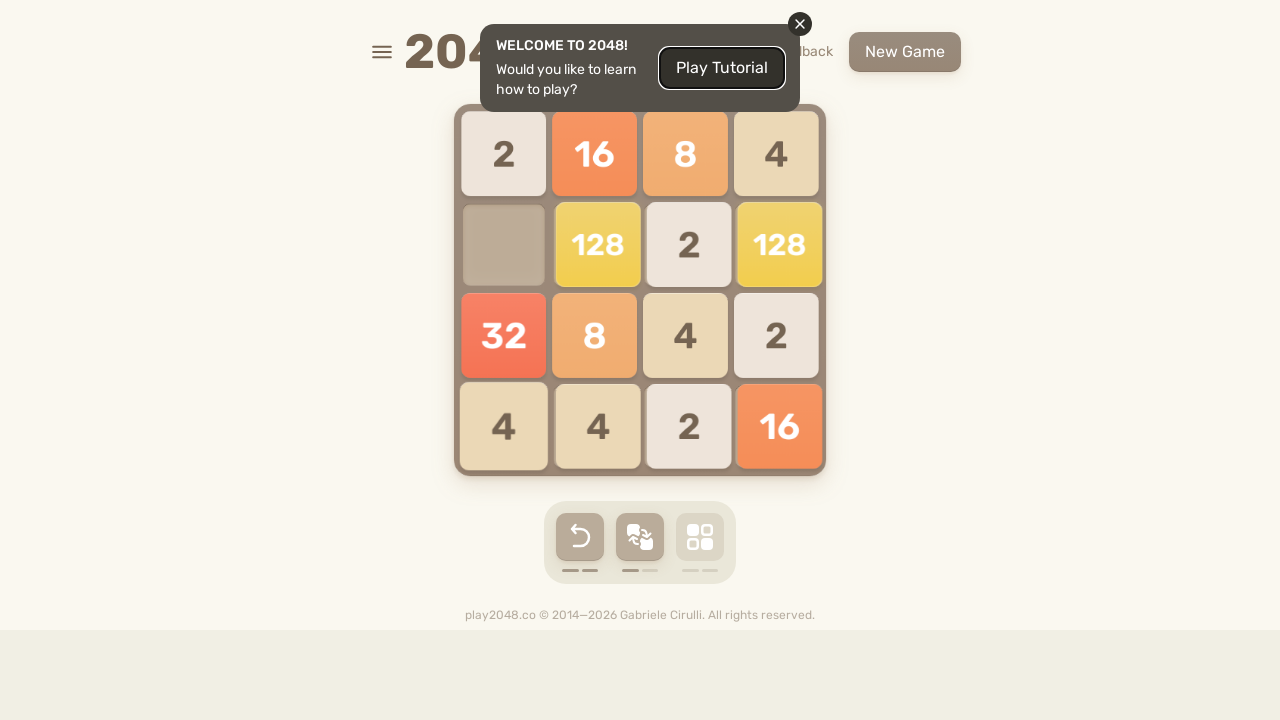

Pressed ArrowLeft key (move 160)
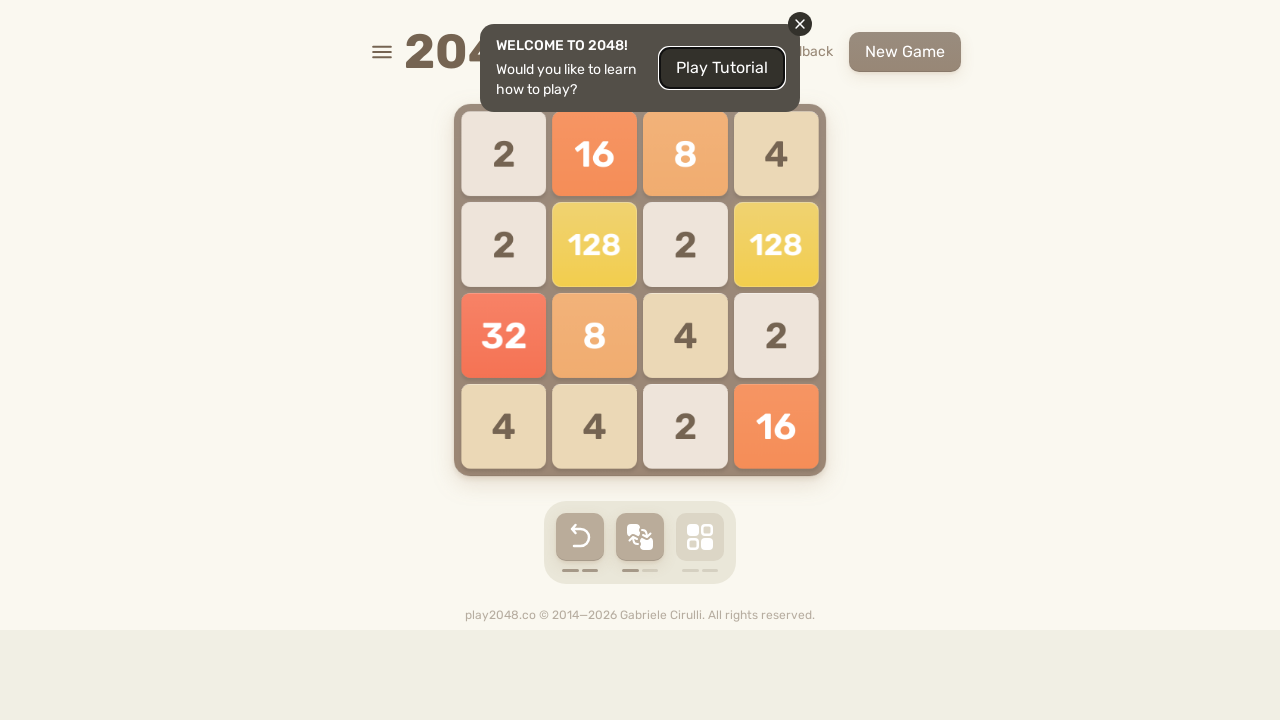

Pressed ArrowUp key (move 161)
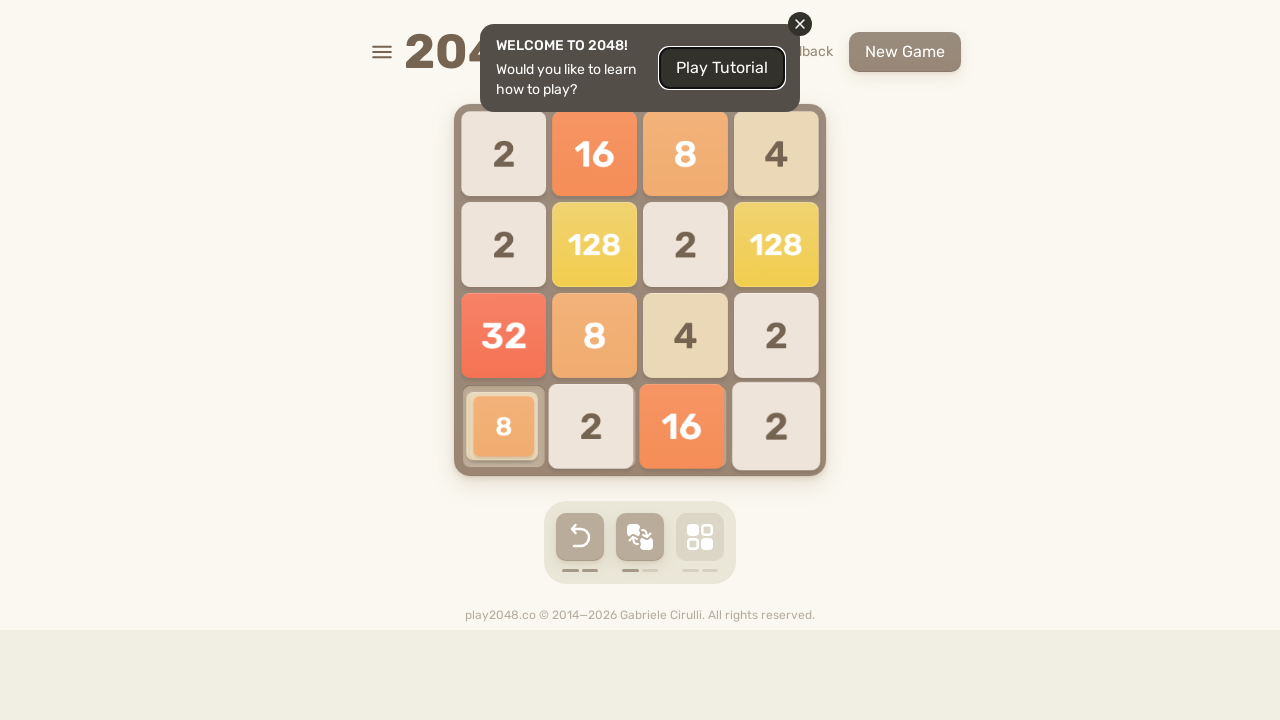

Pressed ArrowRight key (move 162)
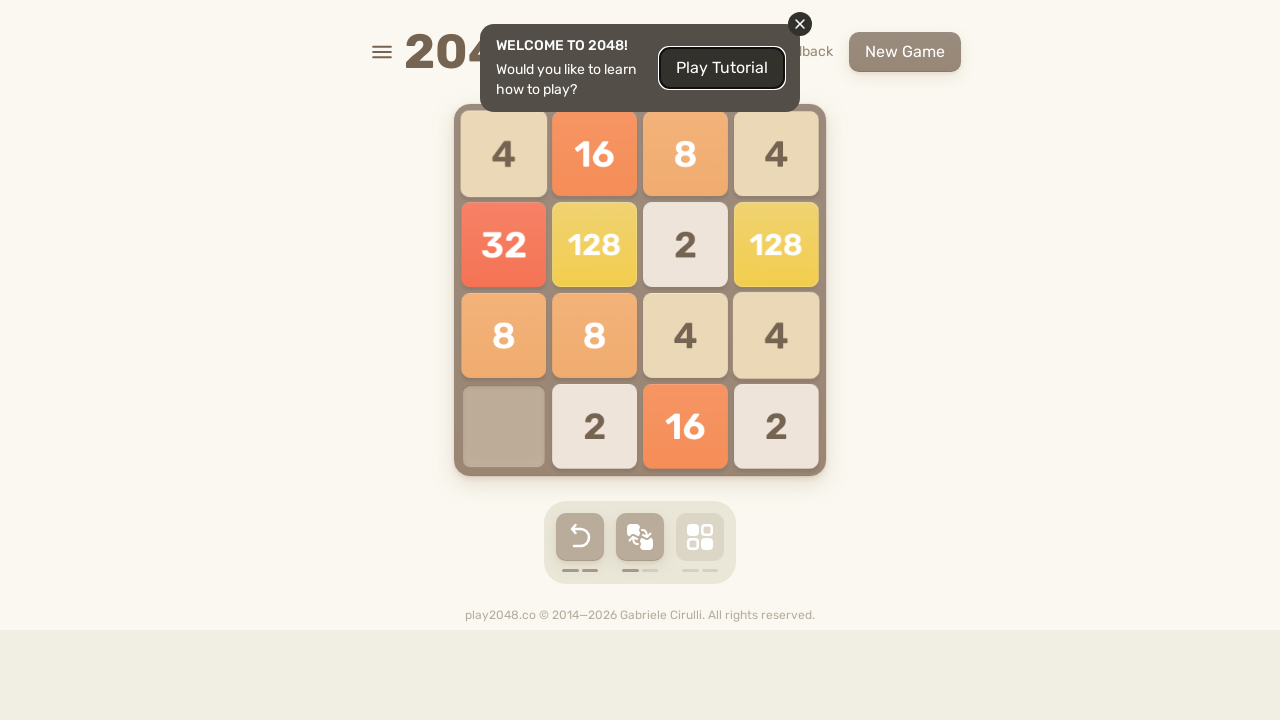

Pressed ArrowDown key (move 163)
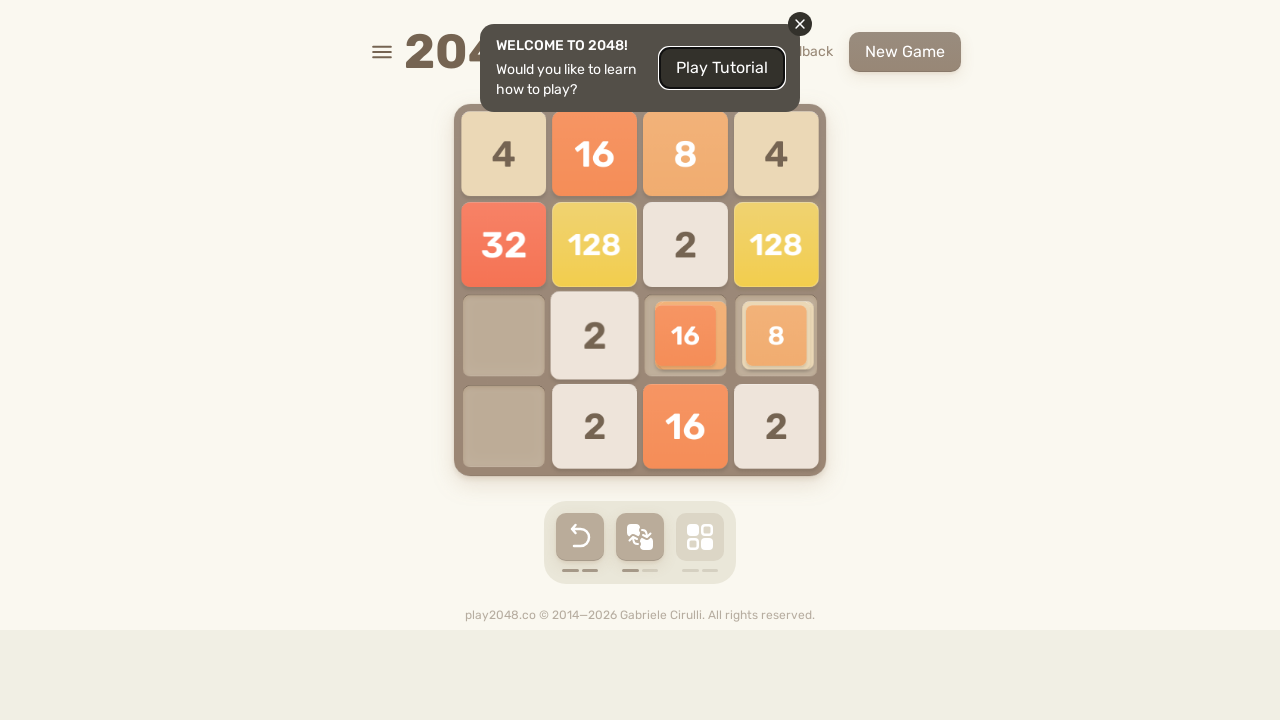

Pressed ArrowLeft key (move 164)
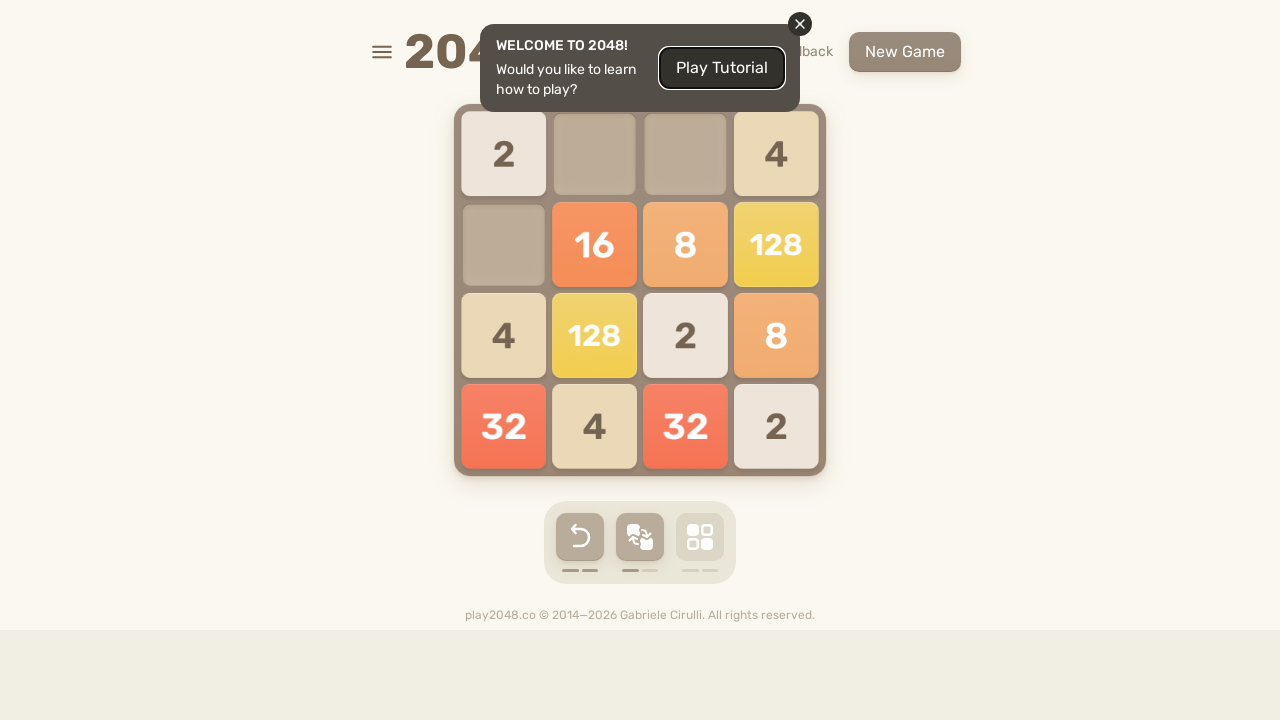

Pressed ArrowUp key (move 165)
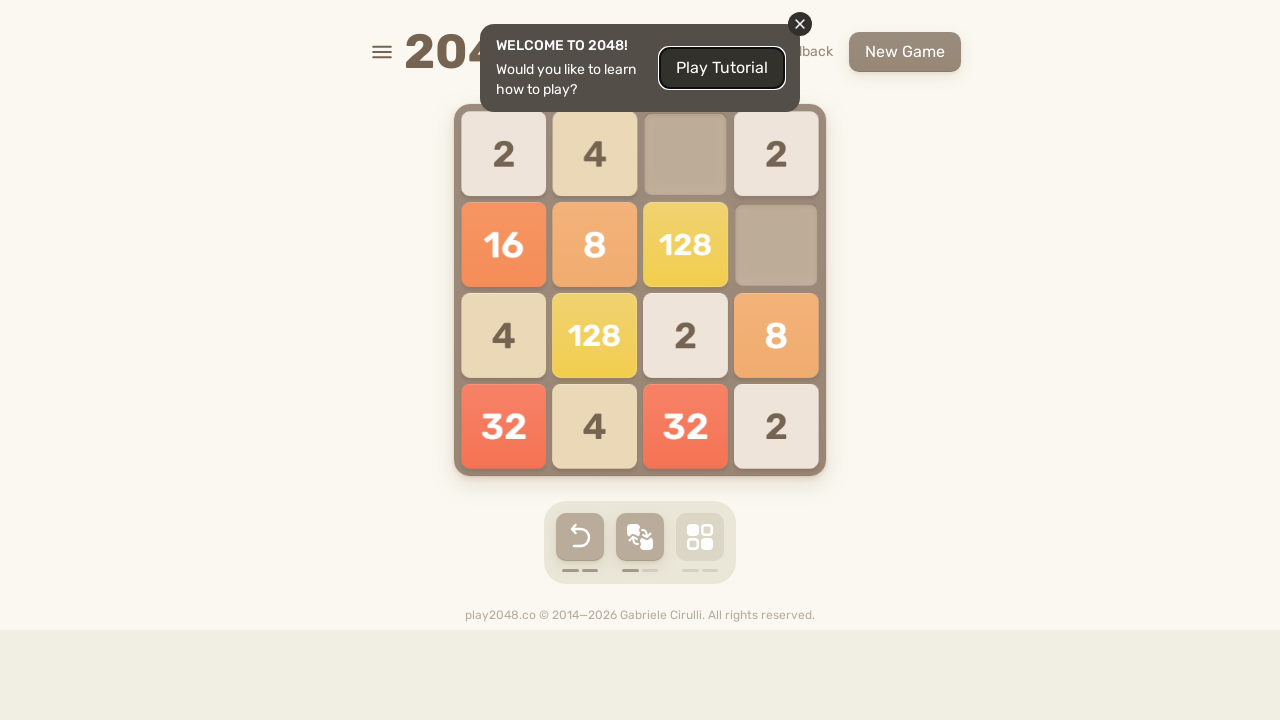

Pressed ArrowRight key (move 166)
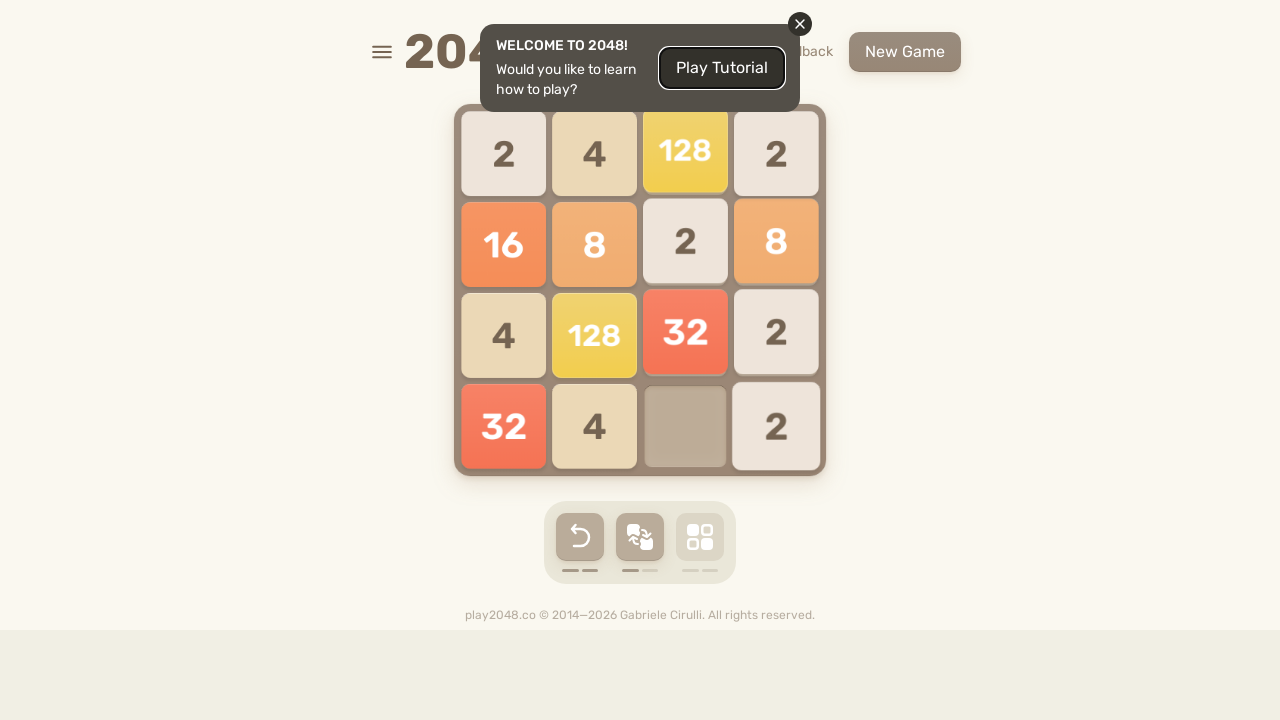

Pressed ArrowDown key (move 167)
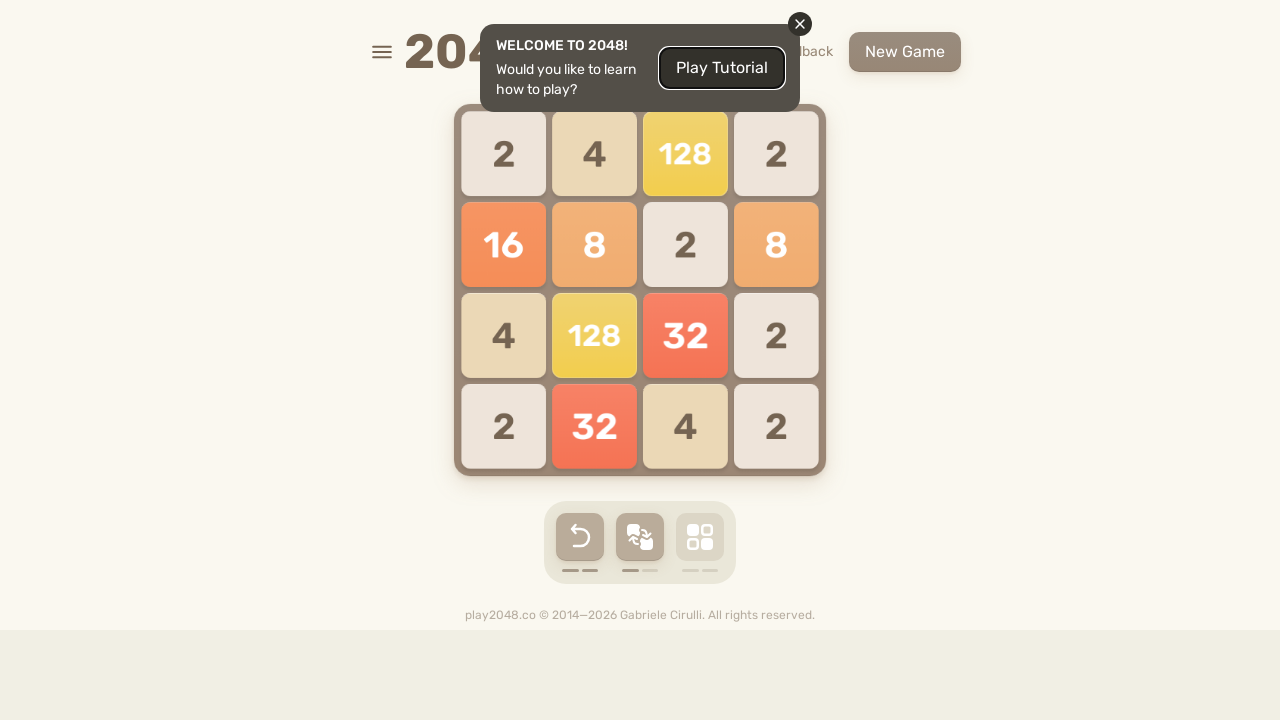

Pressed ArrowLeft key (move 168)
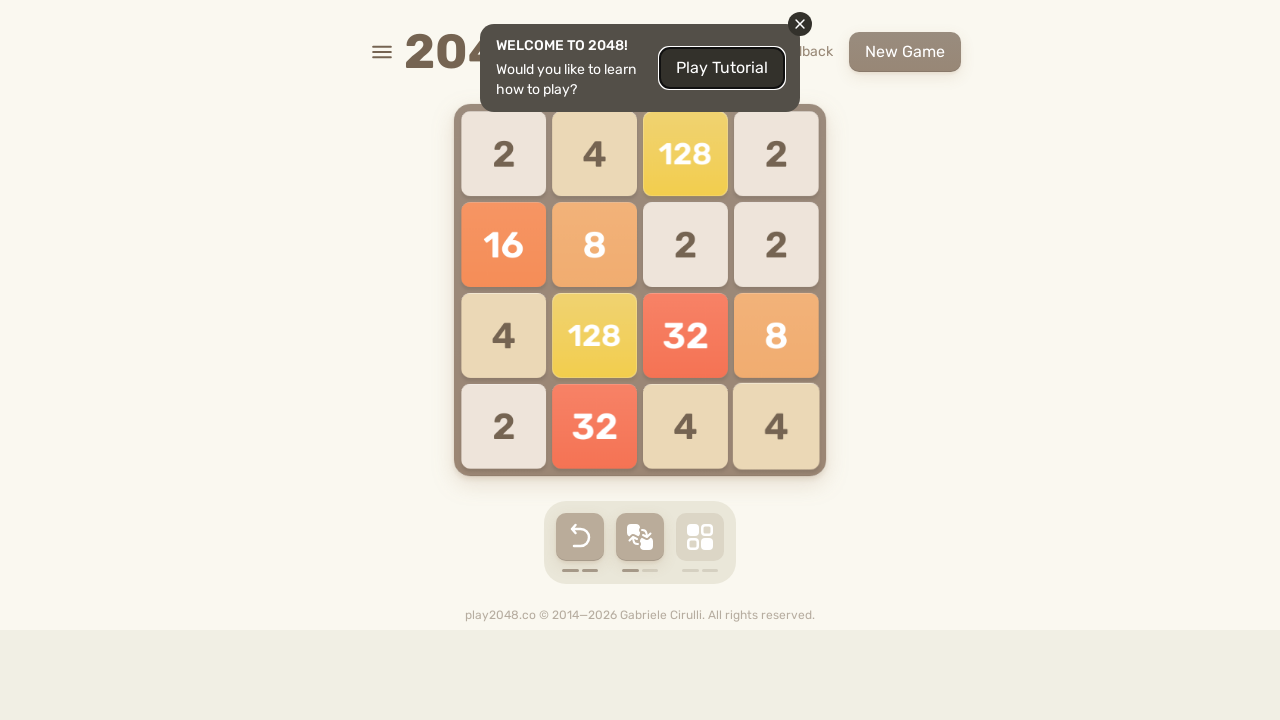

Pressed ArrowUp key (move 169)
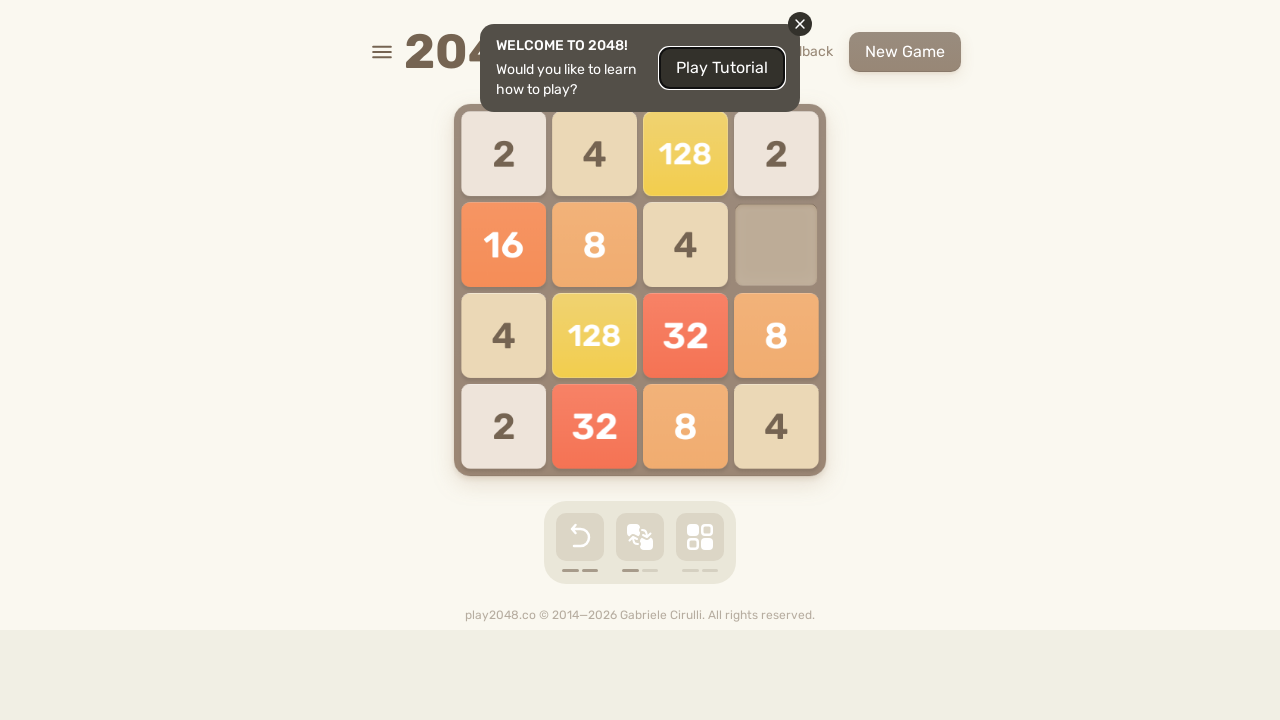

Pressed ArrowRight key (move 170)
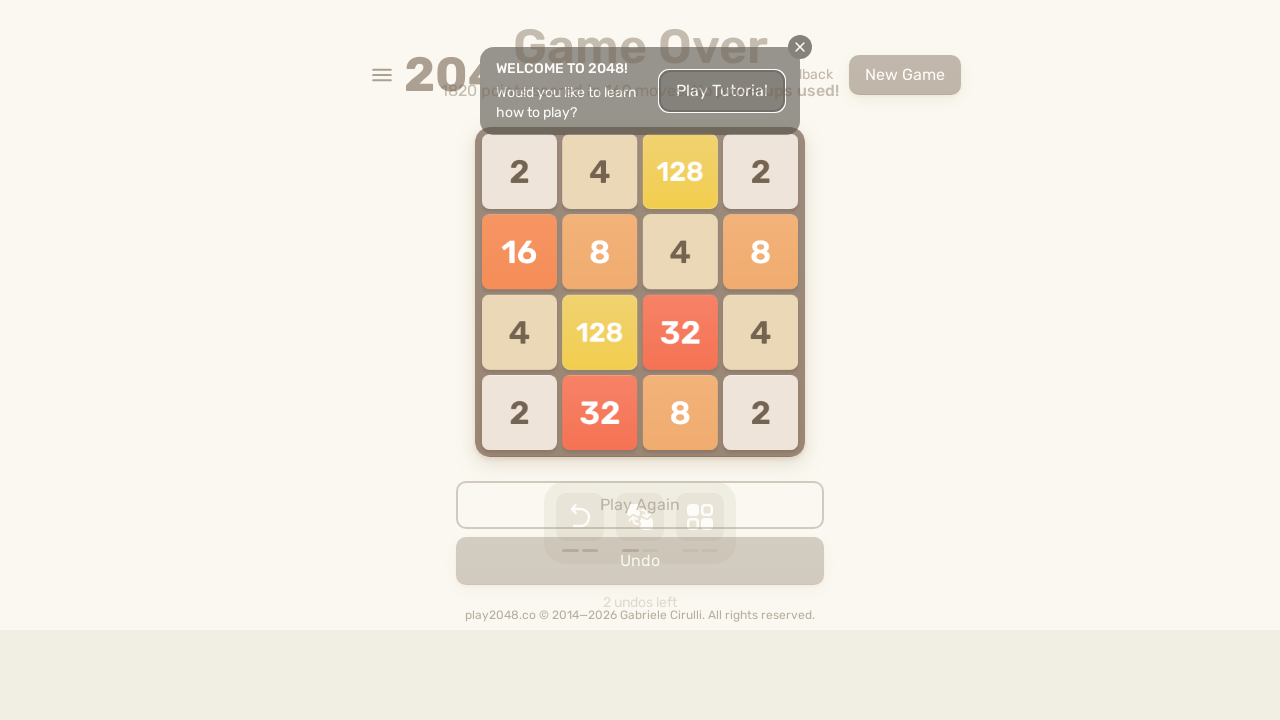

Pressed ArrowDown key (move 171)
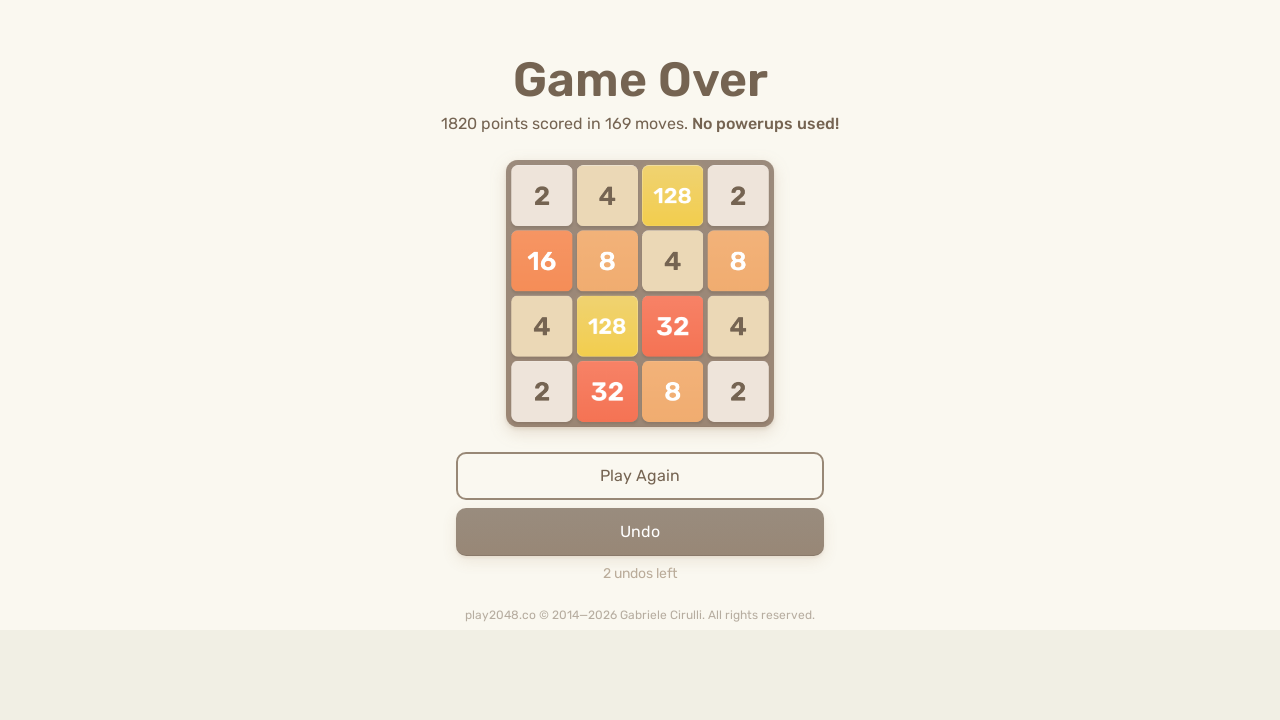

Pressed ArrowLeft key (move 172)
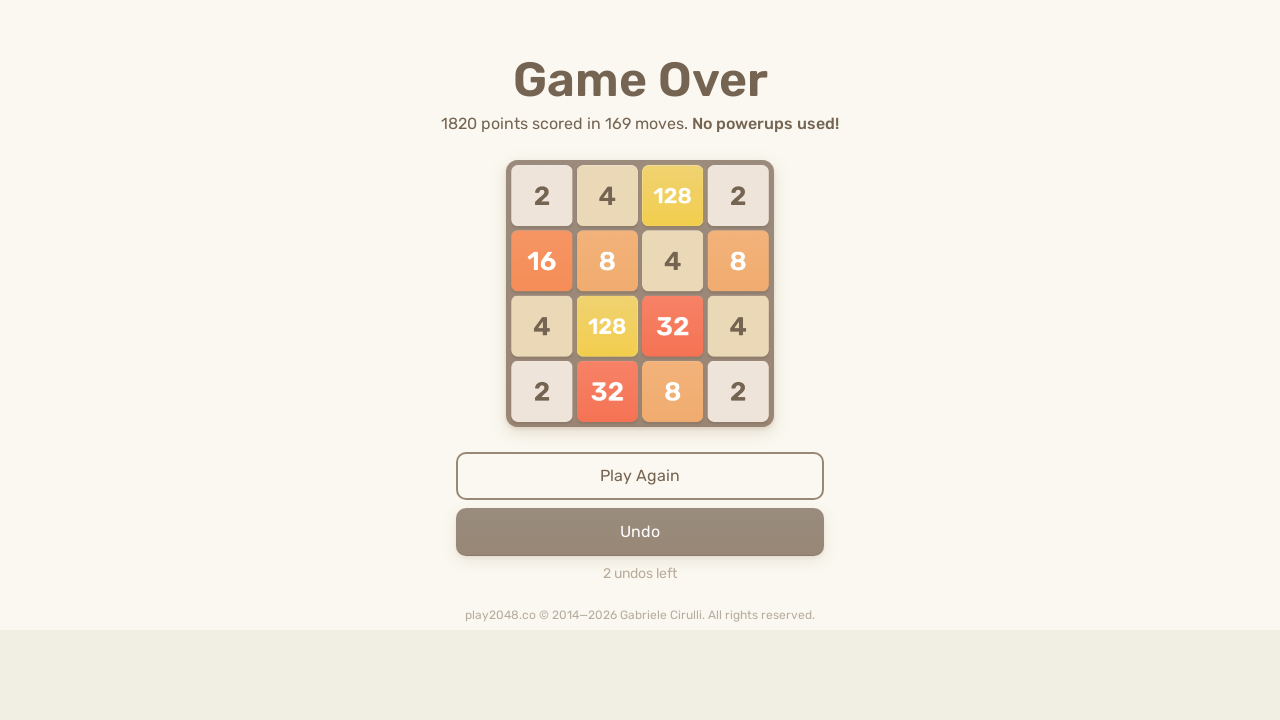

Pressed ArrowUp key (move 173)
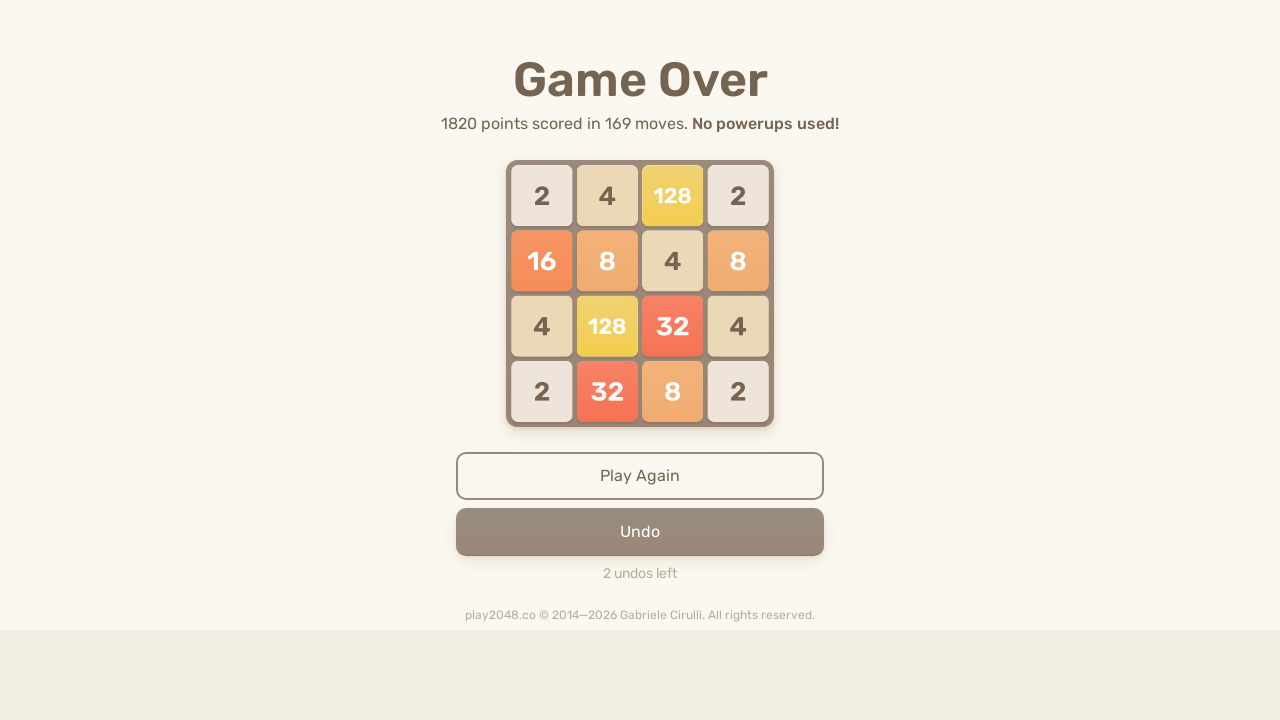

Pressed ArrowRight key (move 174)
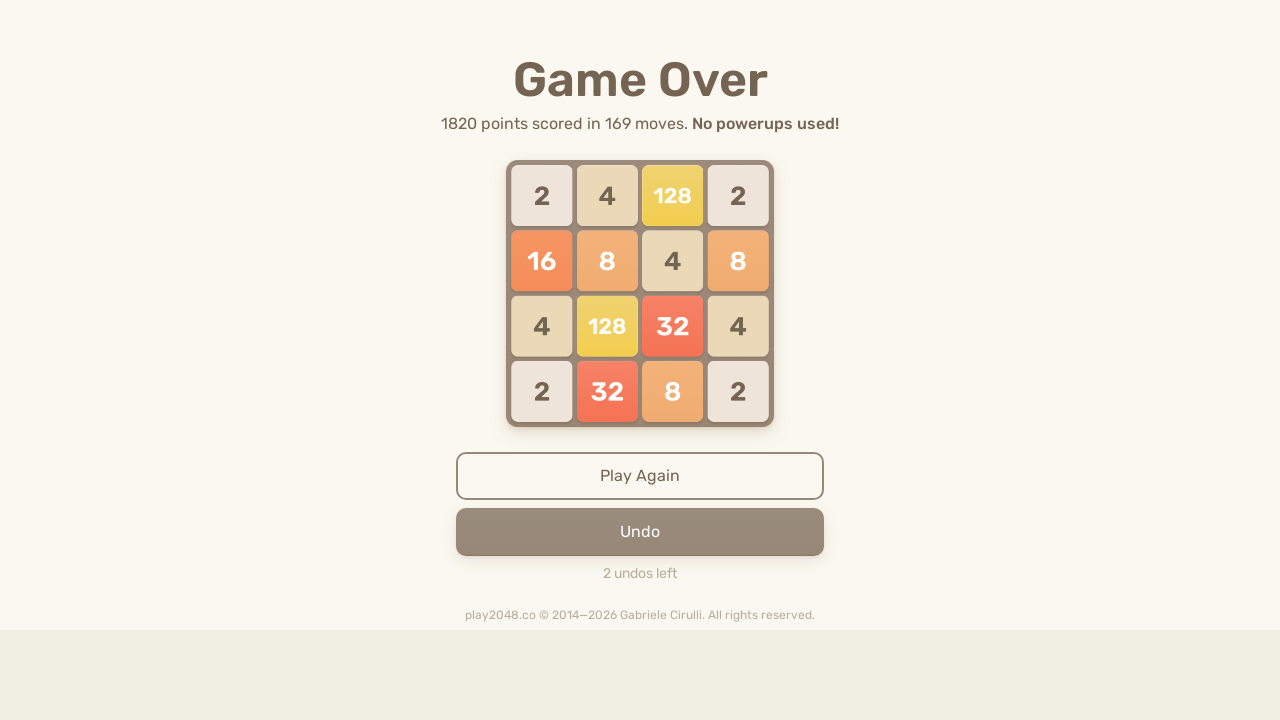

Pressed ArrowDown key (move 175)
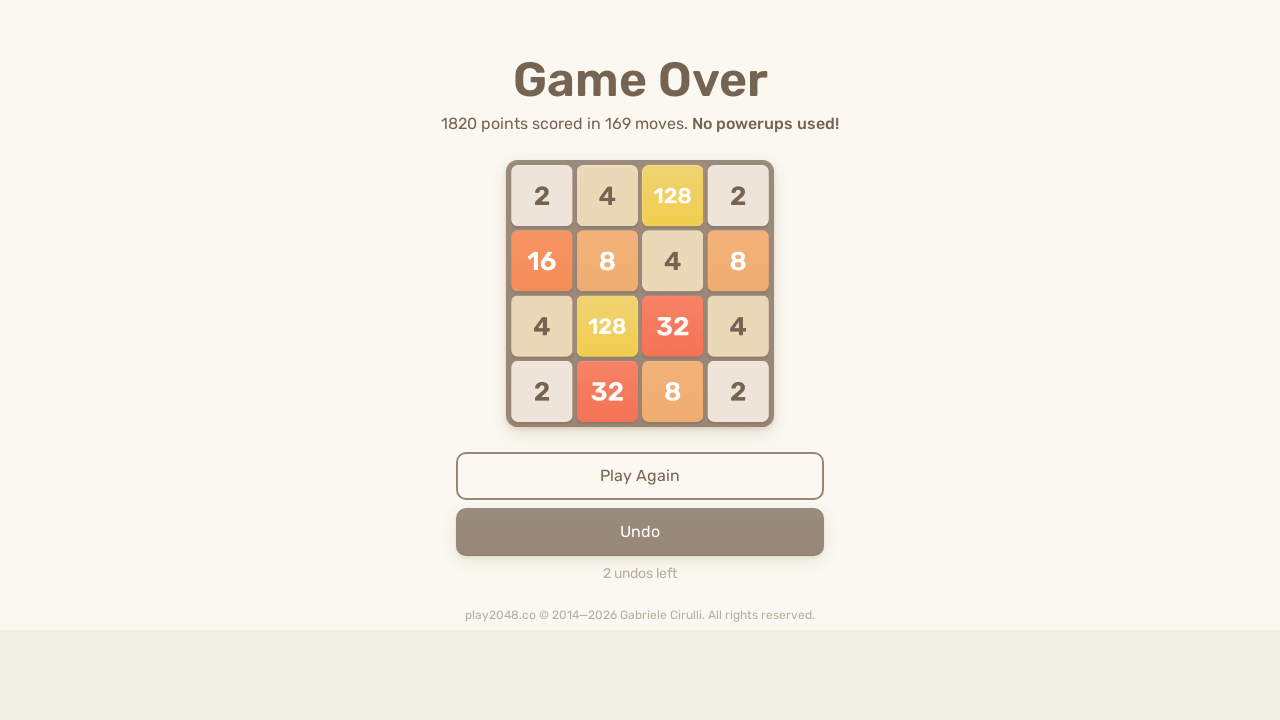

Pressed ArrowLeft key (move 176)
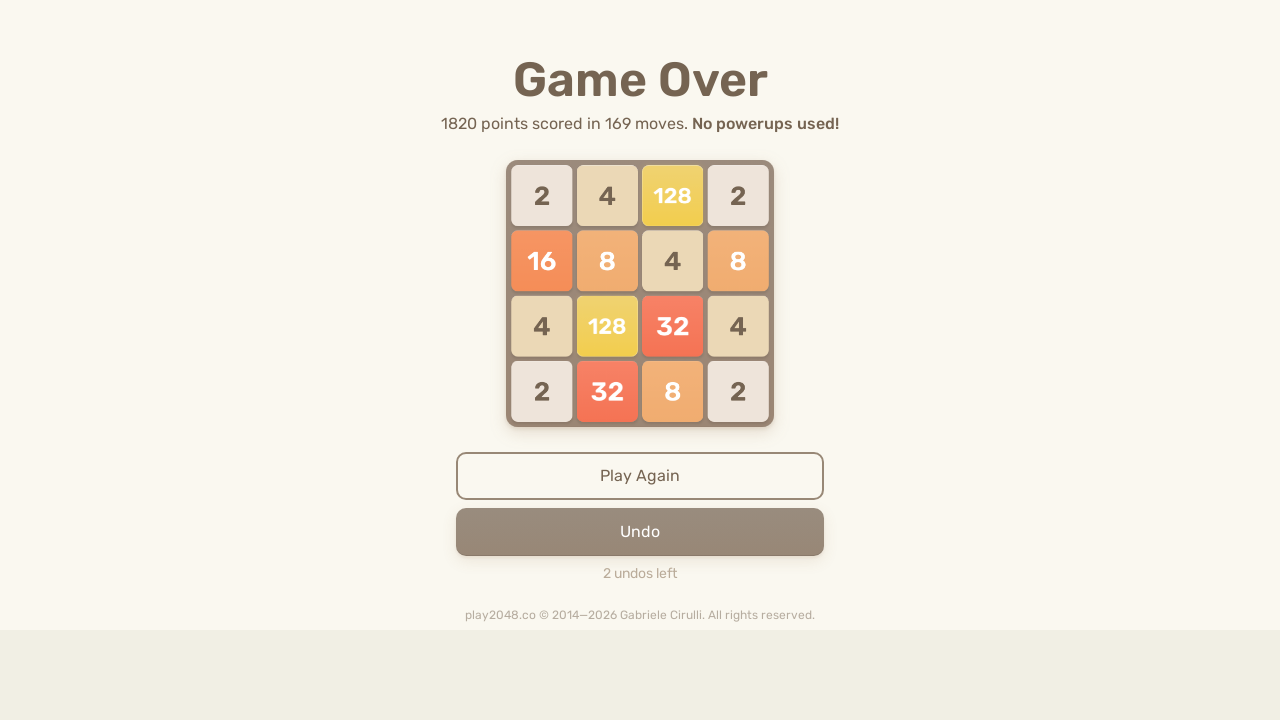

Pressed ArrowUp key (move 177)
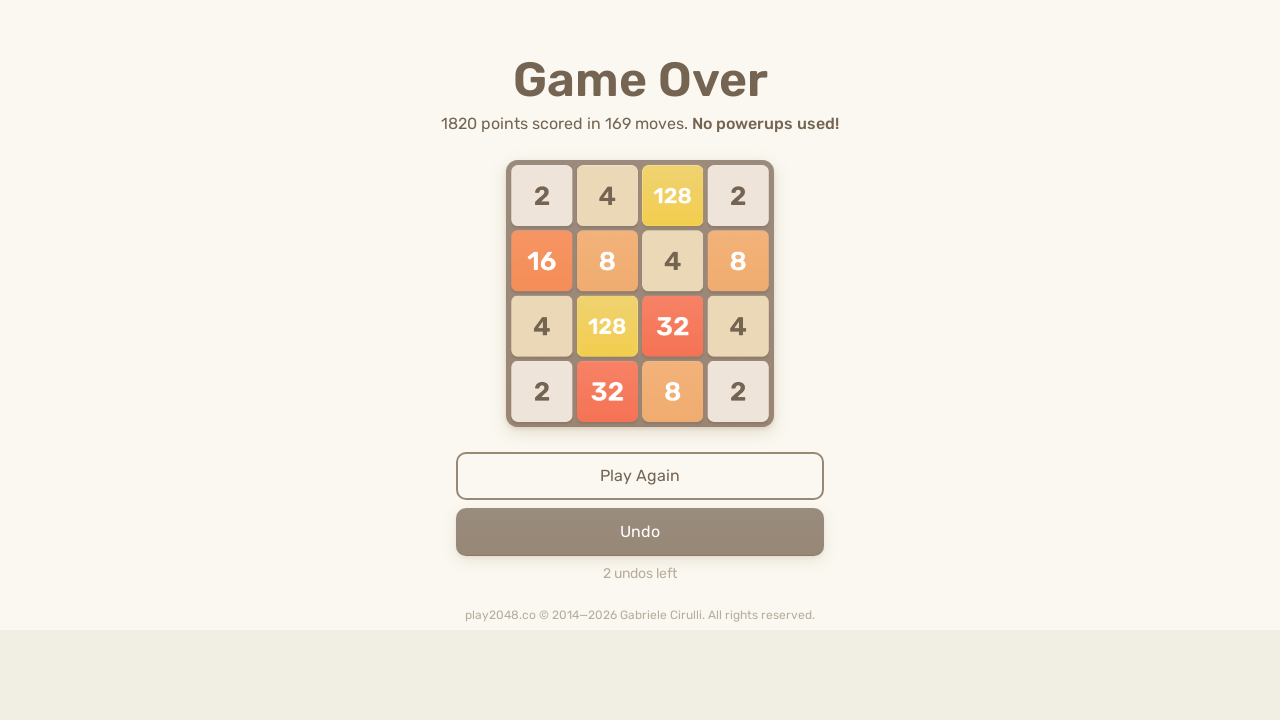

Pressed ArrowRight key (move 178)
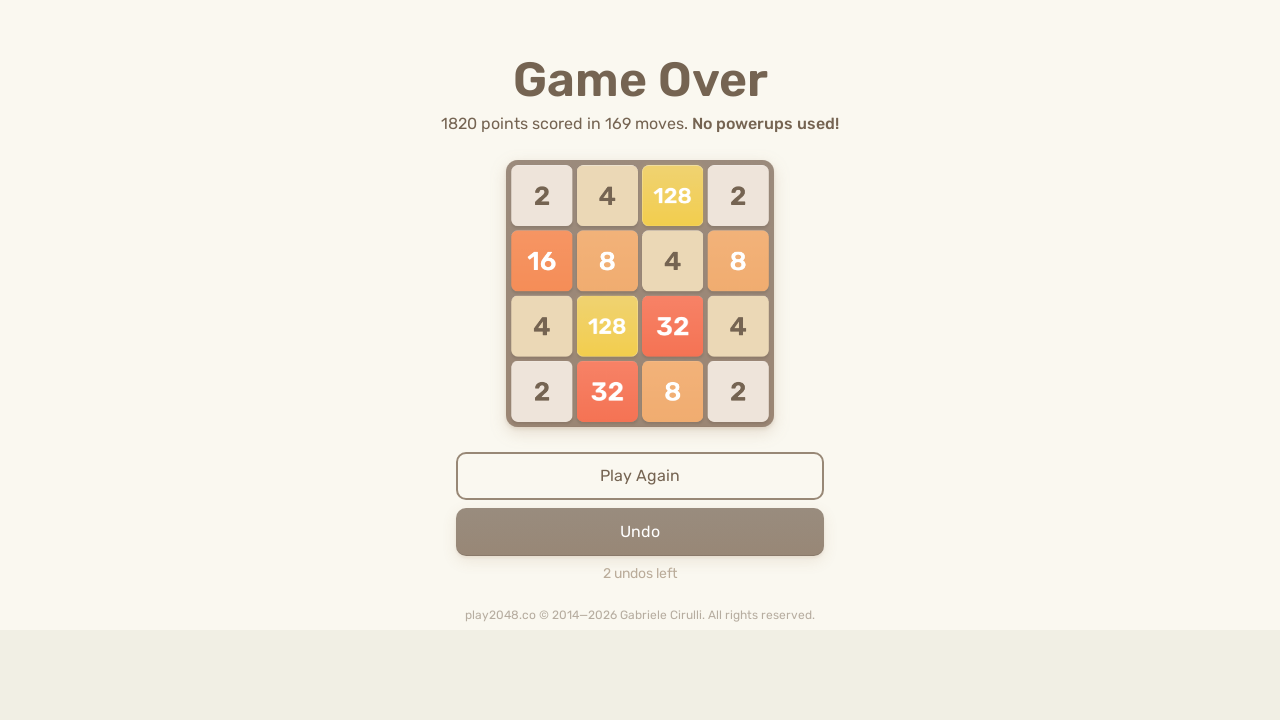

Pressed ArrowDown key (move 179)
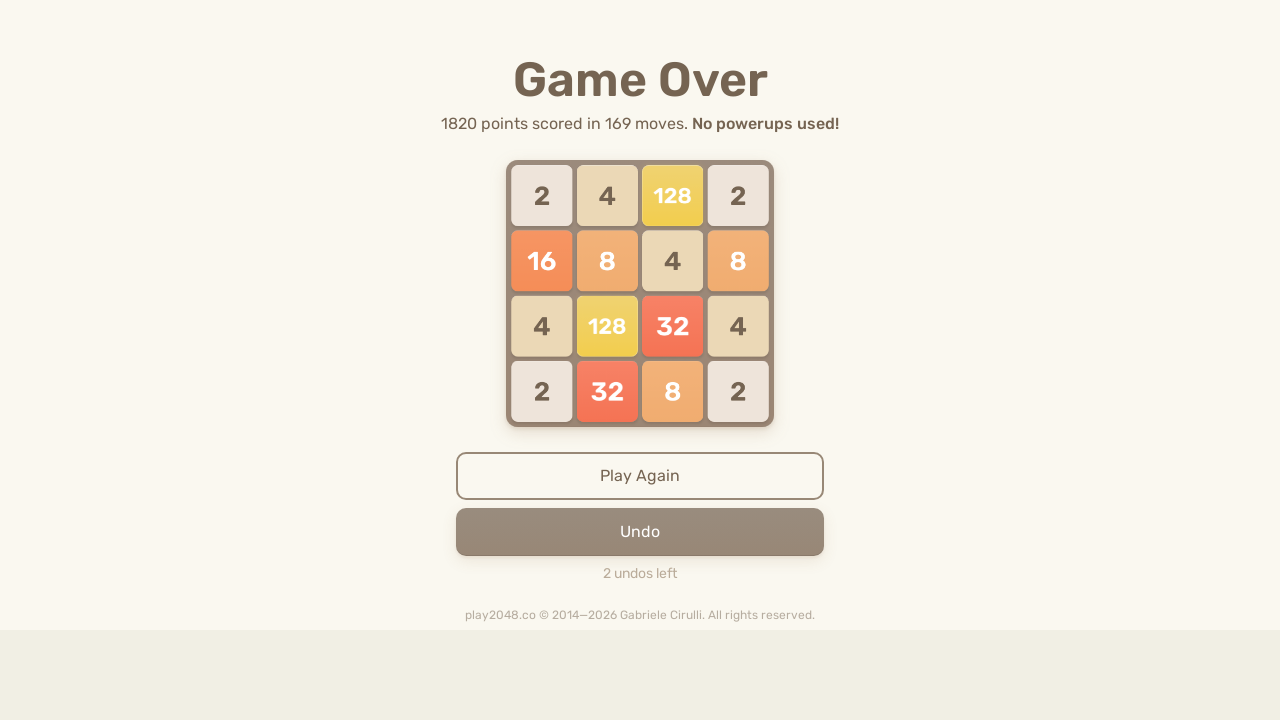

Pressed ArrowLeft key (move 180)
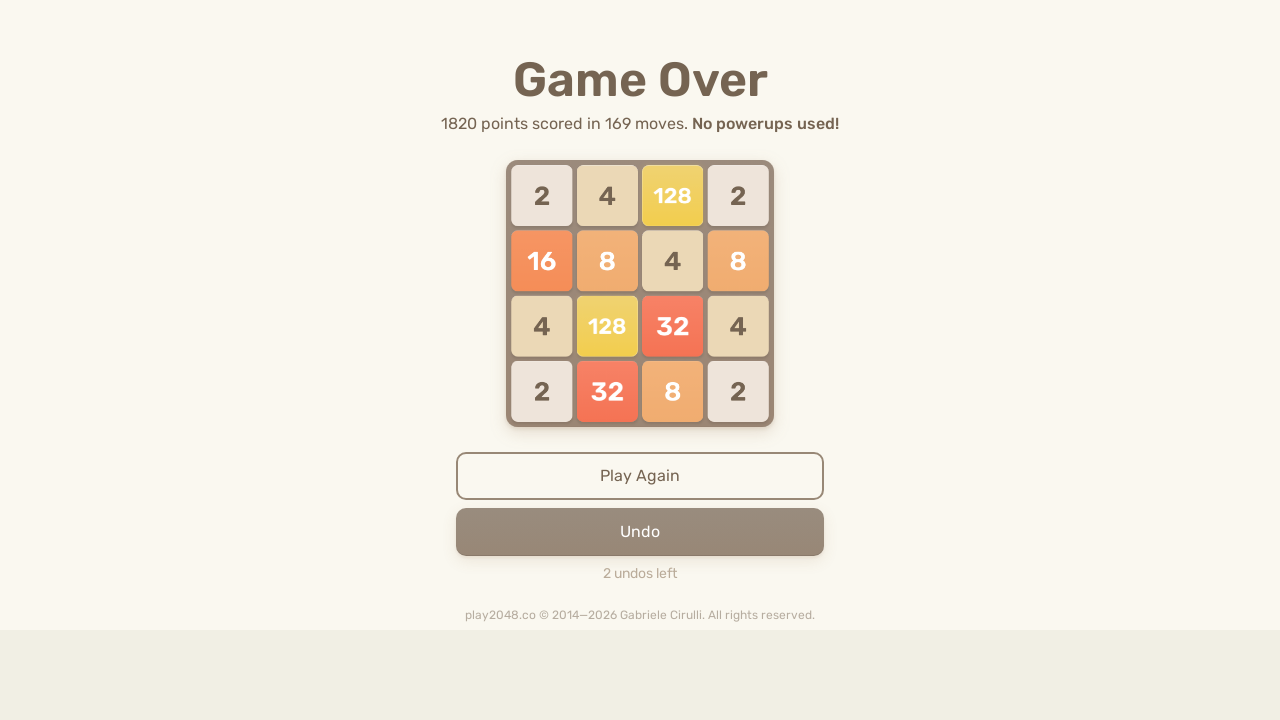

Pressed ArrowUp key (move 181)
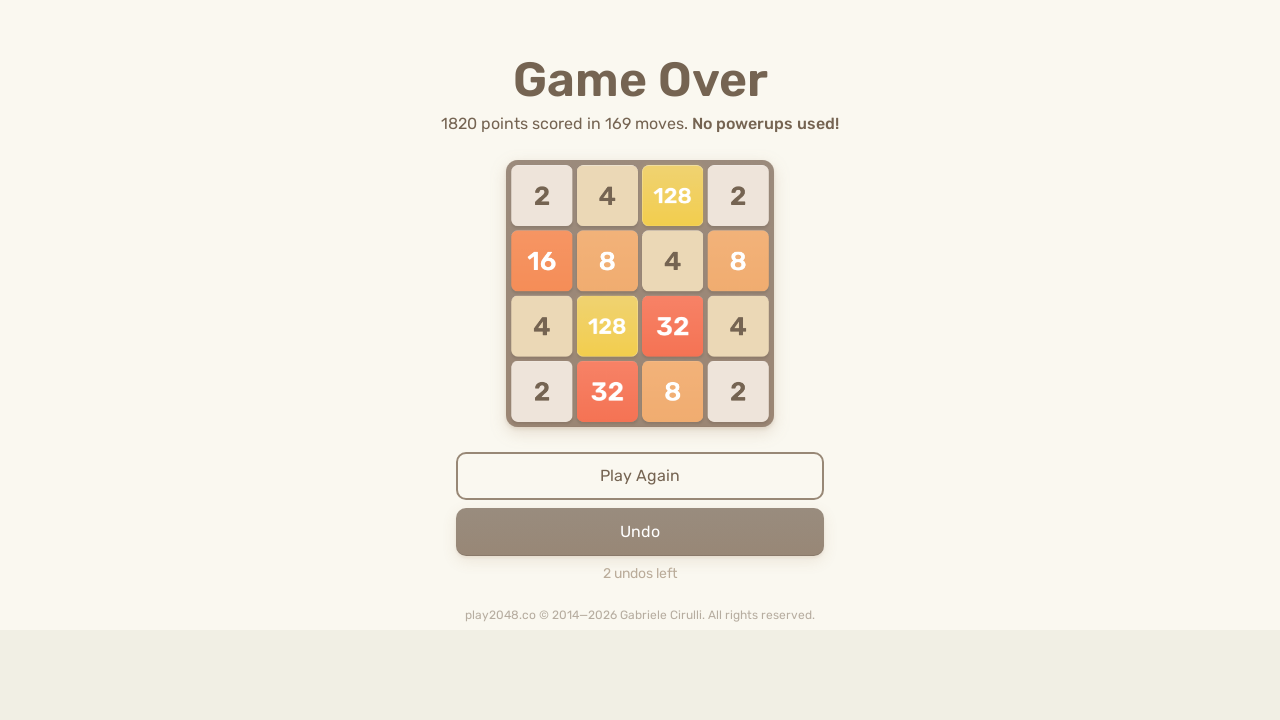

Pressed ArrowRight key (move 182)
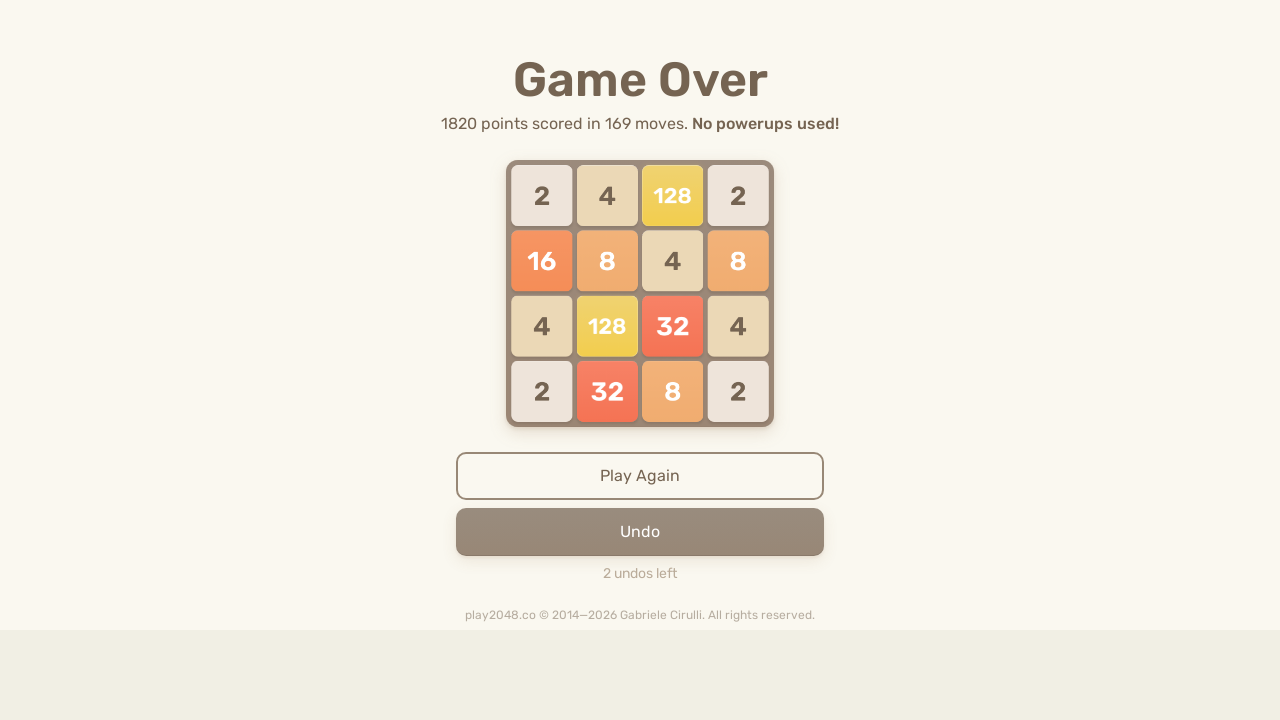

Pressed ArrowDown key (move 183)
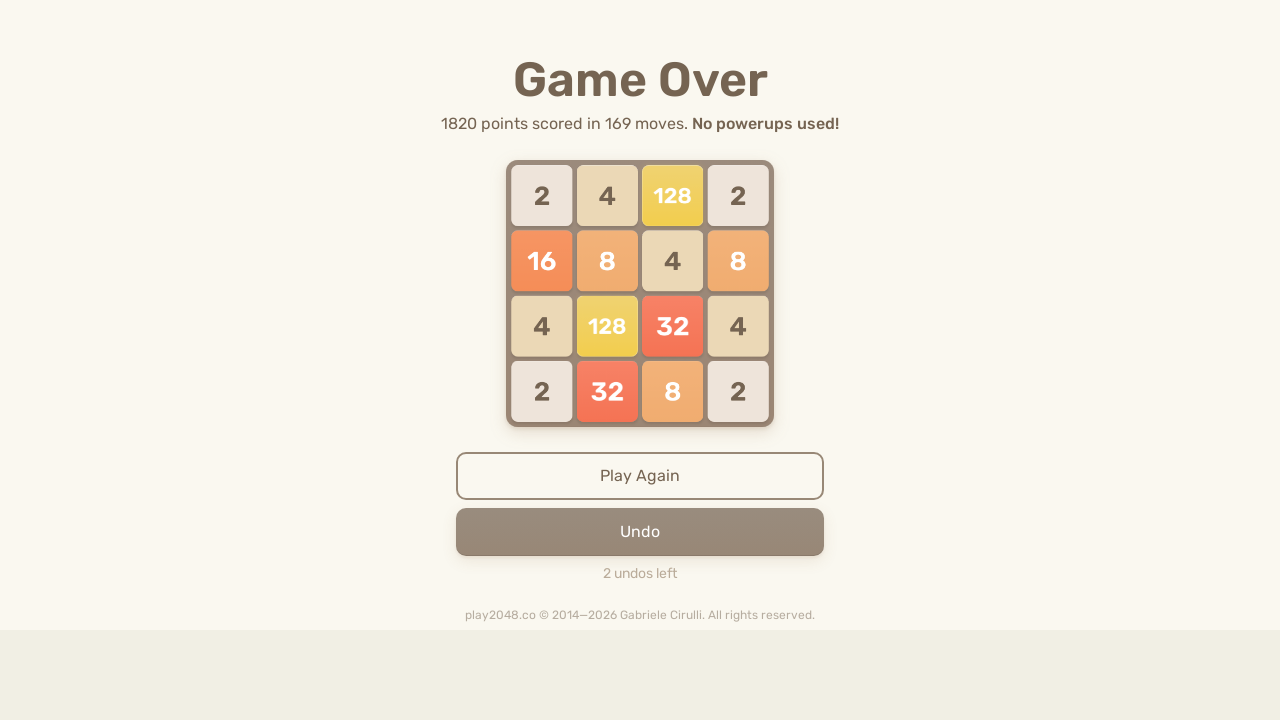

Pressed ArrowLeft key (move 184)
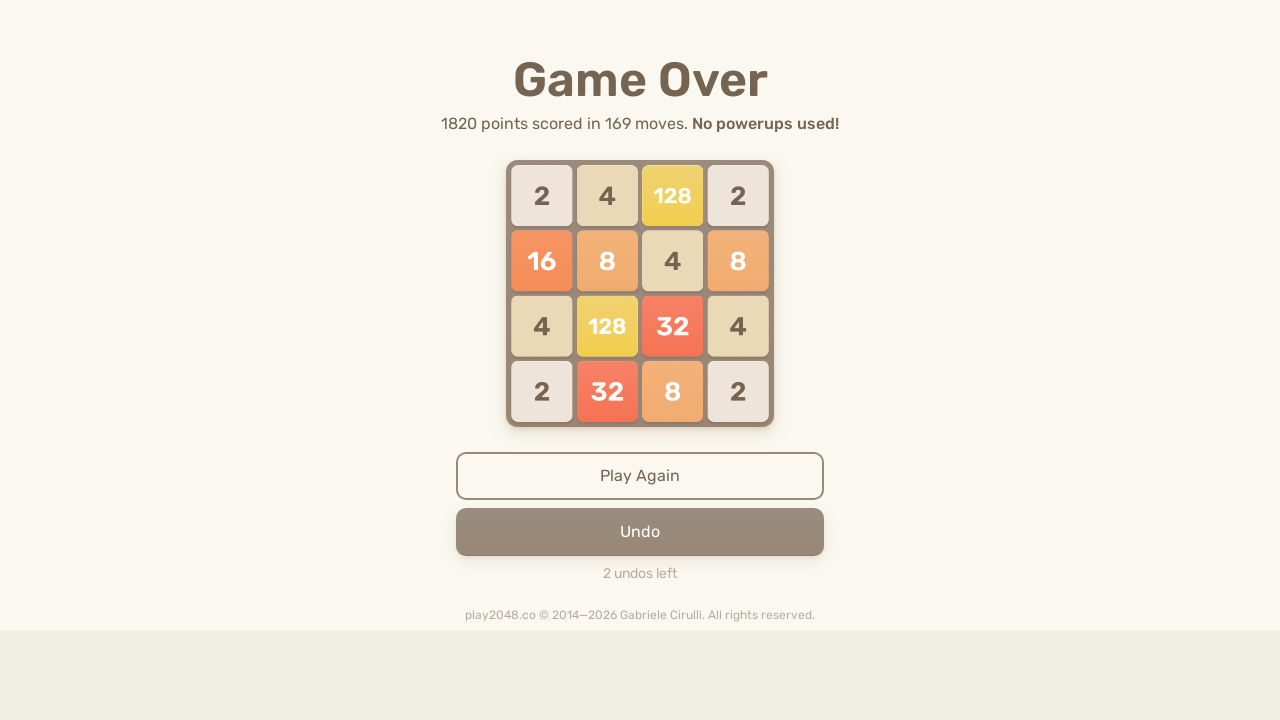

Pressed ArrowUp key (move 185)
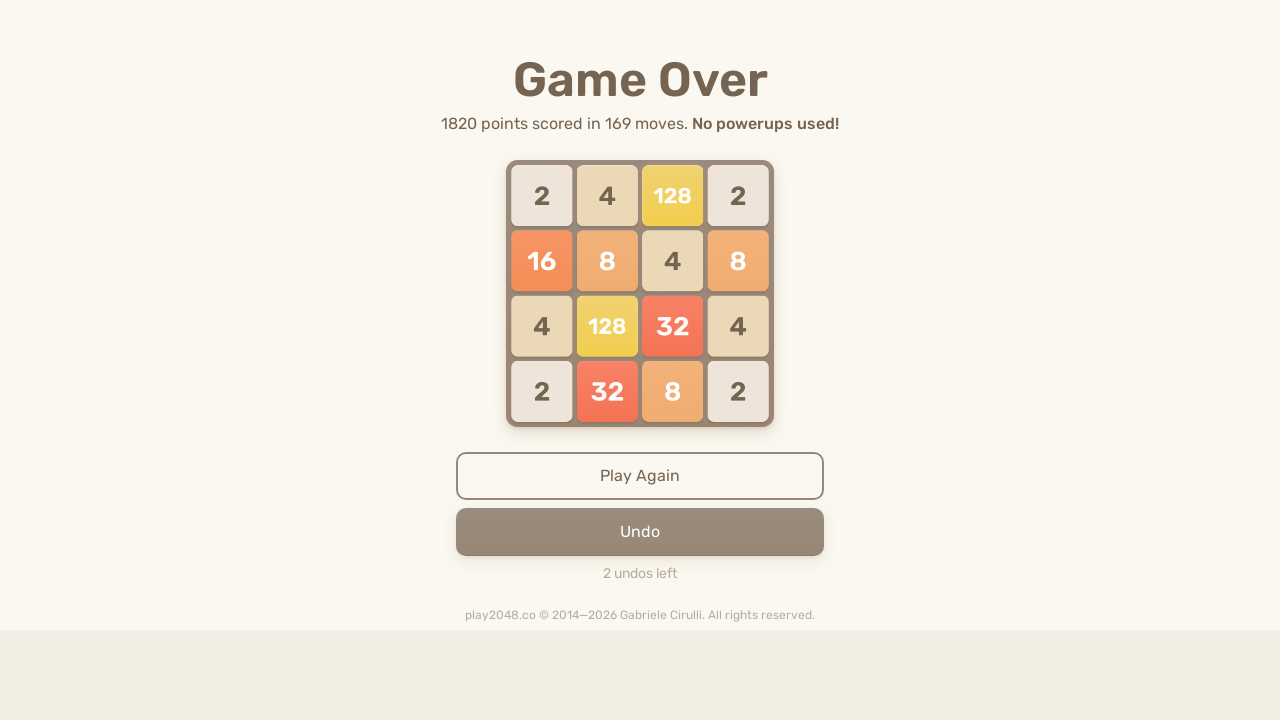

Pressed ArrowRight key (move 186)
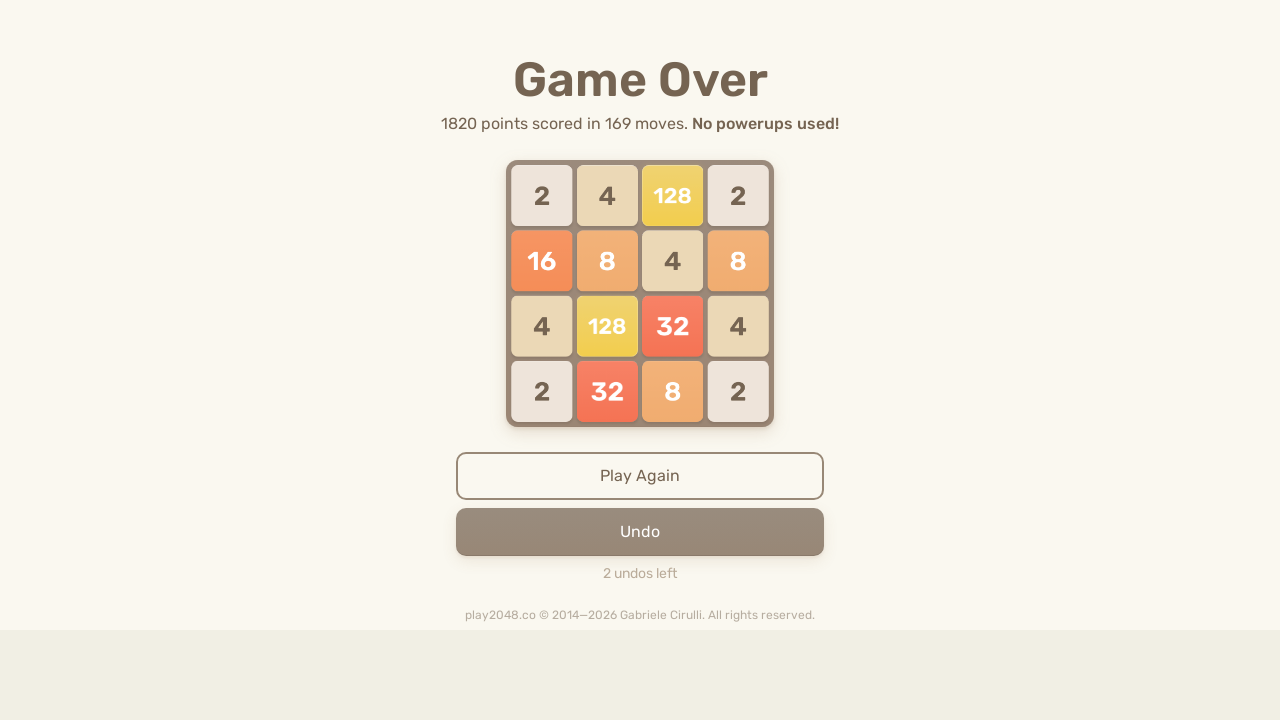

Pressed ArrowDown key (move 187)
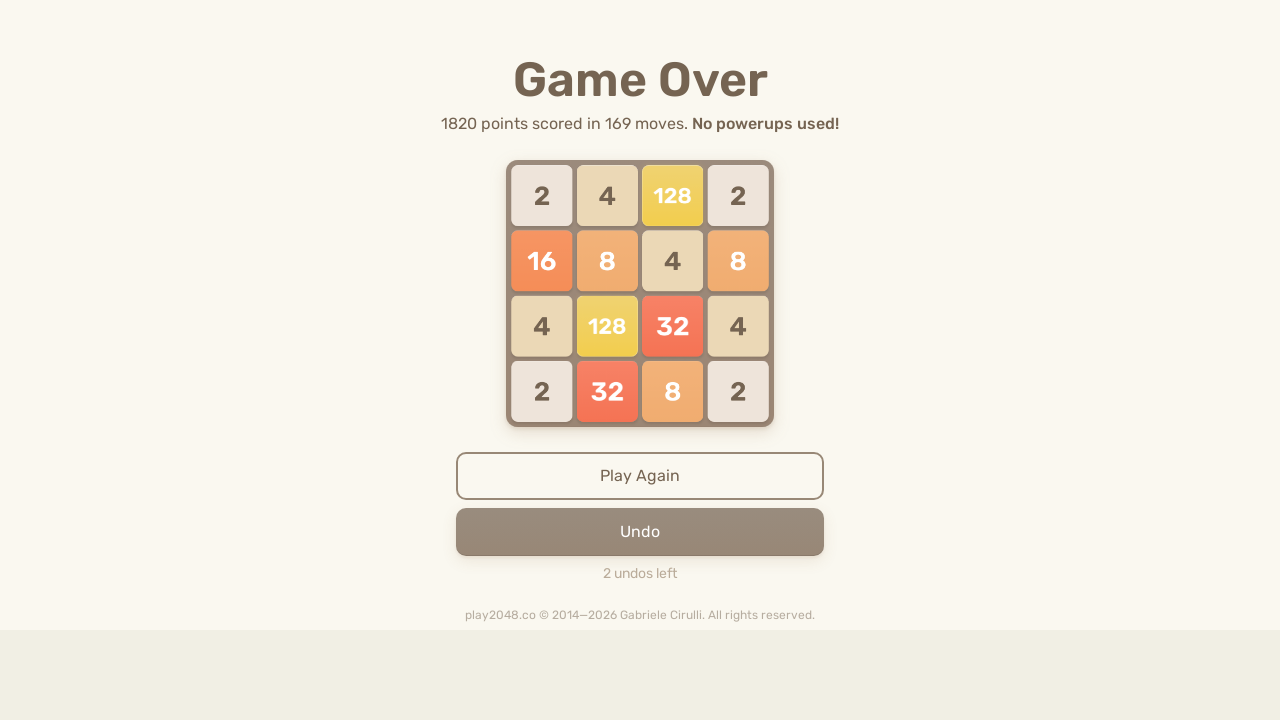

Pressed ArrowLeft key (move 188)
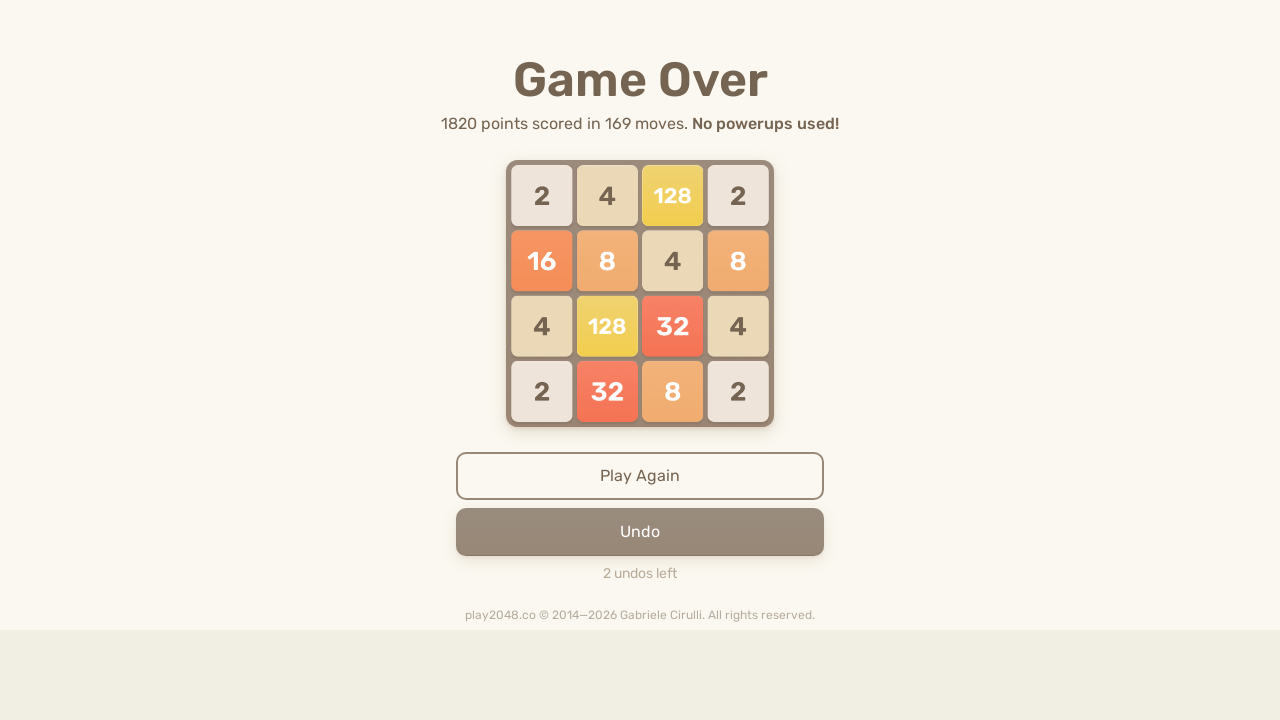

Pressed ArrowUp key (move 189)
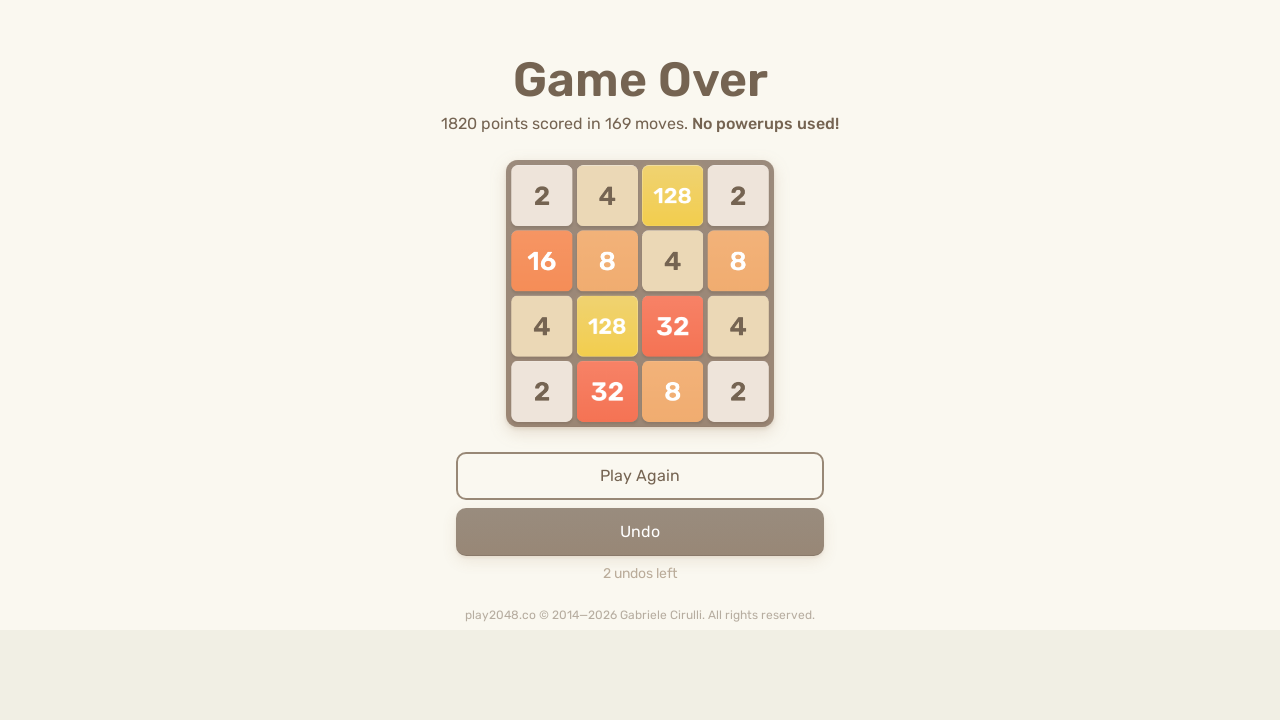

Pressed ArrowRight key (move 190)
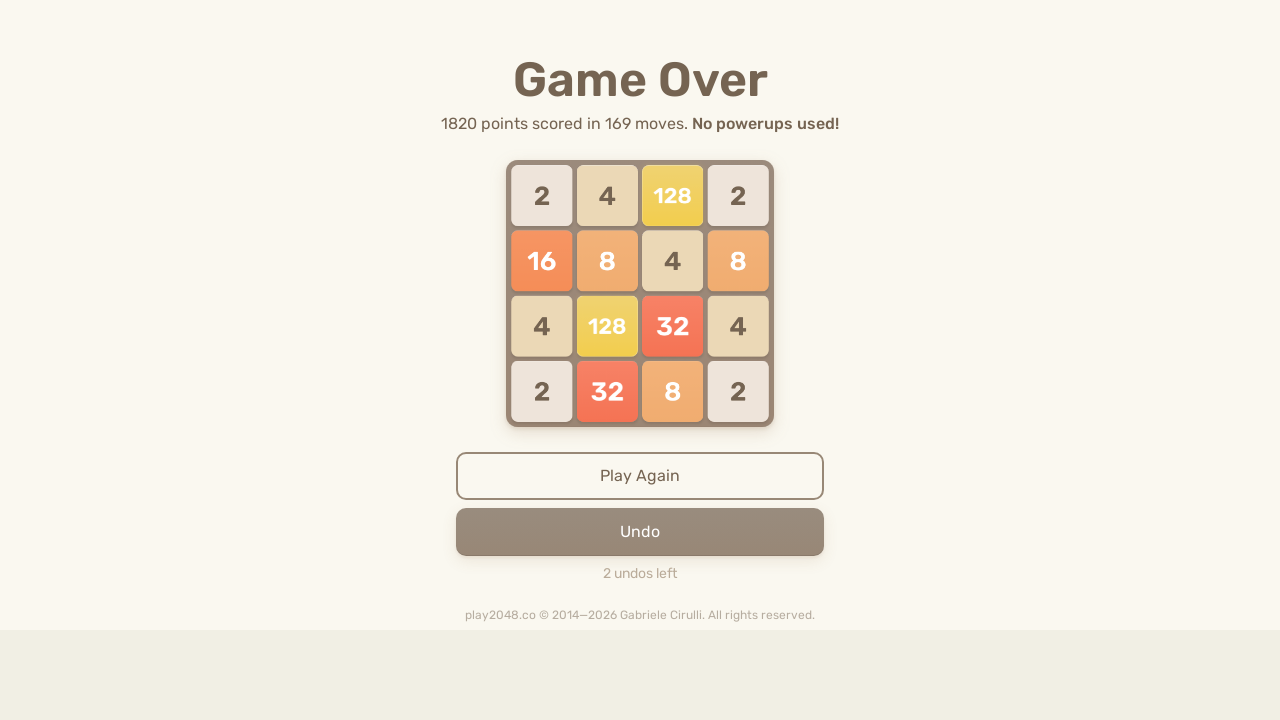

Pressed ArrowDown key (move 191)
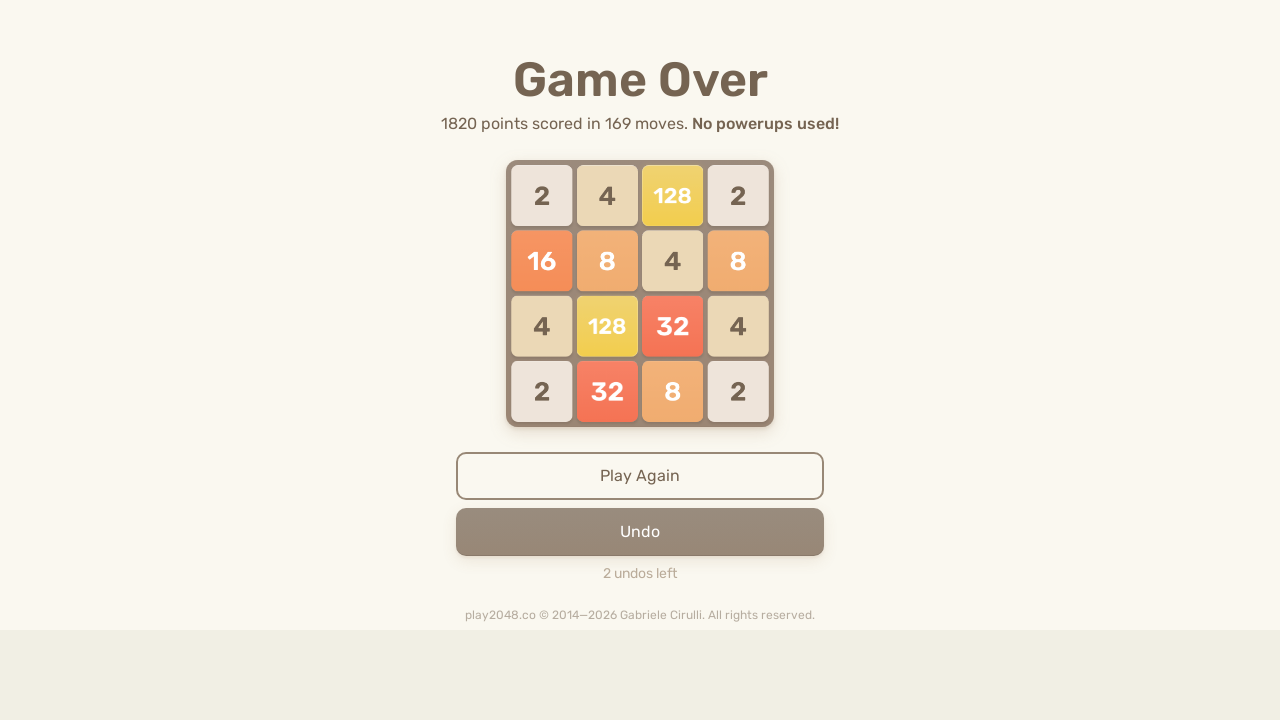

Pressed ArrowLeft key (move 192)
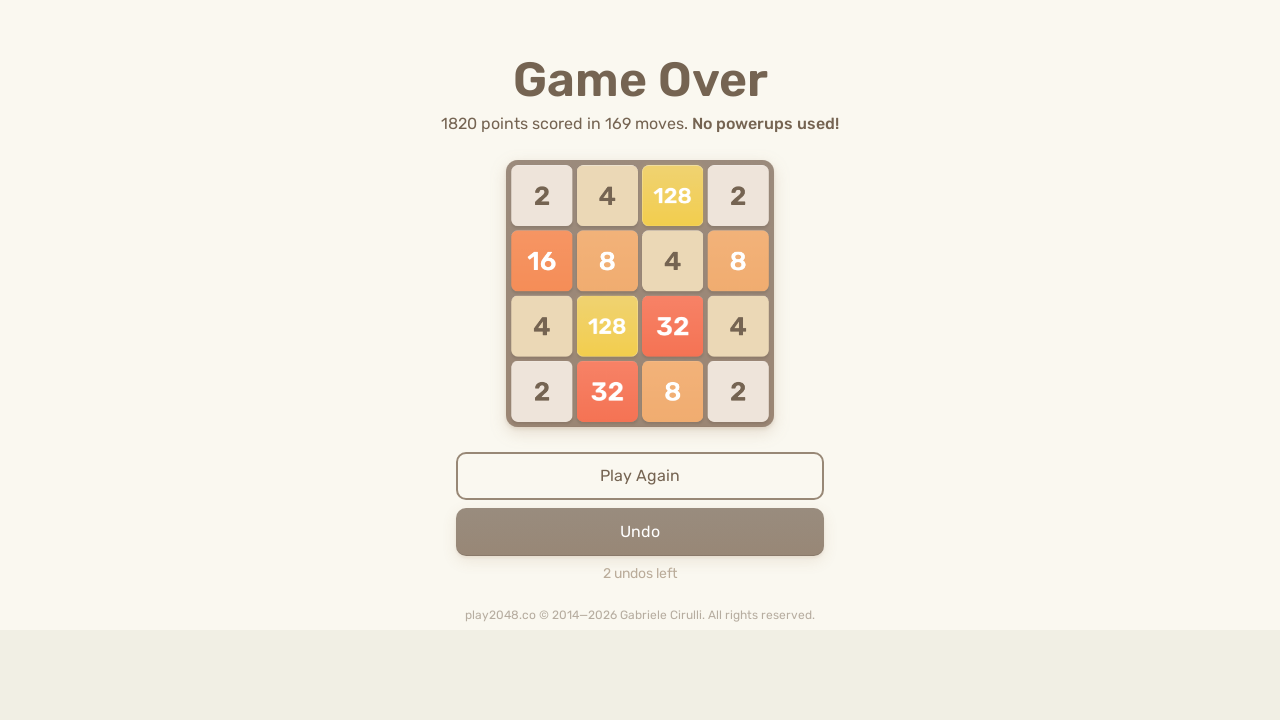

Pressed ArrowUp key (move 193)
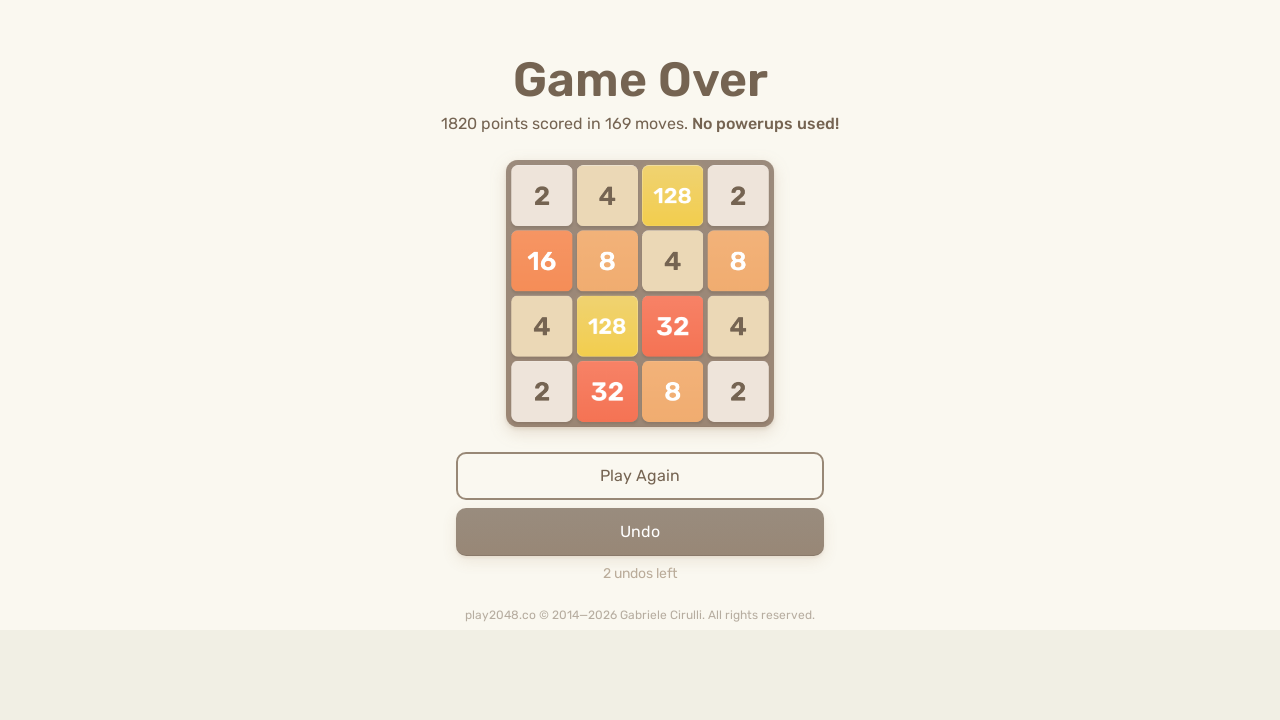

Pressed ArrowRight key (move 194)
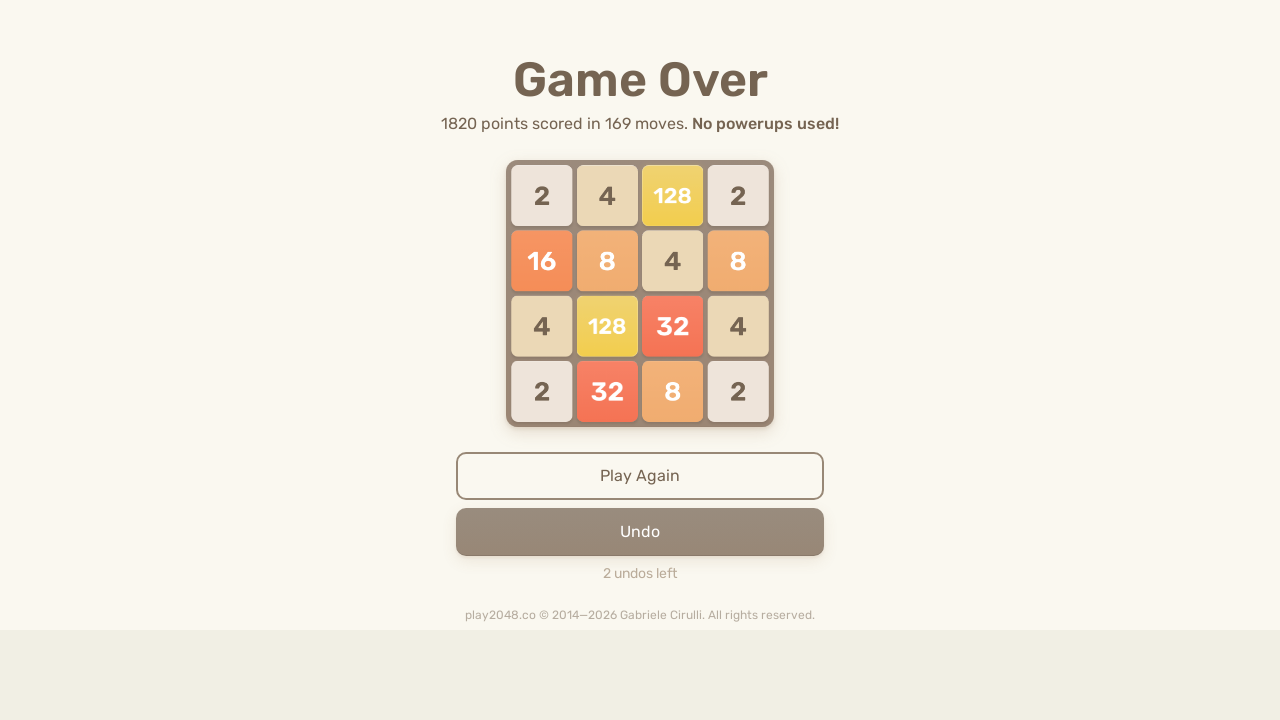

Pressed ArrowDown key (move 195)
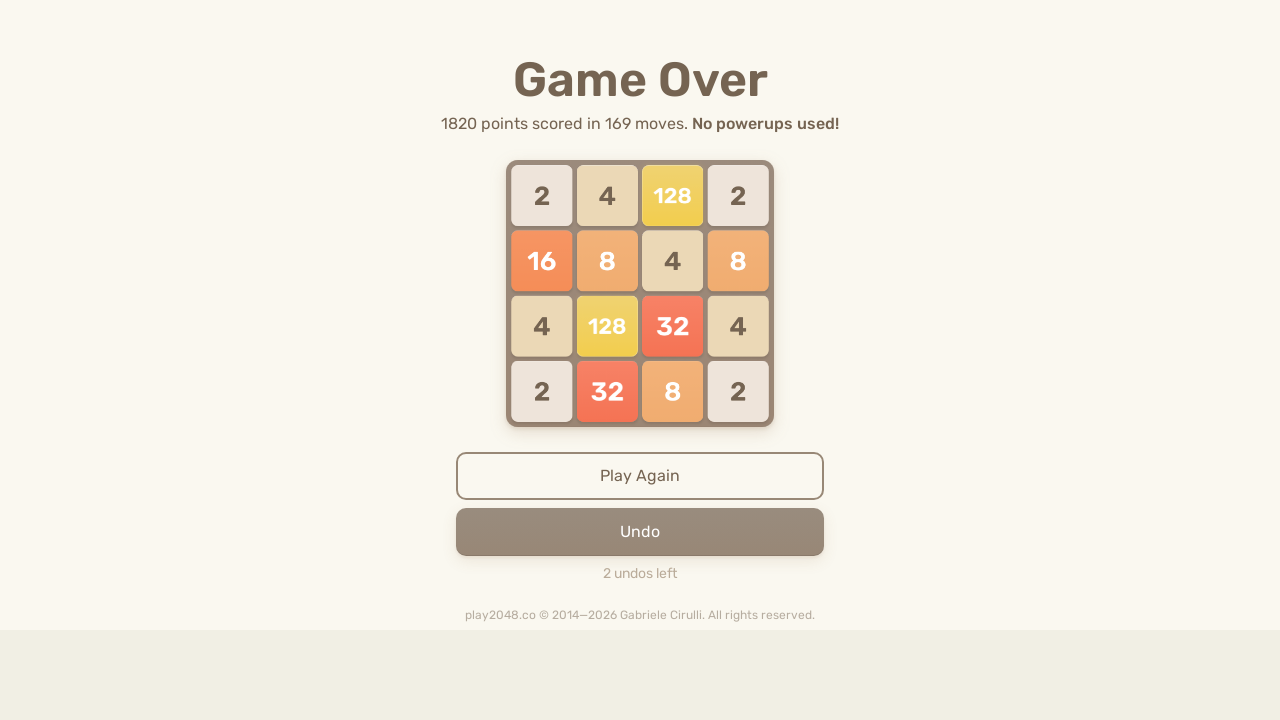

Pressed ArrowLeft key (move 196)
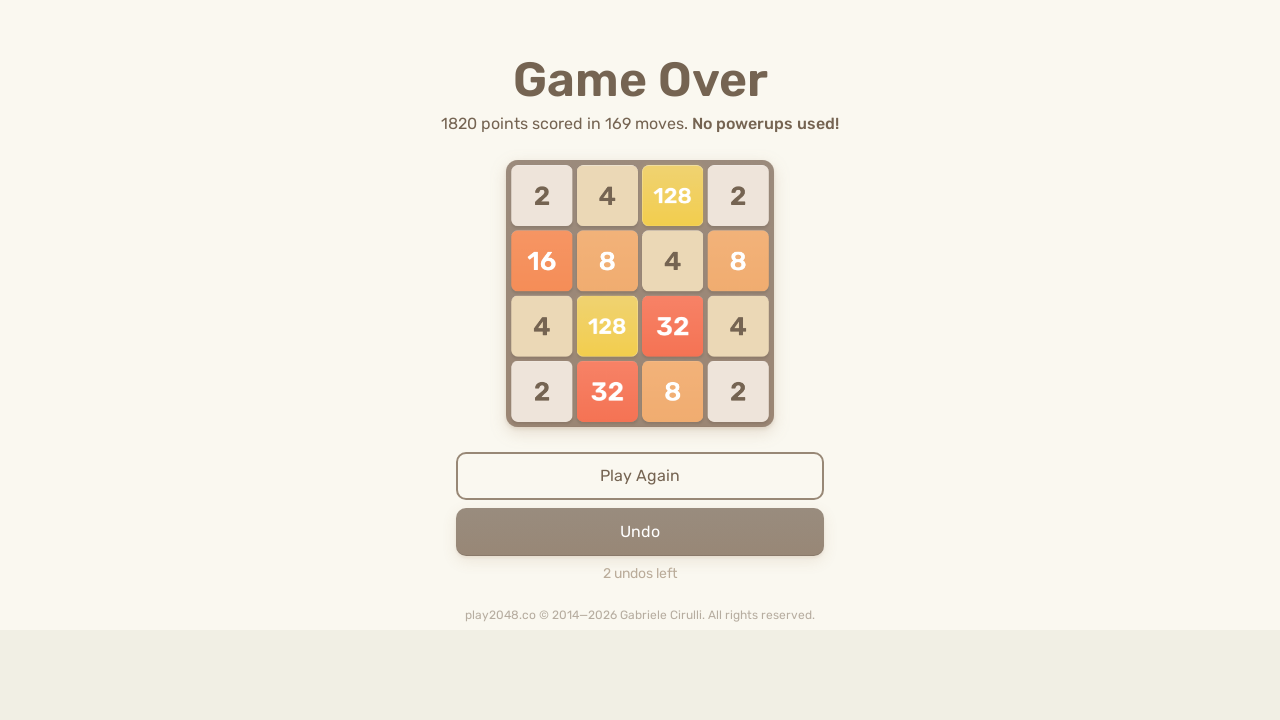

Pressed ArrowUp key (move 197)
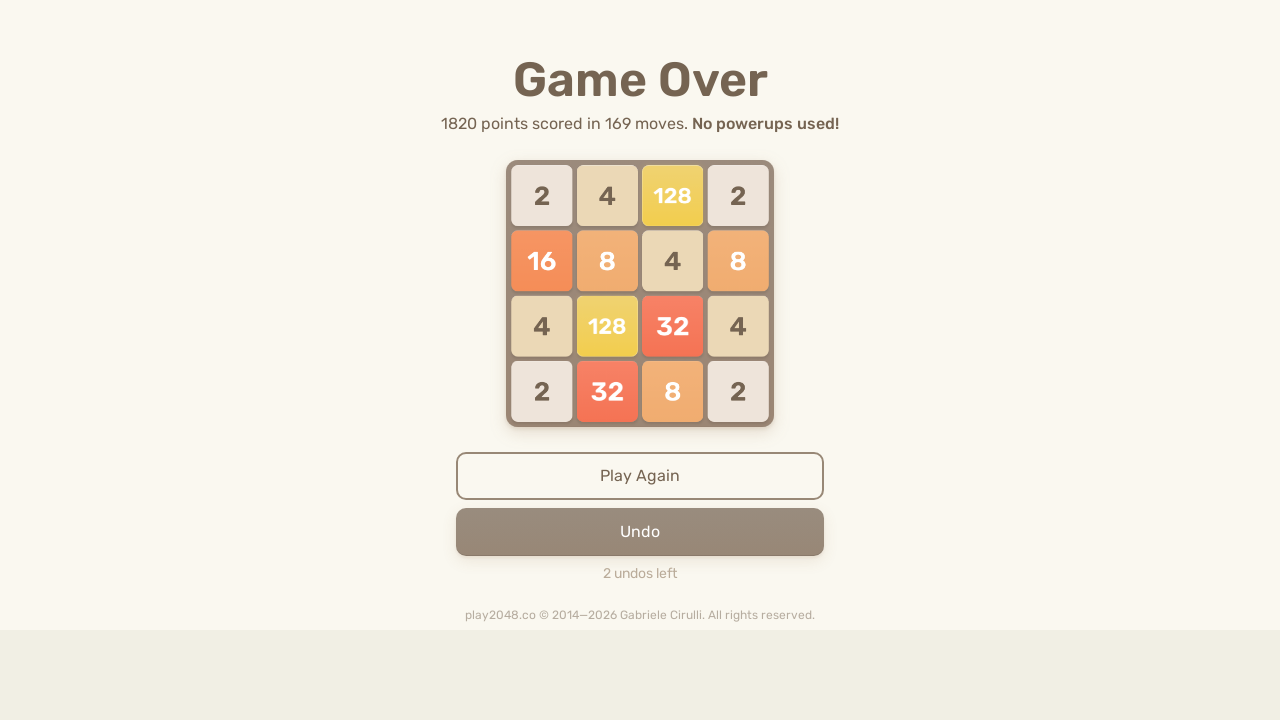

Pressed ArrowRight key (move 198)
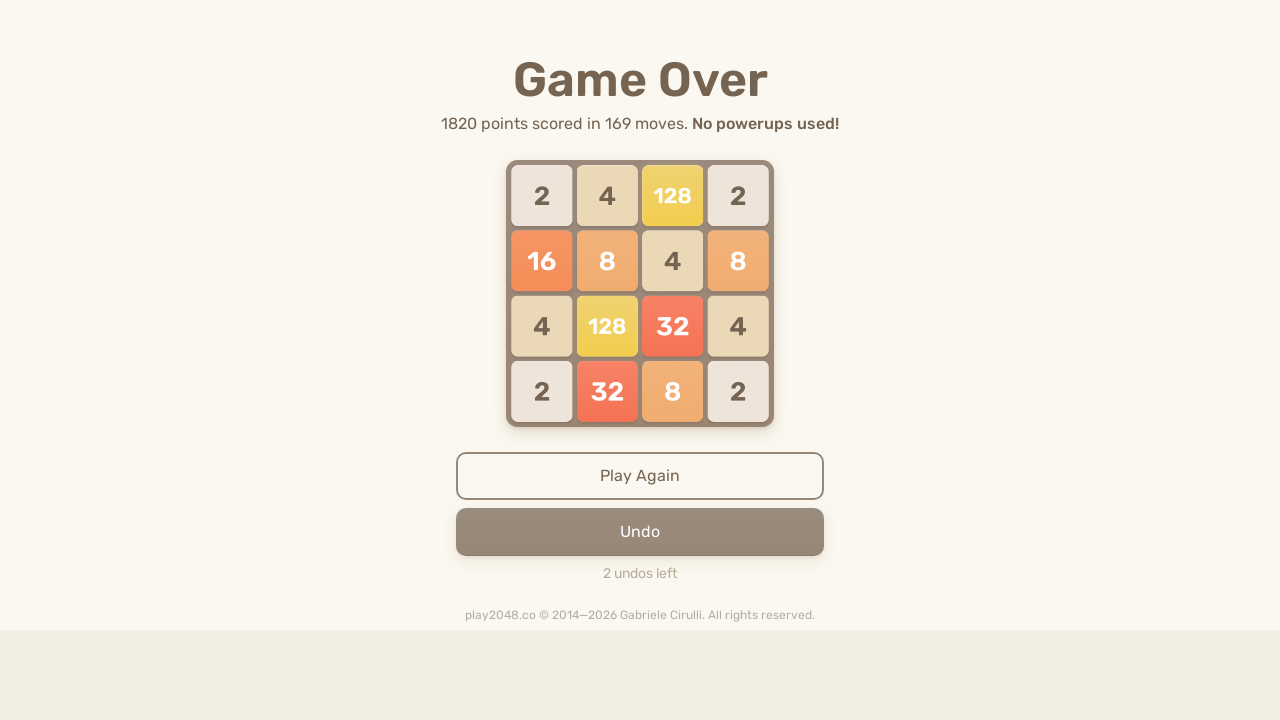

Pressed ArrowDown key (move 199)
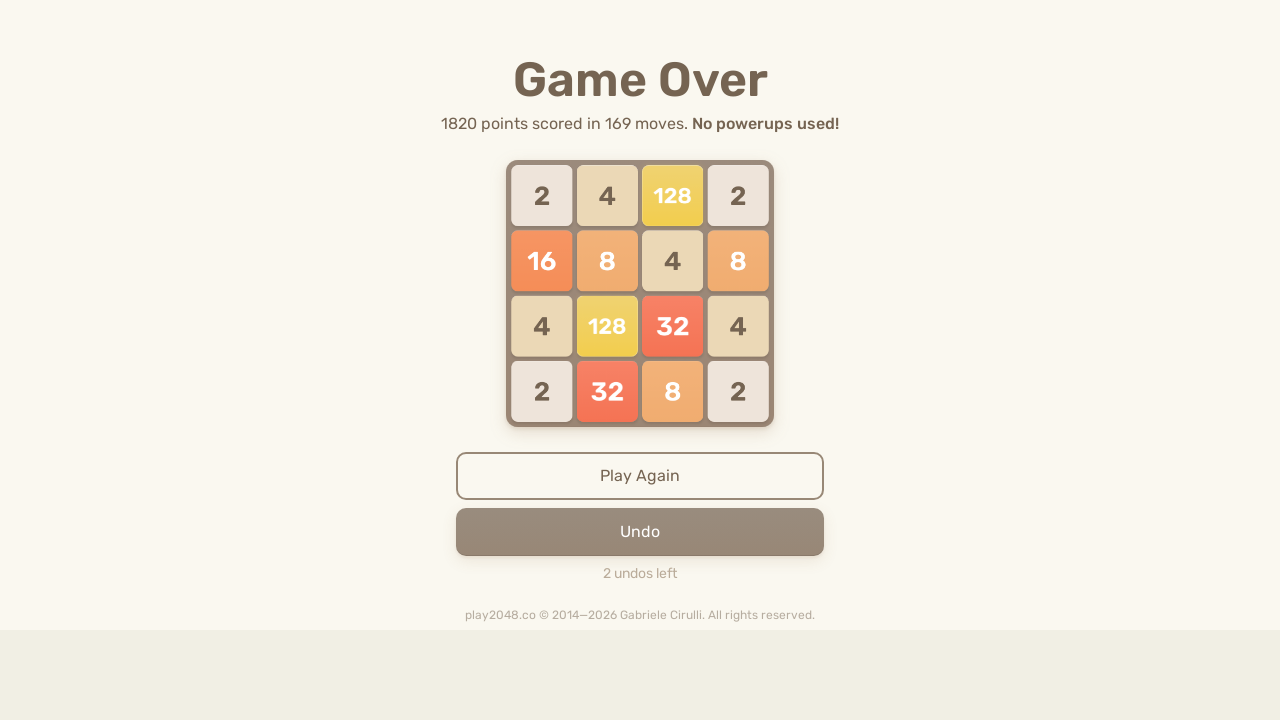

Pressed ArrowLeft key (move 200)
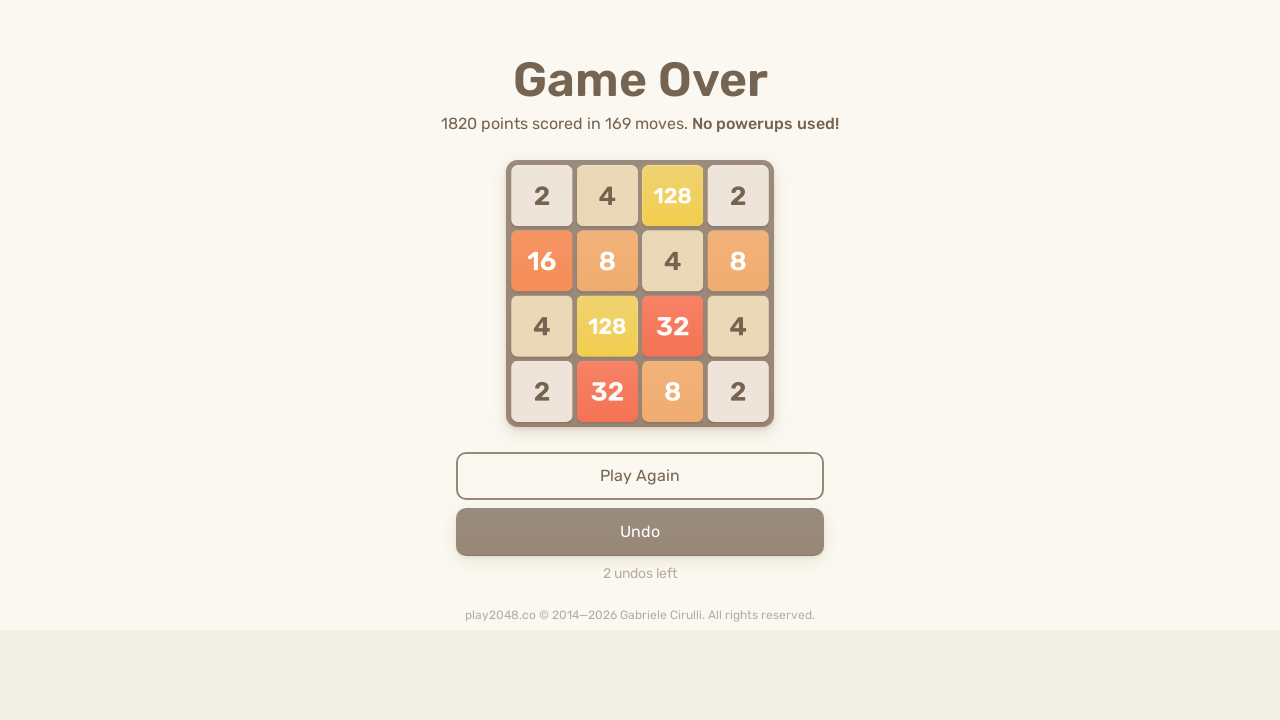

Pressed ArrowUp key (move 201)
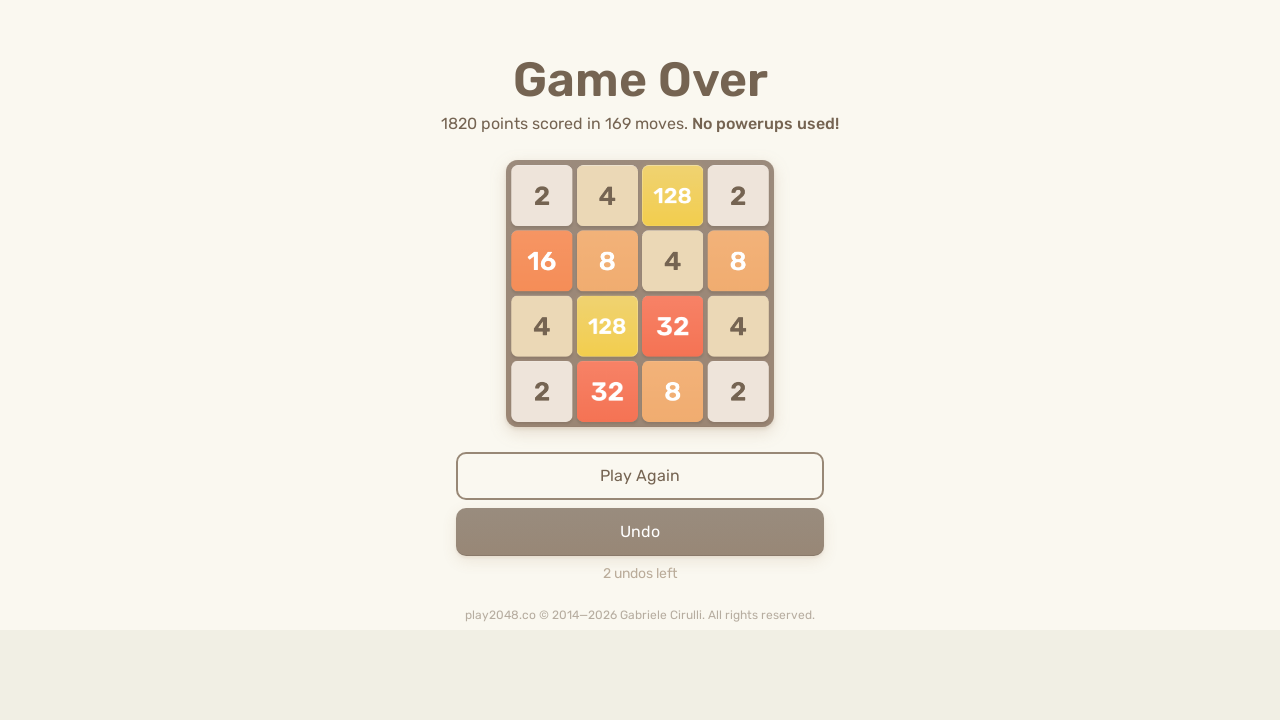

Pressed ArrowRight key (move 202)
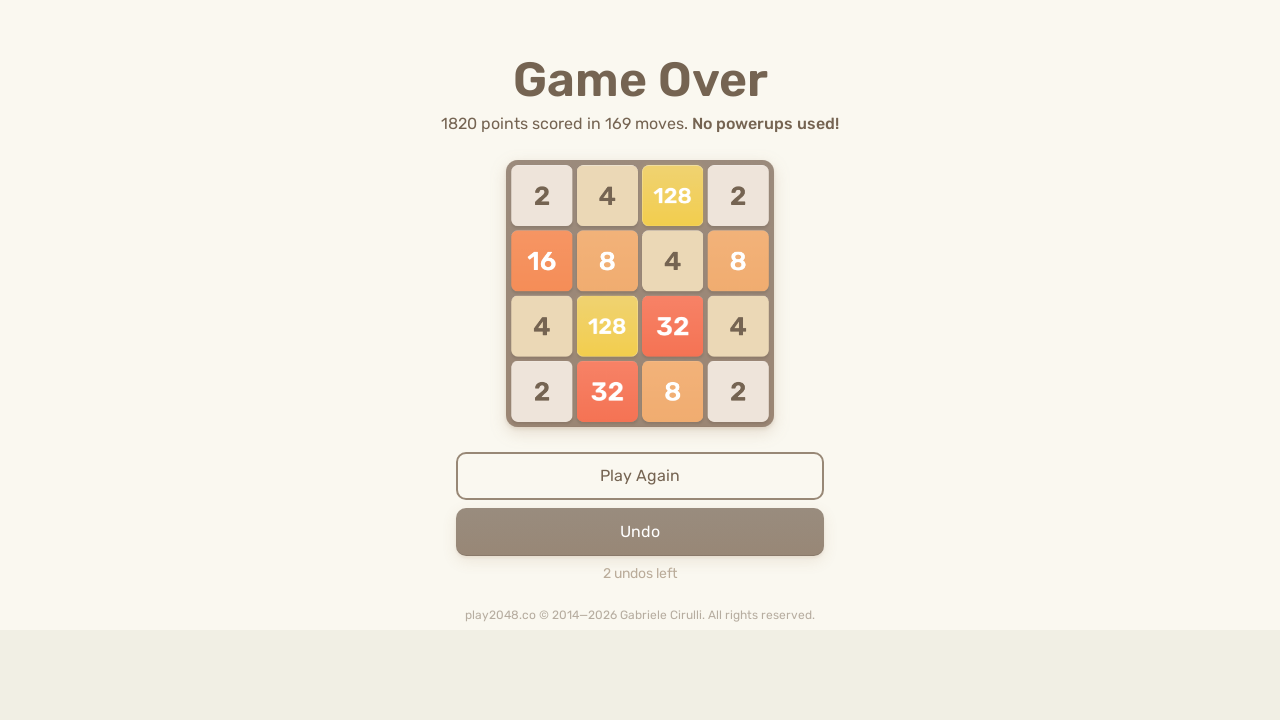

Pressed ArrowDown key (move 203)
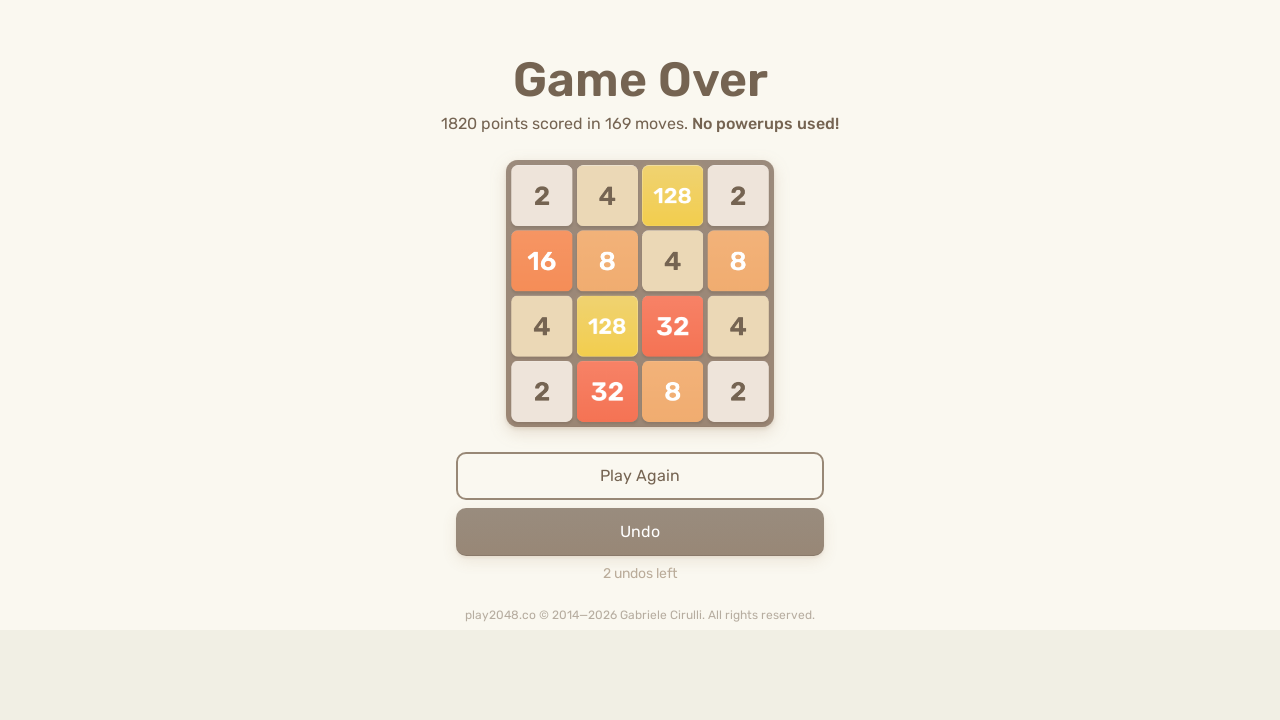

Pressed ArrowLeft key (move 204)
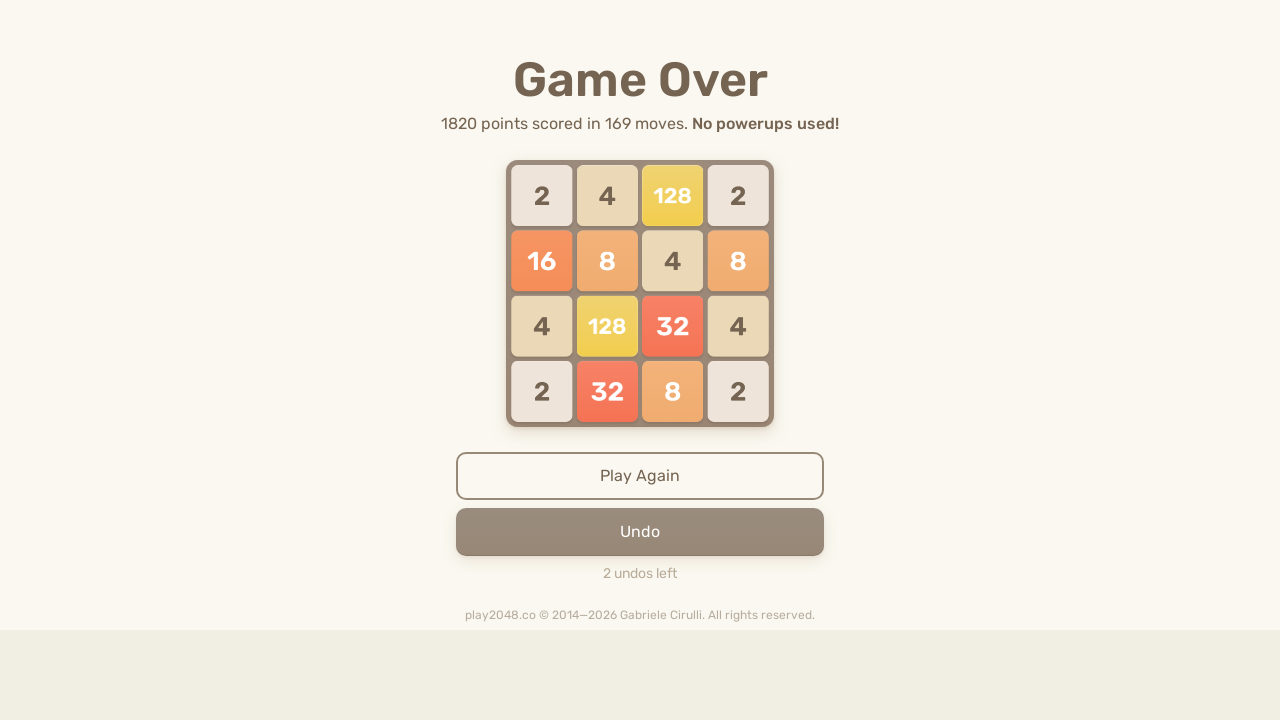

Pressed ArrowUp key (move 205)
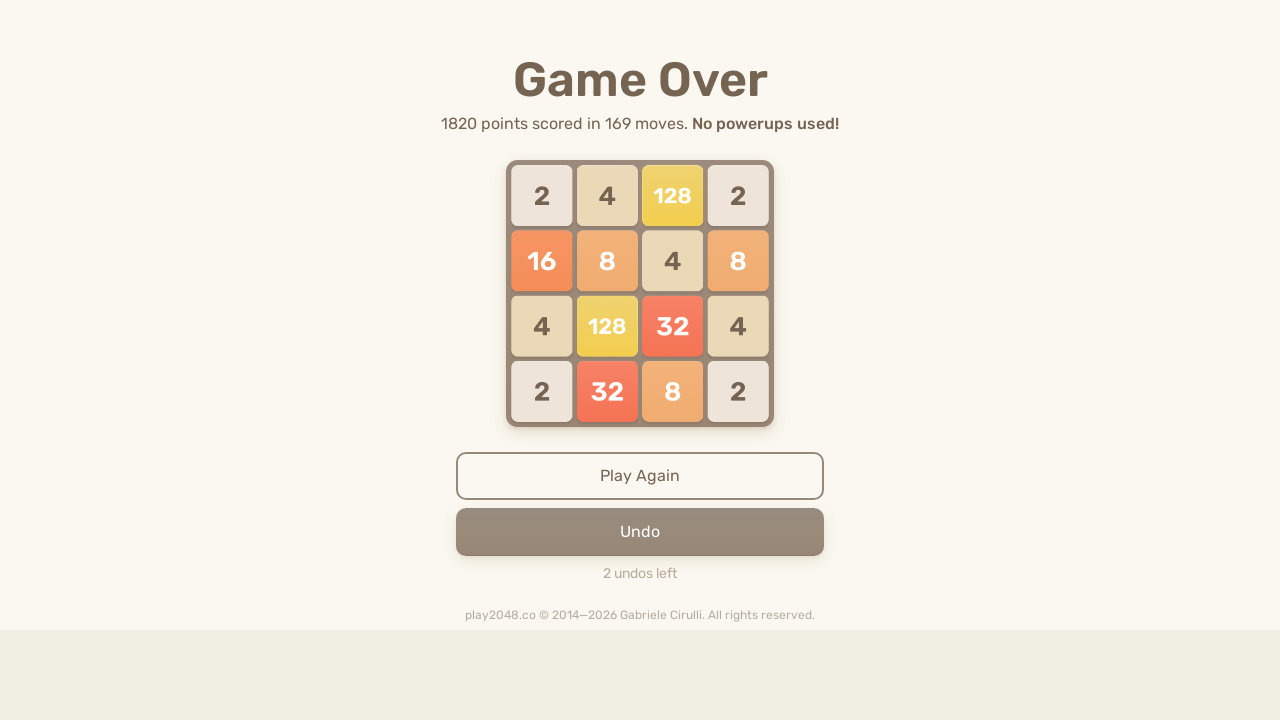

Pressed ArrowRight key (move 206)
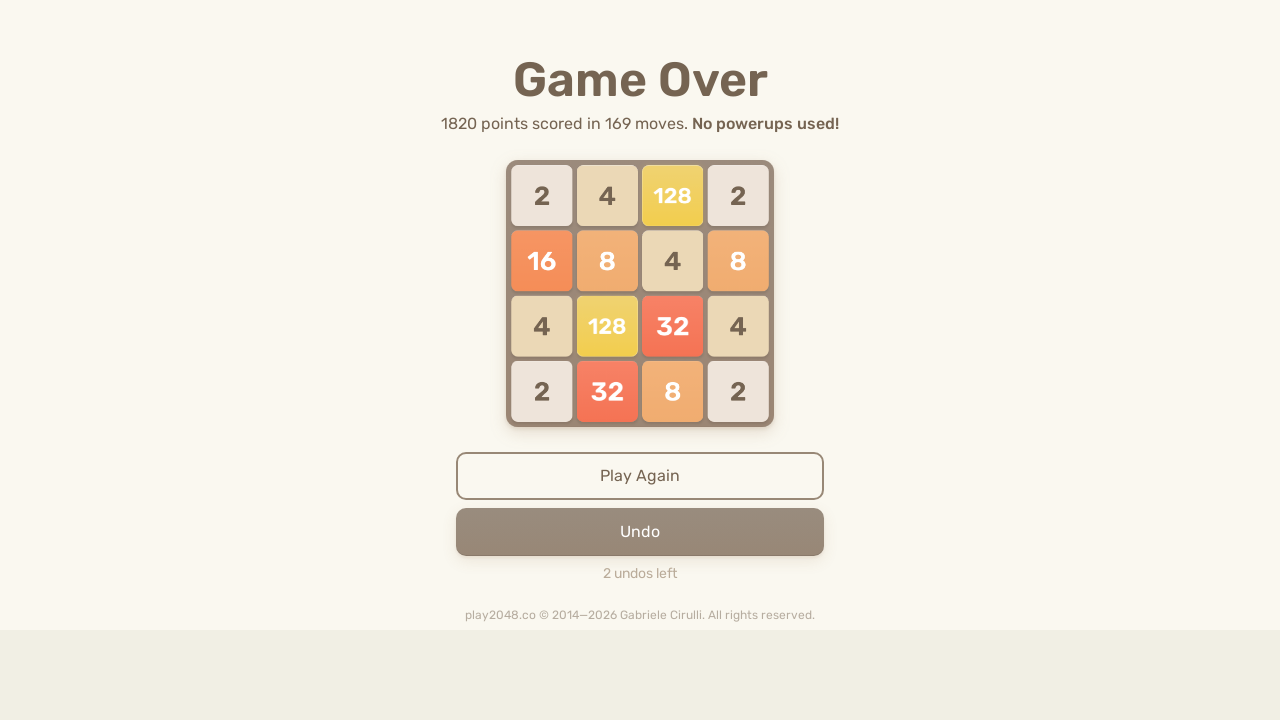

Pressed ArrowDown key (move 207)
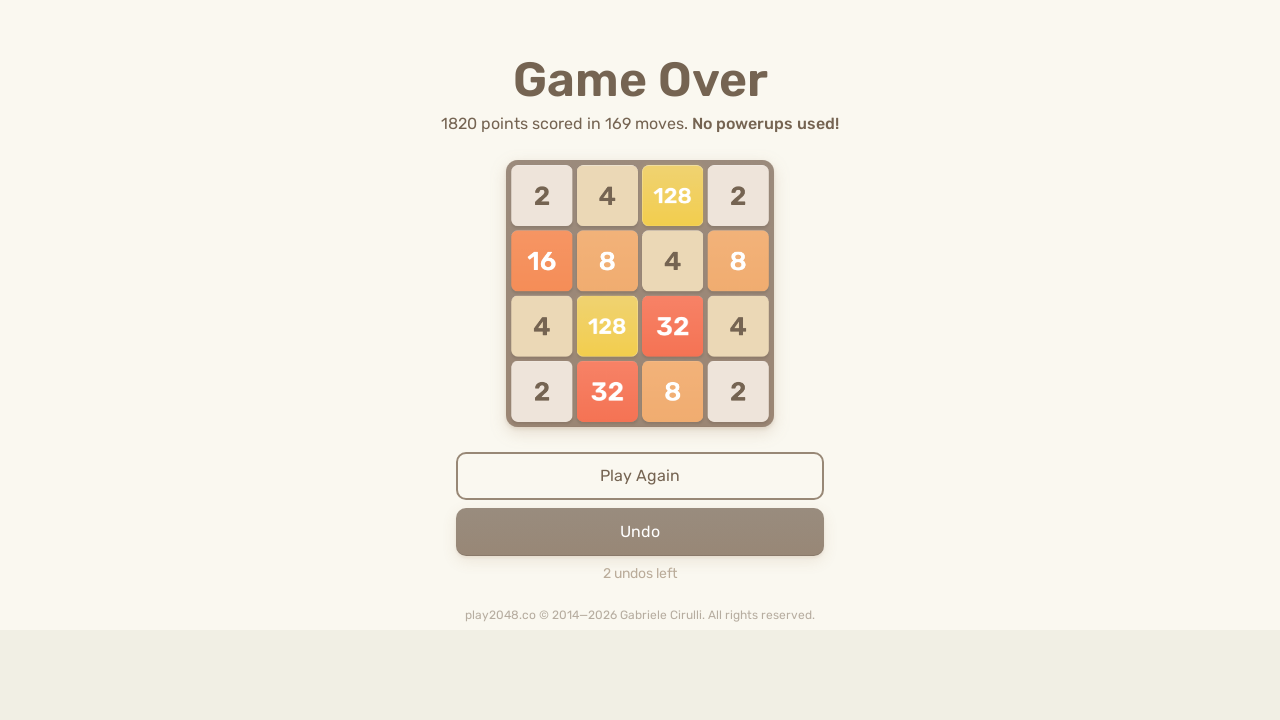

Pressed ArrowLeft key (move 208)
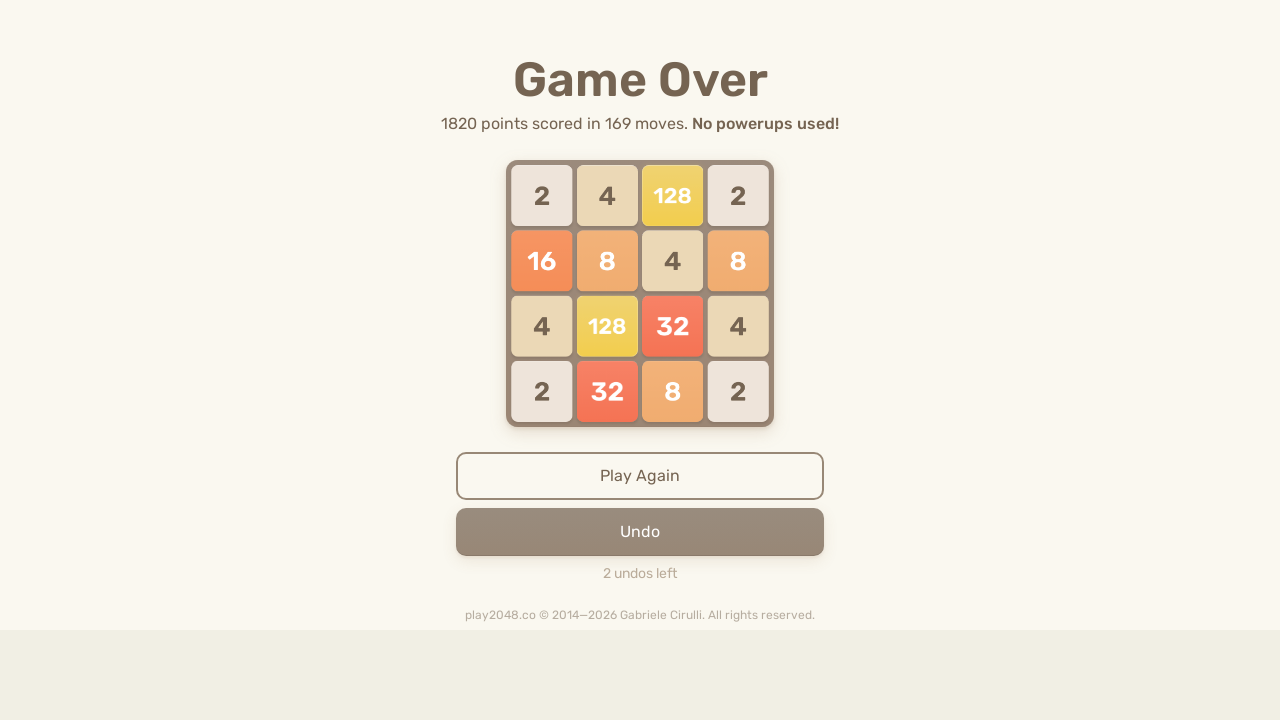

Pressed ArrowUp key (move 209)
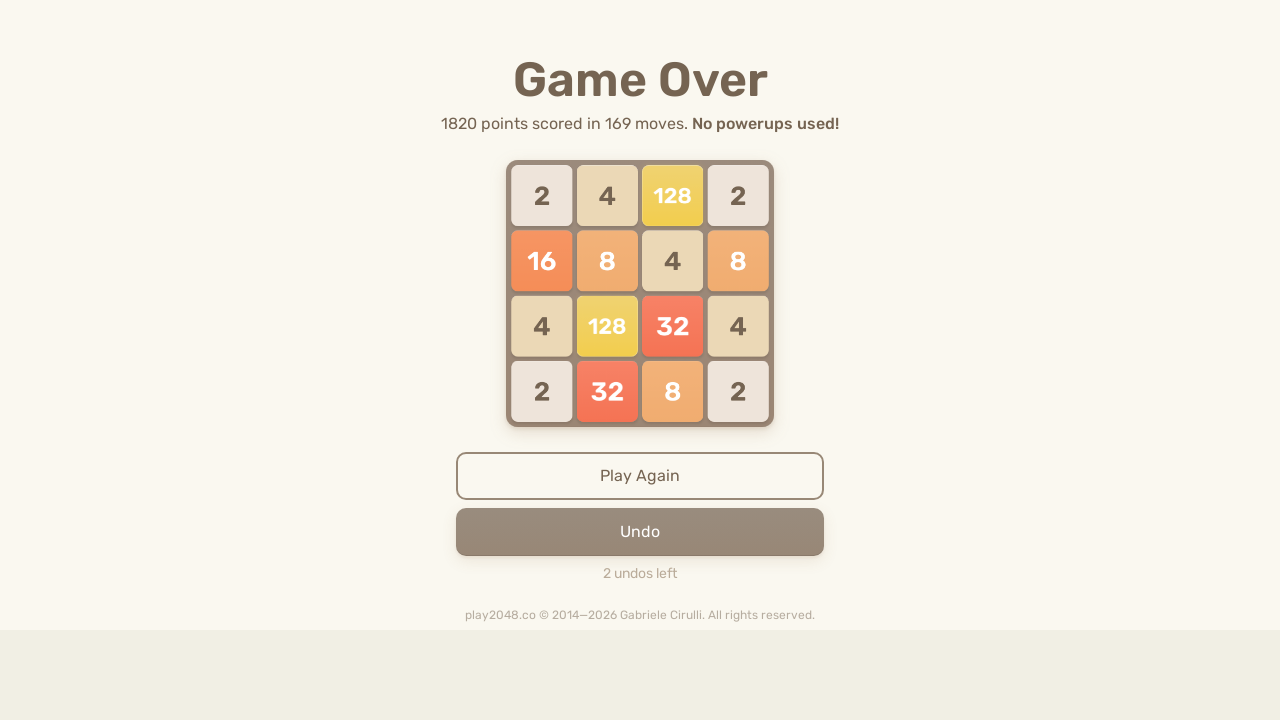

Pressed ArrowRight key (move 210)
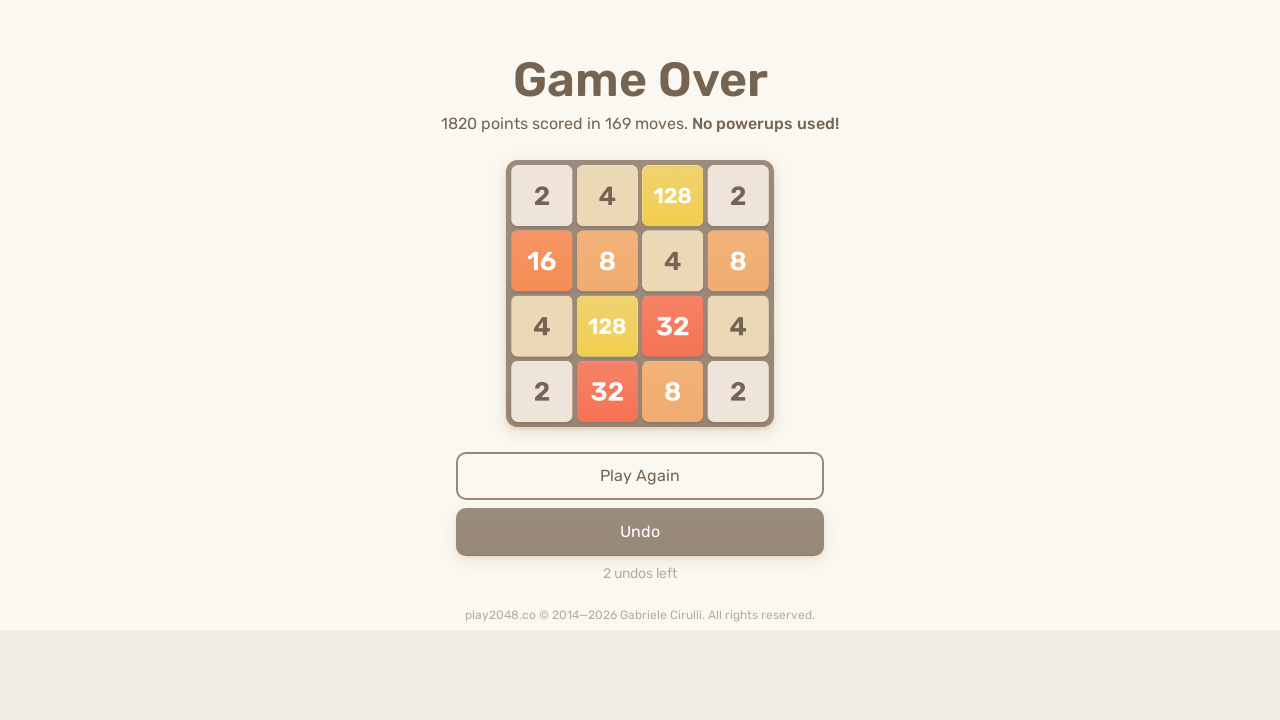

Pressed ArrowDown key (move 211)
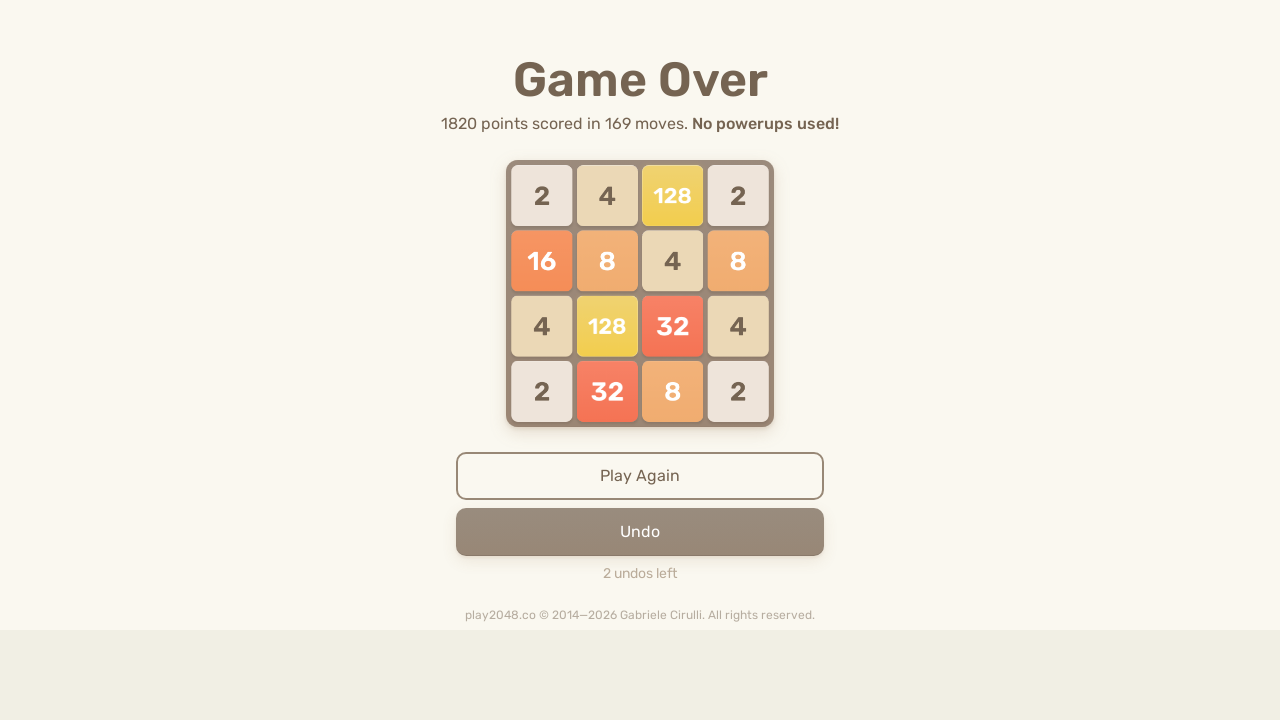

Pressed ArrowLeft key (move 212)
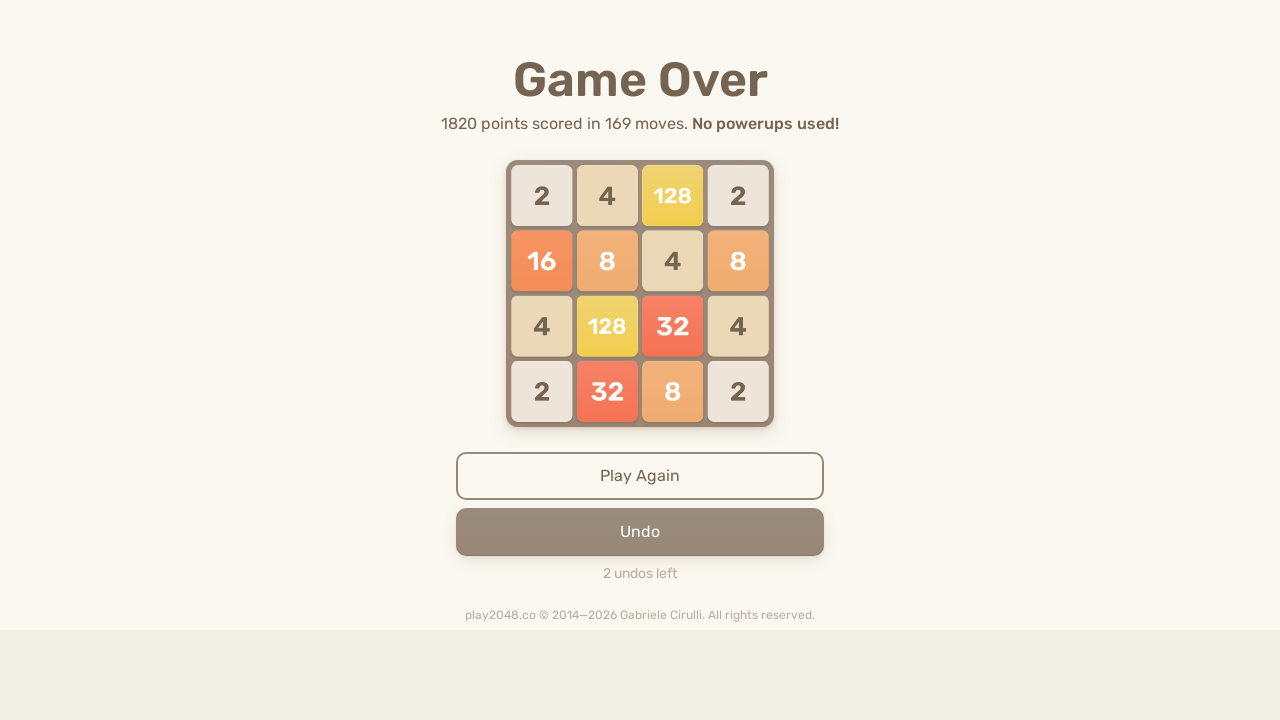

Pressed ArrowUp key (move 213)
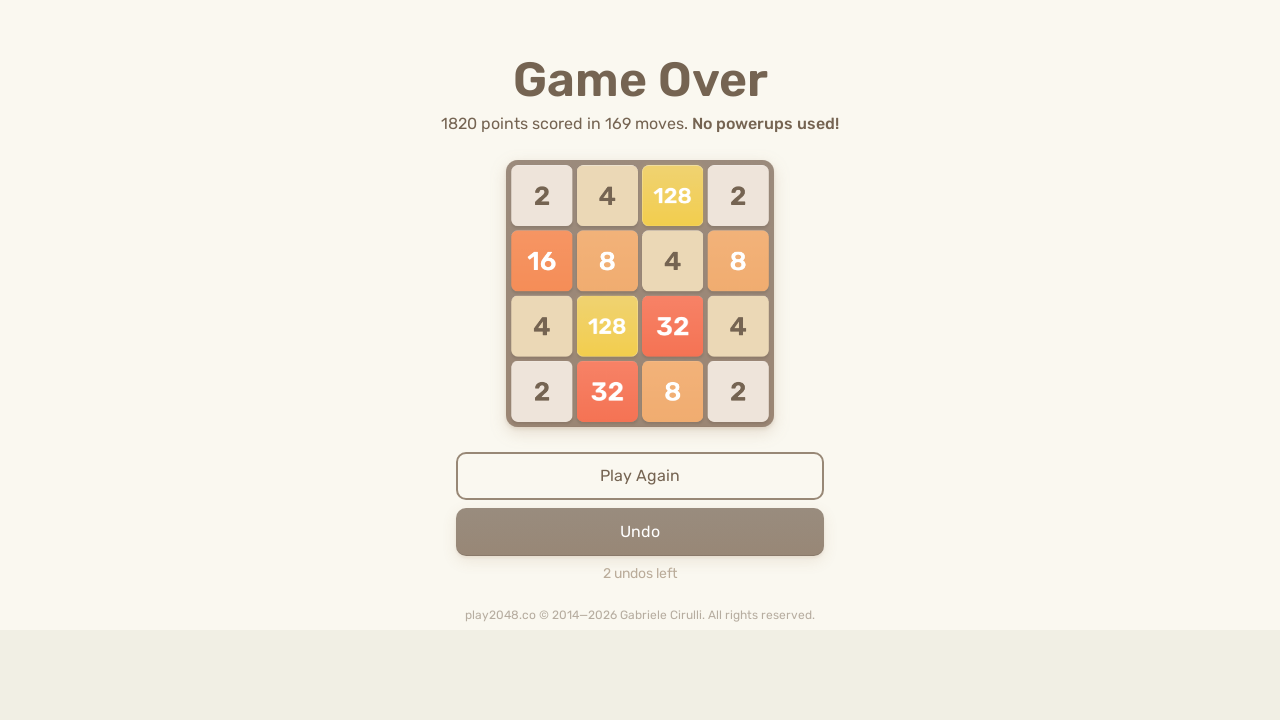

Pressed ArrowRight key (move 214)
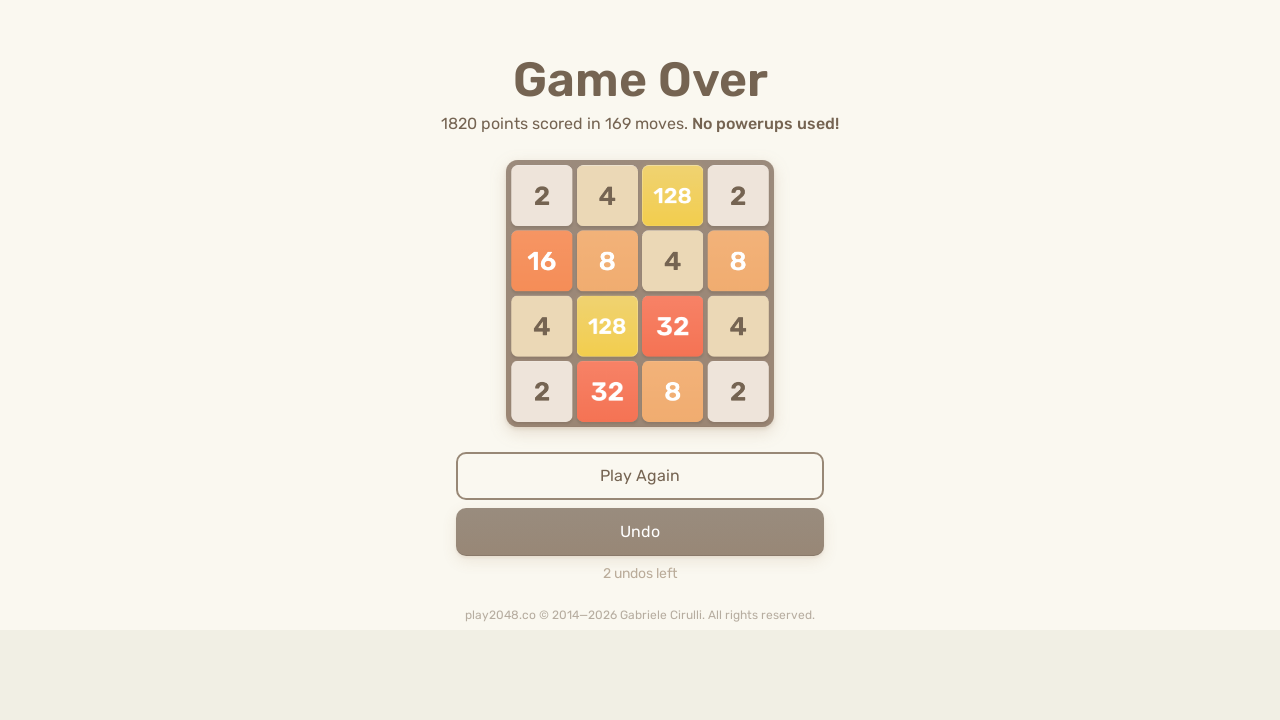

Pressed ArrowDown key (move 215)
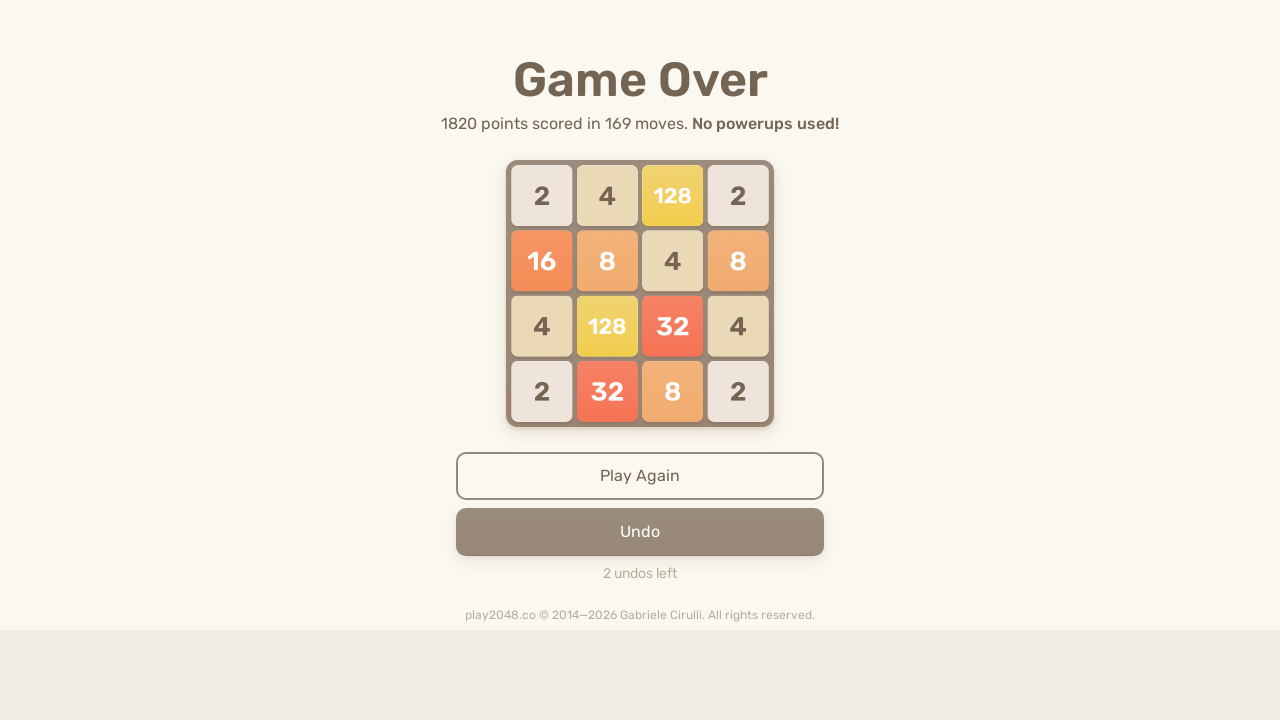

Pressed ArrowLeft key (move 216)
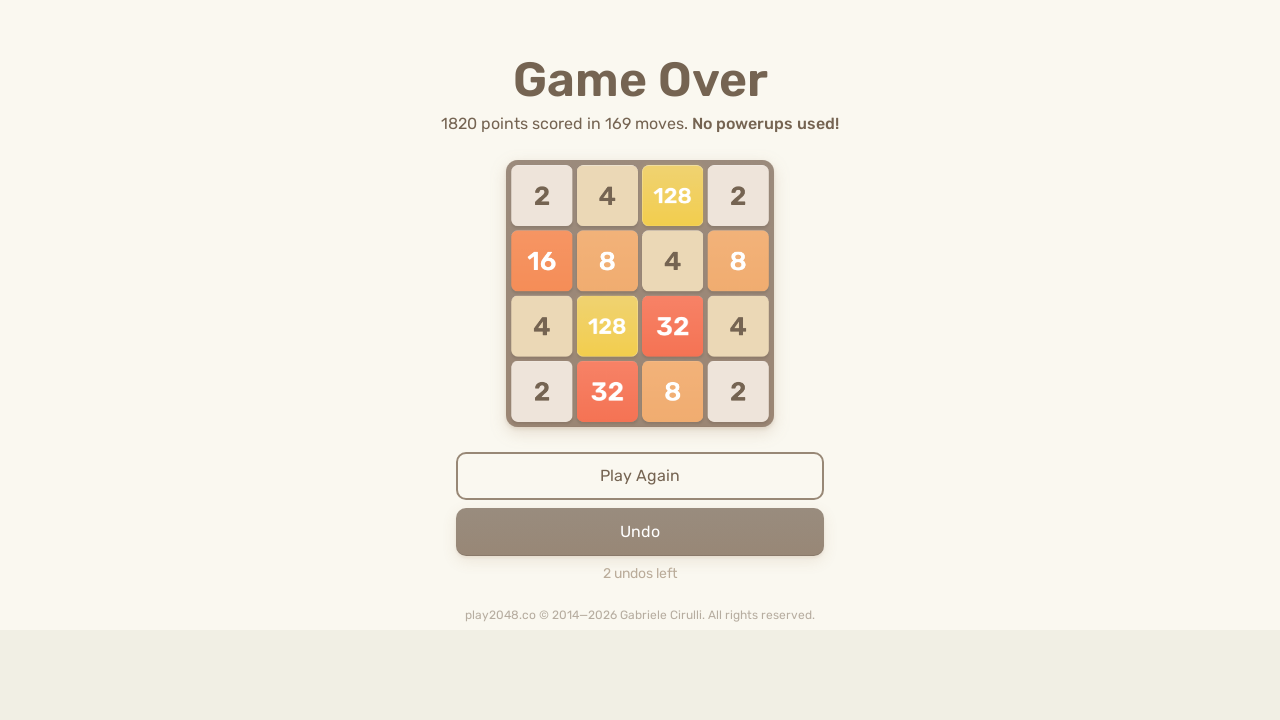

Pressed ArrowUp key (move 217)
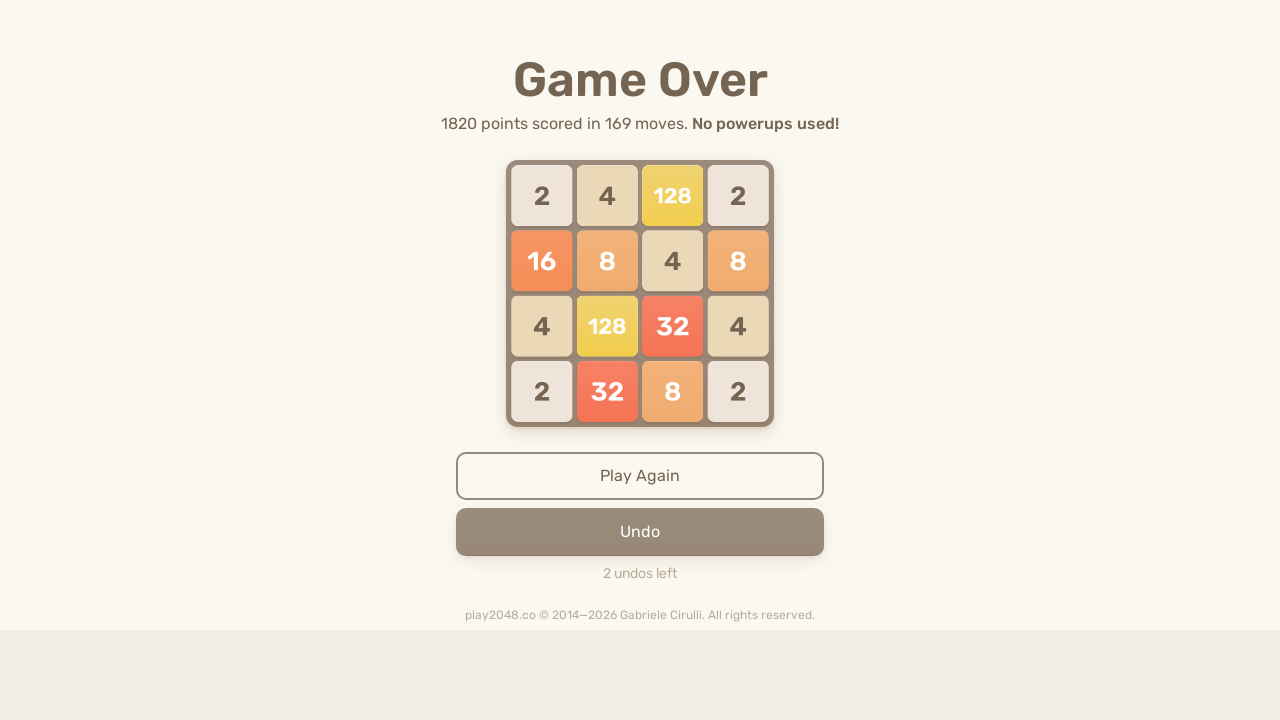

Pressed ArrowRight key (move 218)
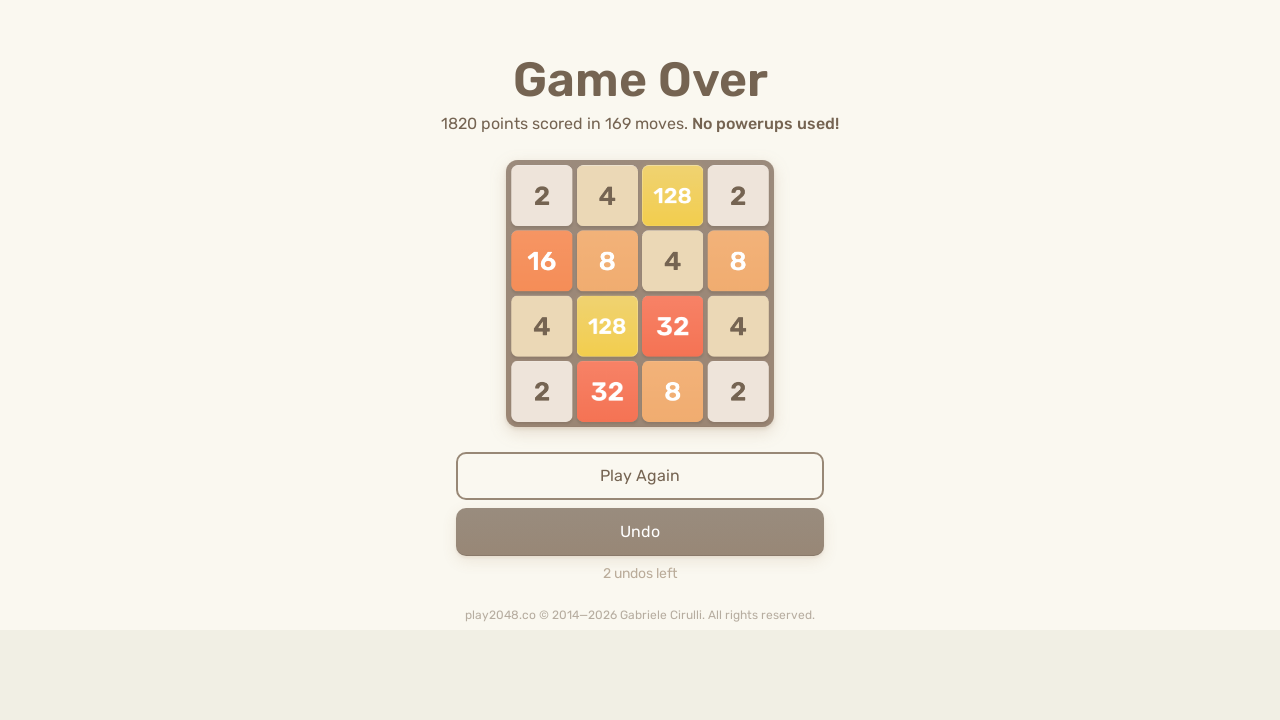

Pressed ArrowDown key (move 219)
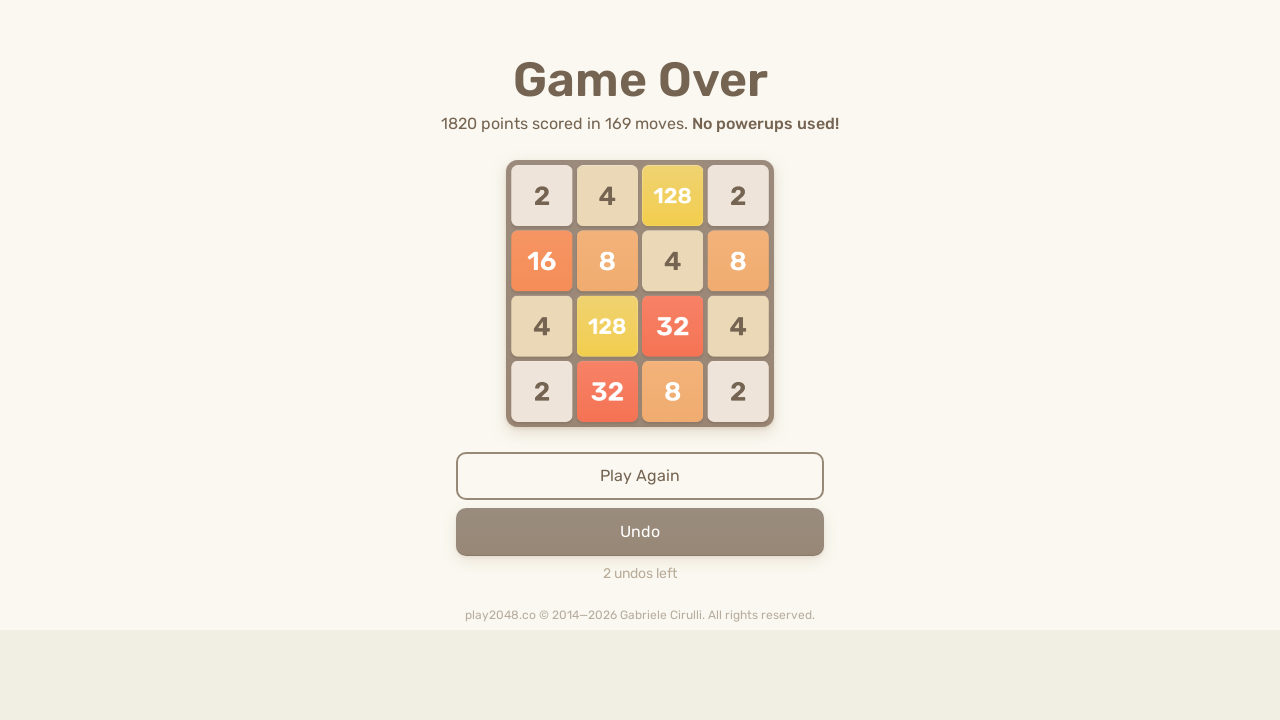

Pressed ArrowLeft key (move 220)
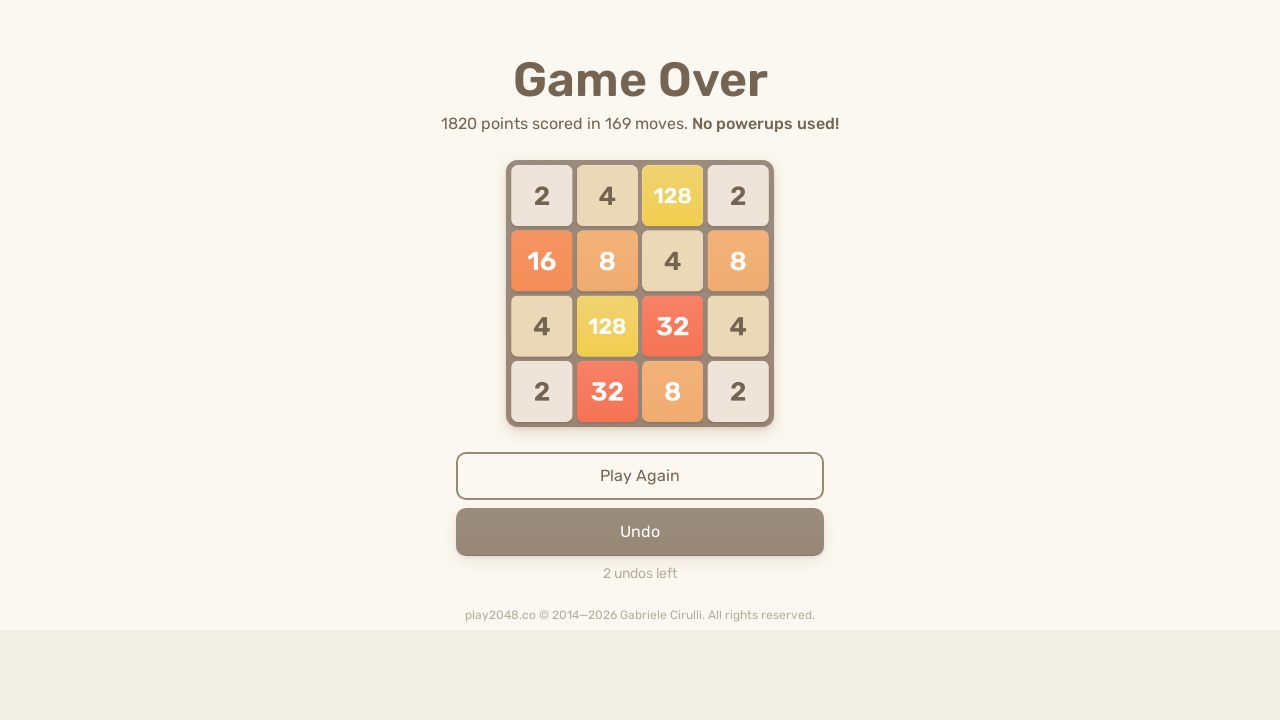

Pressed ArrowUp key (move 221)
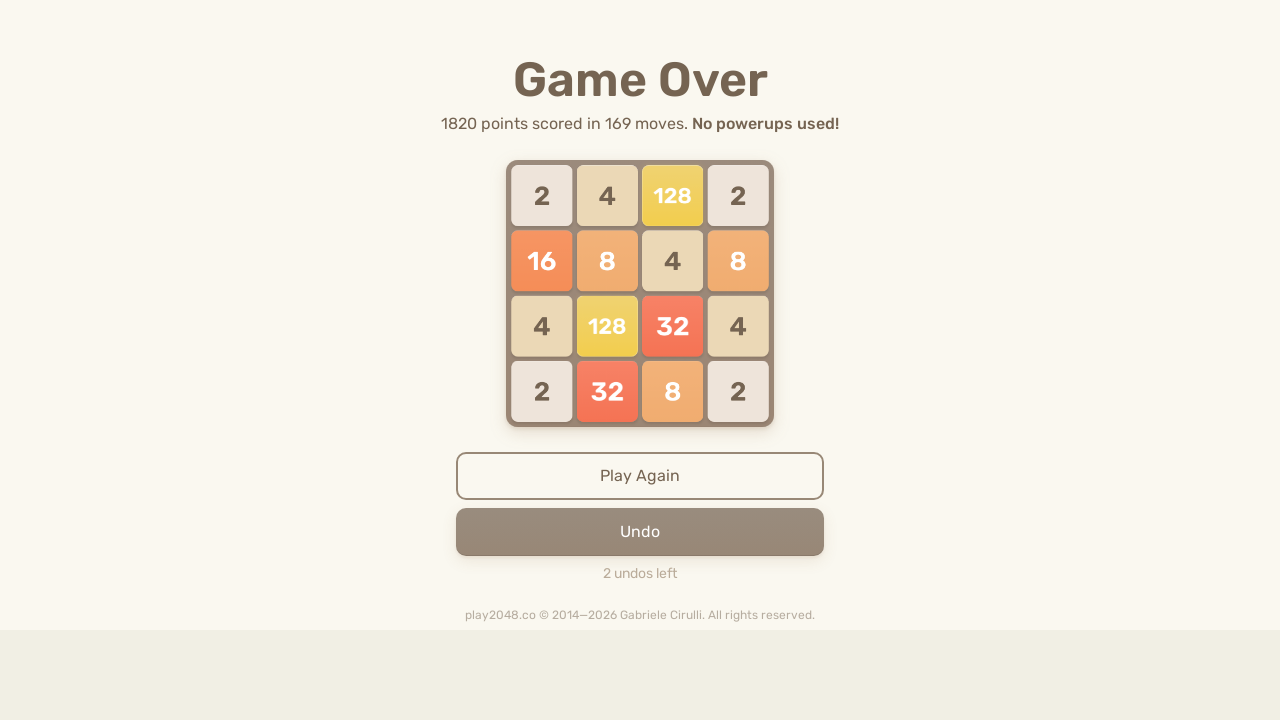

Pressed ArrowRight key (move 222)
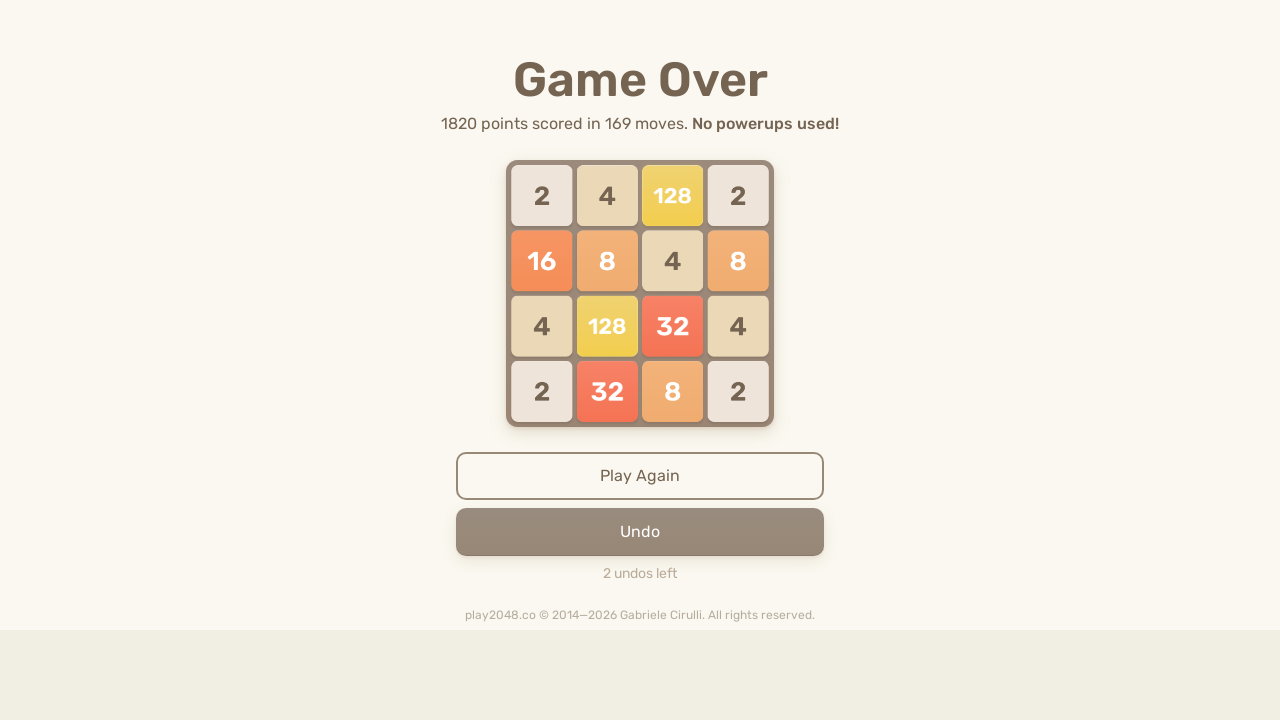

Pressed ArrowDown key (move 223)
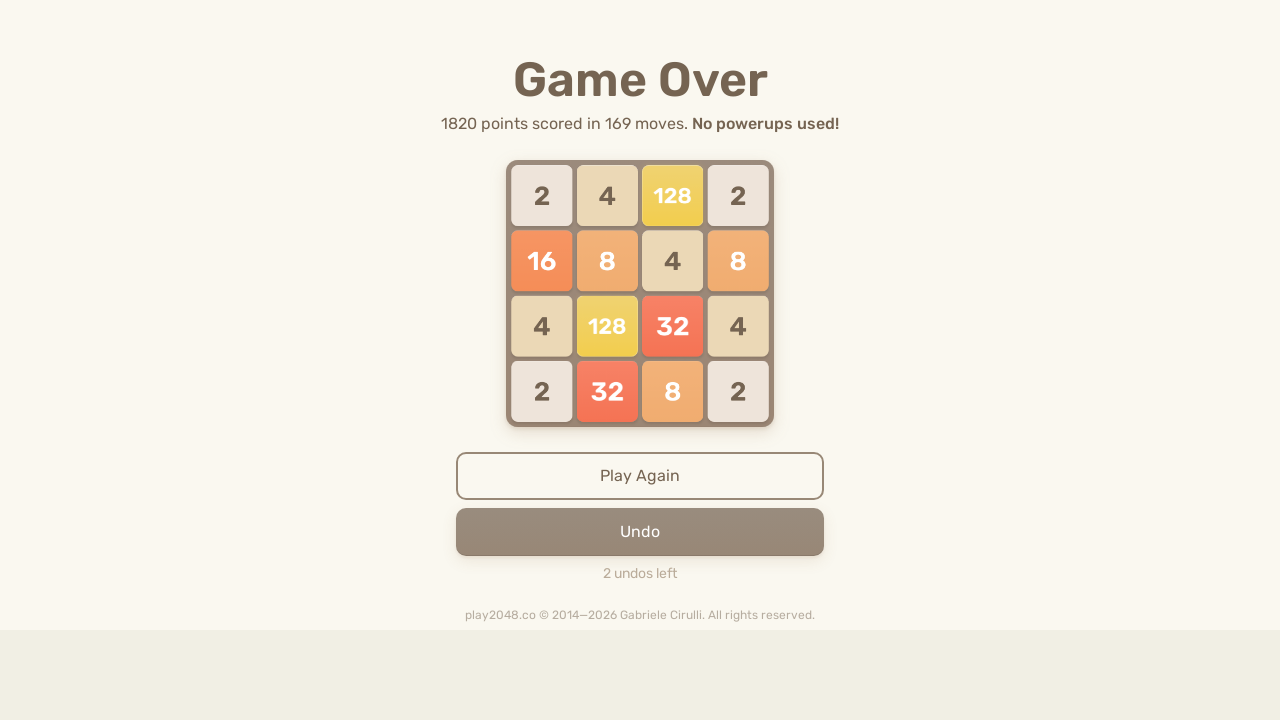

Pressed ArrowLeft key (move 224)
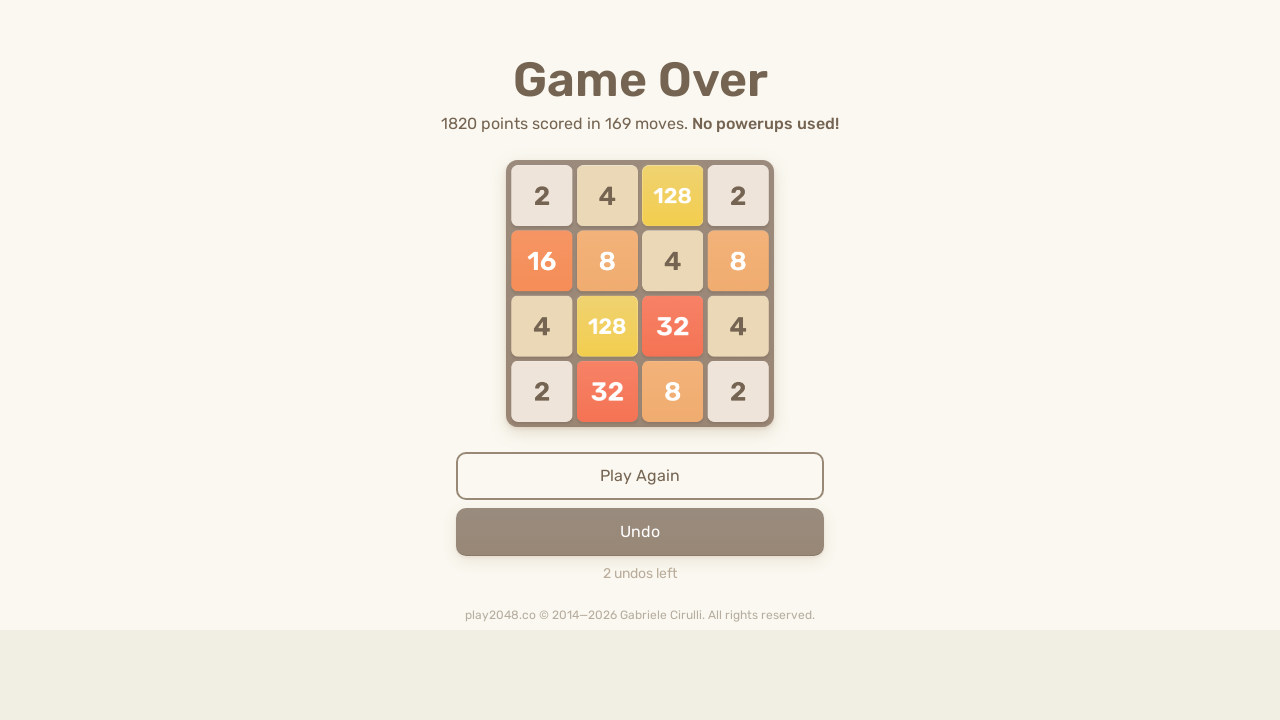

Pressed ArrowUp key (move 225)
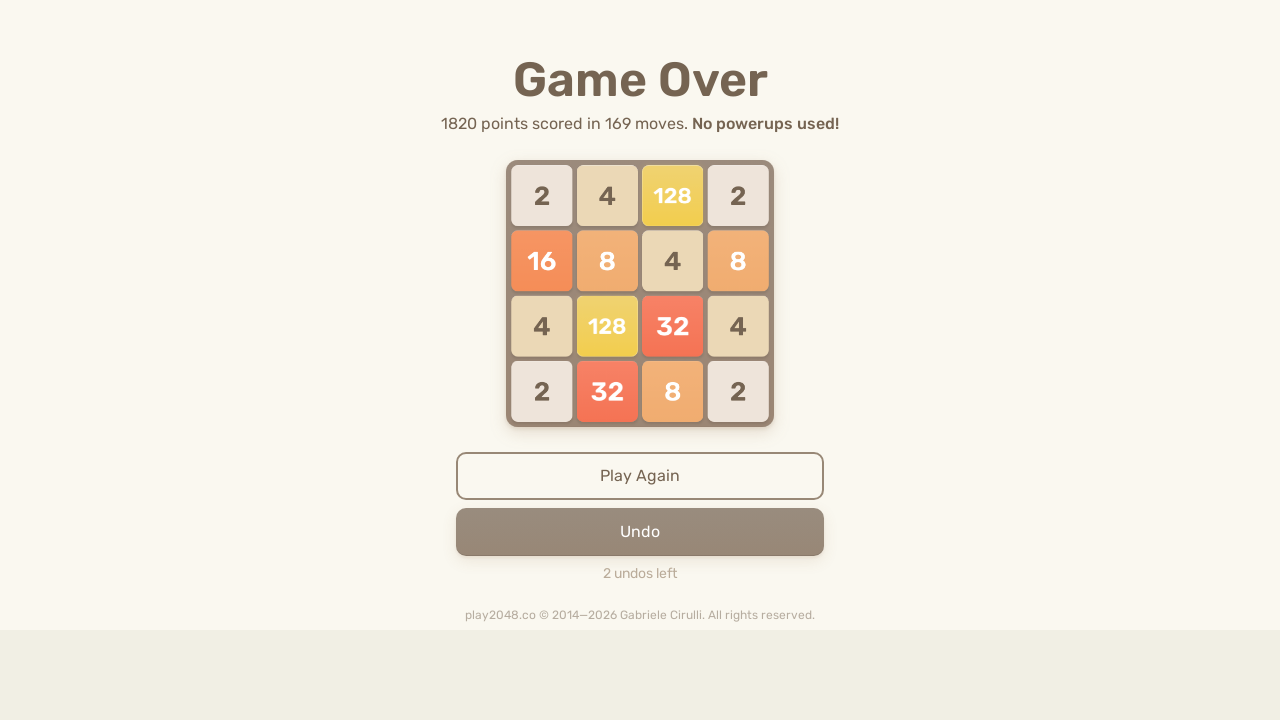

Pressed ArrowRight key (move 226)
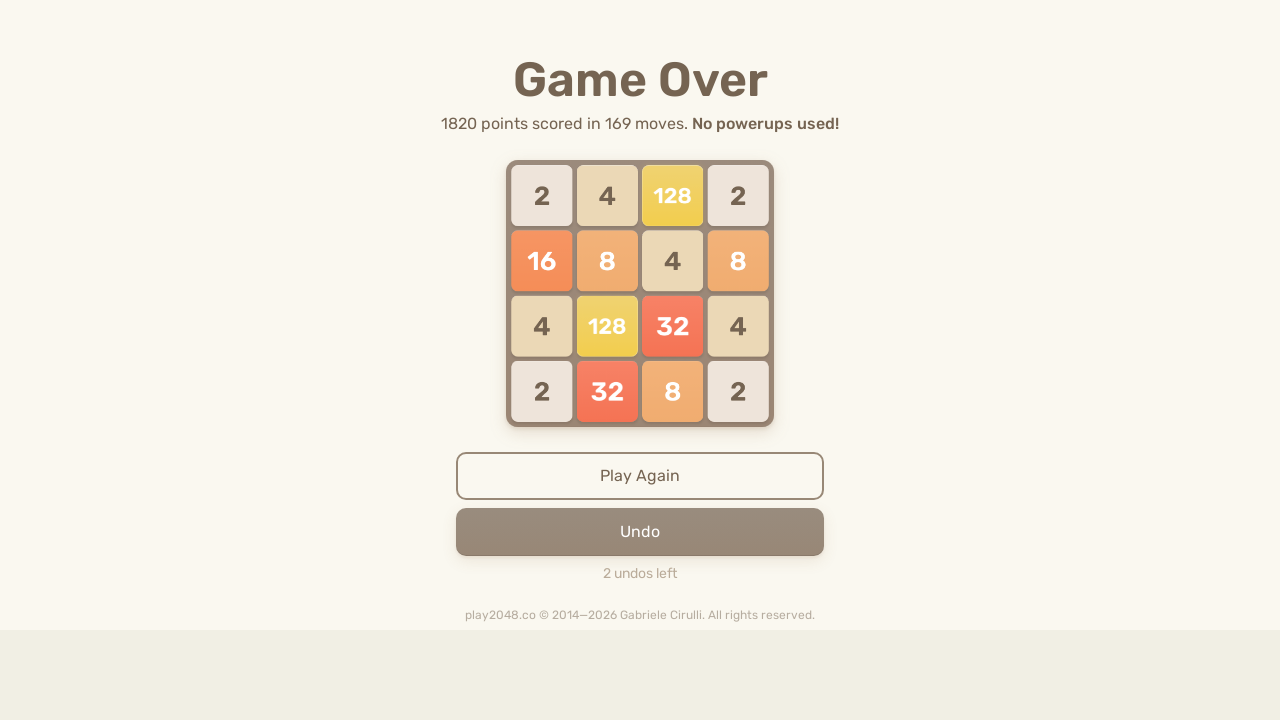

Pressed ArrowDown key (move 227)
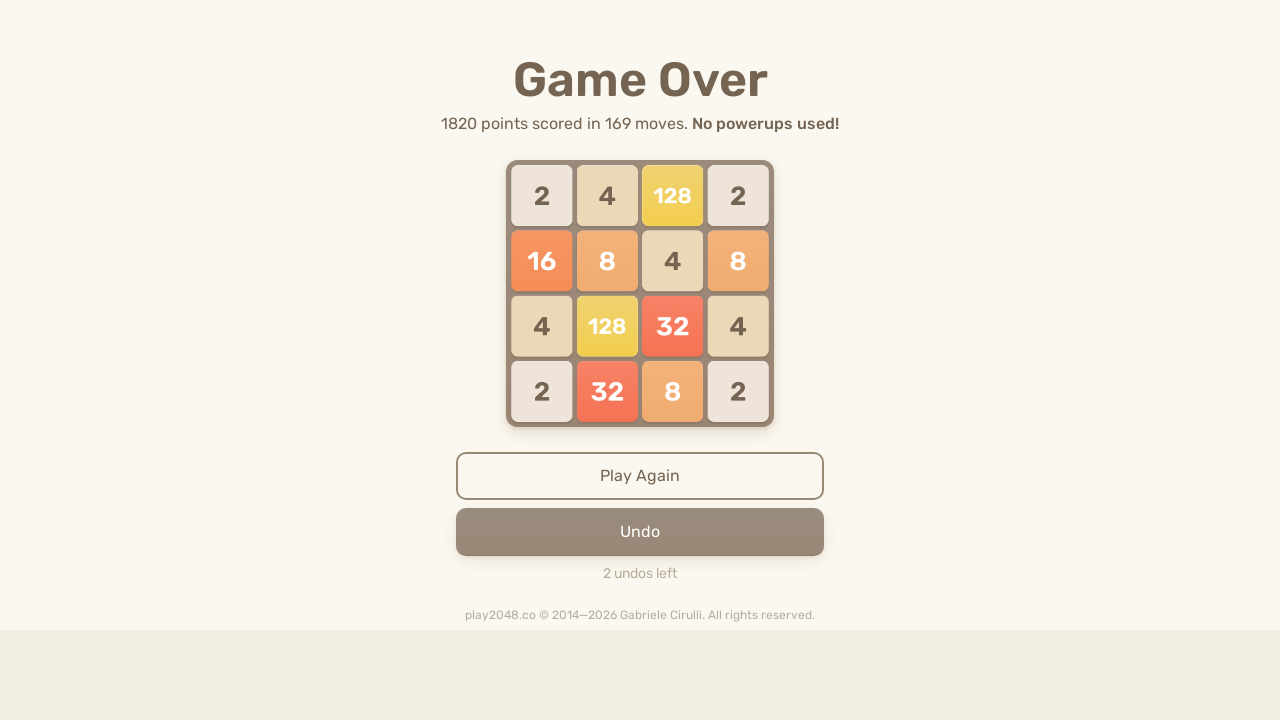

Pressed ArrowLeft key (move 228)
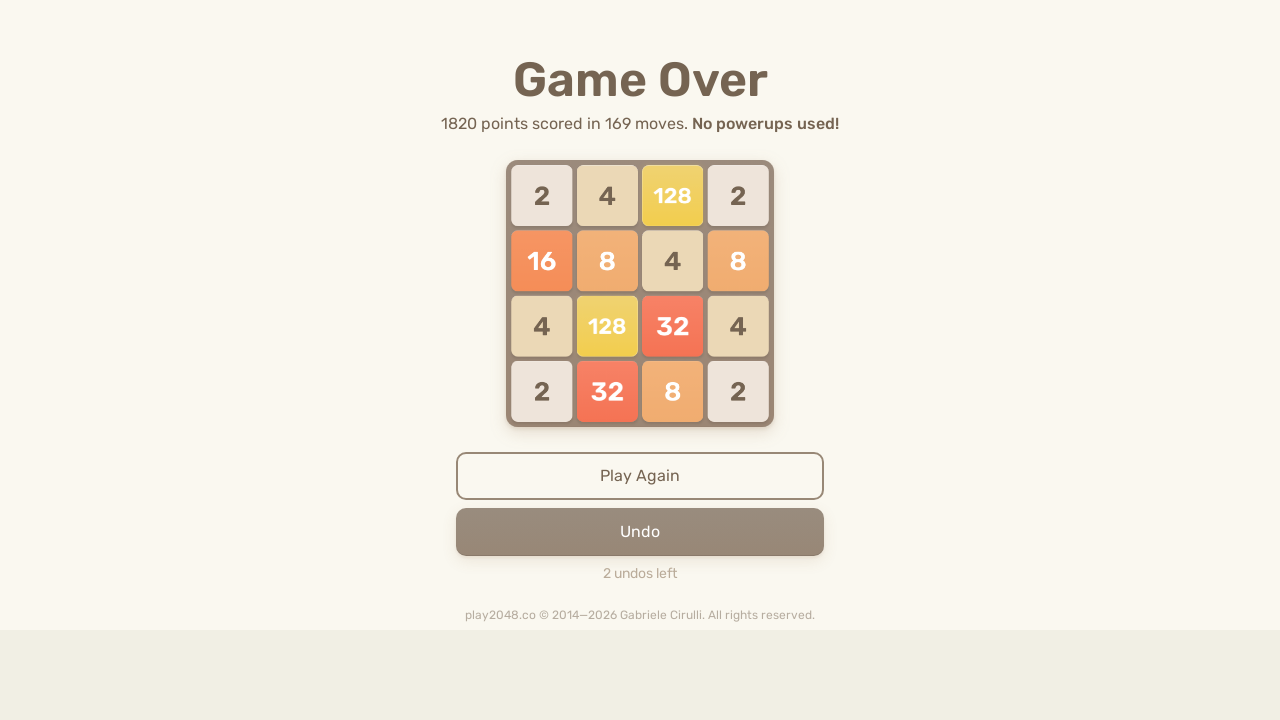

Pressed ArrowUp key (move 229)
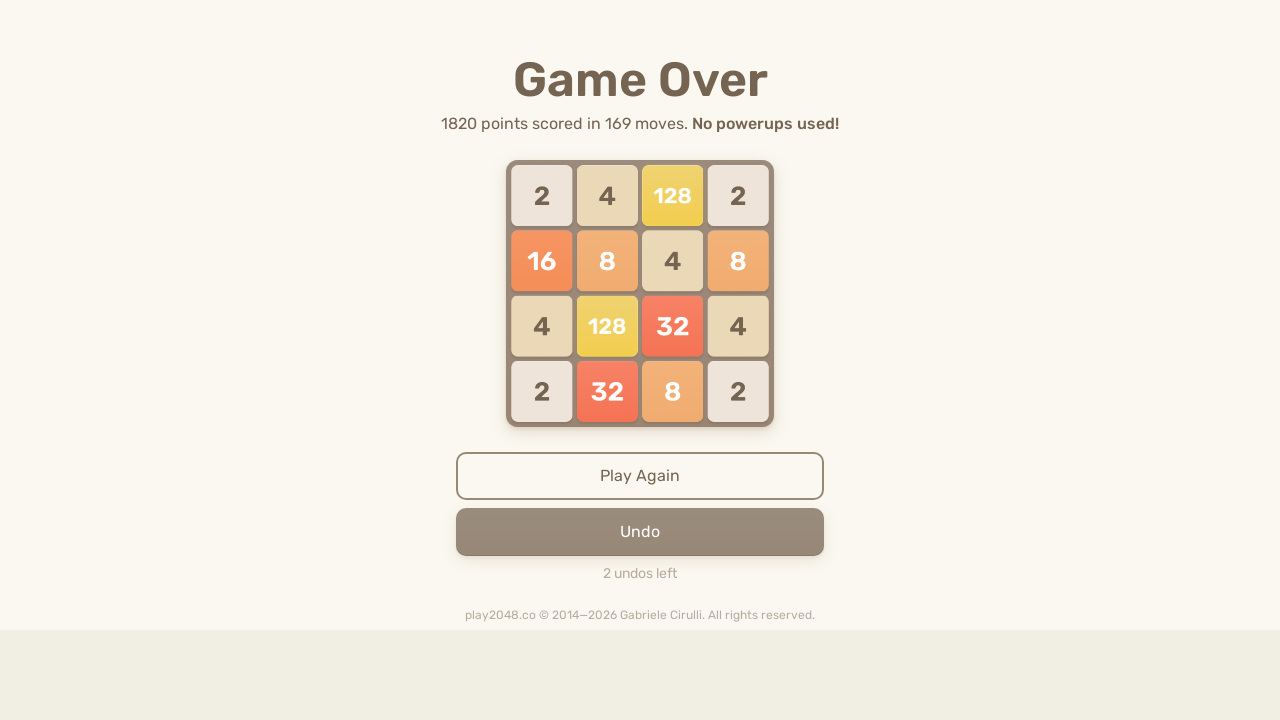

Pressed ArrowRight key (move 230)
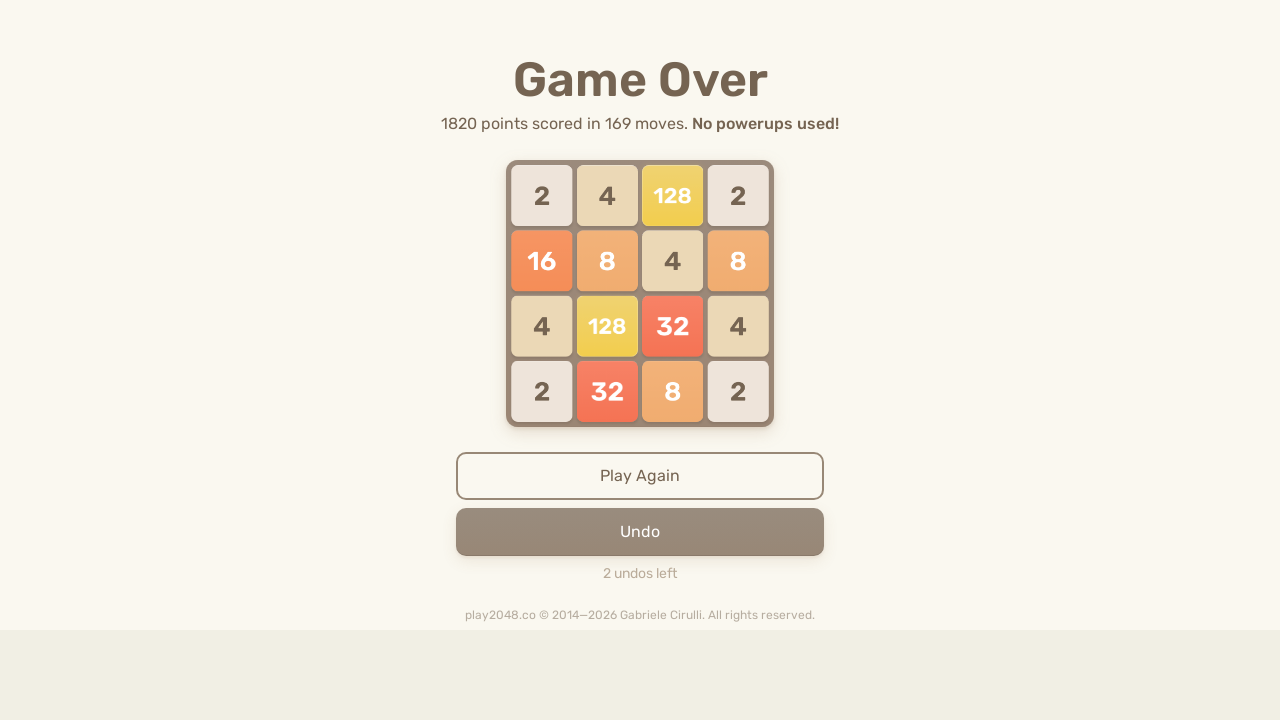

Pressed ArrowDown key (move 231)
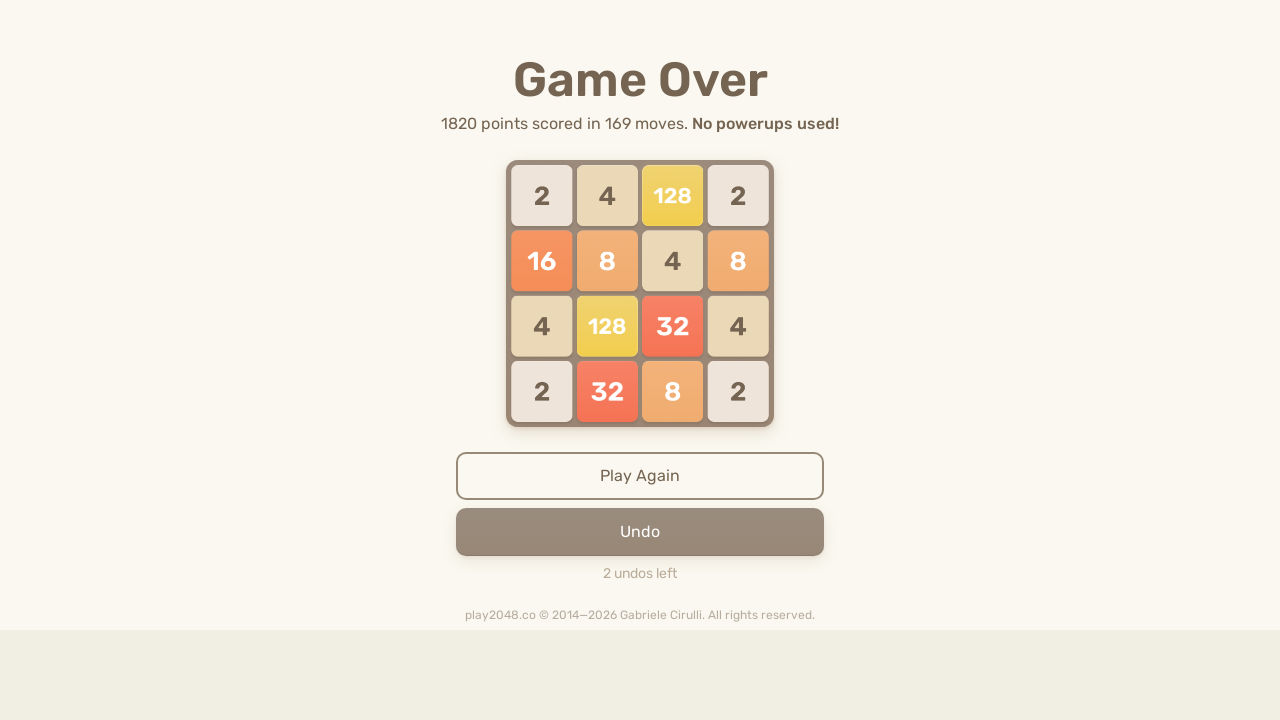

Pressed ArrowLeft key (move 232)
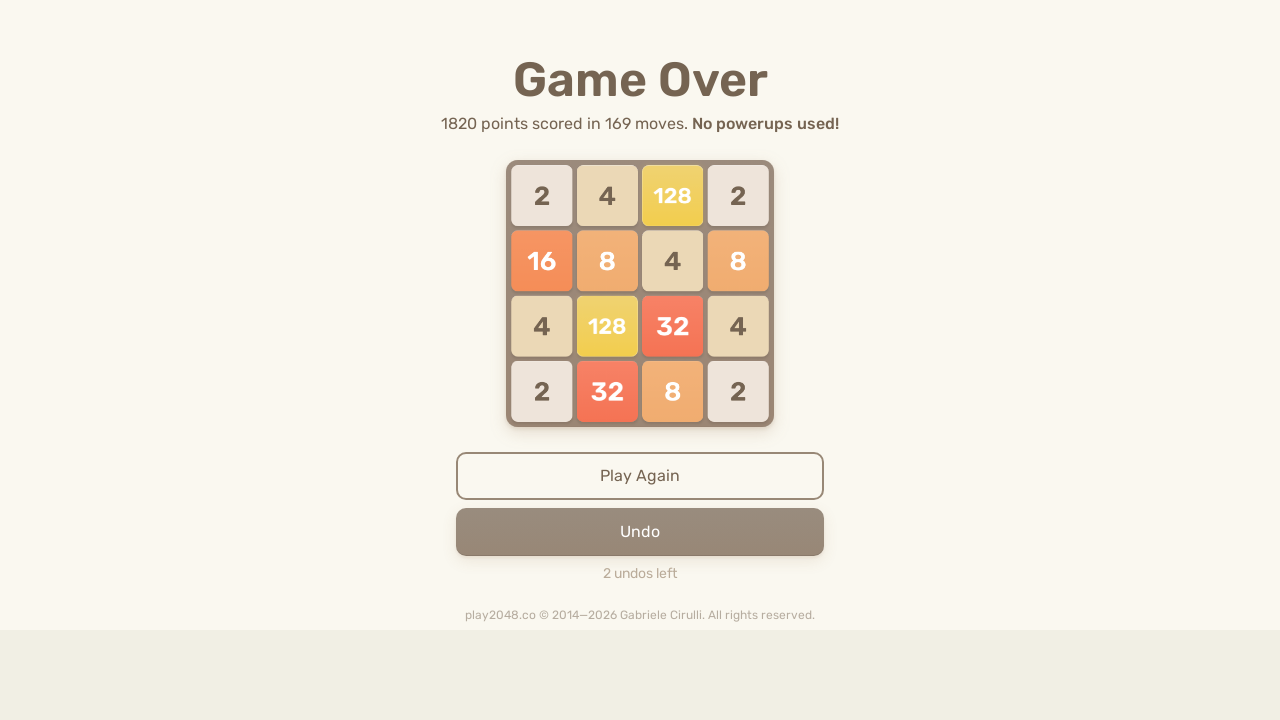

Pressed ArrowUp key (move 233)
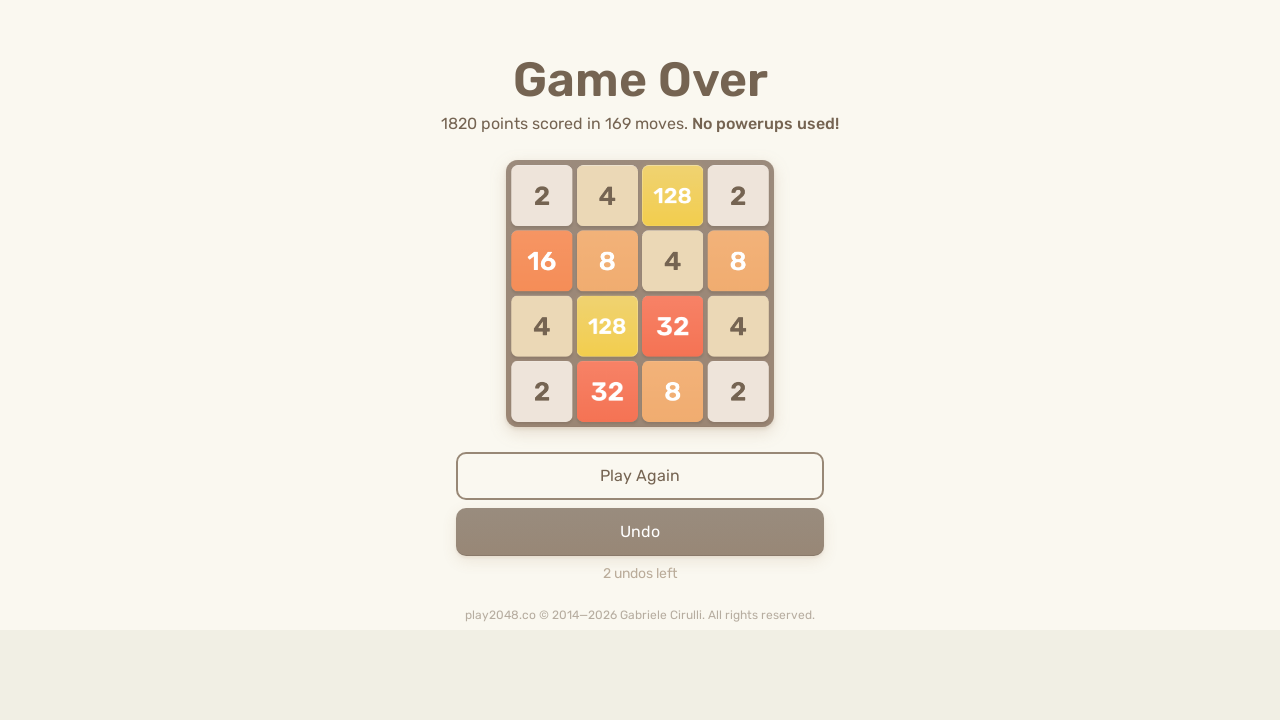

Pressed ArrowRight key (move 234)
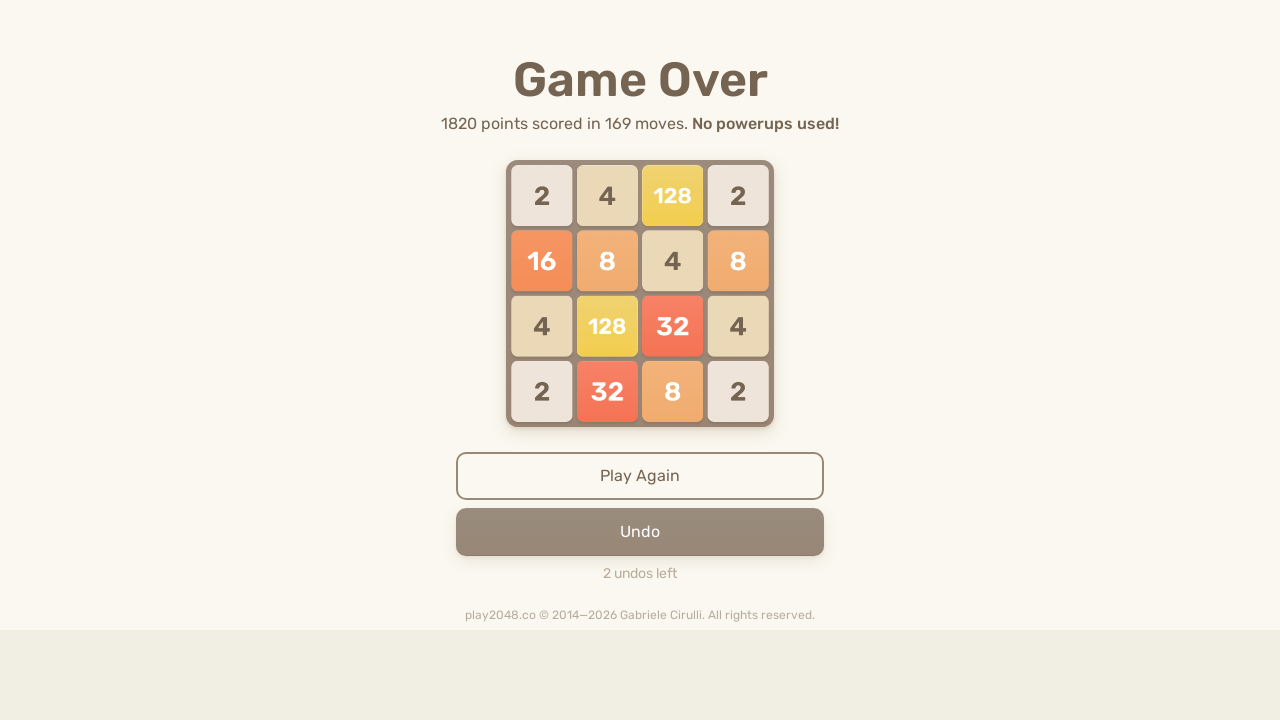

Pressed ArrowDown key (move 235)
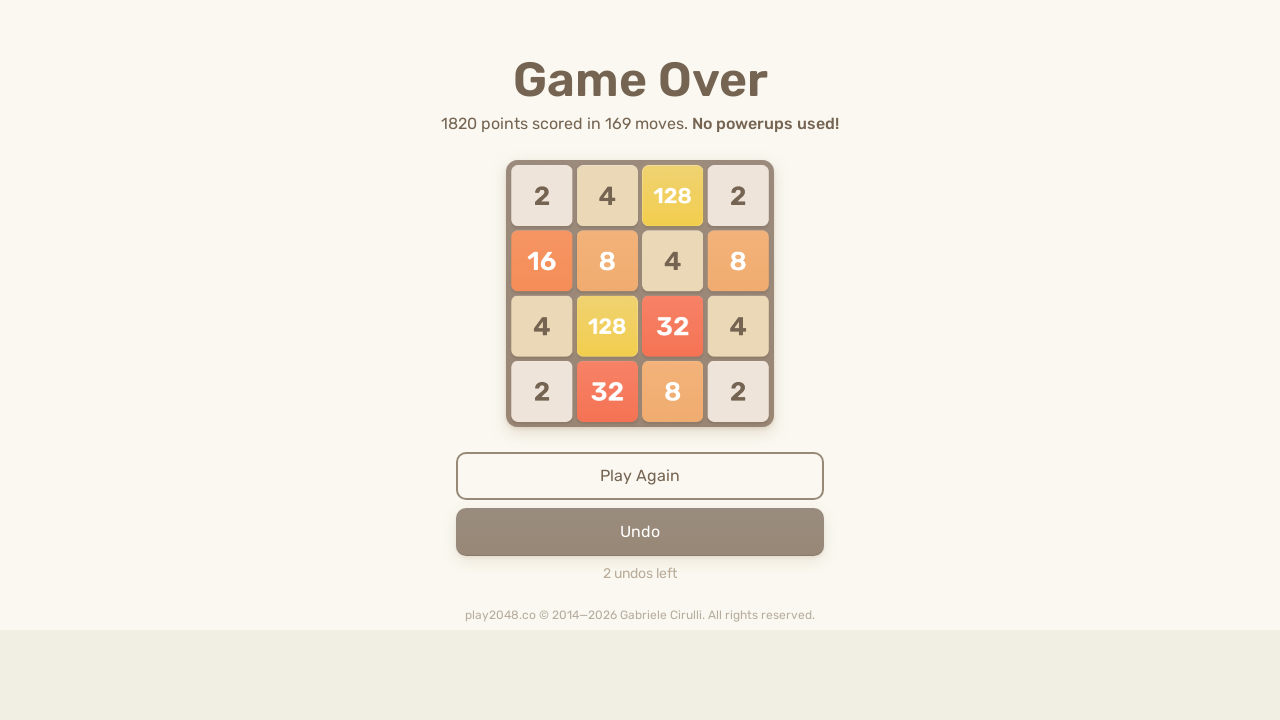

Pressed ArrowLeft key (move 236)
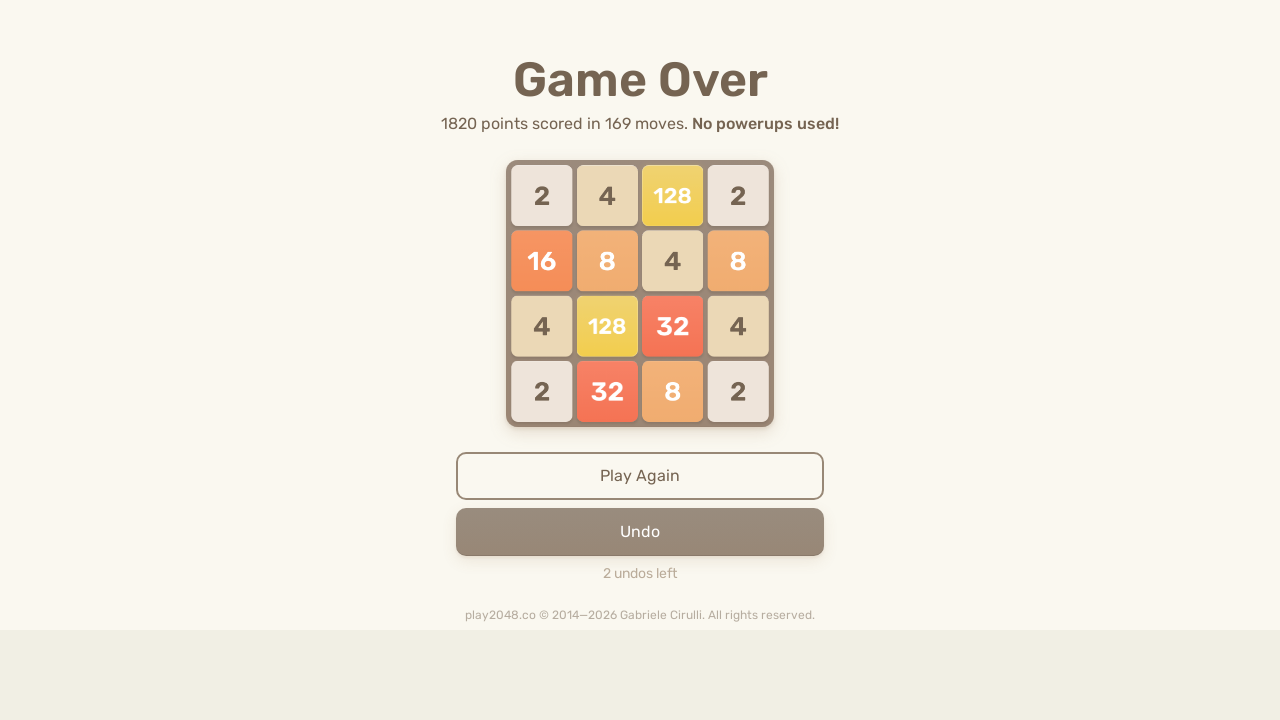

Pressed ArrowUp key (move 237)
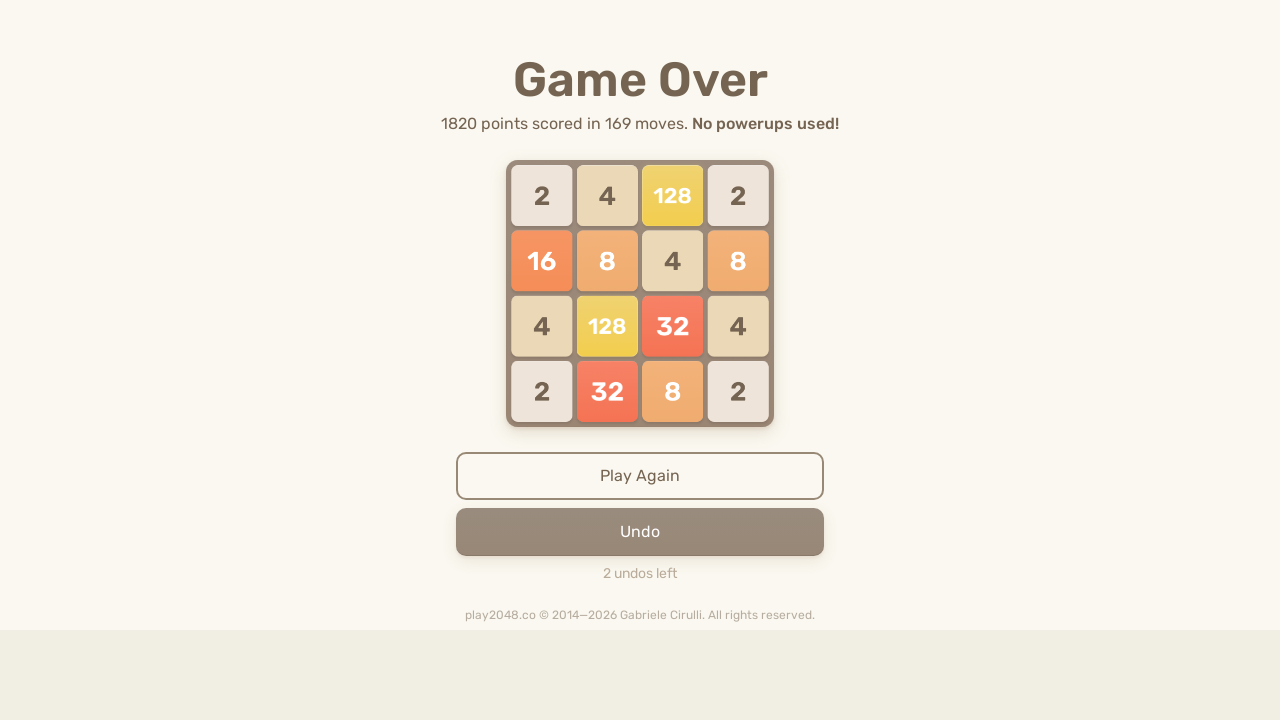

Pressed ArrowRight key (move 238)
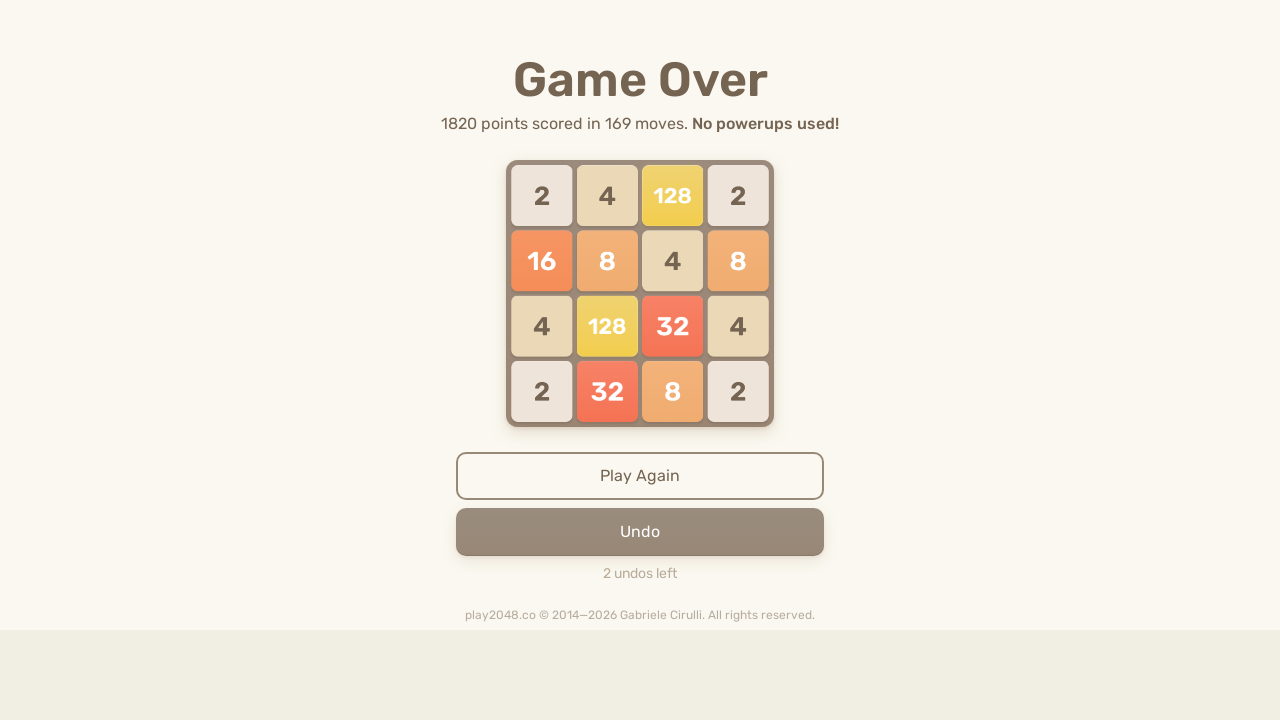

Pressed ArrowDown key (move 239)
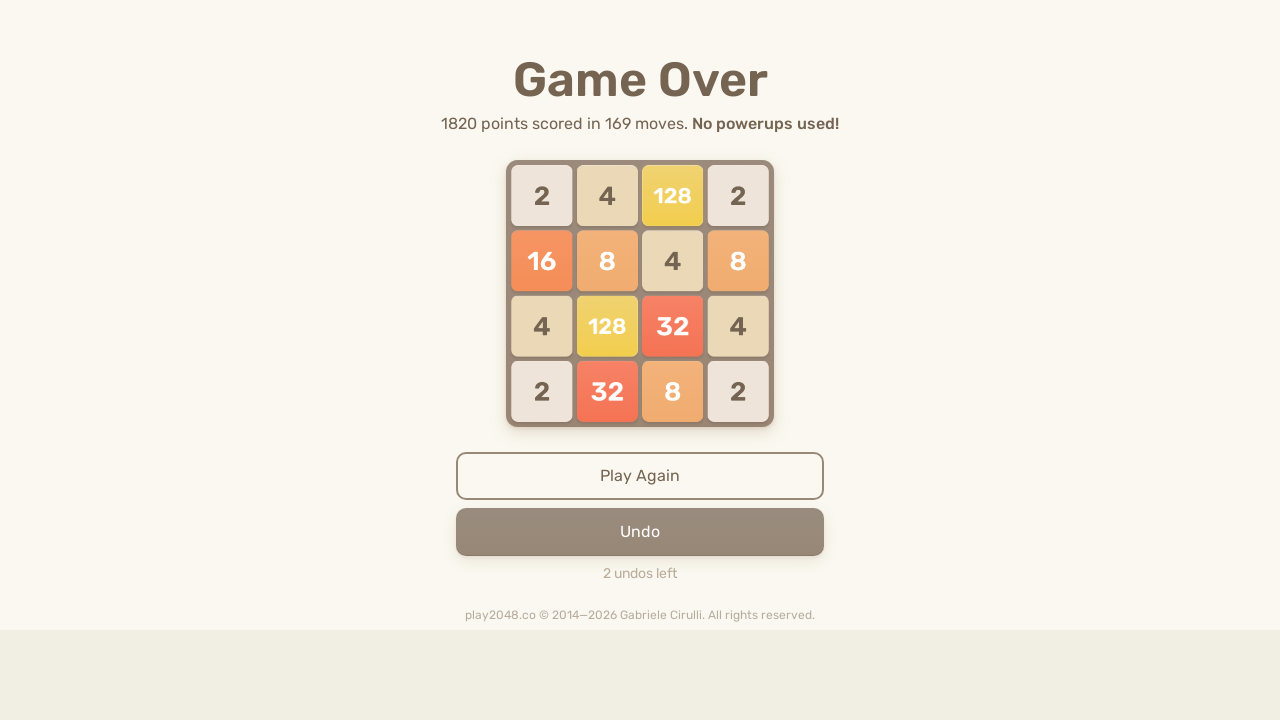

Pressed ArrowLeft key (move 240)
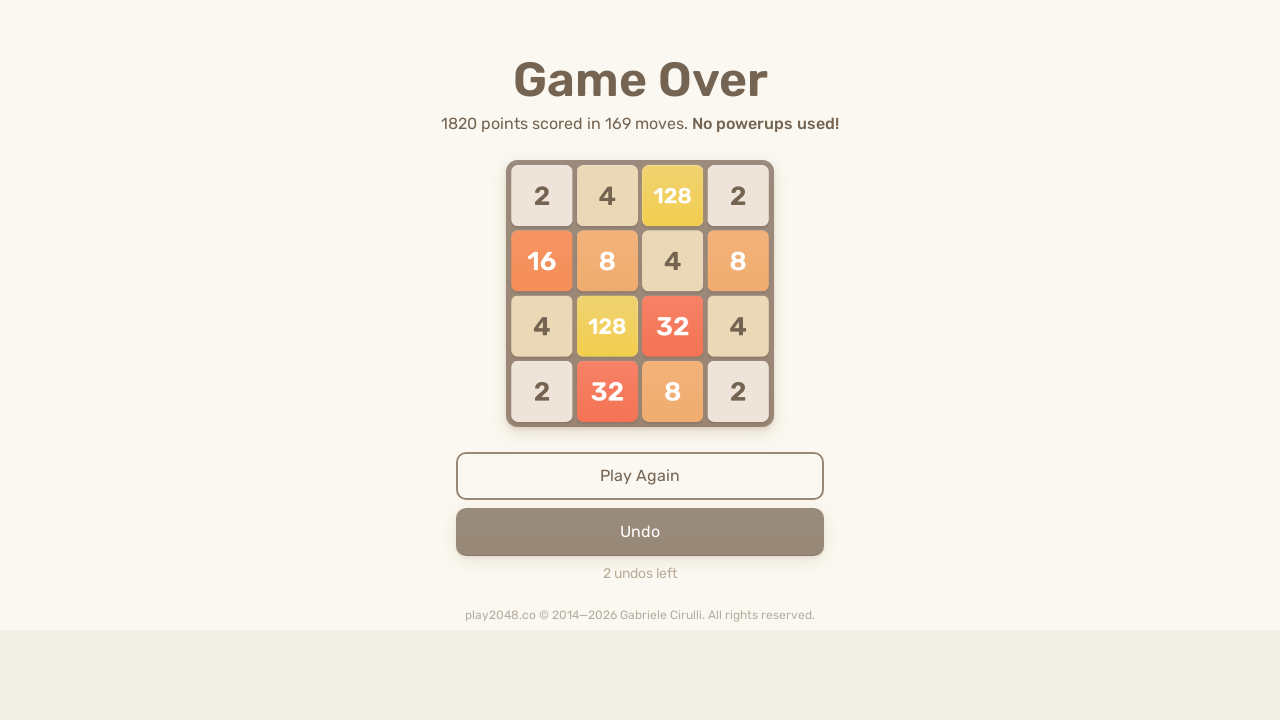

Pressed ArrowUp key (move 241)
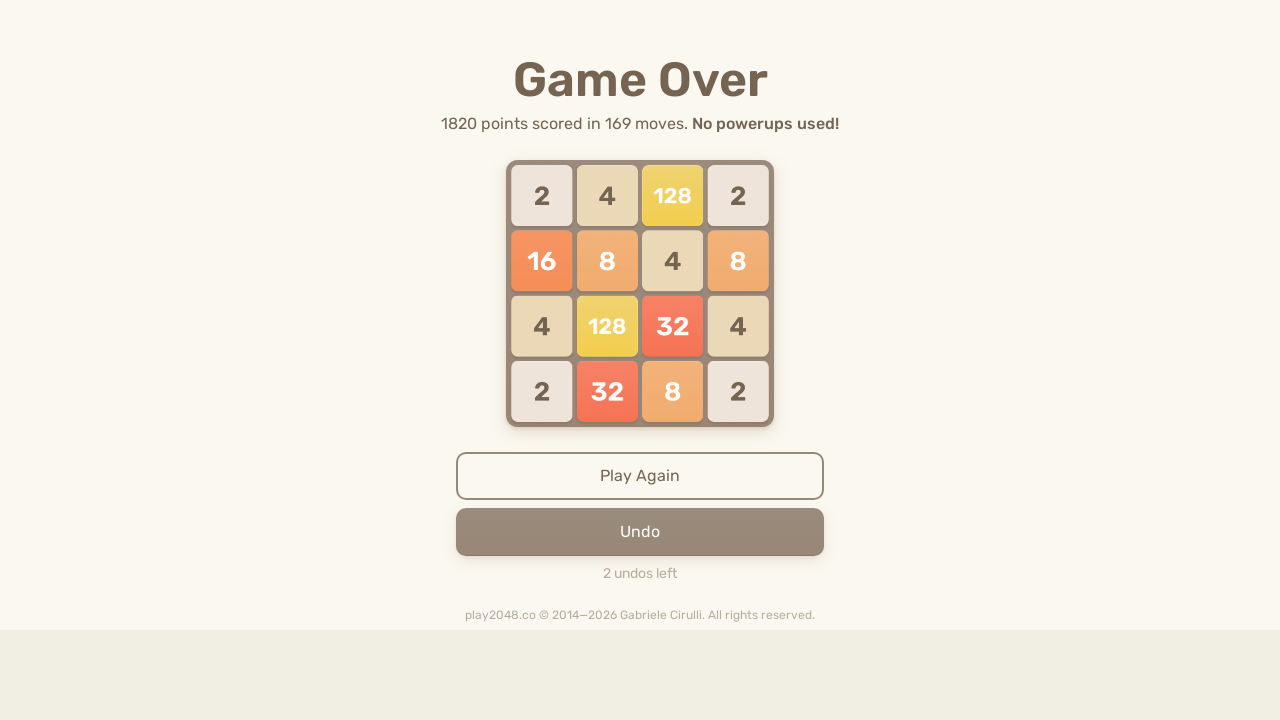

Pressed ArrowRight key (move 242)
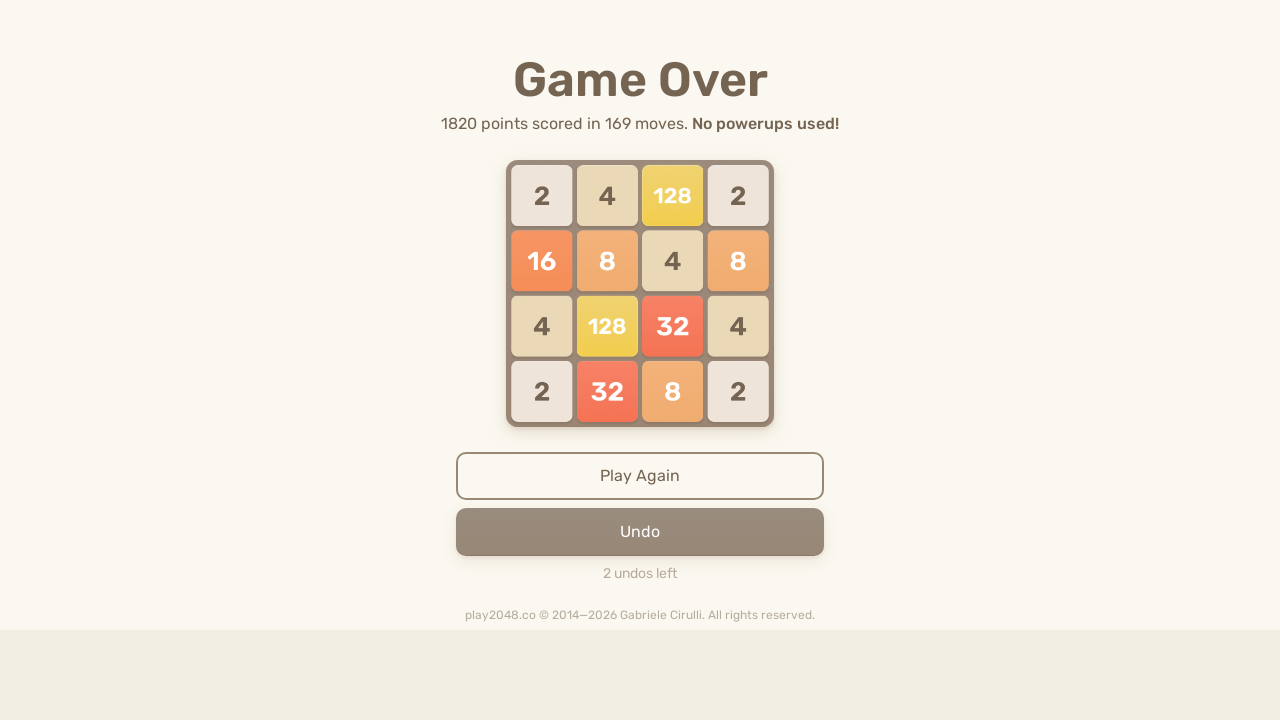

Pressed ArrowDown key (move 243)
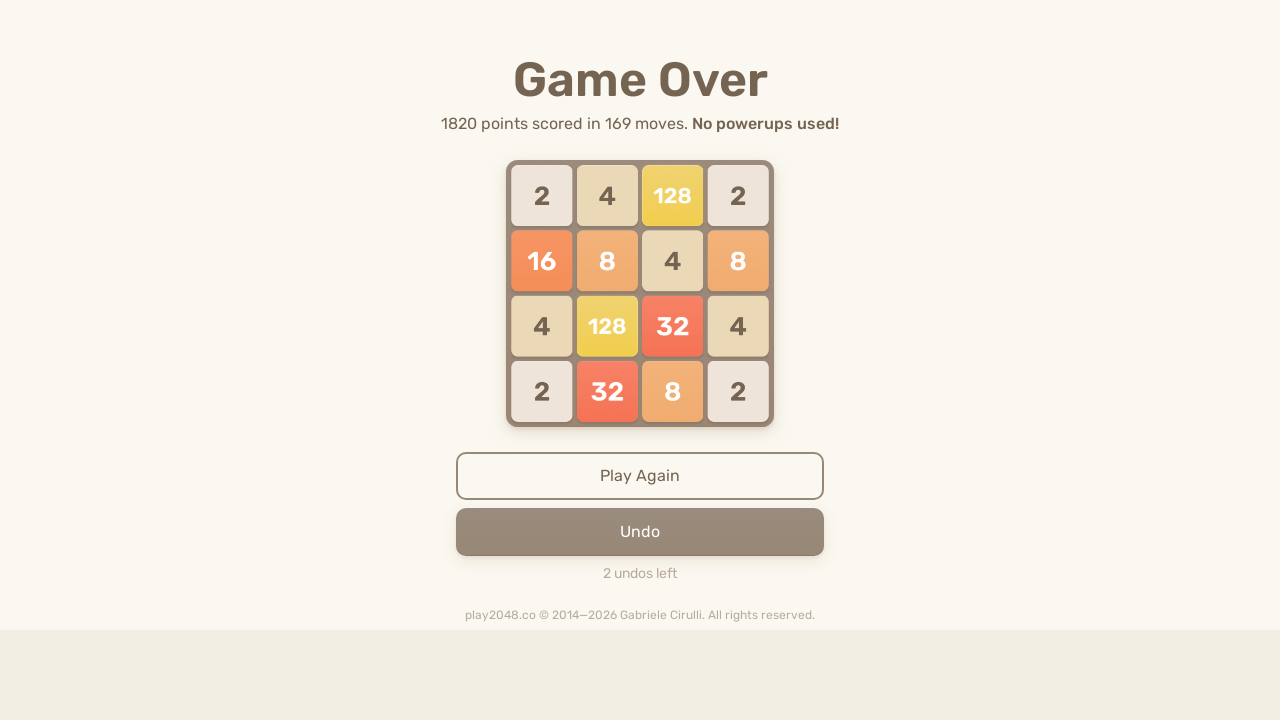

Pressed ArrowLeft key (move 244)
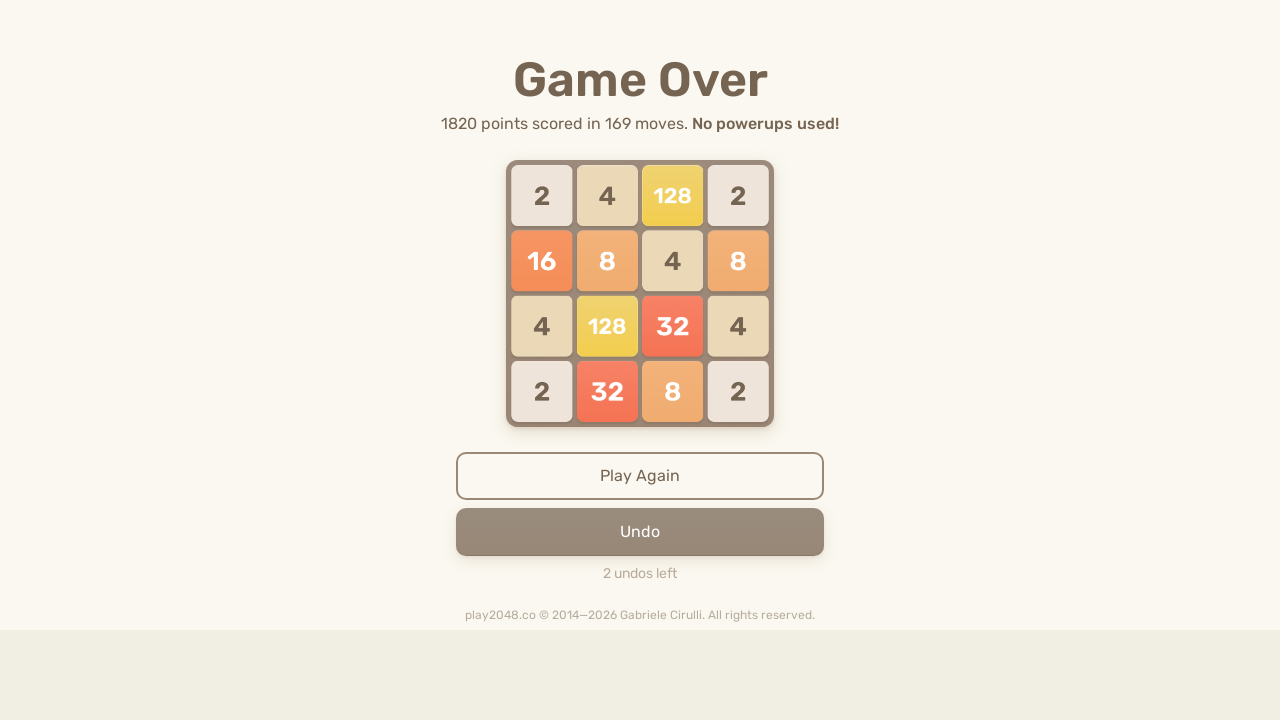

Pressed ArrowUp key (move 245)
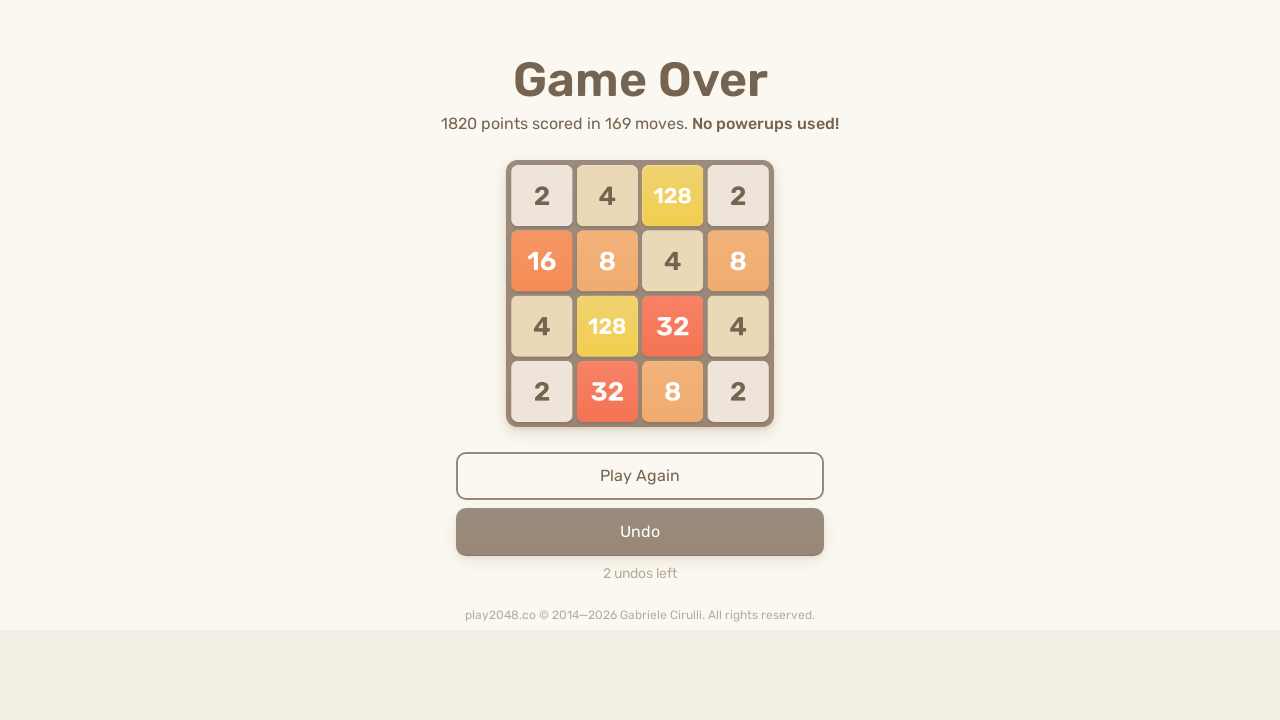

Pressed ArrowRight key (move 246)
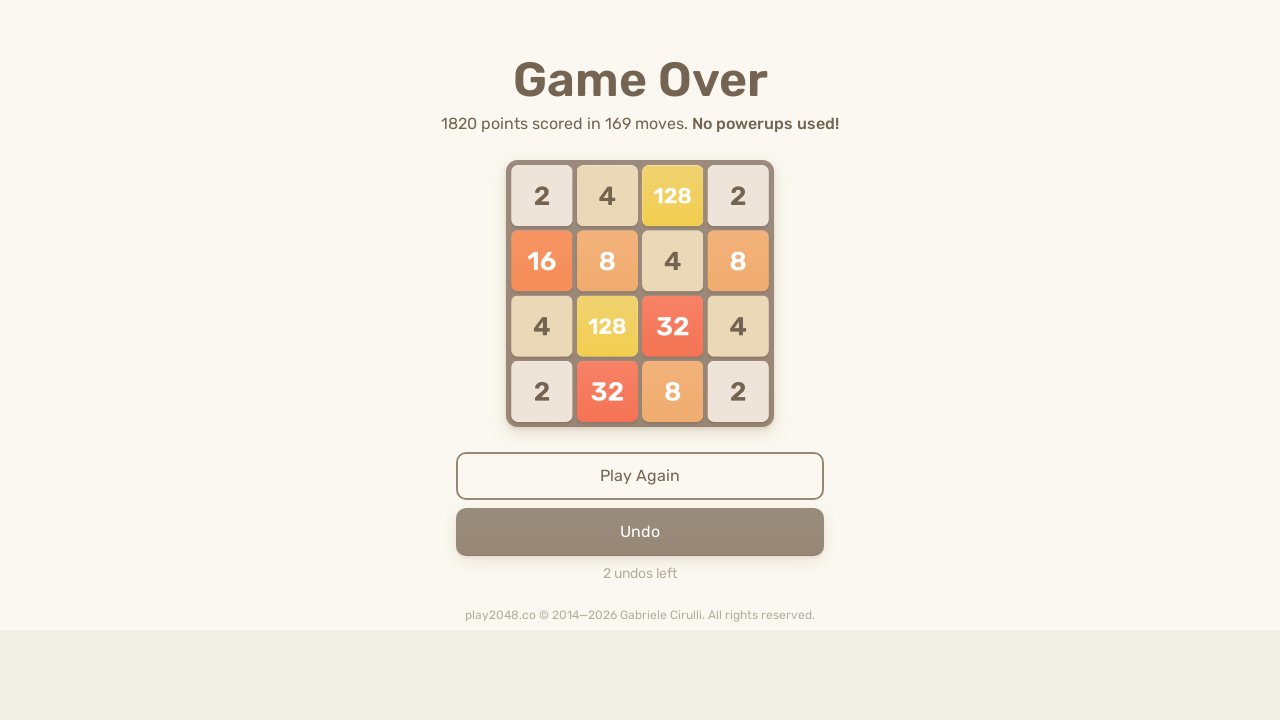

Pressed ArrowDown key (move 247)
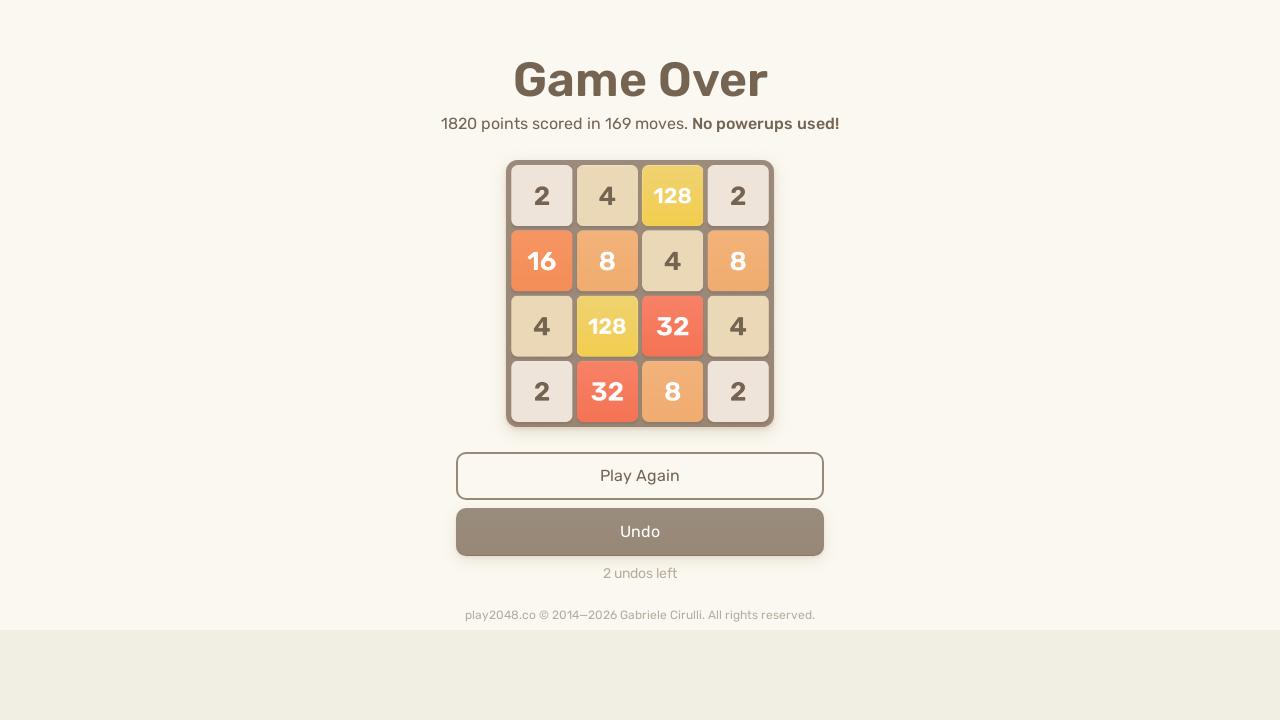

Pressed ArrowLeft key (move 248)
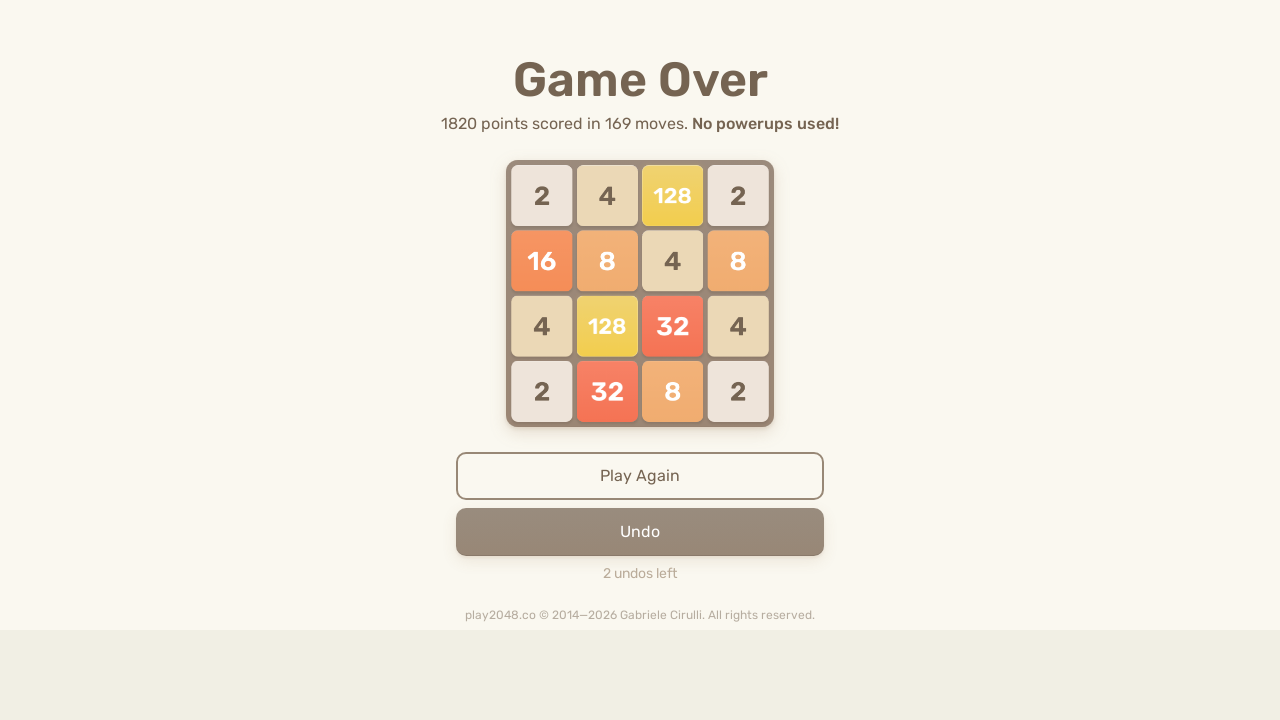

Pressed ArrowUp key (move 249)
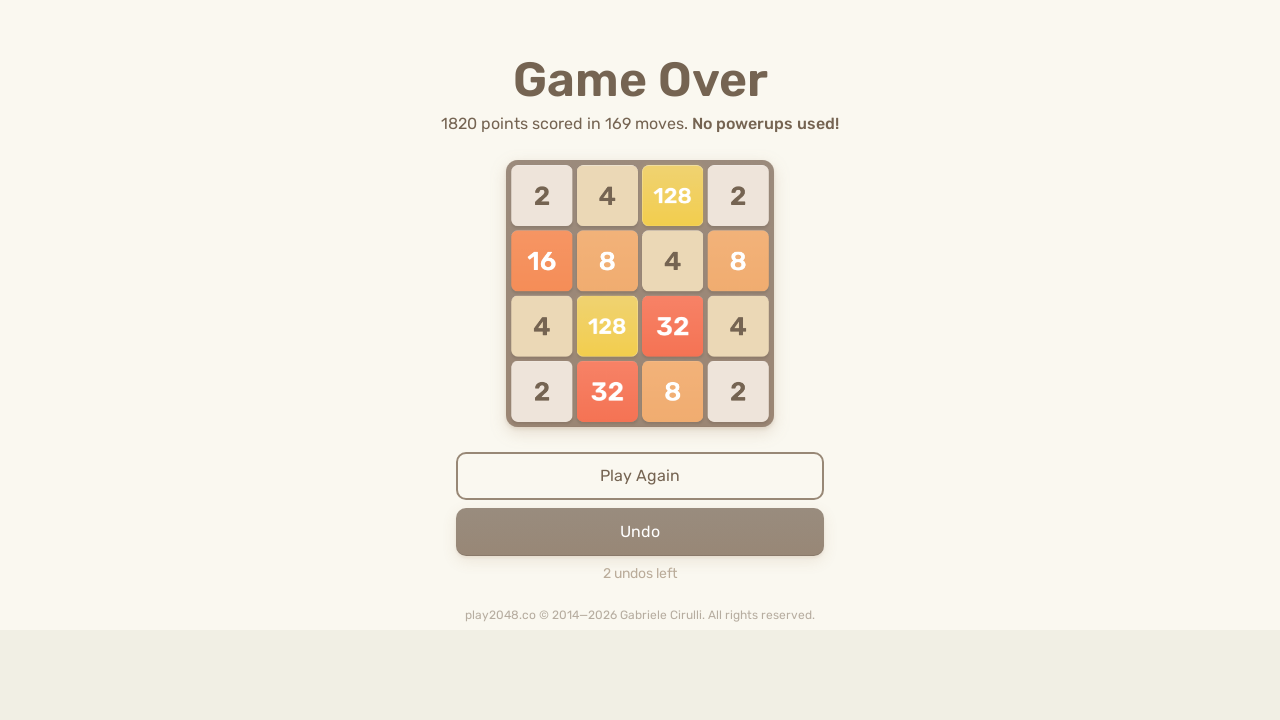

Pressed ArrowRight key (move 250)
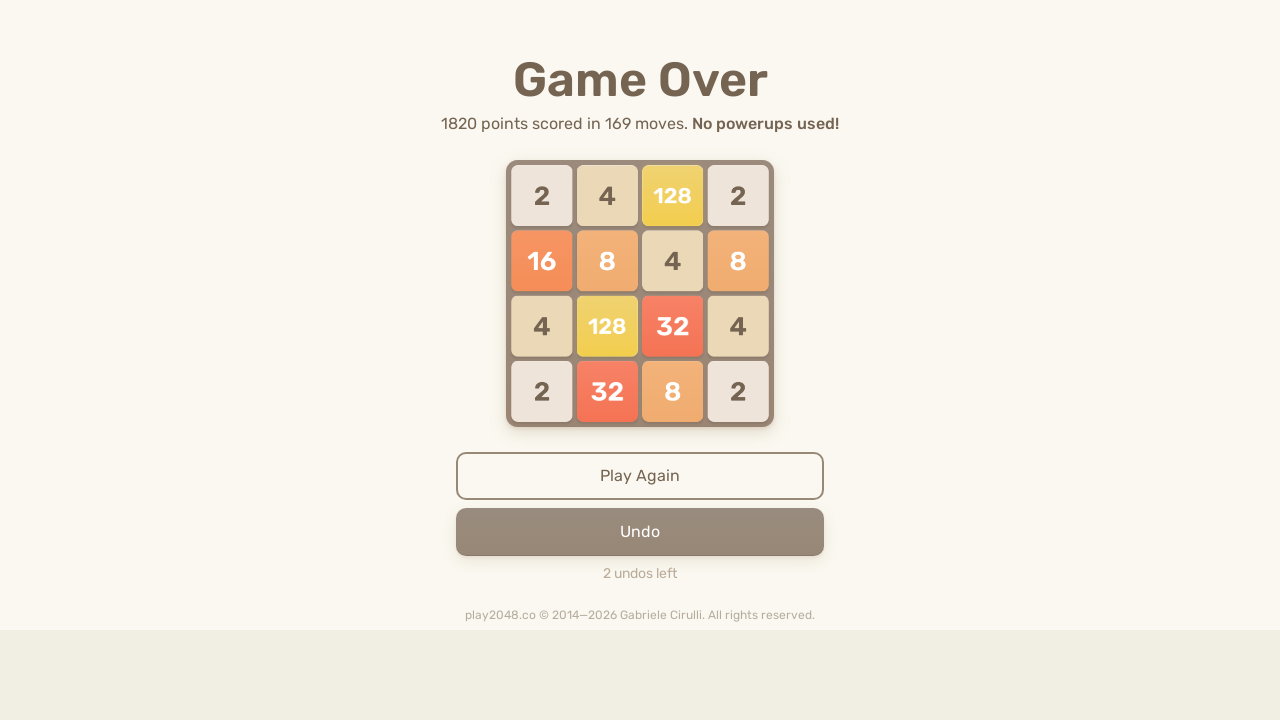

Pressed ArrowDown key (move 251)
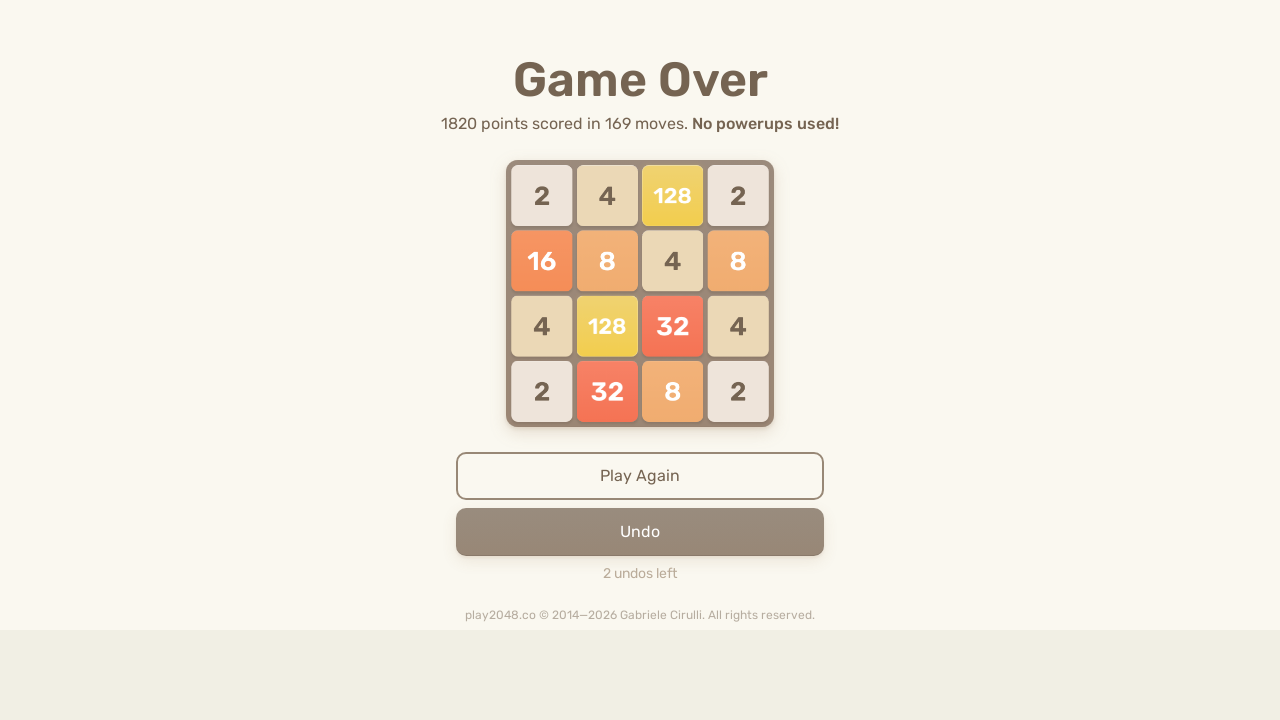

Pressed ArrowLeft key (move 252)
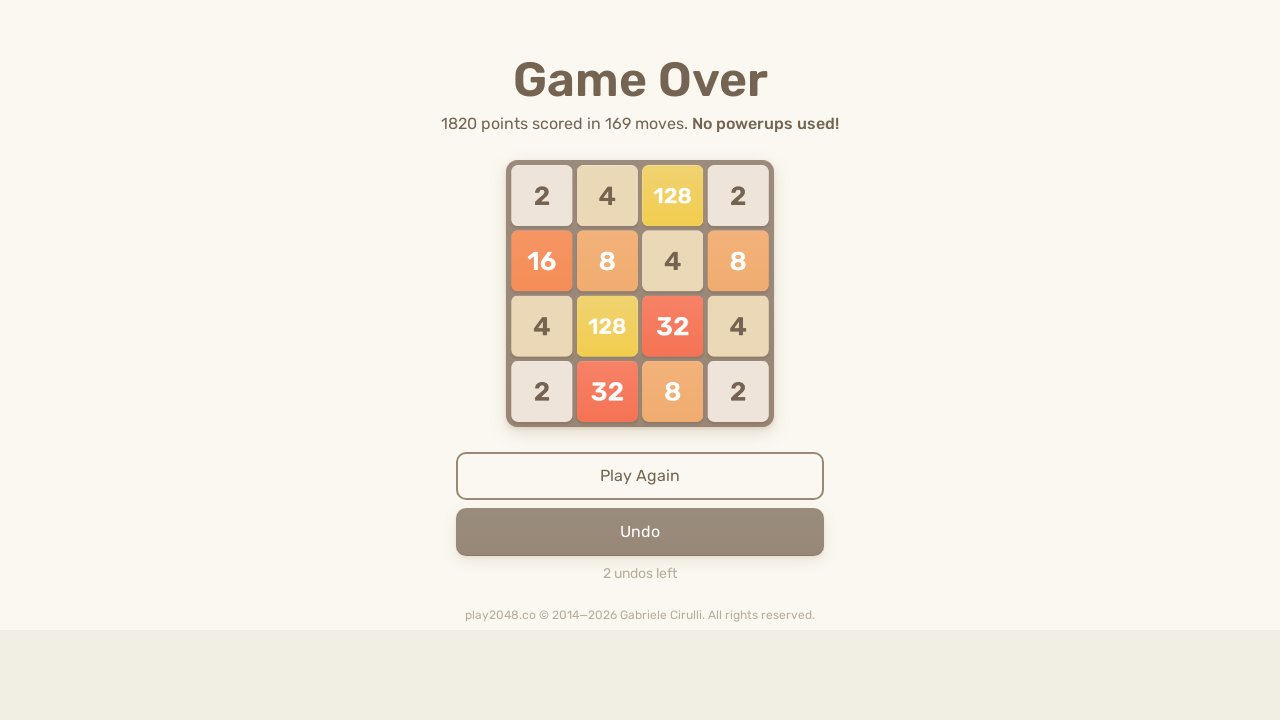

Pressed ArrowUp key (move 253)
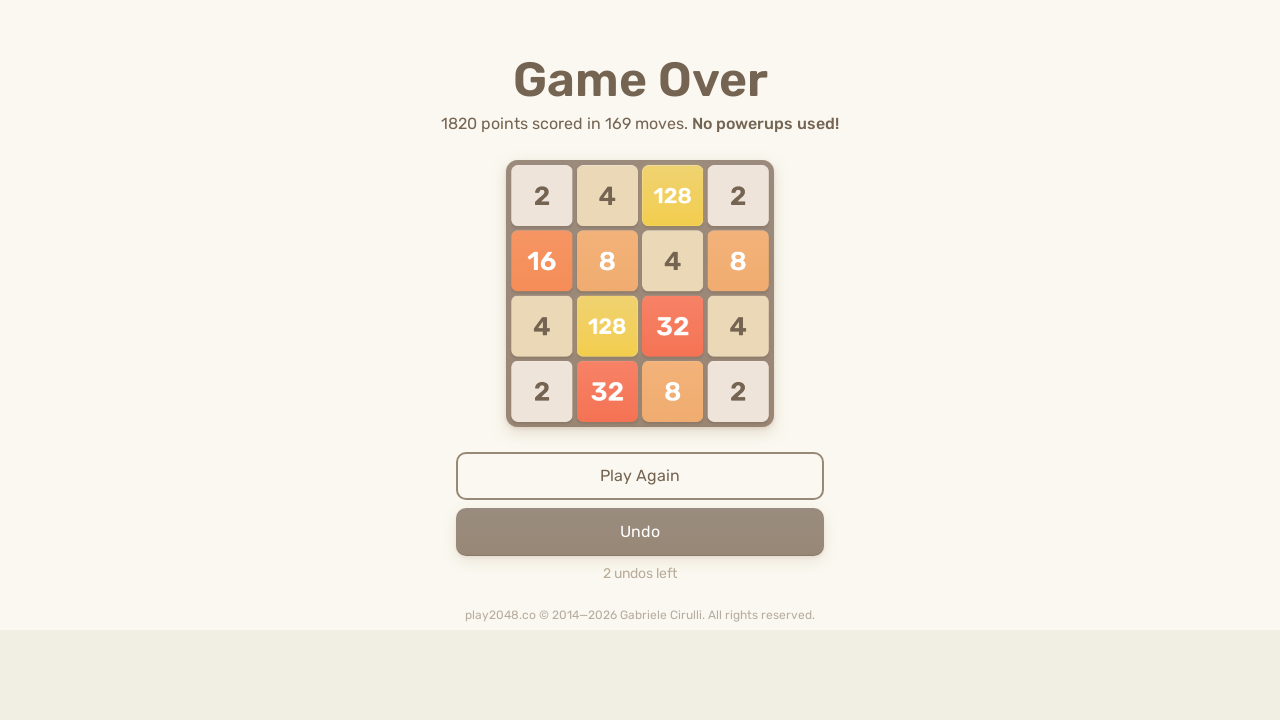

Pressed ArrowRight key (move 254)
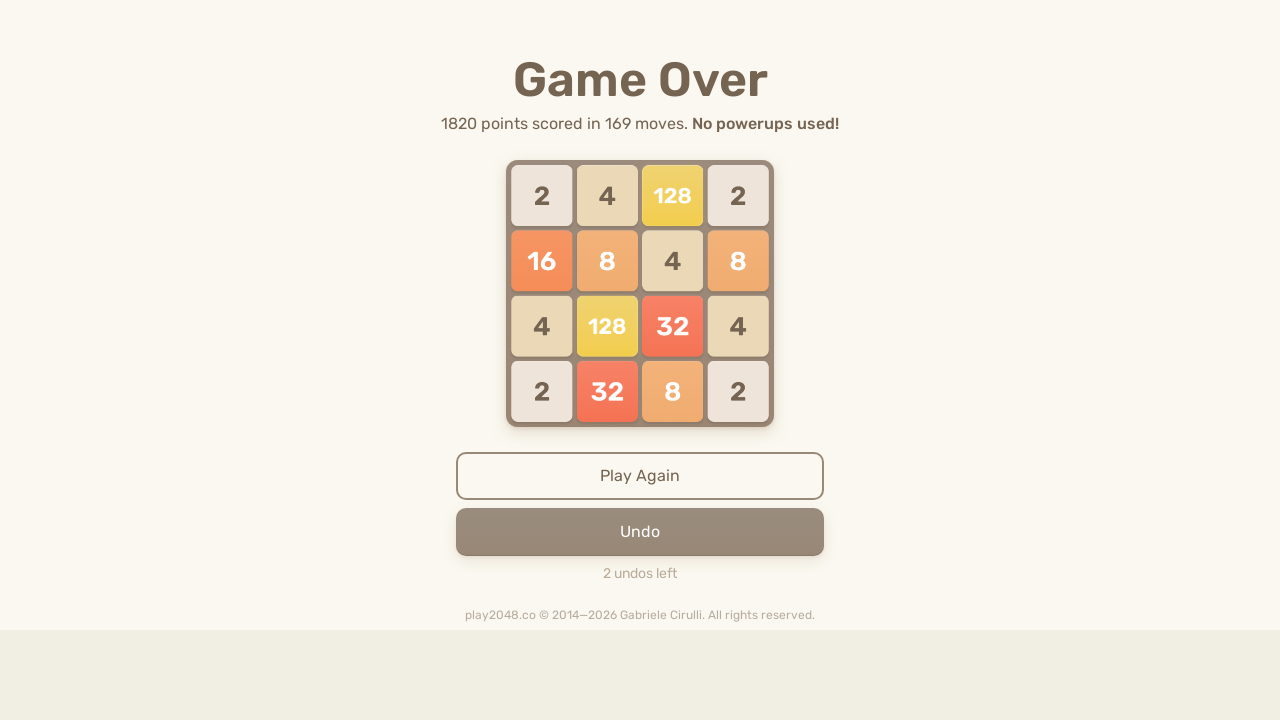

Pressed ArrowDown key (move 255)
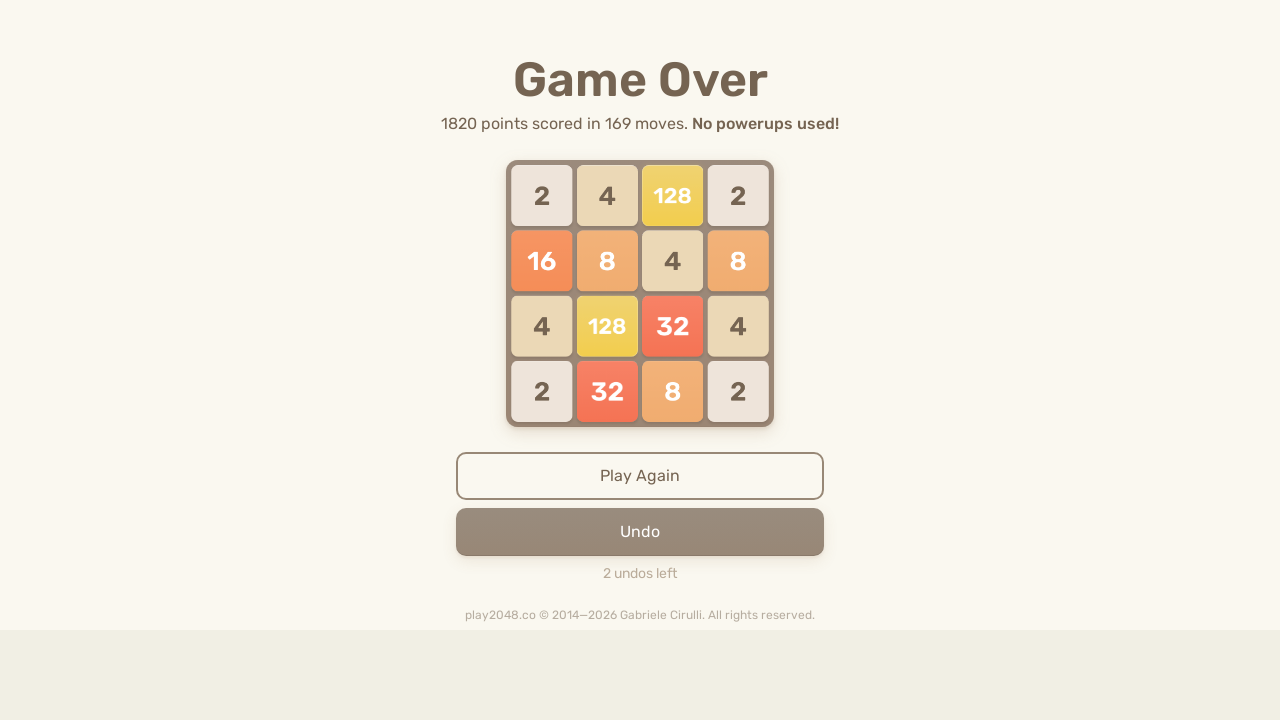

Pressed ArrowLeft key (move 256)
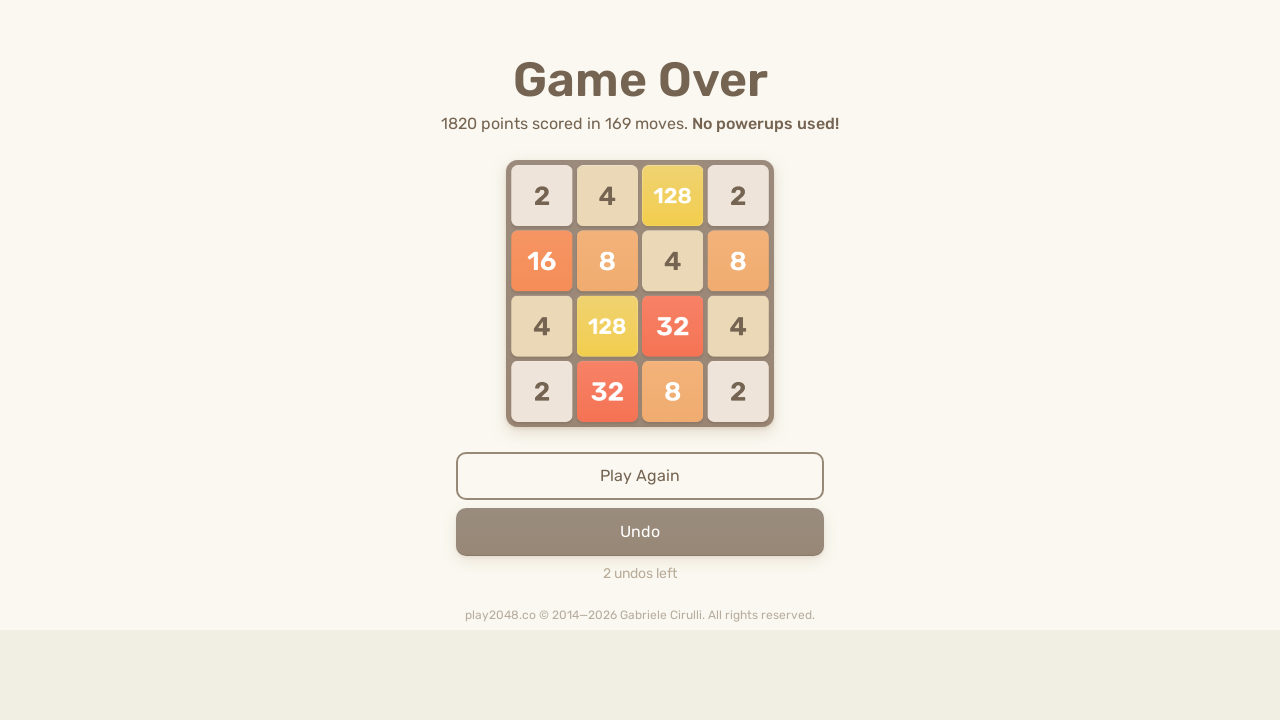

Pressed ArrowUp key (move 257)
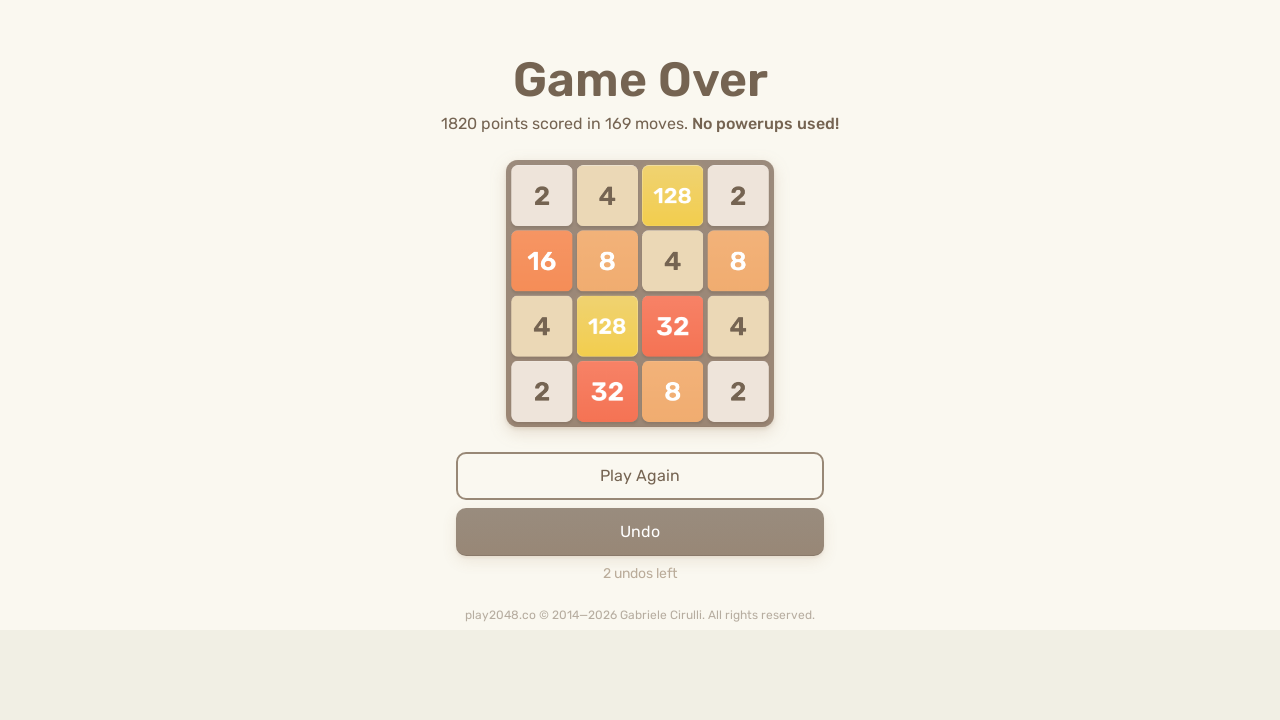

Pressed ArrowRight key (move 258)
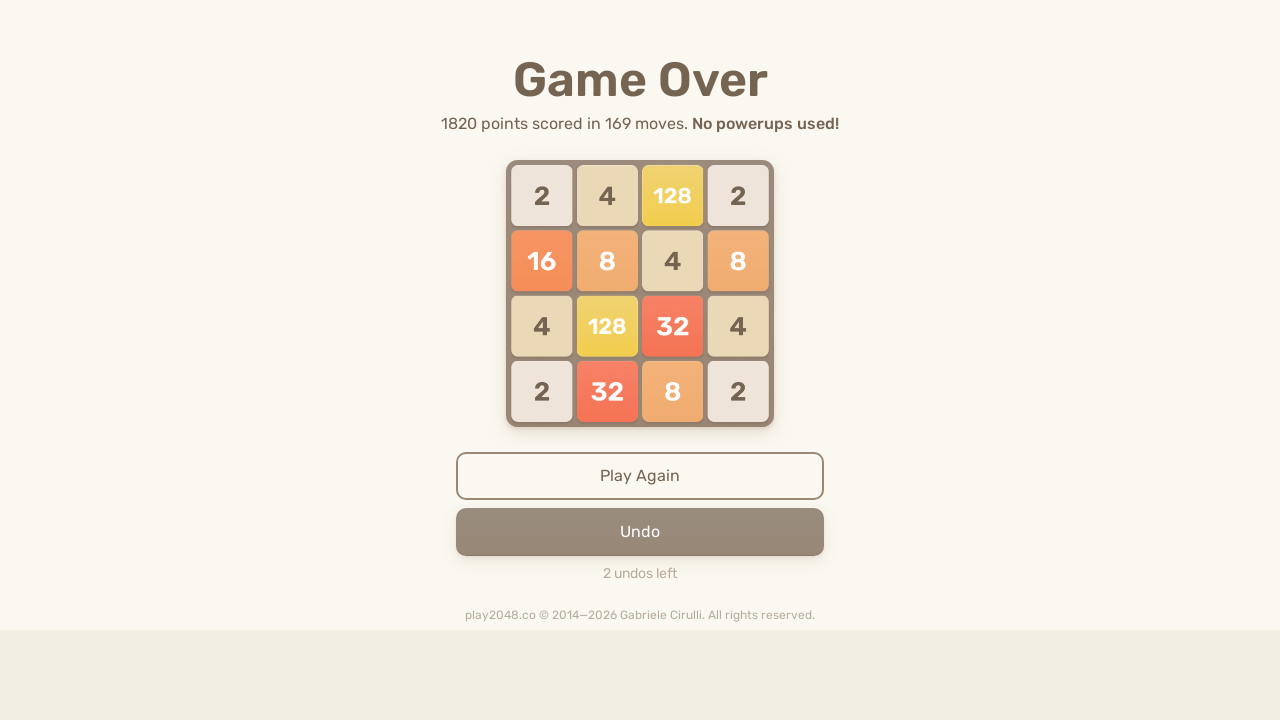

Pressed ArrowDown key (move 259)
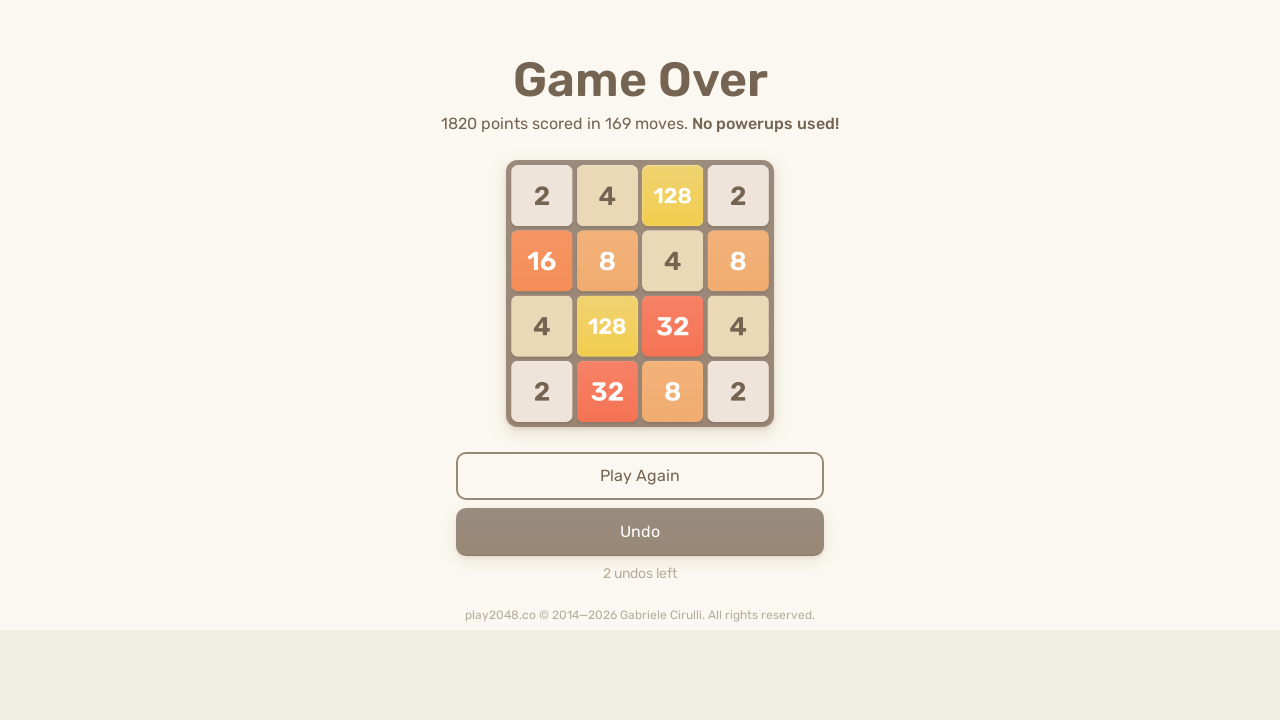

Pressed ArrowLeft key (move 260)
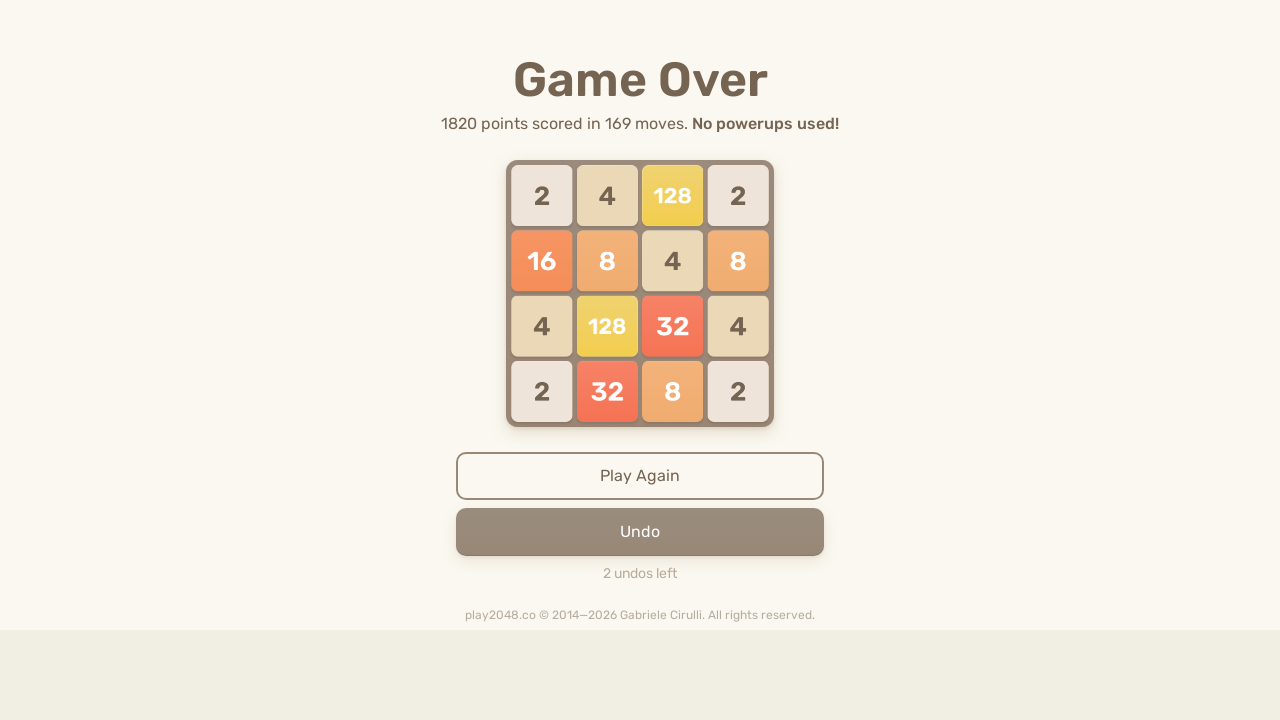

Pressed ArrowUp key (move 261)
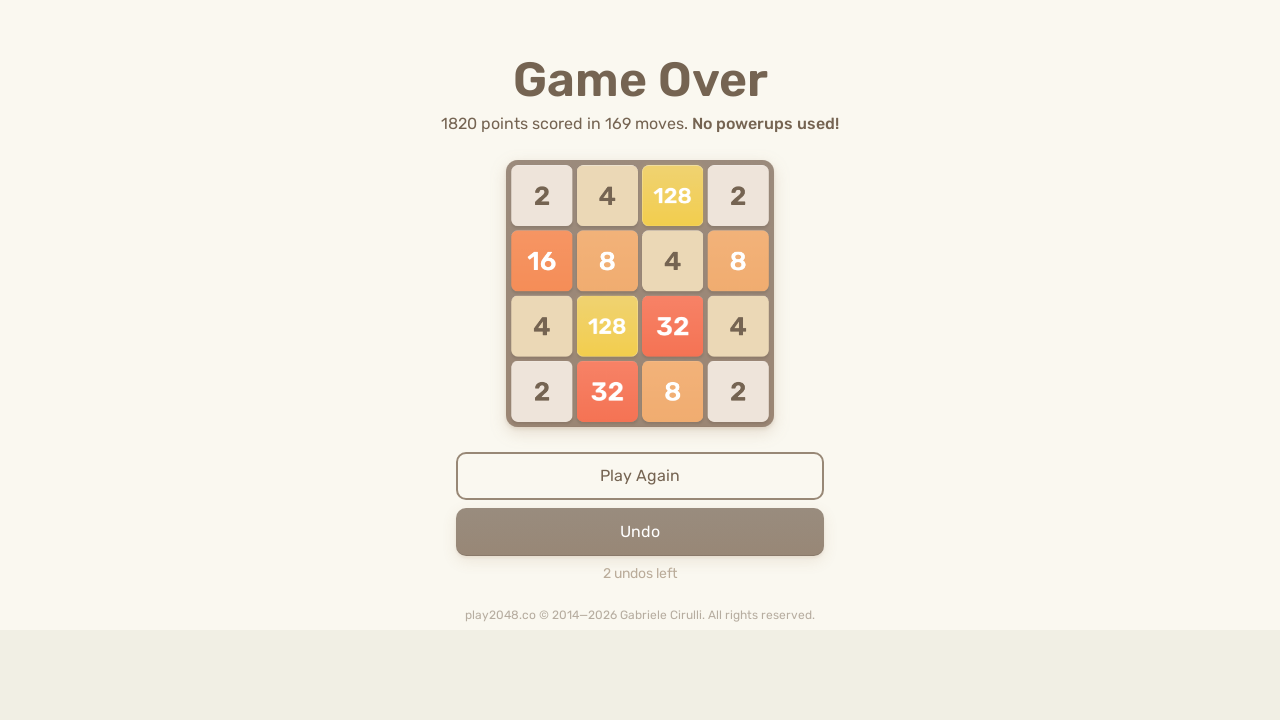

Pressed ArrowRight key (move 262)
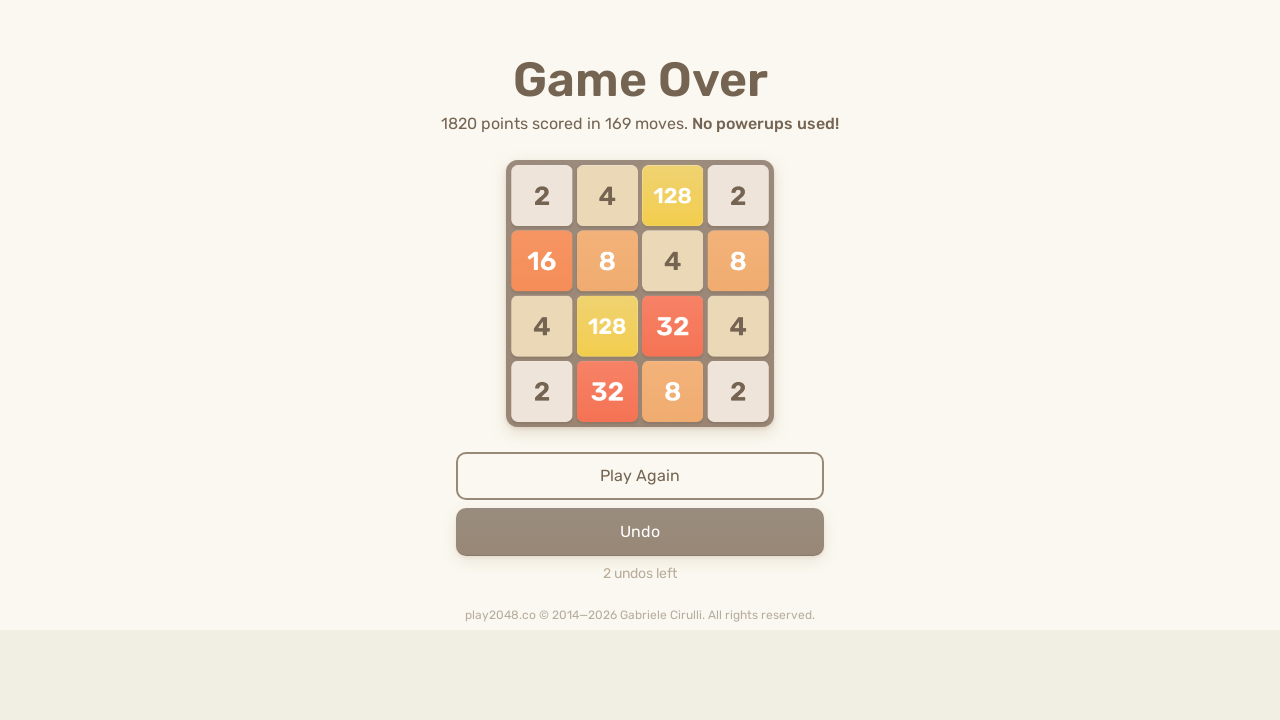

Pressed ArrowDown key (move 263)
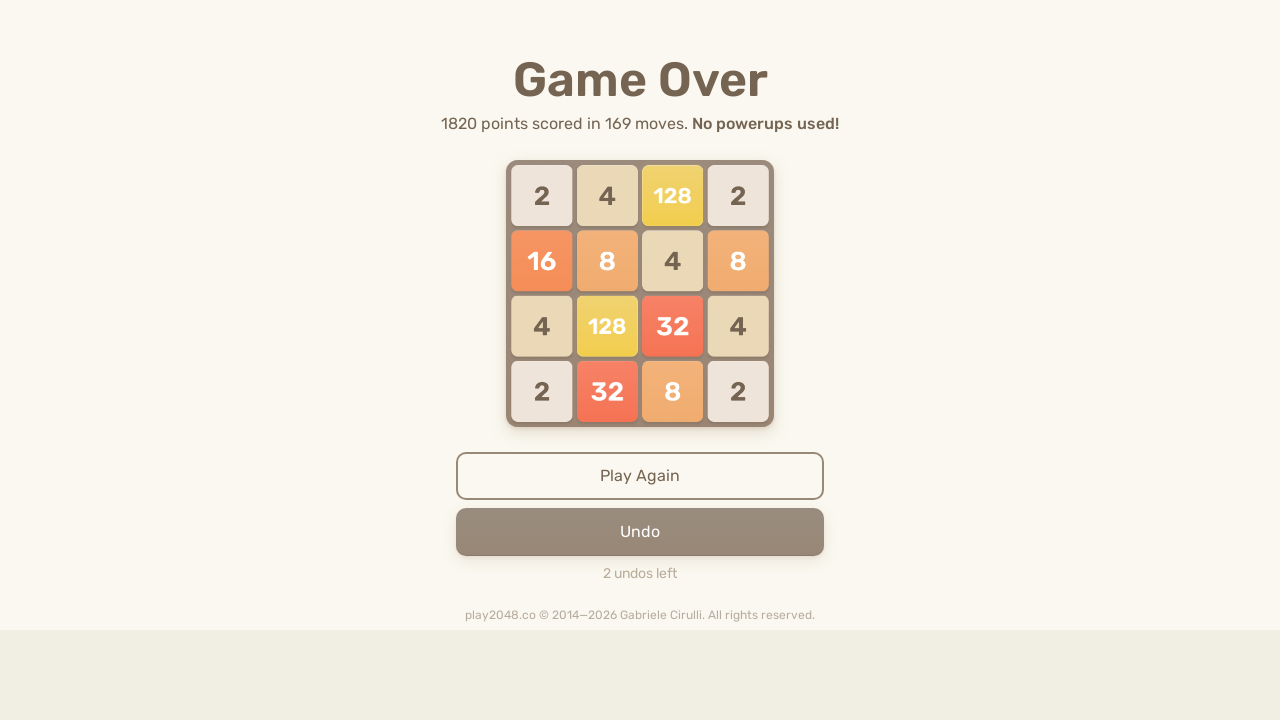

Pressed ArrowLeft key (move 264)
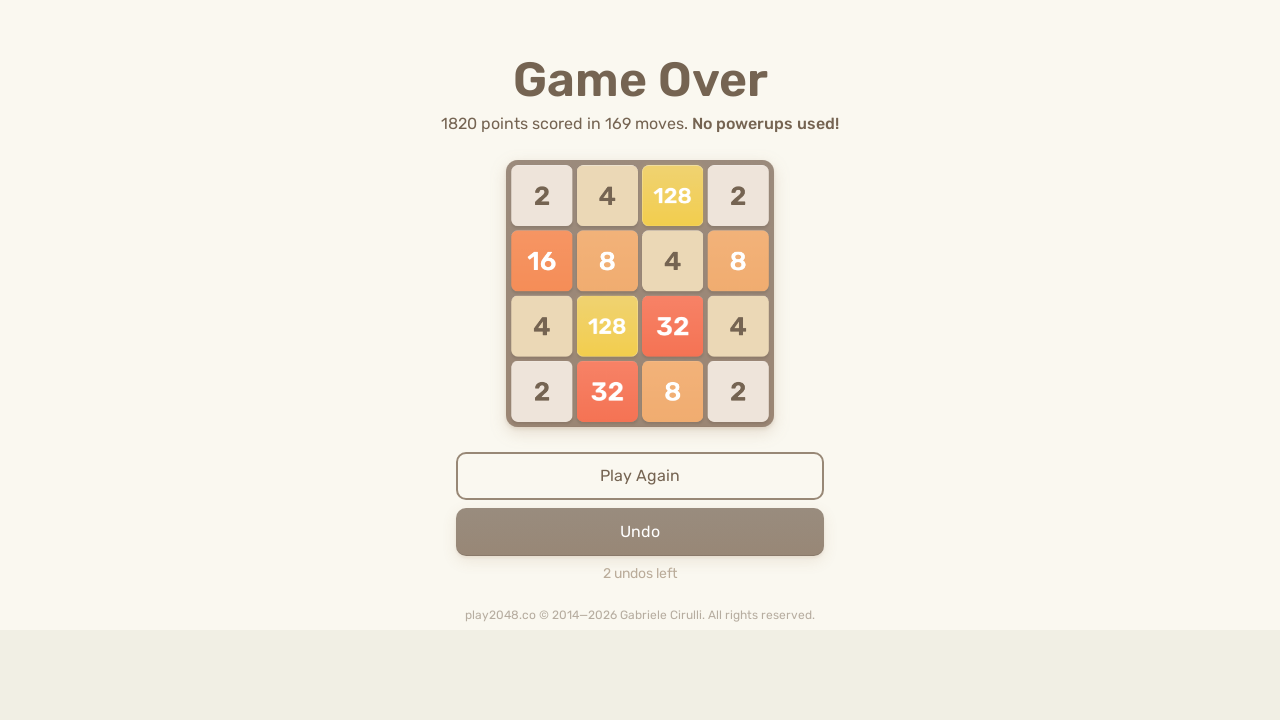

Pressed ArrowUp key (move 265)
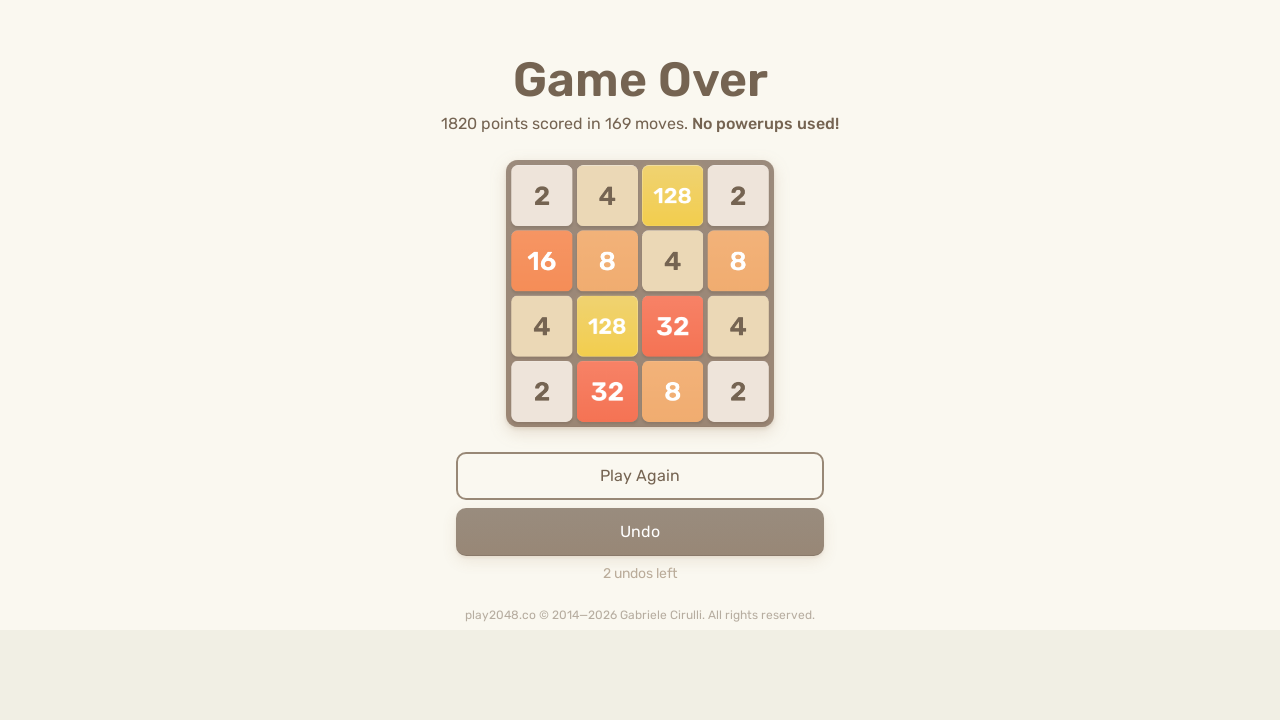

Pressed ArrowRight key (move 266)
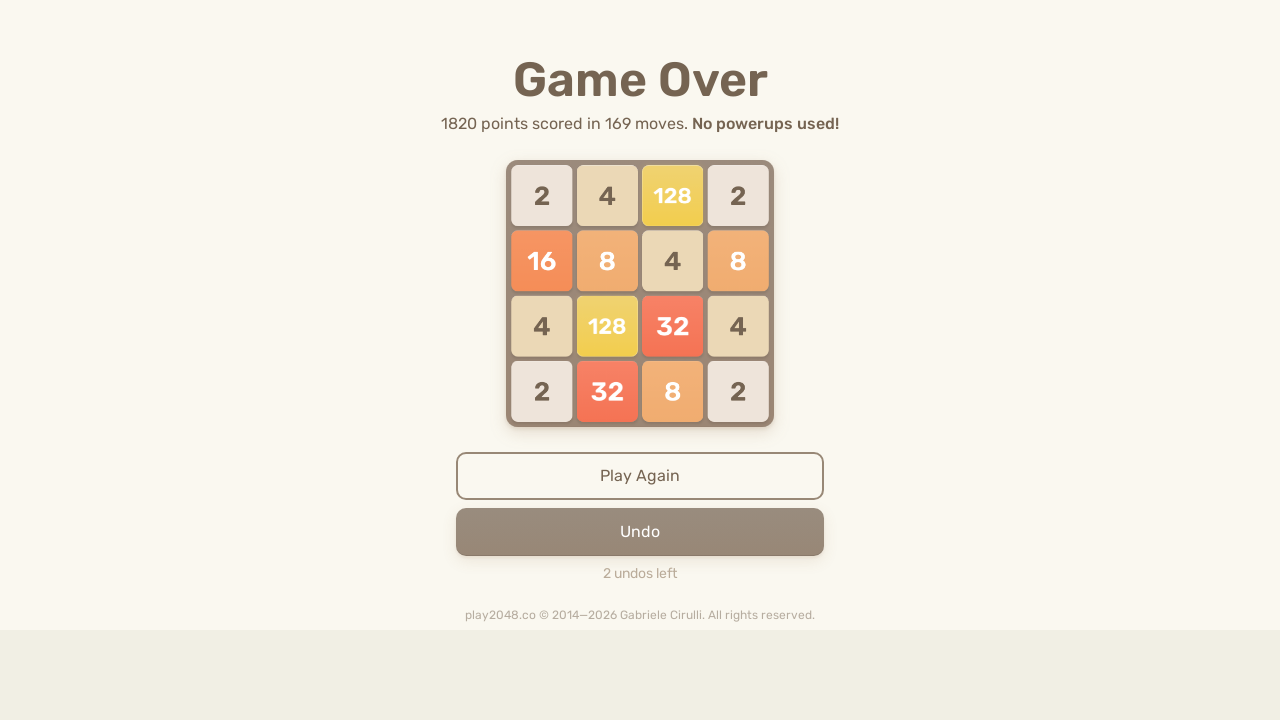

Pressed ArrowDown key (move 267)
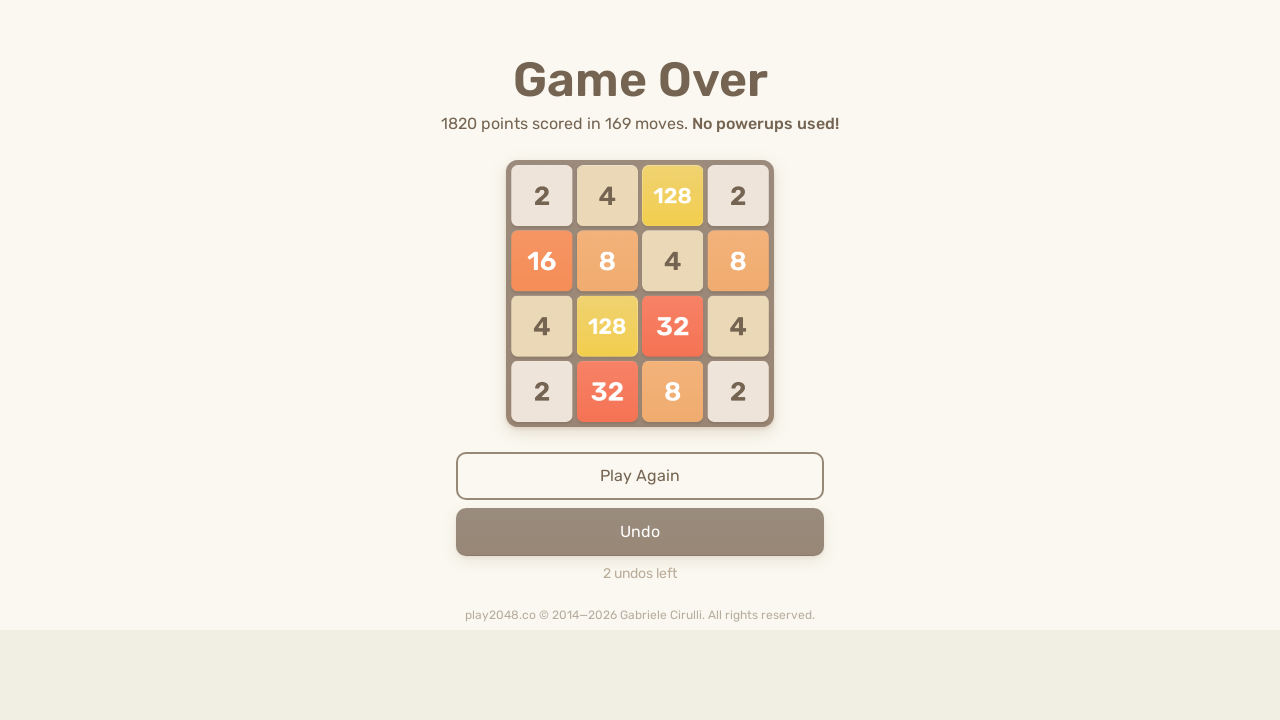

Pressed ArrowLeft key (move 268)
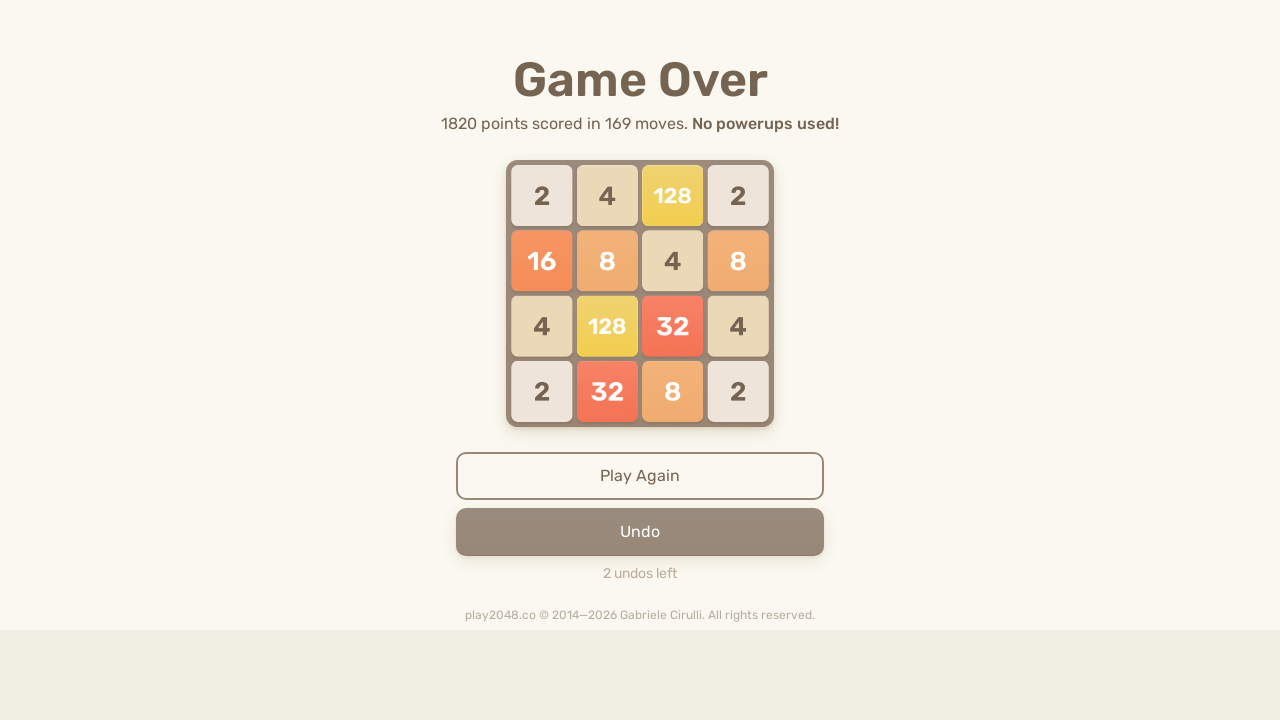

Pressed ArrowUp key (move 269)
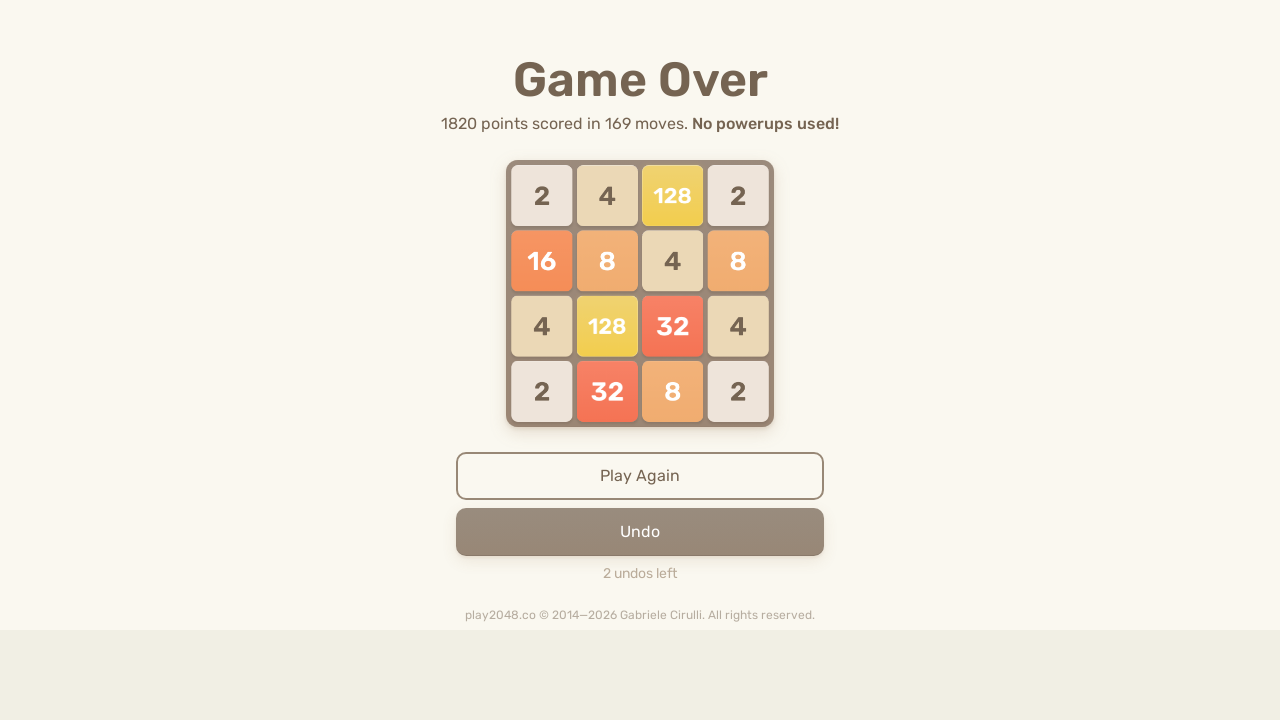

Pressed ArrowRight key (move 270)
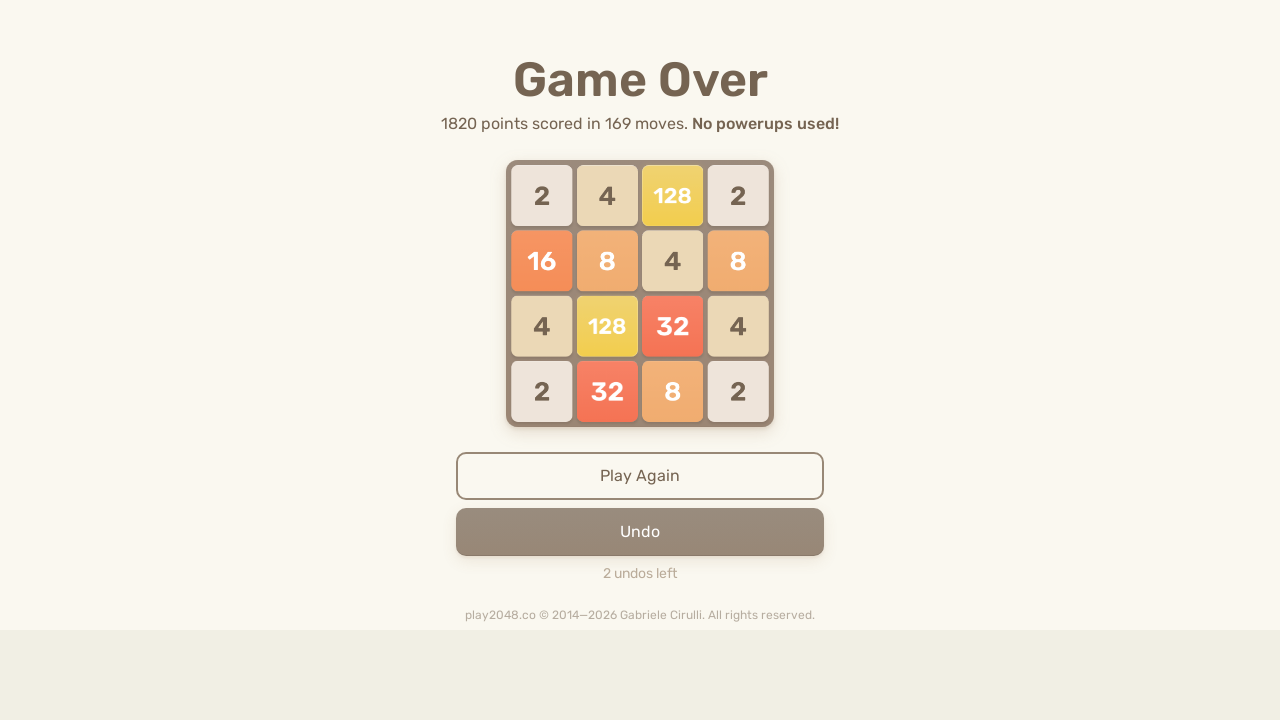

Pressed ArrowDown key (move 271)
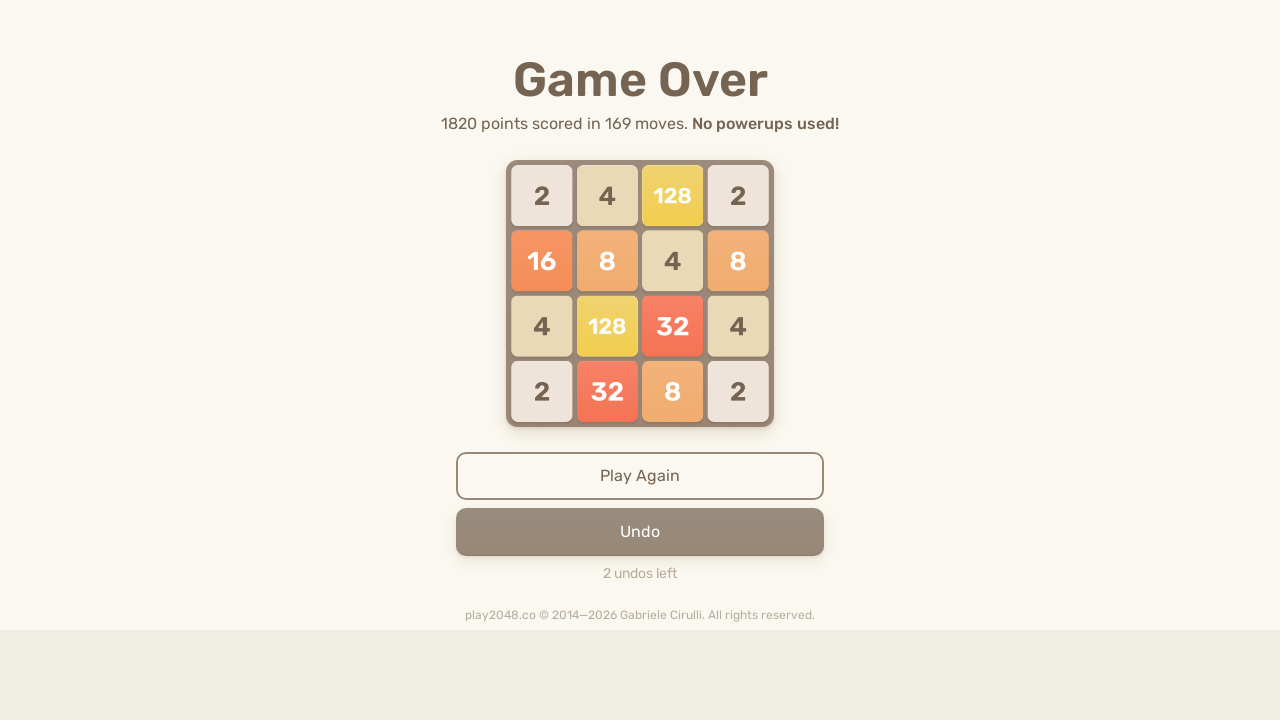

Pressed ArrowLeft key (move 272)
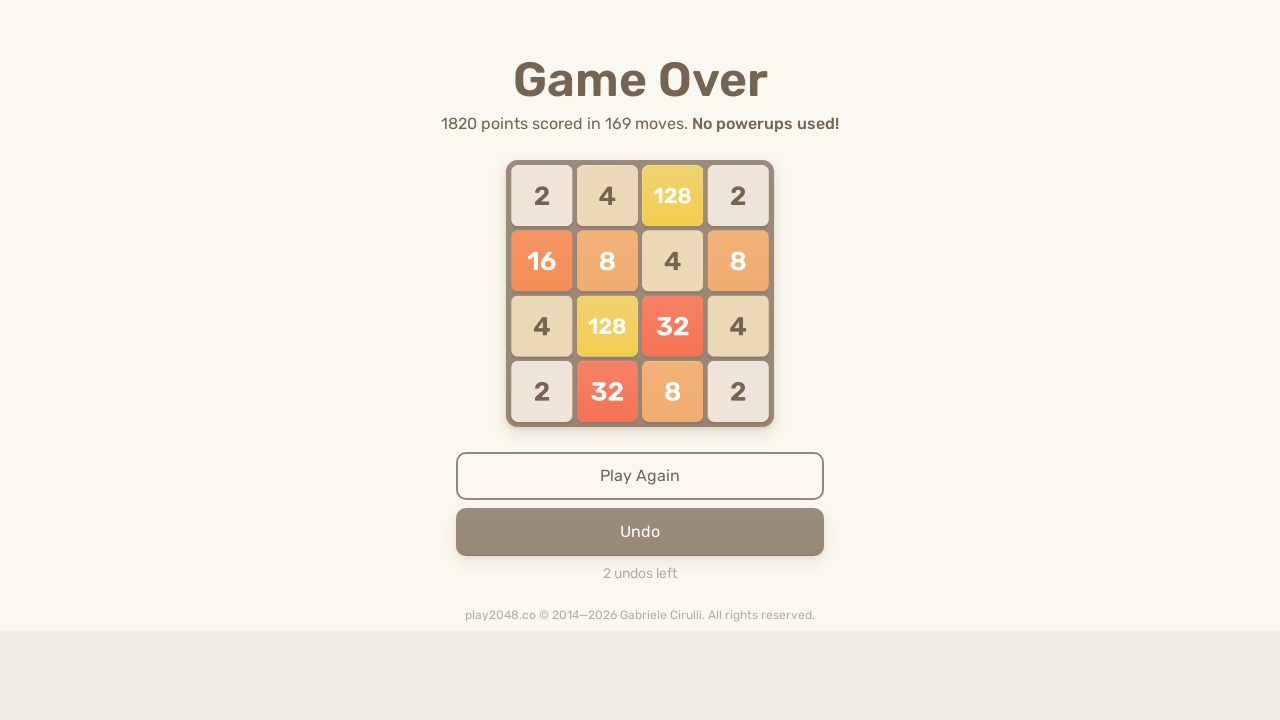

Pressed ArrowUp key (move 273)
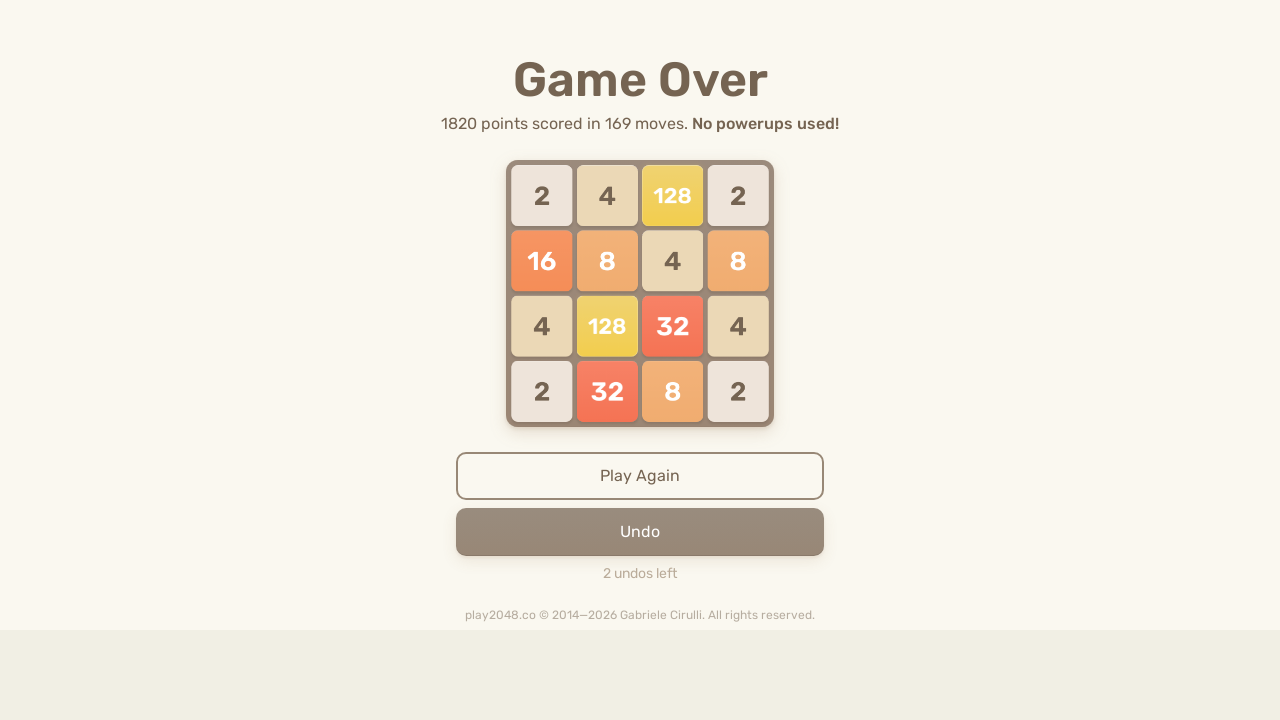

Pressed ArrowRight key (move 274)
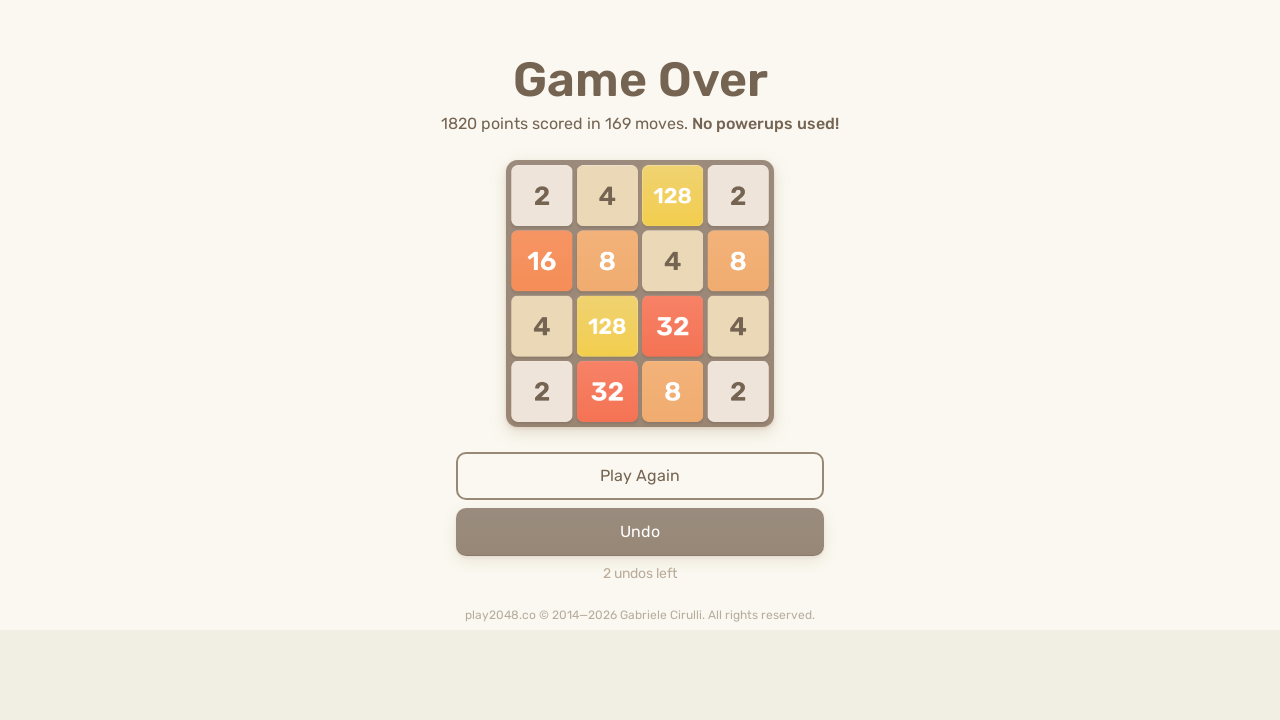

Pressed ArrowDown key (move 275)
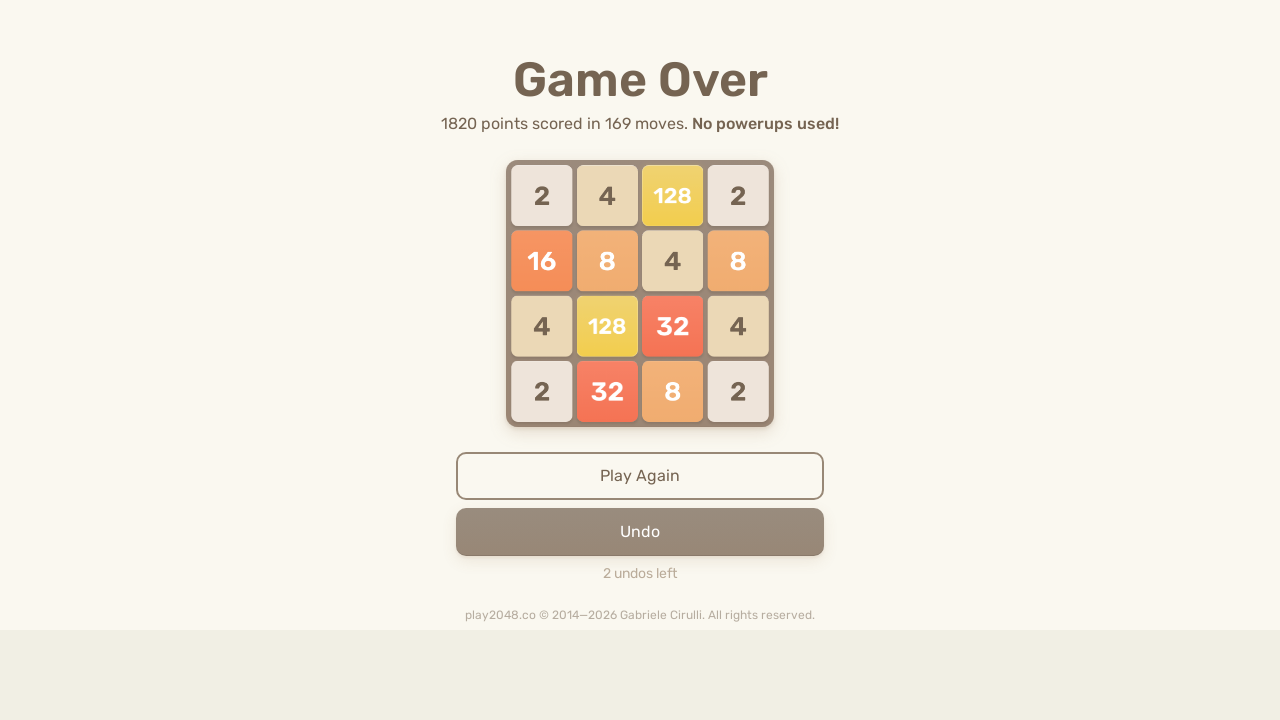

Pressed ArrowLeft key (move 276)
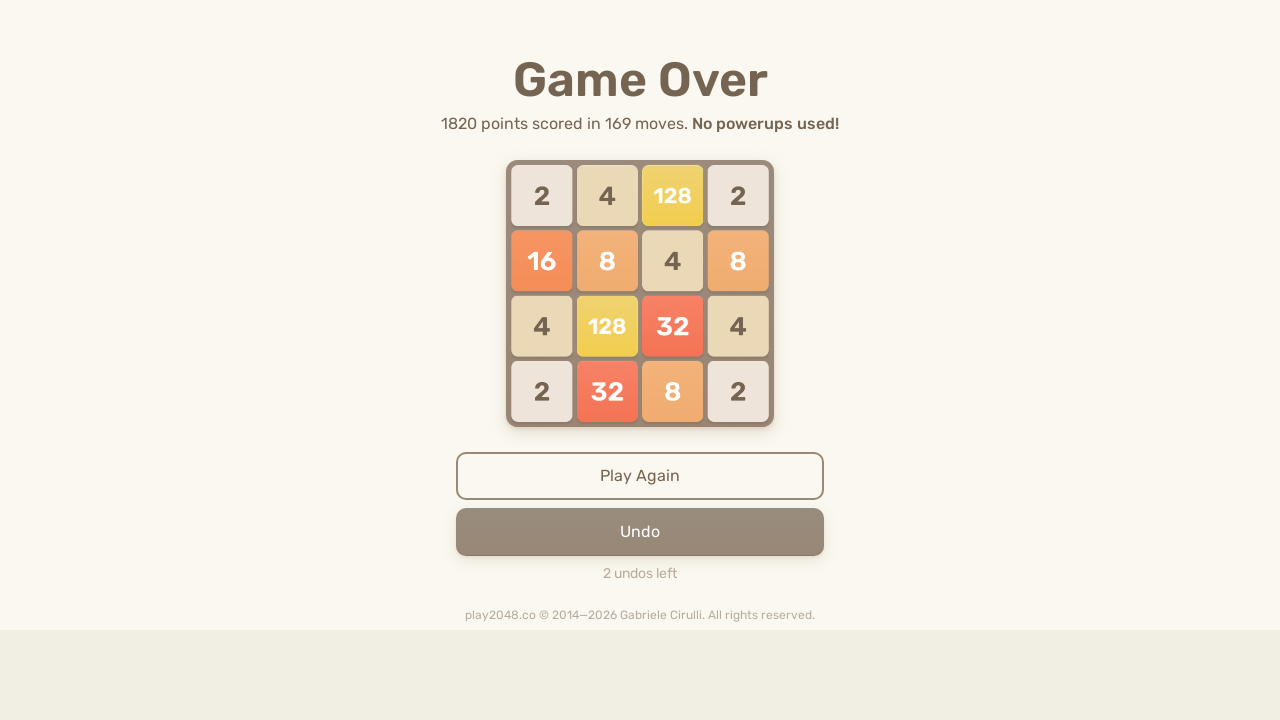

Pressed ArrowUp key (move 277)
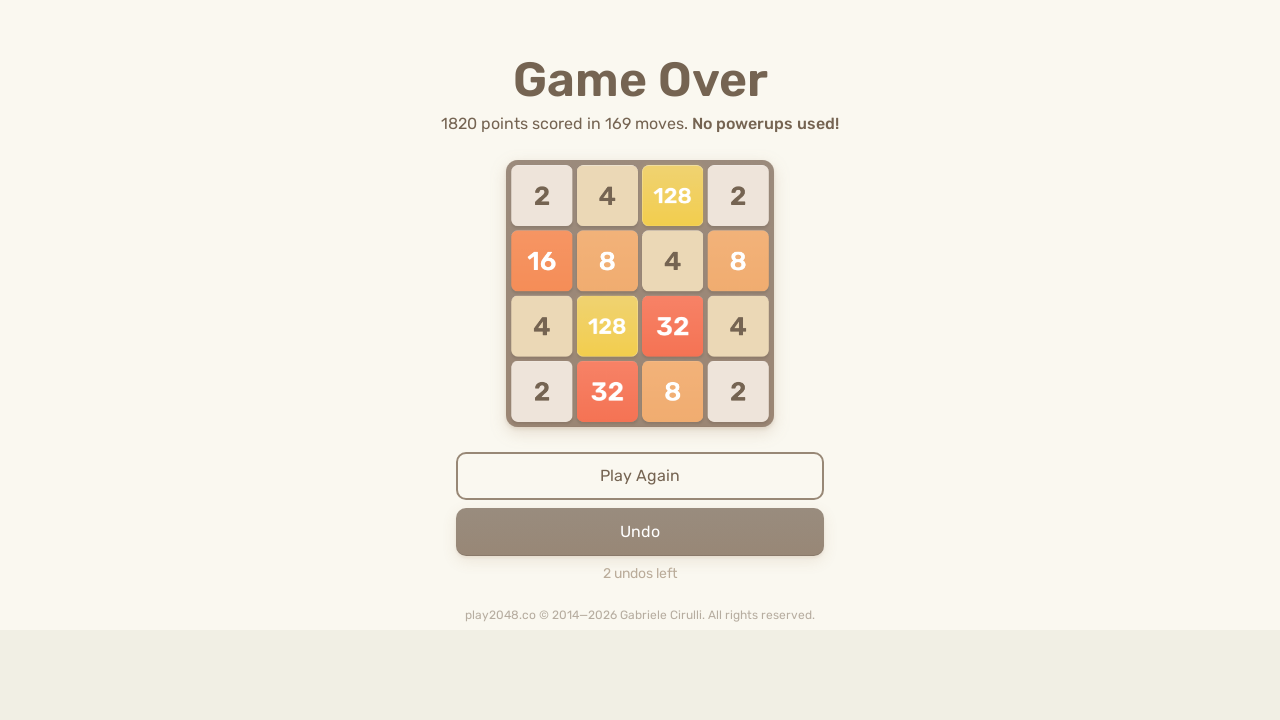

Pressed ArrowRight key (move 278)
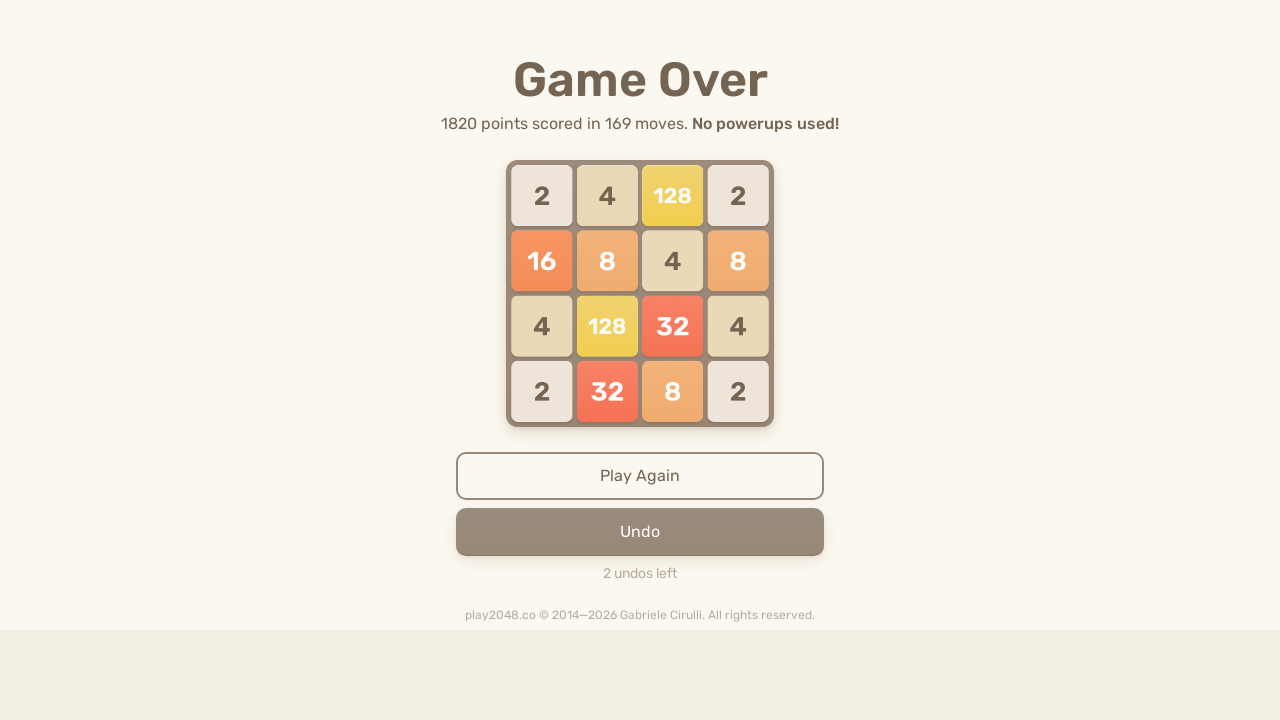

Pressed ArrowDown key (move 279)
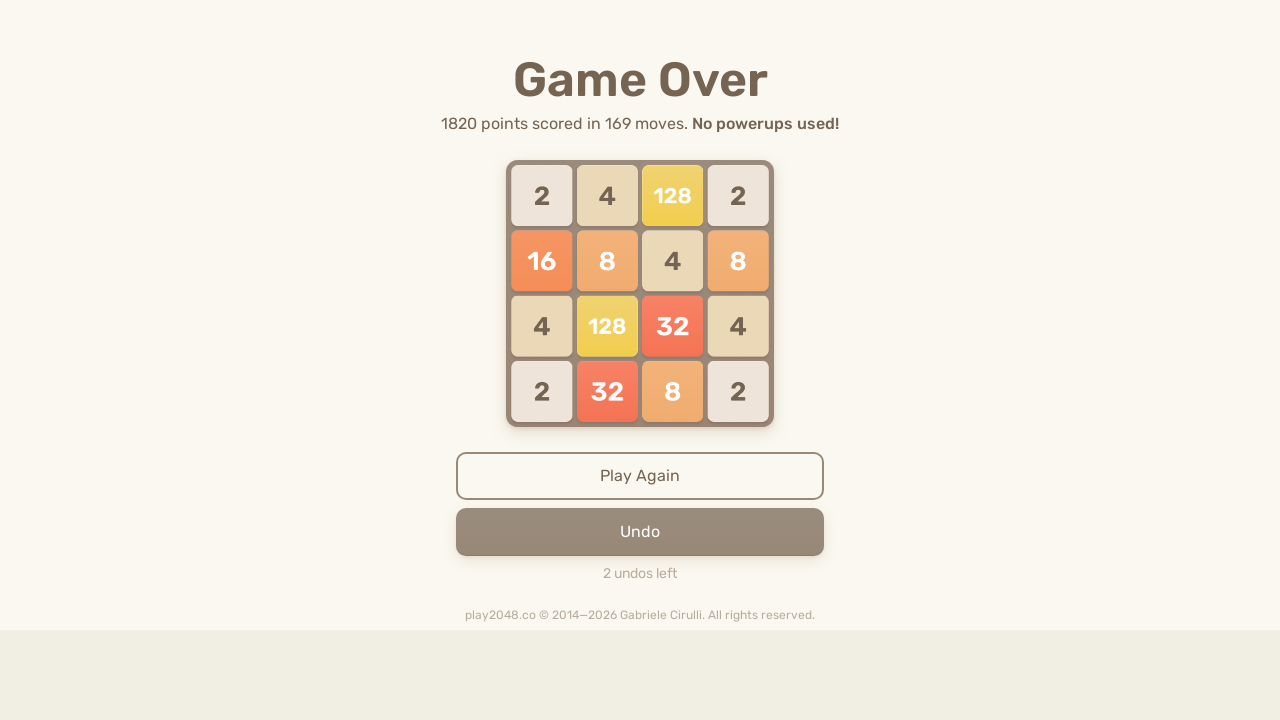

Pressed ArrowLeft key (move 280)
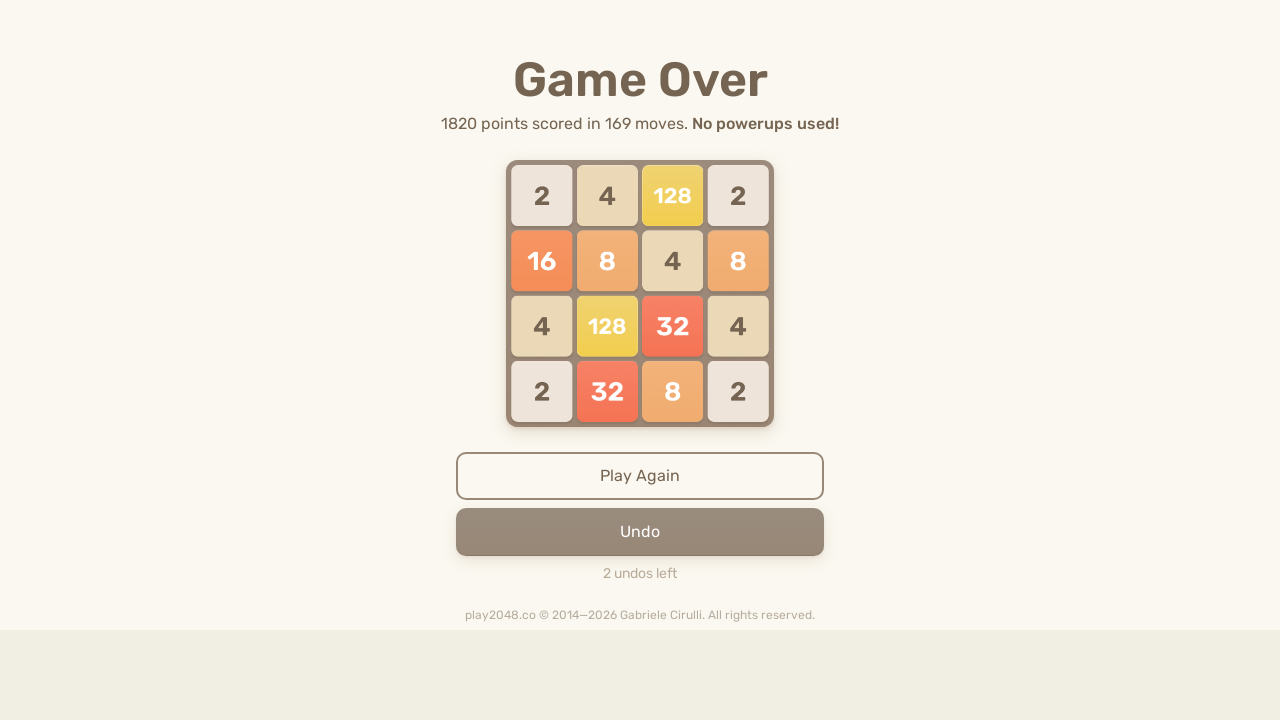

Pressed ArrowUp key (move 281)
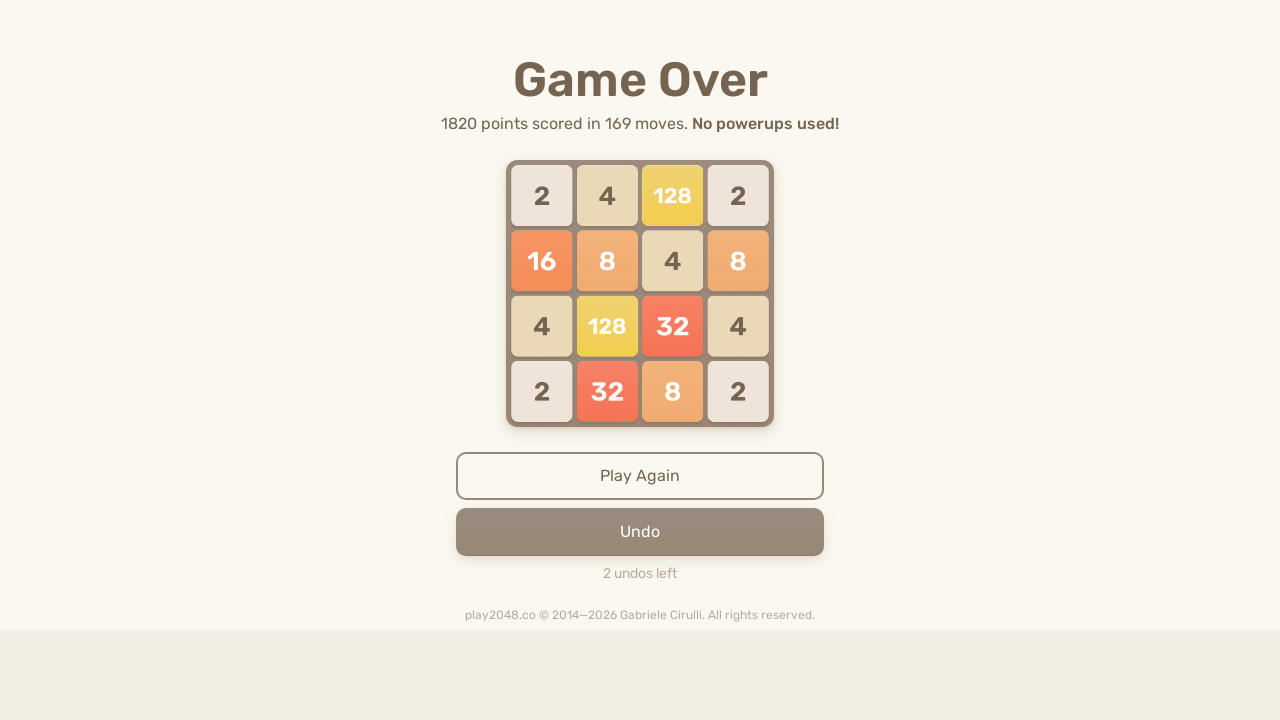

Pressed ArrowRight key (move 282)
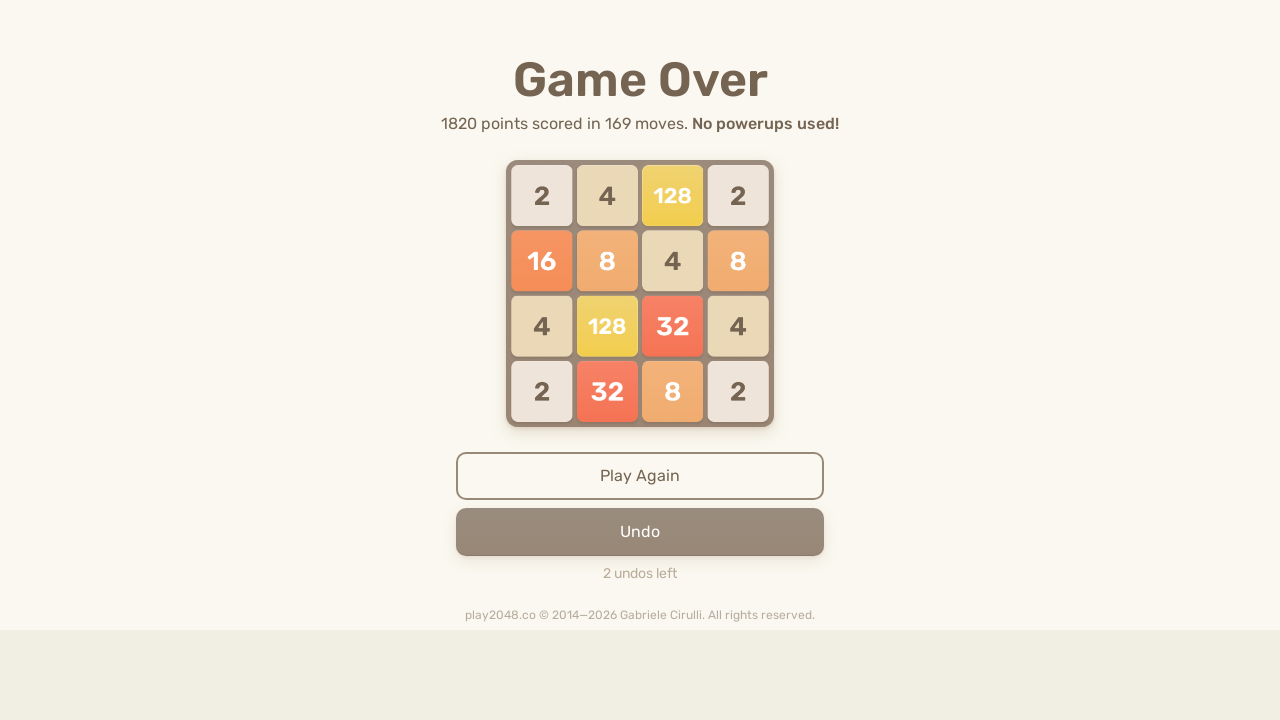

Pressed ArrowDown key (move 283)
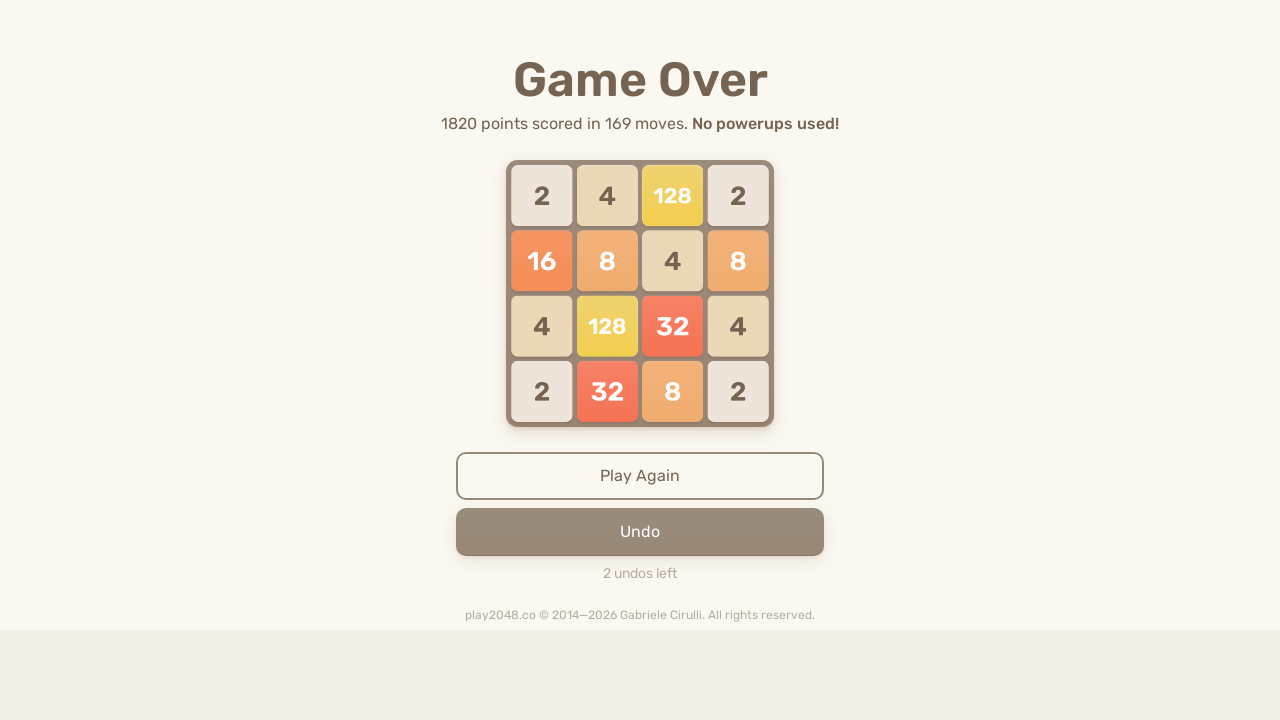

Pressed ArrowLeft key (move 284)
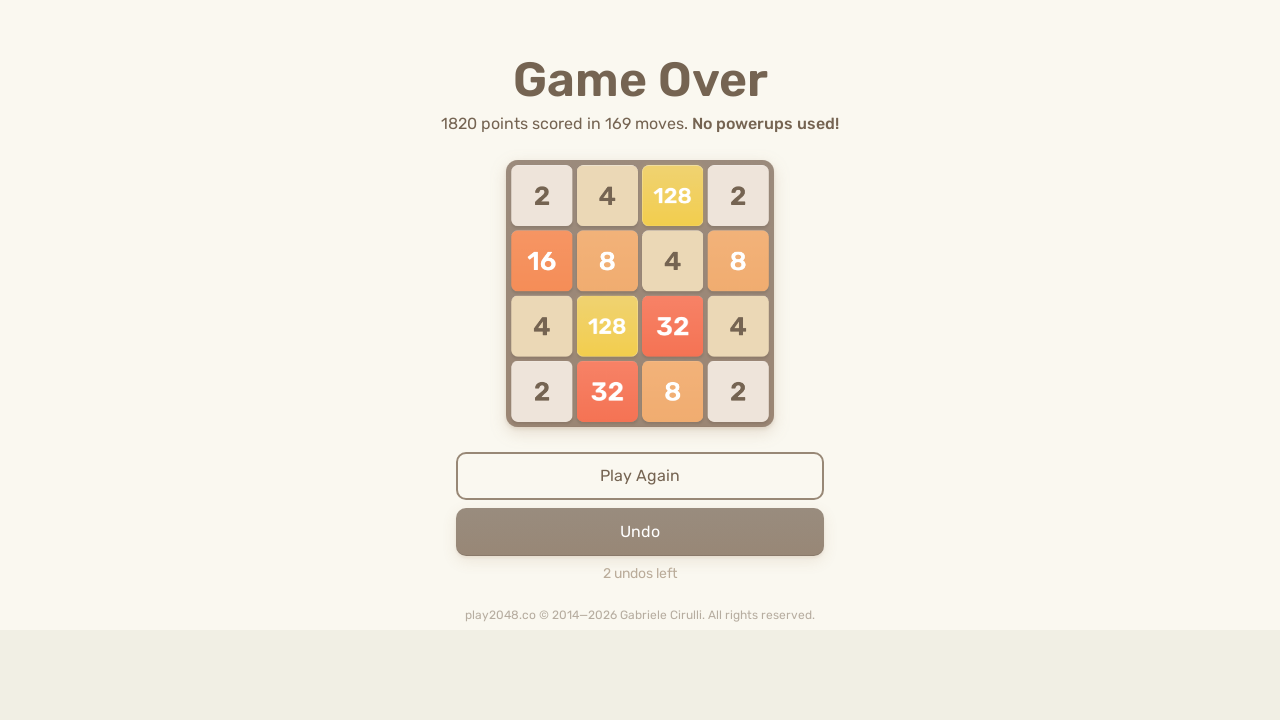

Pressed ArrowUp key (move 285)
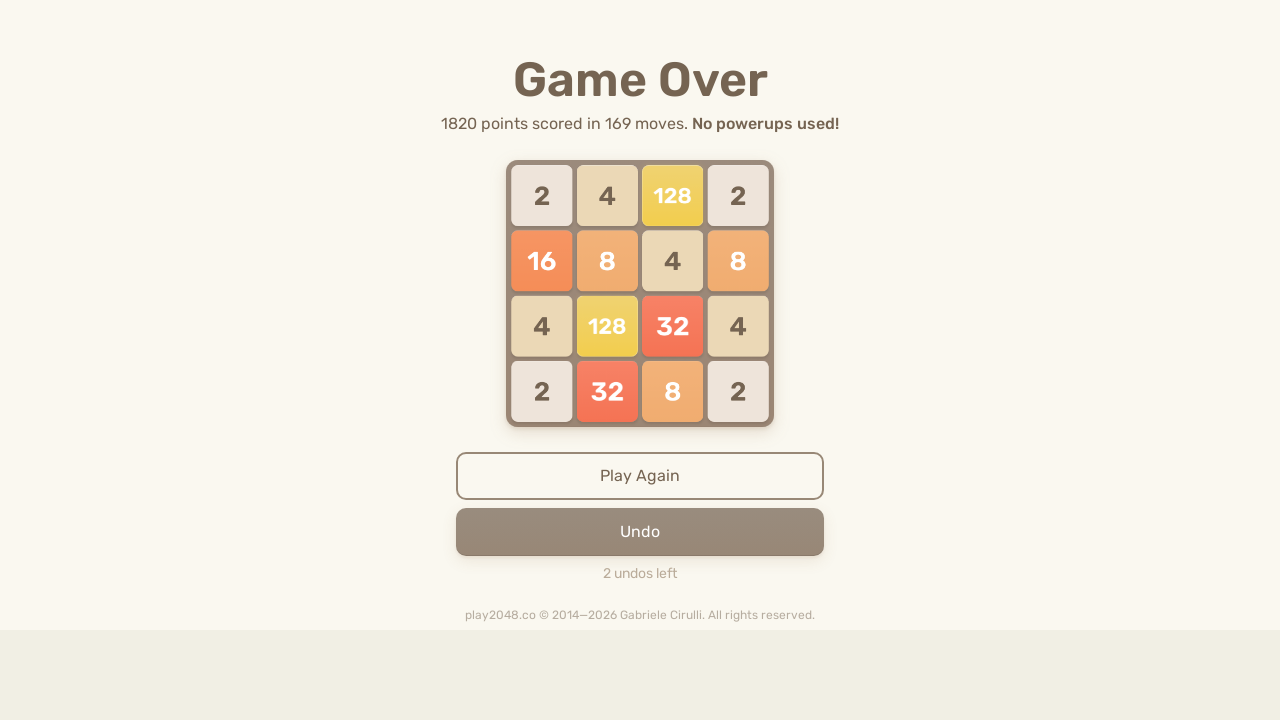

Pressed ArrowRight key (move 286)
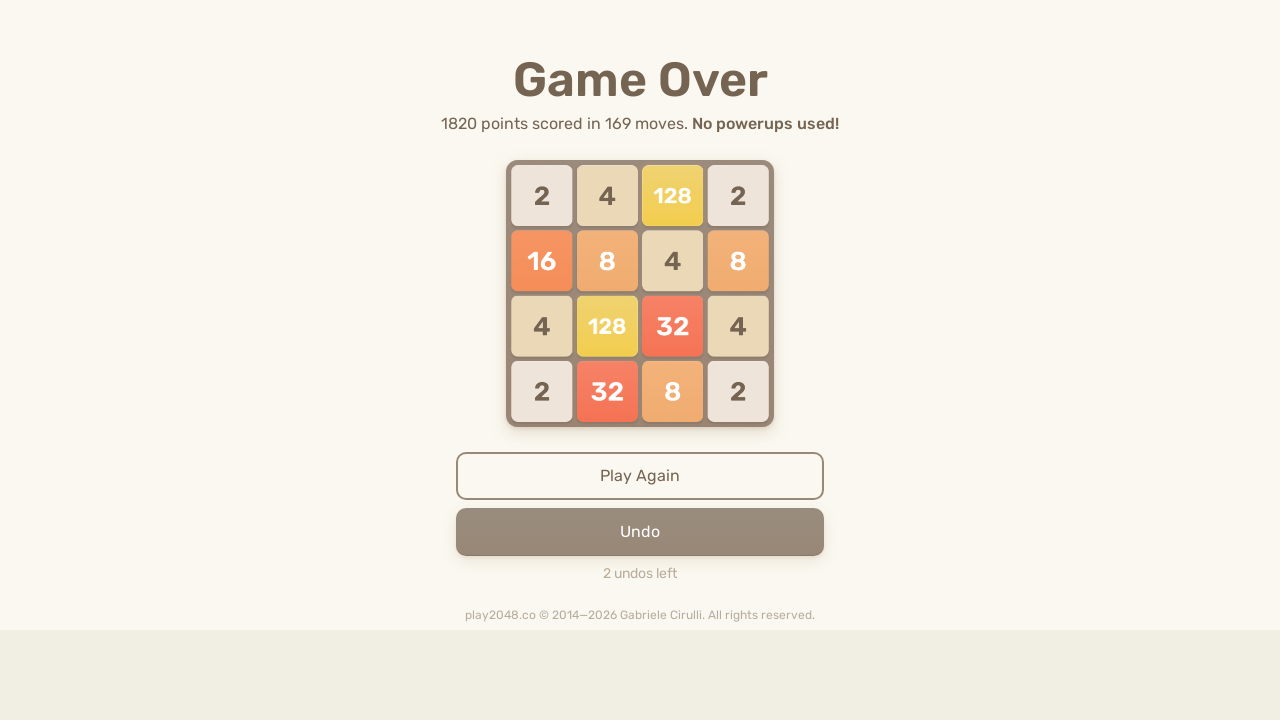

Pressed ArrowDown key (move 287)
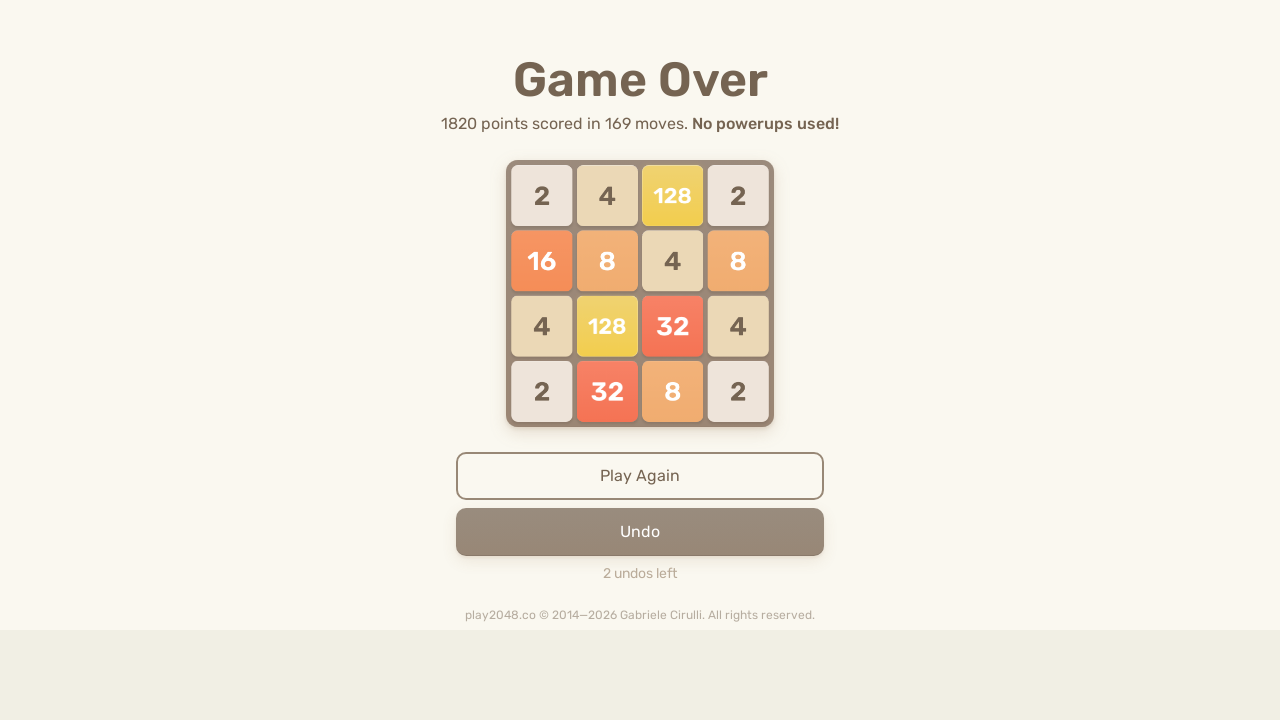

Pressed ArrowLeft key (move 288)
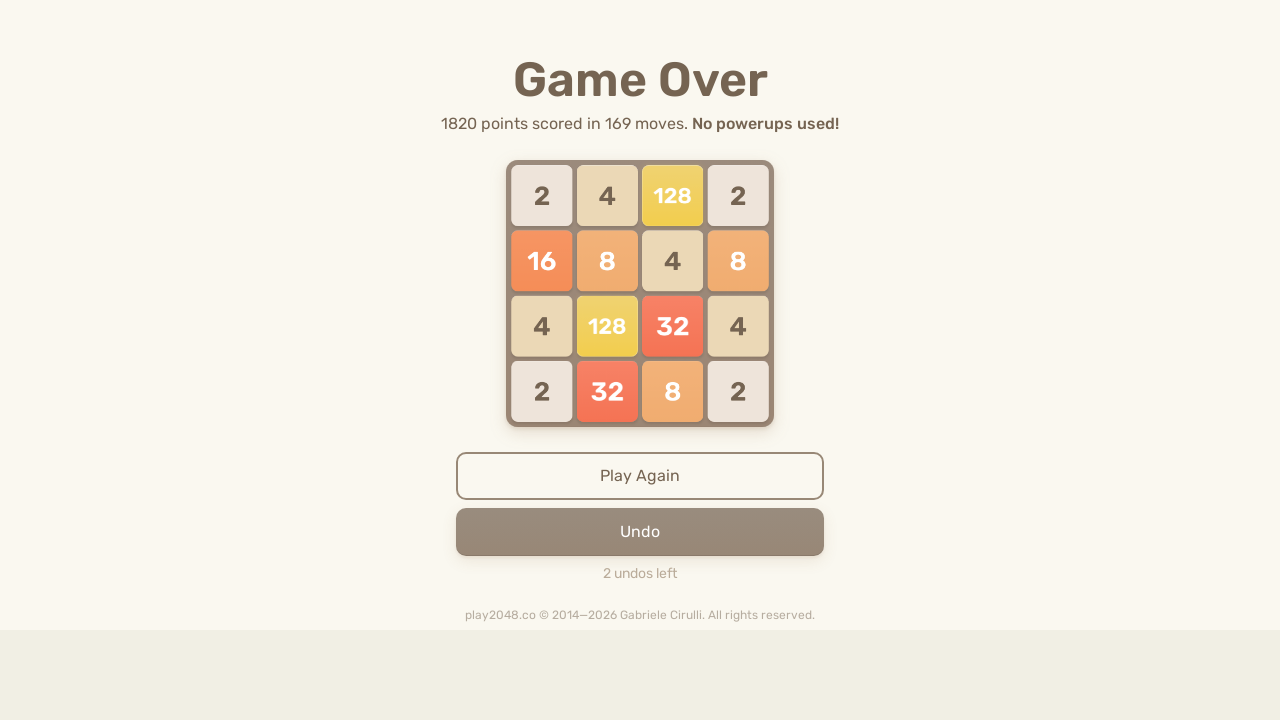

Pressed ArrowUp key (move 289)
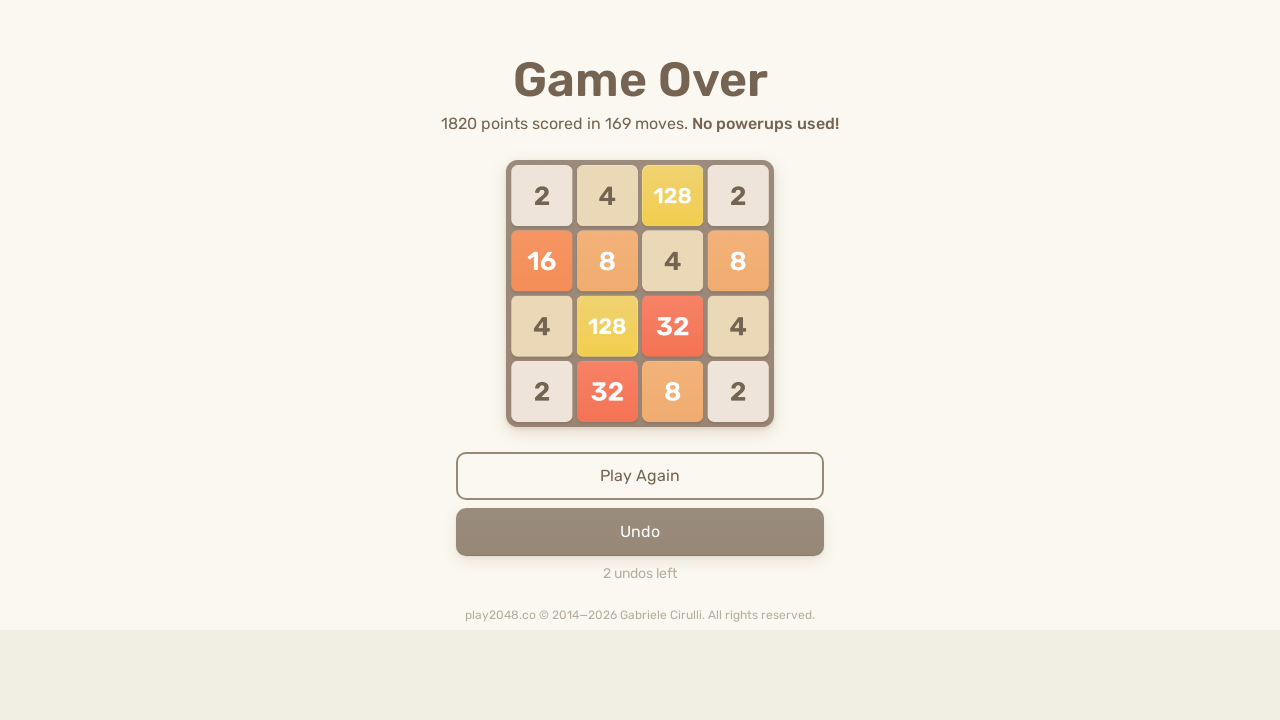

Pressed ArrowRight key (move 290)
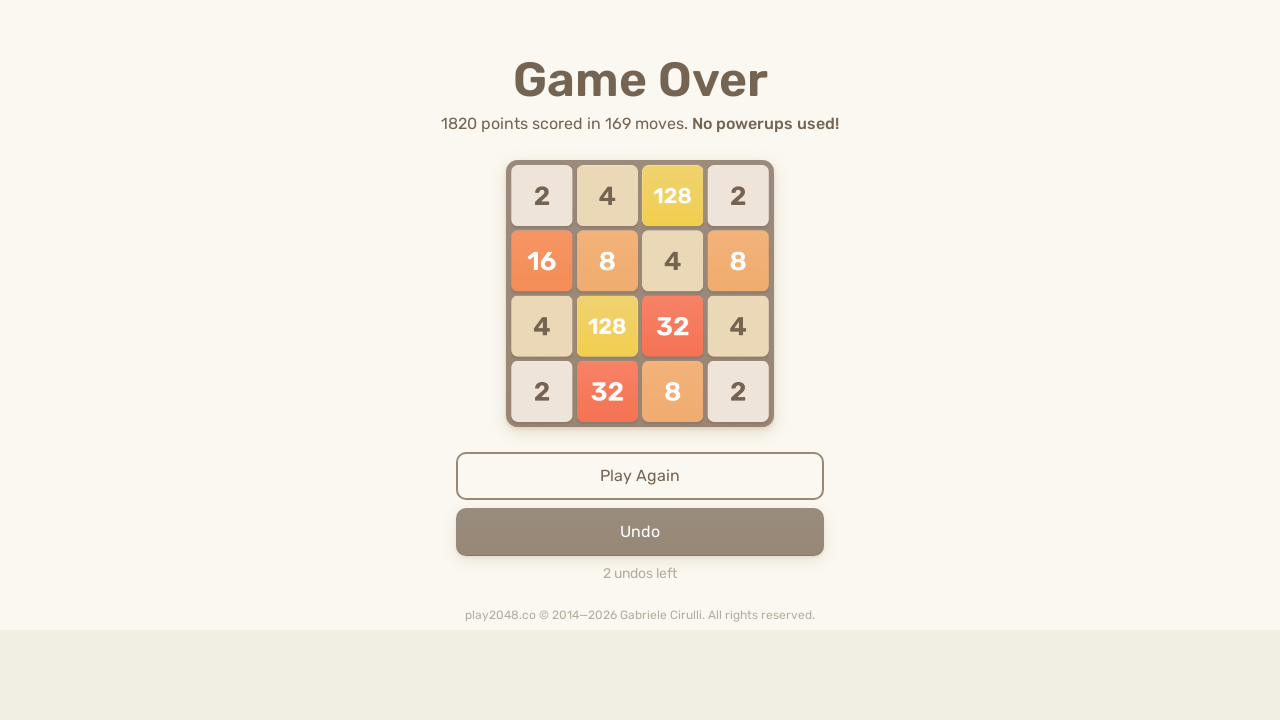

Pressed ArrowDown key (move 291)
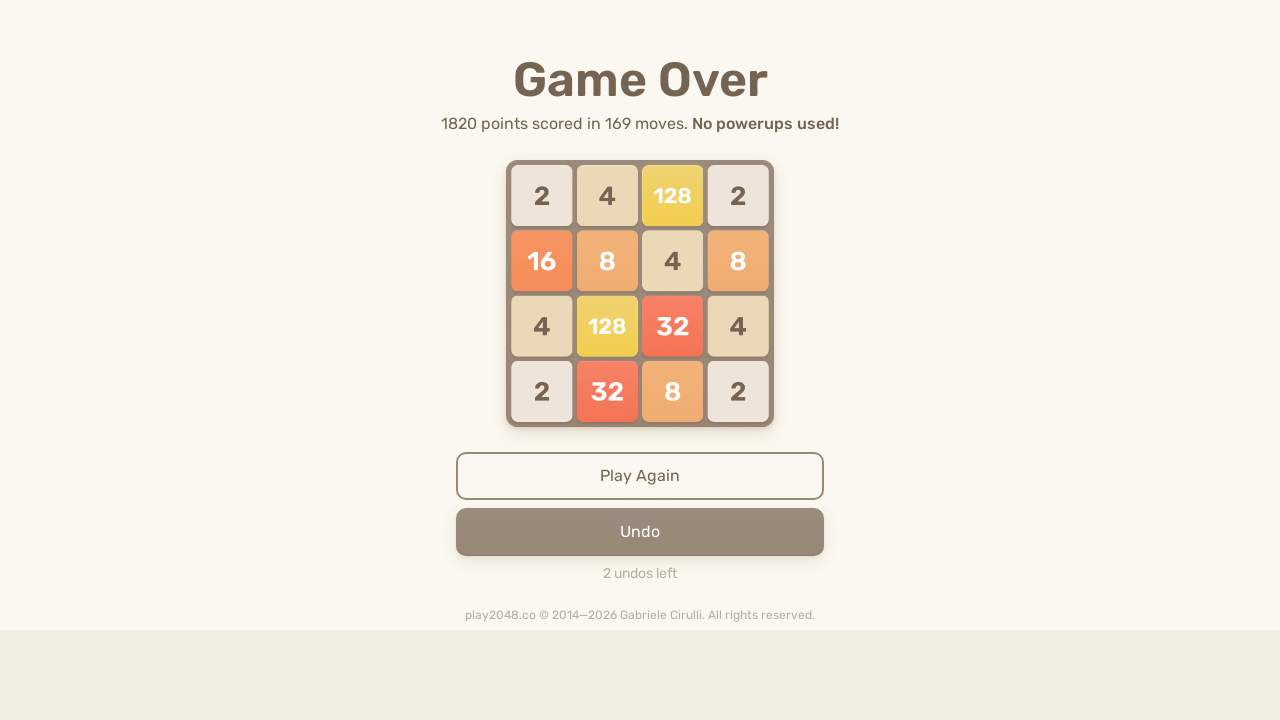

Pressed ArrowLeft key (move 292)
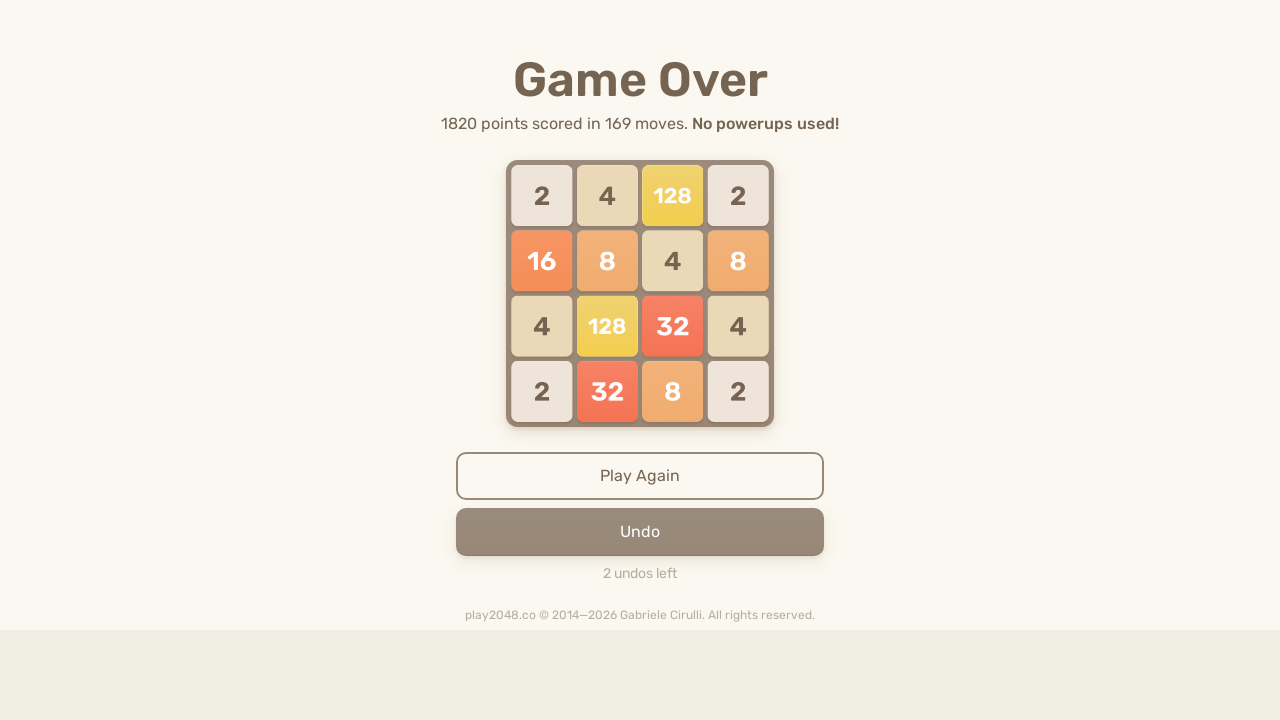

Pressed ArrowUp key (move 293)
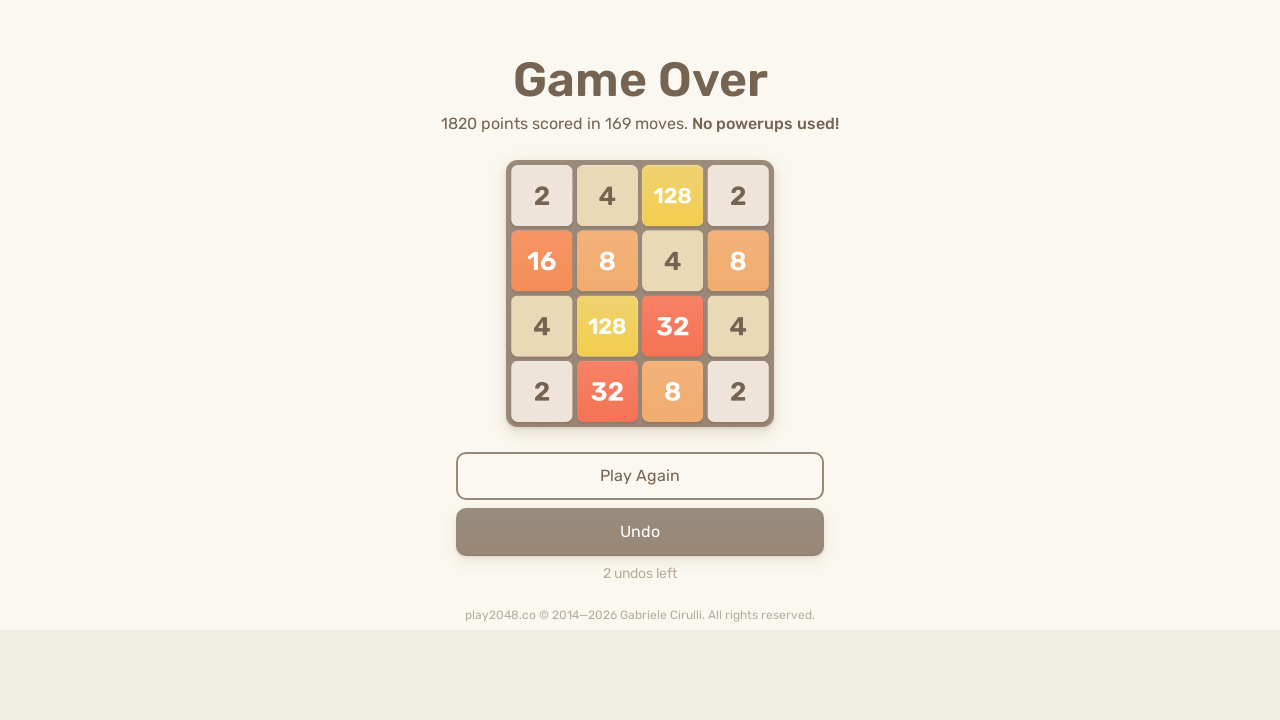

Pressed ArrowRight key (move 294)
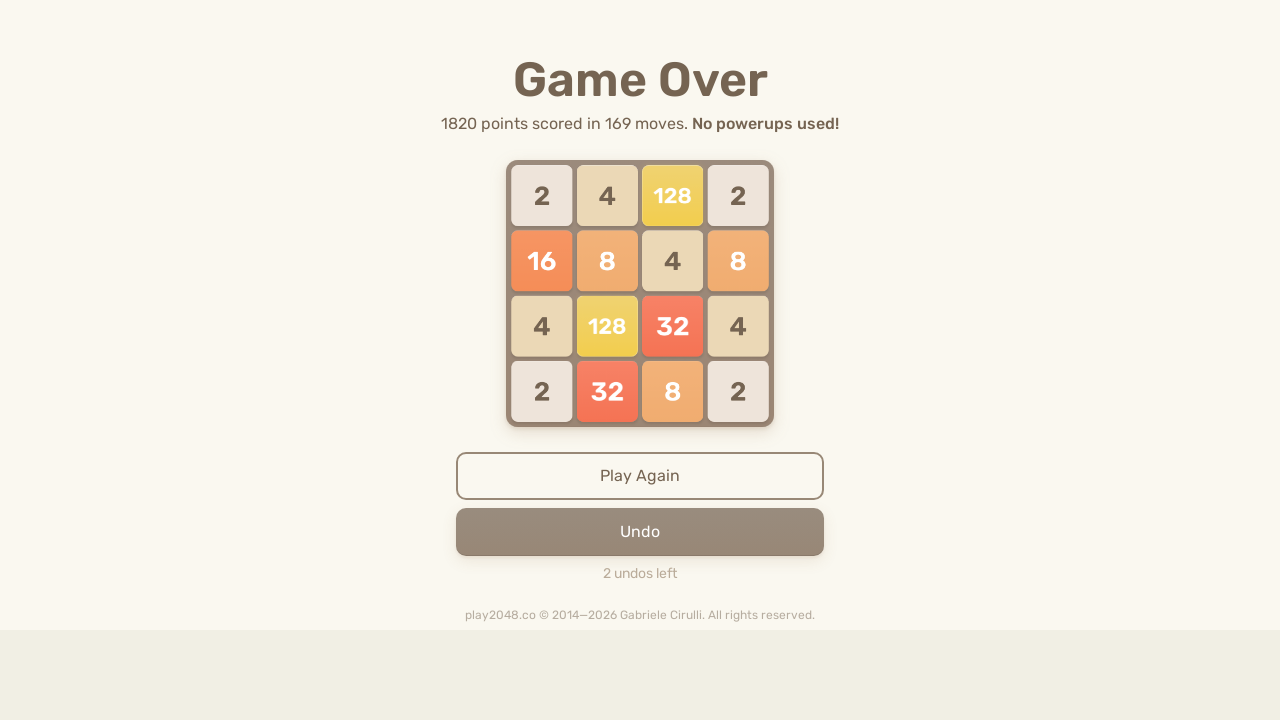

Pressed ArrowDown key (move 295)
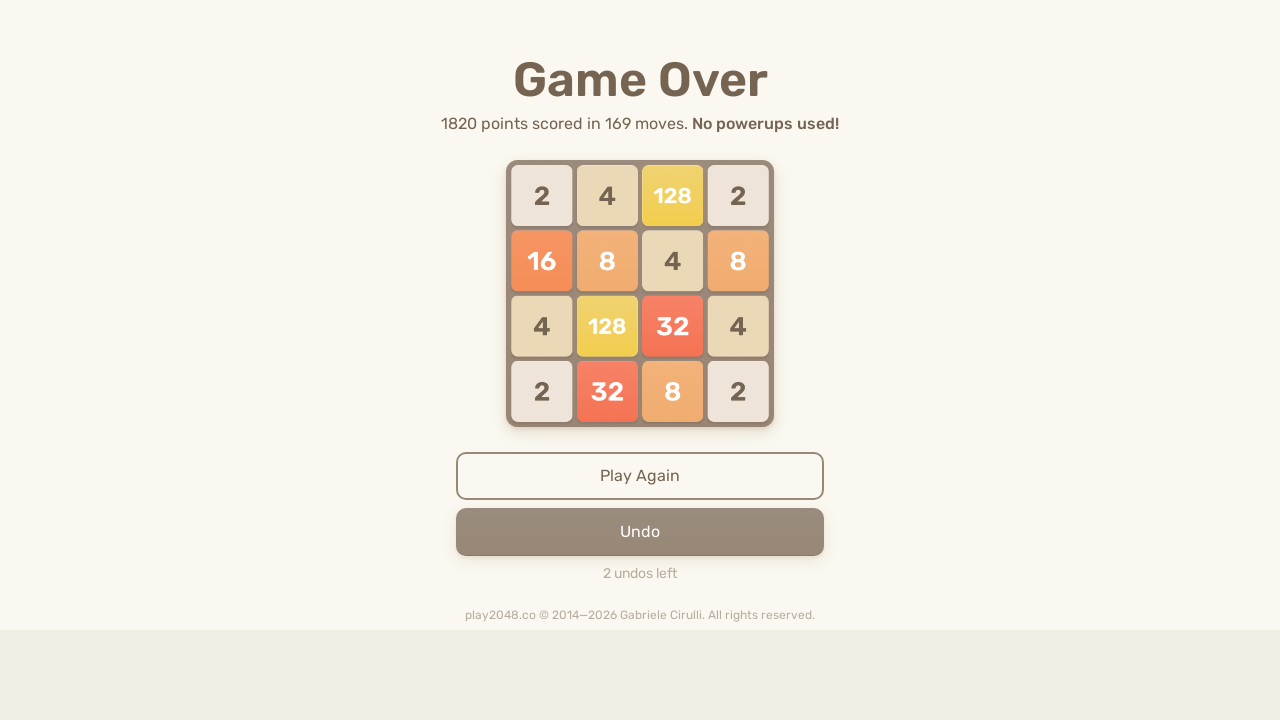

Pressed ArrowLeft key (move 296)
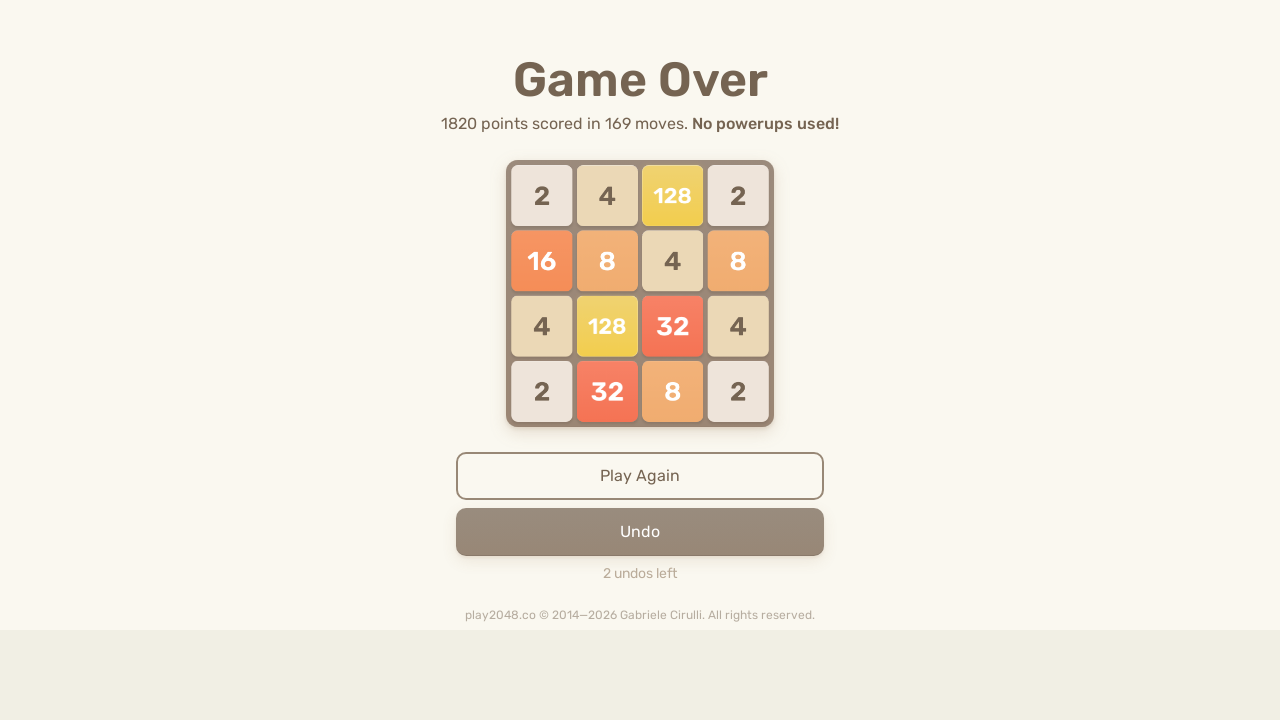

Pressed ArrowUp key (move 297)
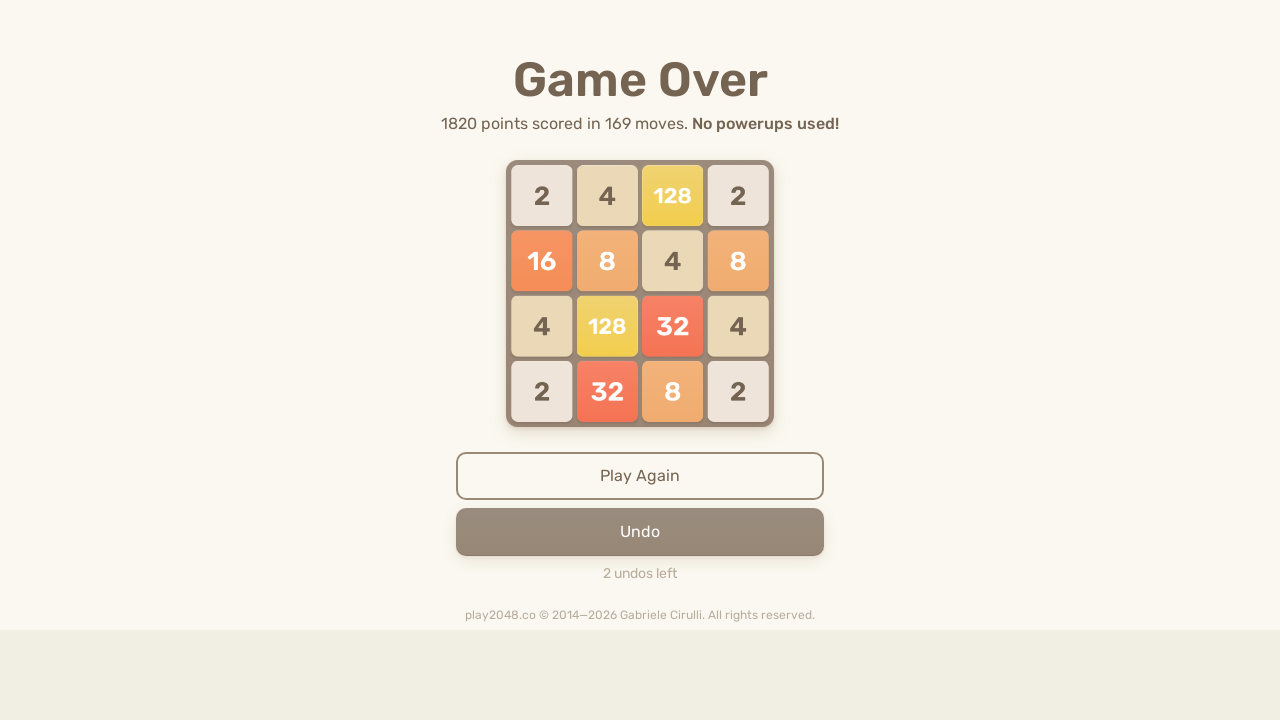

Pressed ArrowRight key (move 298)
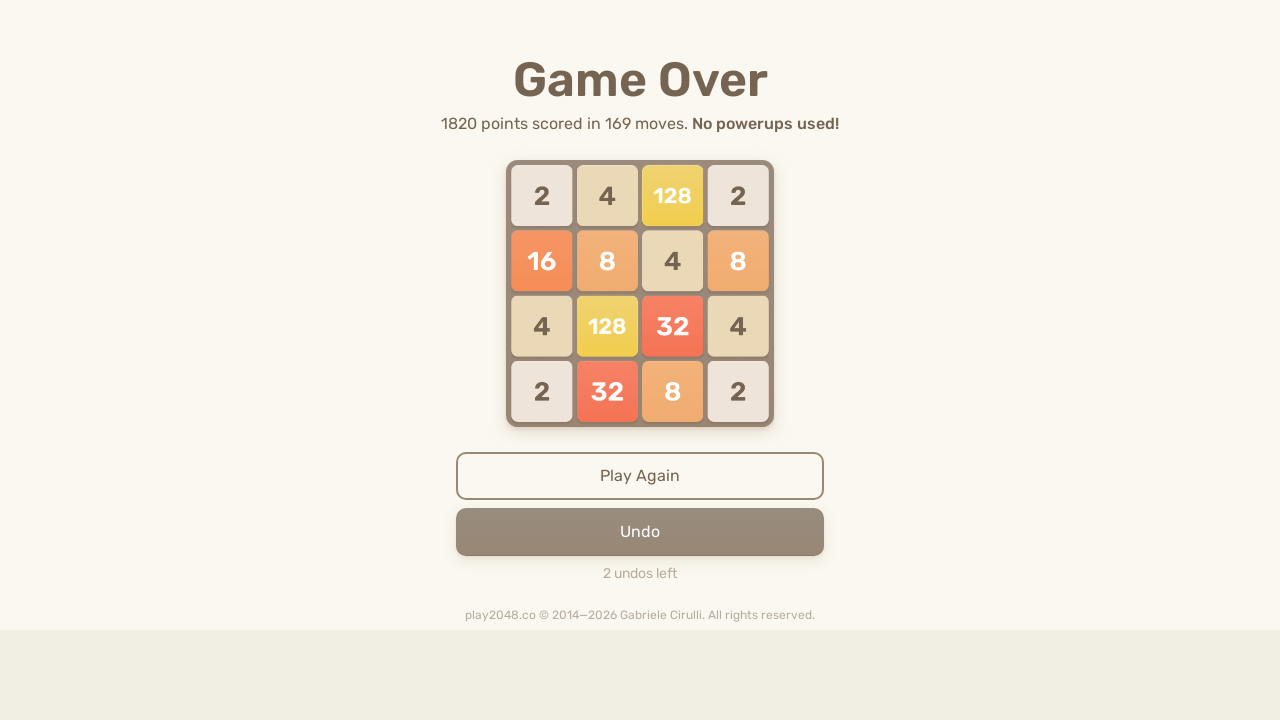

Pressed ArrowDown key (move 299)
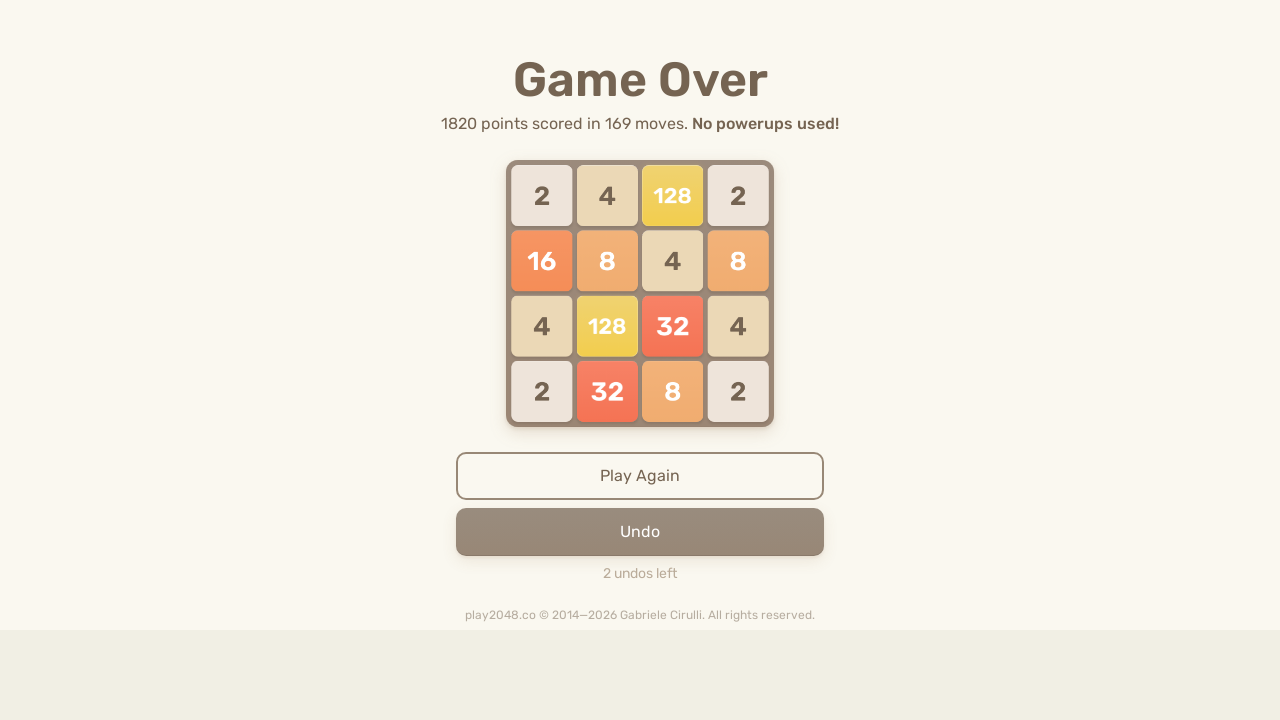

Pressed ArrowLeft key (move 300)
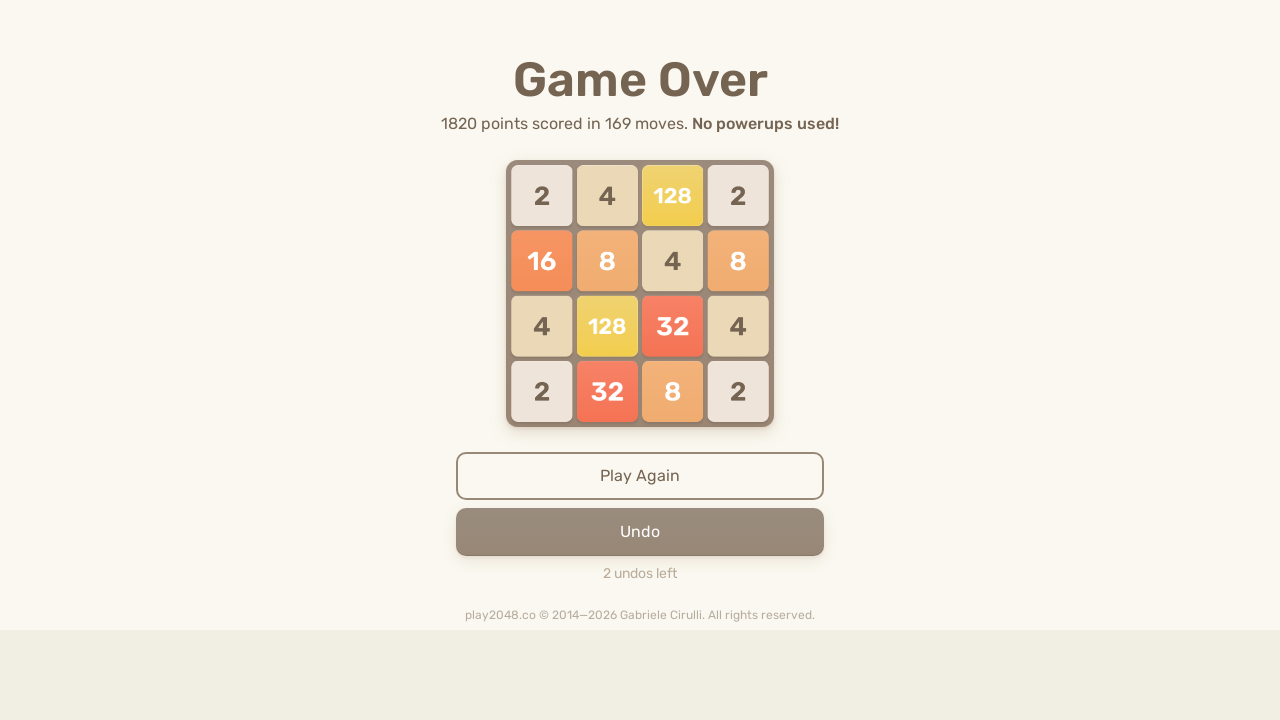

Pressed ArrowUp key (move 301)
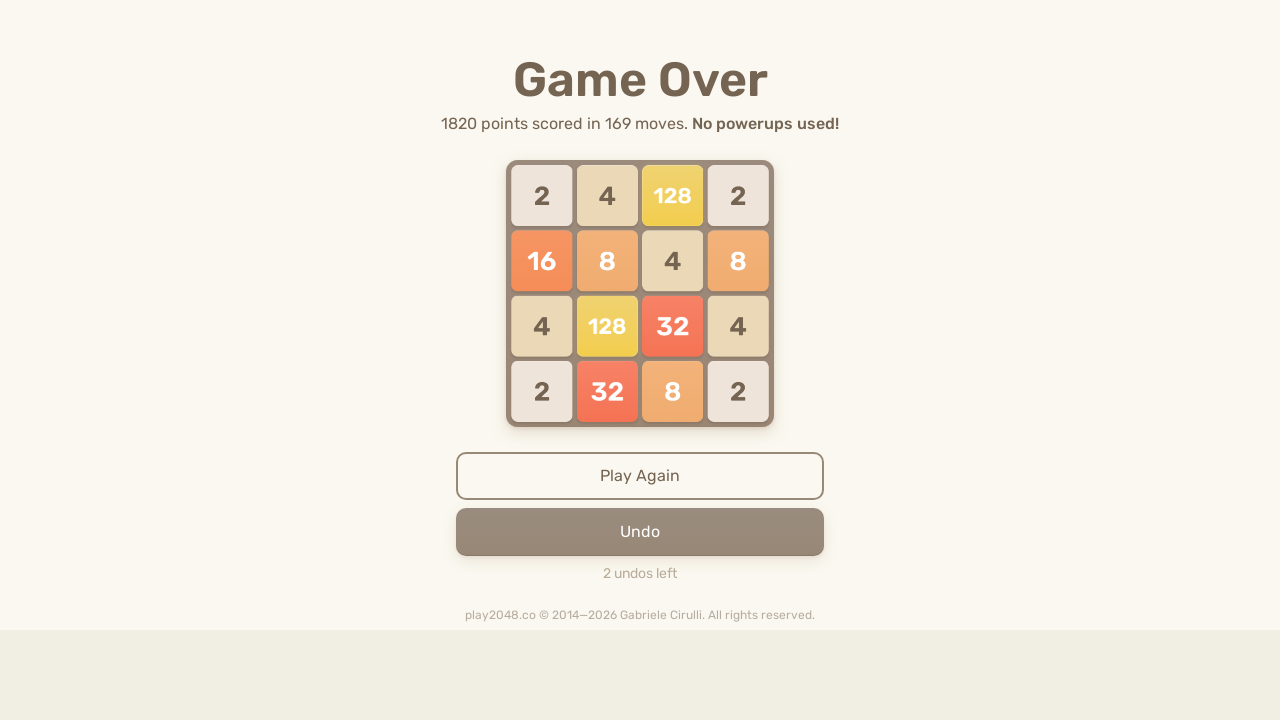

Pressed ArrowRight key (move 302)
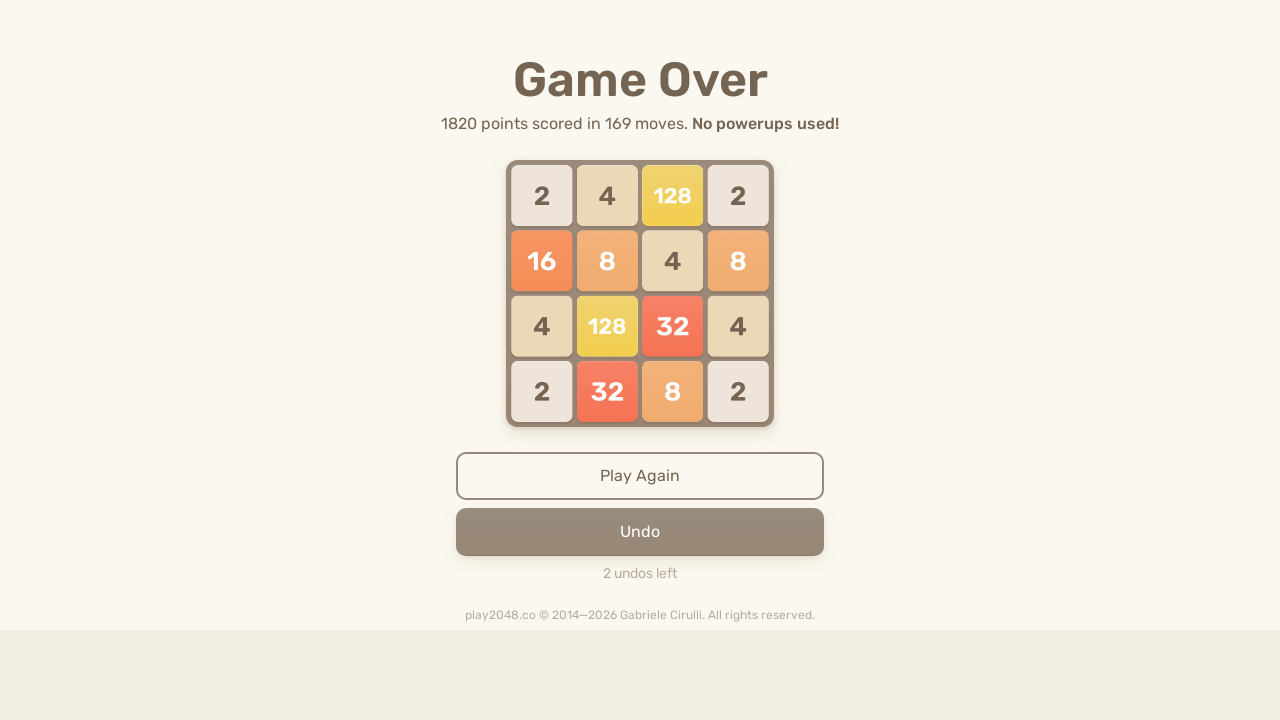

Pressed ArrowDown key (move 303)
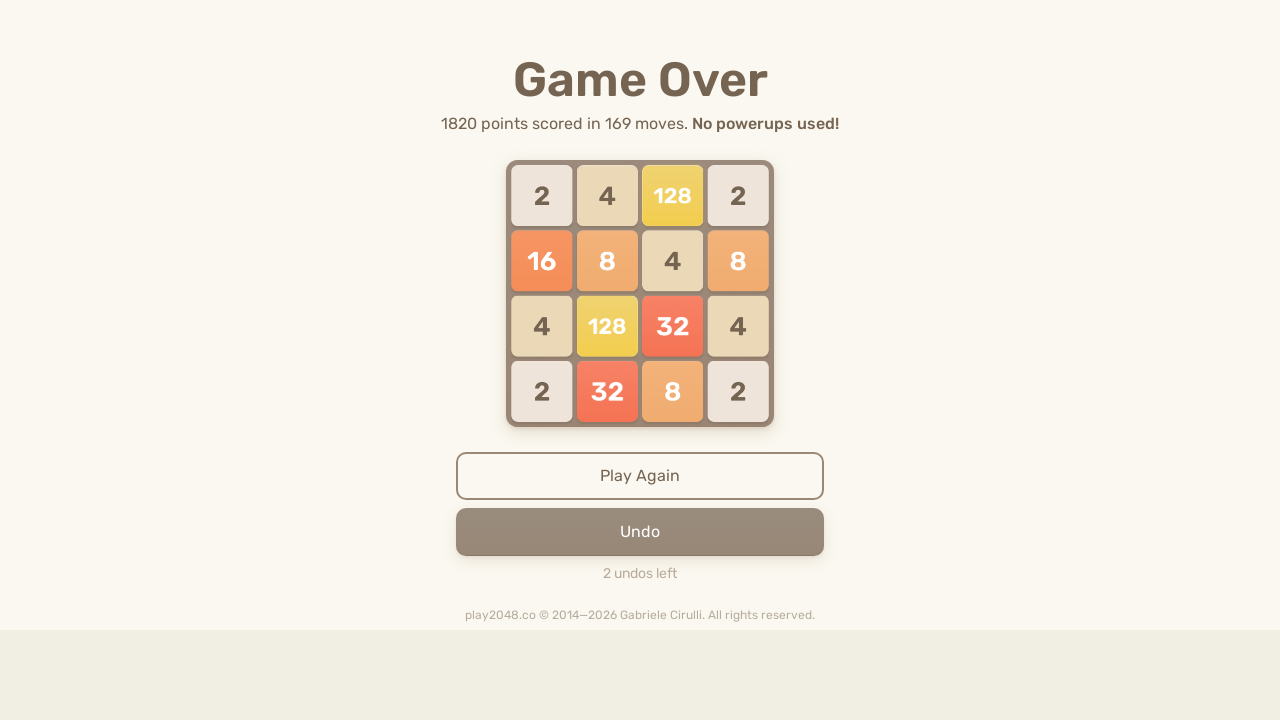

Pressed ArrowLeft key (move 304)
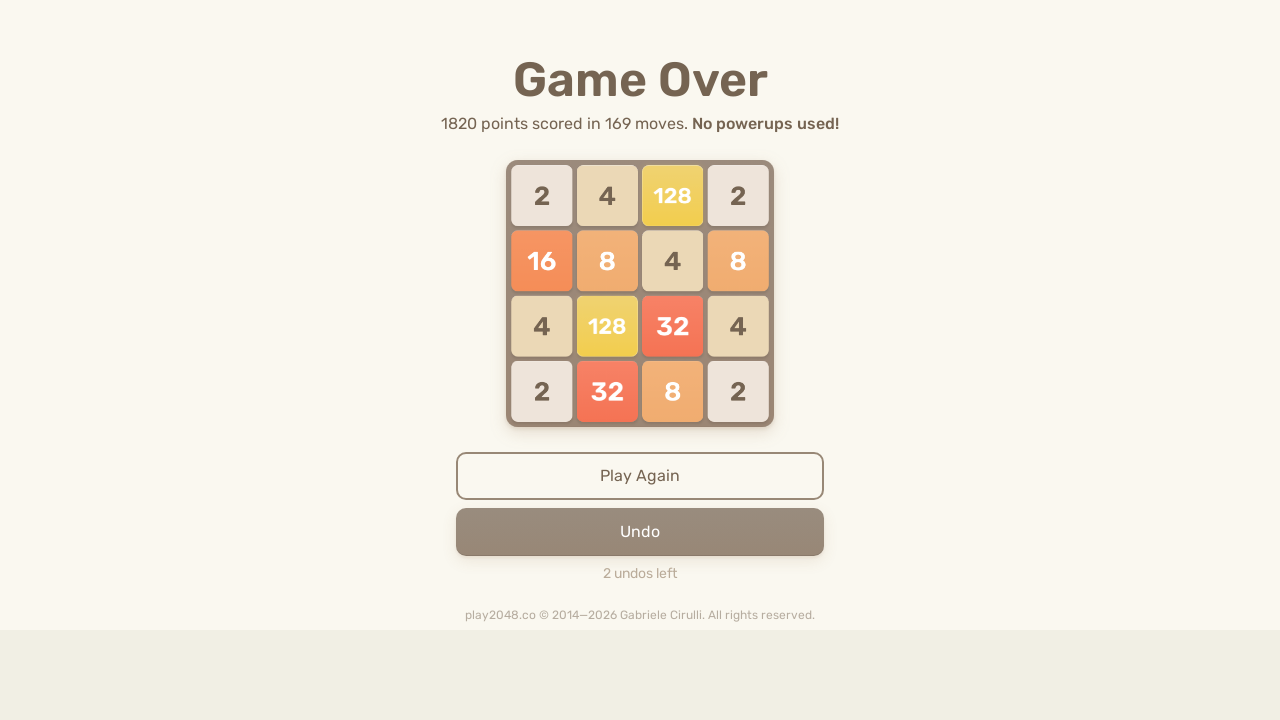

Pressed ArrowUp key (move 305)
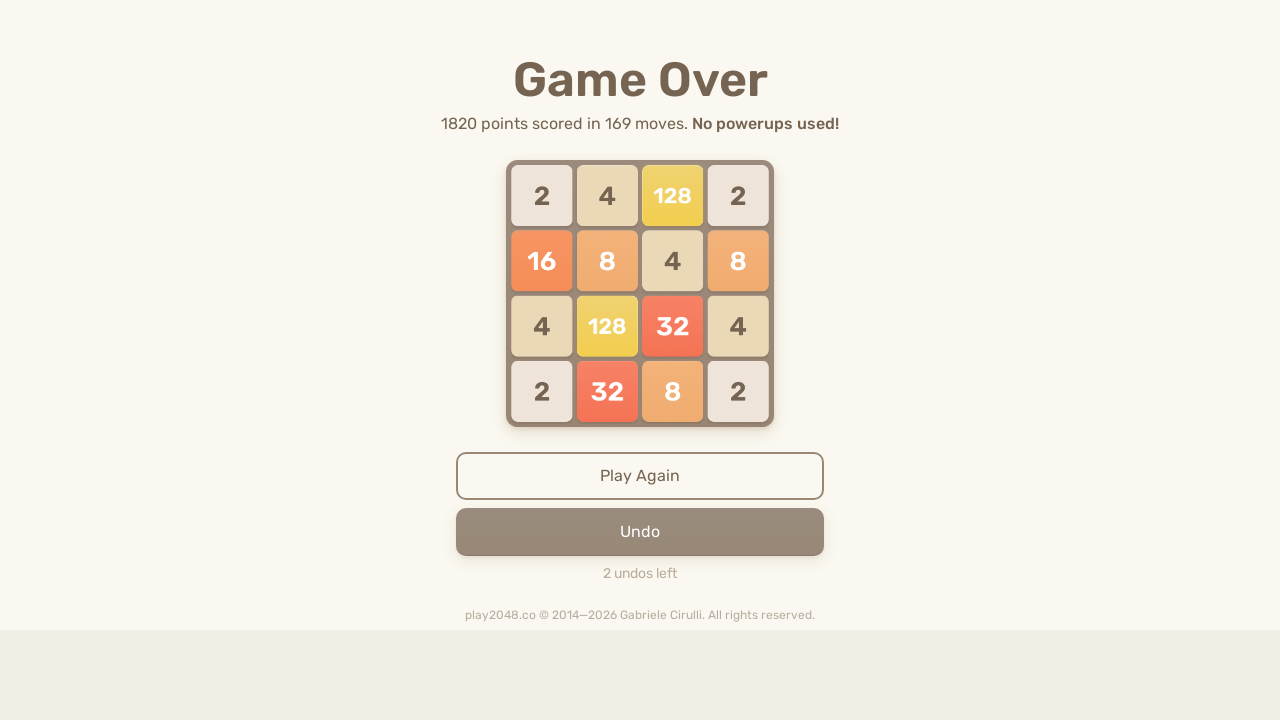

Pressed ArrowRight key (move 306)
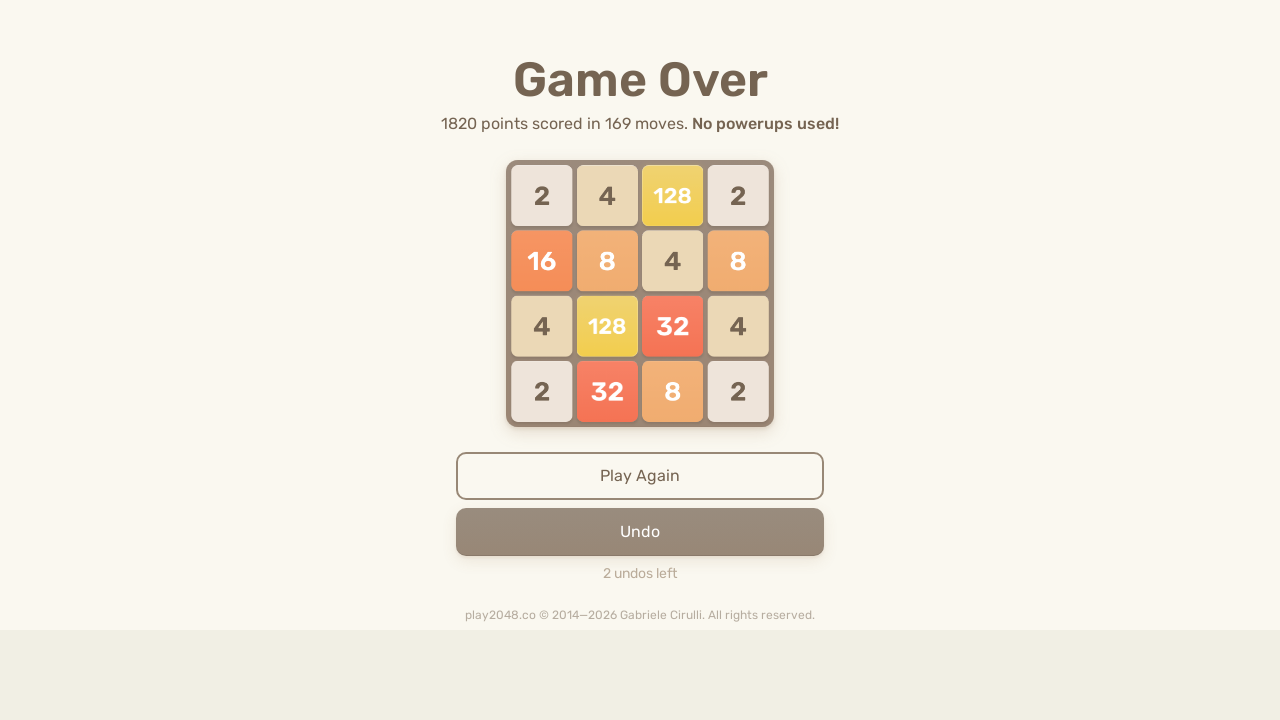

Pressed ArrowDown key (move 307)
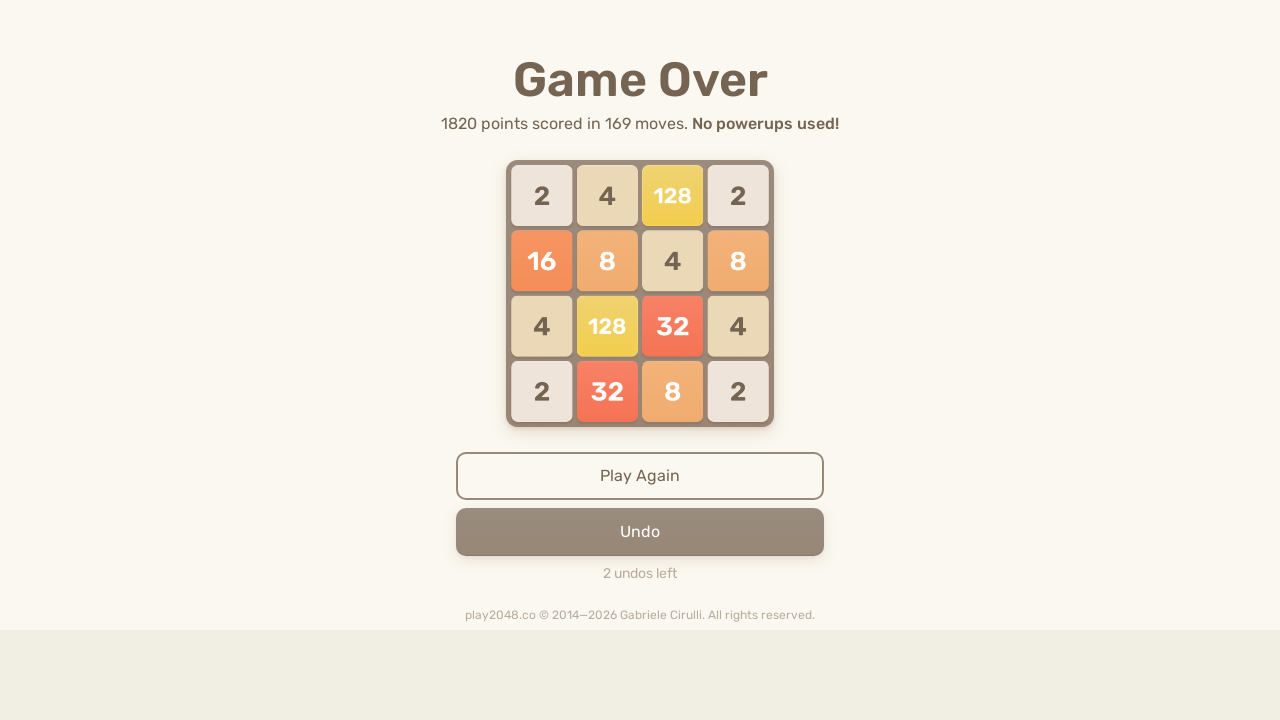

Pressed ArrowLeft key (move 308)
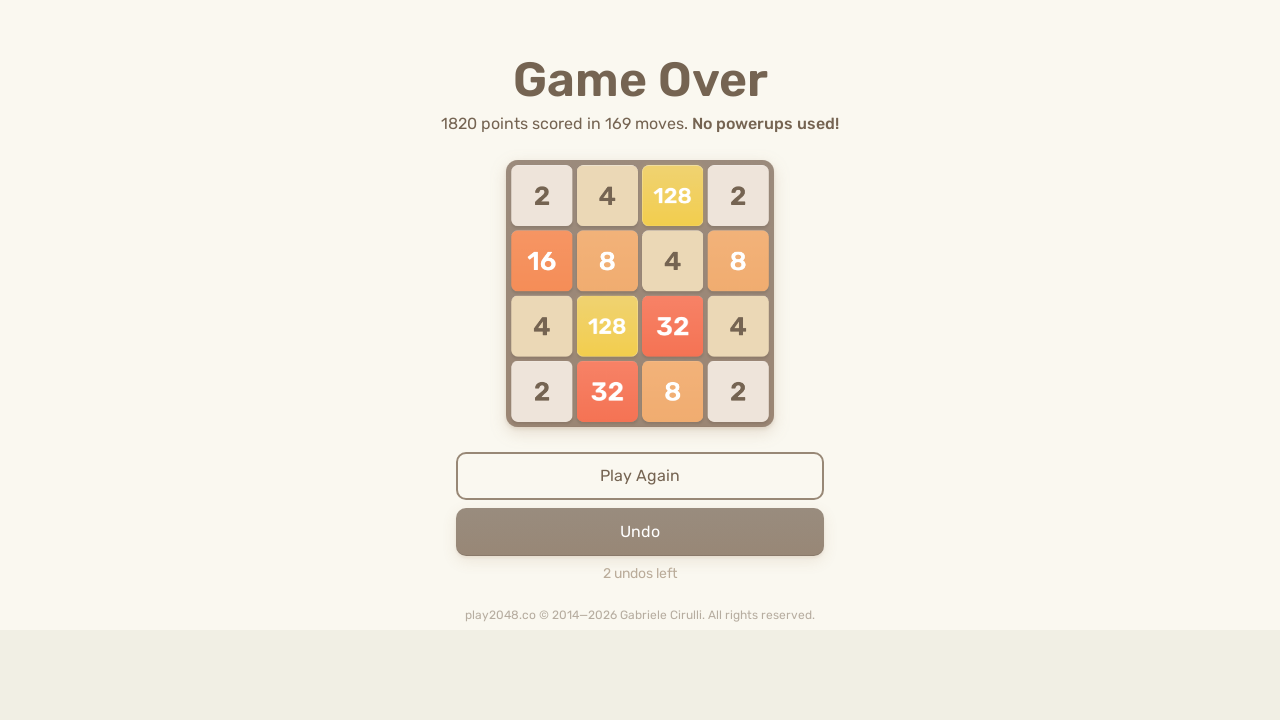

Pressed ArrowUp key (move 309)
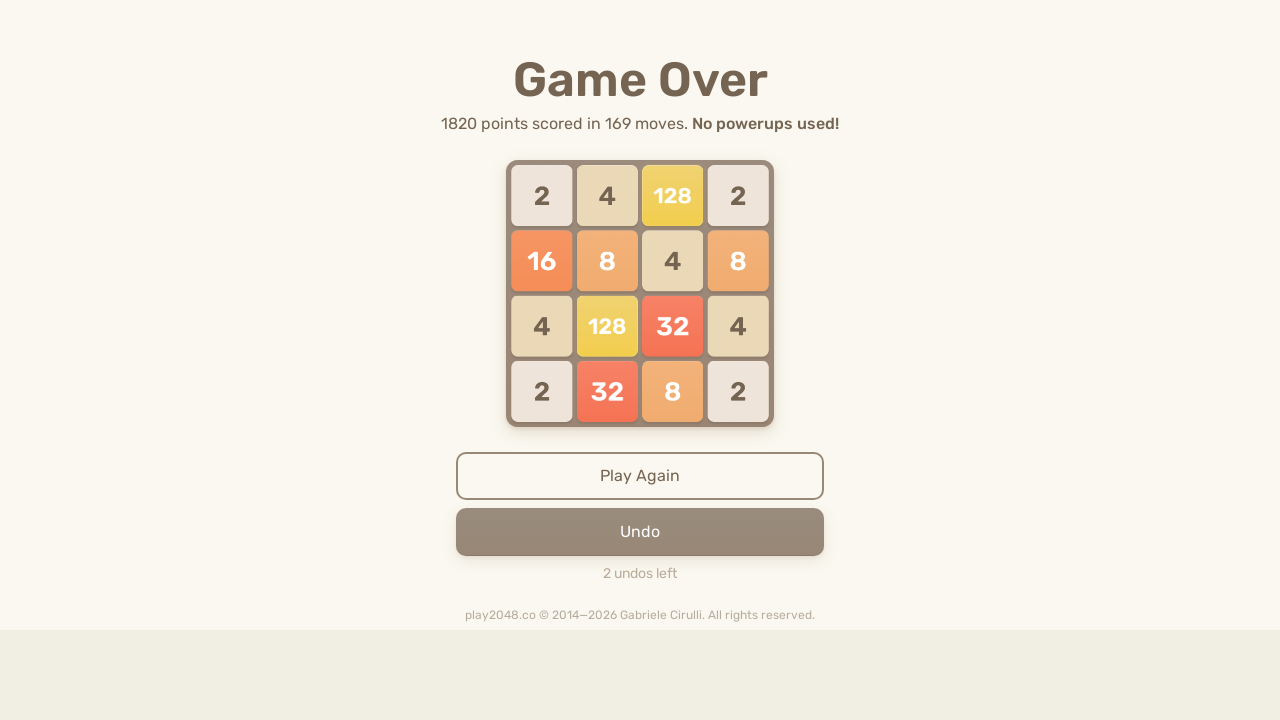

Pressed ArrowRight key (move 310)
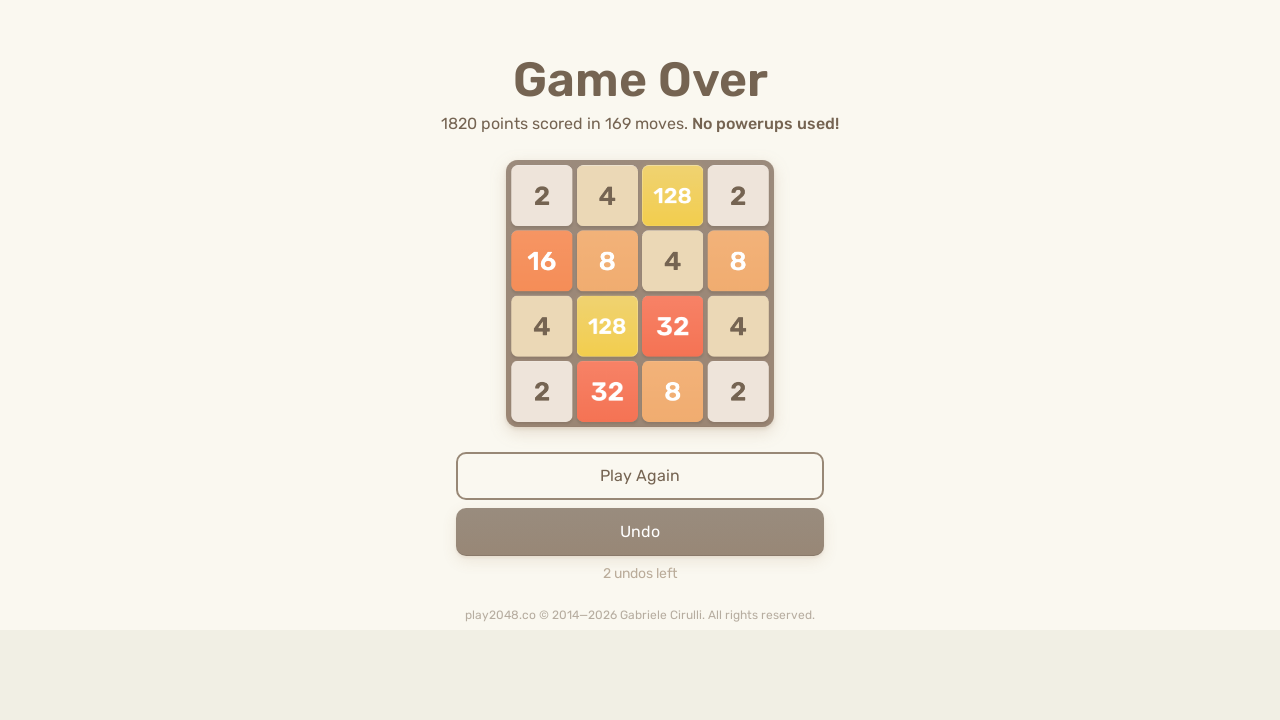

Pressed ArrowDown key (move 311)
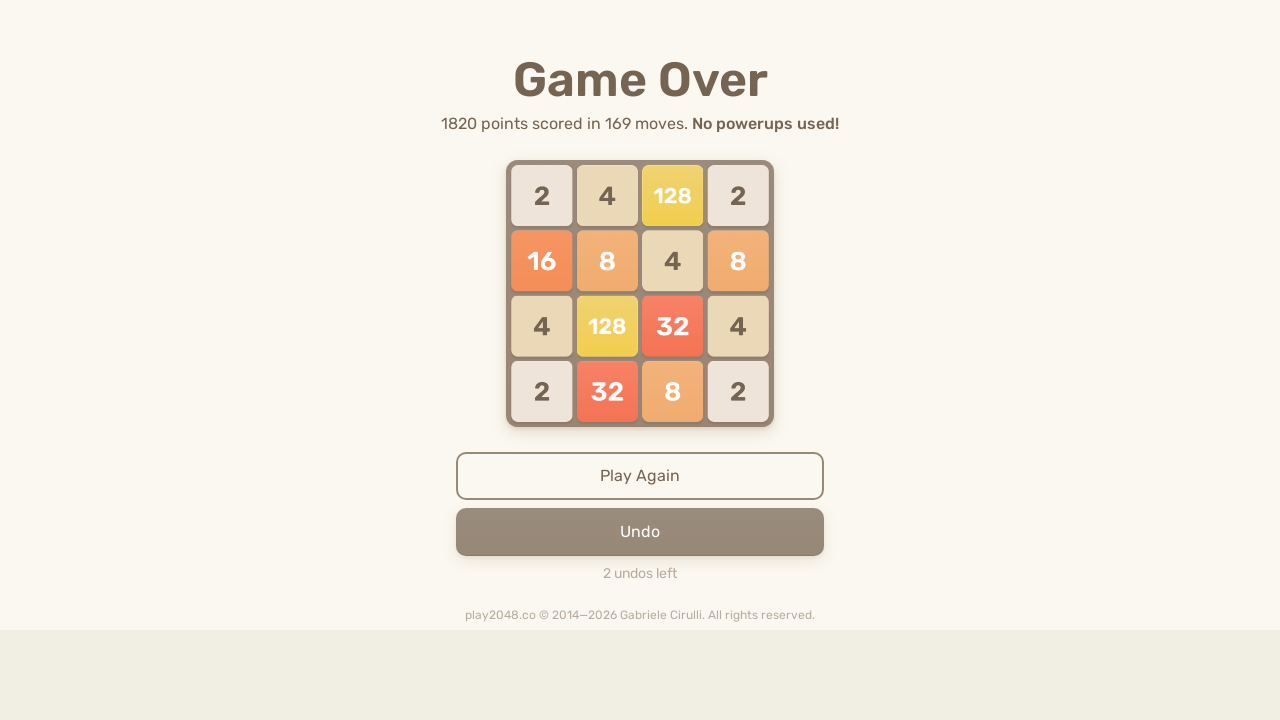

Pressed ArrowLeft key (move 312)
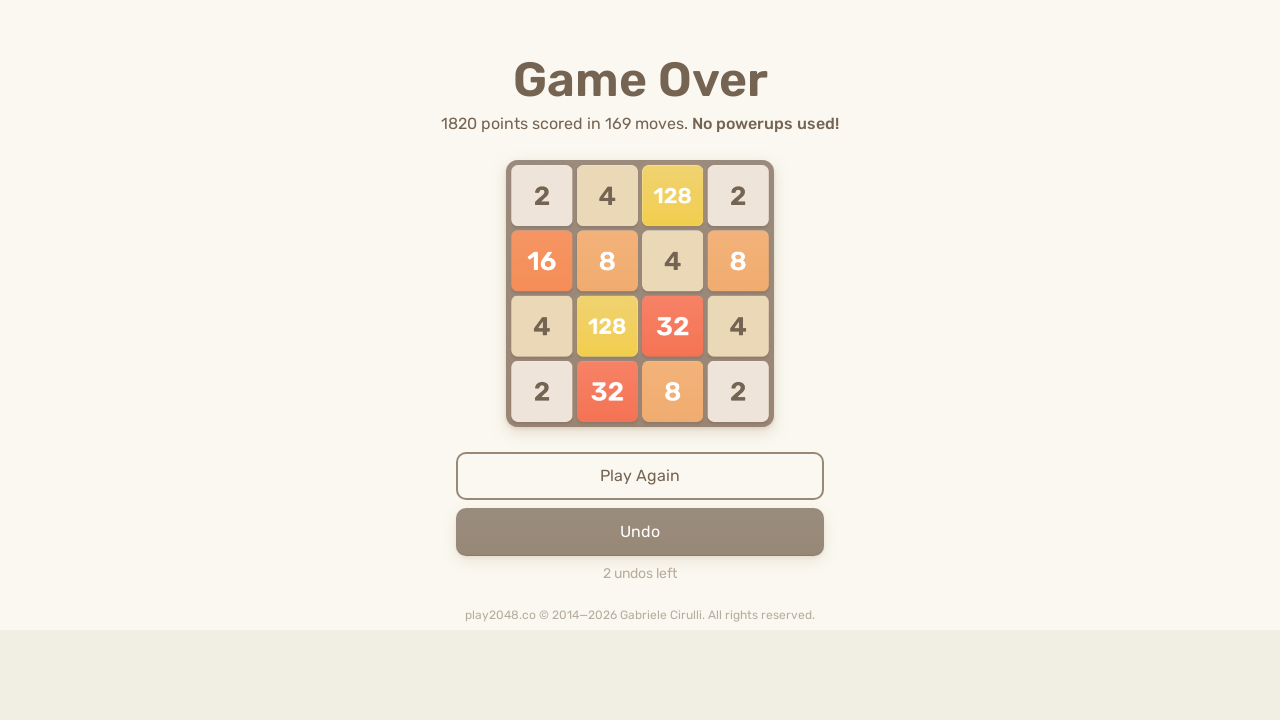

Pressed ArrowUp key (move 313)
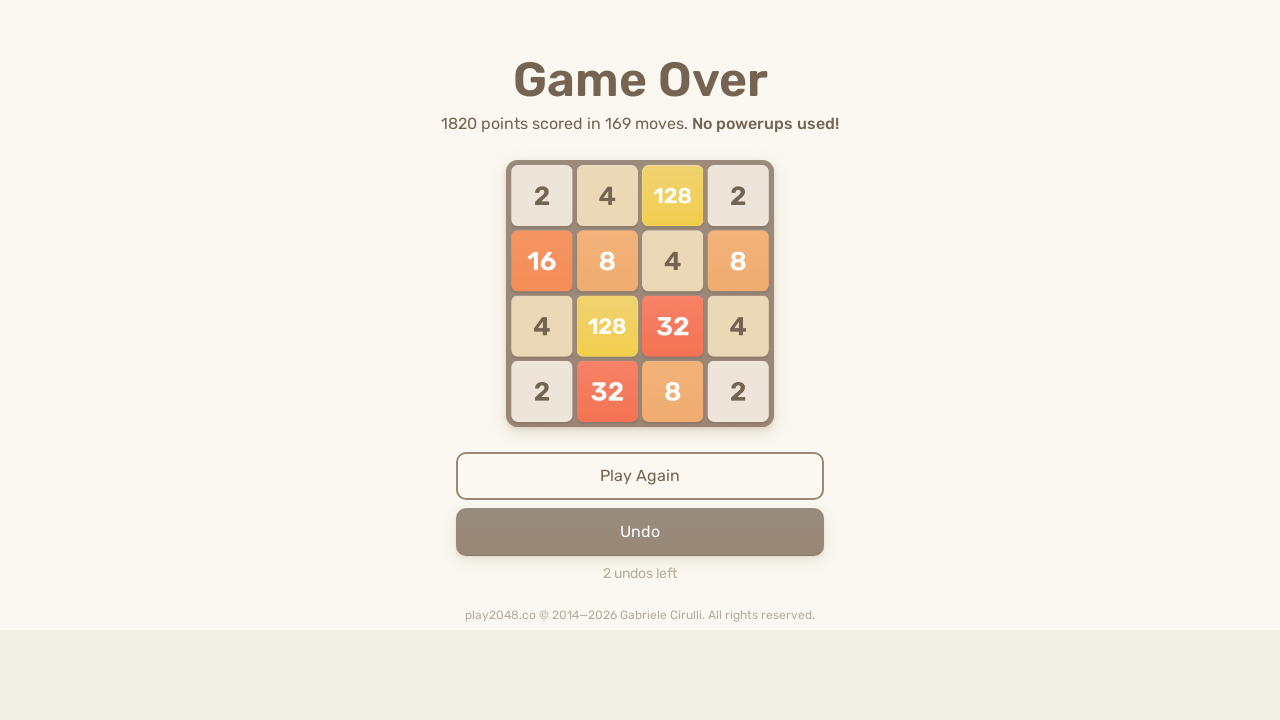

Pressed ArrowRight key (move 314)
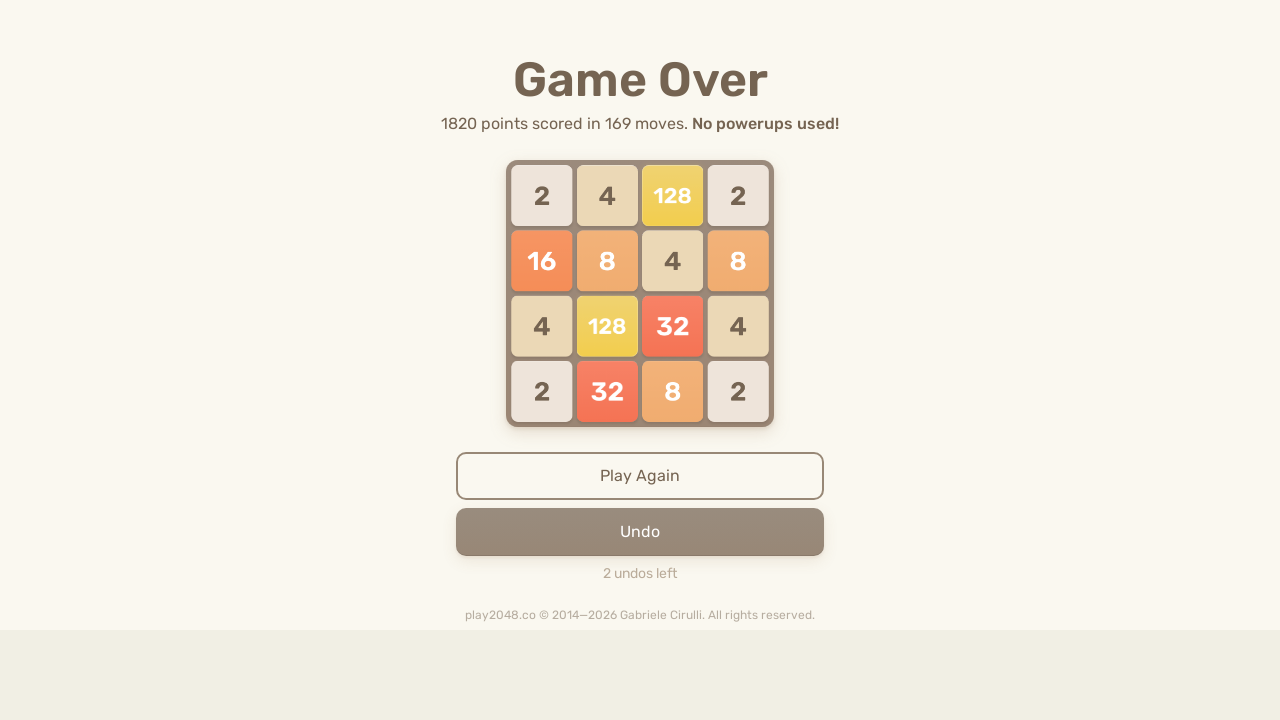

Pressed ArrowDown key (move 315)
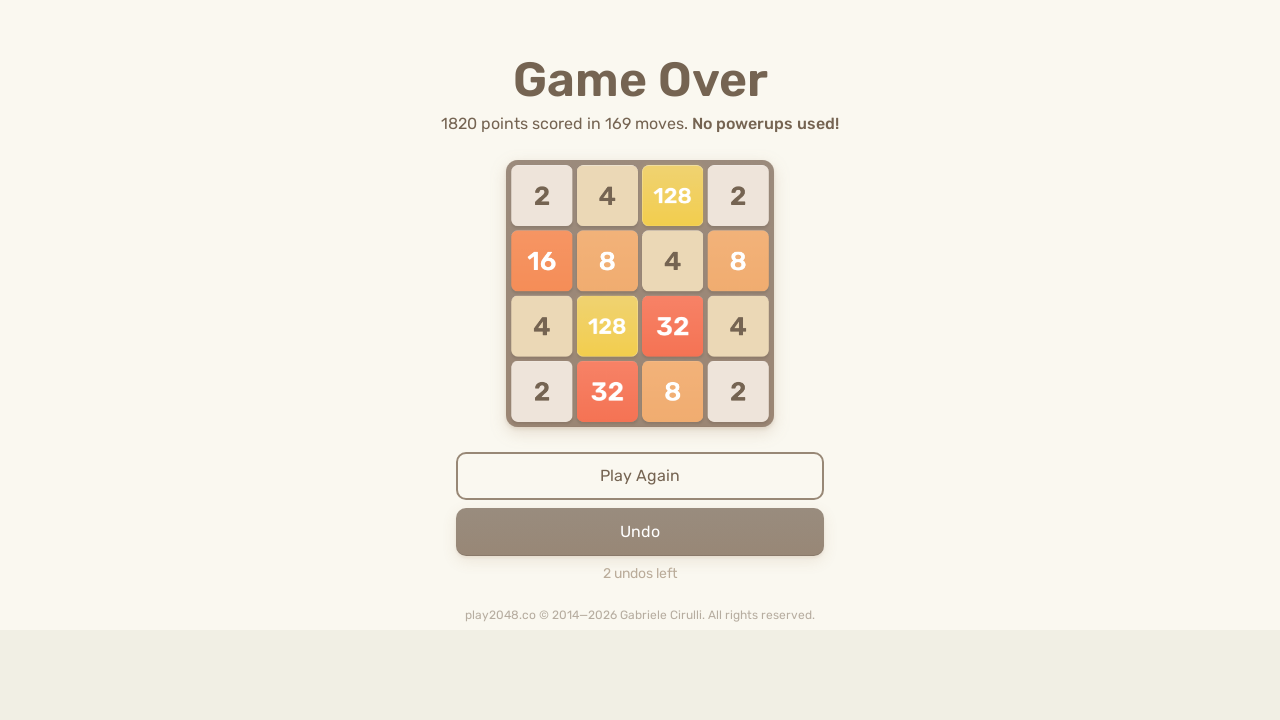

Pressed ArrowLeft key (move 316)
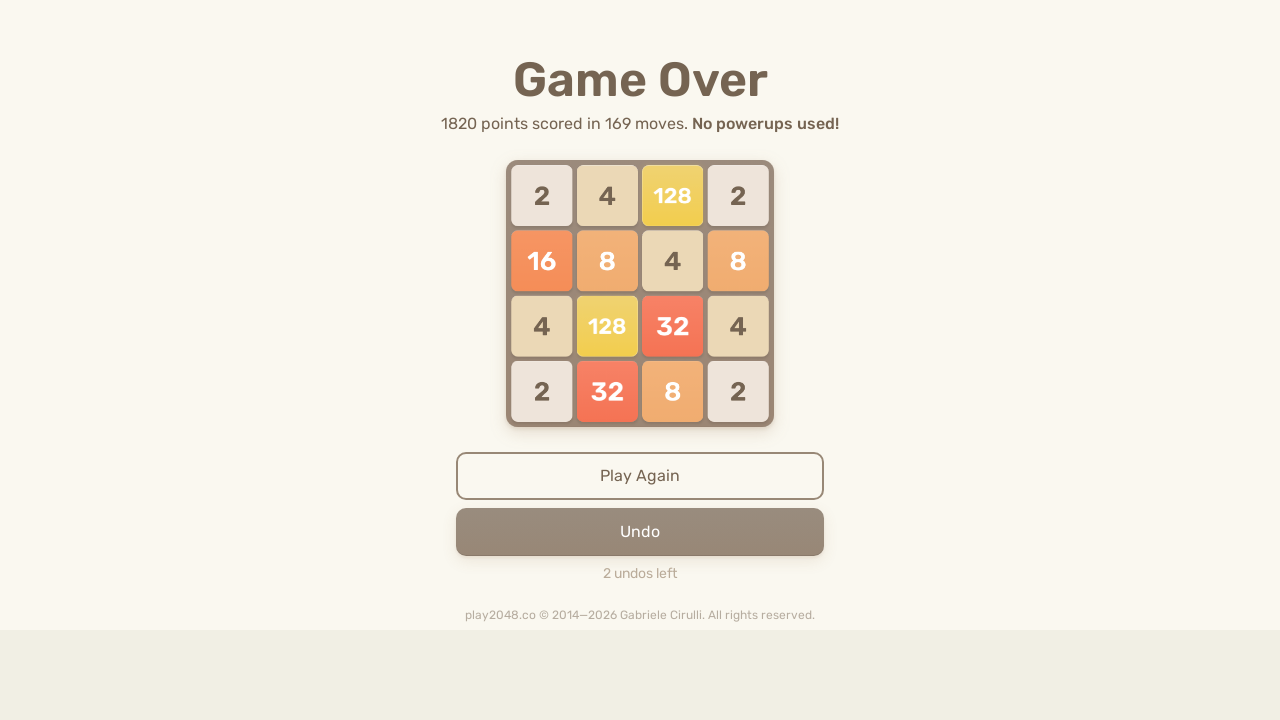

Pressed ArrowUp key (move 317)
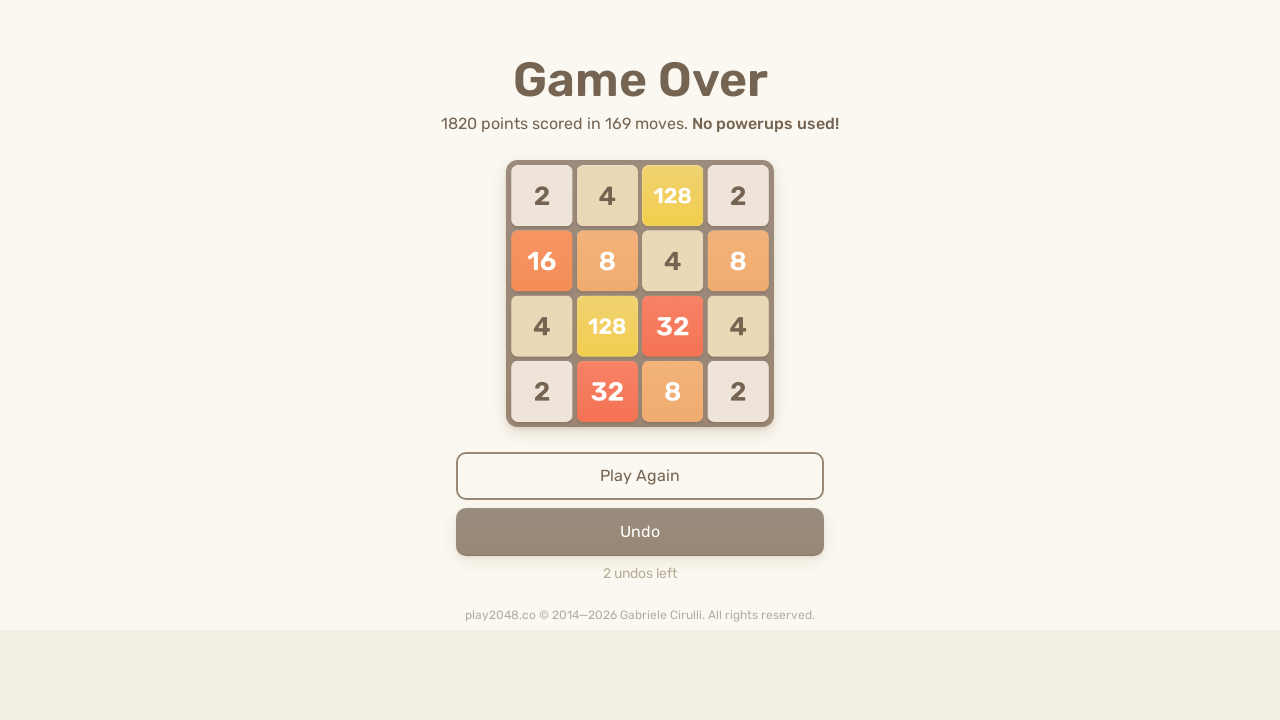

Pressed ArrowRight key (move 318)
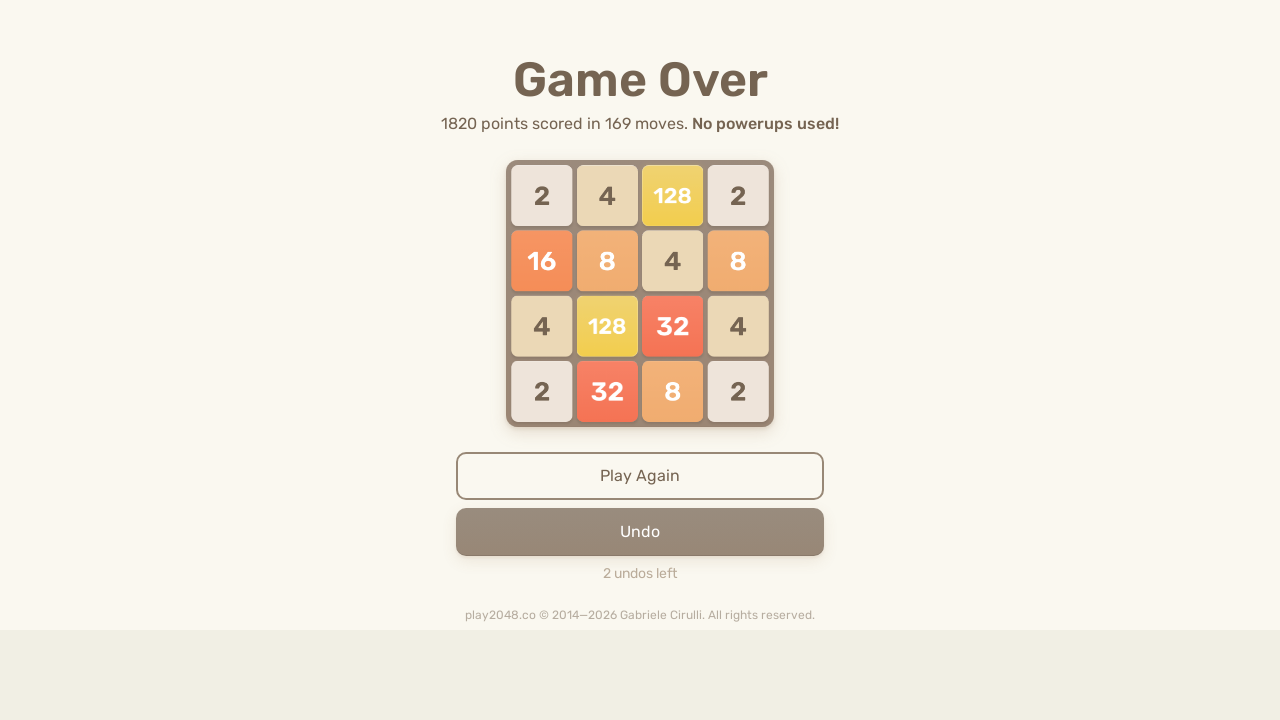

Pressed ArrowDown key (move 319)
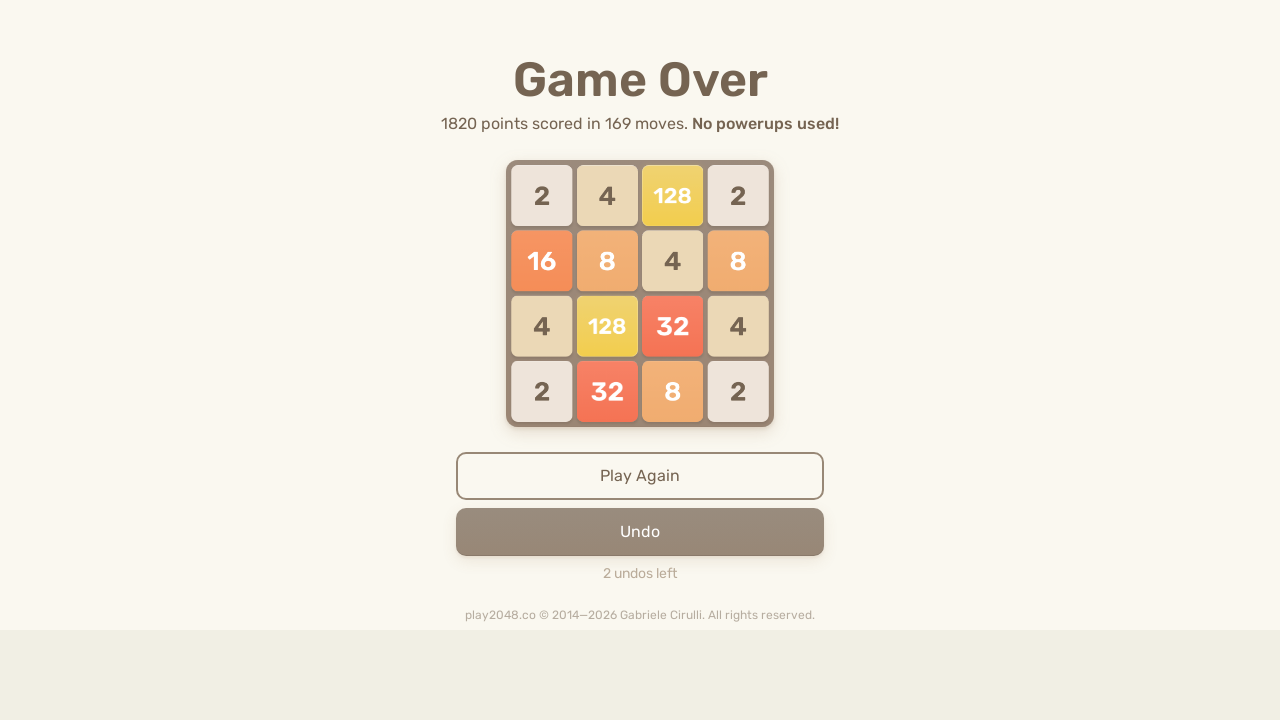

Pressed ArrowLeft key (move 320)
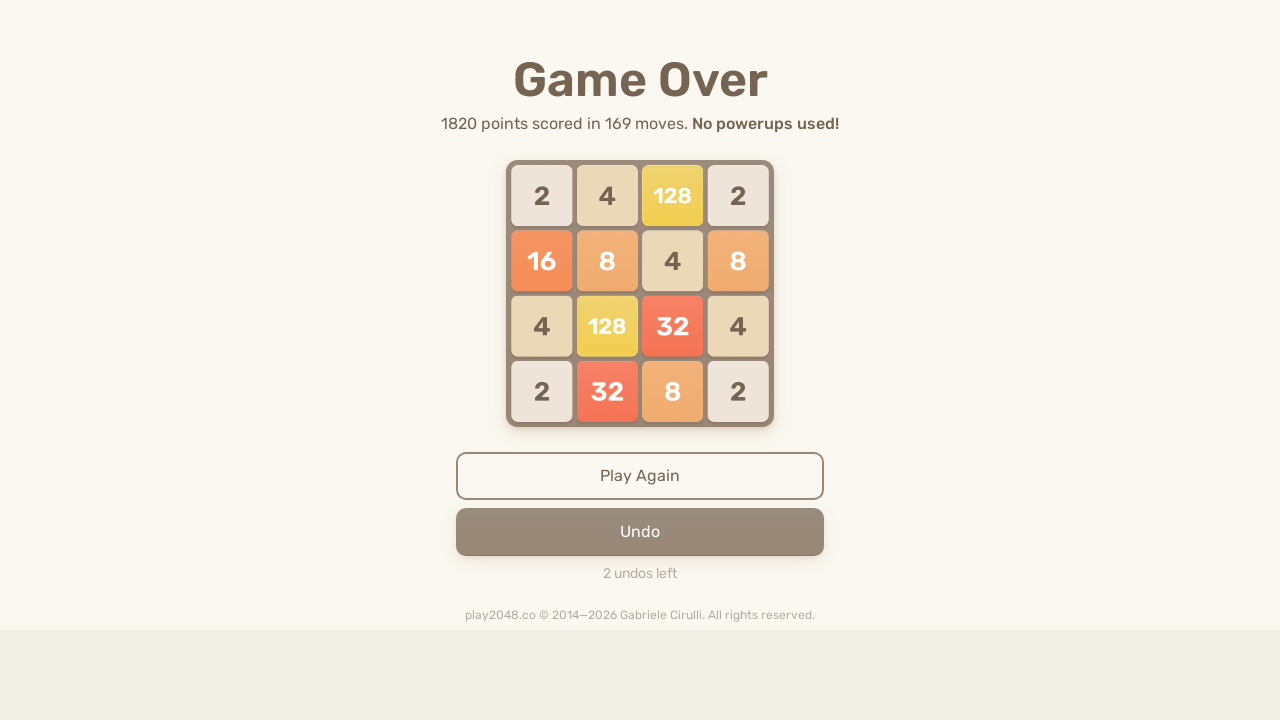

Pressed ArrowUp key (move 321)
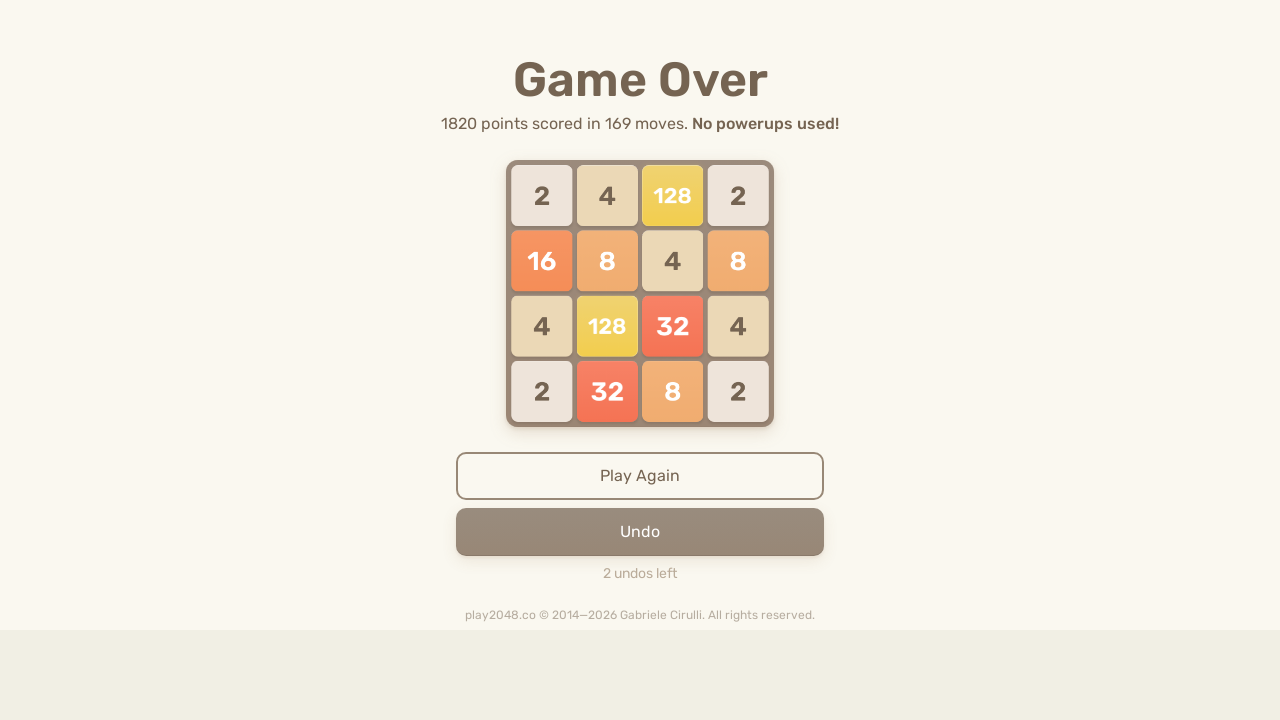

Pressed ArrowRight key (move 322)
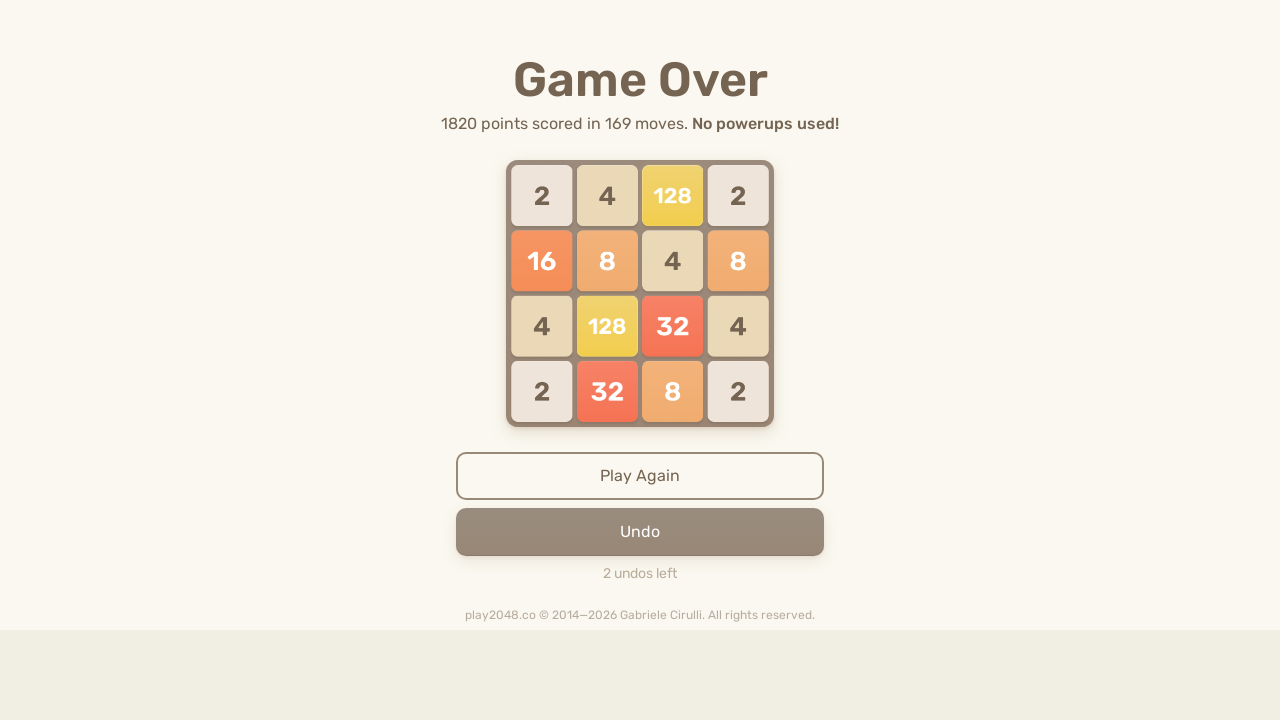

Pressed ArrowDown key (move 323)
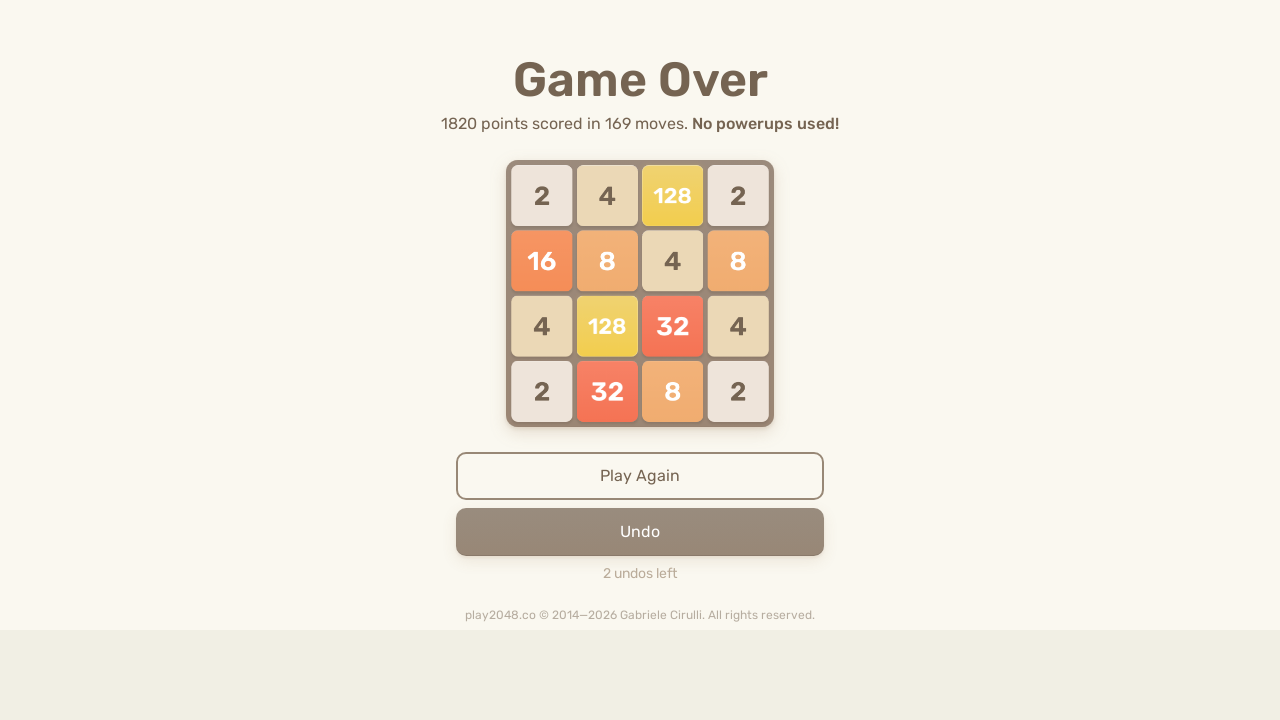

Pressed ArrowLeft key (move 324)
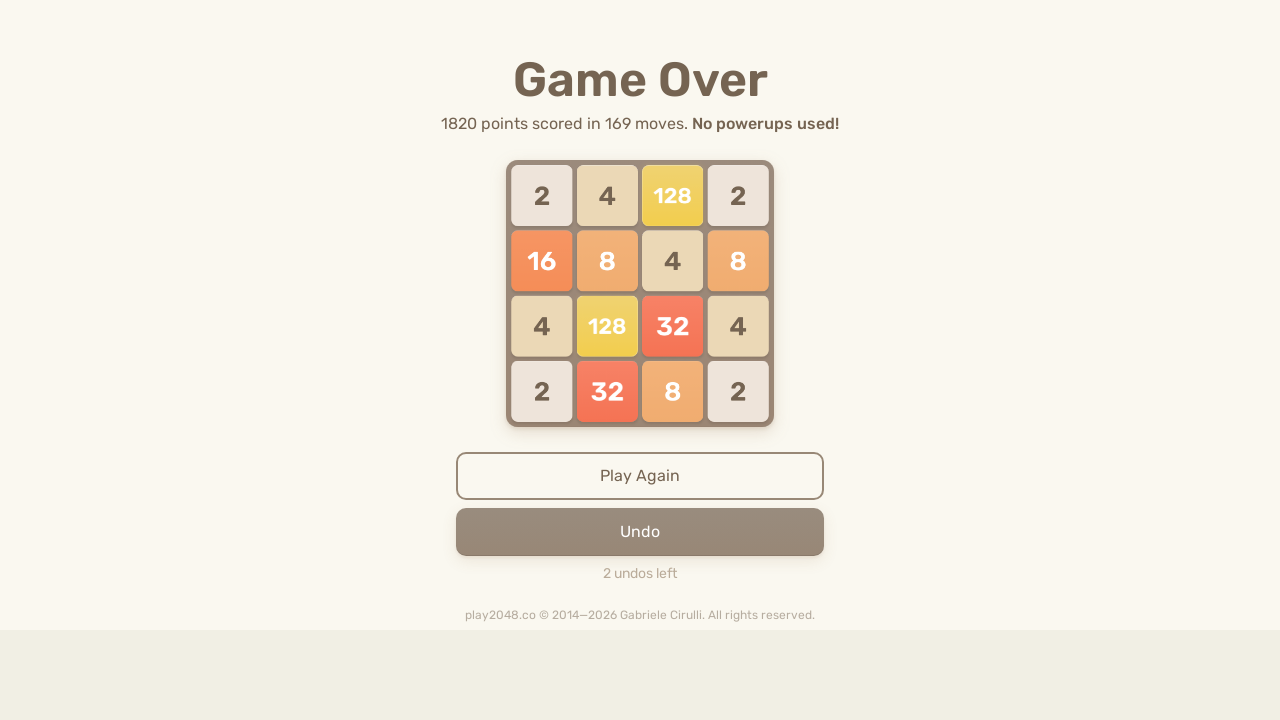

Pressed ArrowUp key (move 325)
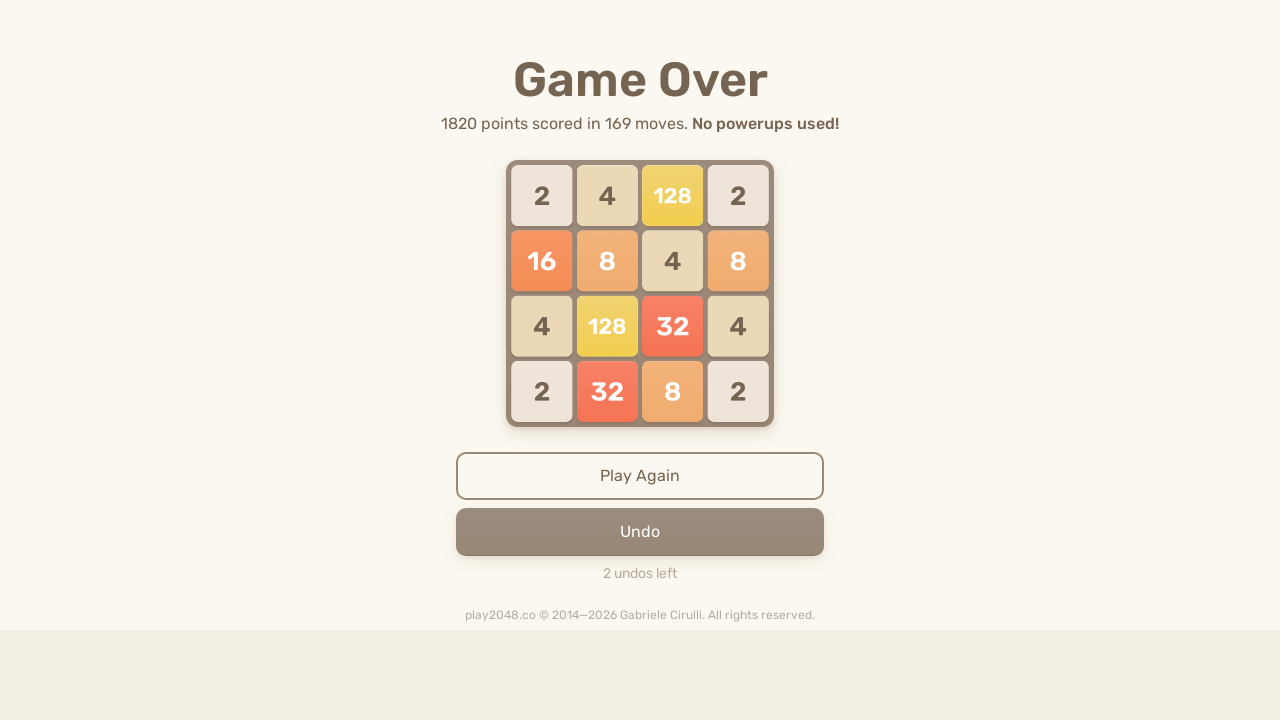

Pressed ArrowRight key (move 326)
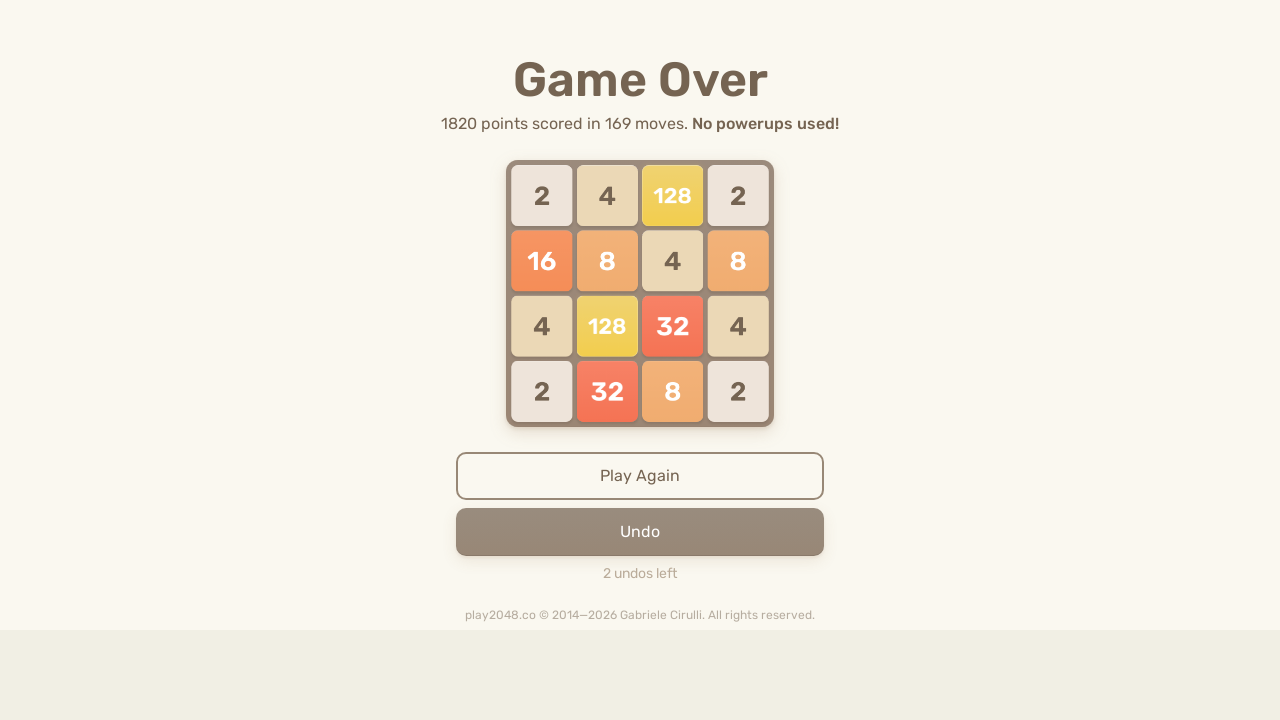

Pressed ArrowDown key (move 327)
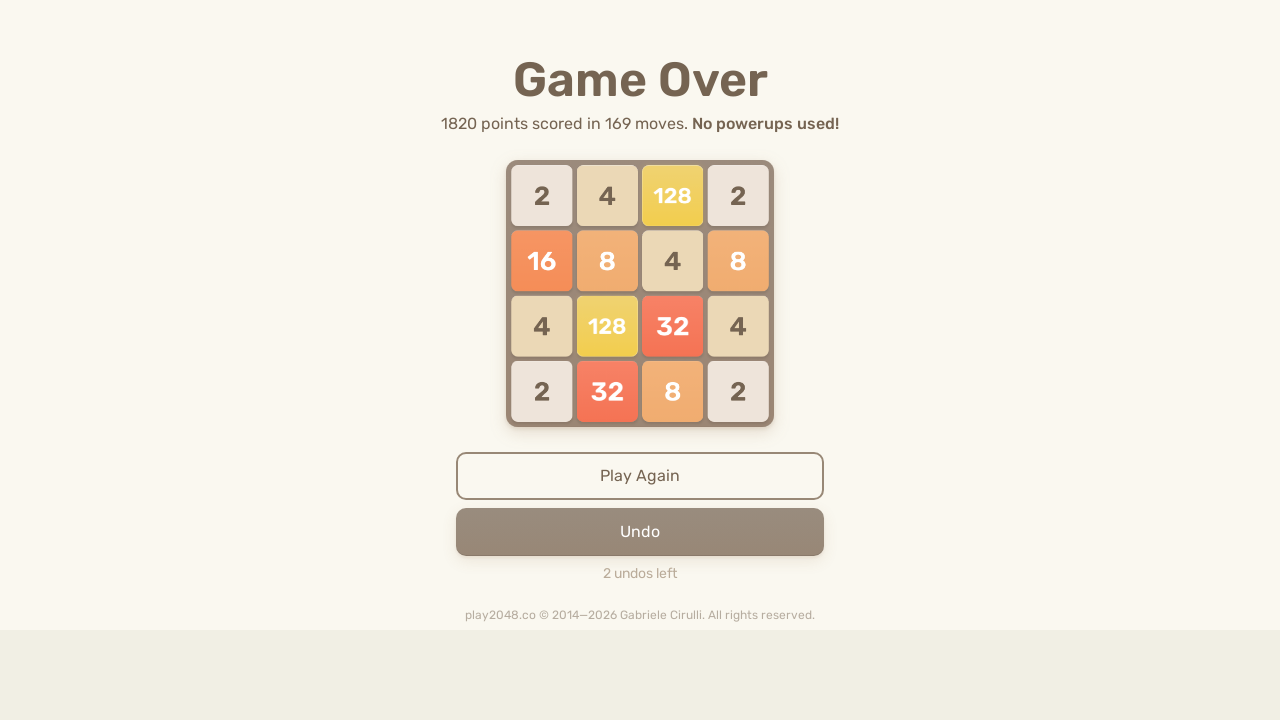

Pressed ArrowLeft key (move 328)
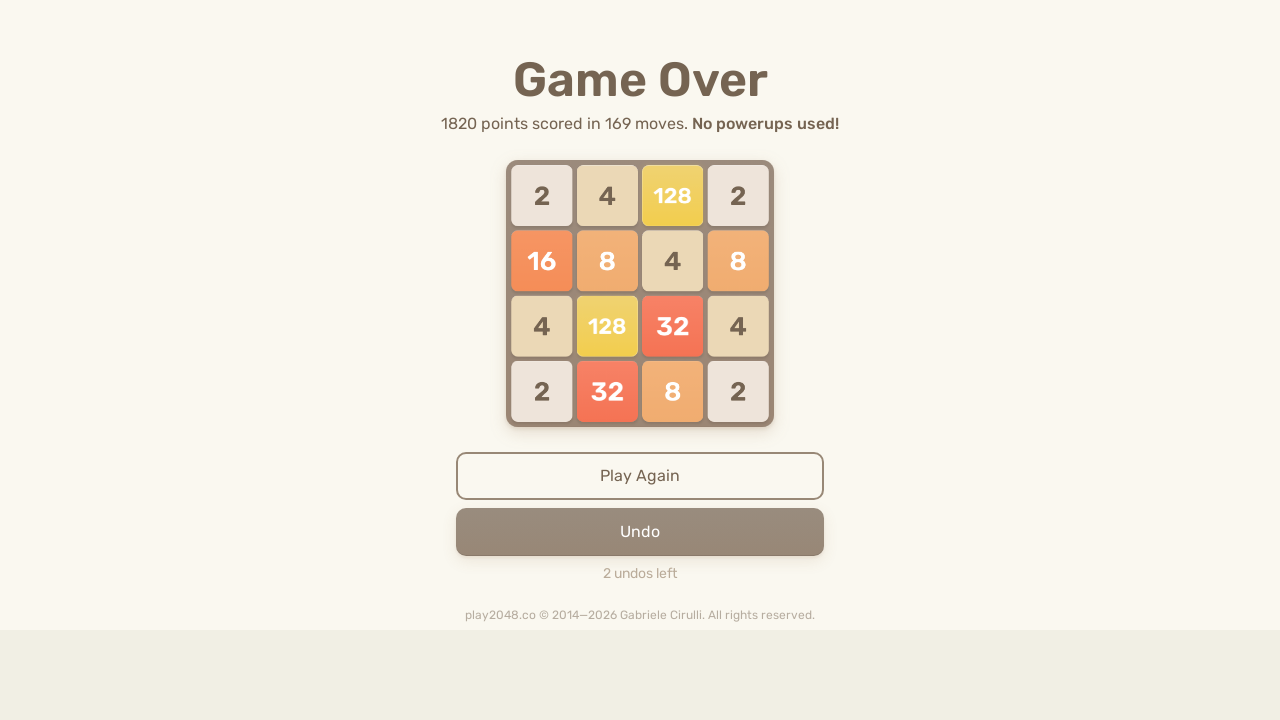

Pressed ArrowUp key (move 329)
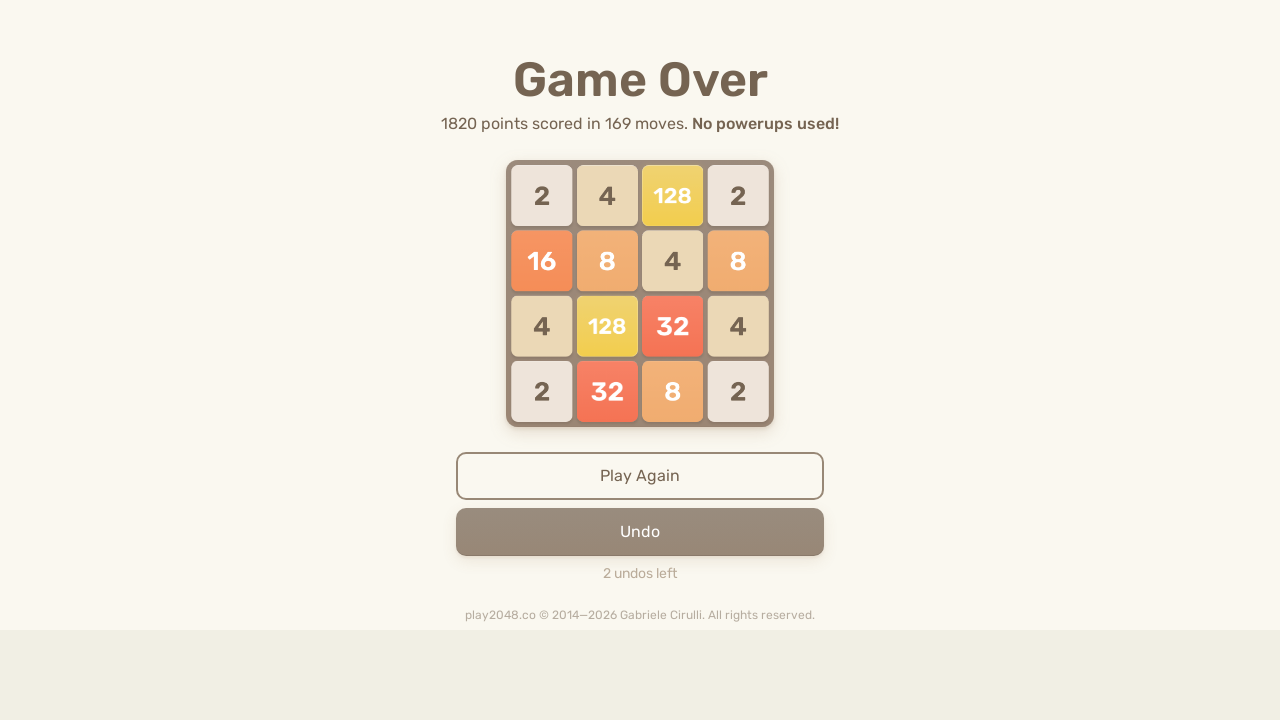

Pressed ArrowRight key (move 330)
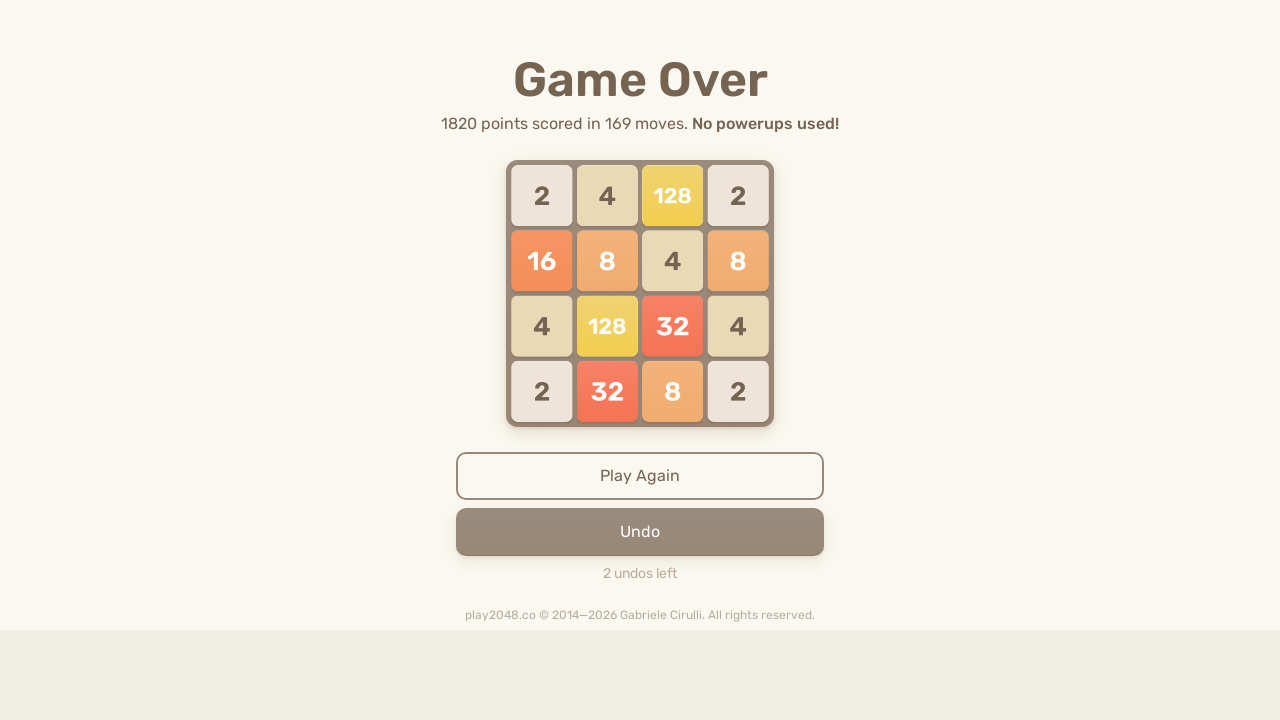

Pressed ArrowDown key (move 331)
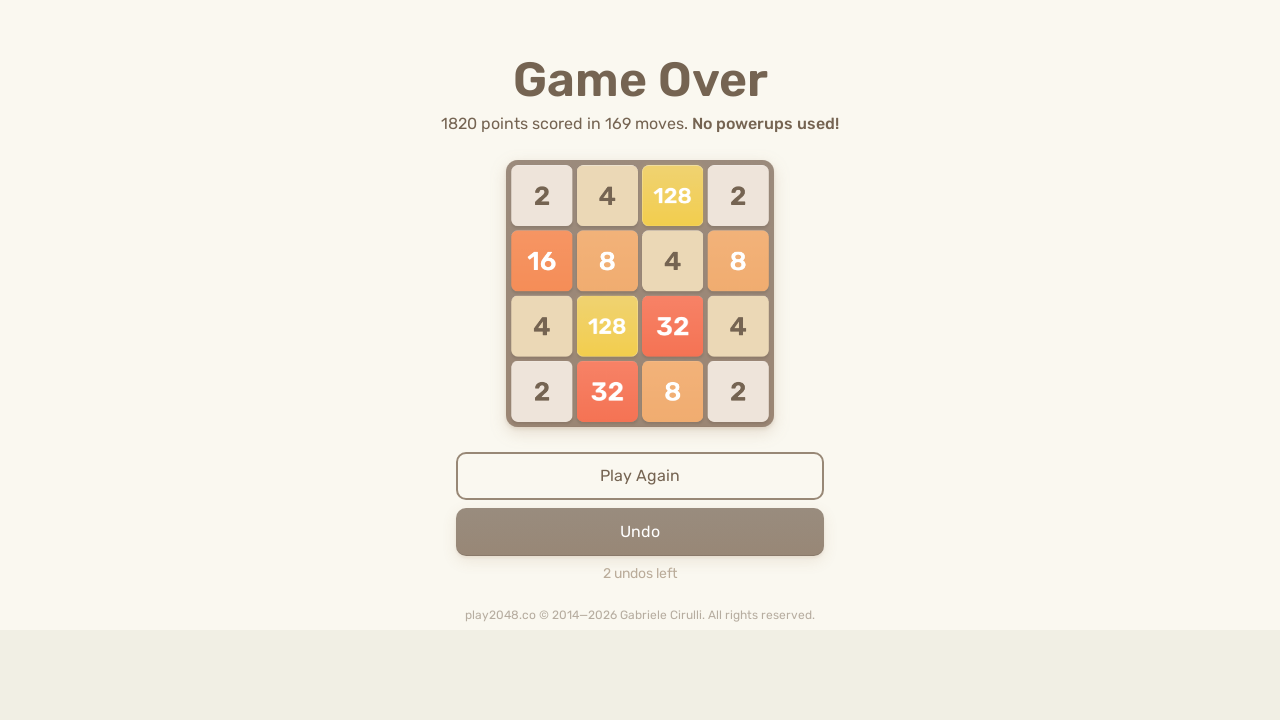

Pressed ArrowLeft key (move 332)
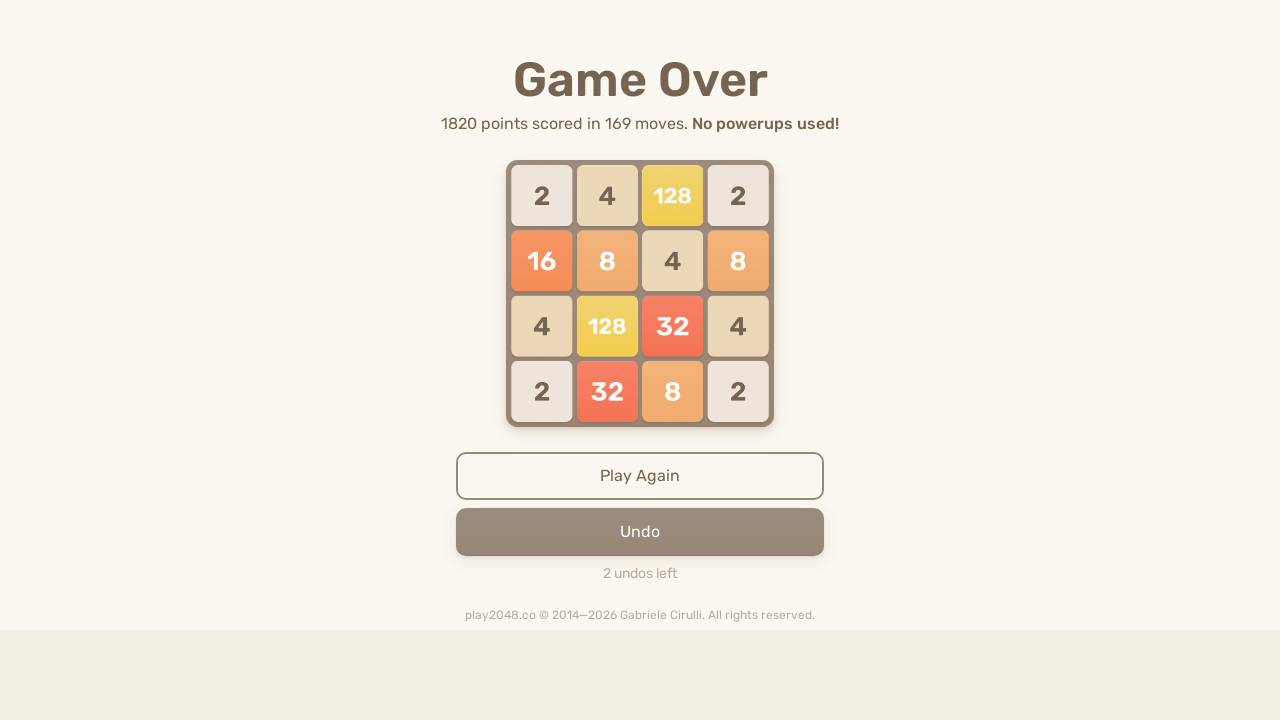

Pressed ArrowUp key (move 333)
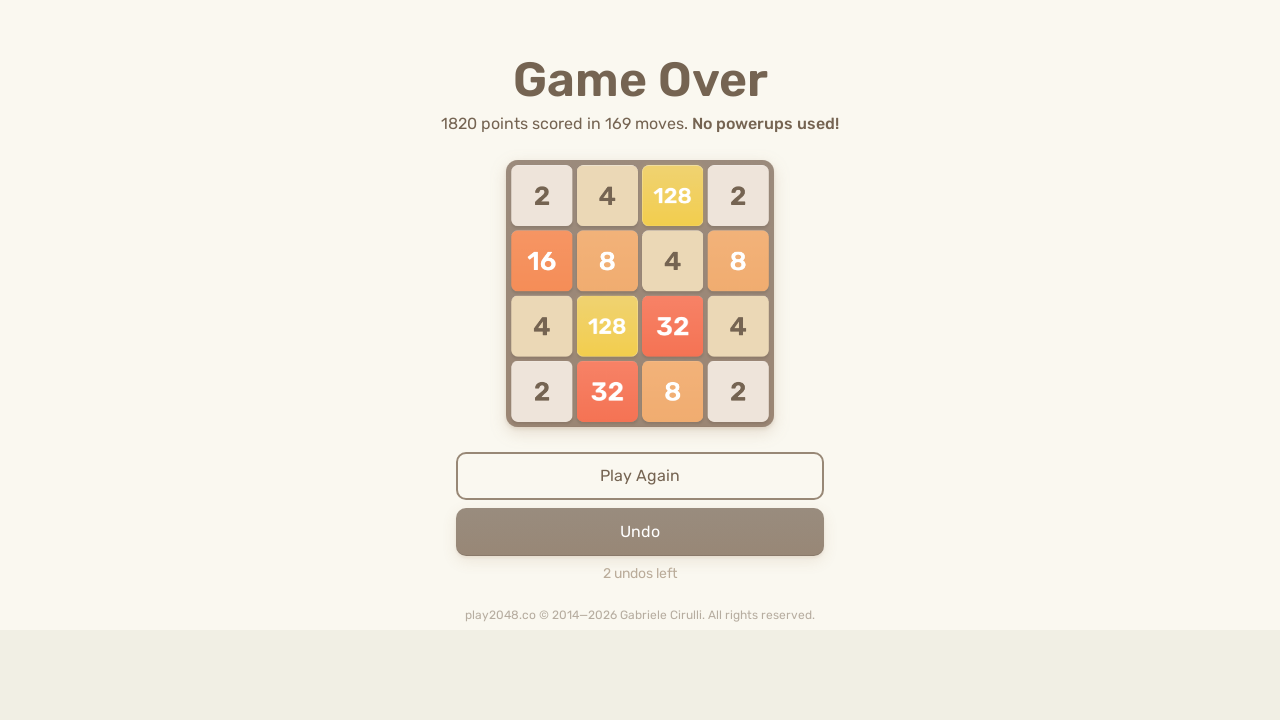

Pressed ArrowRight key (move 334)
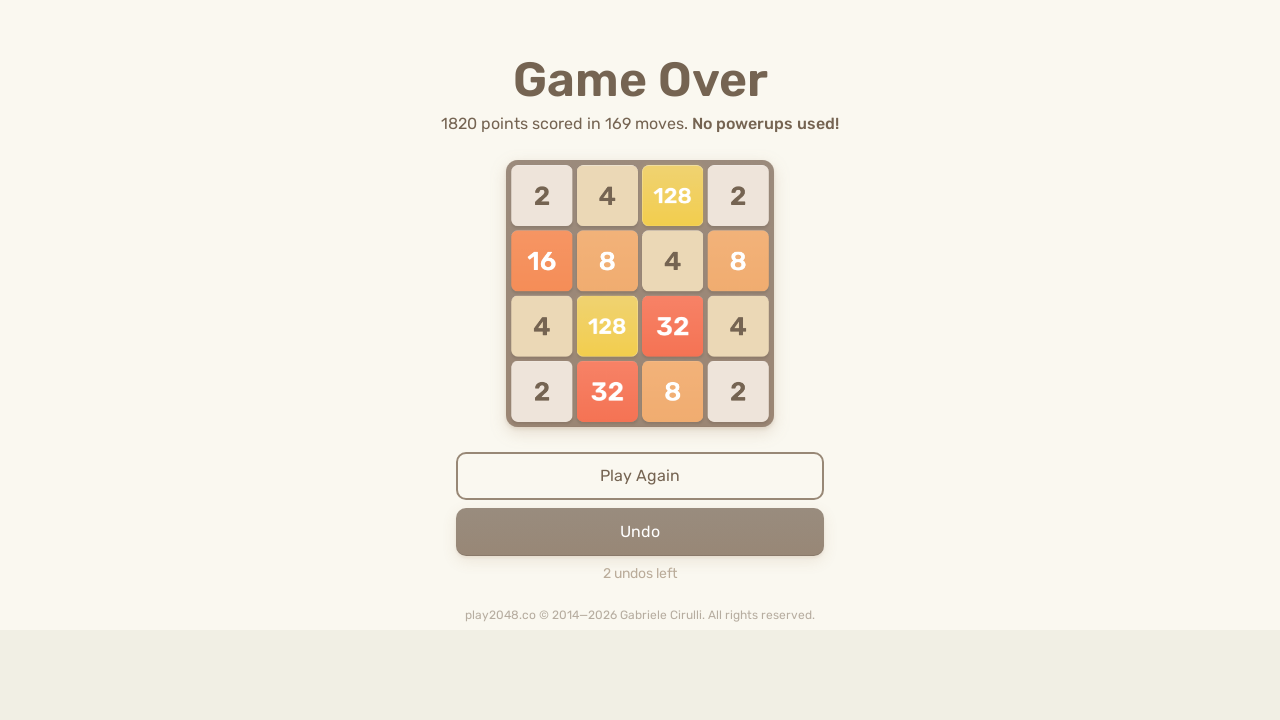

Pressed ArrowDown key (move 335)
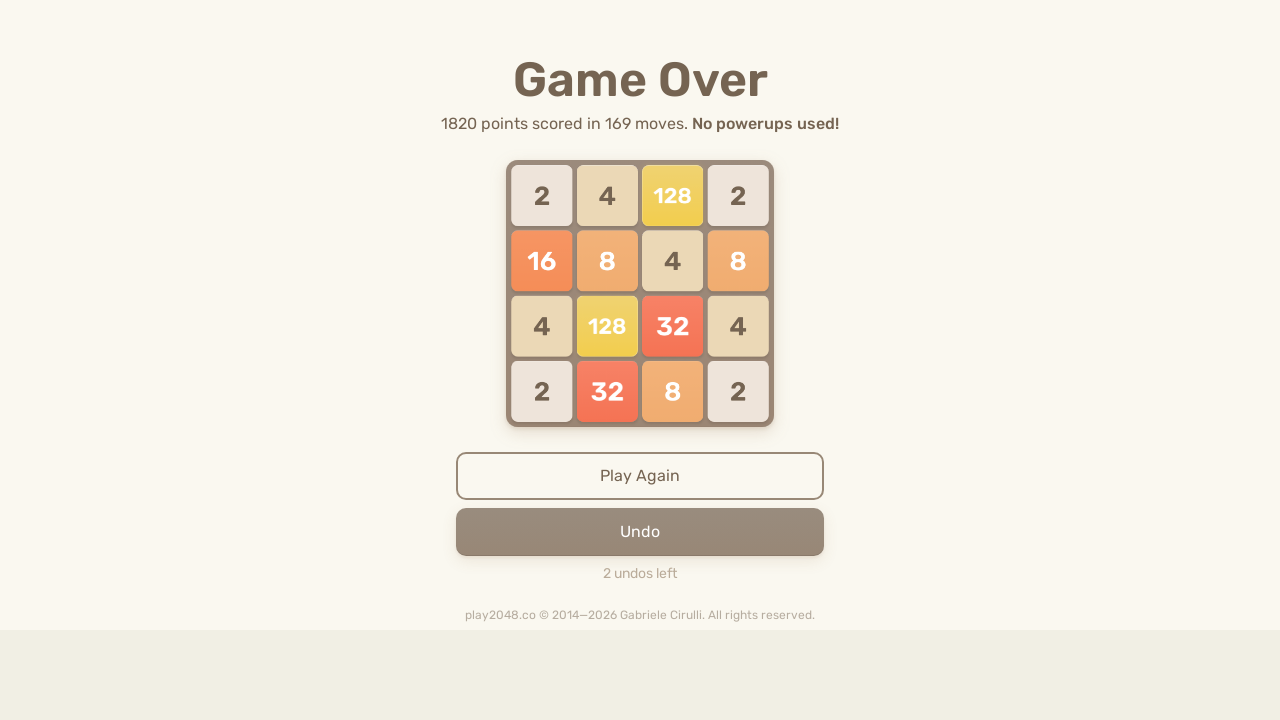

Pressed ArrowLeft key (move 336)
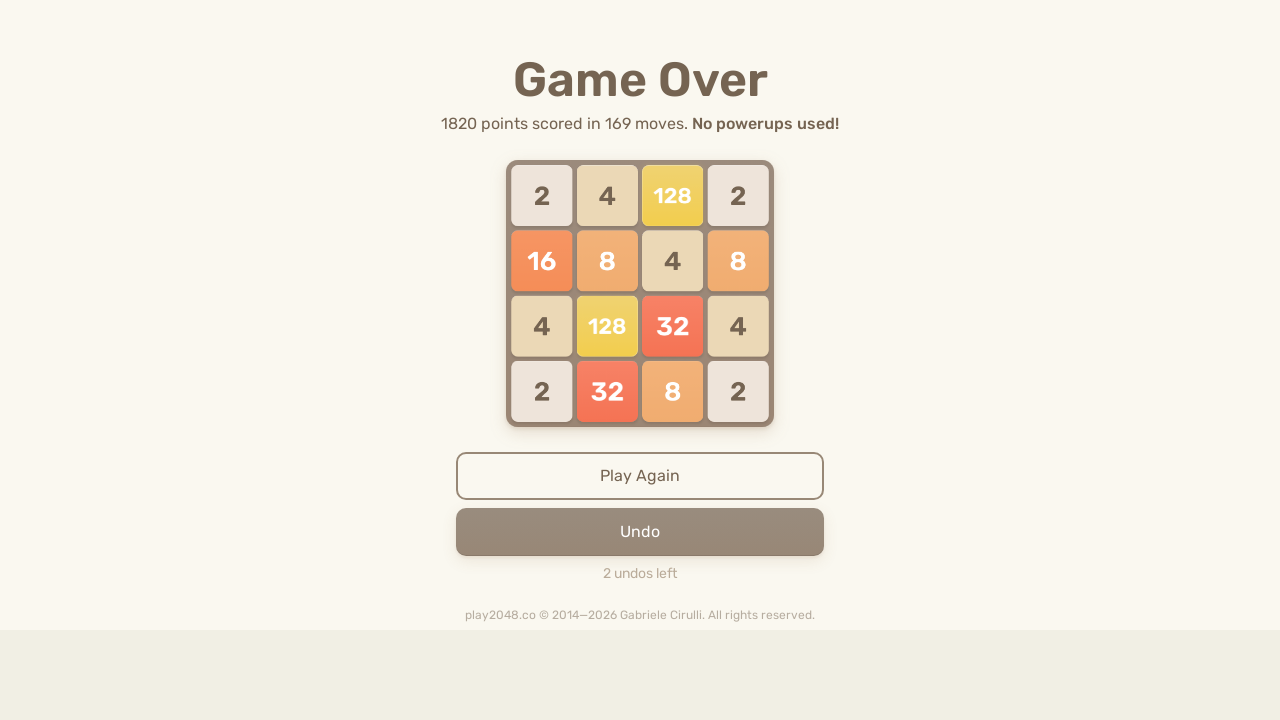

Pressed ArrowUp key (move 337)
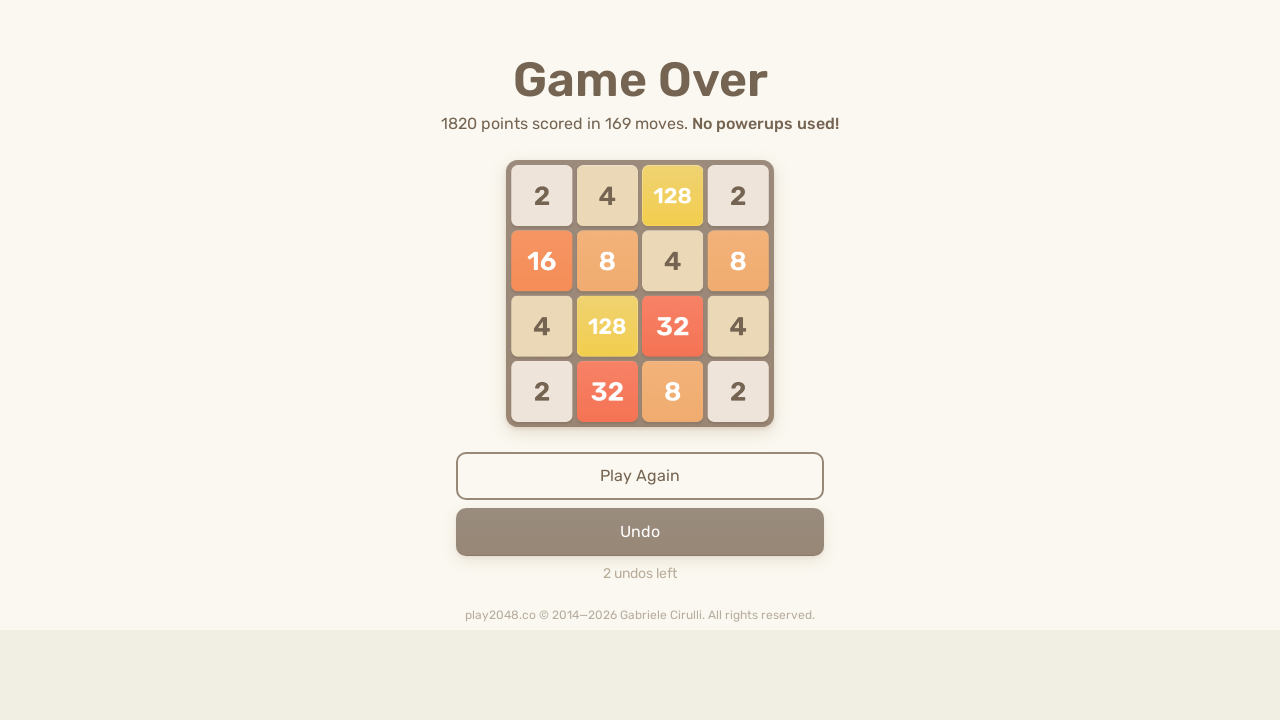

Pressed ArrowRight key (move 338)
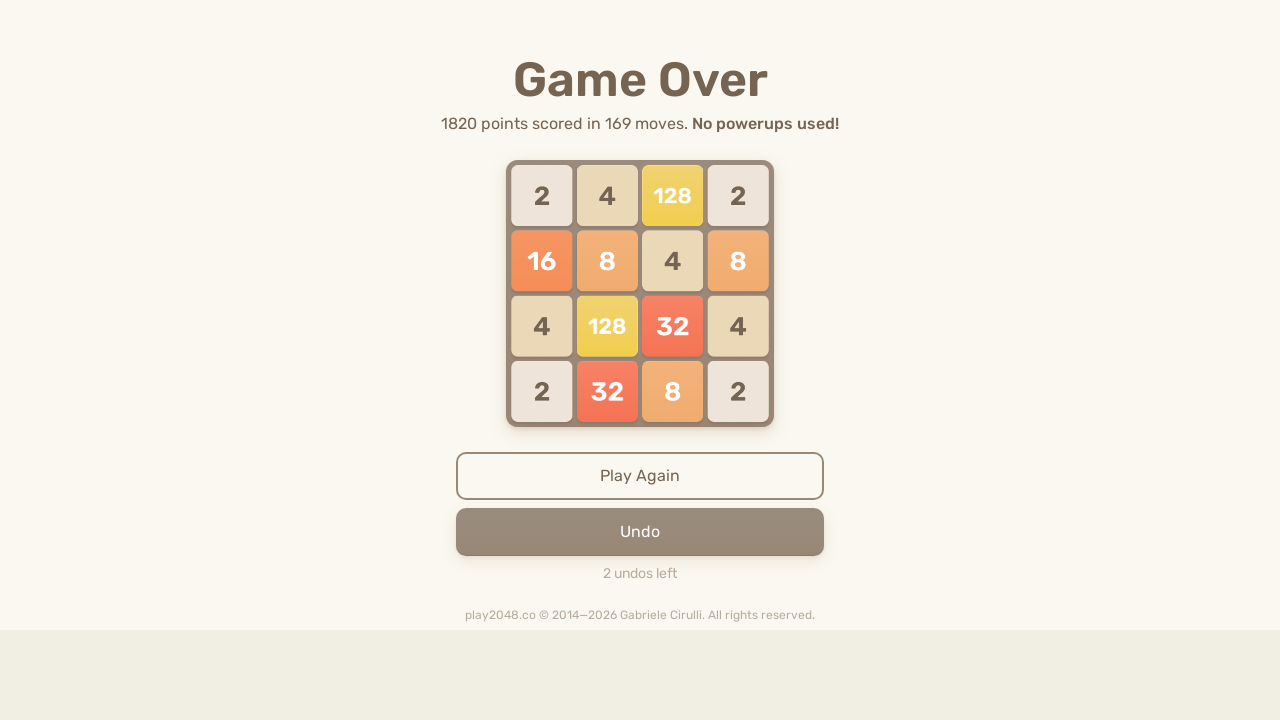

Pressed ArrowDown key (move 339)
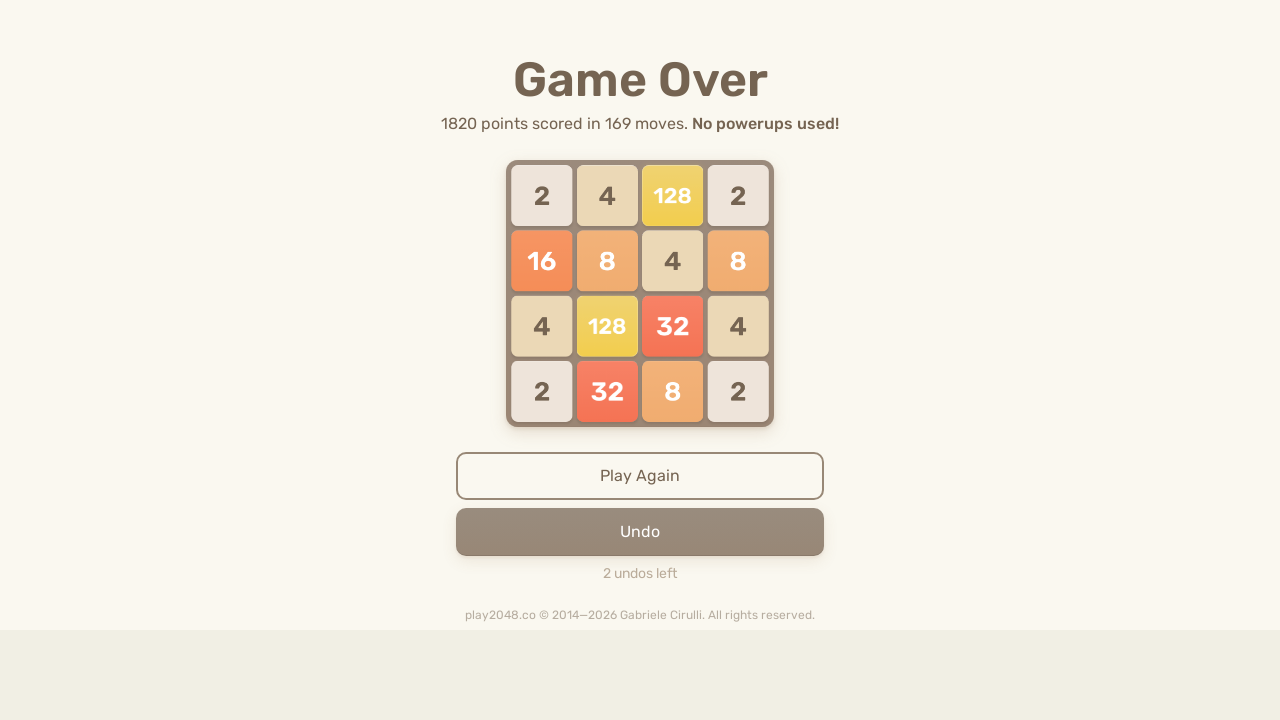

Pressed ArrowLeft key (move 340)
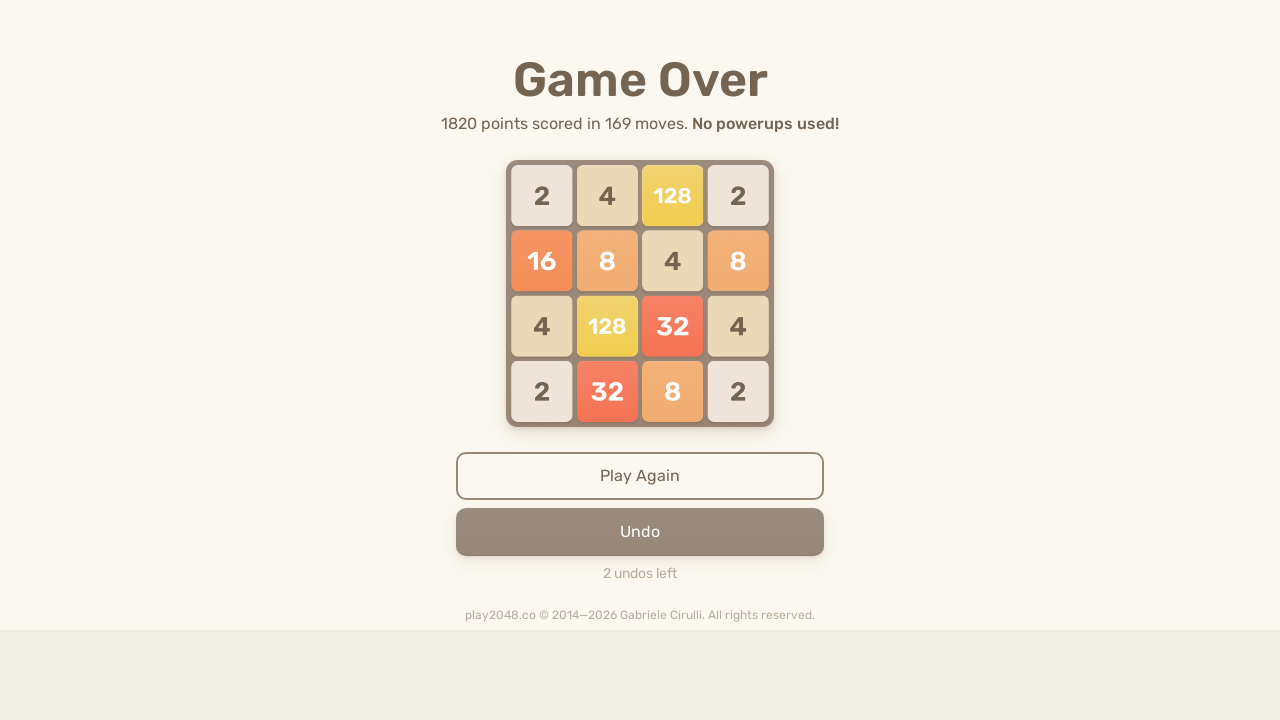

Pressed ArrowUp key (move 341)
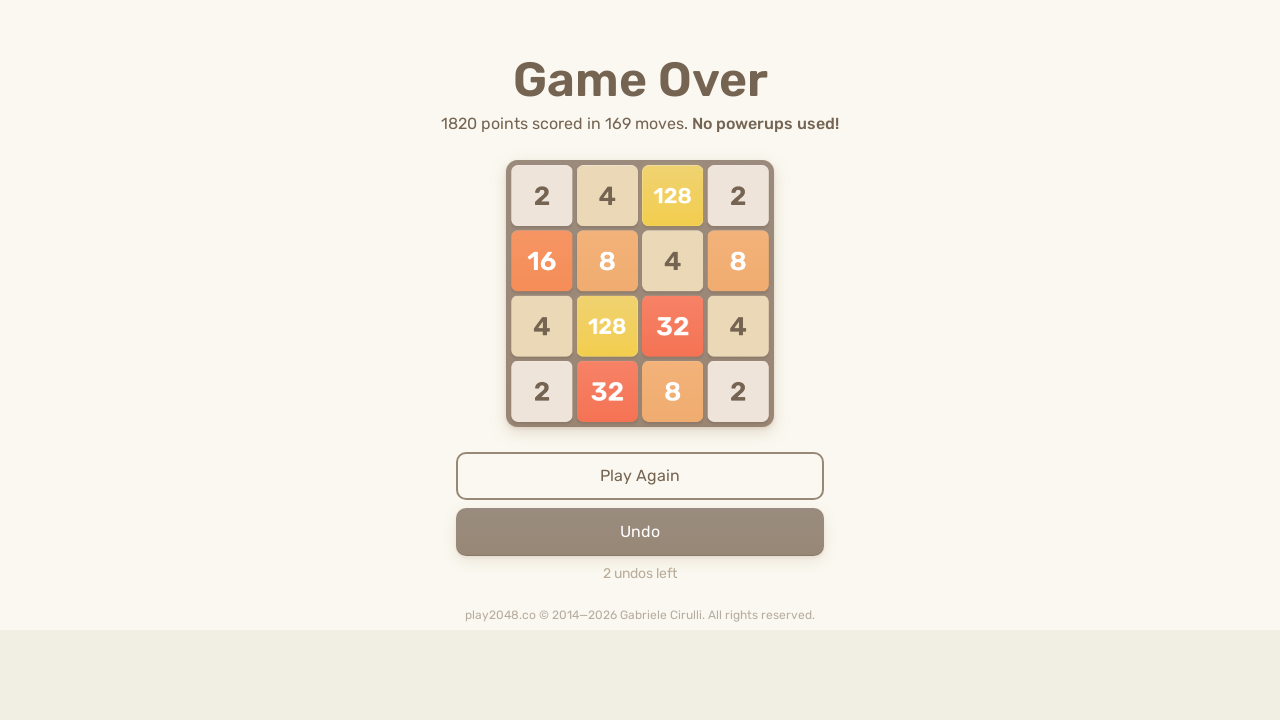

Pressed ArrowRight key (move 342)
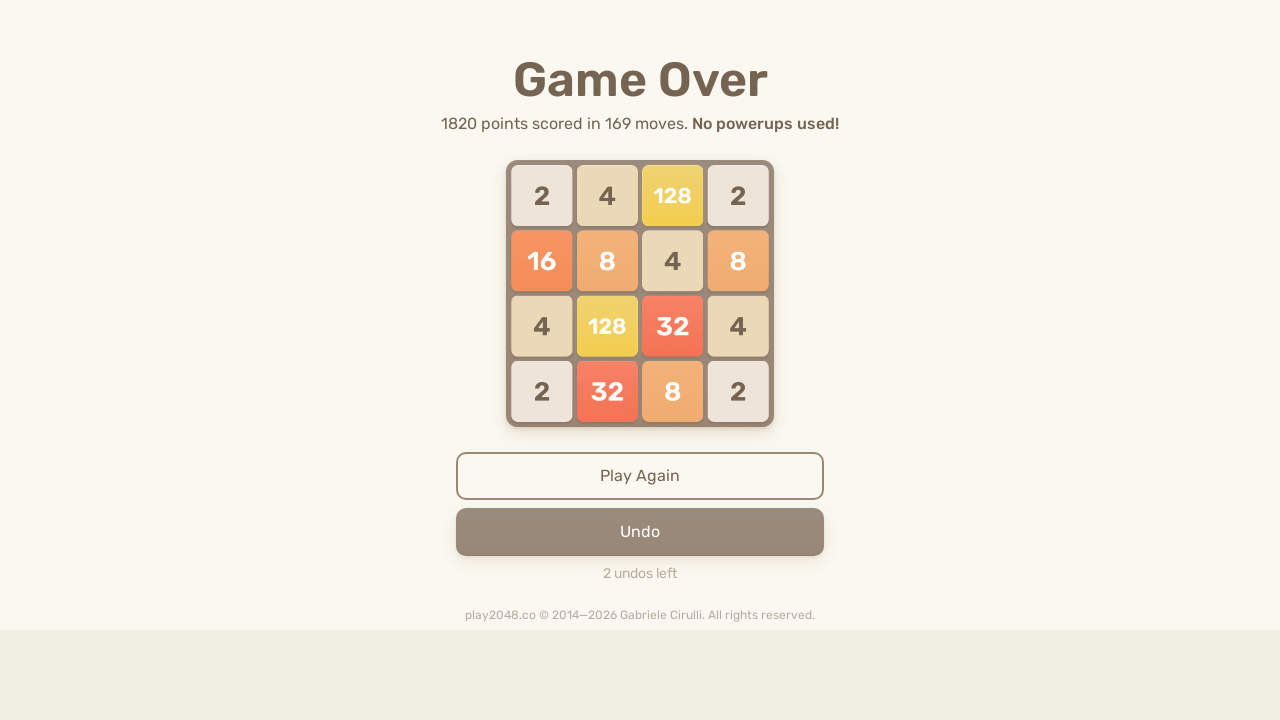

Pressed ArrowDown key (move 343)
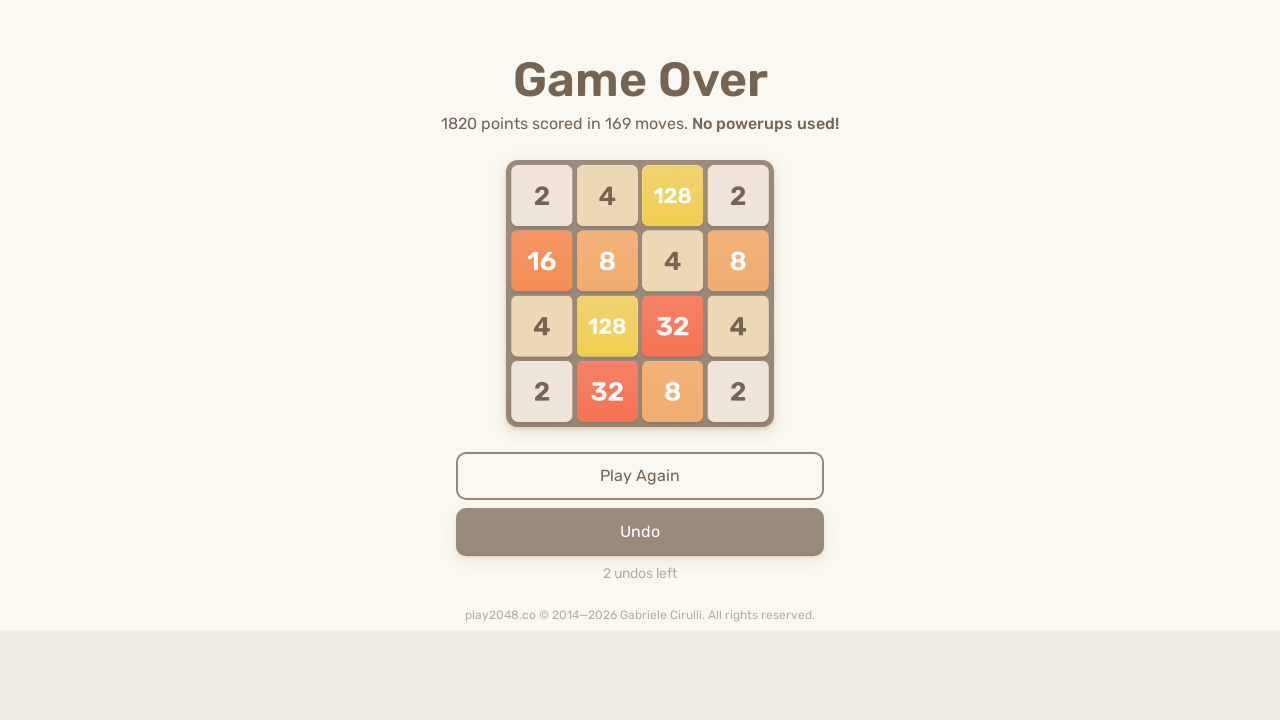

Pressed ArrowLeft key (move 344)
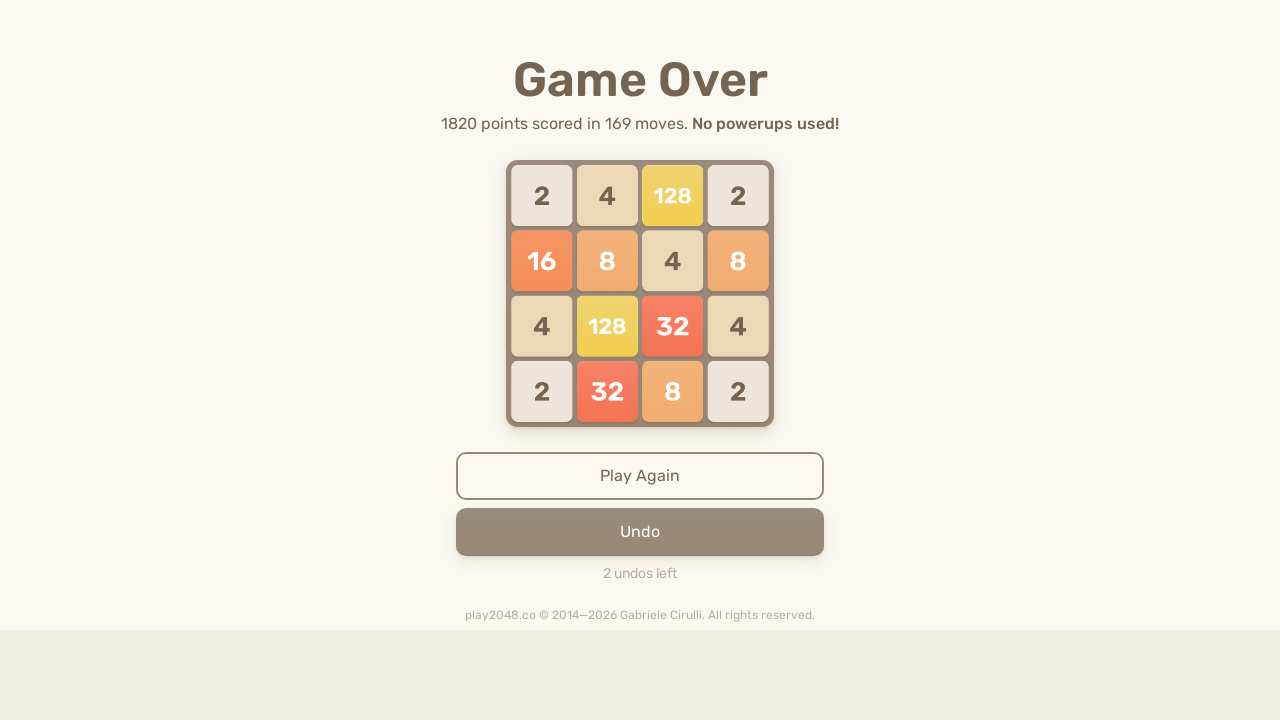

Pressed ArrowUp key (move 345)
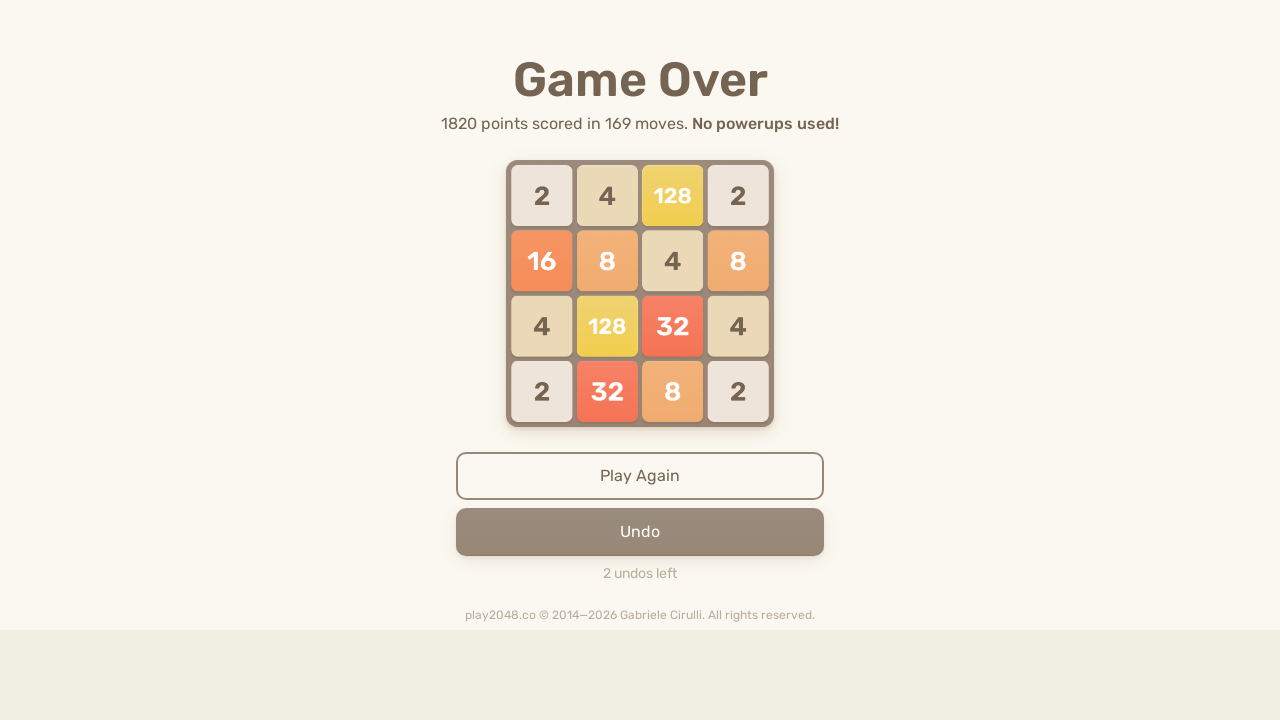

Pressed ArrowRight key (move 346)
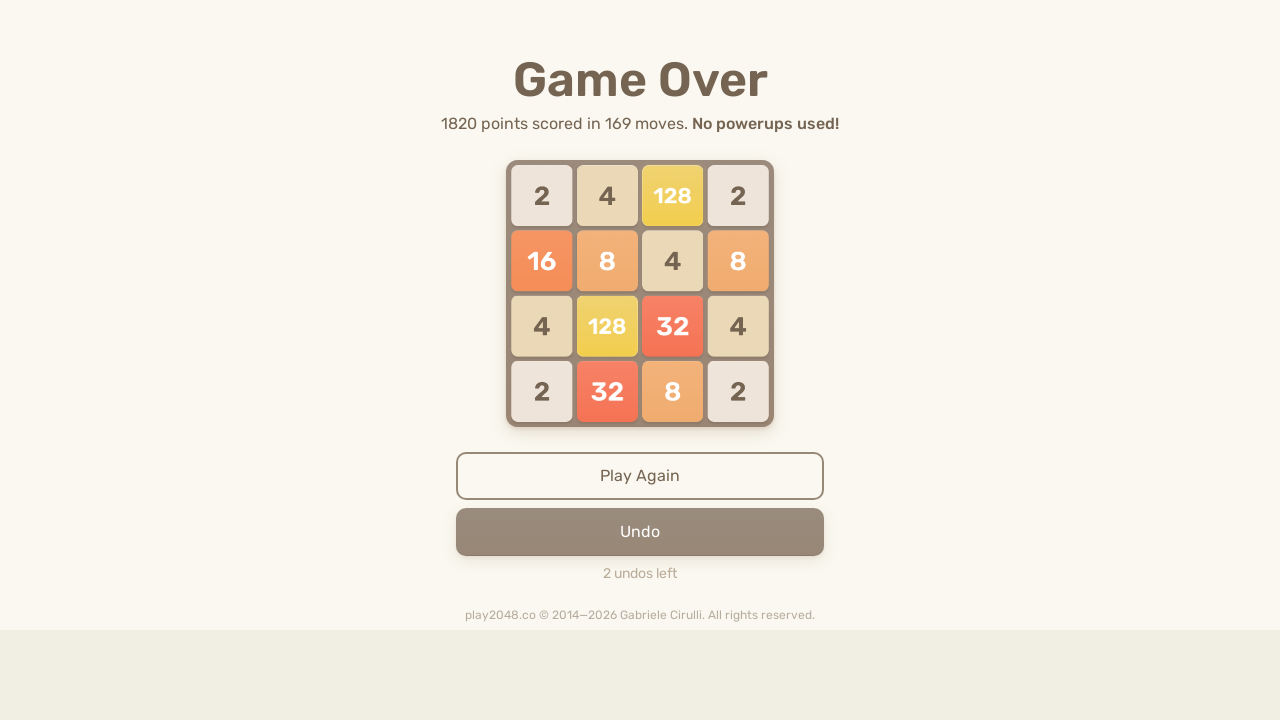

Pressed ArrowDown key (move 347)
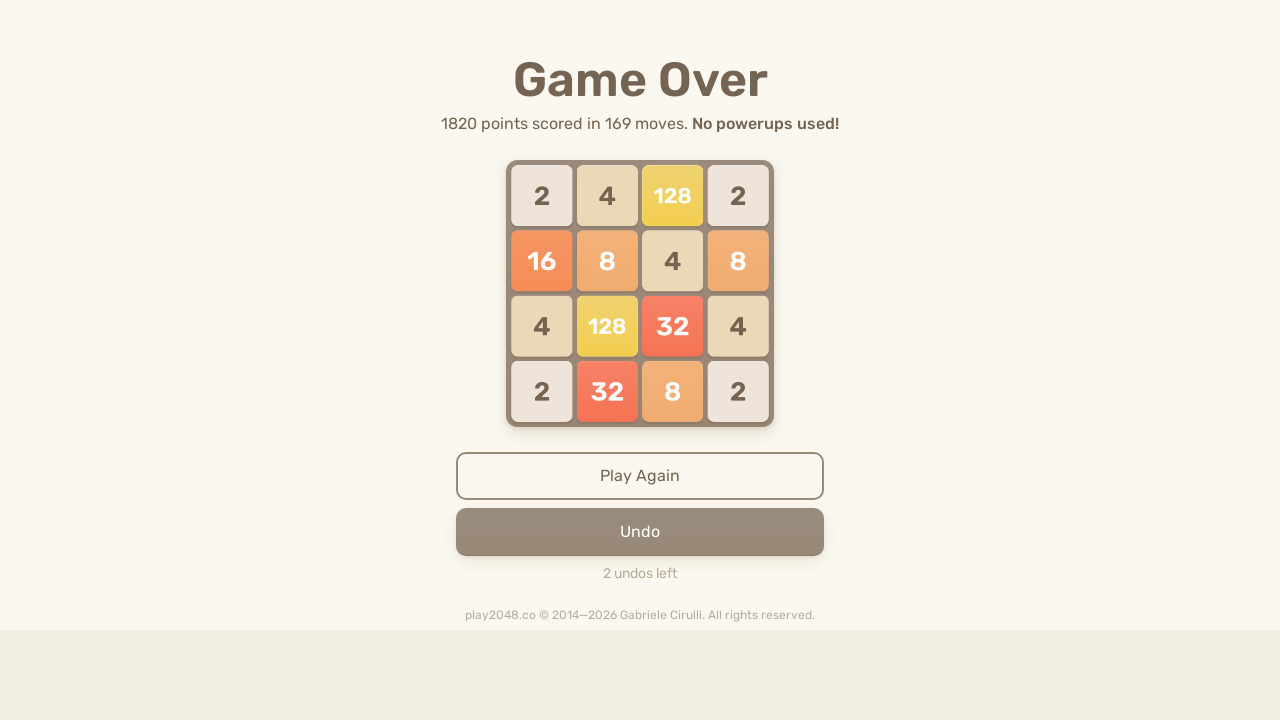

Pressed ArrowLeft key (move 348)
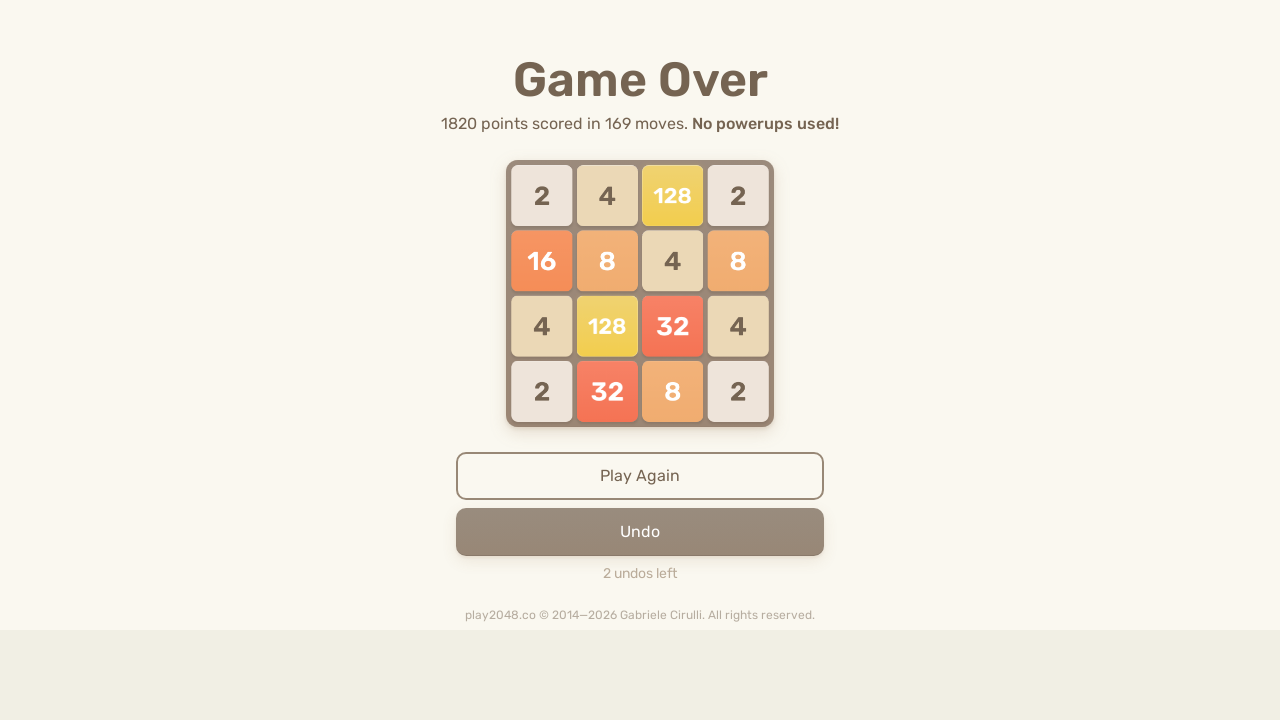

Pressed ArrowUp key (move 349)
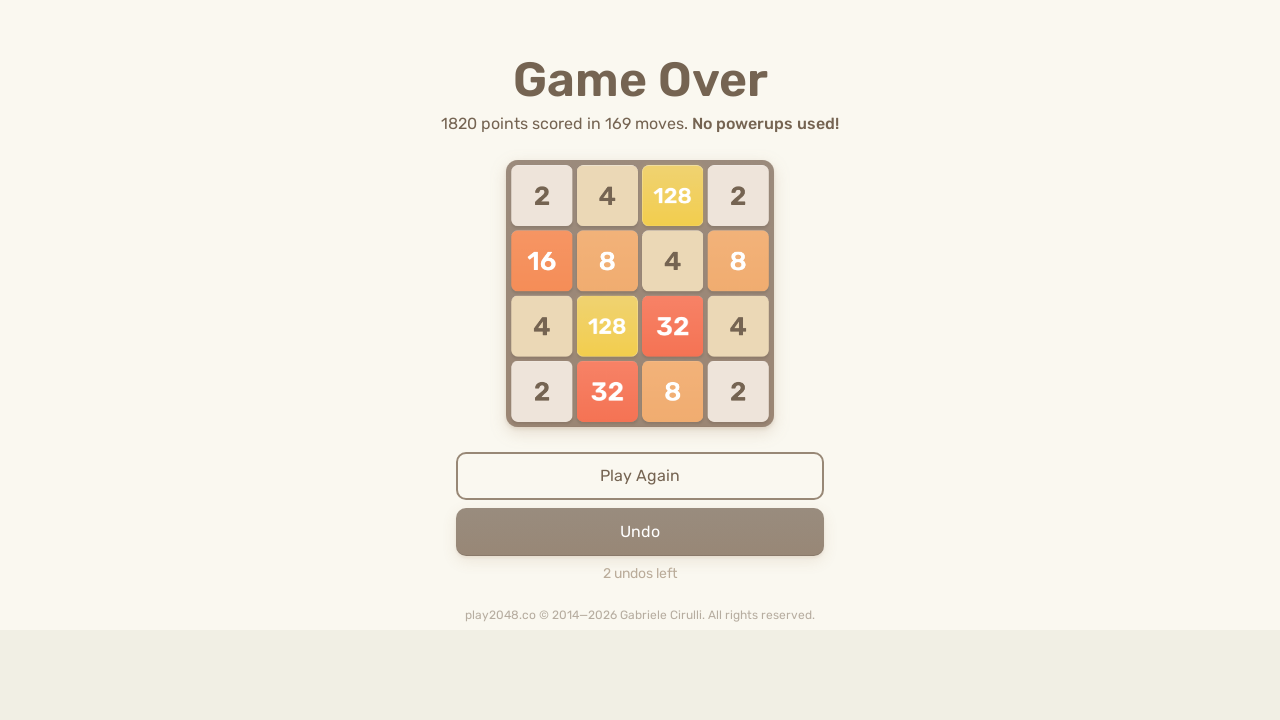

Pressed ArrowRight key (move 350)
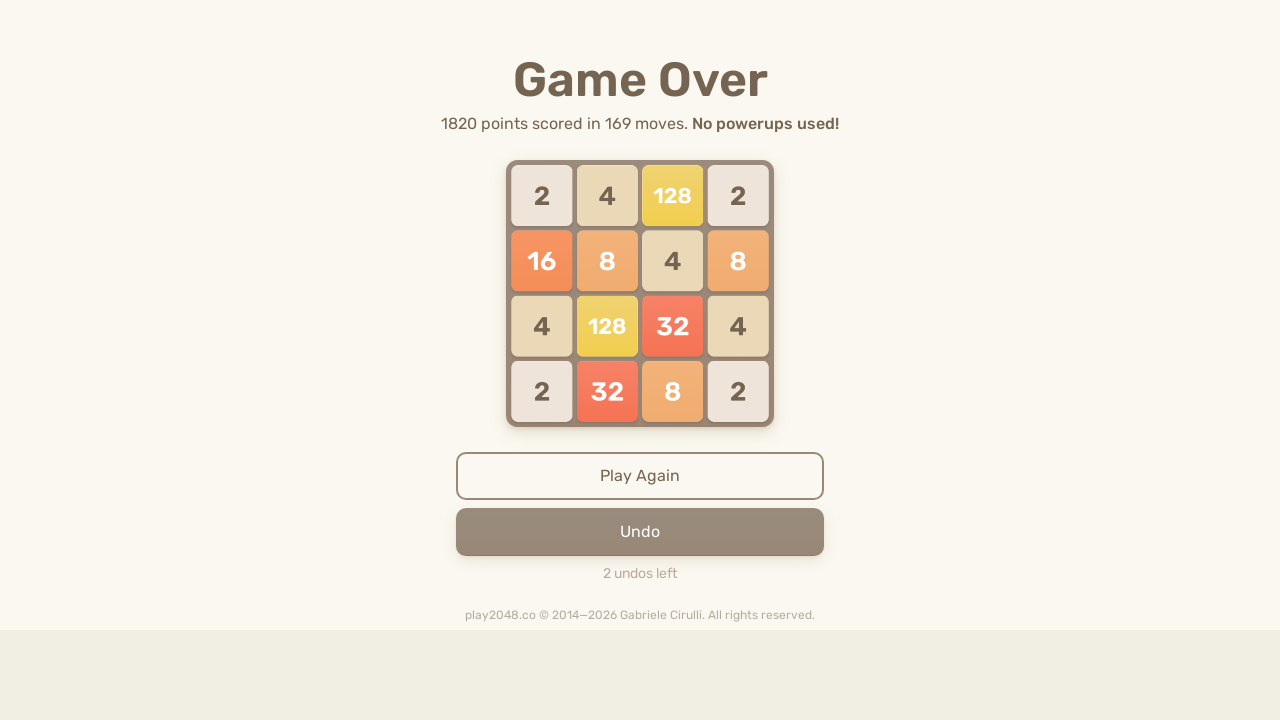

Pressed ArrowDown key (move 351)
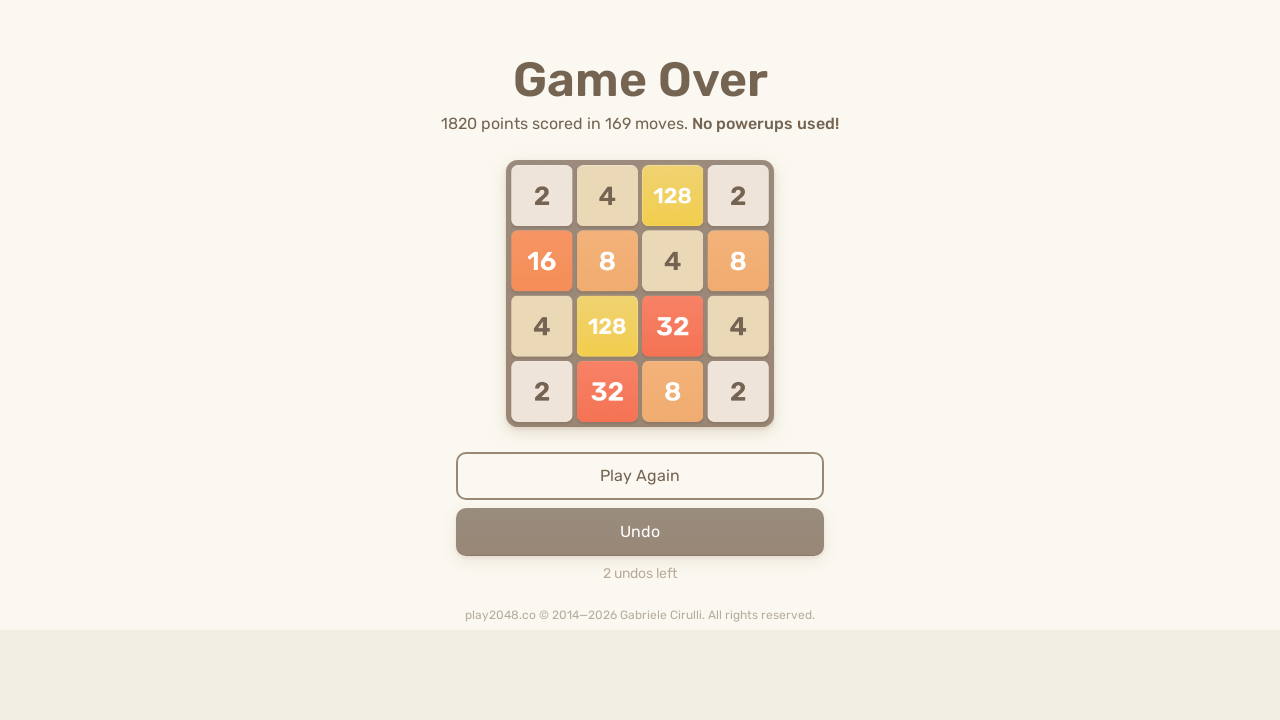

Pressed ArrowLeft key (move 352)
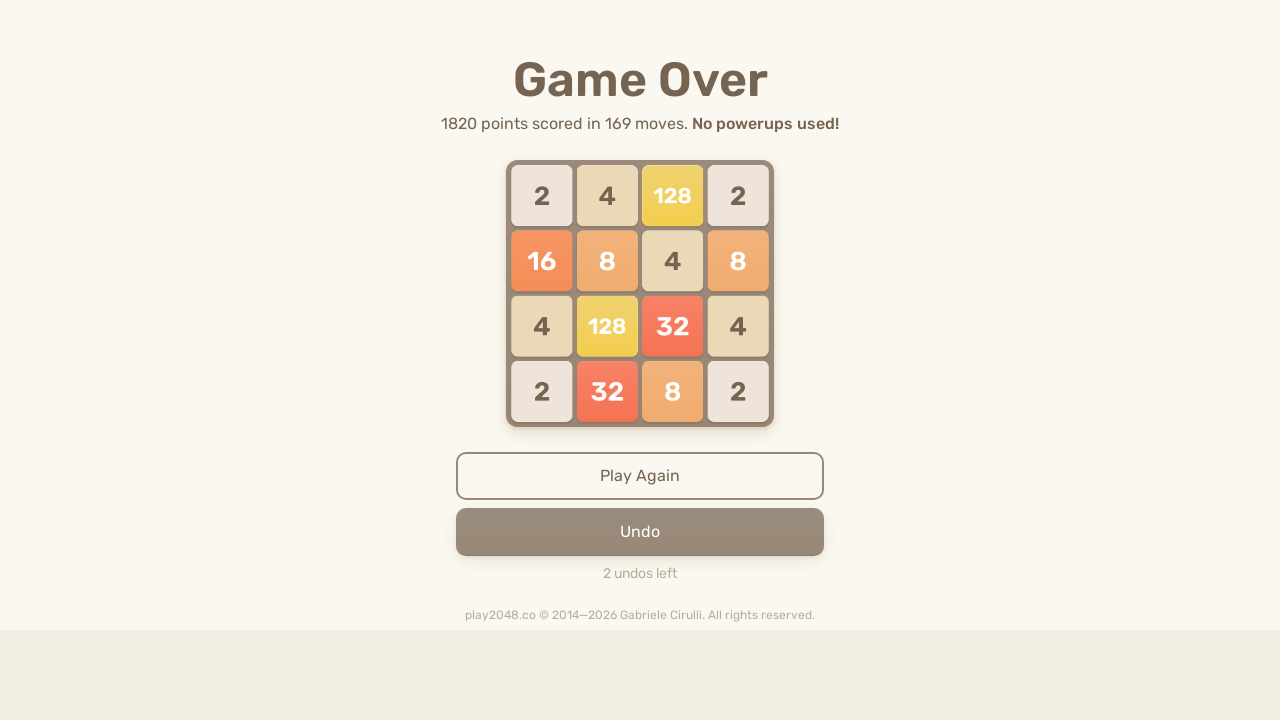

Pressed ArrowUp key (move 353)
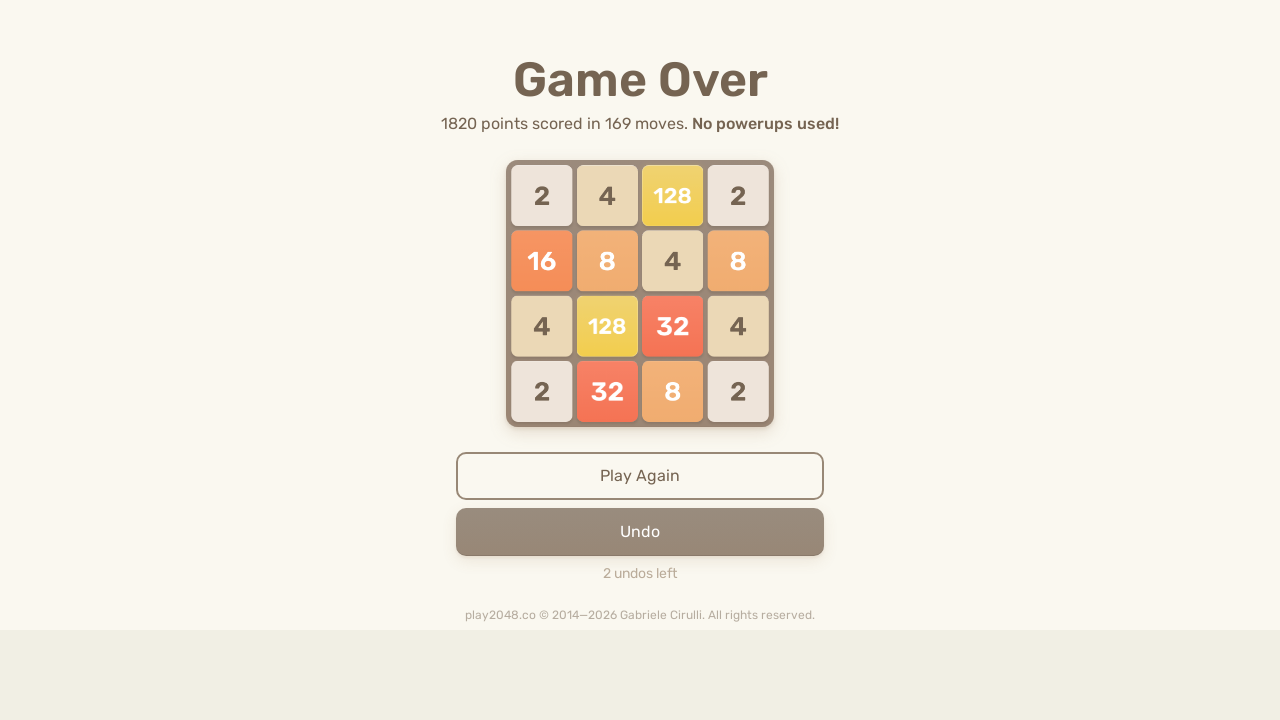

Pressed ArrowRight key (move 354)
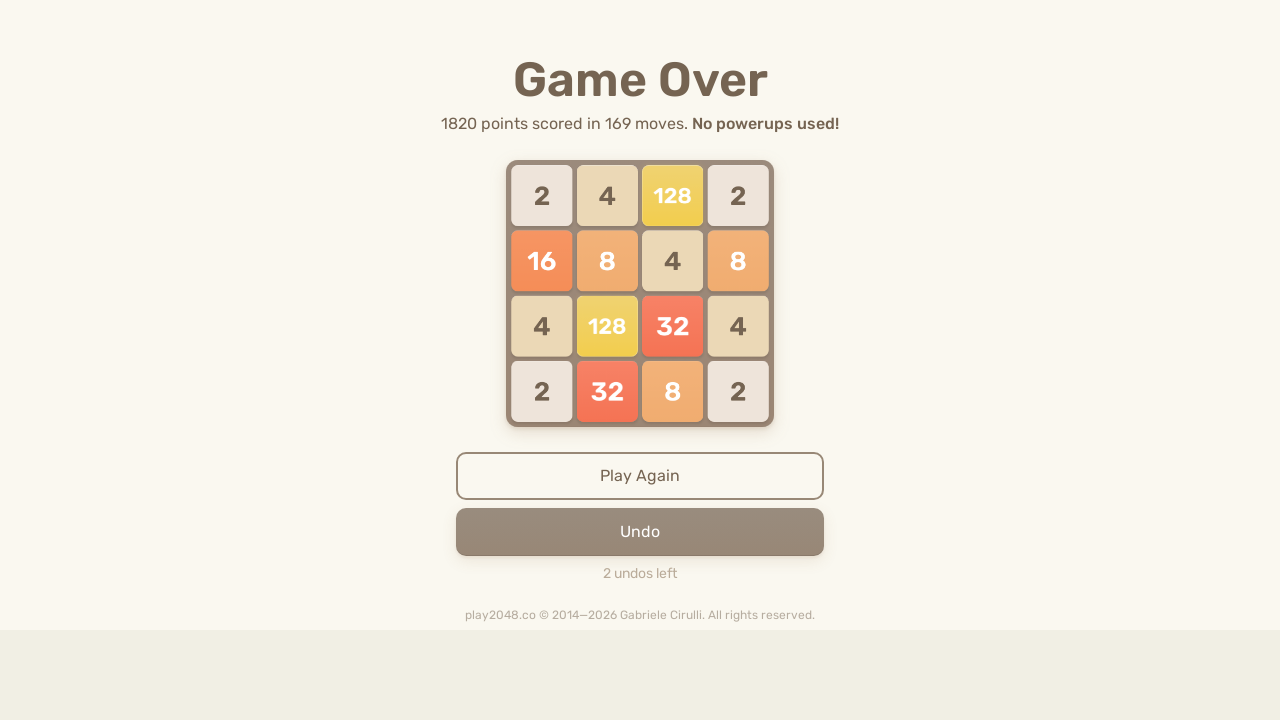

Pressed ArrowDown key (move 355)
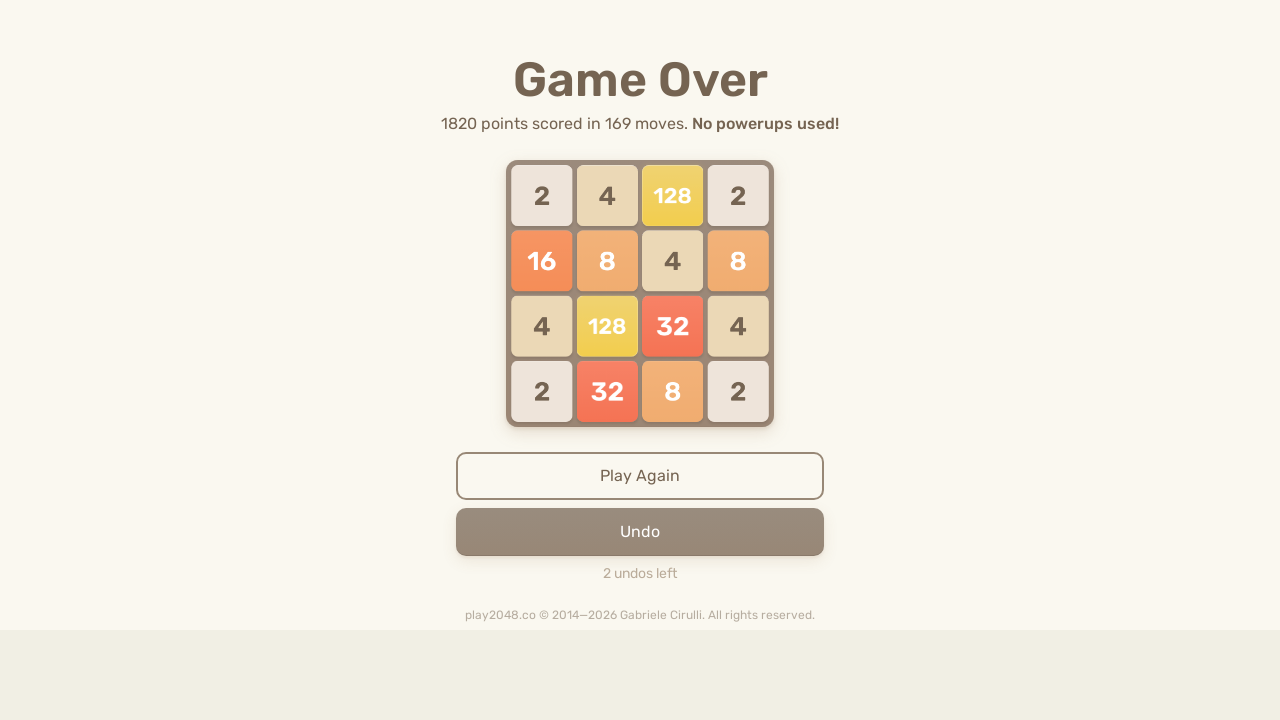

Pressed ArrowLeft key (move 356)
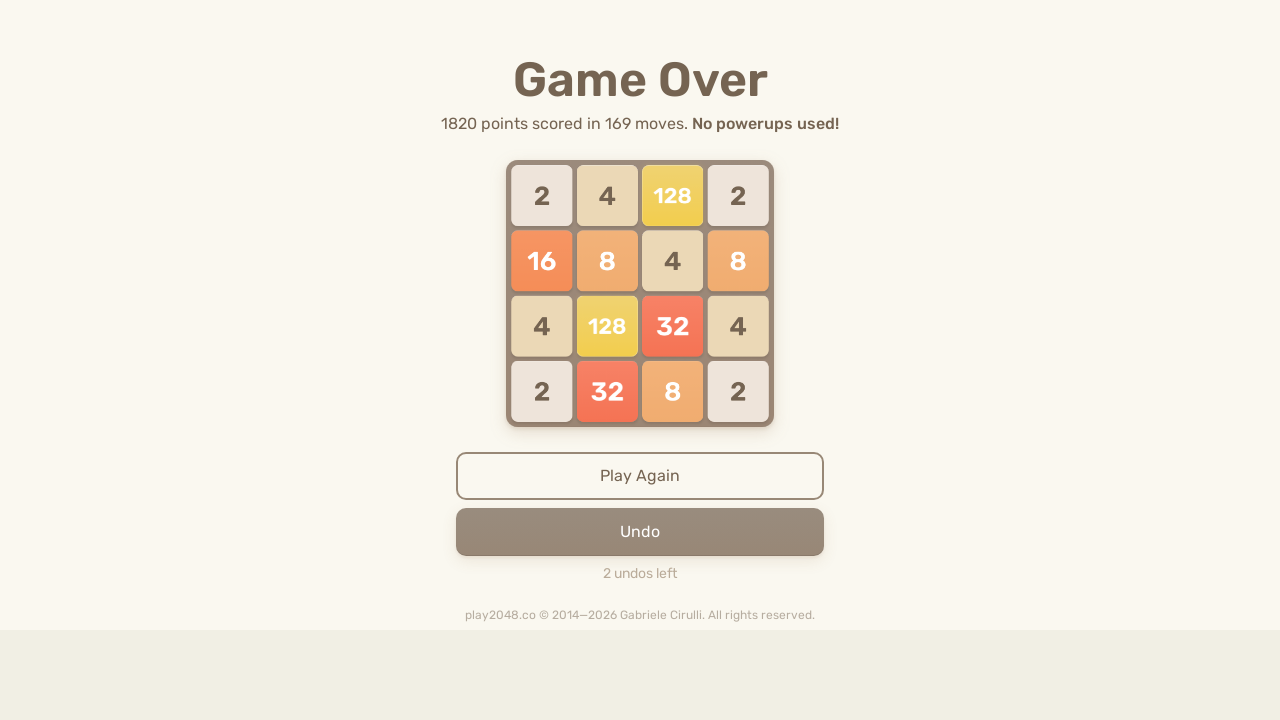

Pressed ArrowUp key (move 357)
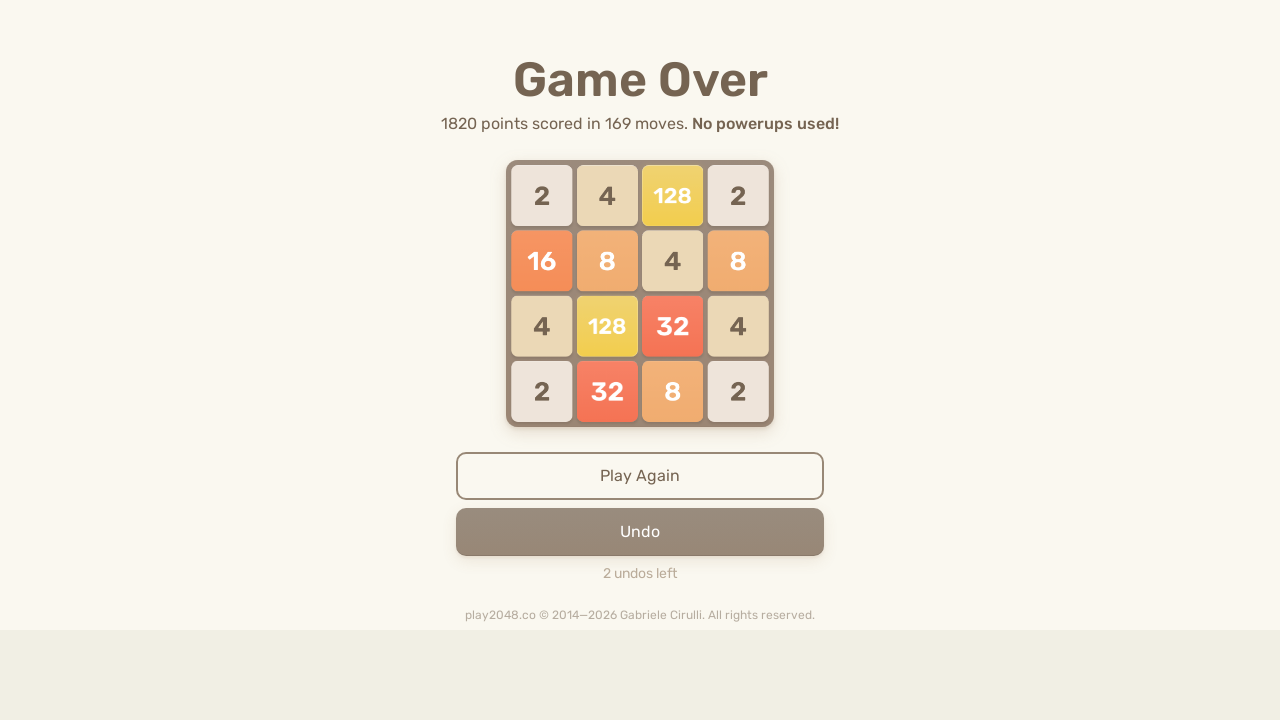

Pressed ArrowRight key (move 358)
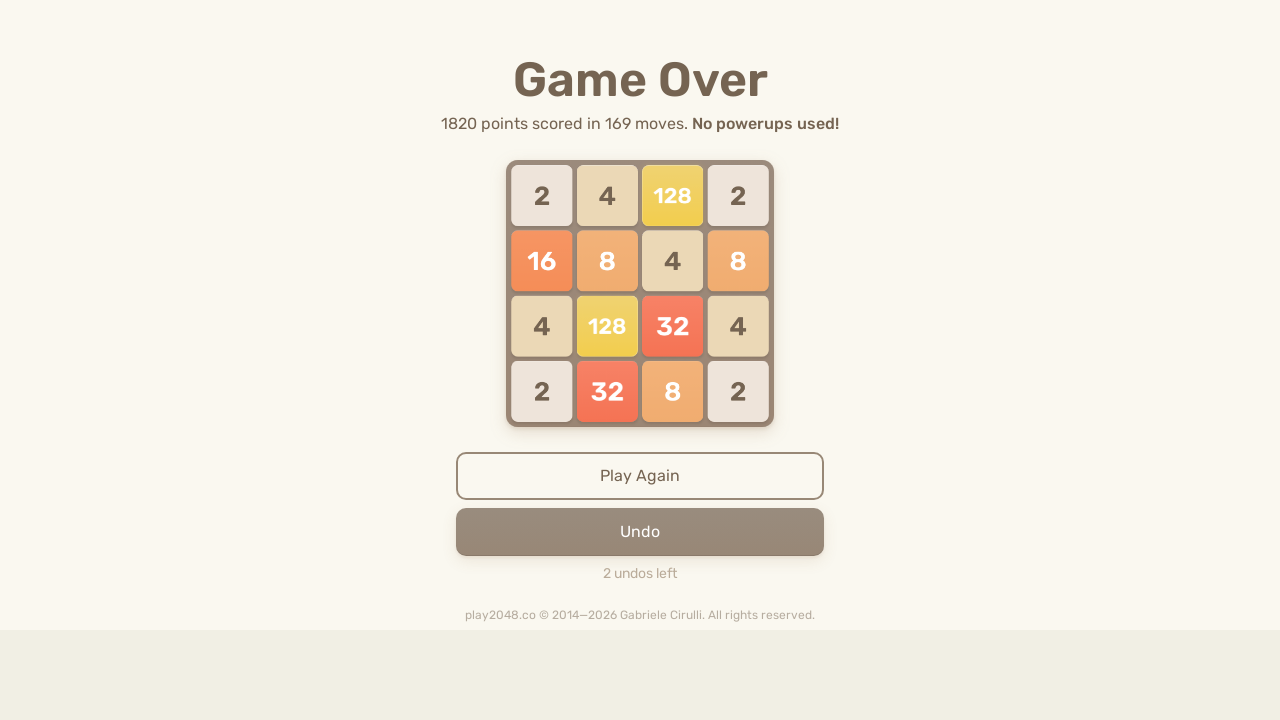

Pressed ArrowDown key (move 359)
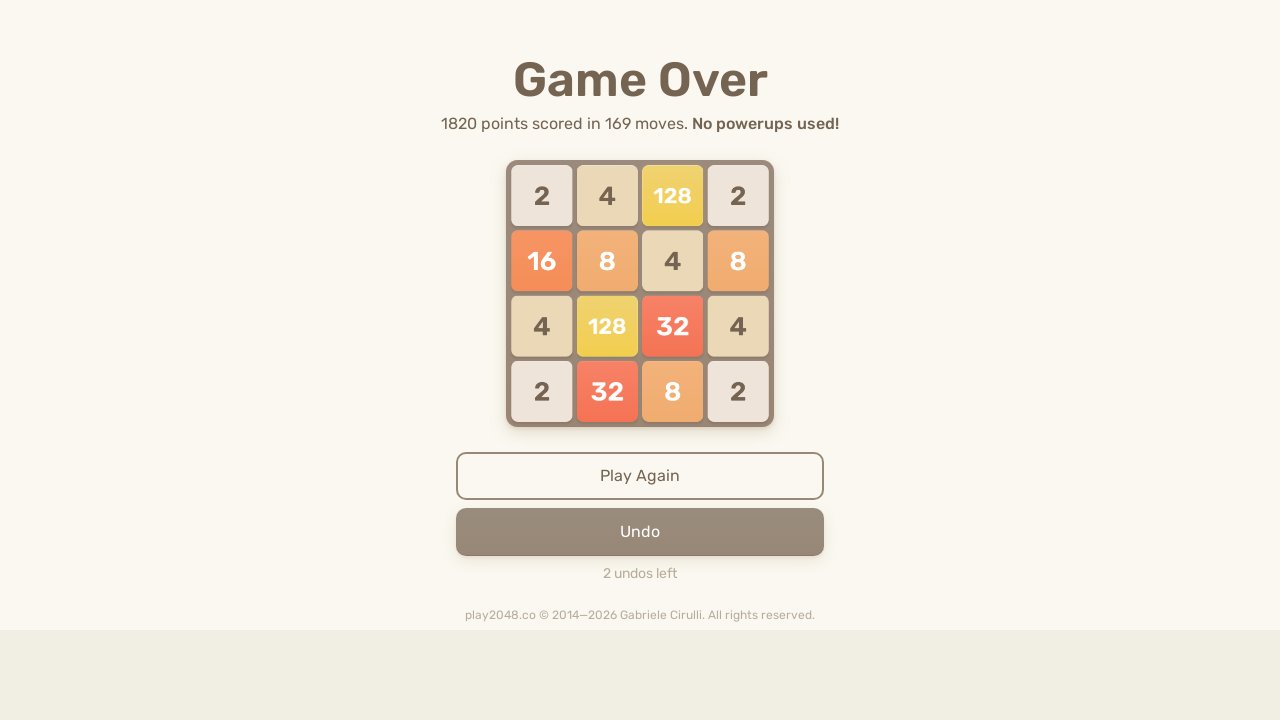

Pressed ArrowLeft key (move 360)
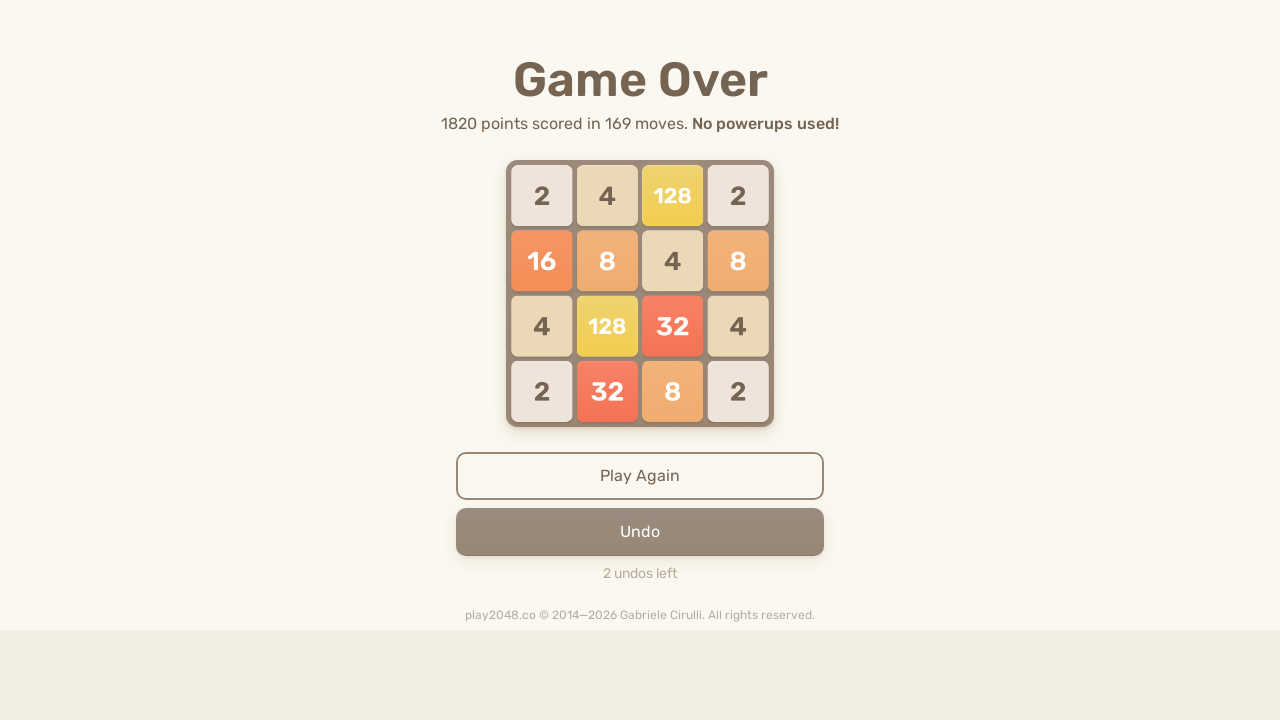

Pressed ArrowUp key (move 361)
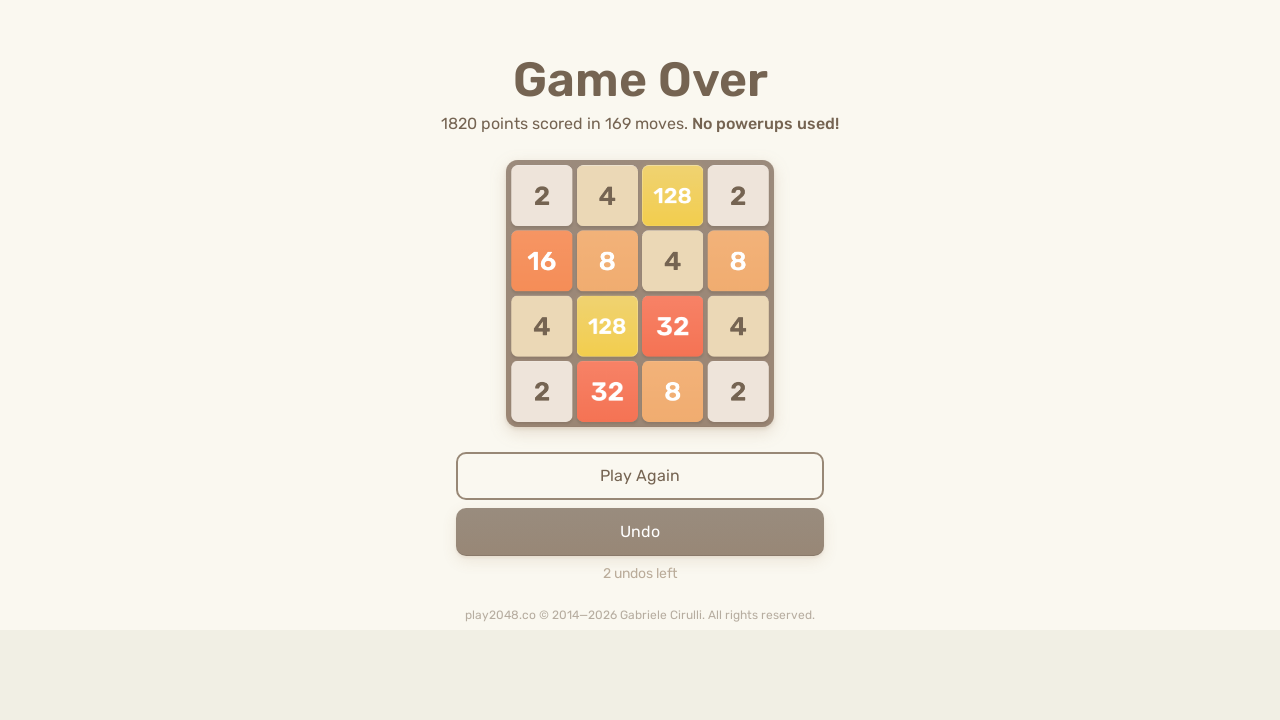

Pressed ArrowRight key (move 362)
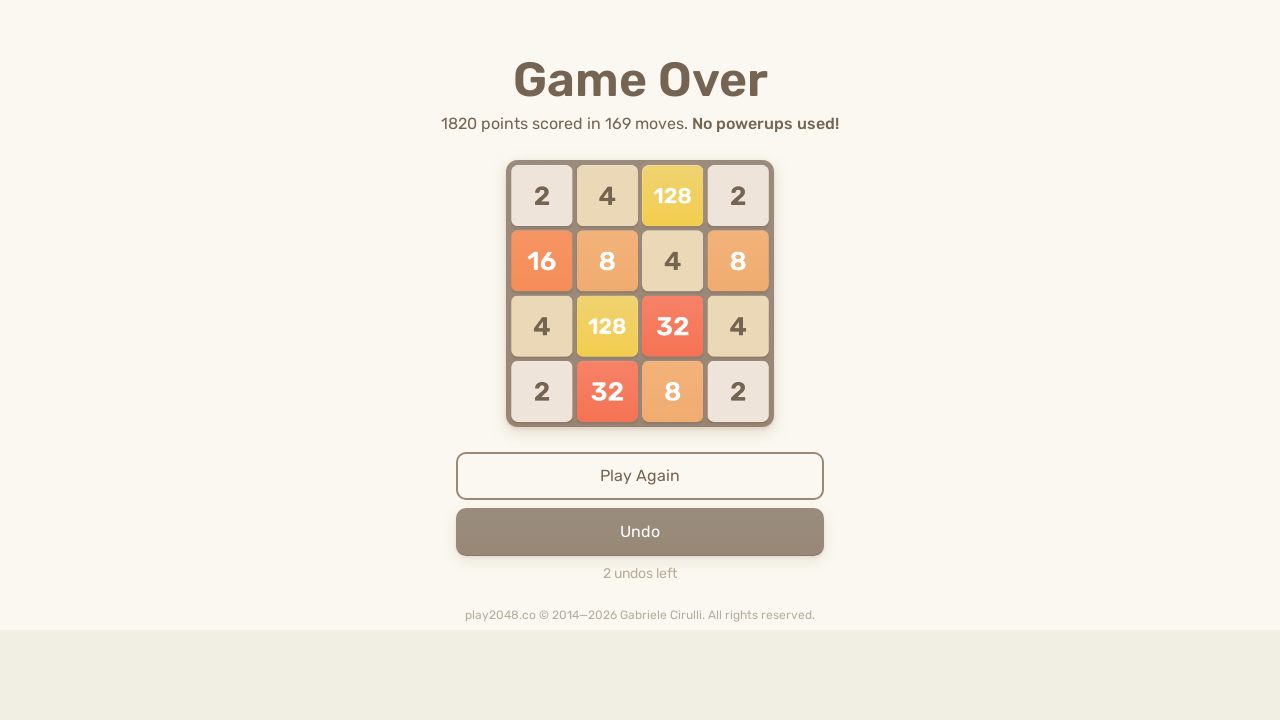

Pressed ArrowDown key (move 363)
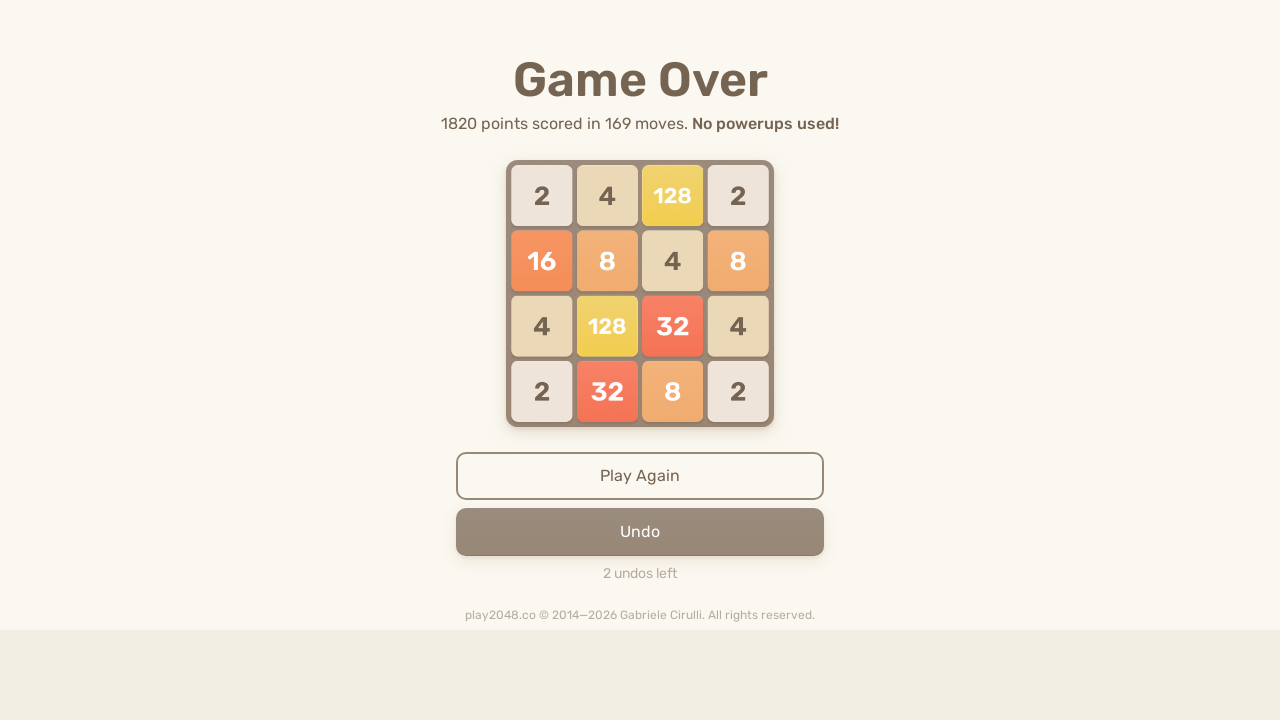

Pressed ArrowLeft key (move 364)
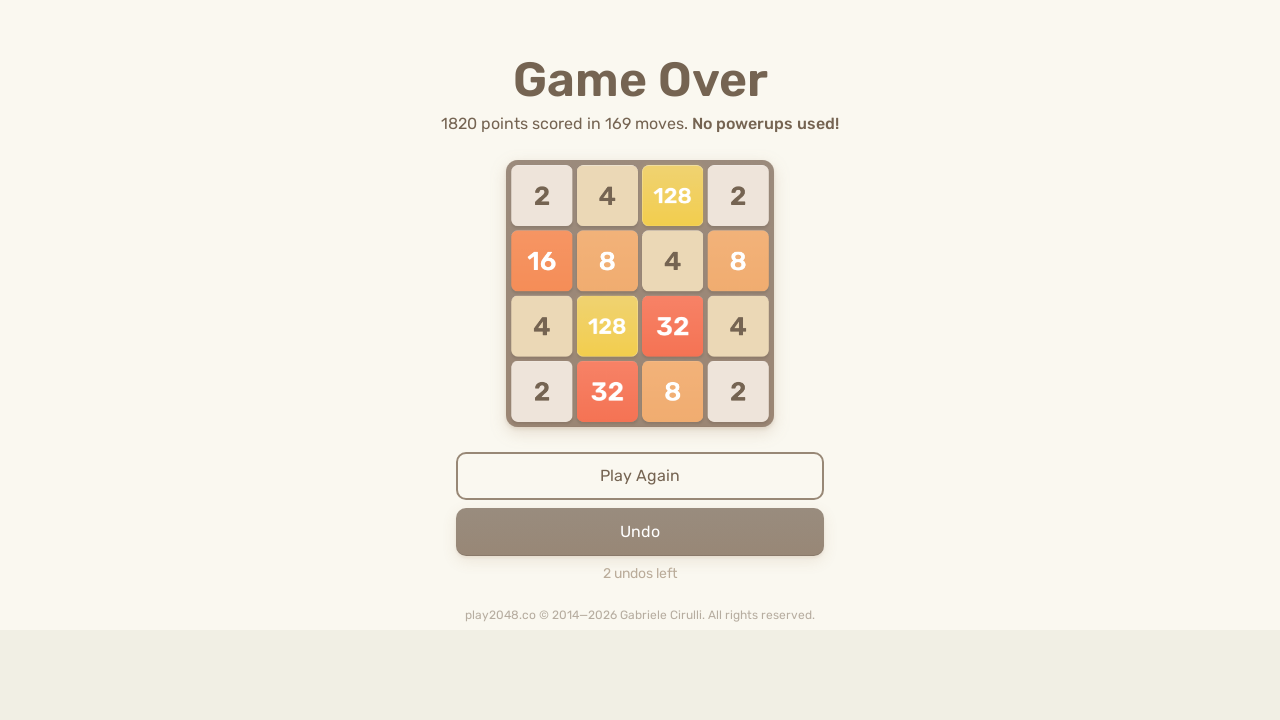

Pressed ArrowUp key (move 365)
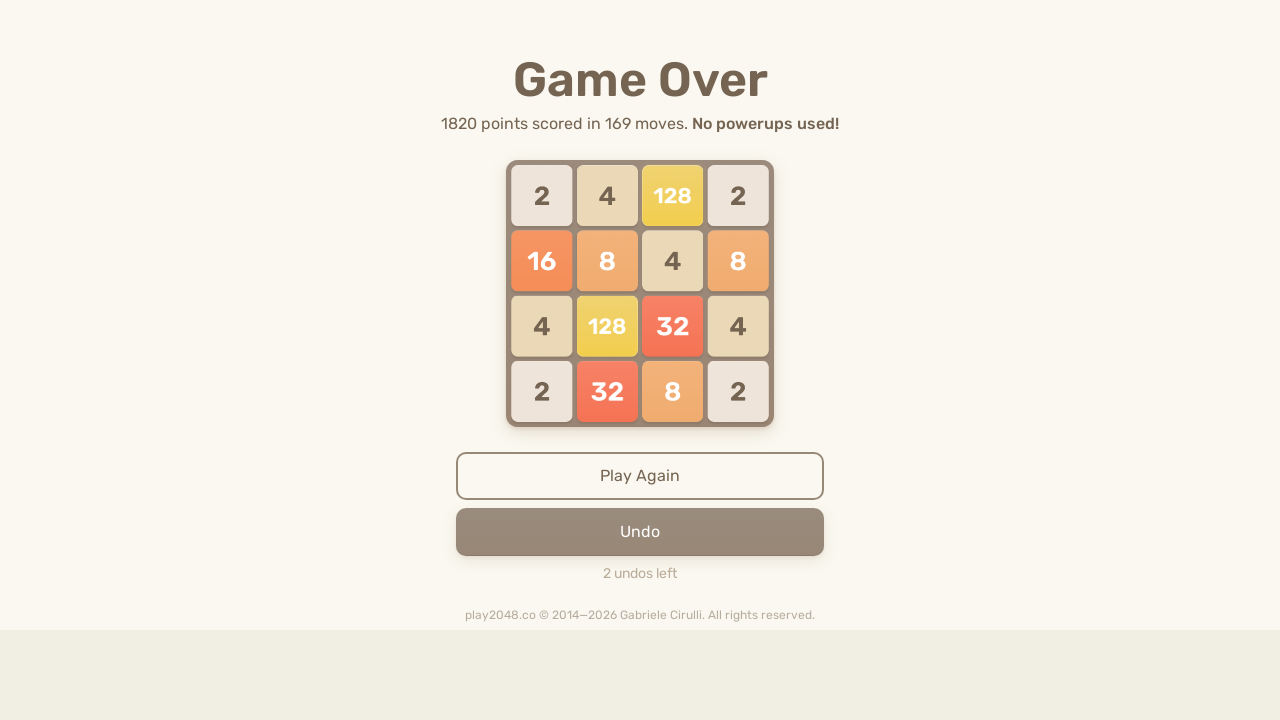

Pressed ArrowRight key (move 366)
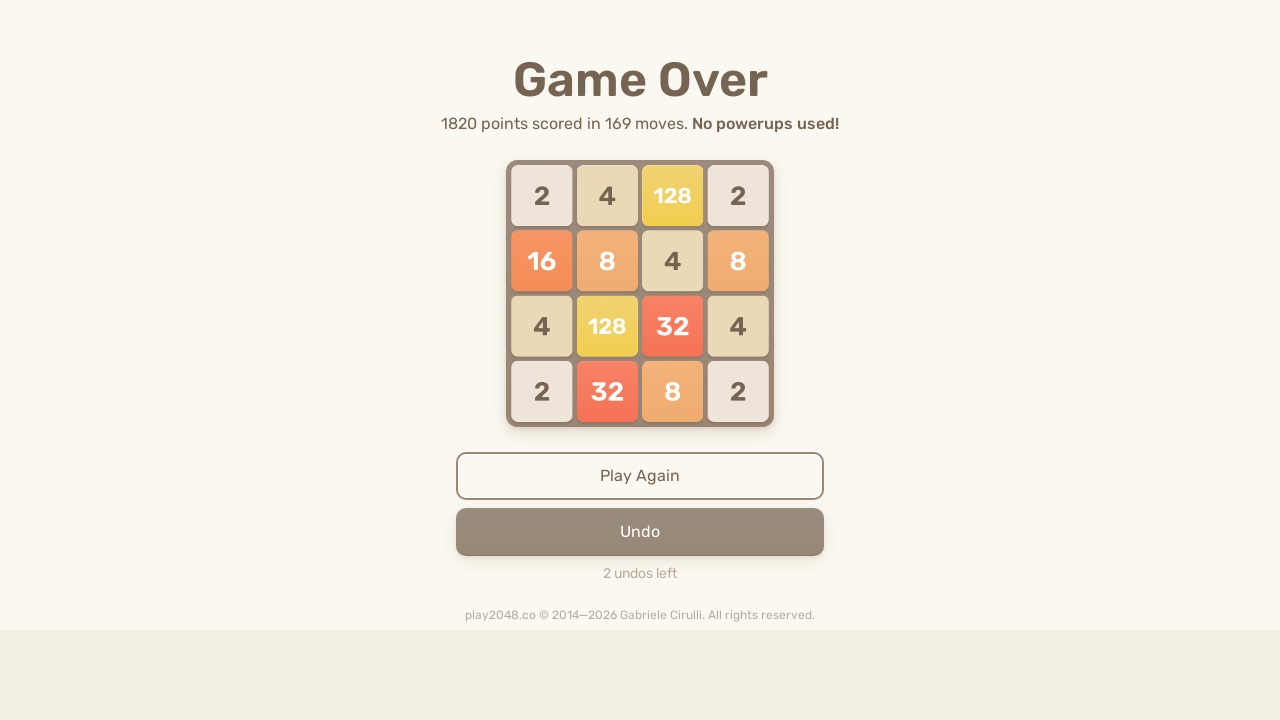

Pressed ArrowDown key (move 367)
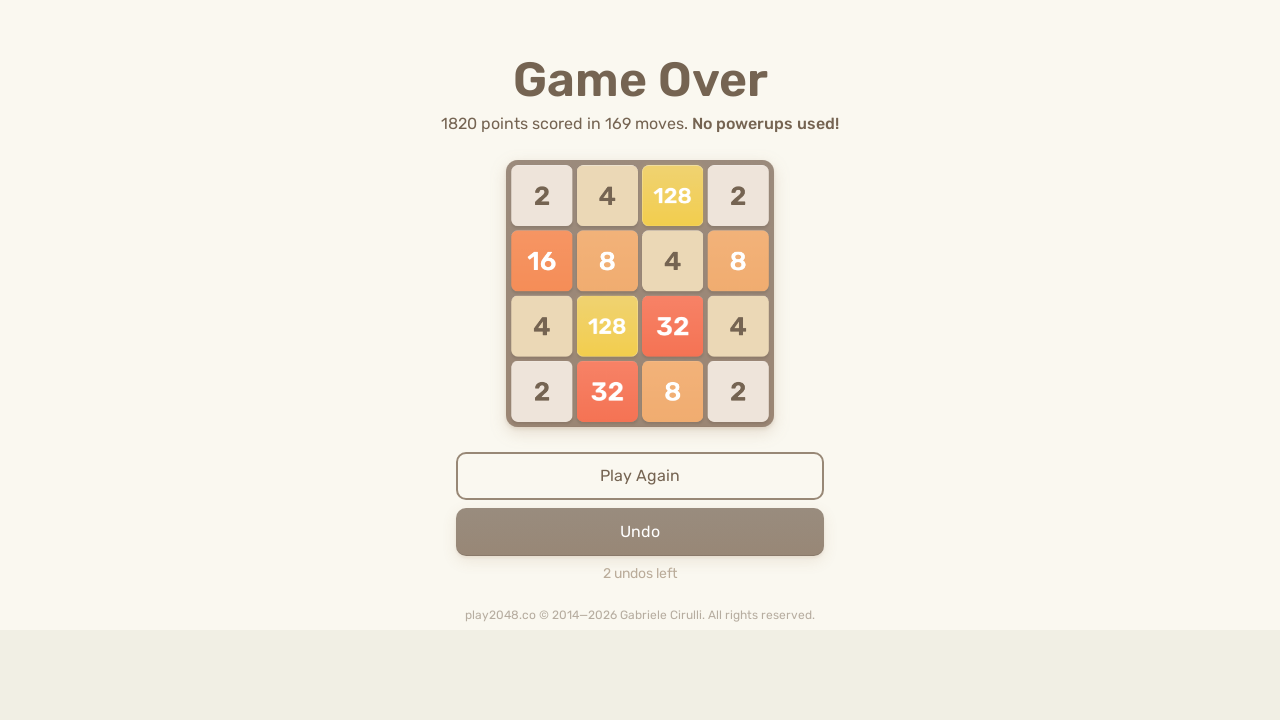

Pressed ArrowLeft key (move 368)
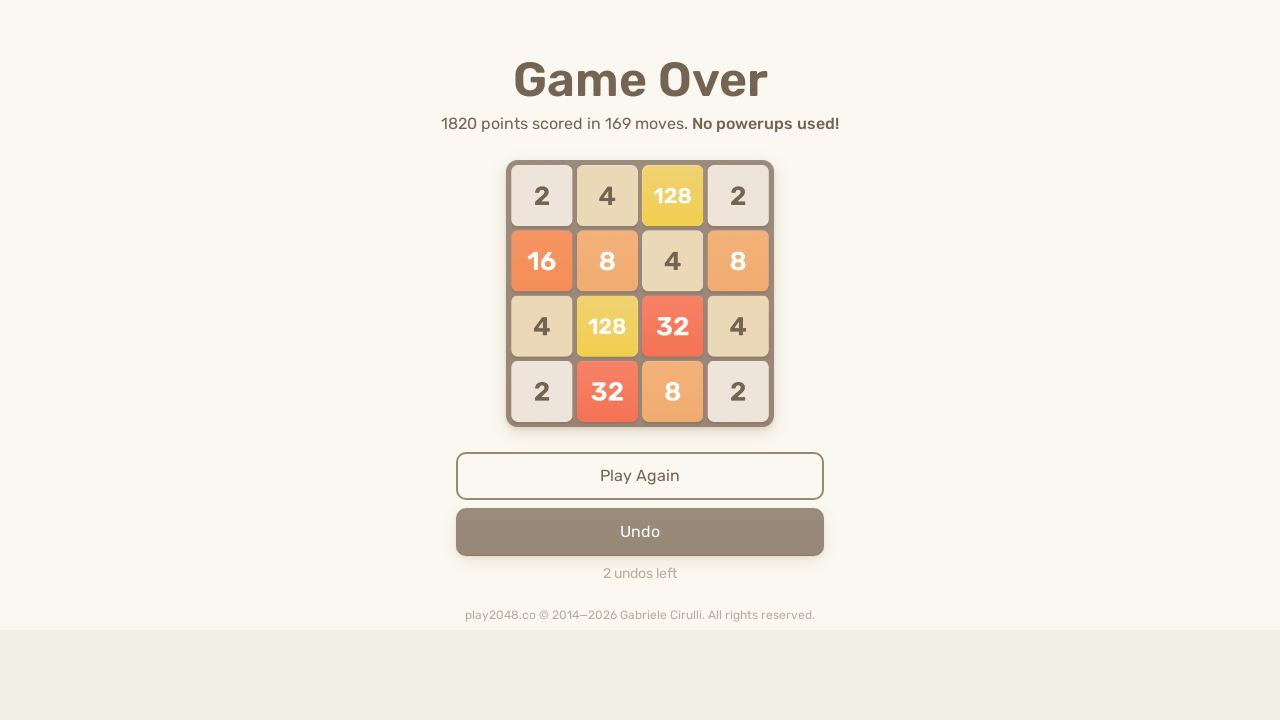

Pressed ArrowUp key (move 369)
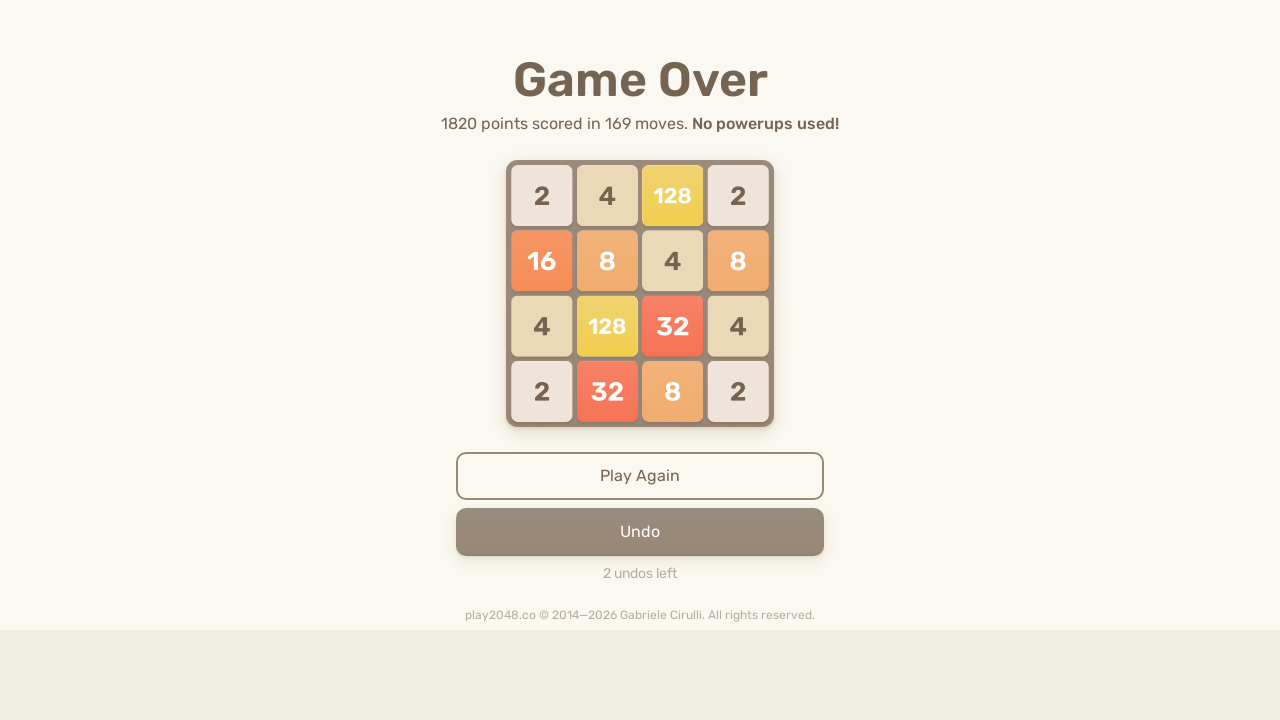

Pressed ArrowRight key (move 370)
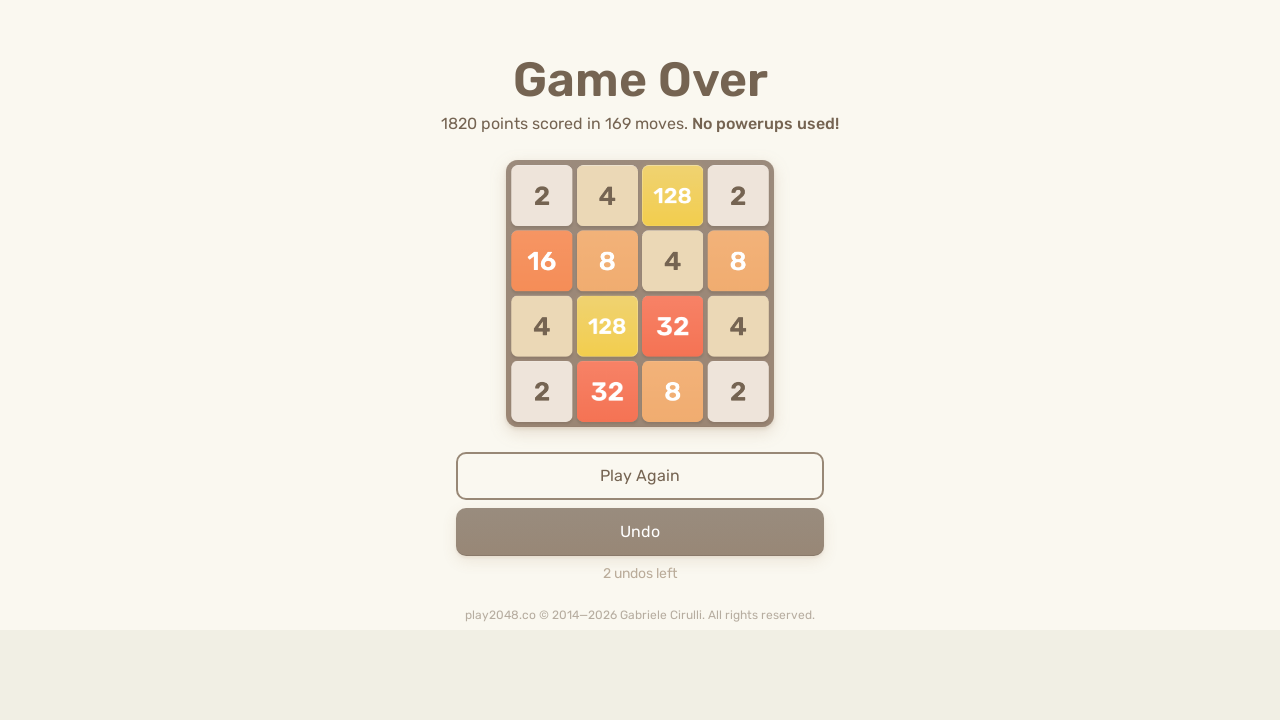

Pressed ArrowDown key (move 371)
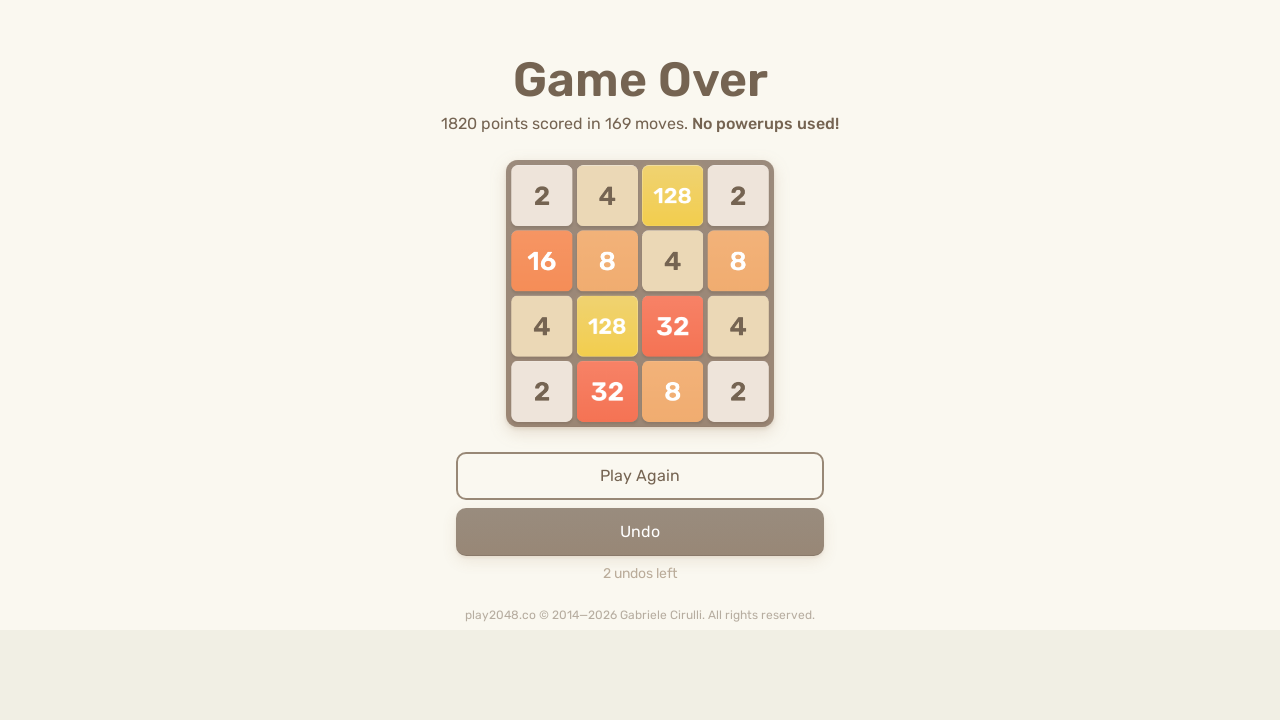

Pressed ArrowLeft key (move 372)
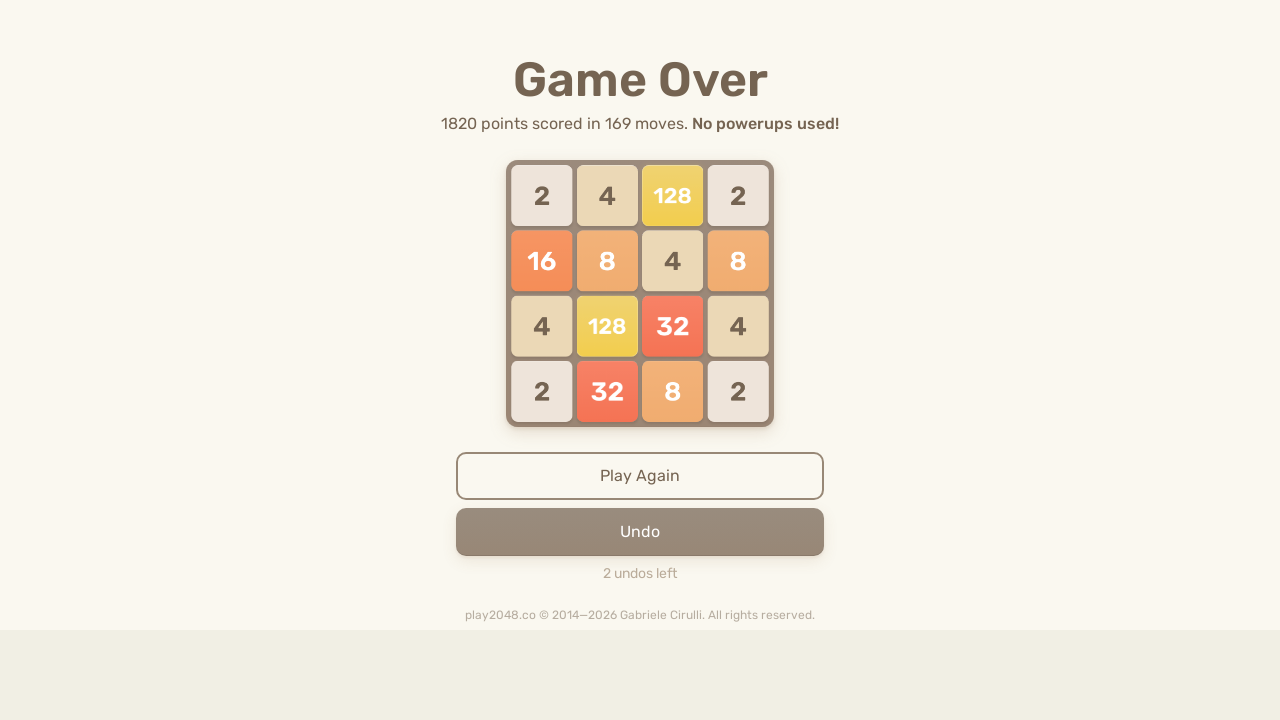

Pressed ArrowUp key (move 373)
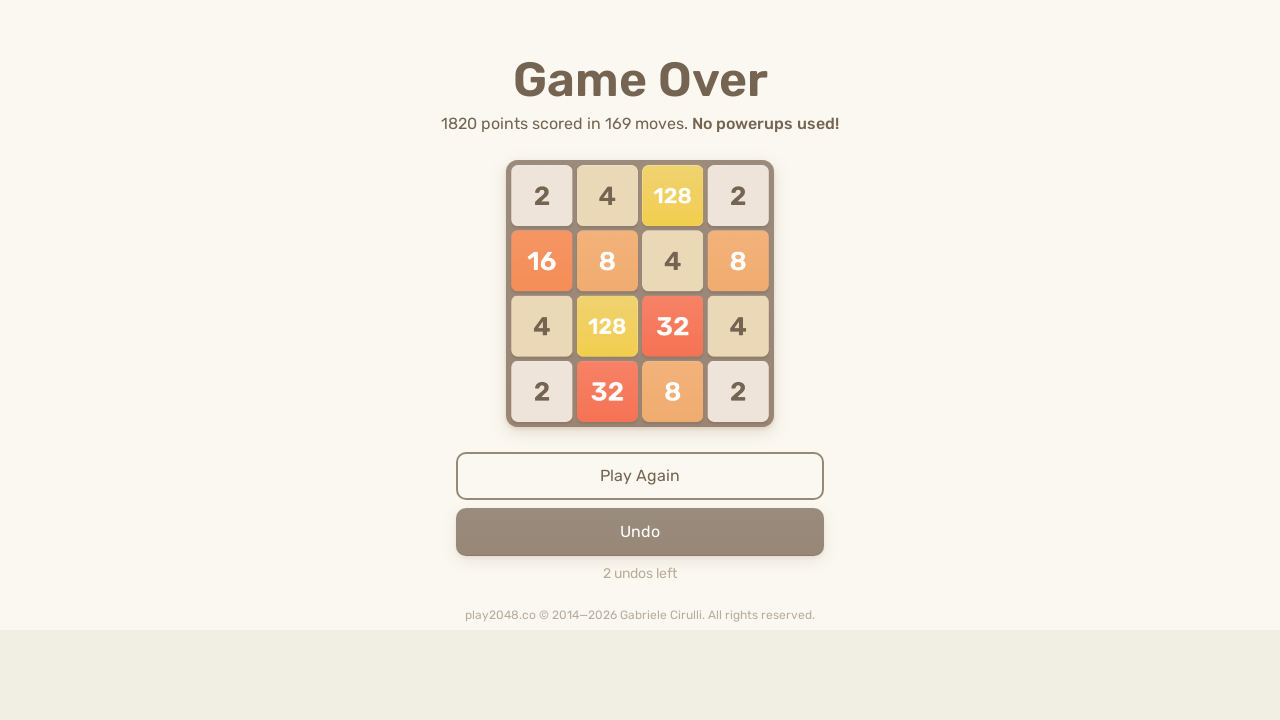

Pressed ArrowRight key (move 374)
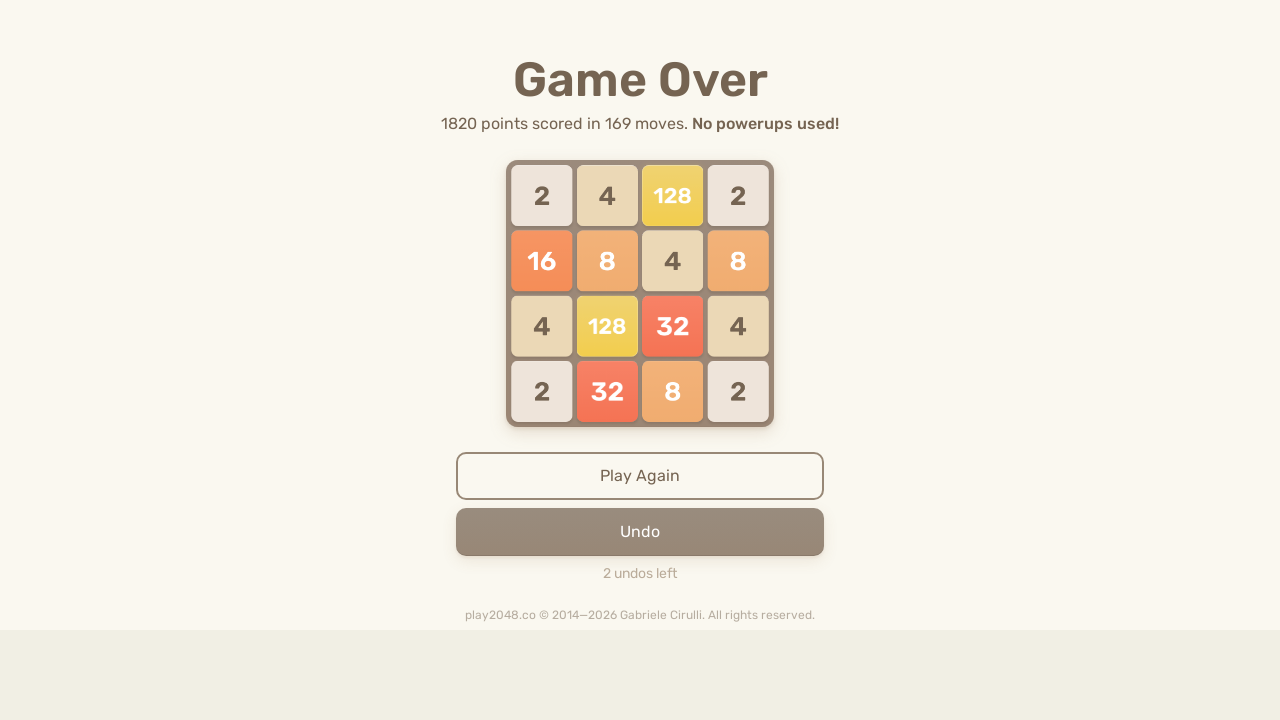

Pressed ArrowDown key (move 375)
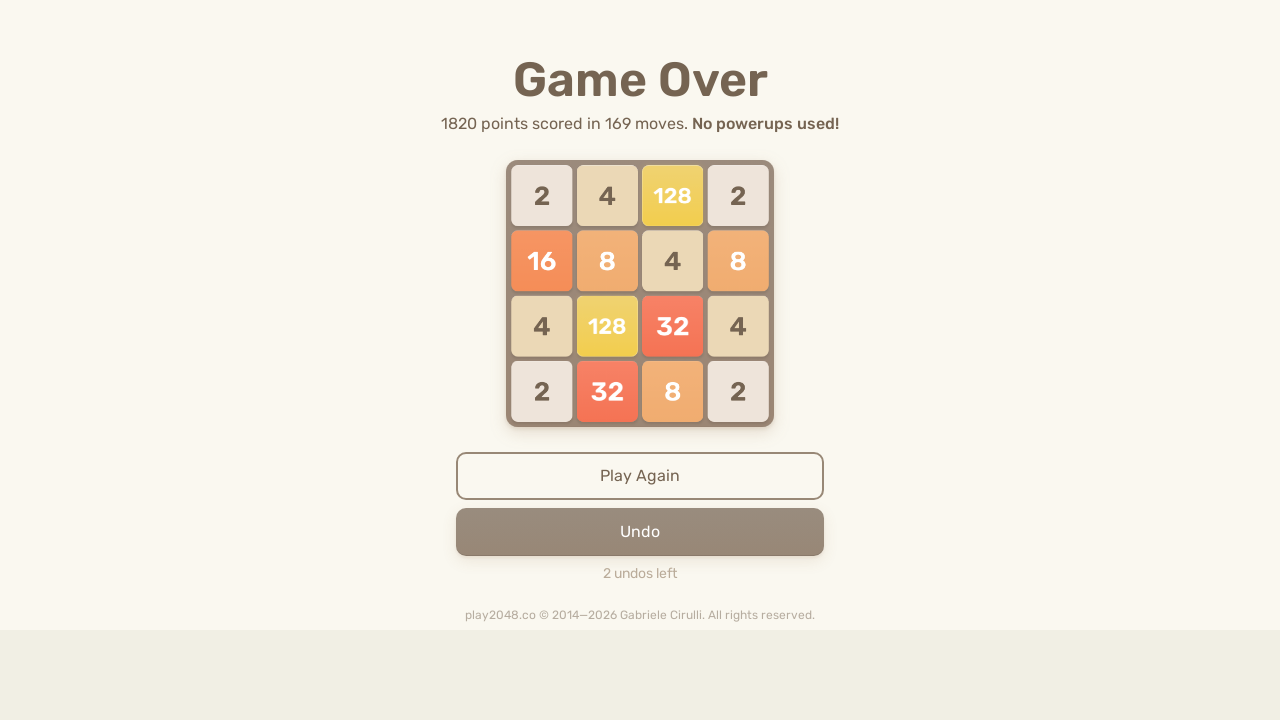

Pressed ArrowLeft key (move 376)
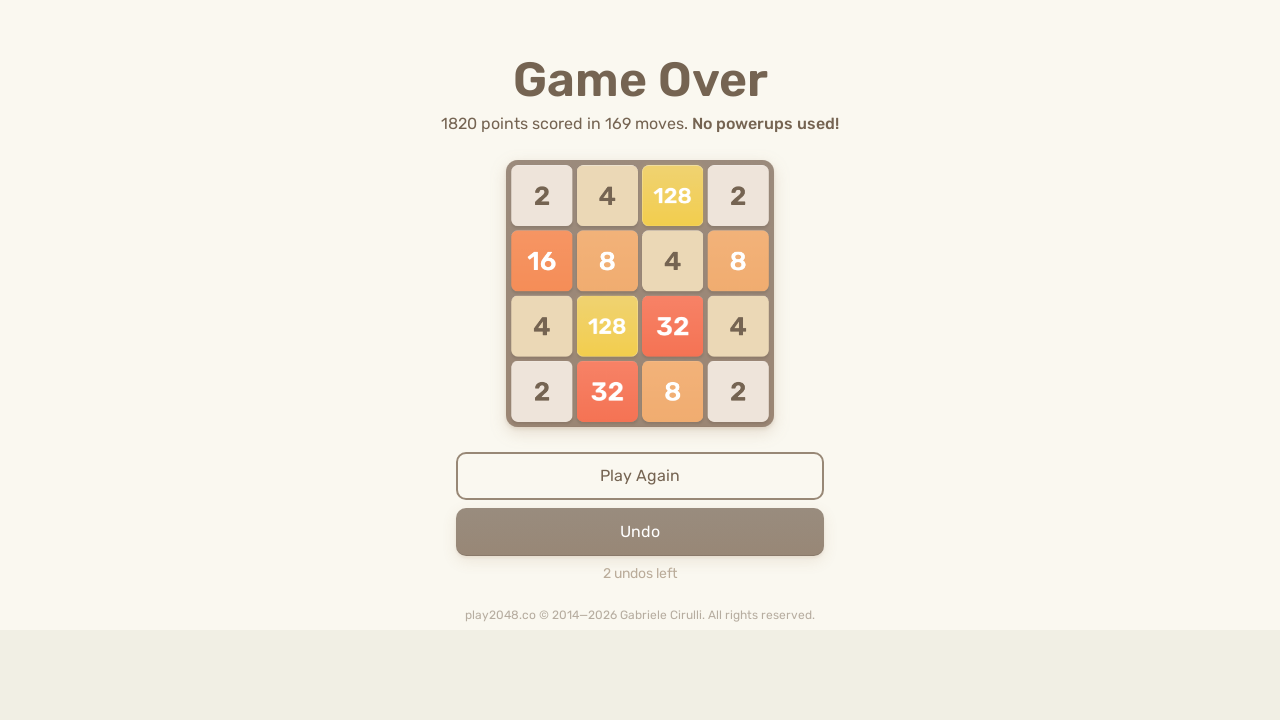

Pressed ArrowUp key (move 377)
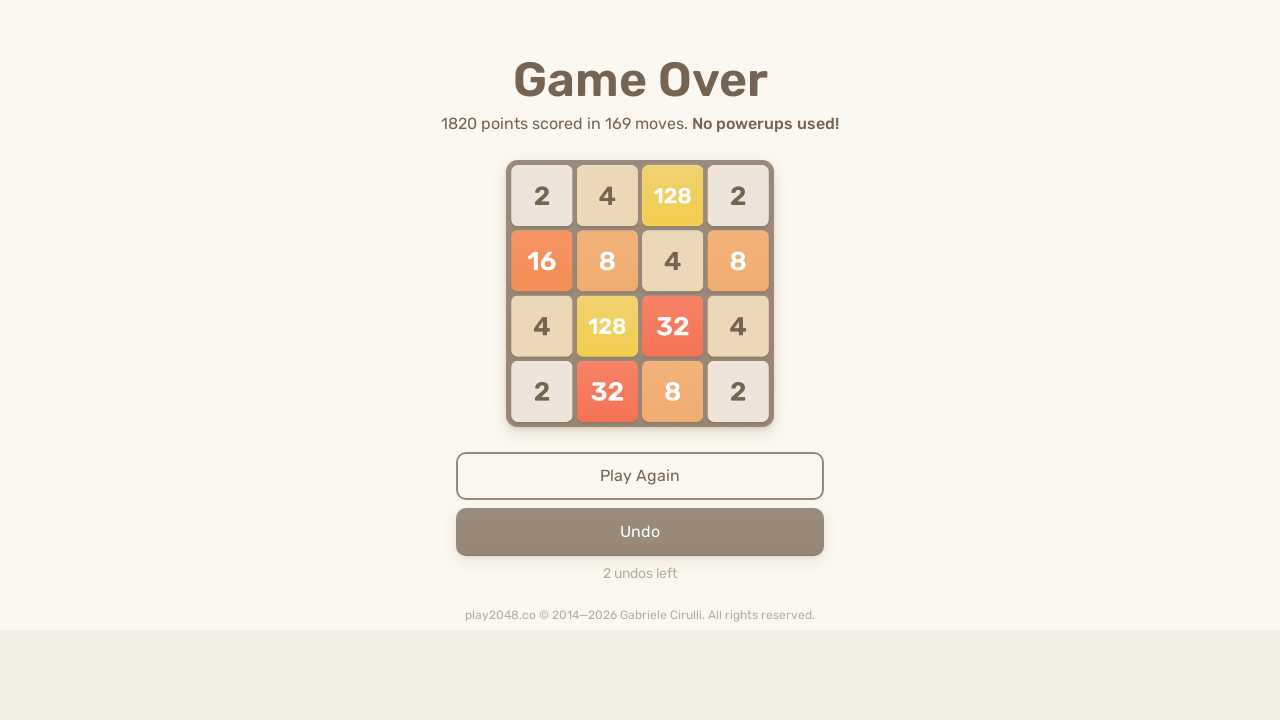

Pressed ArrowRight key (move 378)
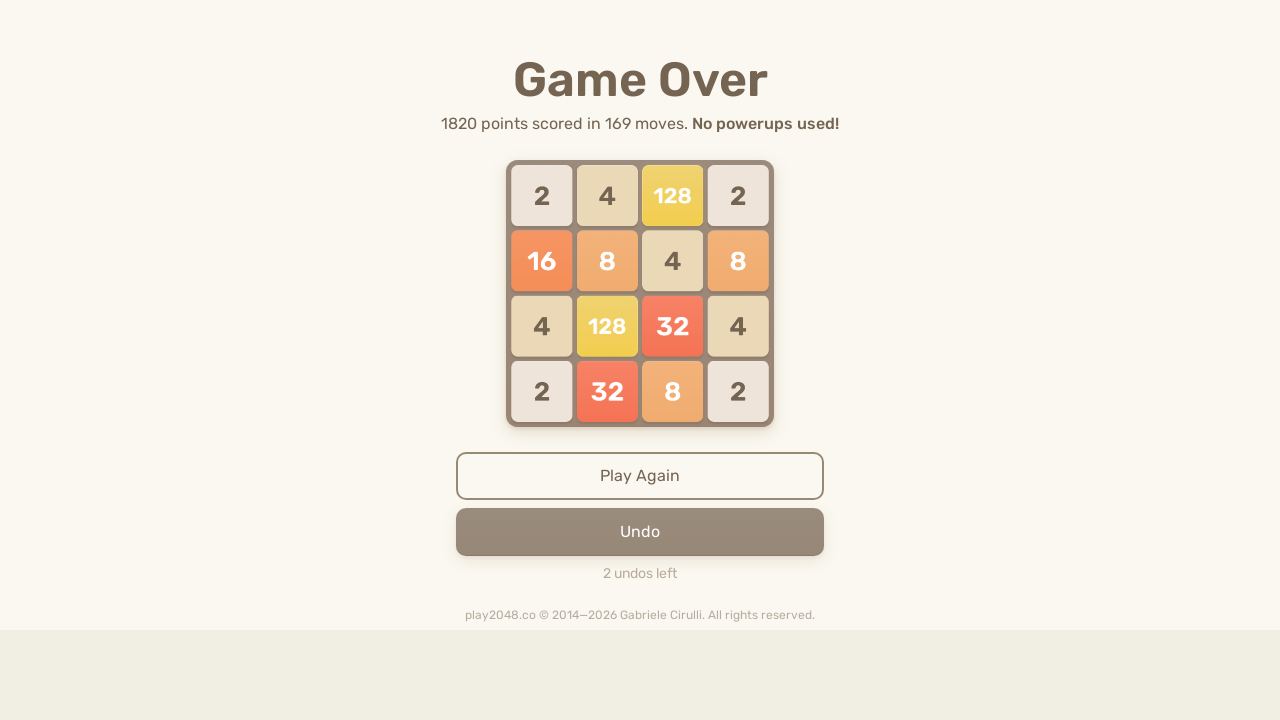

Pressed ArrowDown key (move 379)
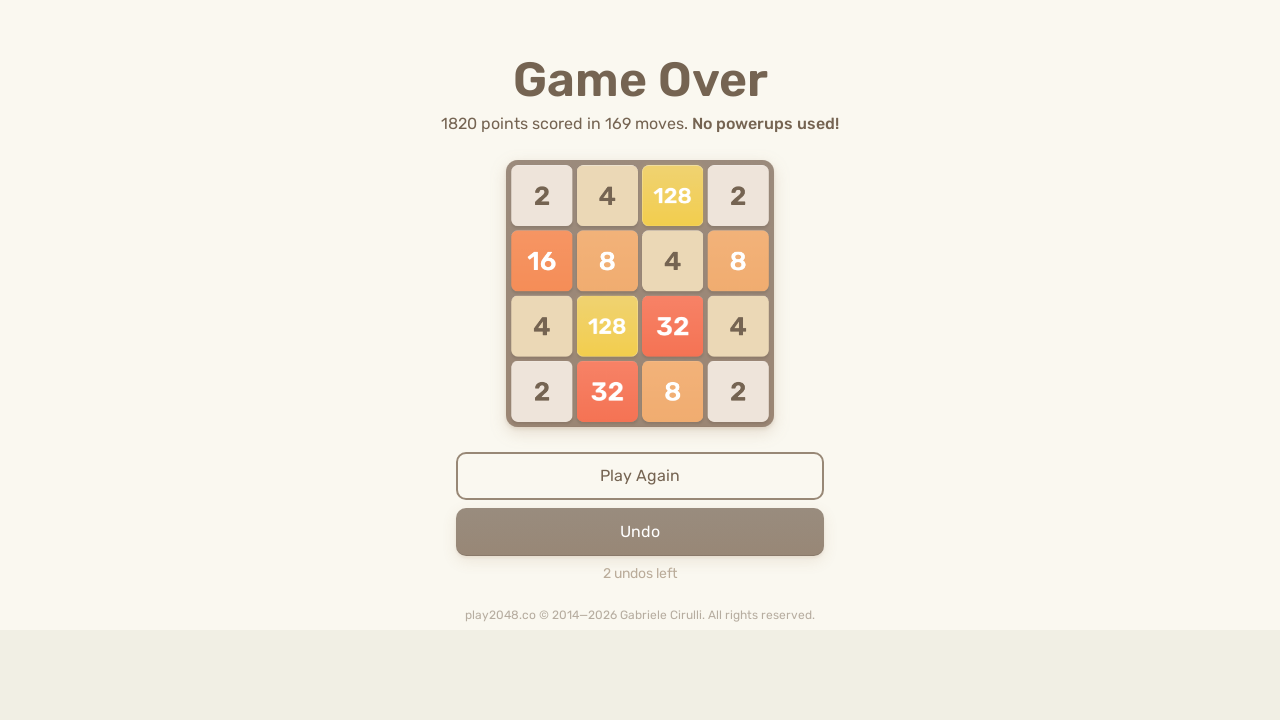

Pressed ArrowLeft key (move 380)
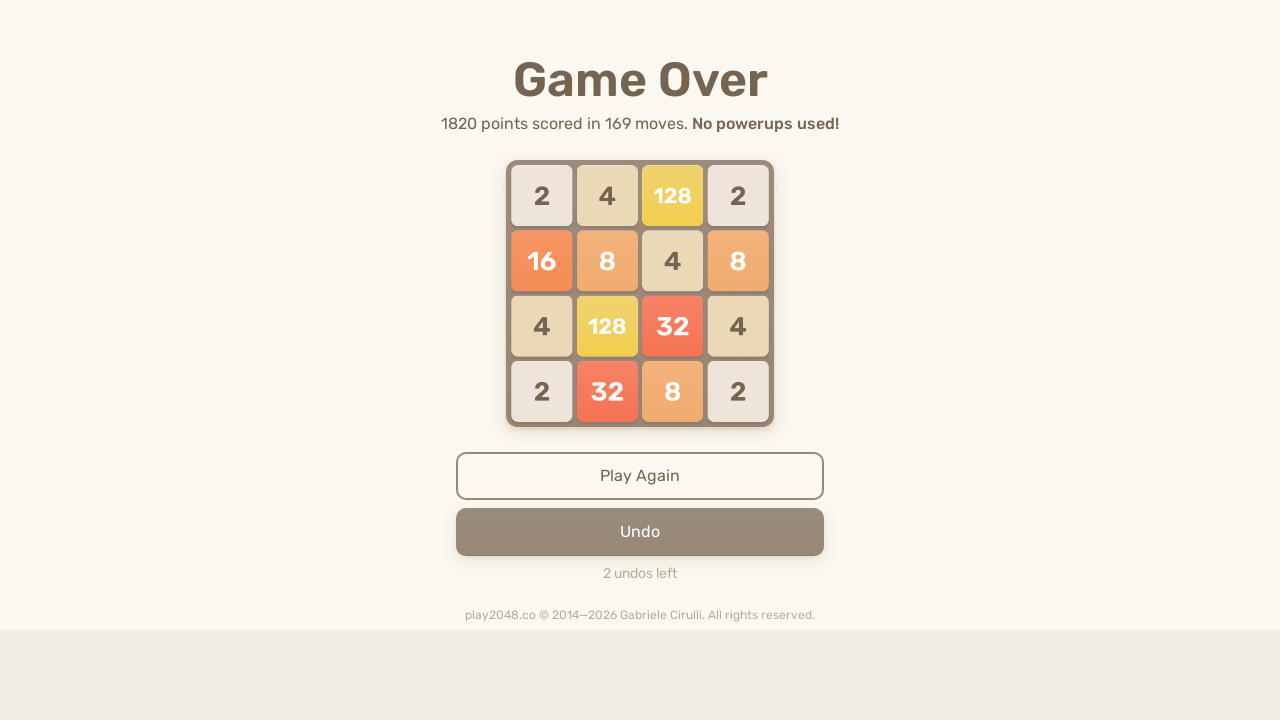

Pressed ArrowUp key (move 381)
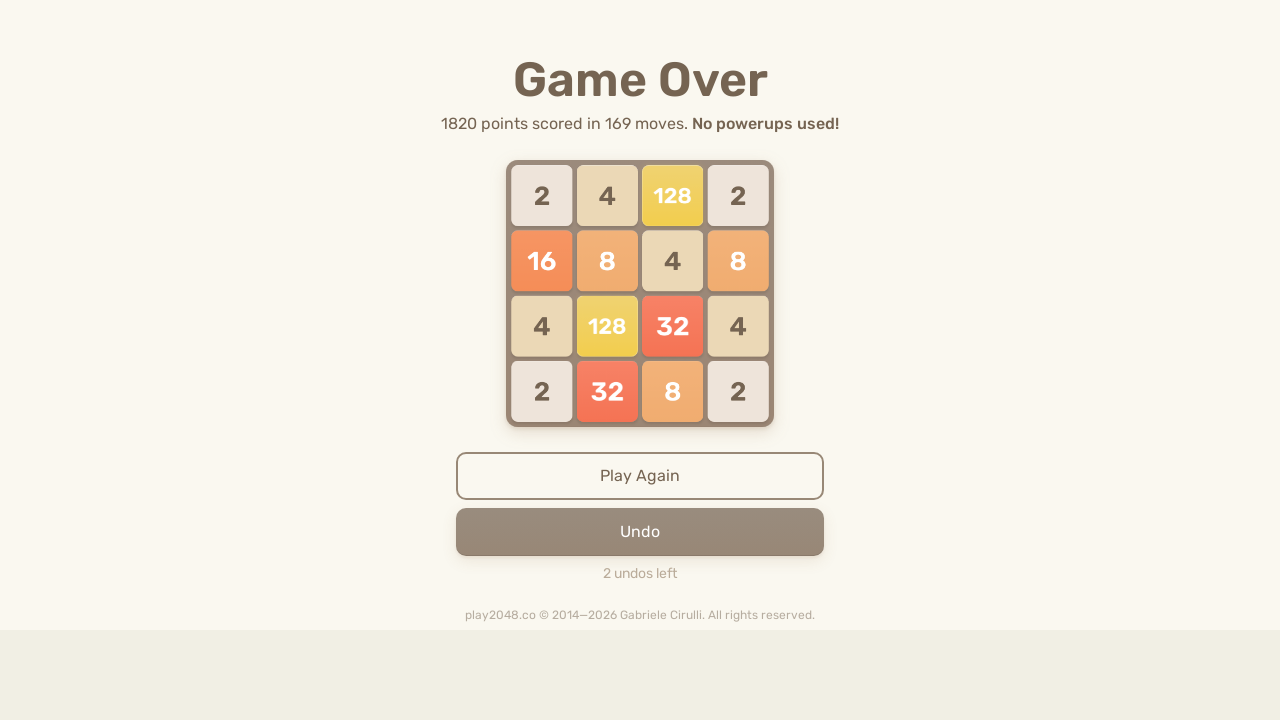

Pressed ArrowRight key (move 382)
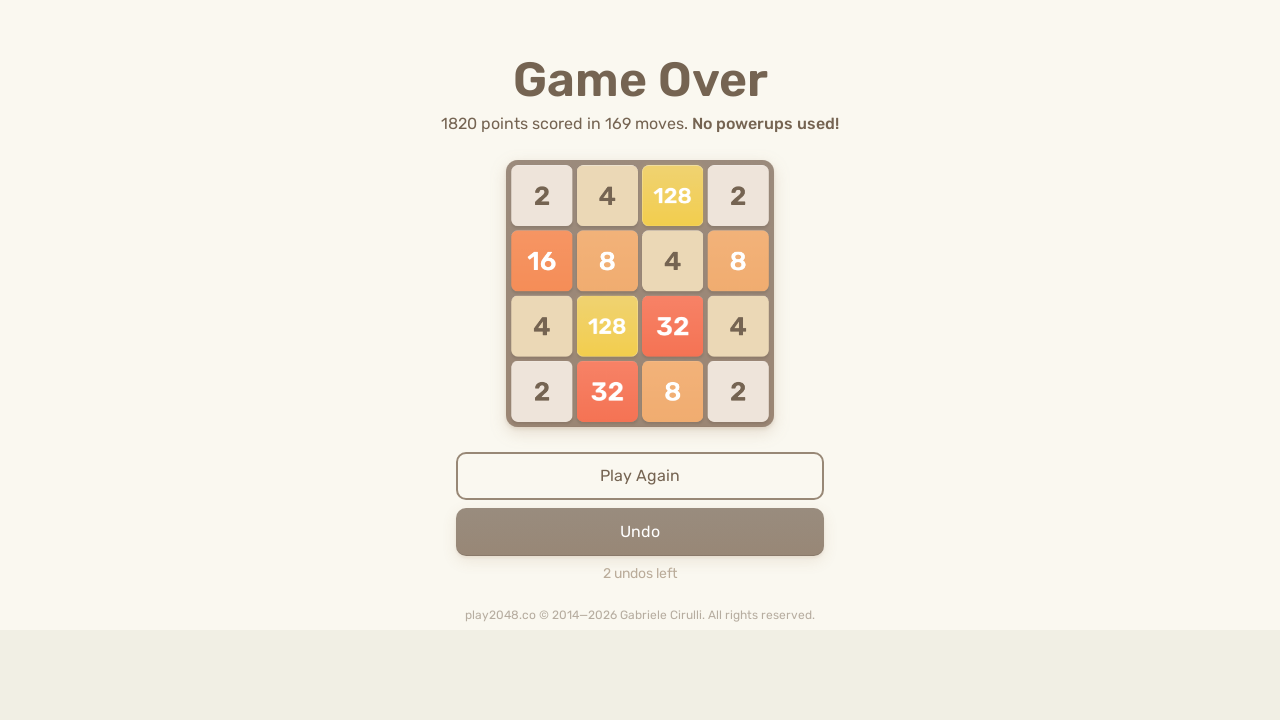

Pressed ArrowDown key (move 383)
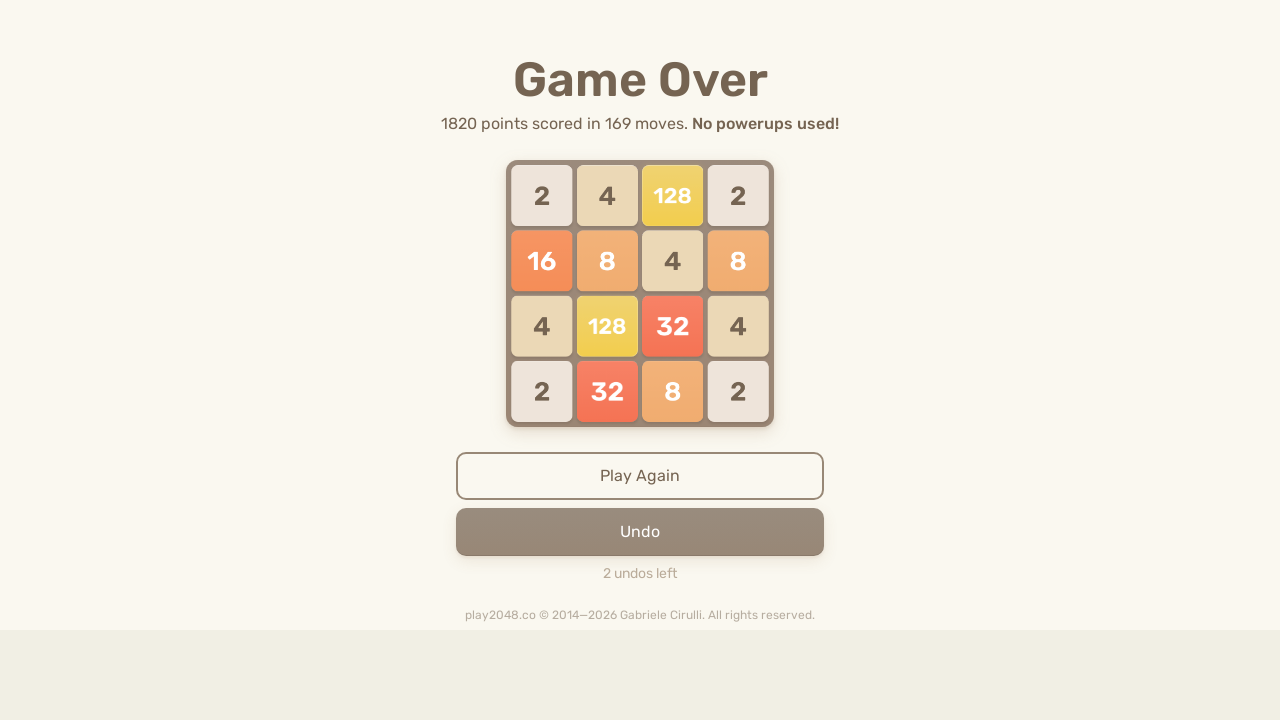

Pressed ArrowLeft key (move 384)
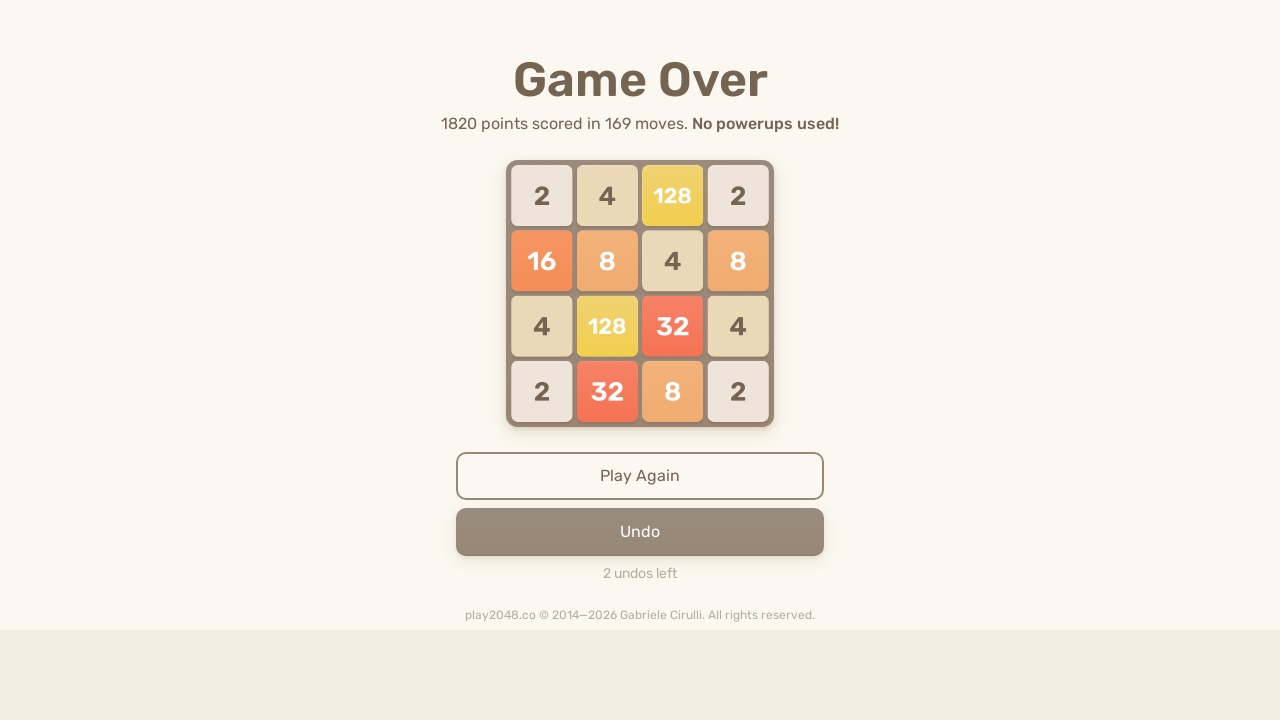

Pressed ArrowUp key (move 385)
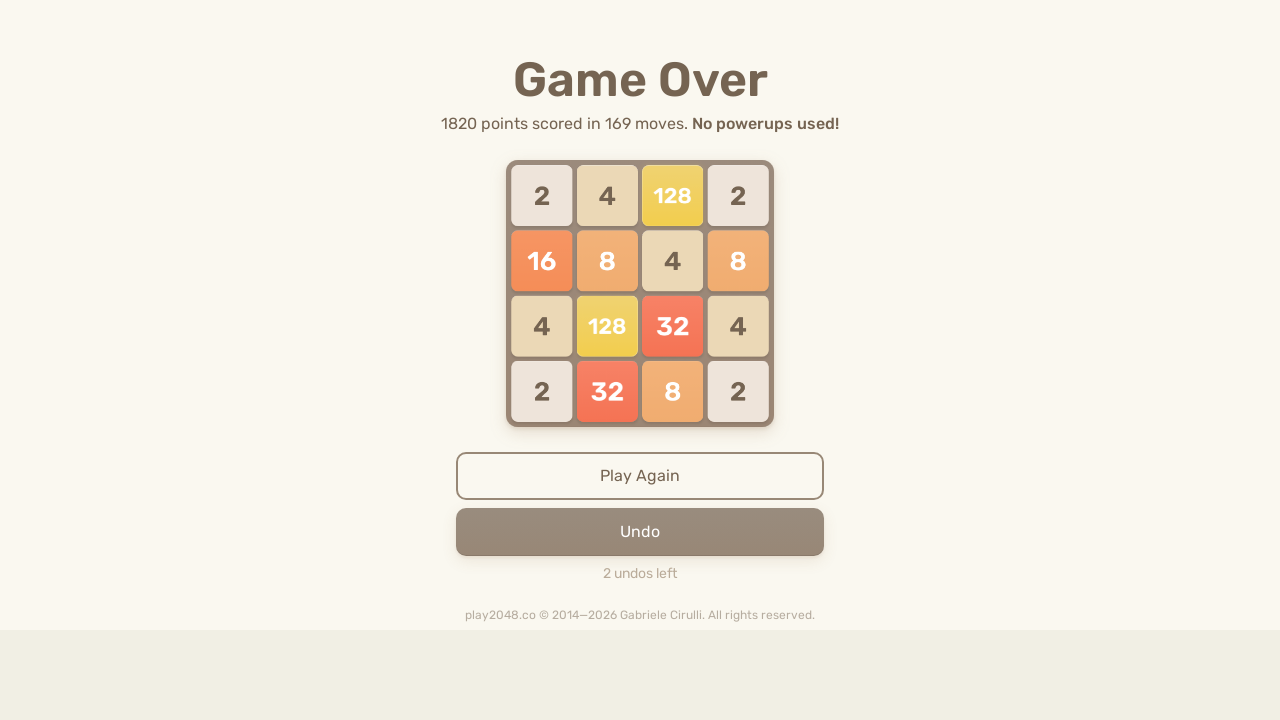

Pressed ArrowRight key (move 386)
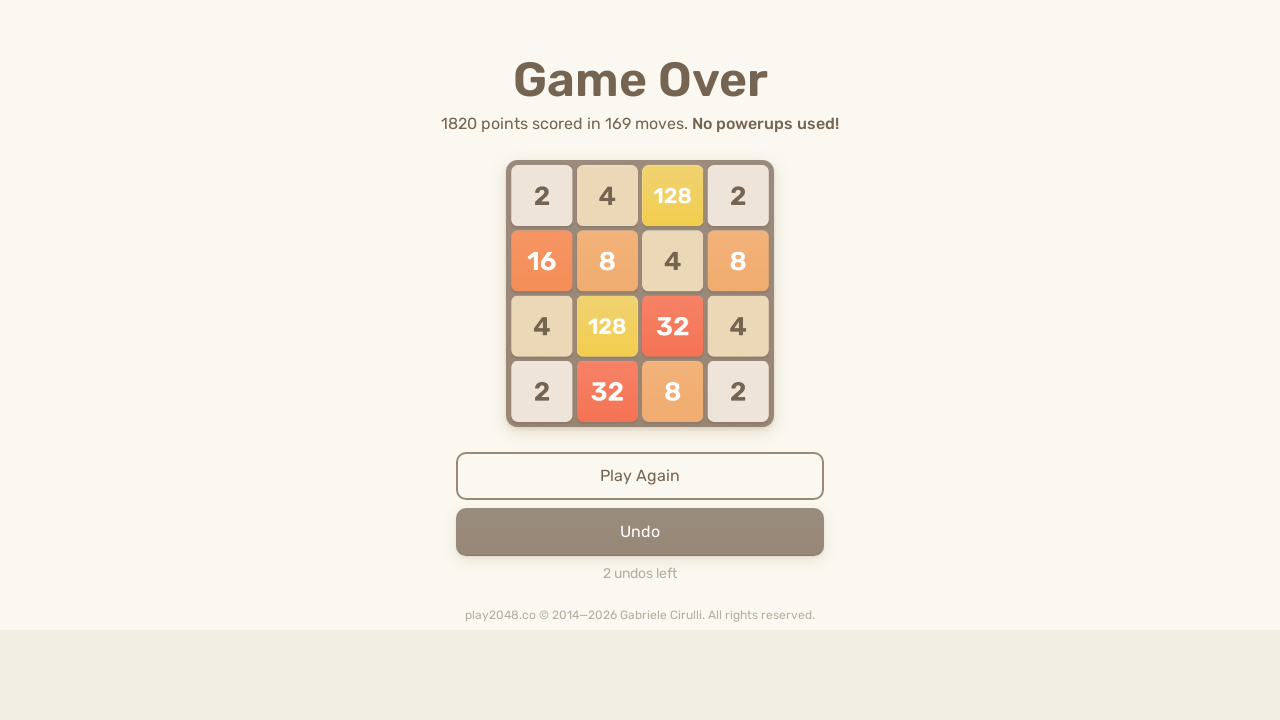

Pressed ArrowDown key (move 387)
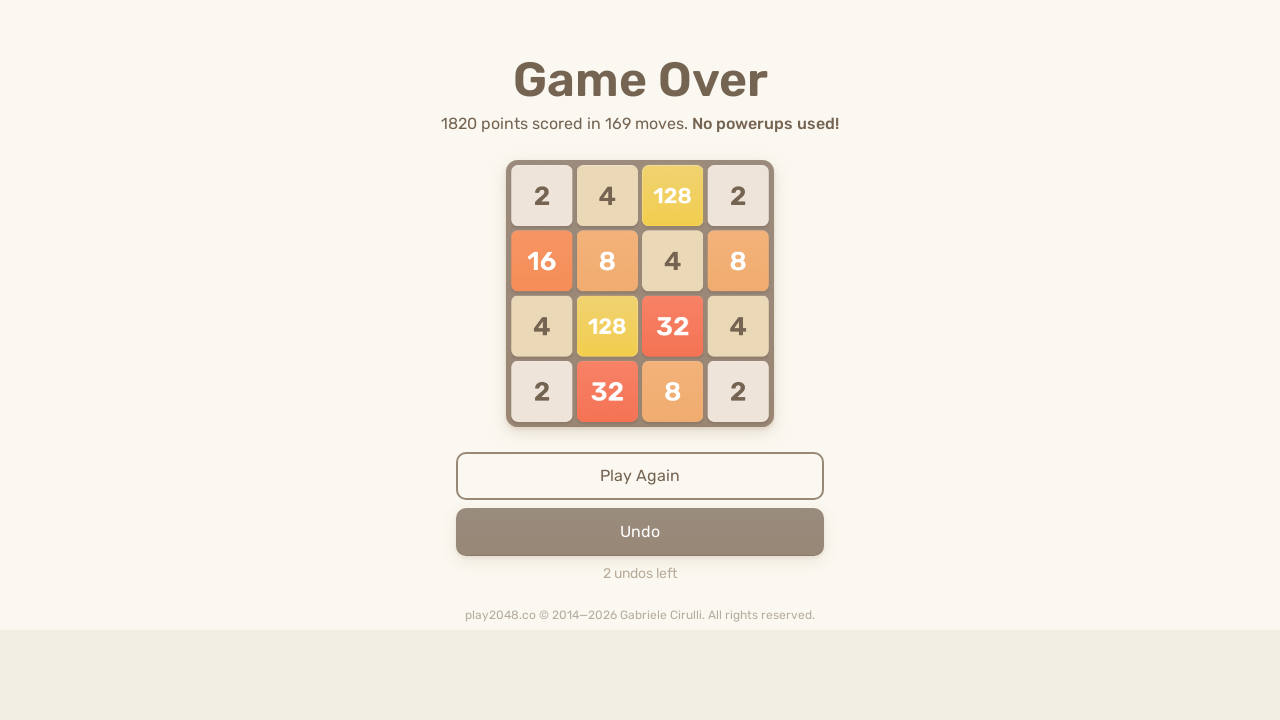

Pressed ArrowLeft key (move 388)
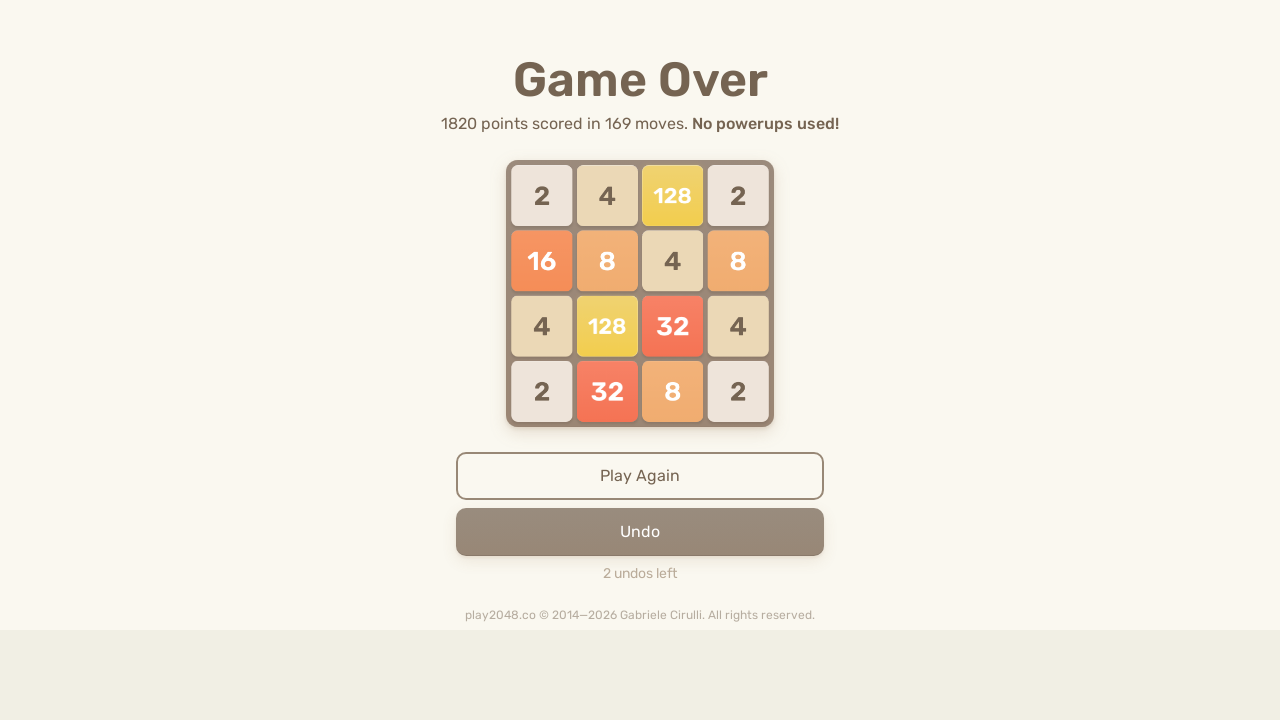

Pressed ArrowUp key (move 389)
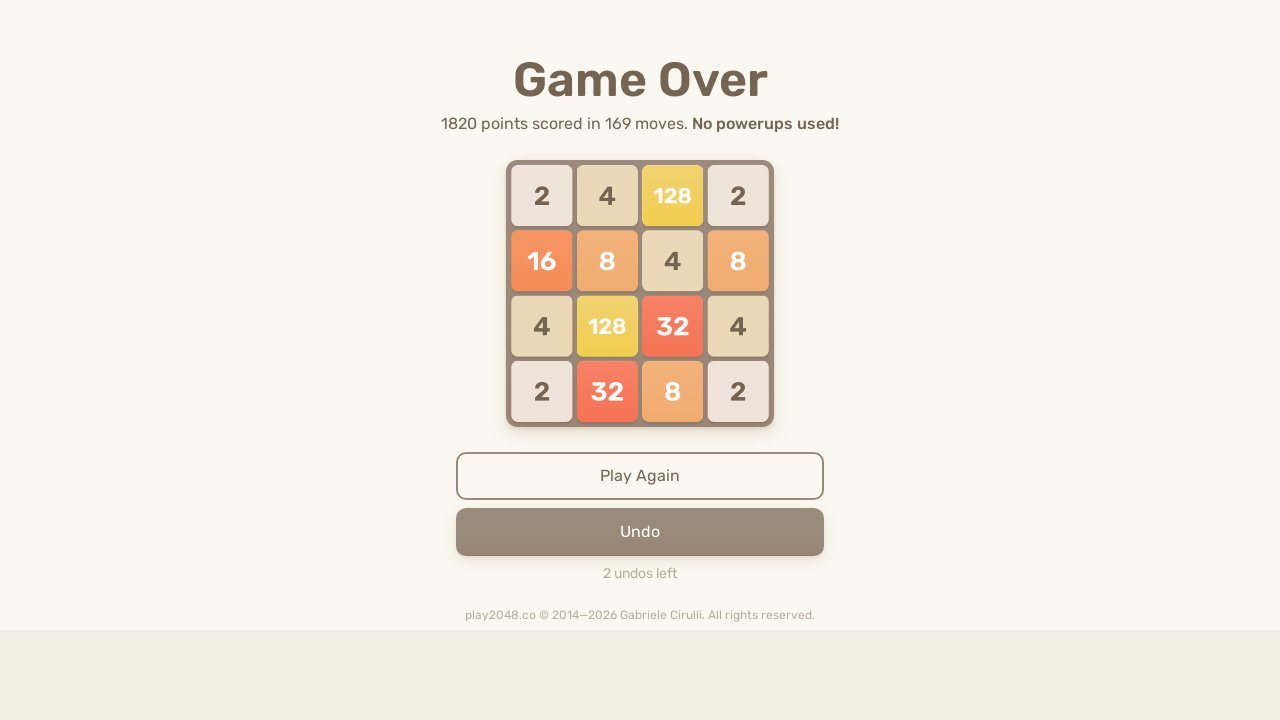

Pressed ArrowRight key (move 390)
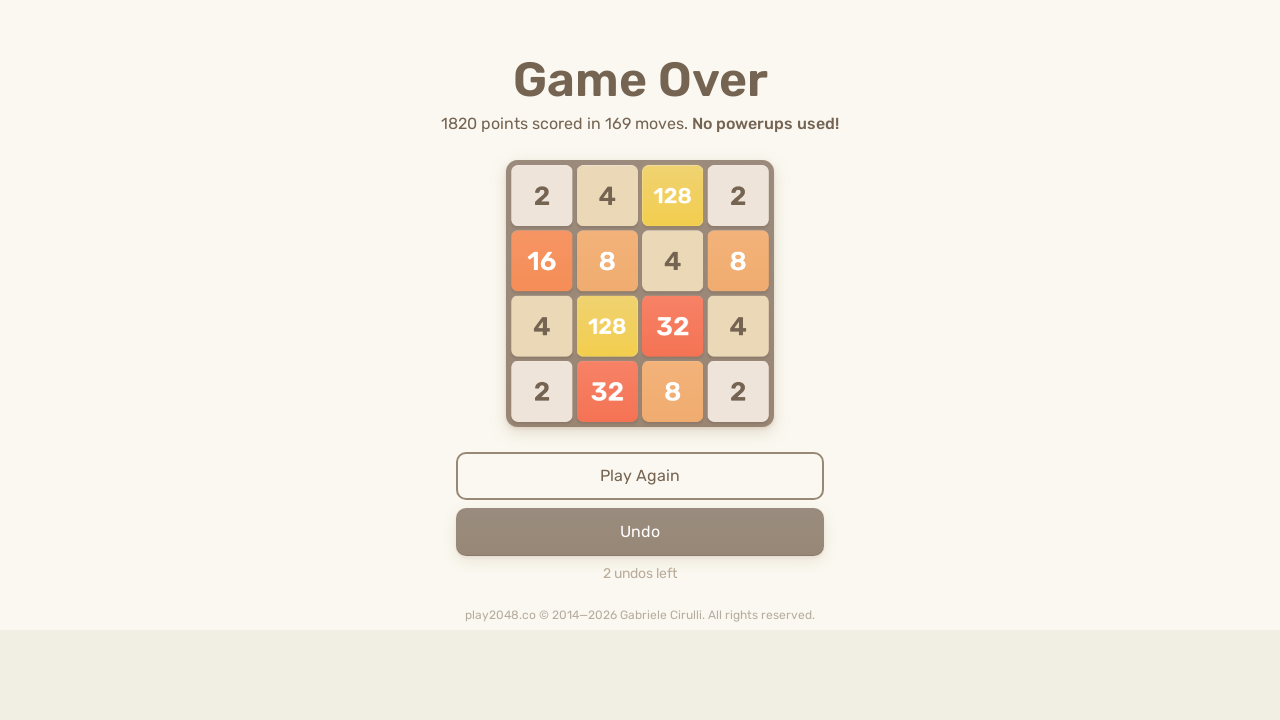

Pressed ArrowDown key (move 391)
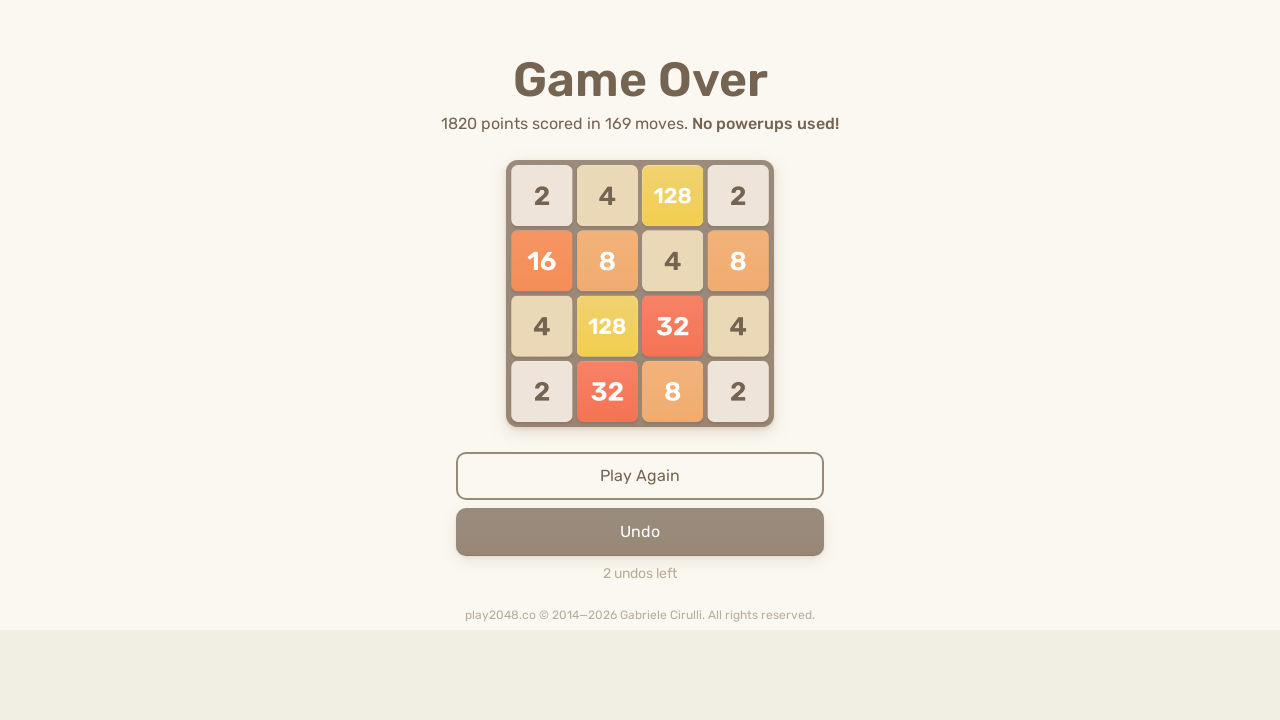

Pressed ArrowLeft key (move 392)
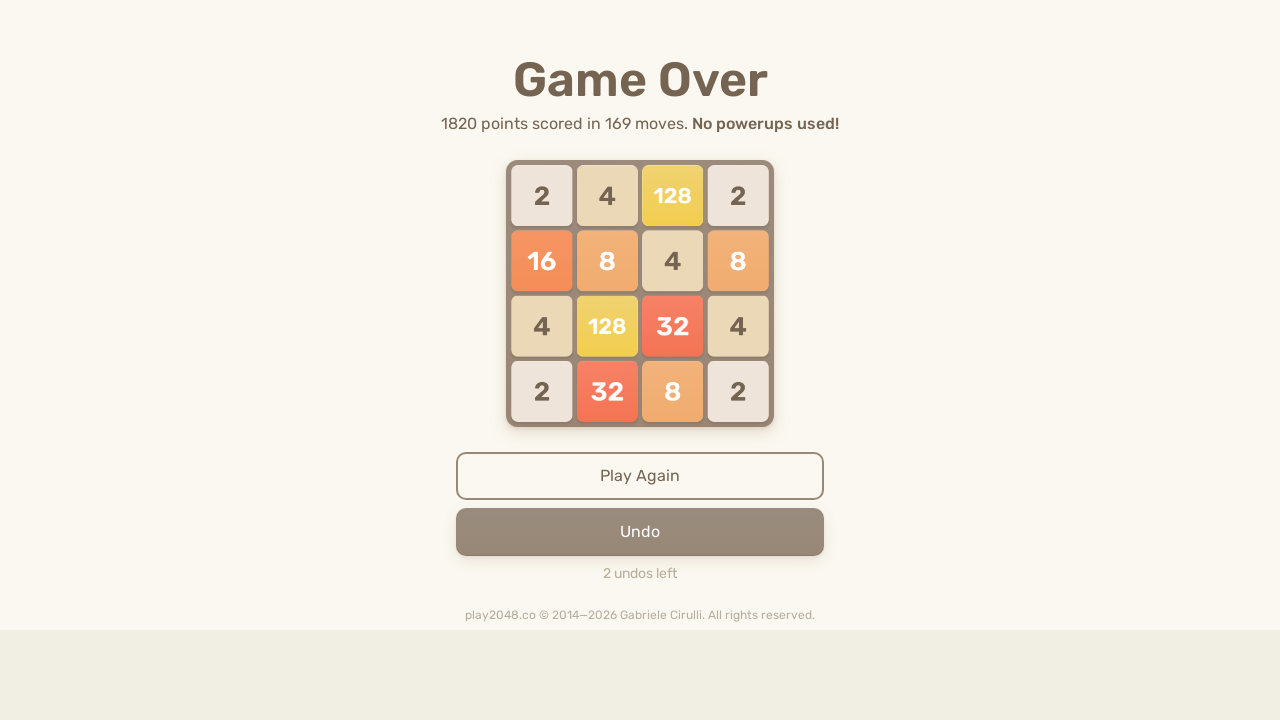

Pressed ArrowUp key (move 393)
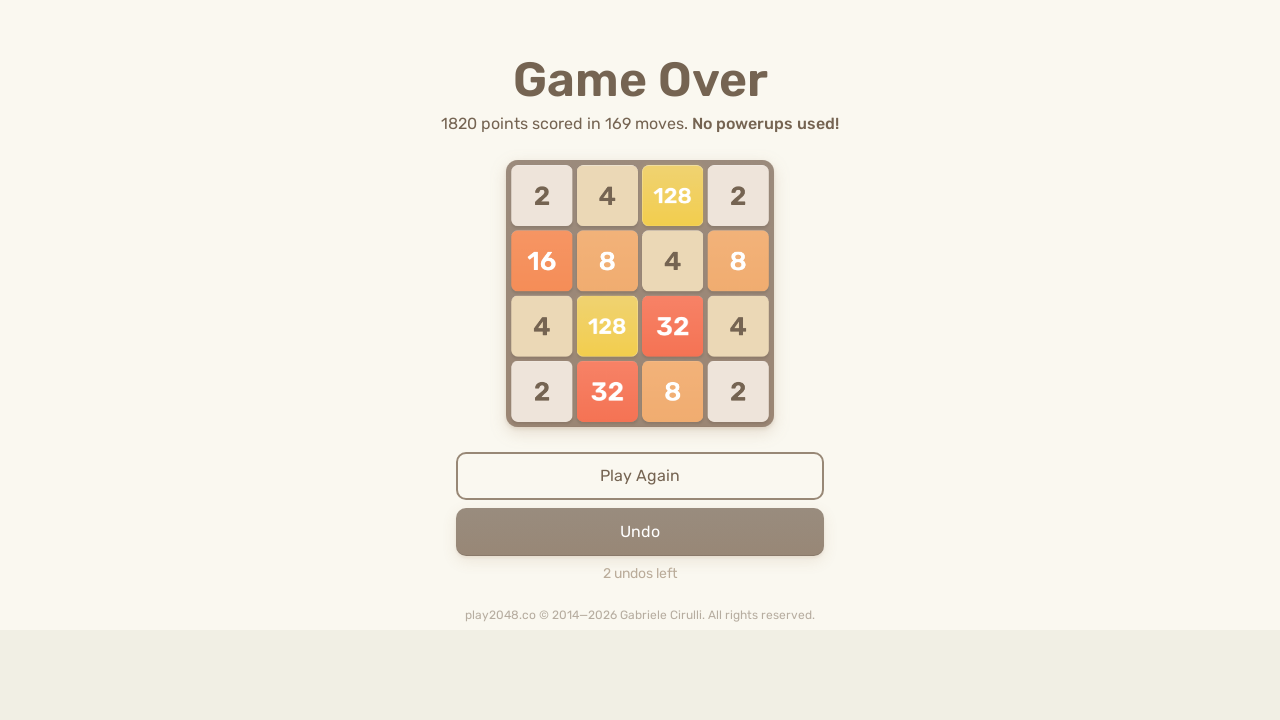

Pressed ArrowRight key (move 394)
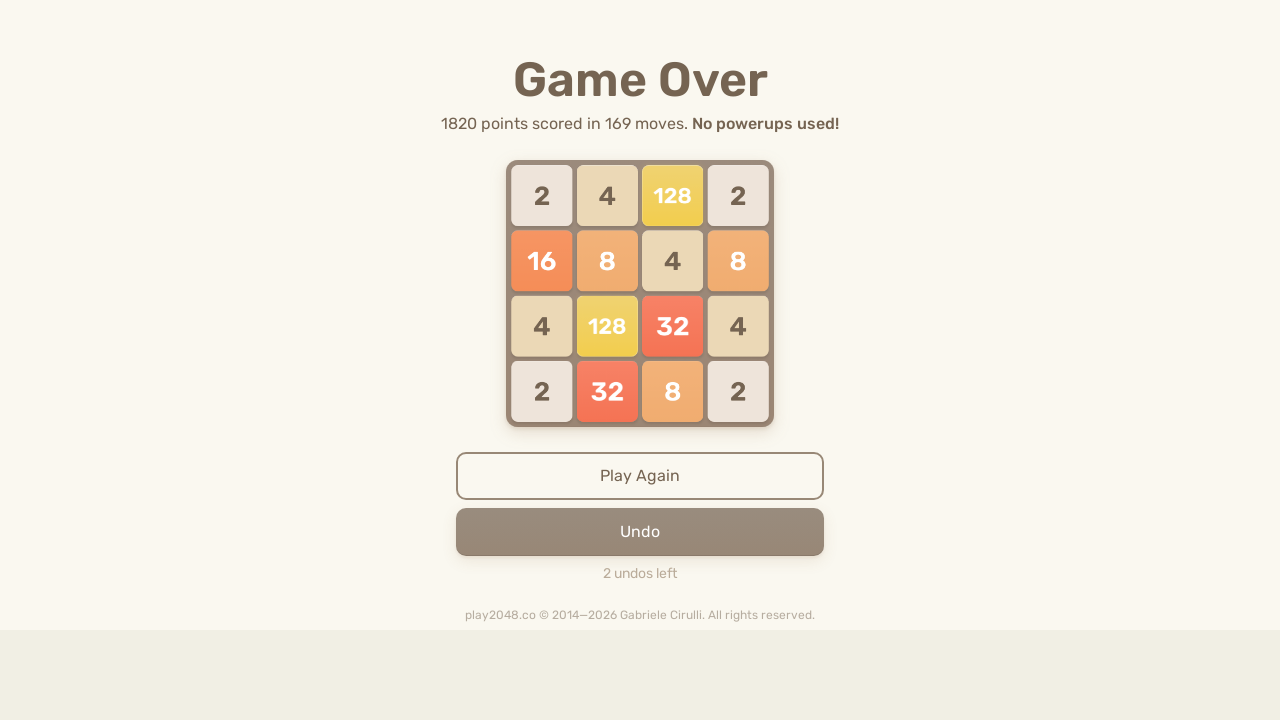

Pressed ArrowDown key (move 395)
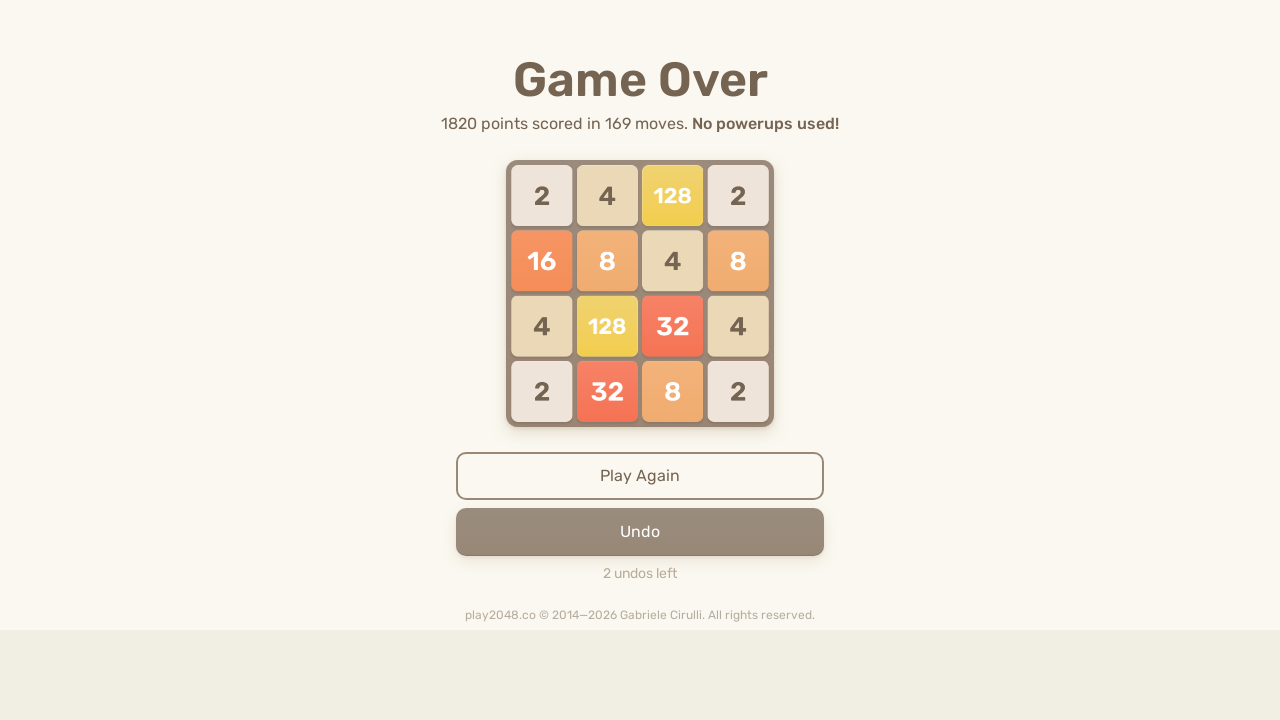

Pressed ArrowLeft key (move 396)
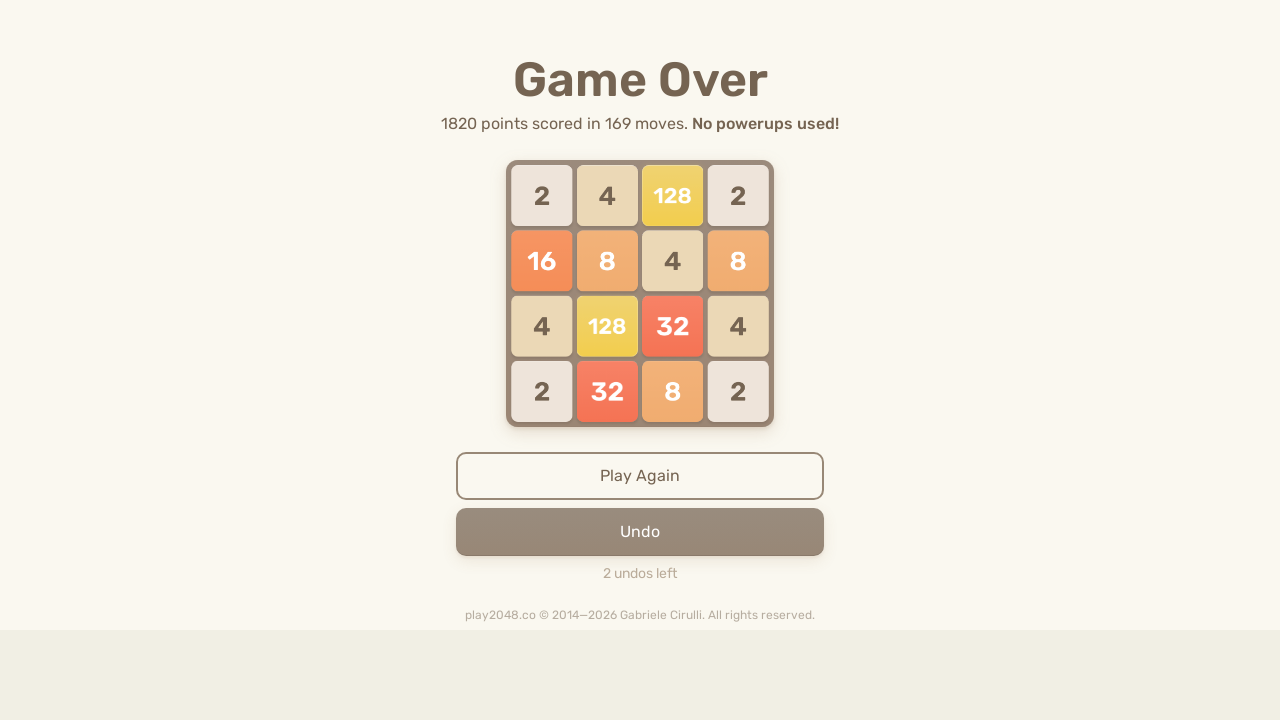

Pressed ArrowUp key (move 397)
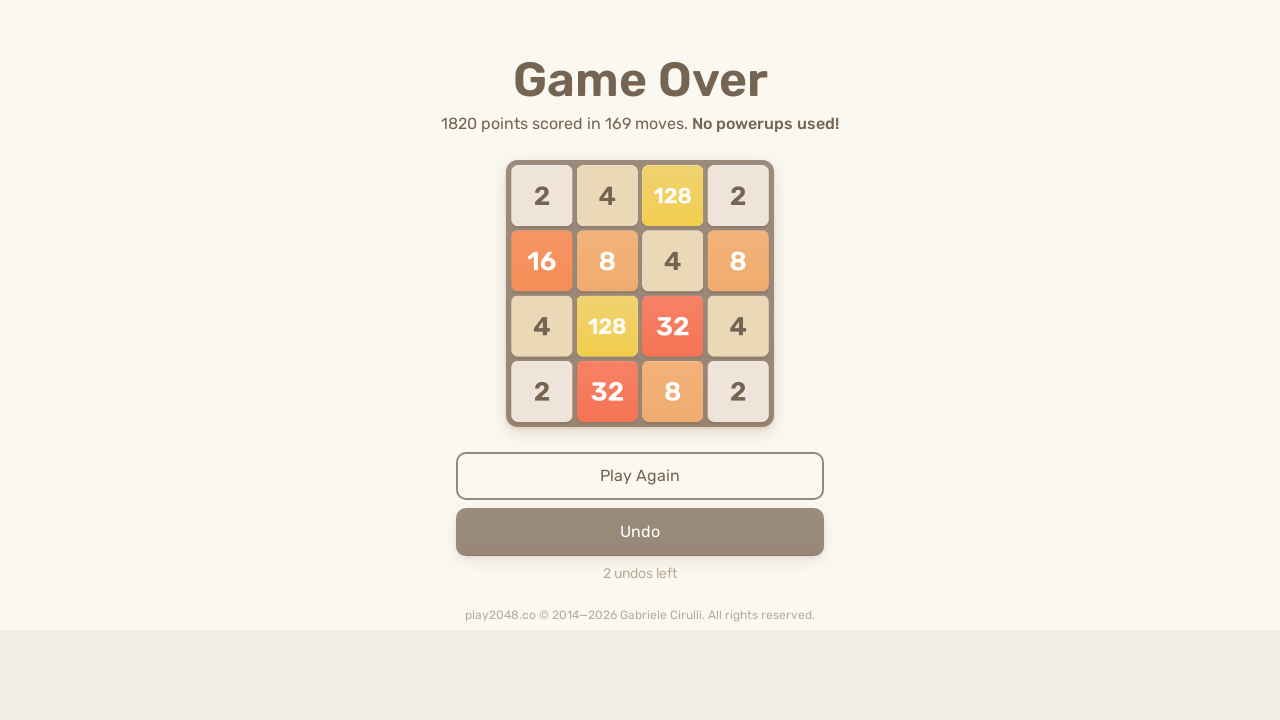

Pressed ArrowRight key (move 398)
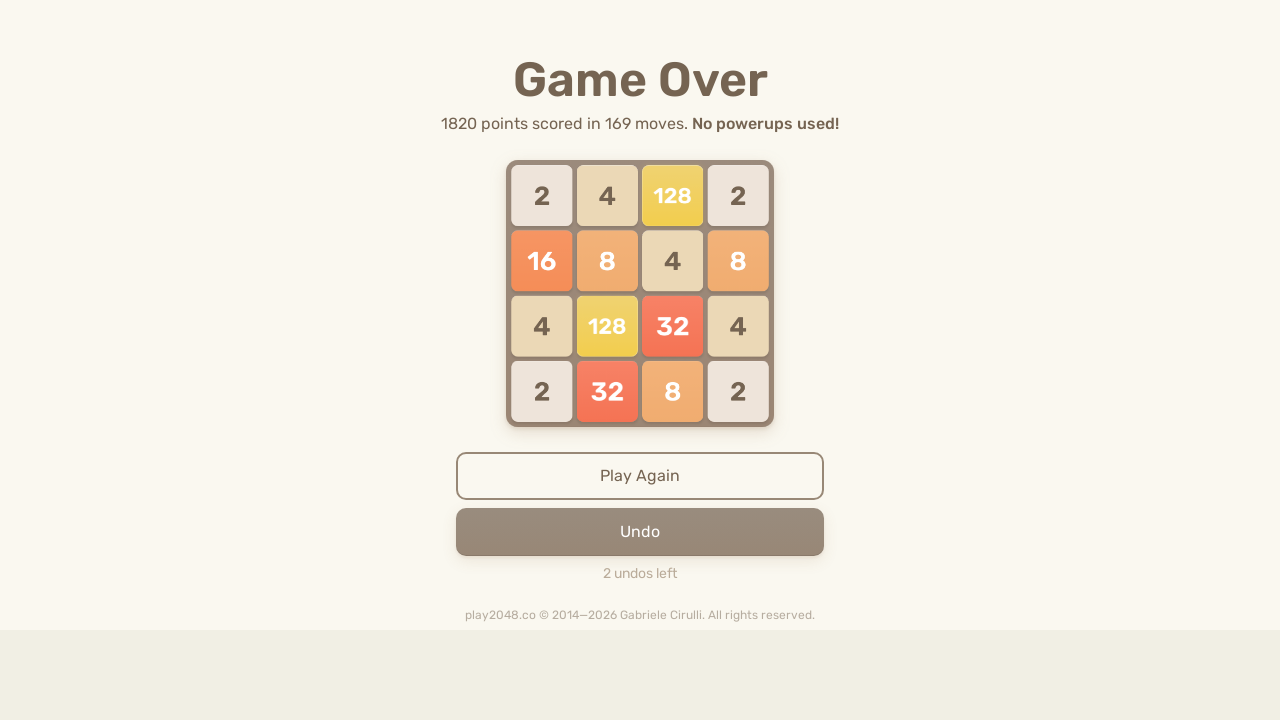

Pressed ArrowDown key (move 399)
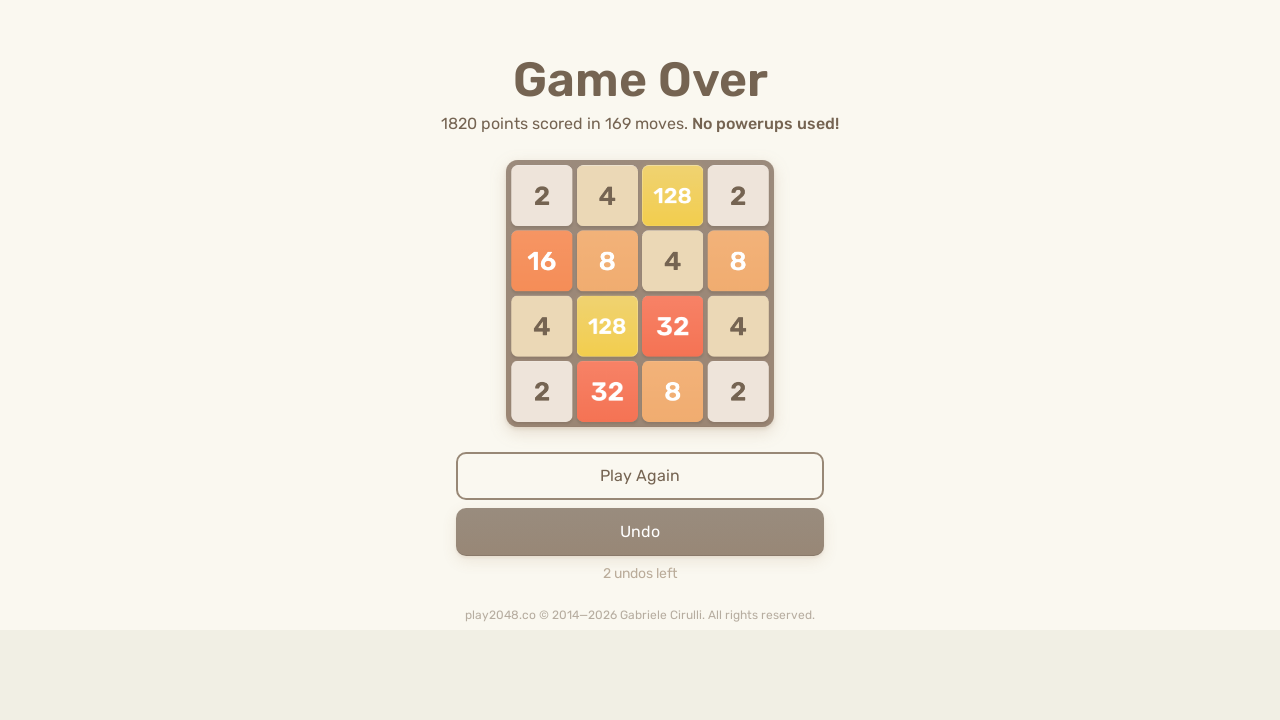

Pressed ArrowLeft key (move 400)
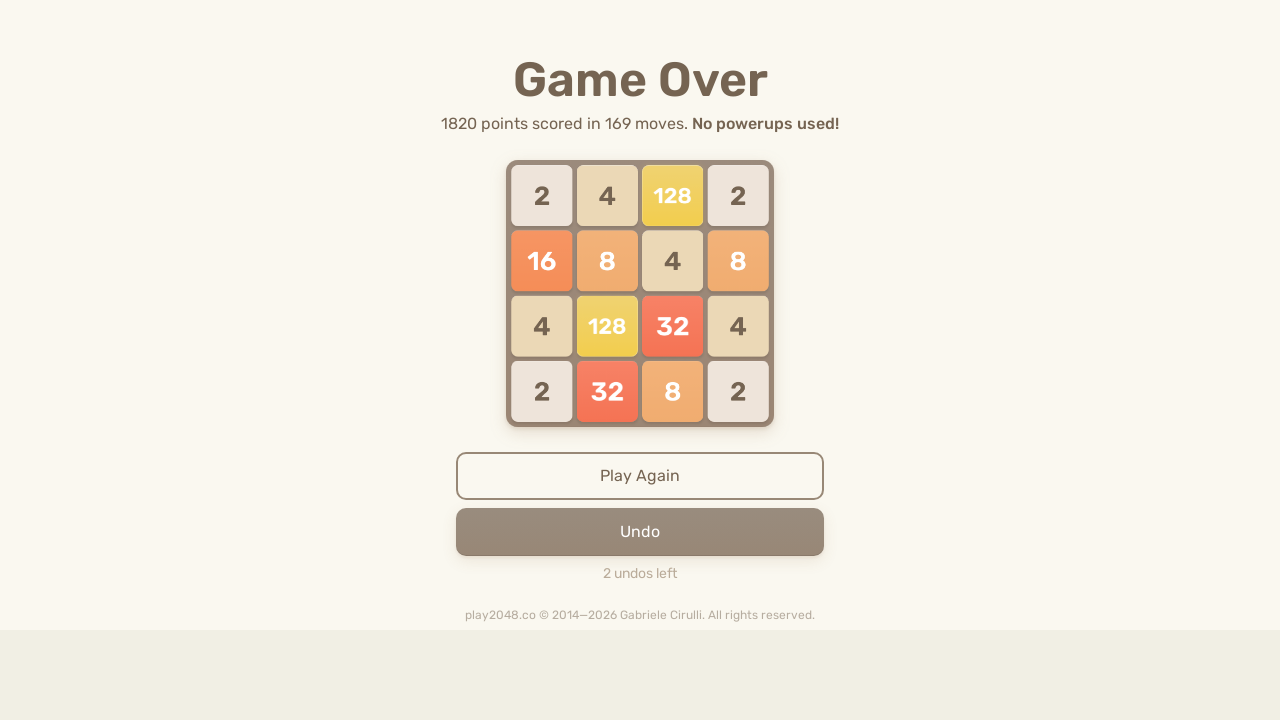

Pressed ArrowUp key (move 401)
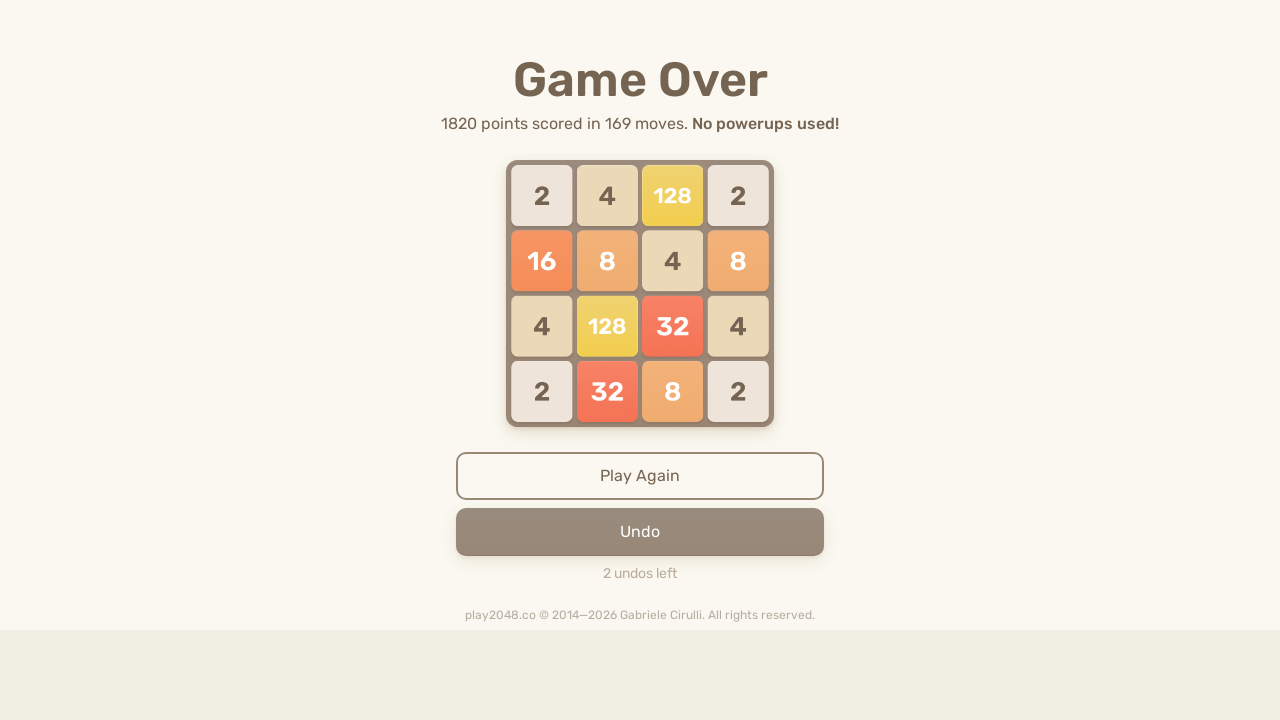

Pressed ArrowRight key (move 402)
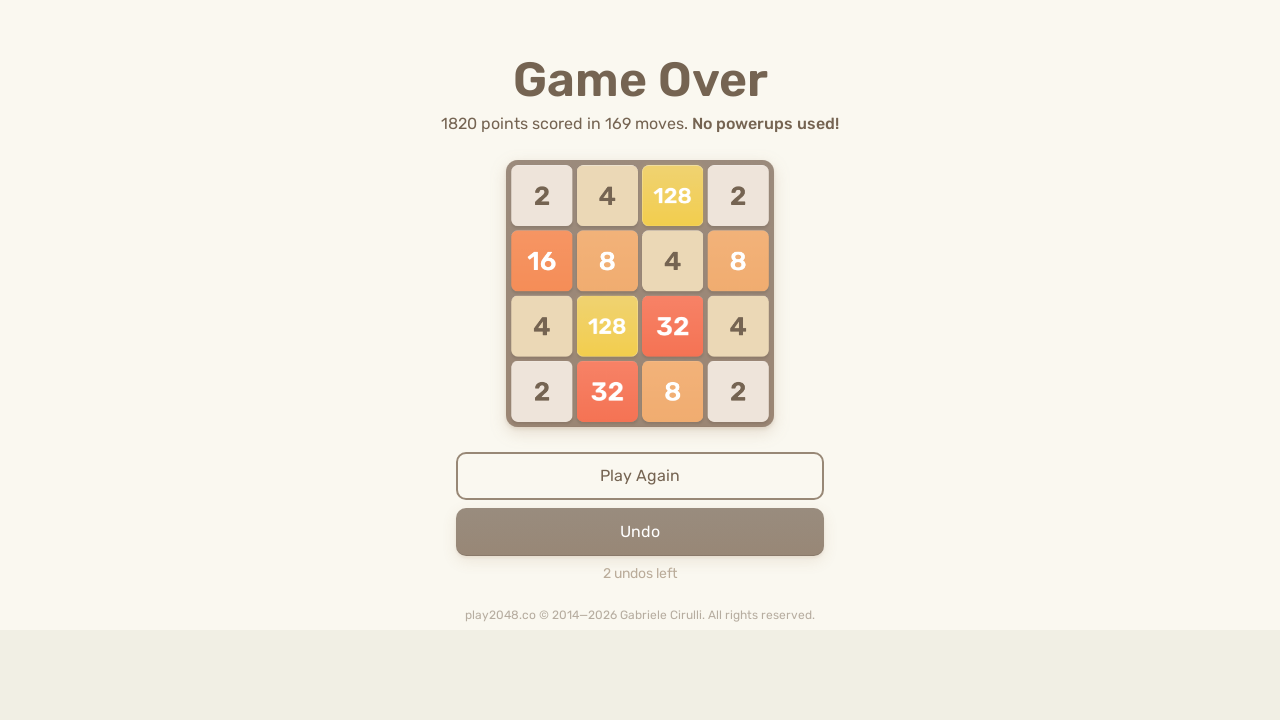

Pressed ArrowDown key (move 403)
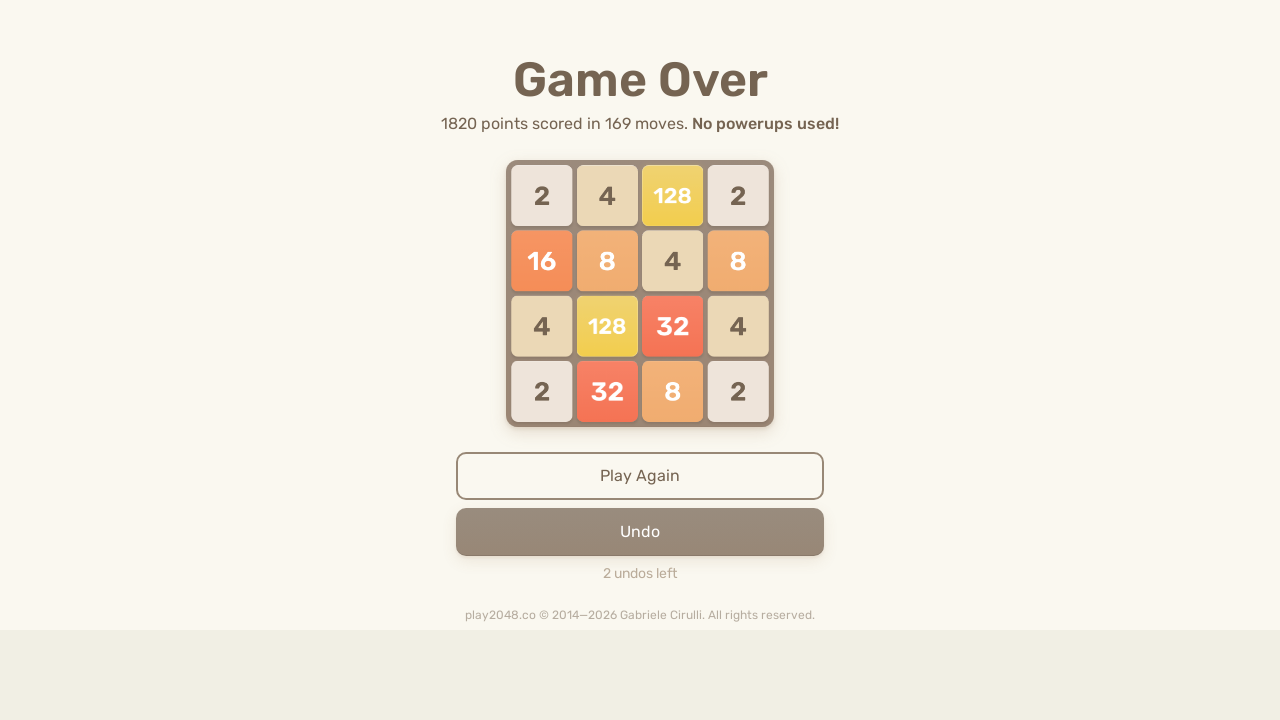

Pressed ArrowLeft key (move 404)
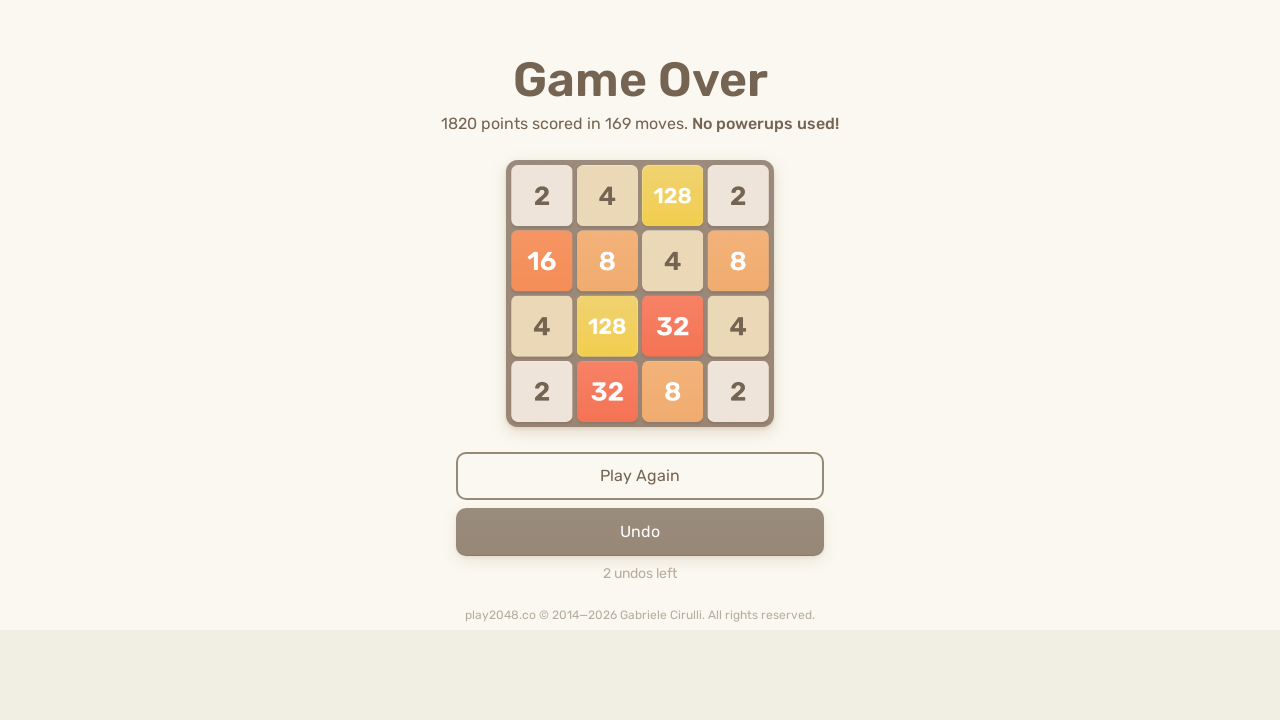

Pressed ArrowUp key (move 405)
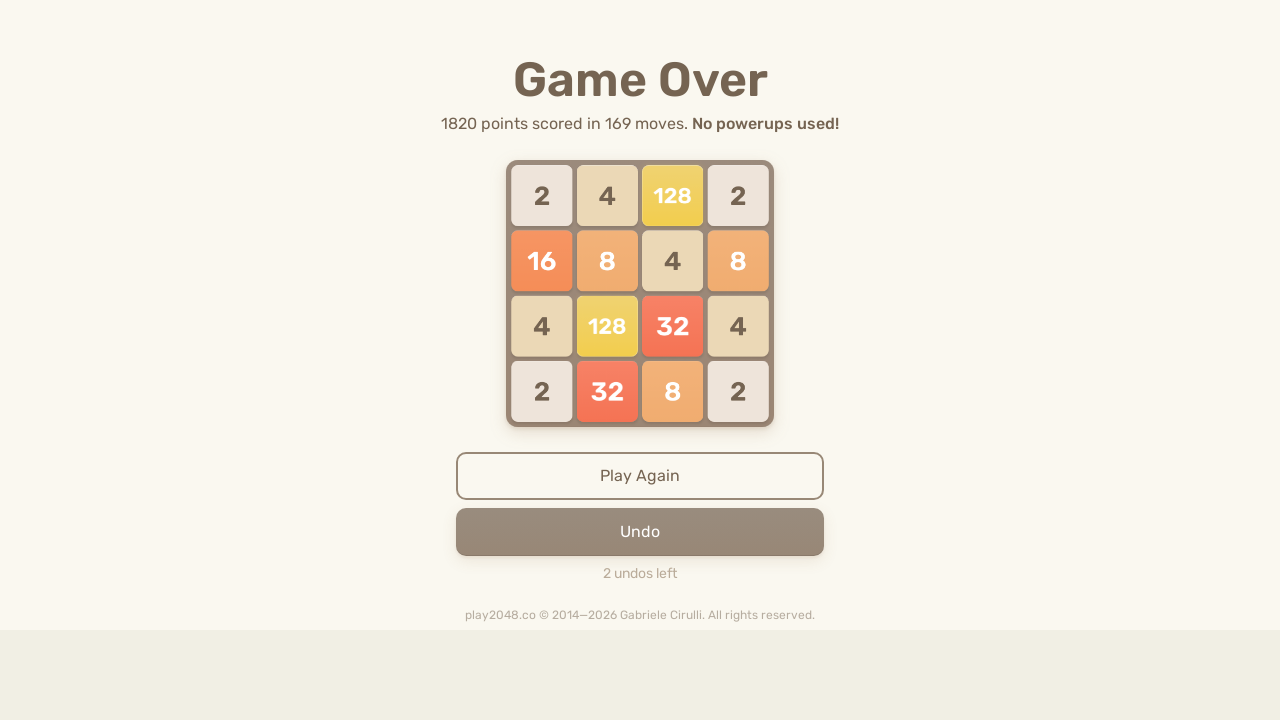

Pressed ArrowRight key (move 406)
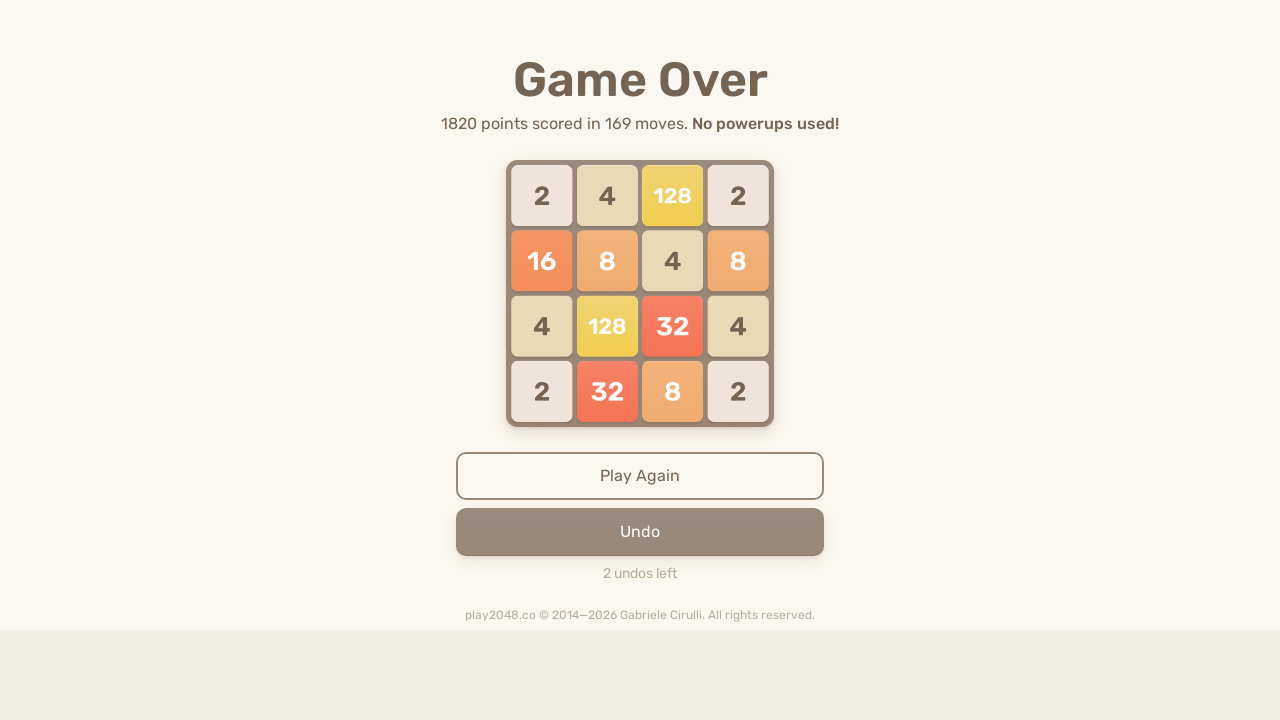

Pressed ArrowDown key (move 407)
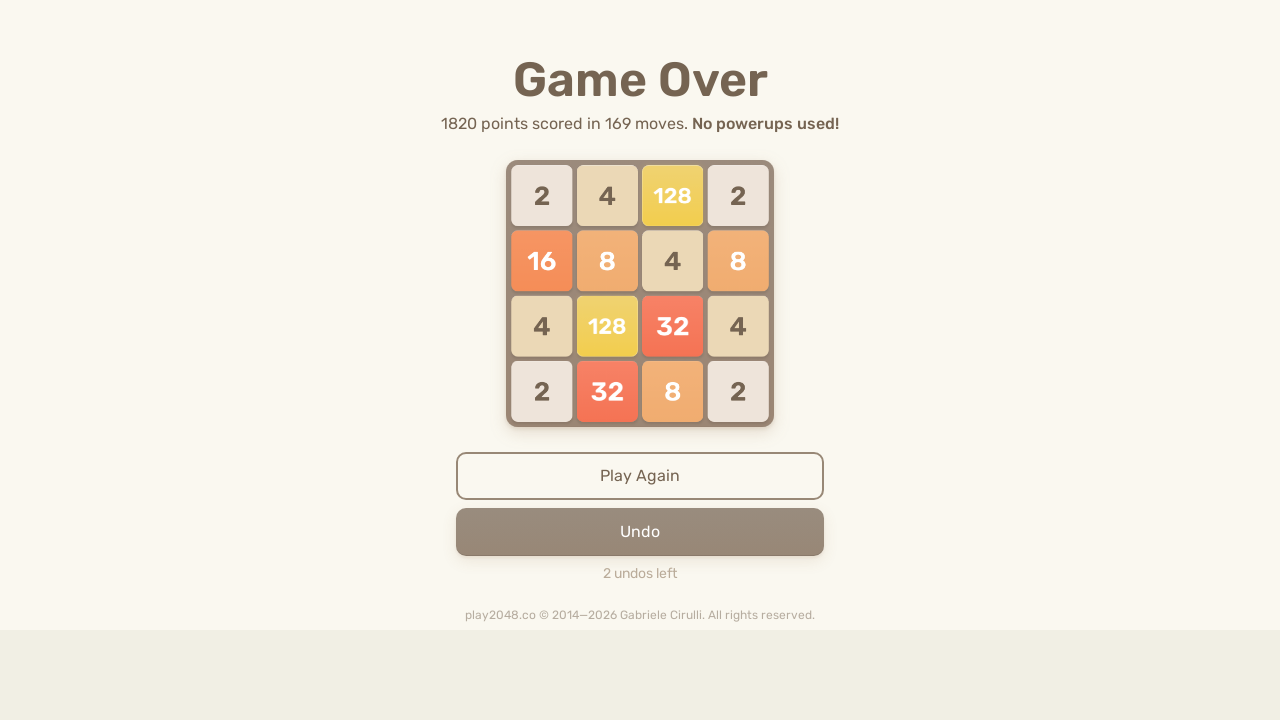

Pressed ArrowLeft key (move 408)
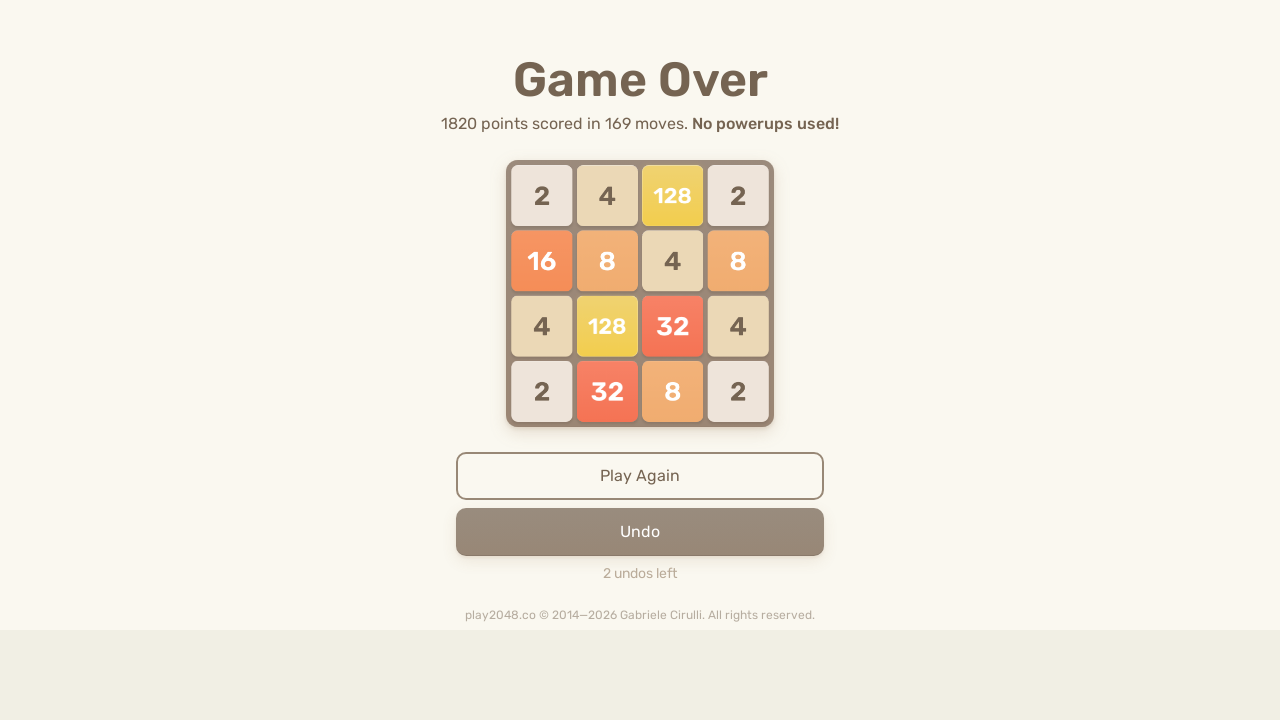

Pressed ArrowUp key (move 409)
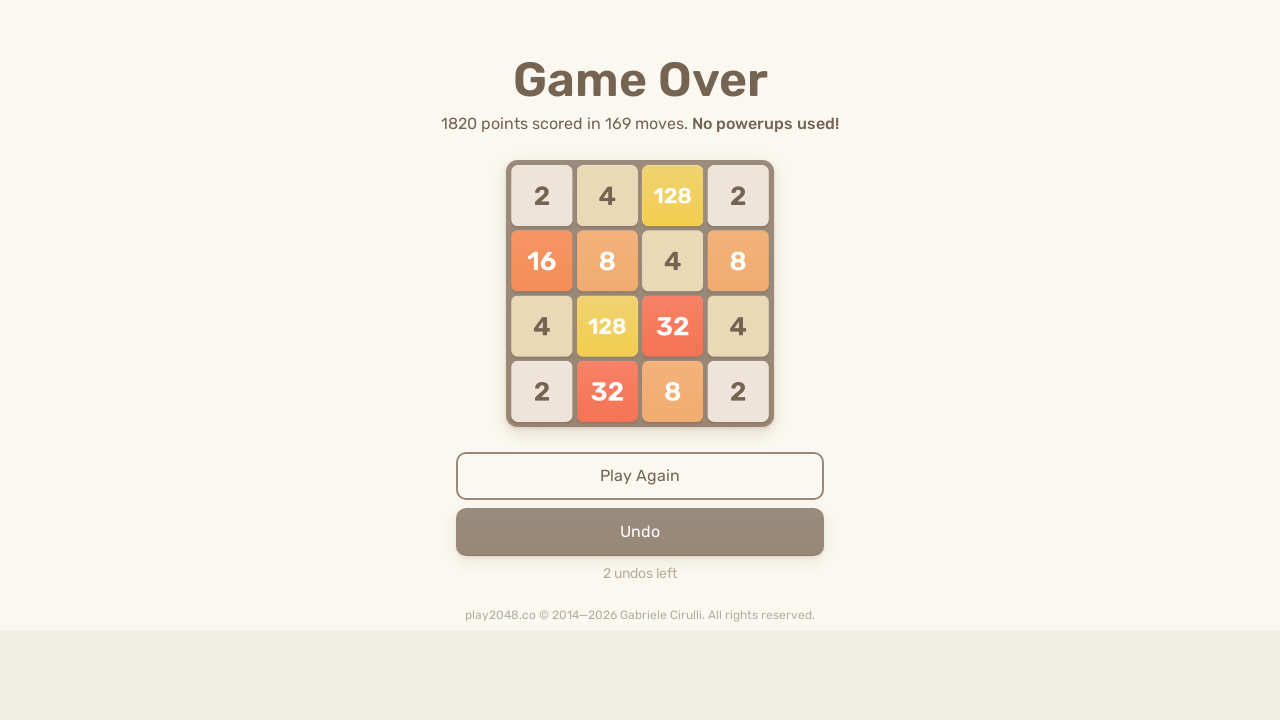

Pressed ArrowRight key (move 410)
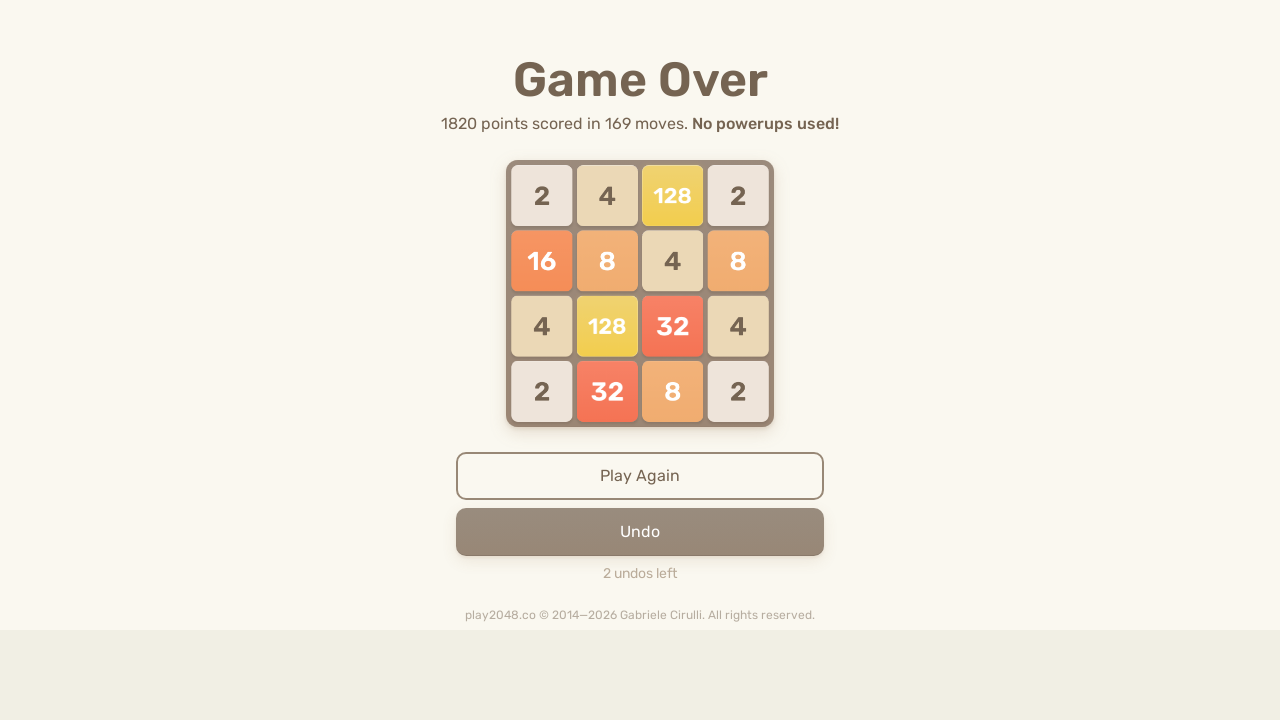

Pressed ArrowDown key (move 411)
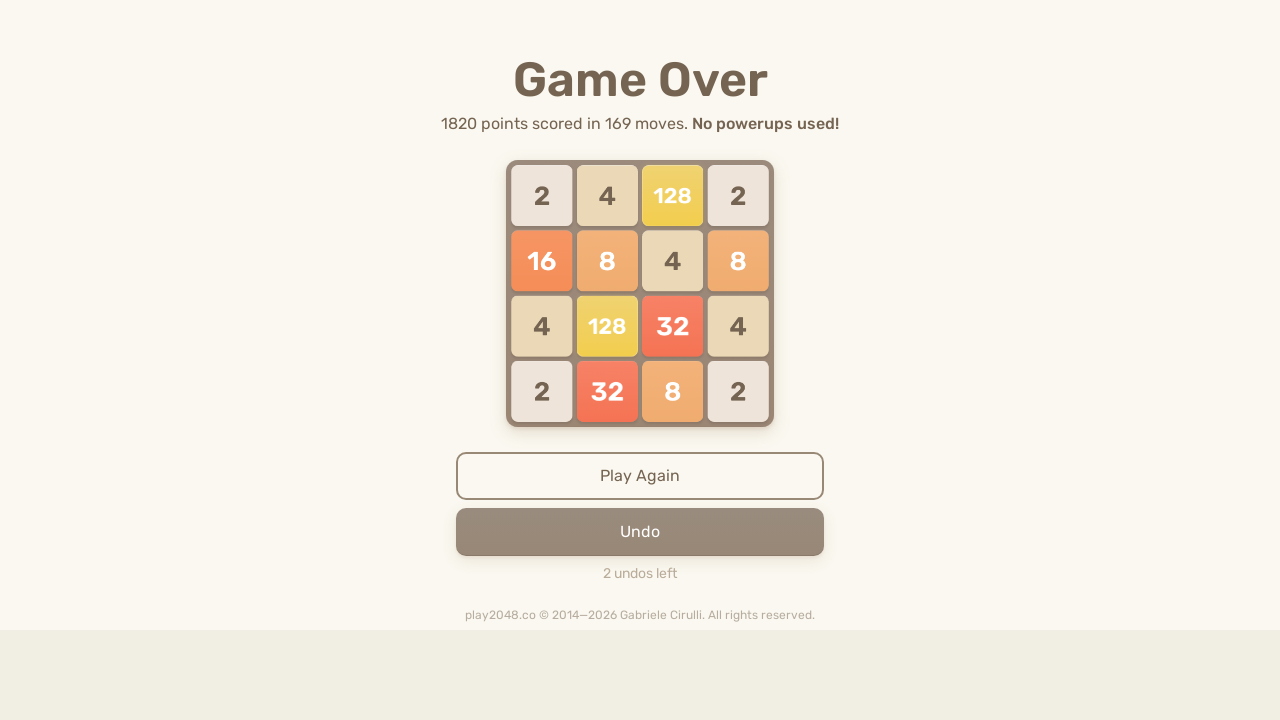

Pressed ArrowLeft key (move 412)
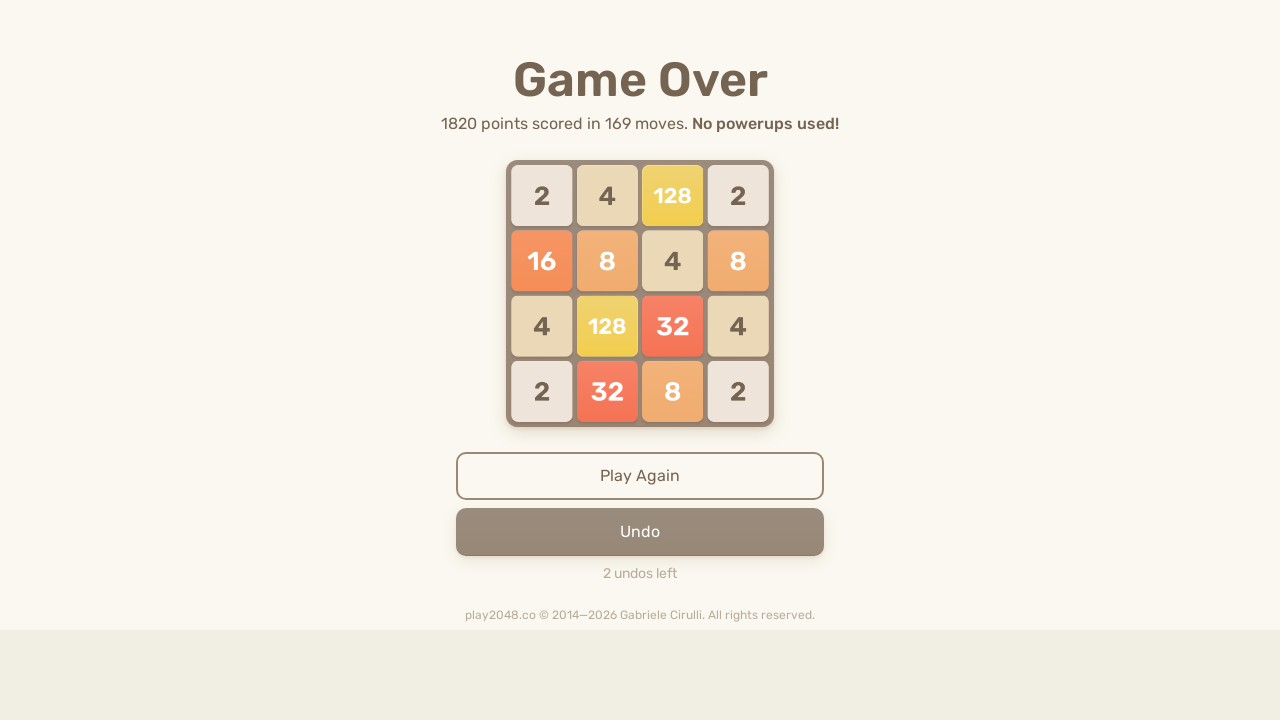

Pressed ArrowUp key (move 413)
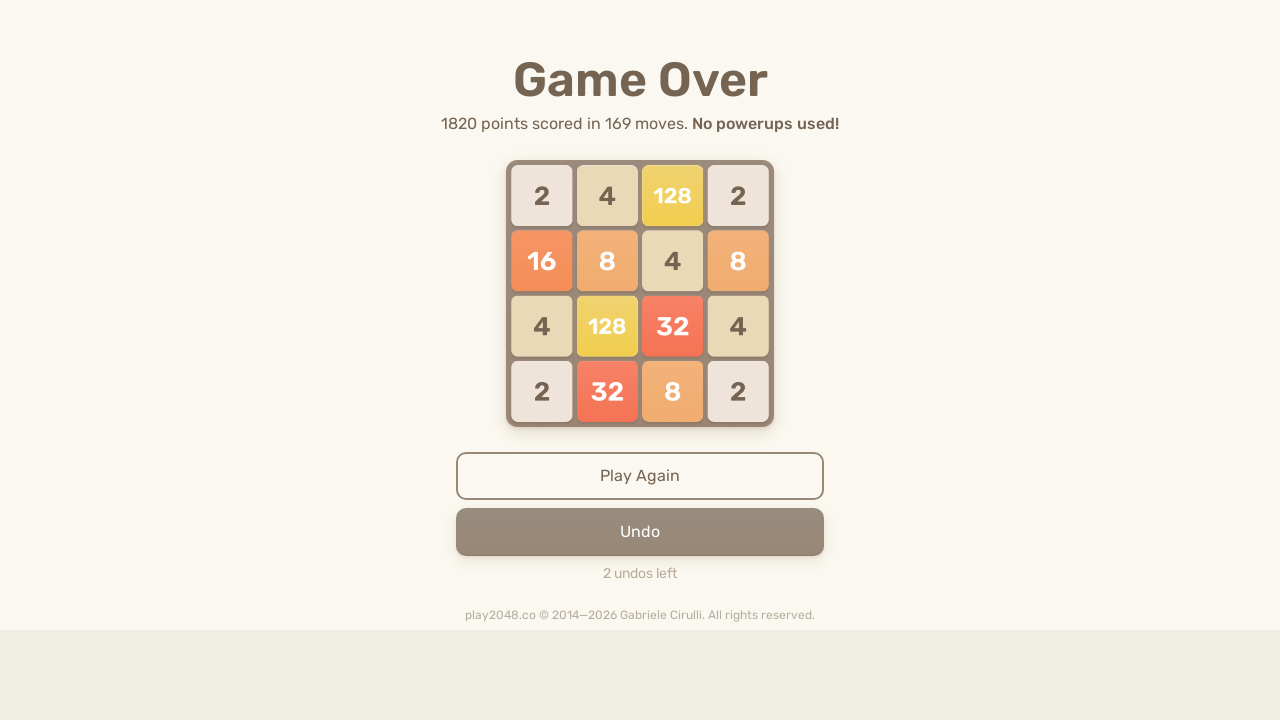

Pressed ArrowRight key (move 414)
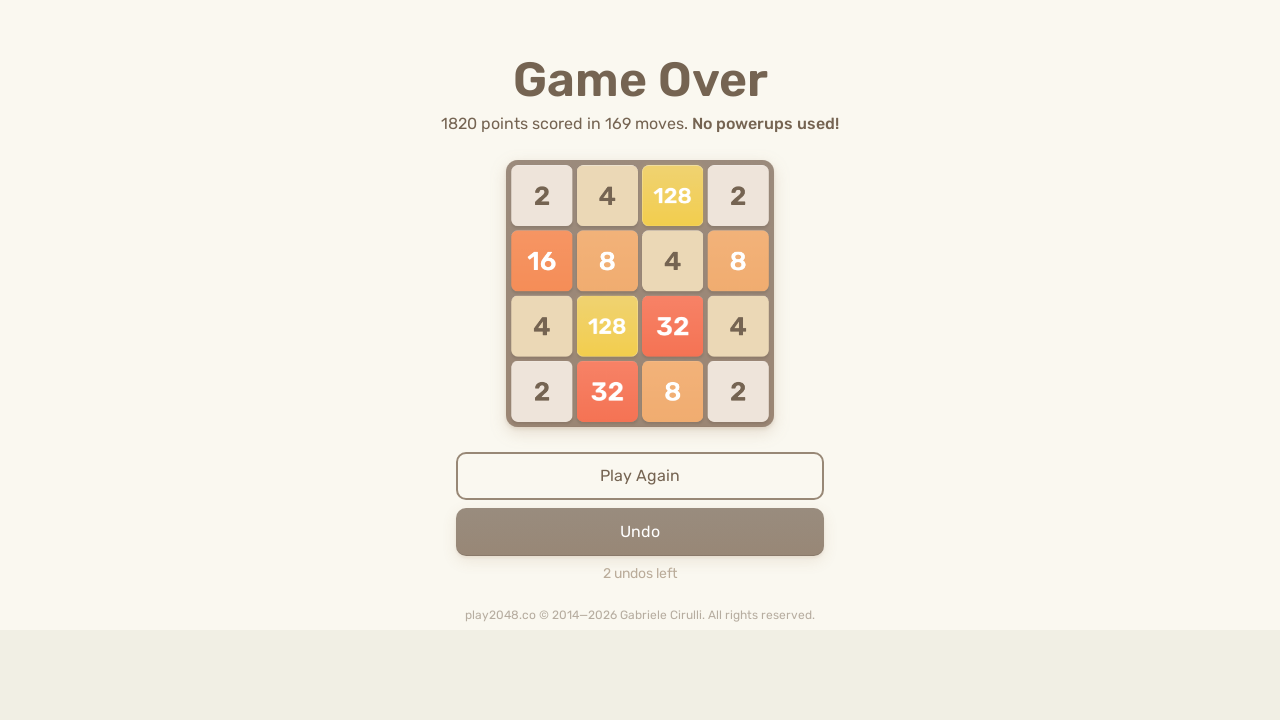

Pressed ArrowDown key (move 415)
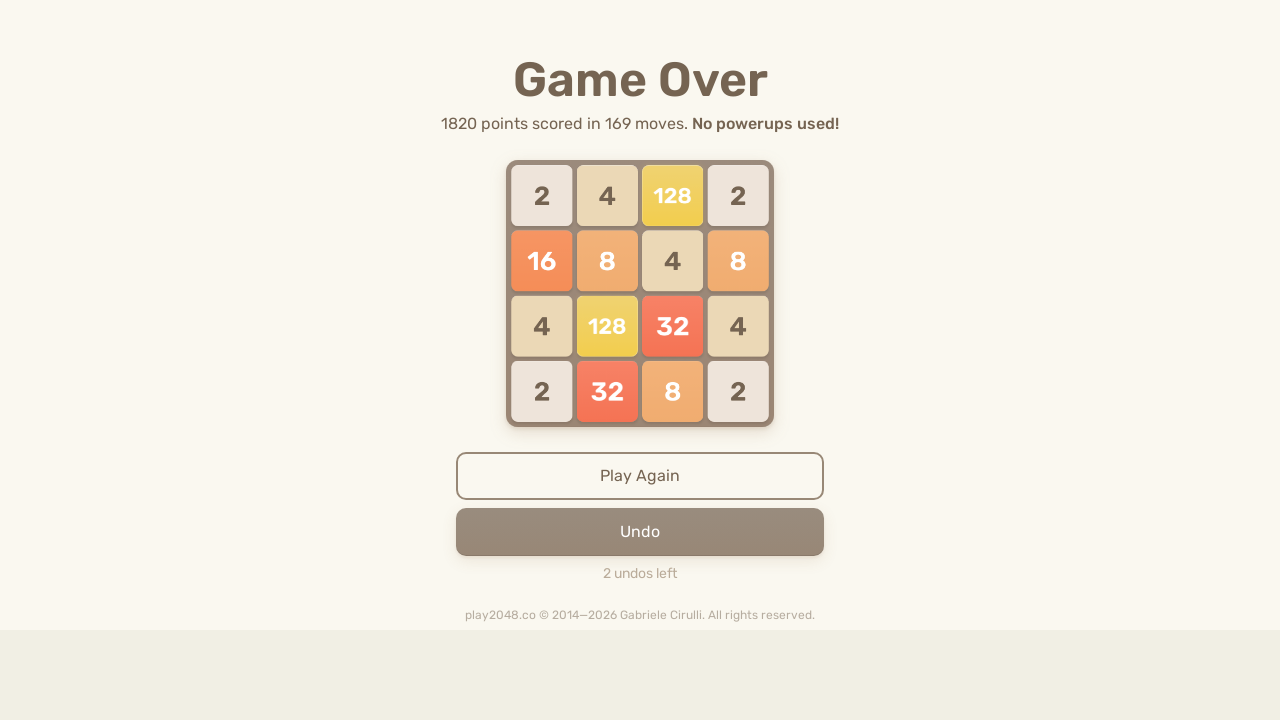

Pressed ArrowLeft key (move 416)
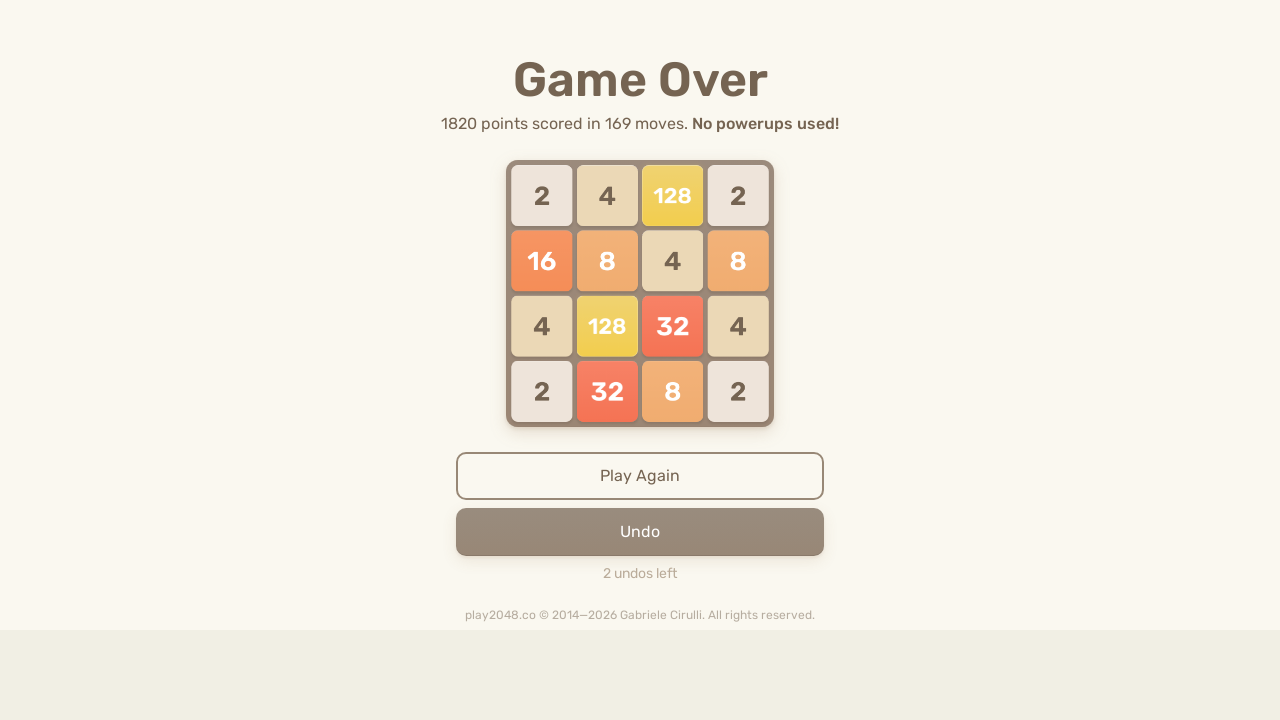

Pressed ArrowUp key (move 417)
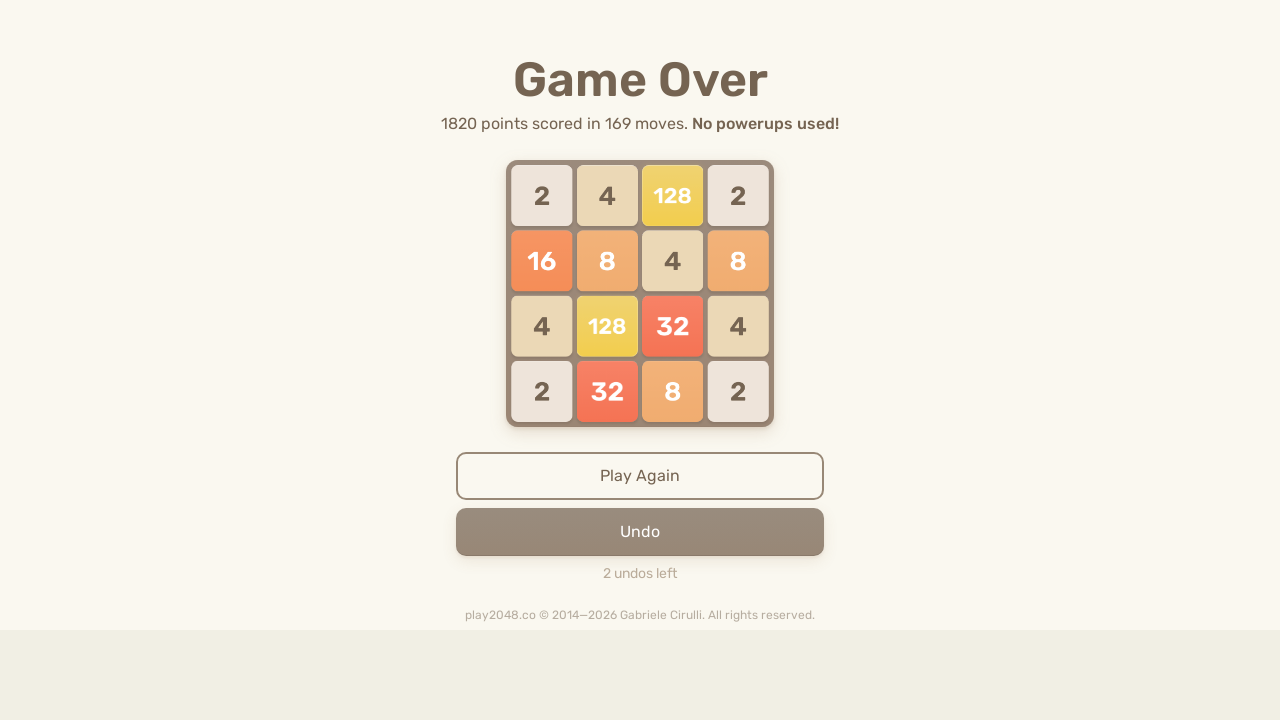

Pressed ArrowRight key (move 418)
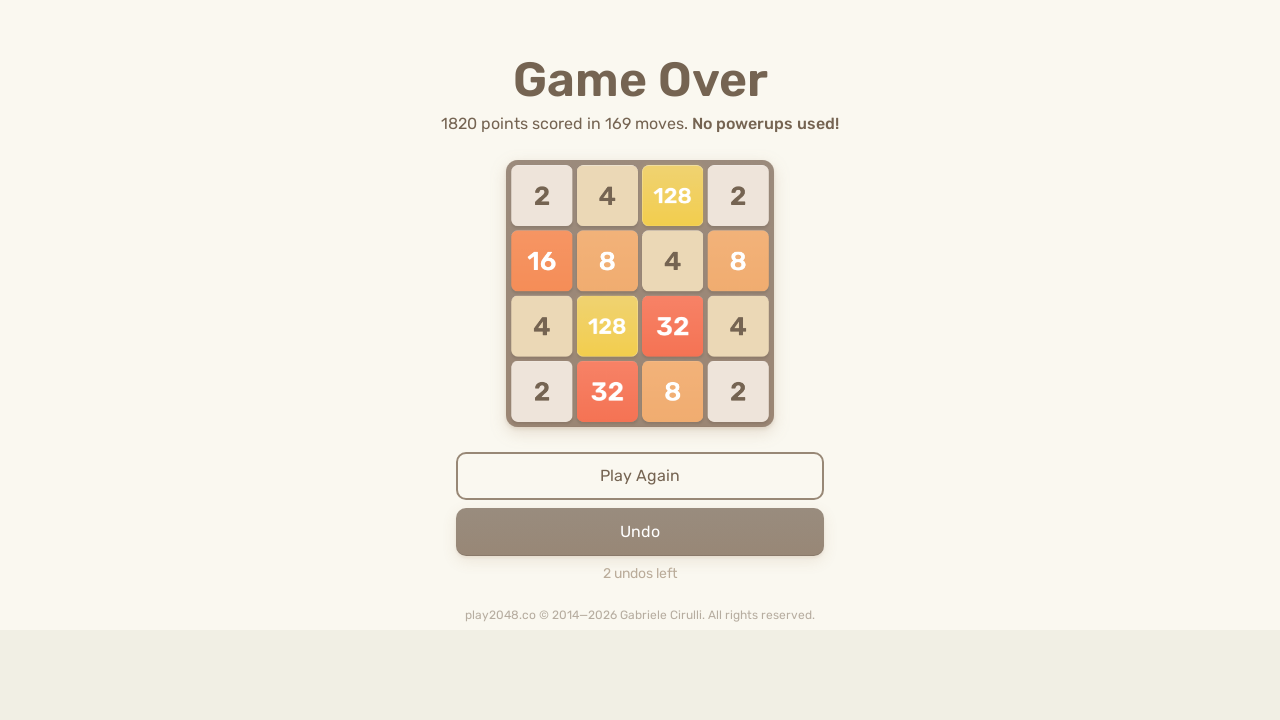

Pressed ArrowDown key (move 419)
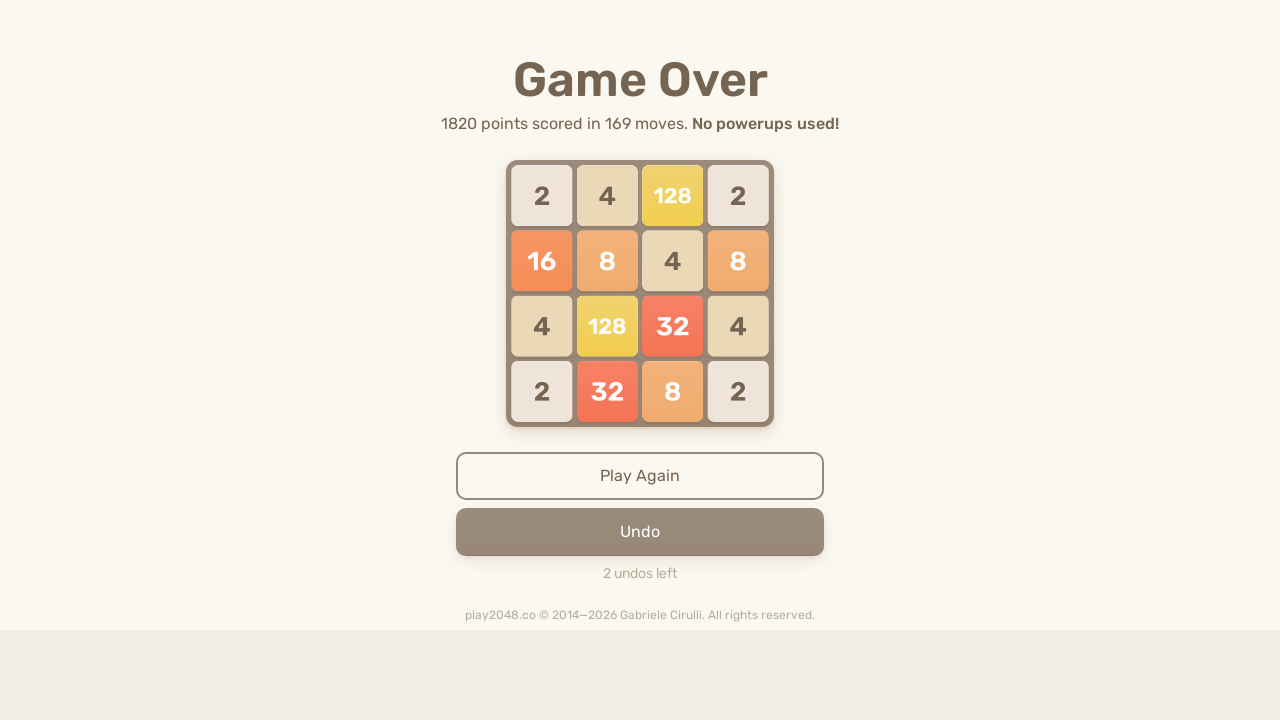

Pressed ArrowLeft key (move 420)
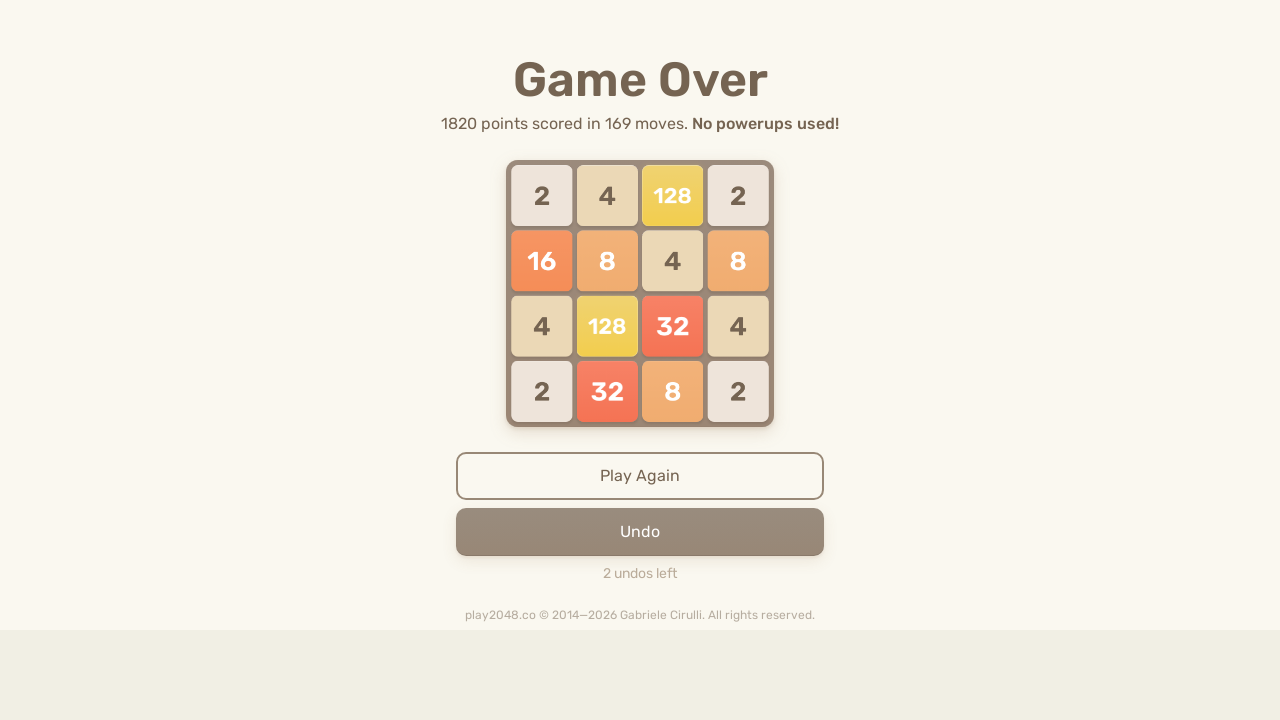

Pressed ArrowUp key (move 421)
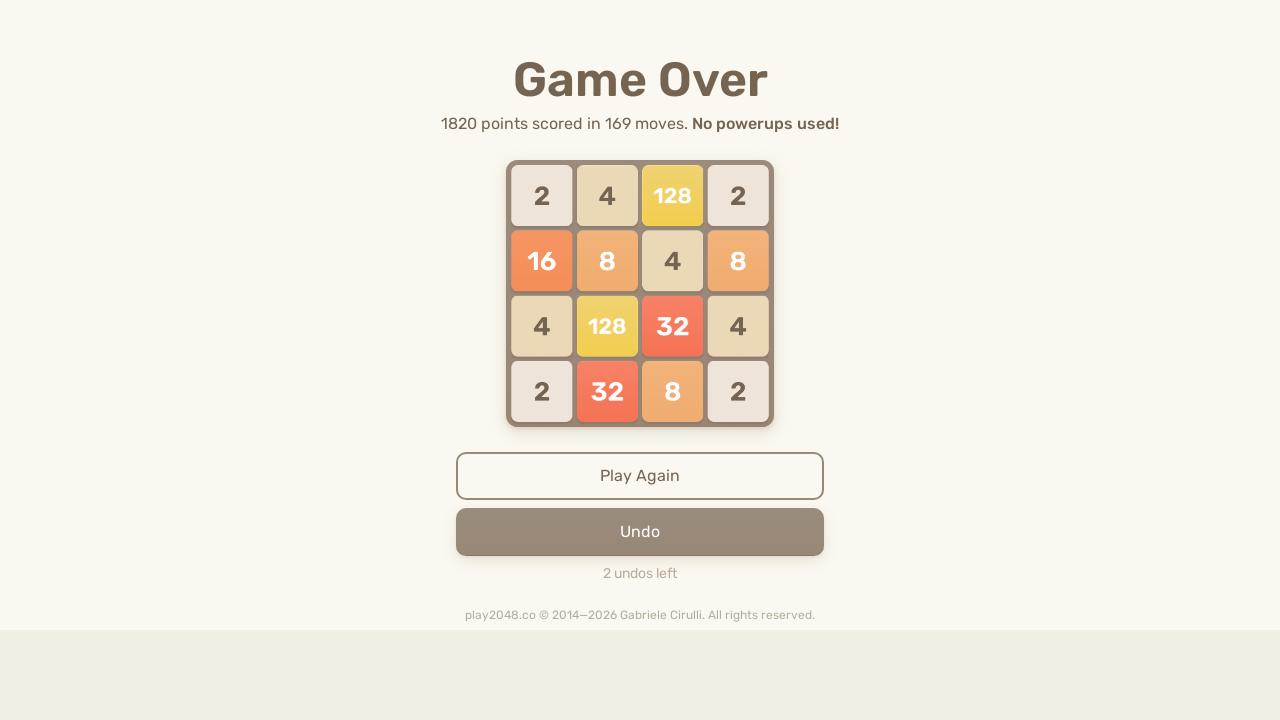

Pressed ArrowRight key (move 422)
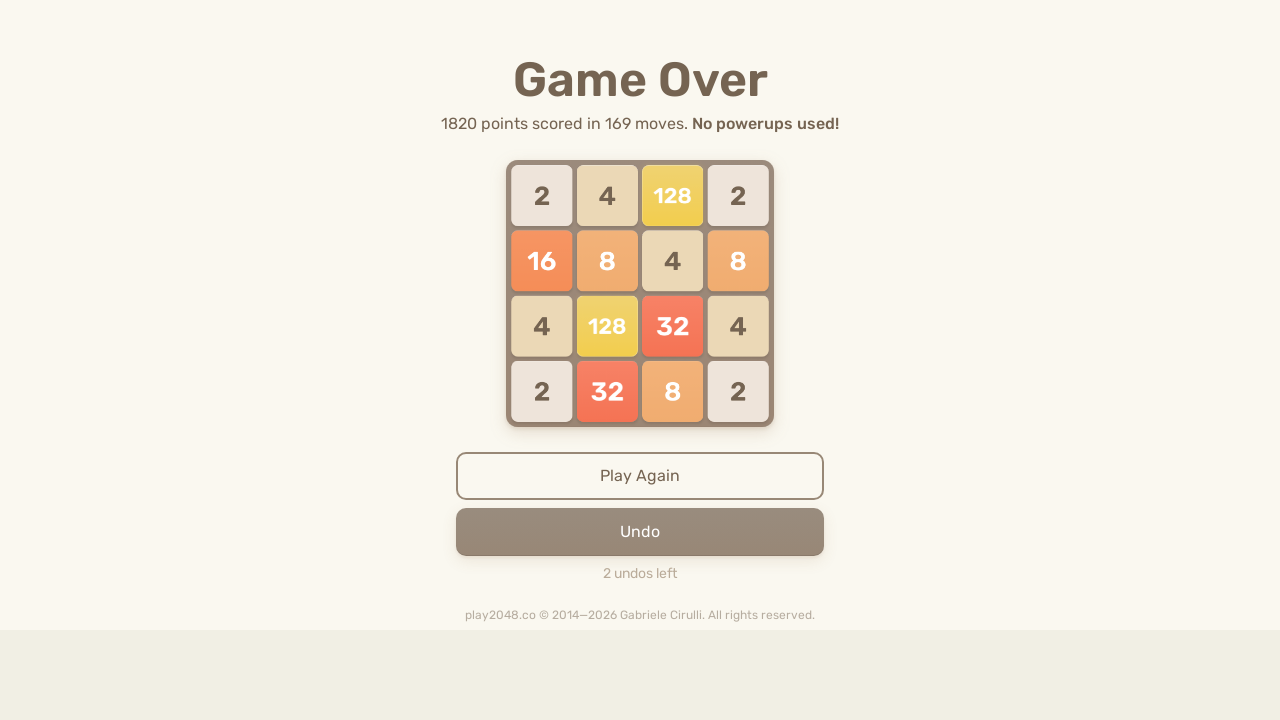

Pressed ArrowDown key (move 423)
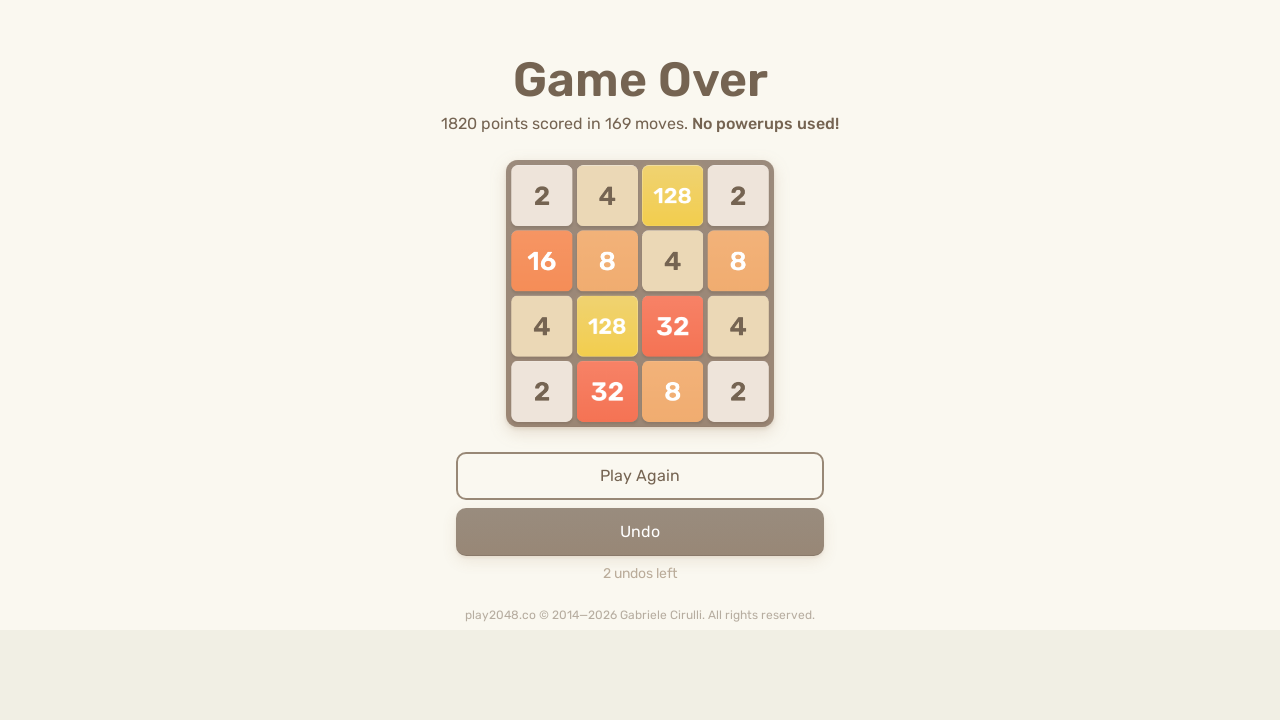

Pressed ArrowLeft key (move 424)
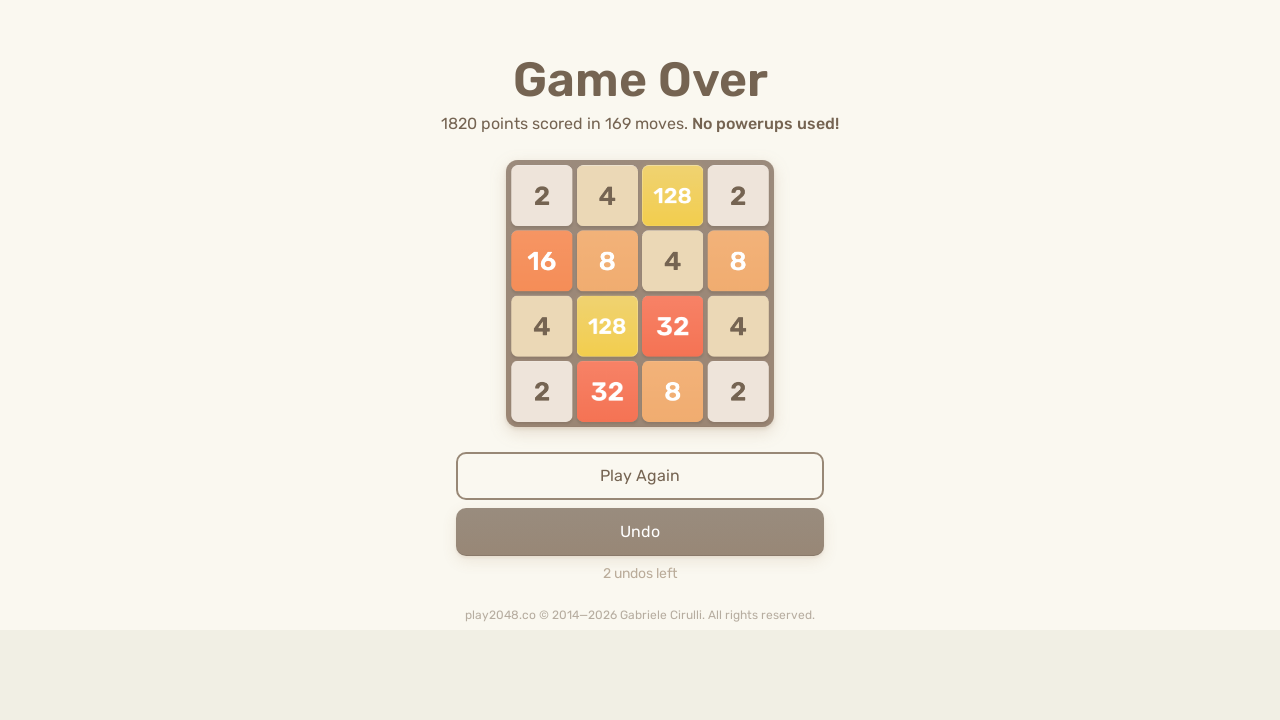

Pressed ArrowUp key (move 425)
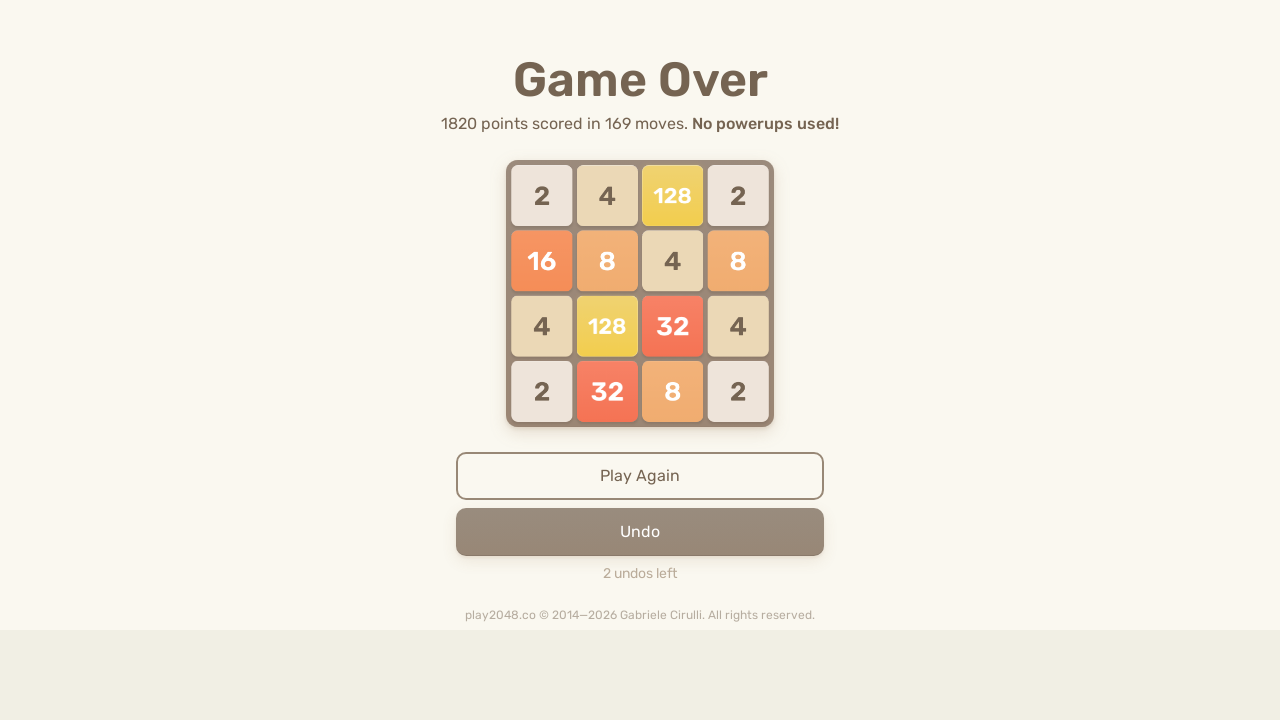

Pressed ArrowRight key (move 426)
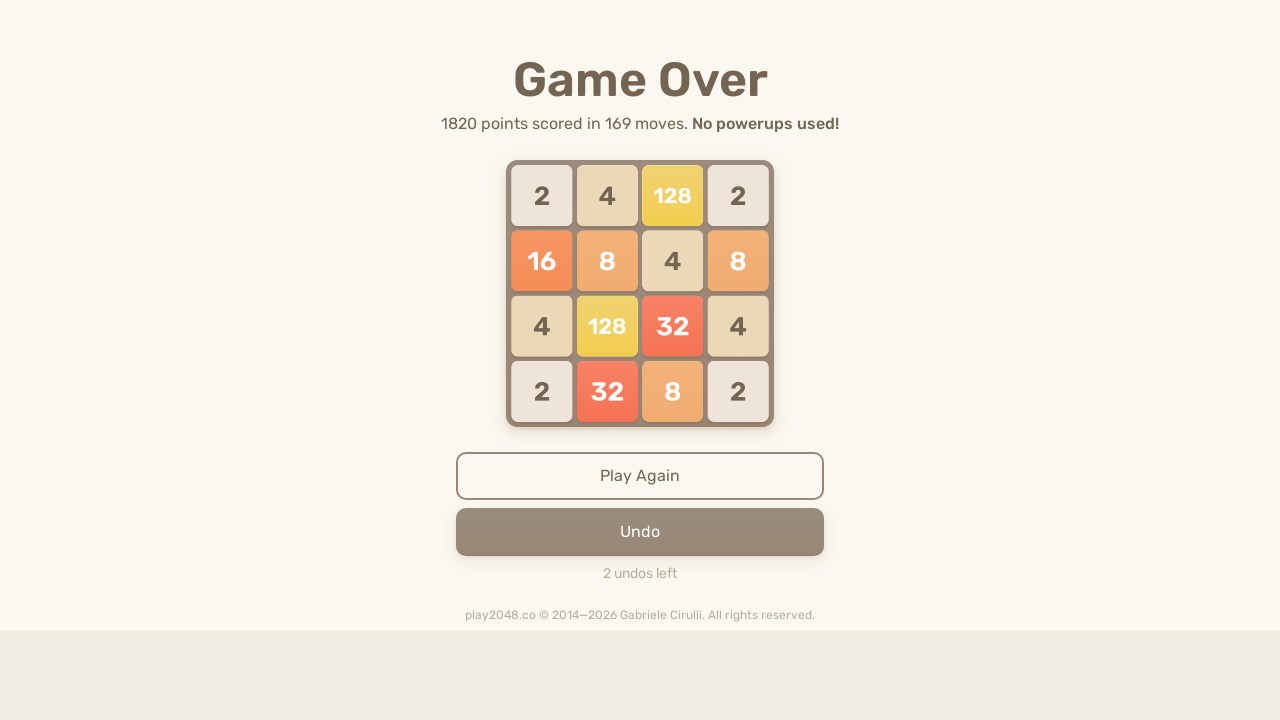

Pressed ArrowDown key (move 427)
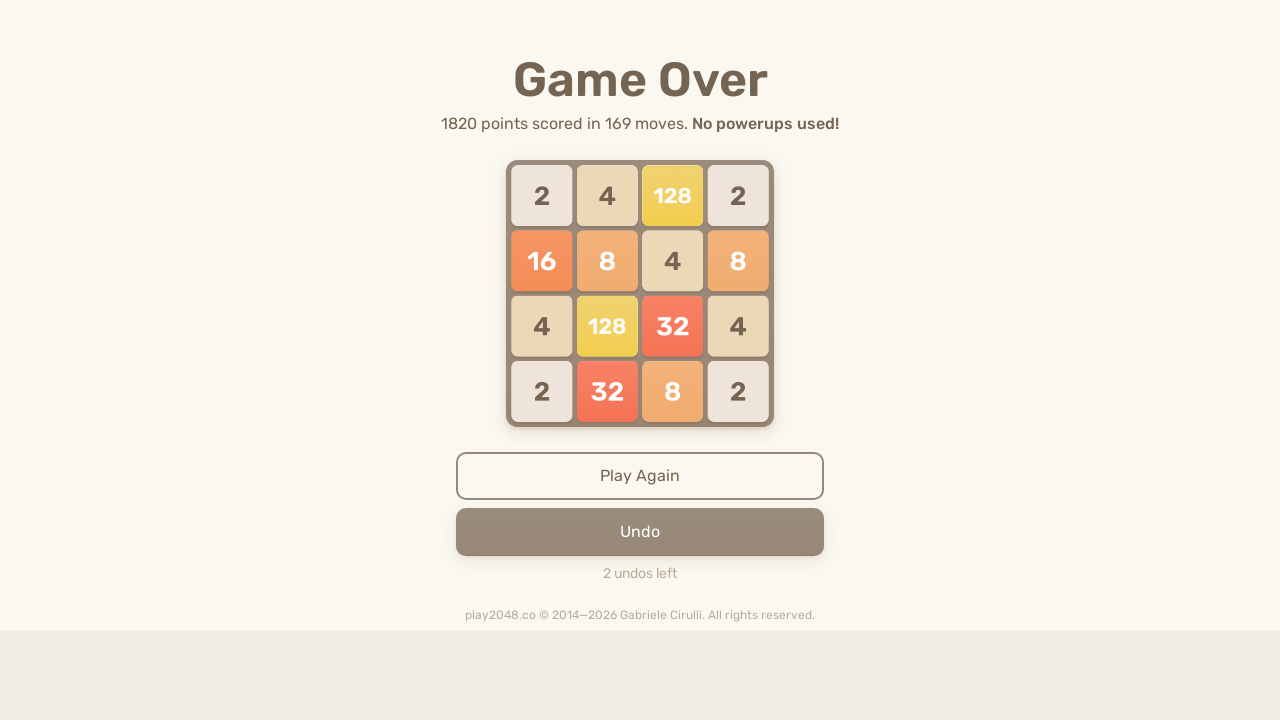

Pressed ArrowLeft key (move 428)
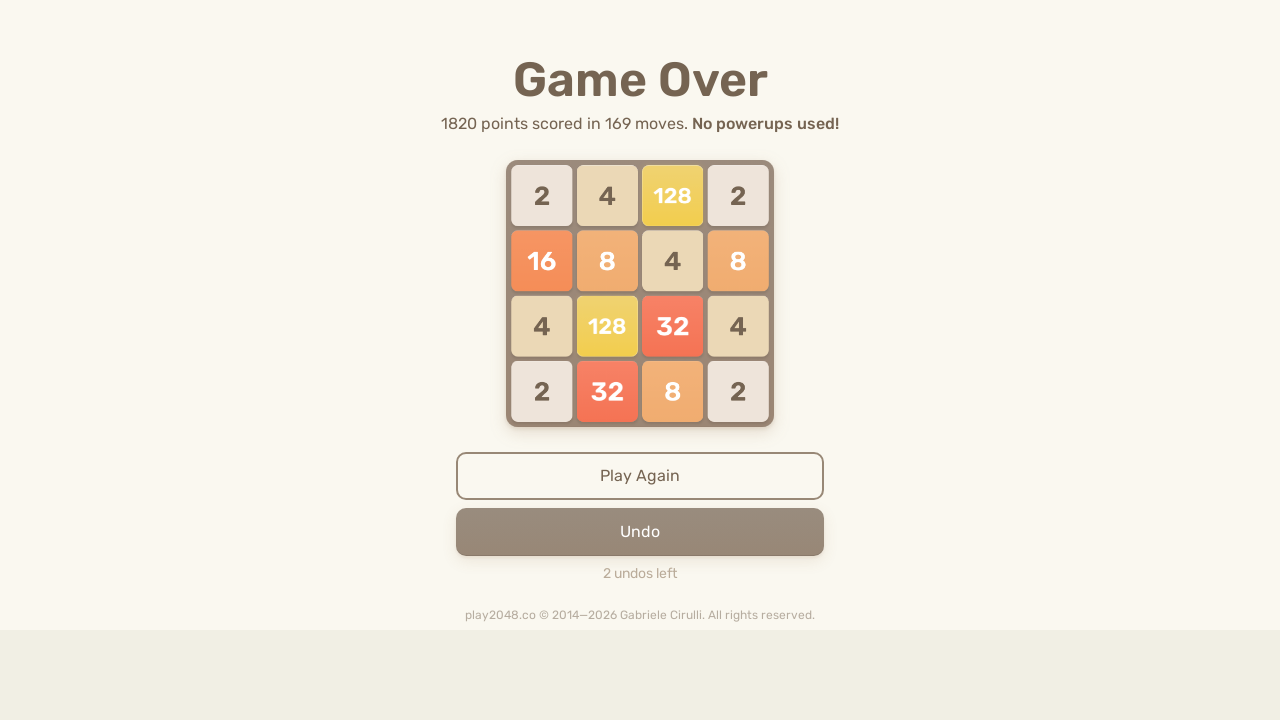

Pressed ArrowUp key (move 429)
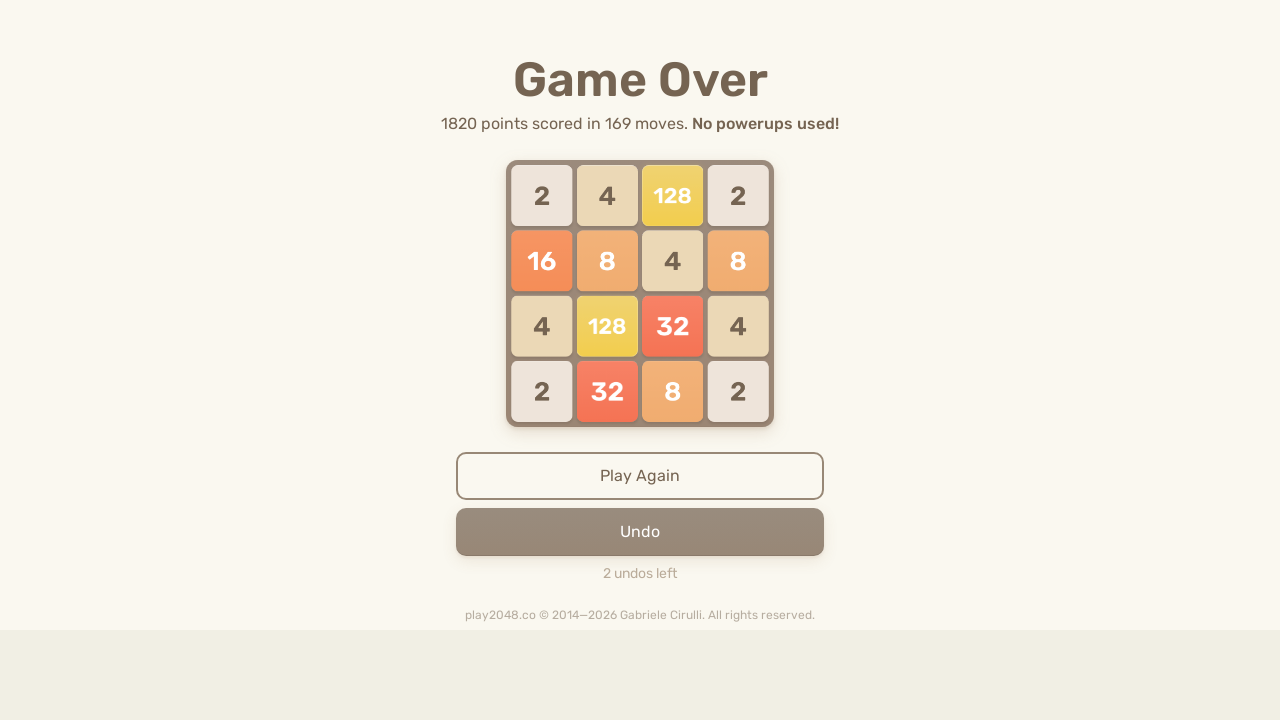

Pressed ArrowRight key (move 430)
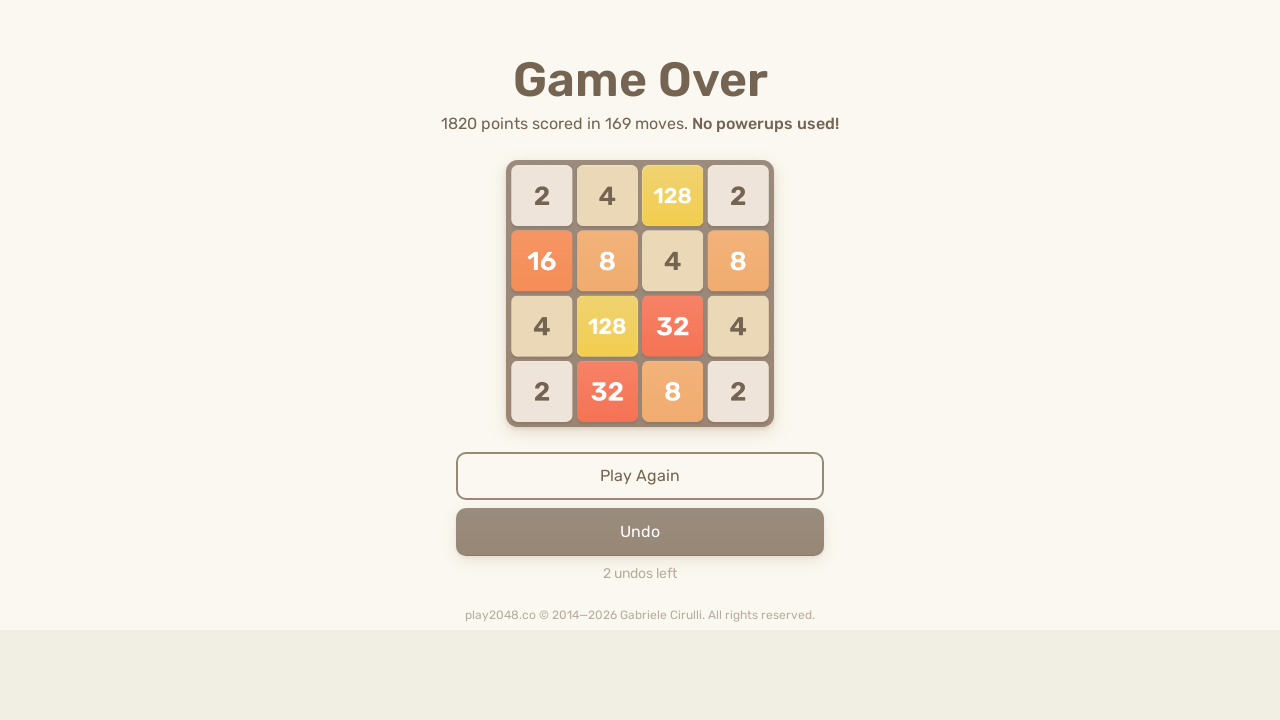

Pressed ArrowDown key (move 431)
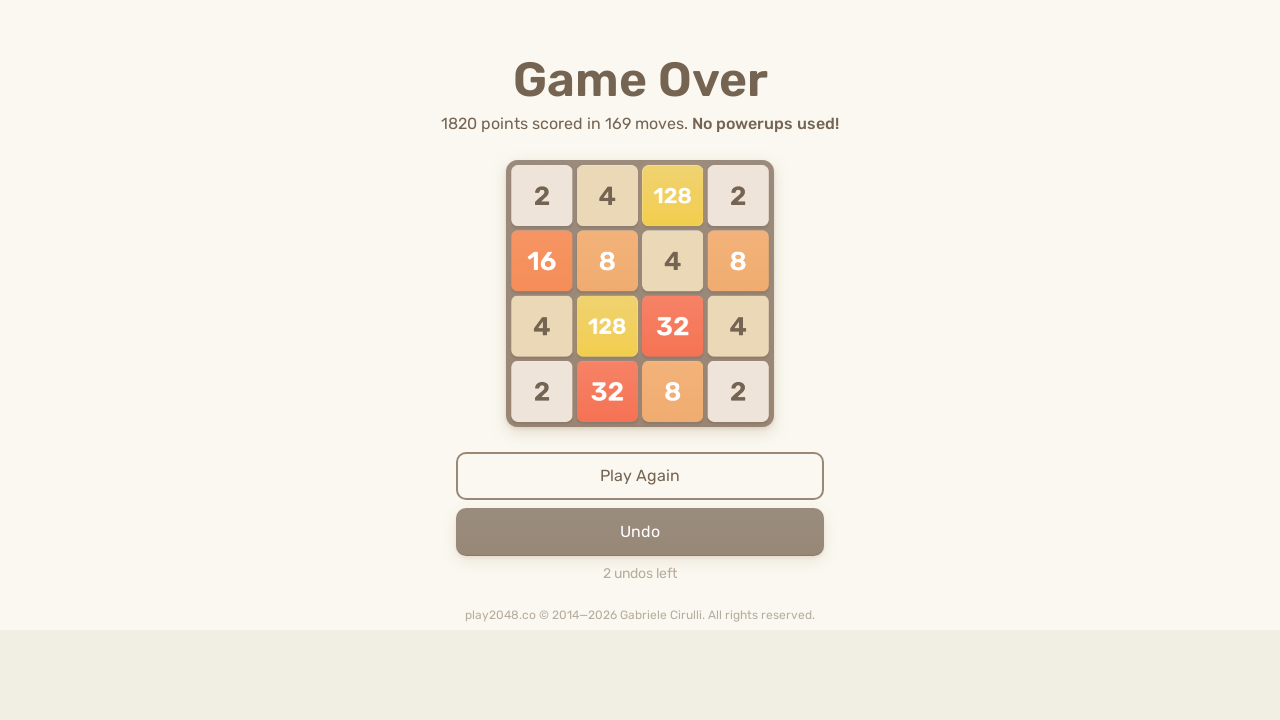

Pressed ArrowLeft key (move 432)
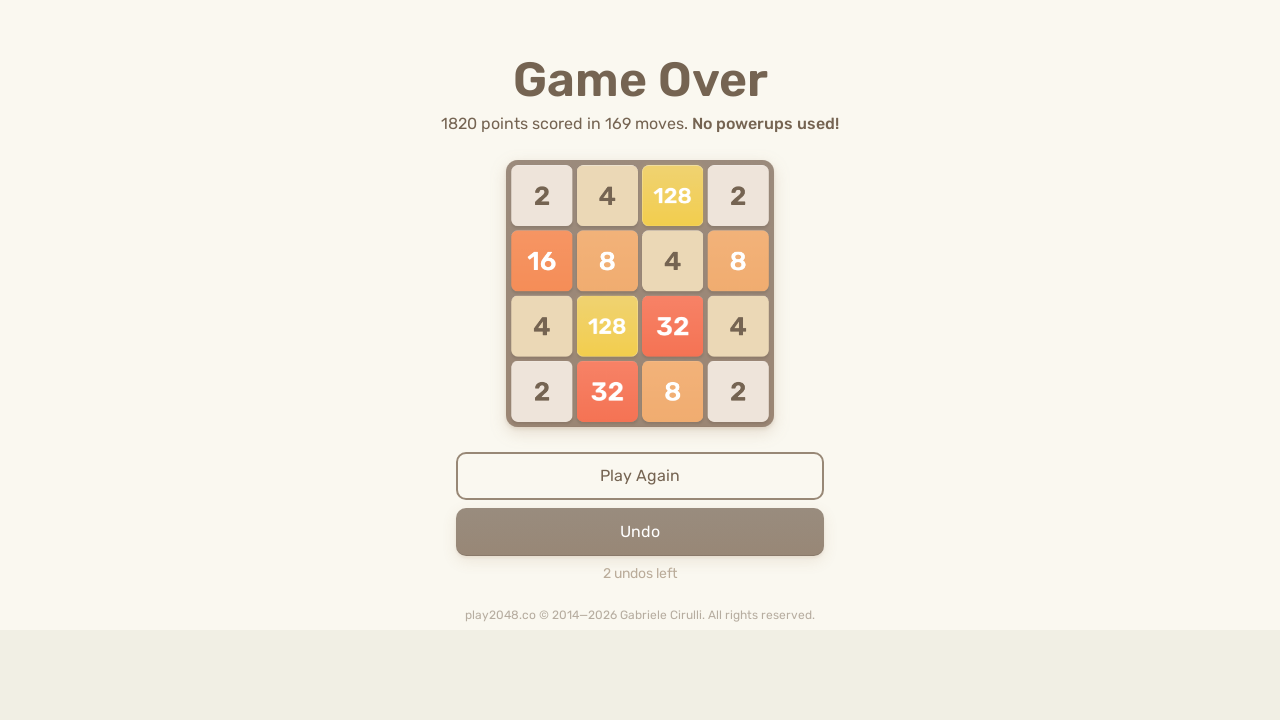

Pressed ArrowUp key (move 433)
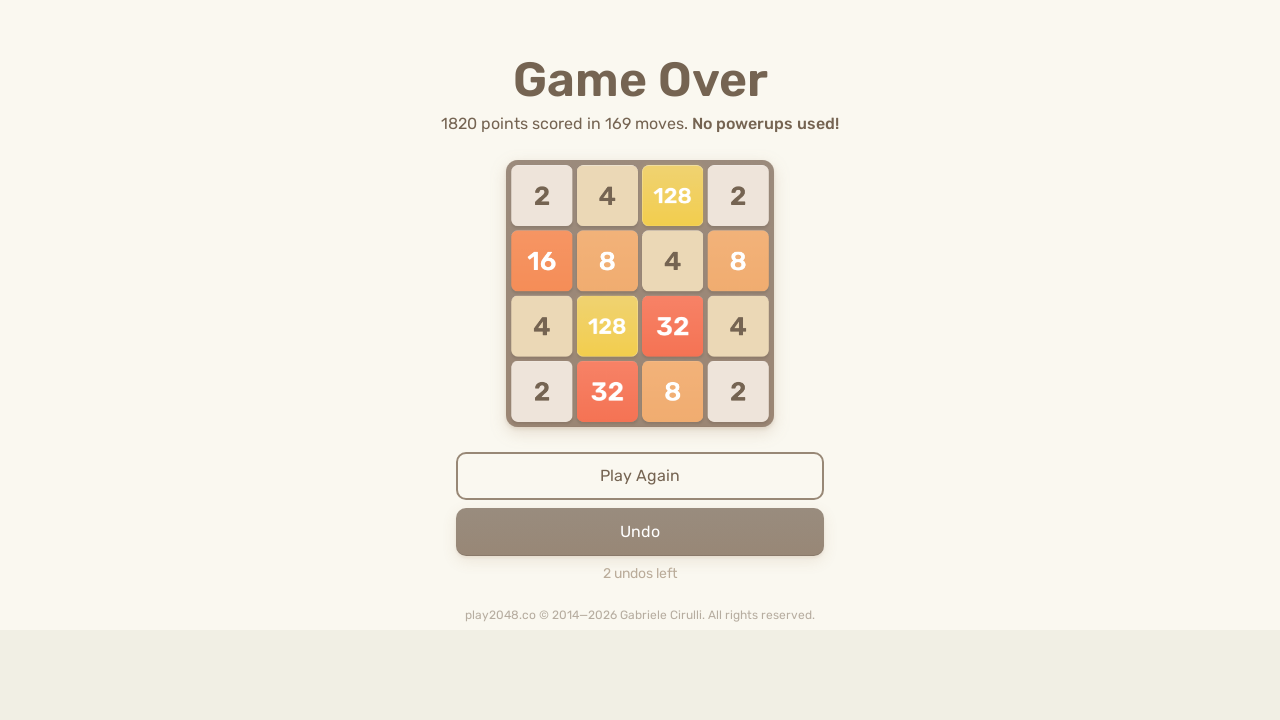

Pressed ArrowRight key (move 434)
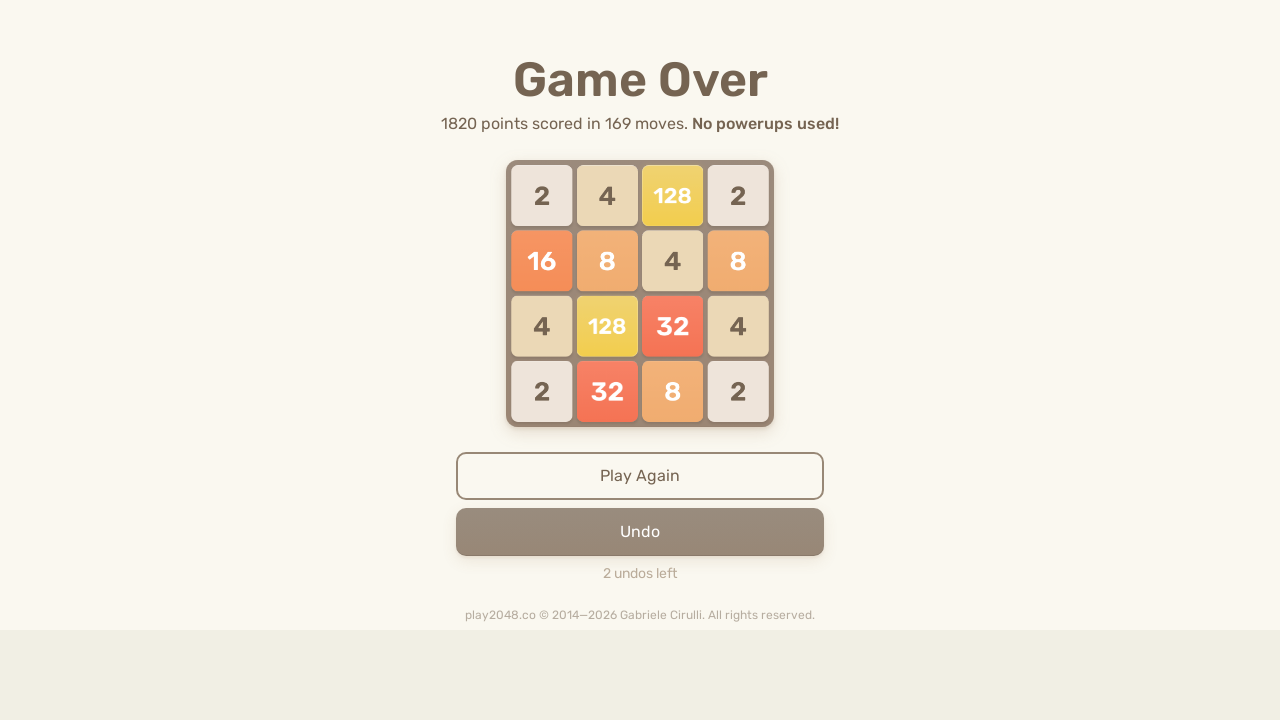

Pressed ArrowDown key (move 435)
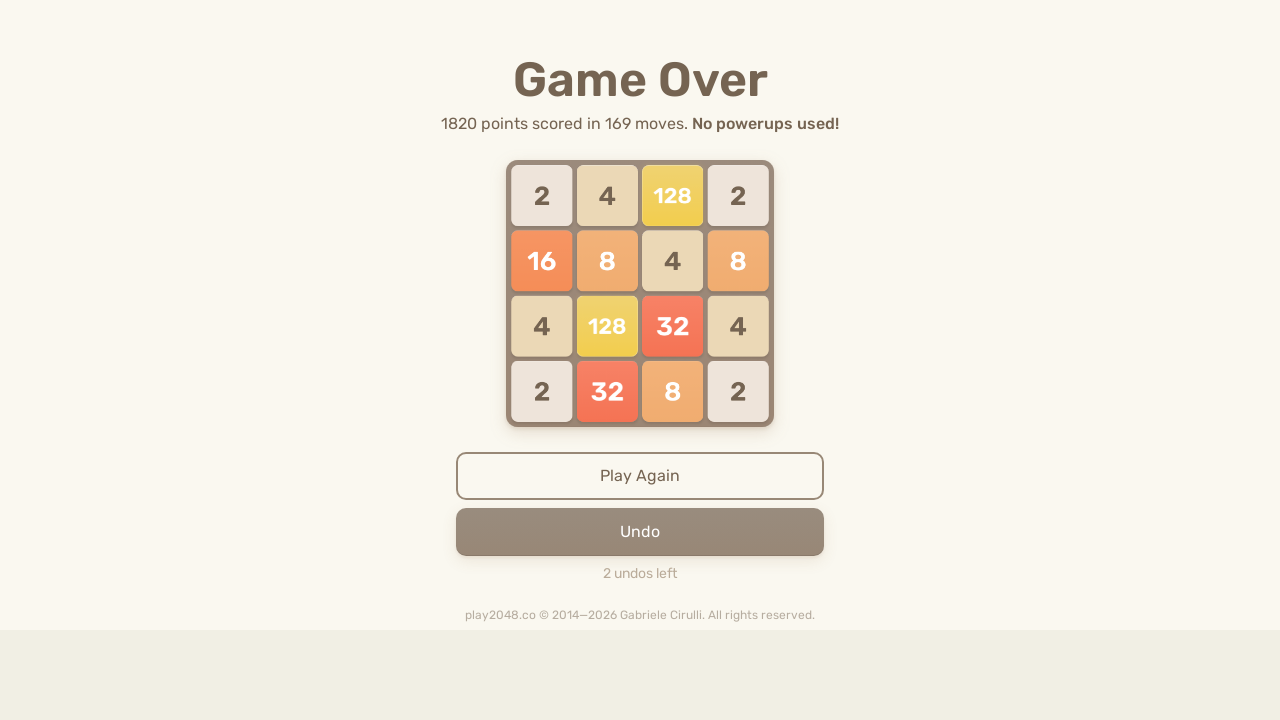

Pressed ArrowLeft key (move 436)
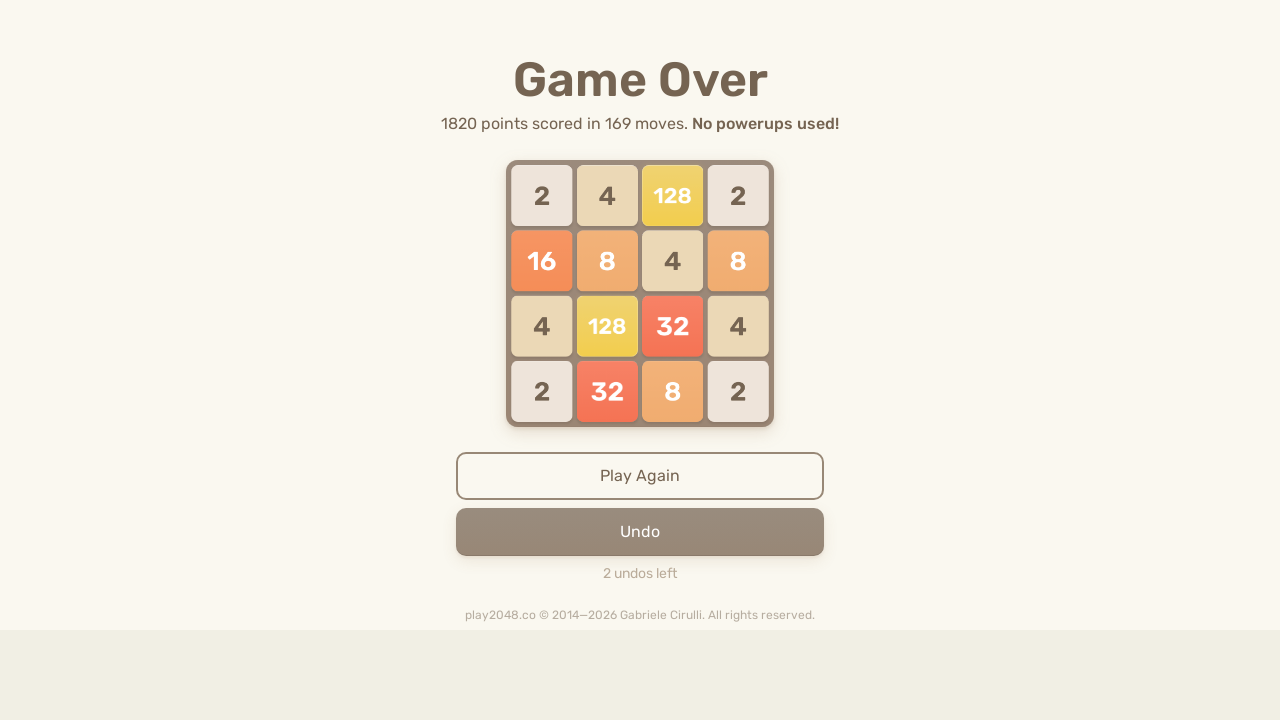

Pressed ArrowUp key (move 437)
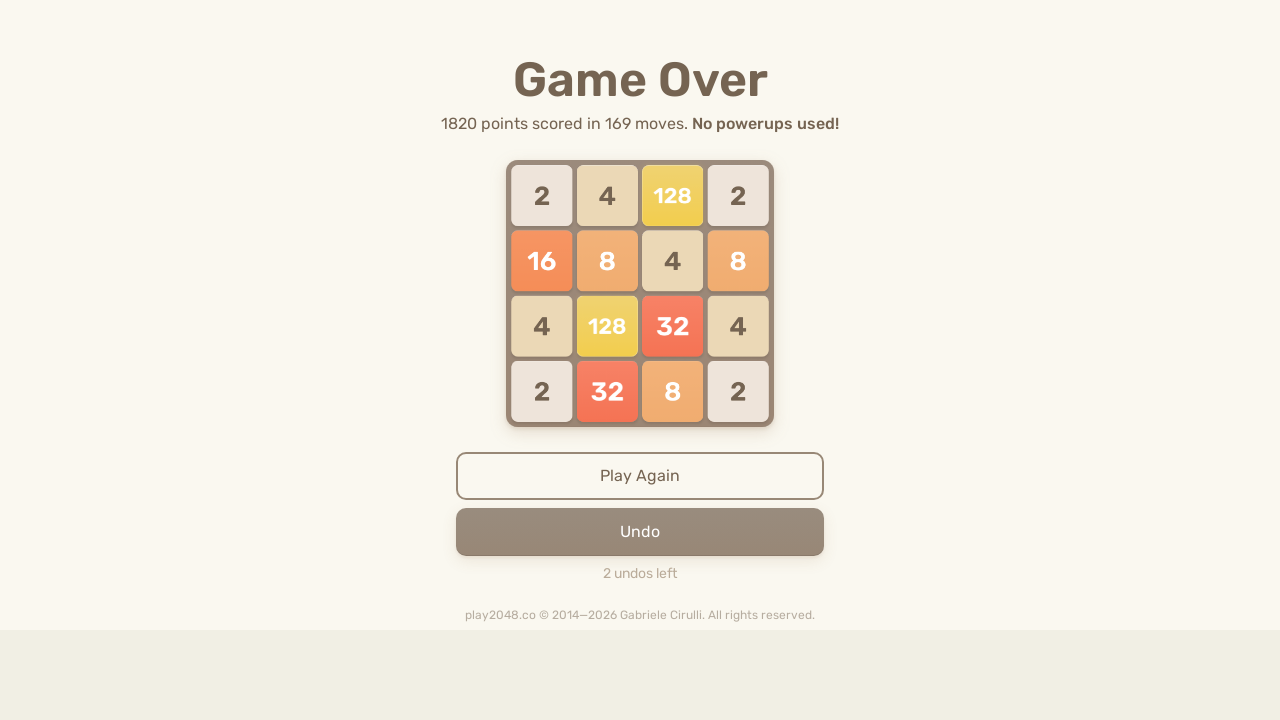

Pressed ArrowRight key (move 438)
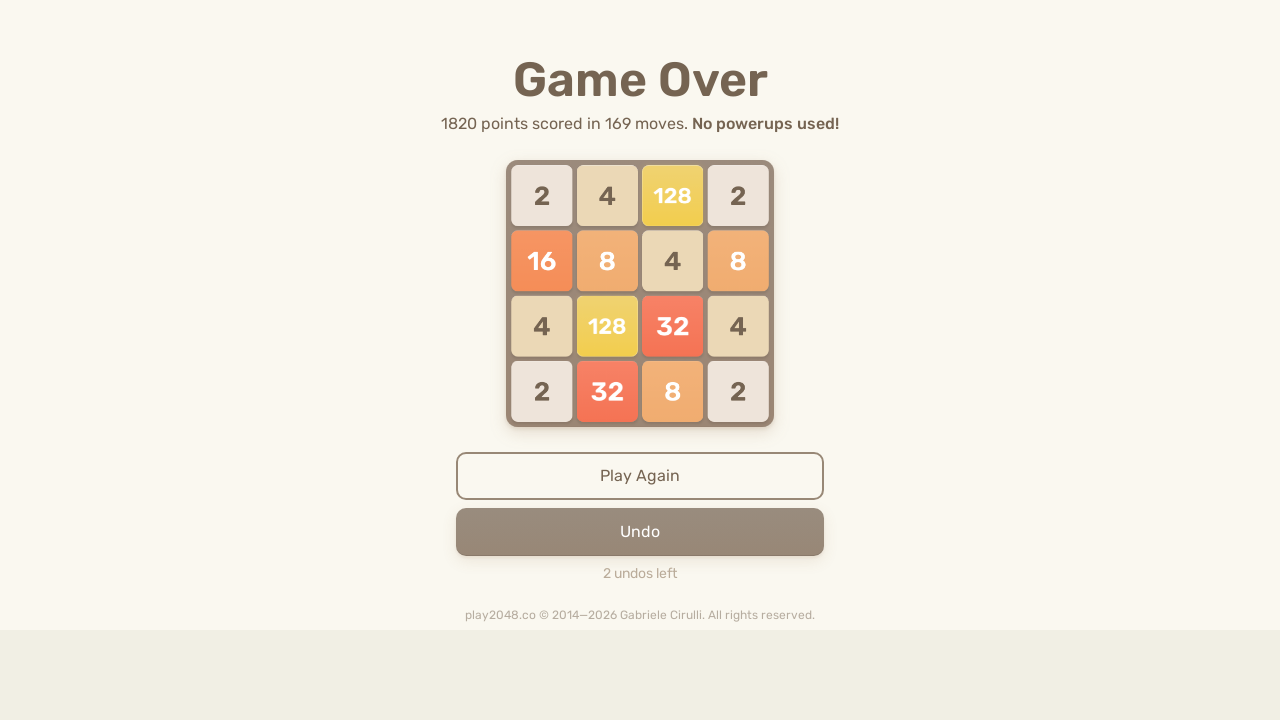

Pressed ArrowDown key (move 439)
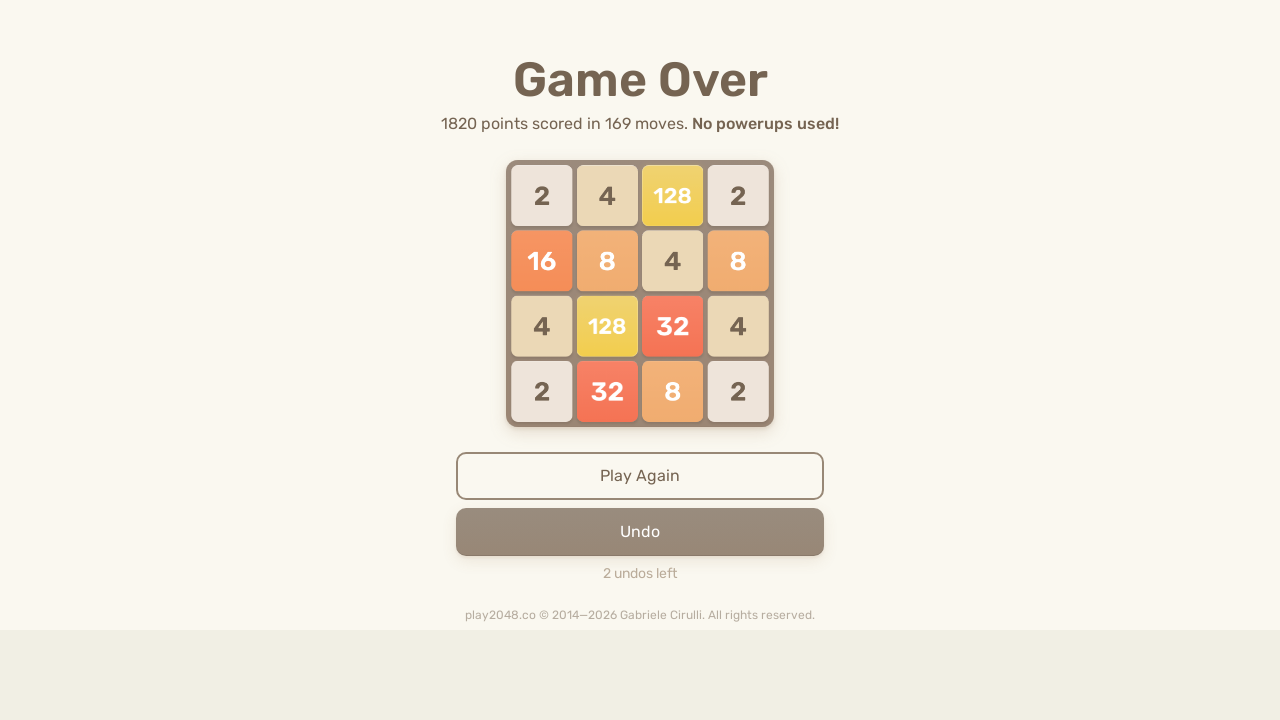

Pressed ArrowLeft key (move 440)
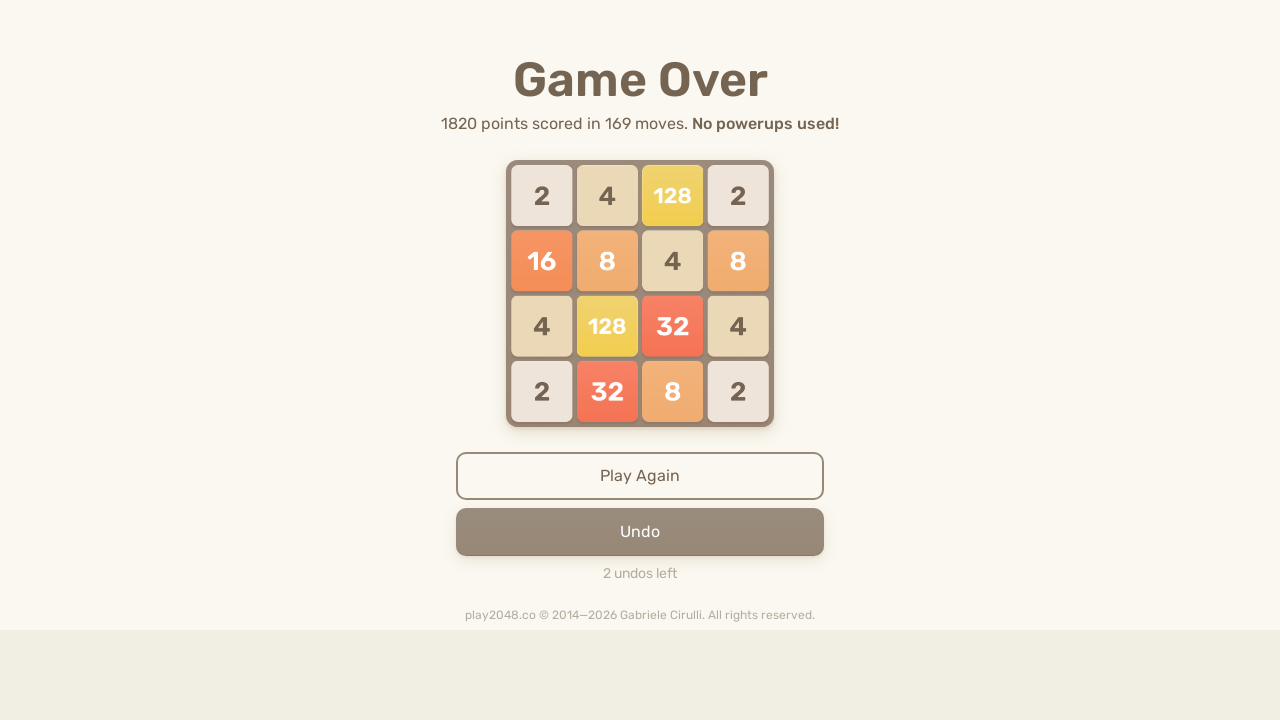

Pressed ArrowUp key (move 441)
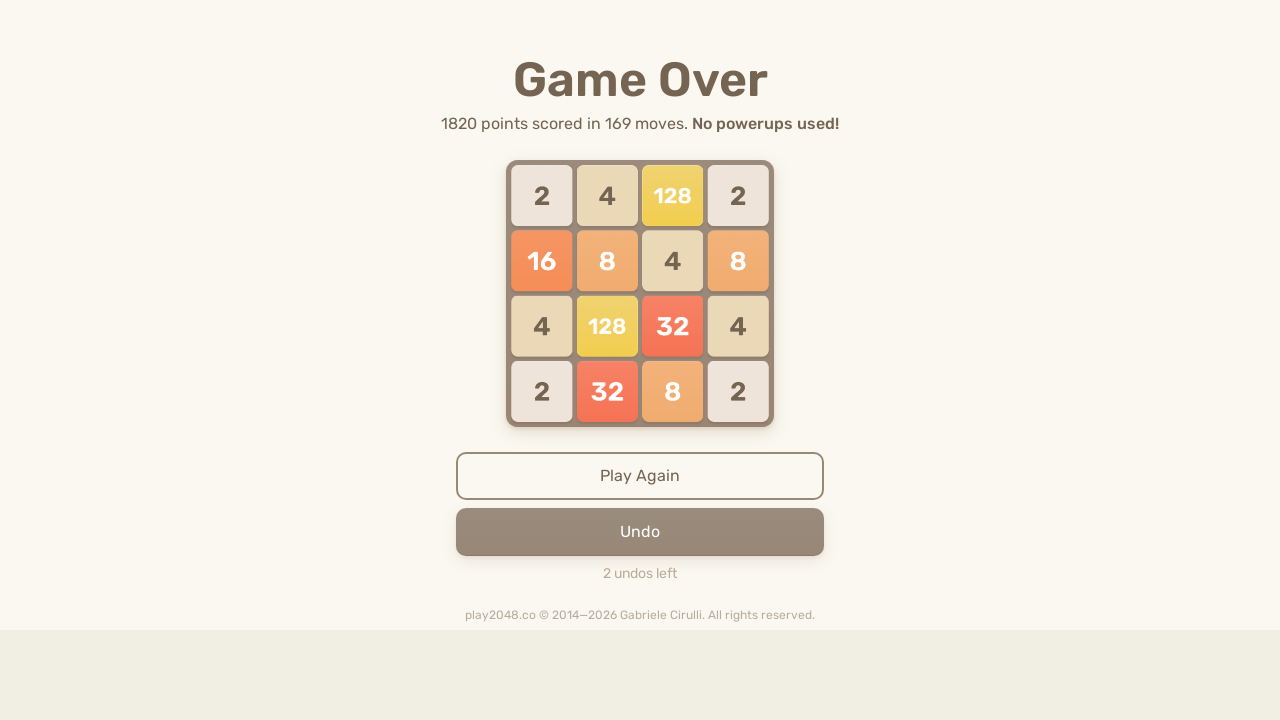

Pressed ArrowRight key (move 442)
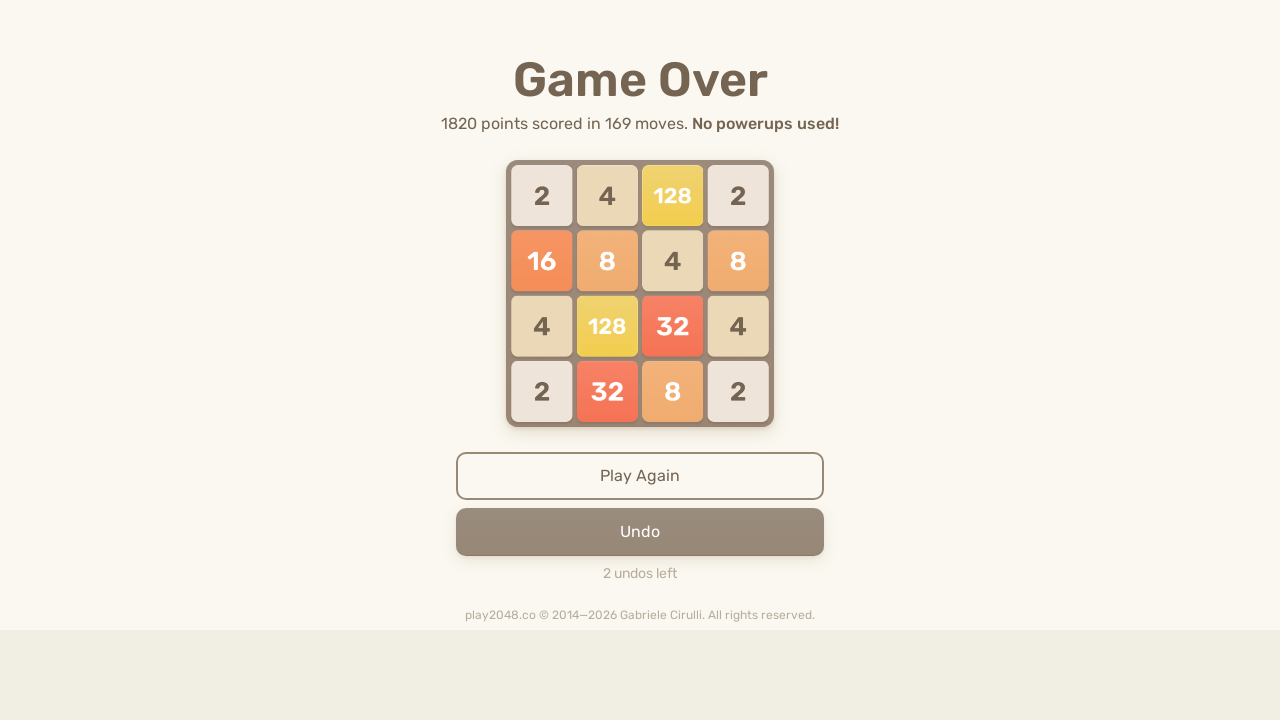

Pressed ArrowDown key (move 443)
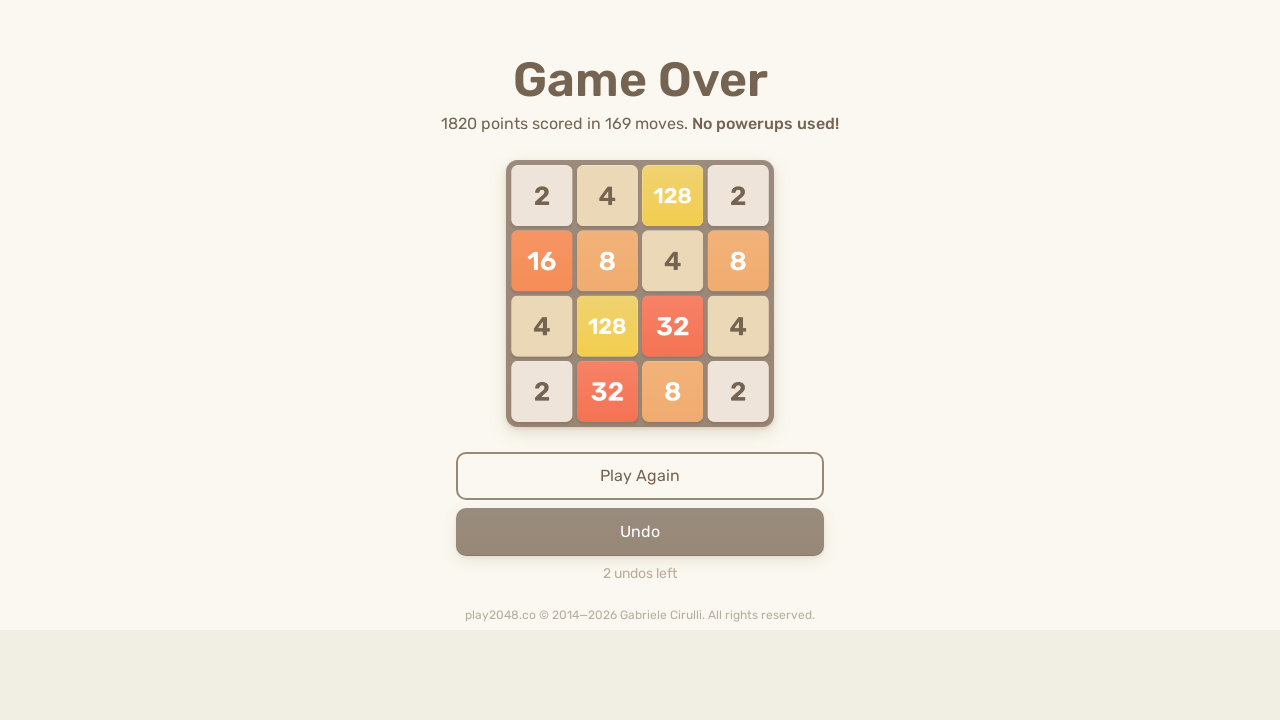

Pressed ArrowLeft key (move 444)
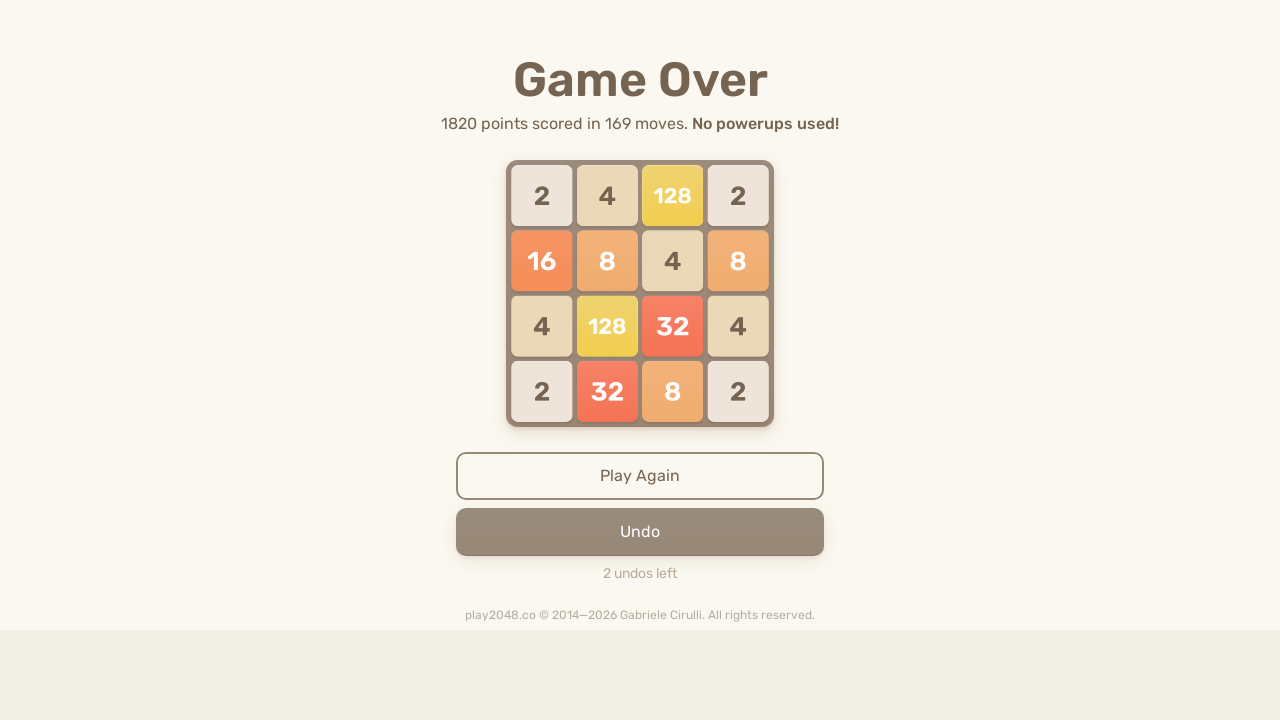

Pressed ArrowUp key (move 445)
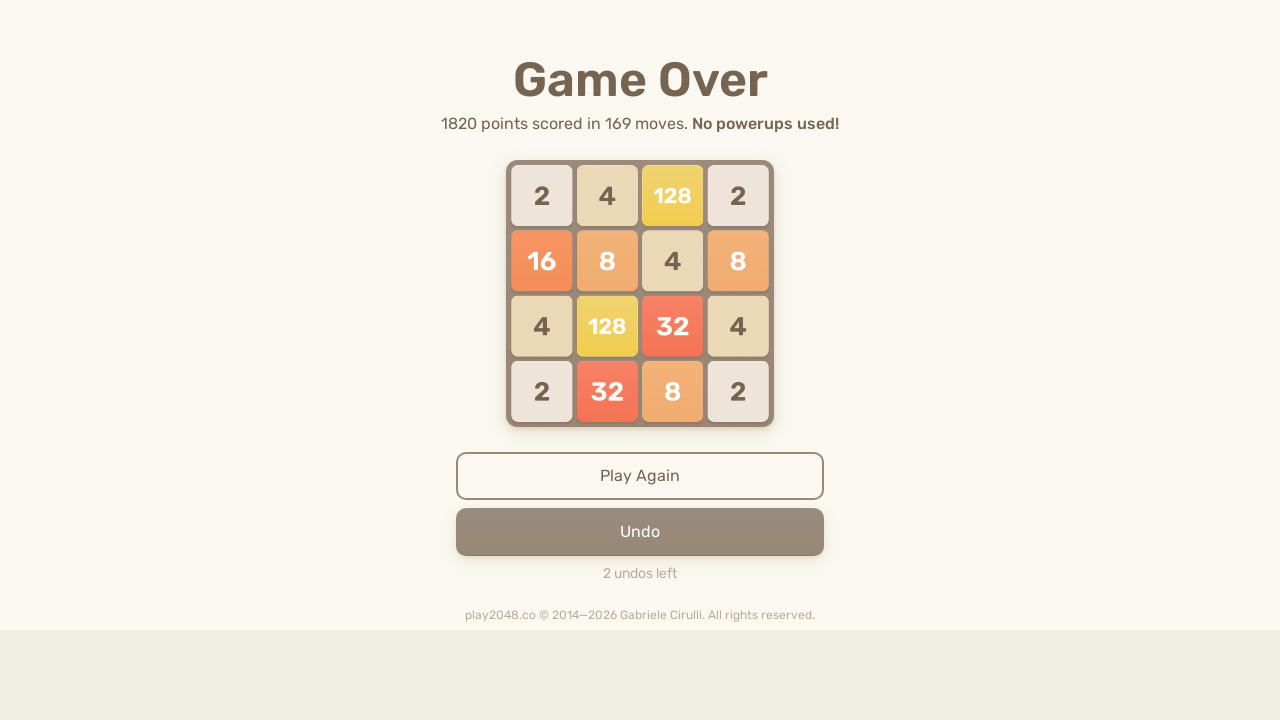

Pressed ArrowRight key (move 446)
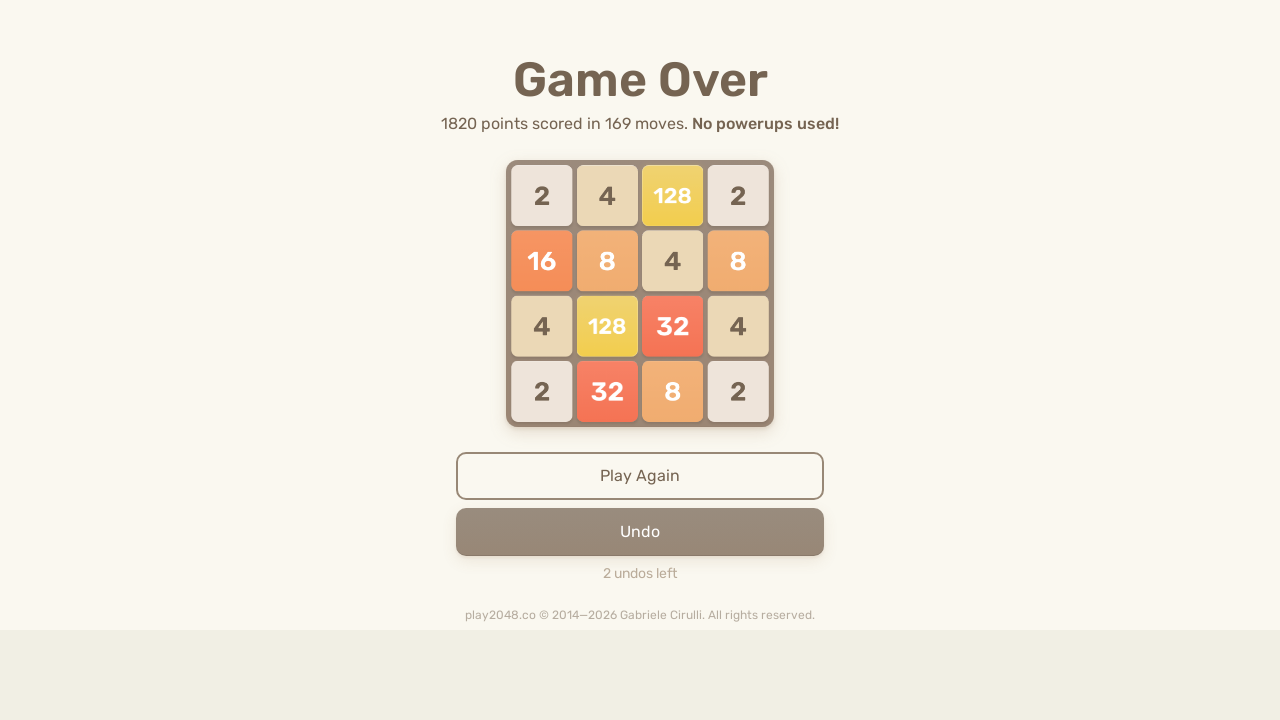

Pressed ArrowDown key (move 447)
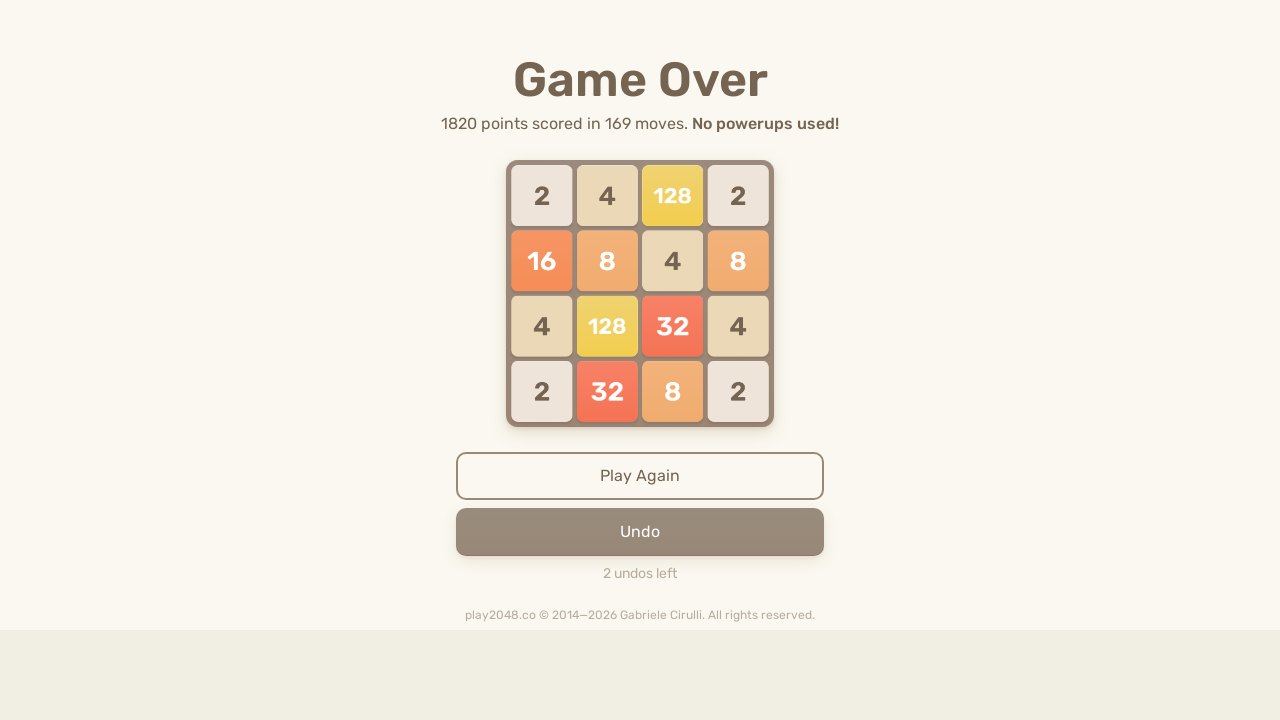

Pressed ArrowLeft key (move 448)
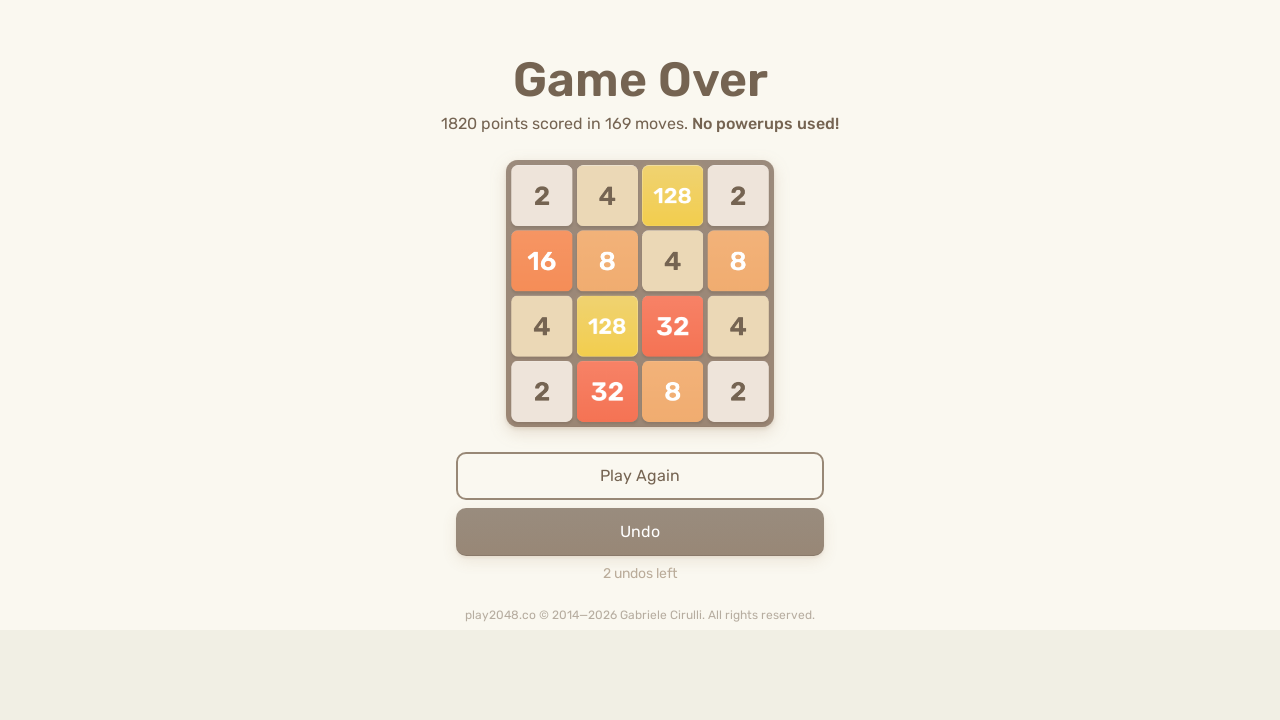

Pressed ArrowUp key (move 449)
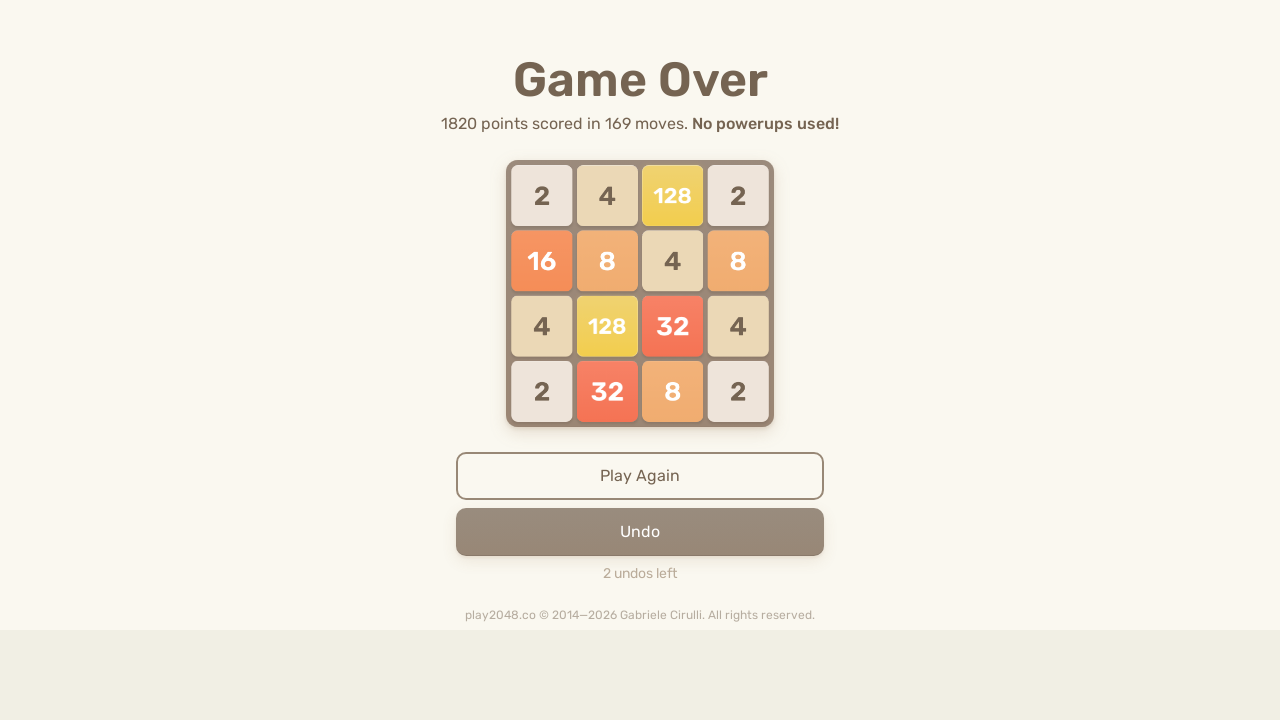

Pressed ArrowRight key (move 450)
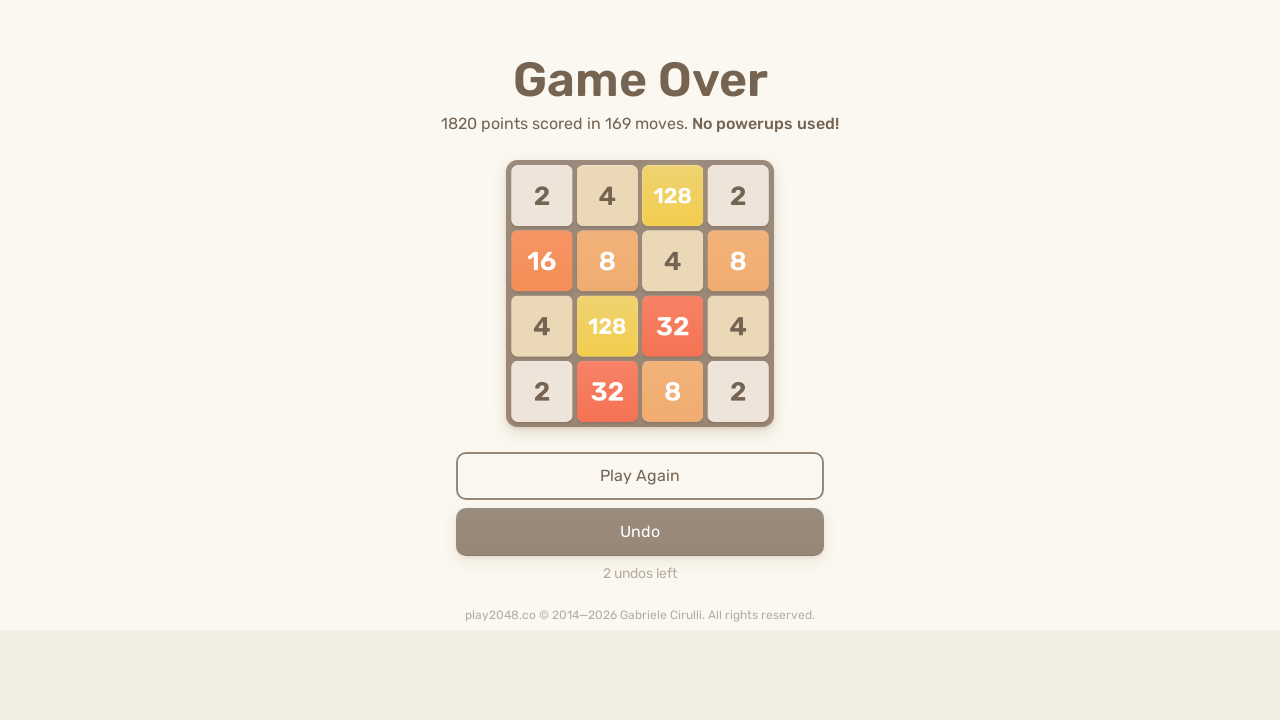

Pressed ArrowDown key (move 451)
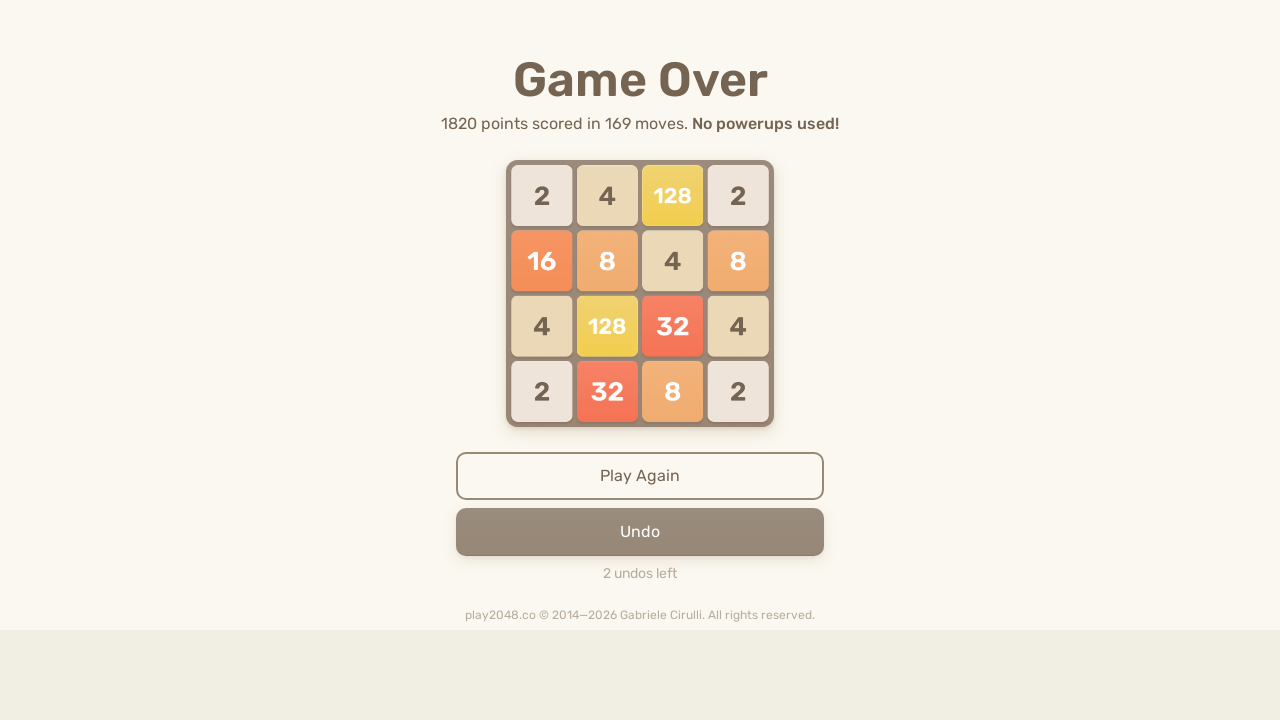

Pressed ArrowLeft key (move 452)
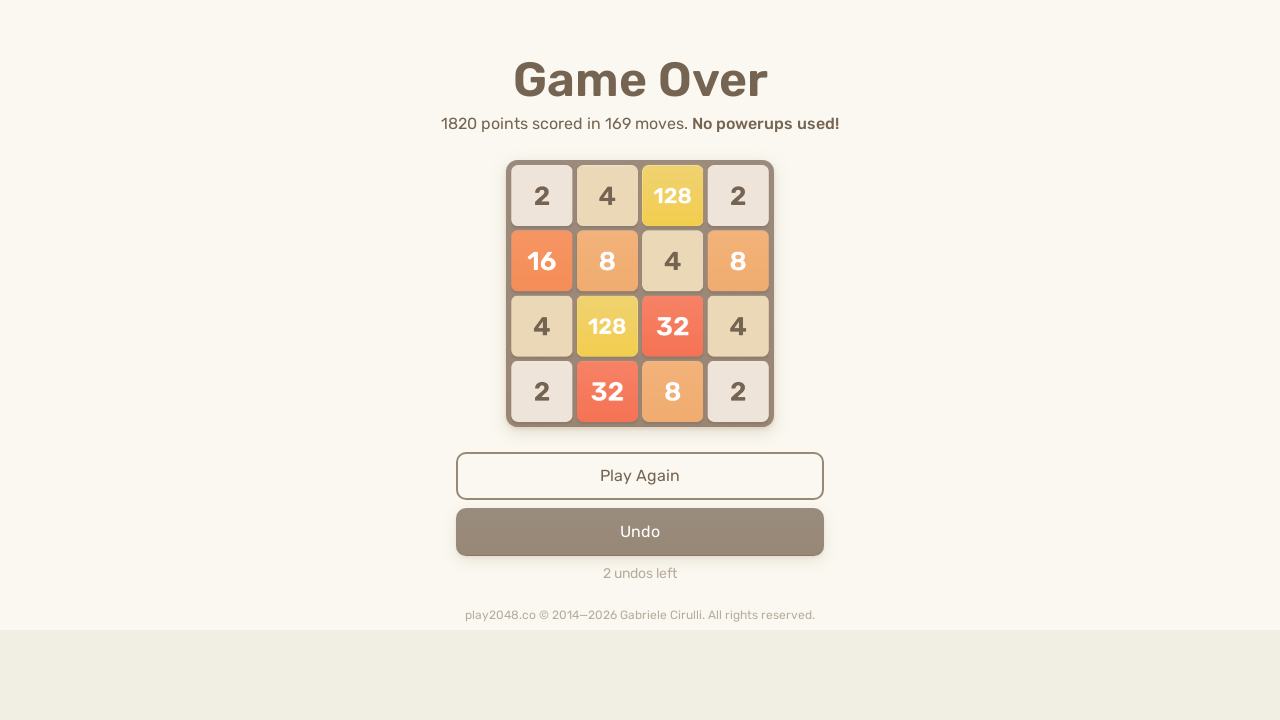

Pressed ArrowUp key (move 453)
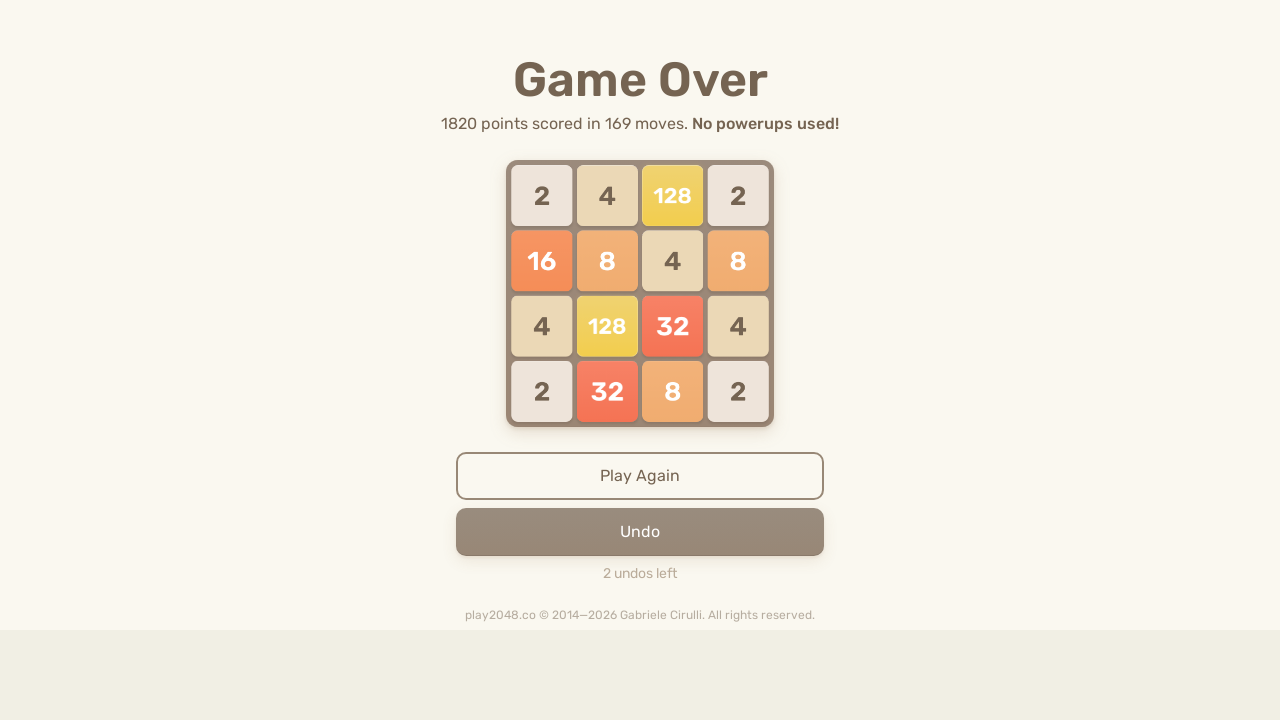

Pressed ArrowRight key (move 454)
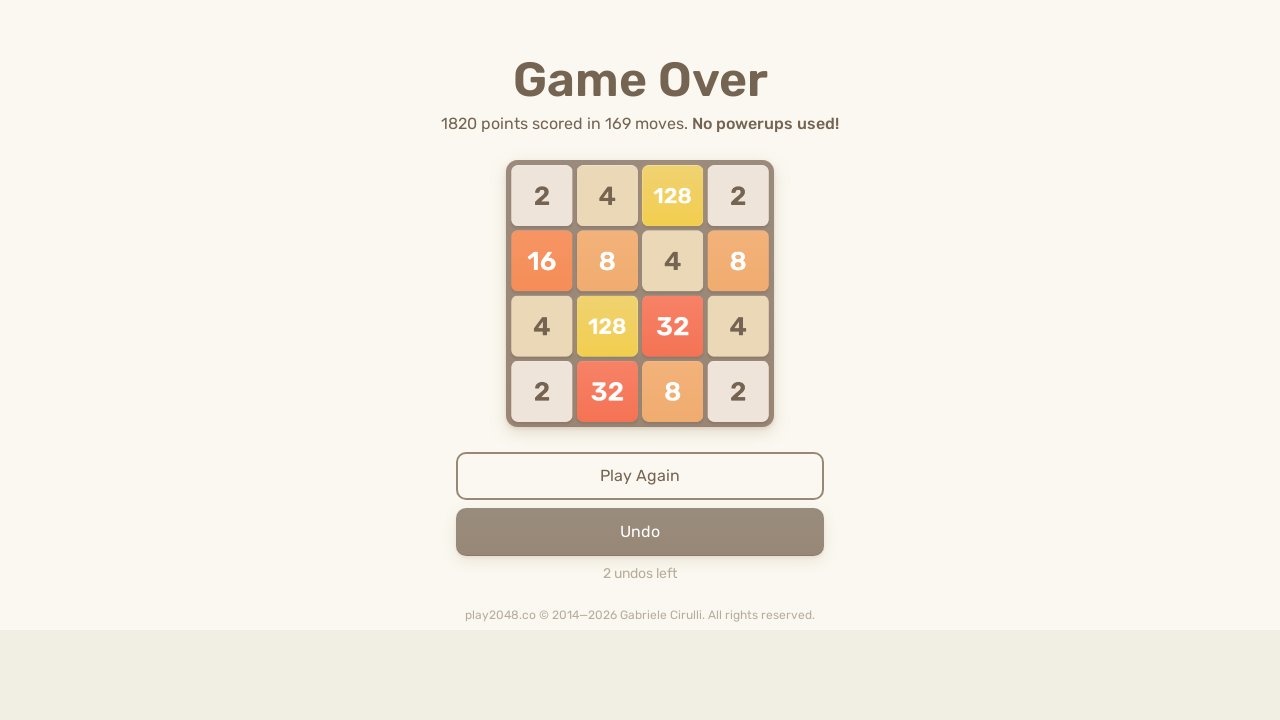

Pressed ArrowDown key (move 455)
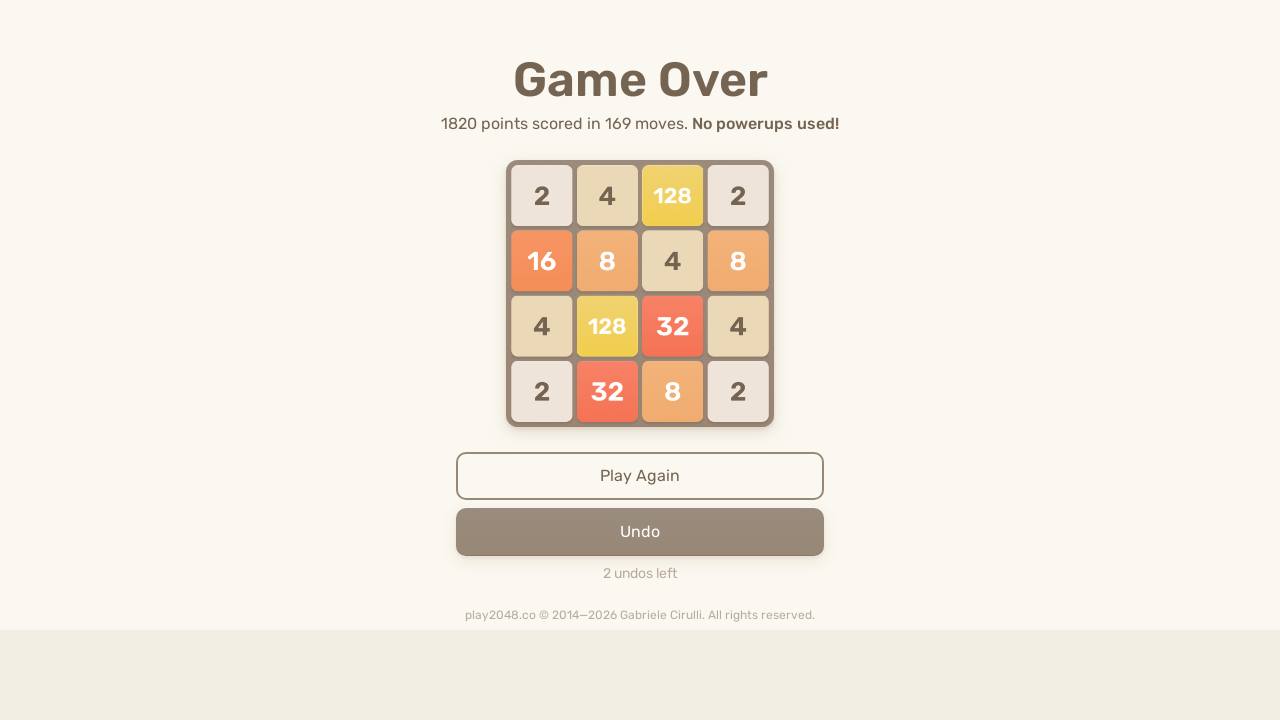

Pressed ArrowLeft key (move 456)
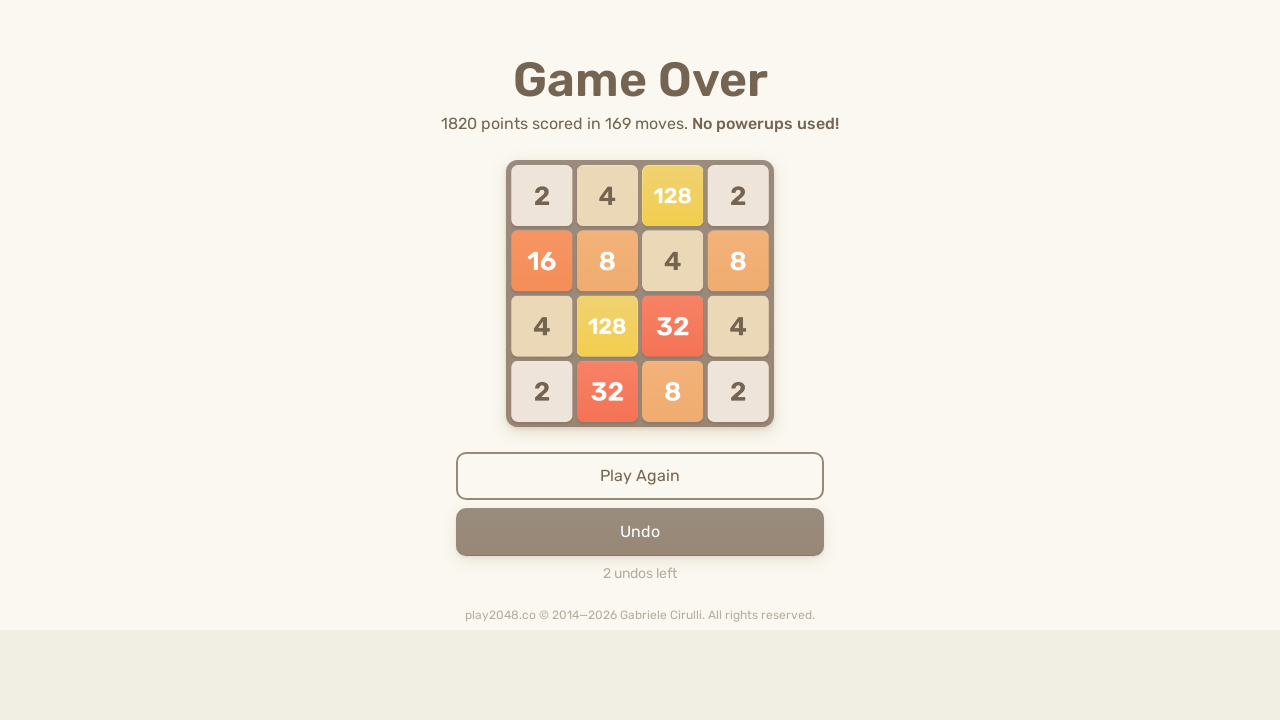

Pressed ArrowUp key (move 457)
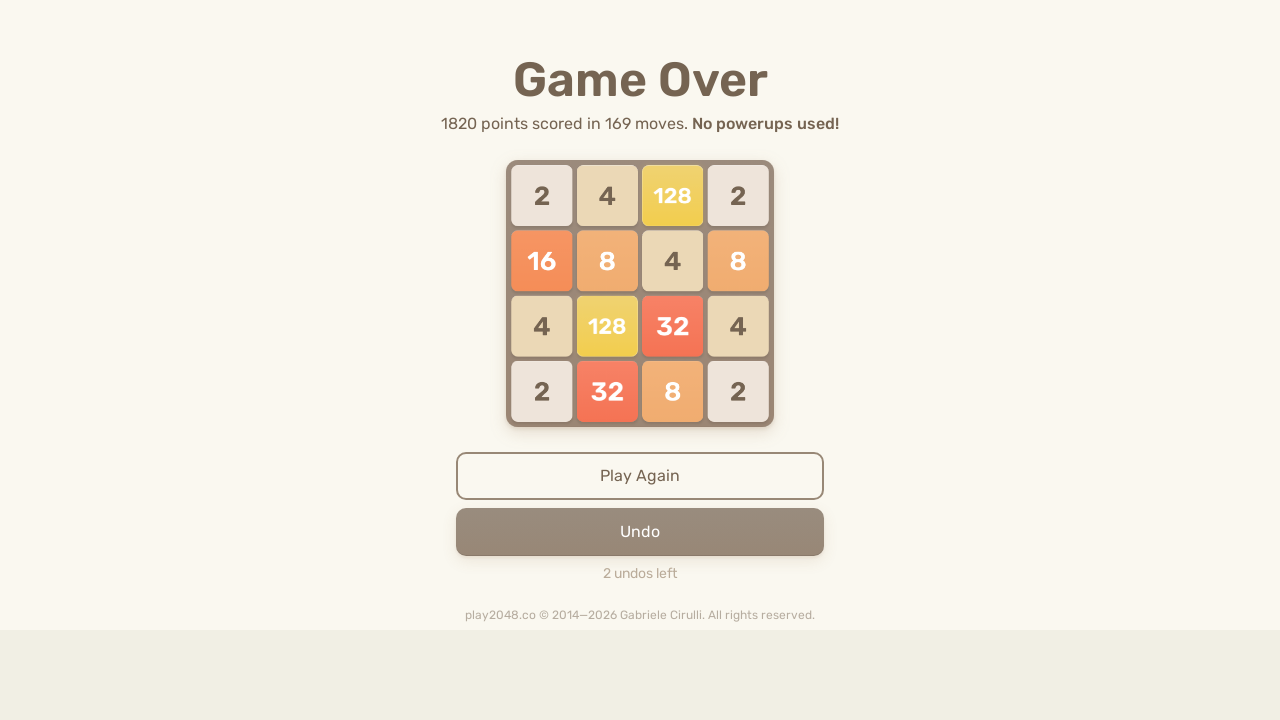

Pressed ArrowRight key (move 458)
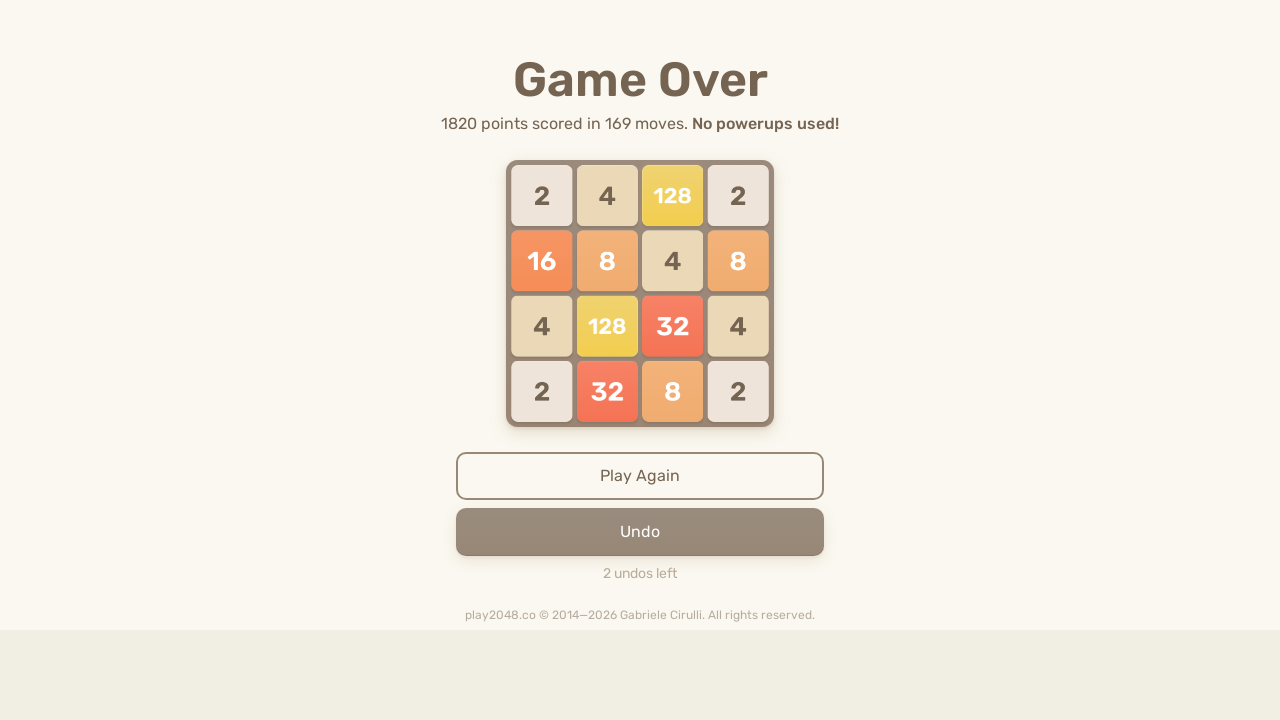

Pressed ArrowDown key (move 459)
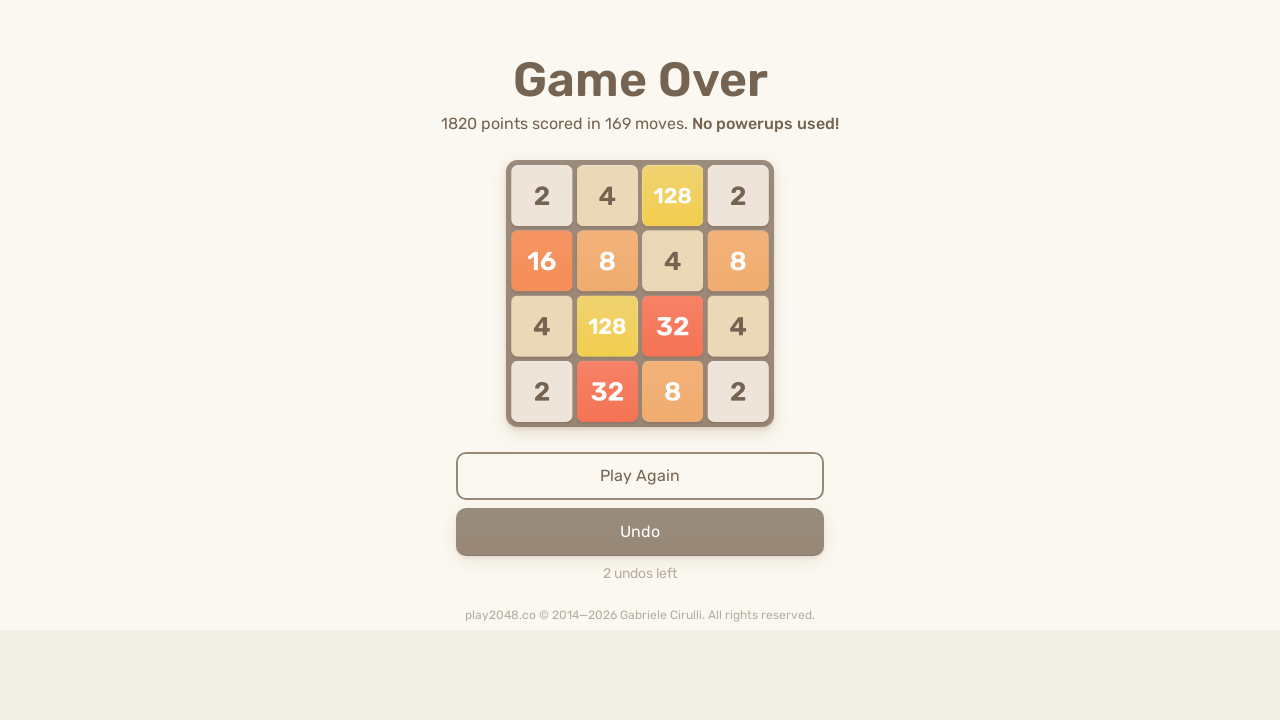

Pressed ArrowLeft key (move 460)
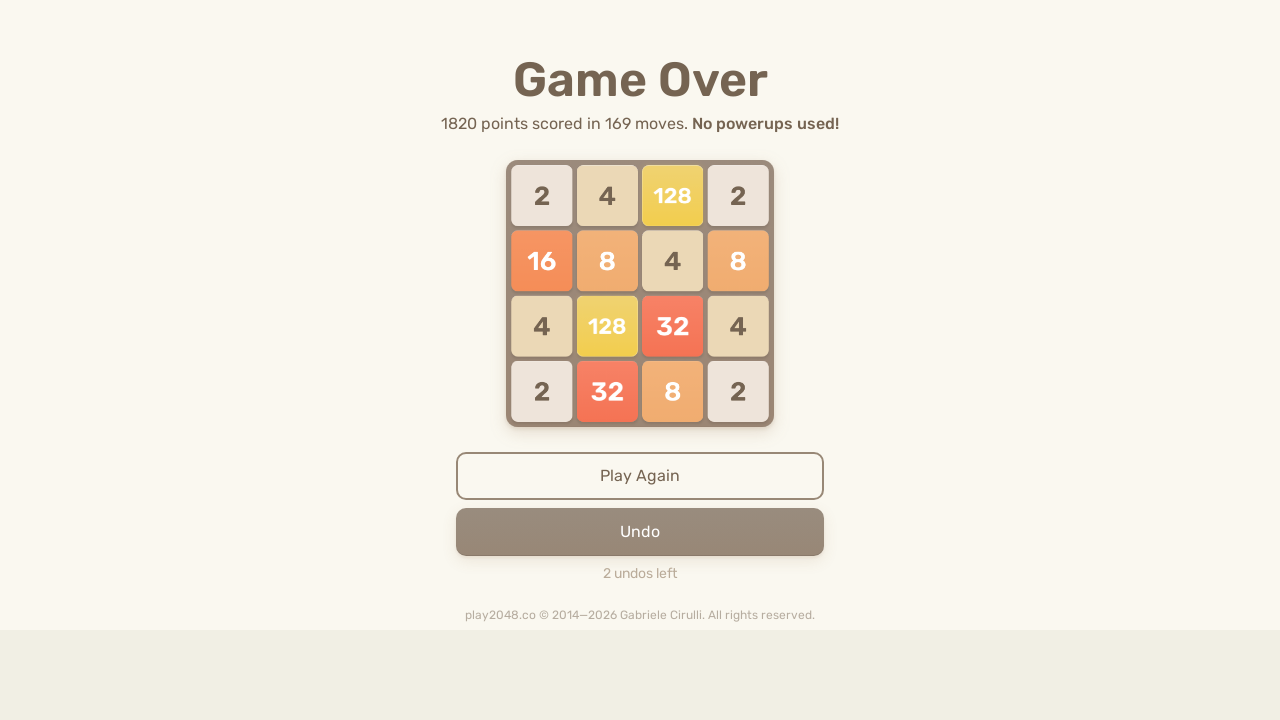

Pressed ArrowUp key (move 461)
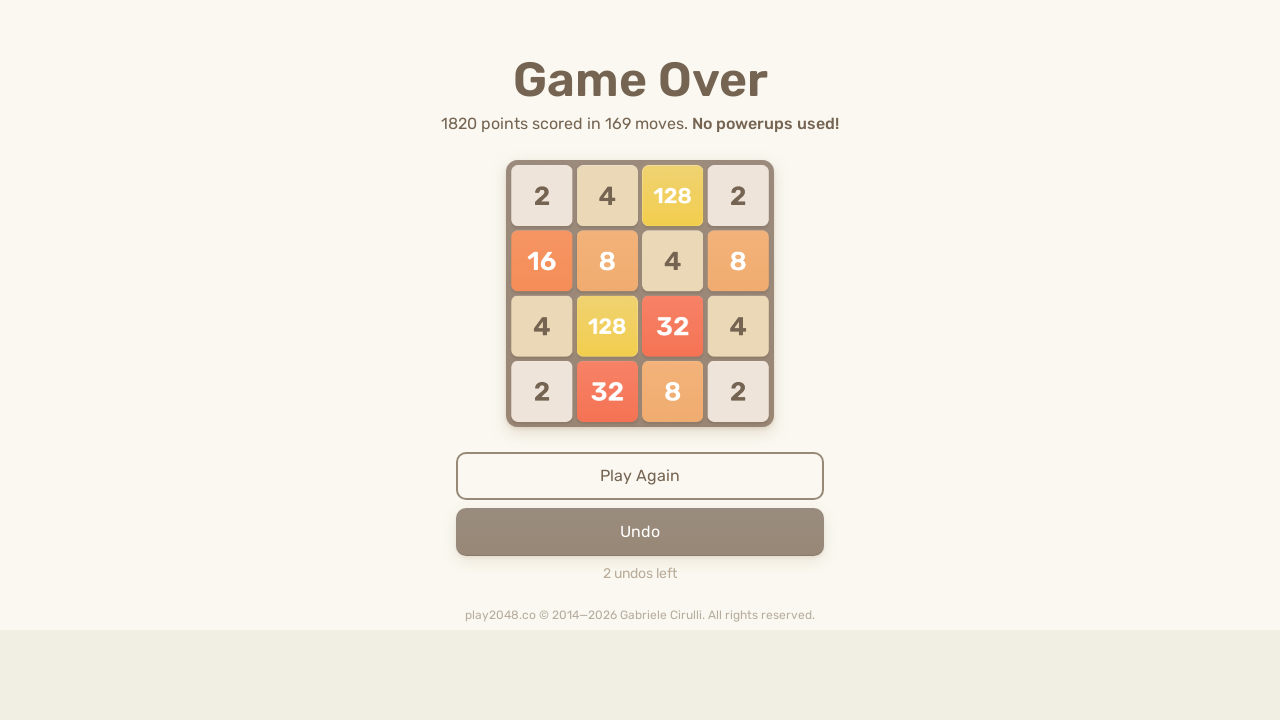

Pressed ArrowRight key (move 462)
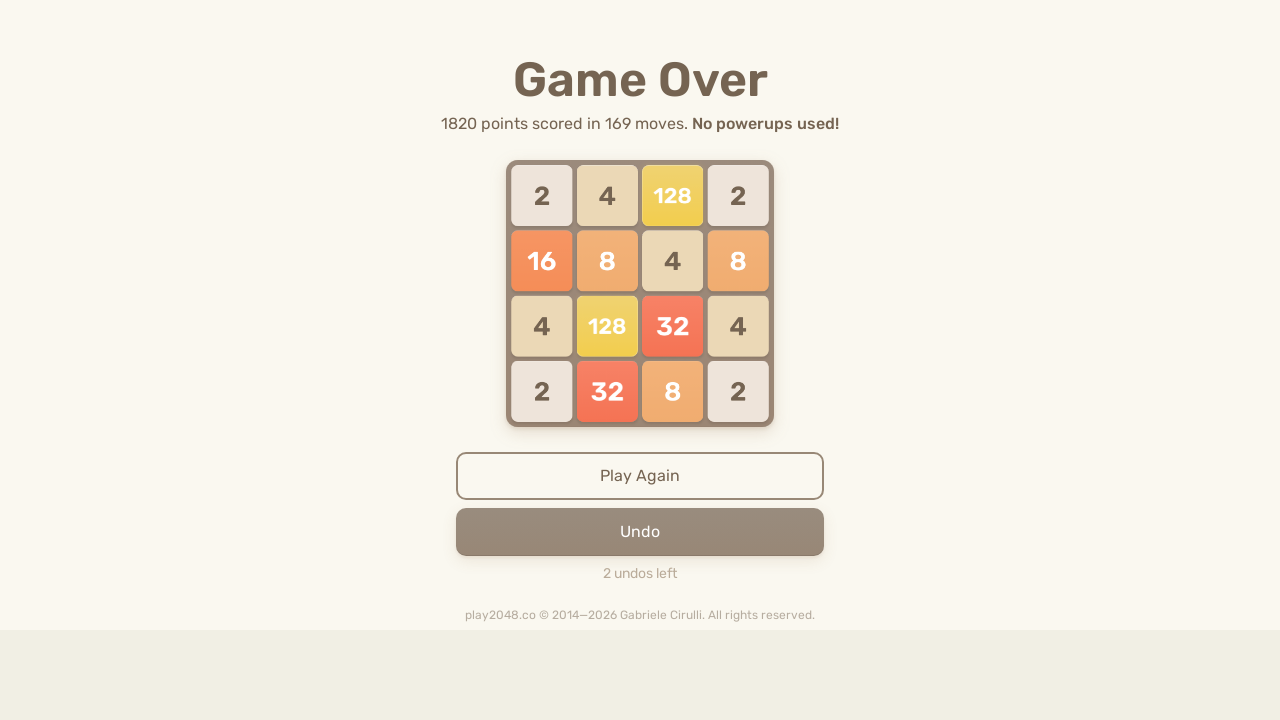

Pressed ArrowDown key (move 463)
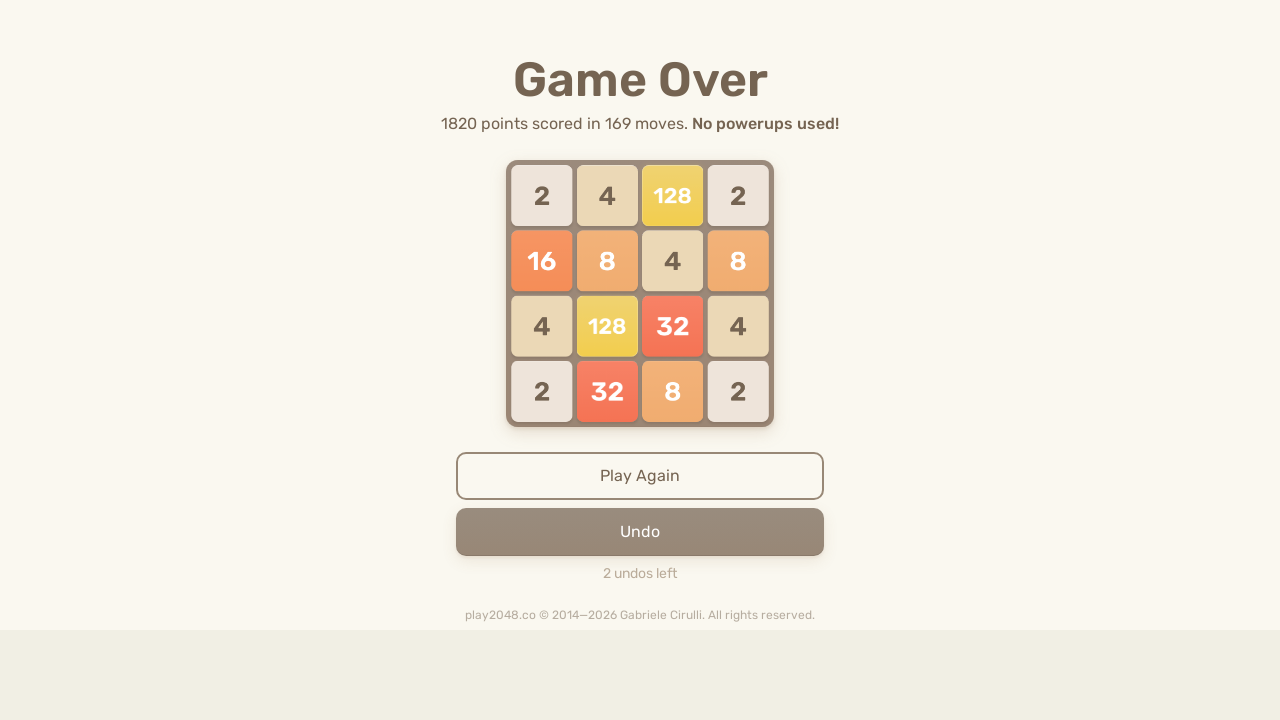

Pressed ArrowLeft key (move 464)
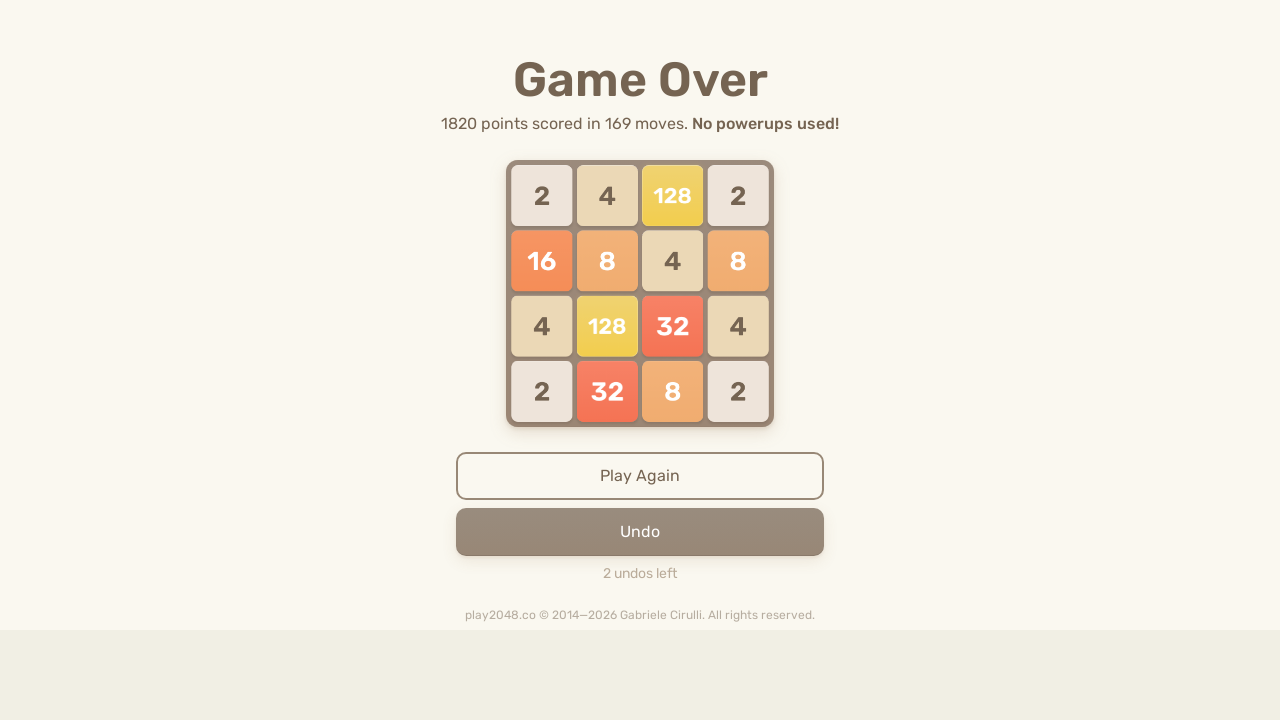

Pressed ArrowUp key (move 465)
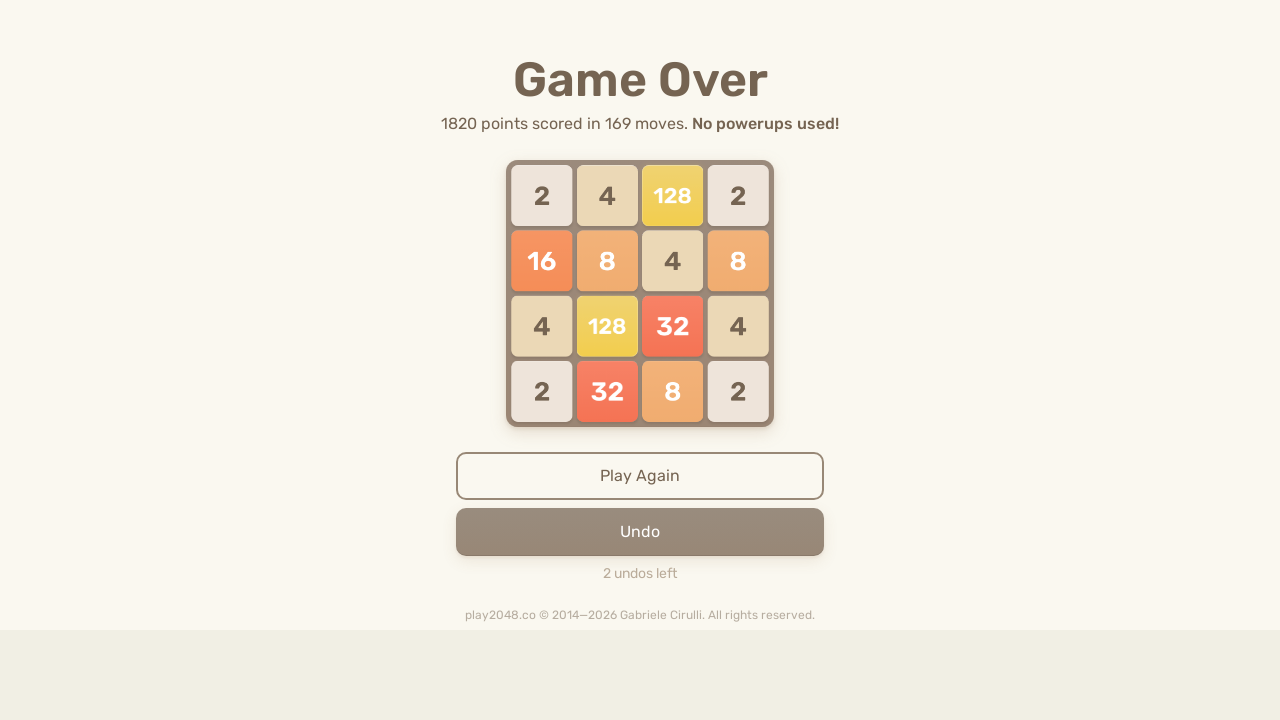

Pressed ArrowRight key (move 466)
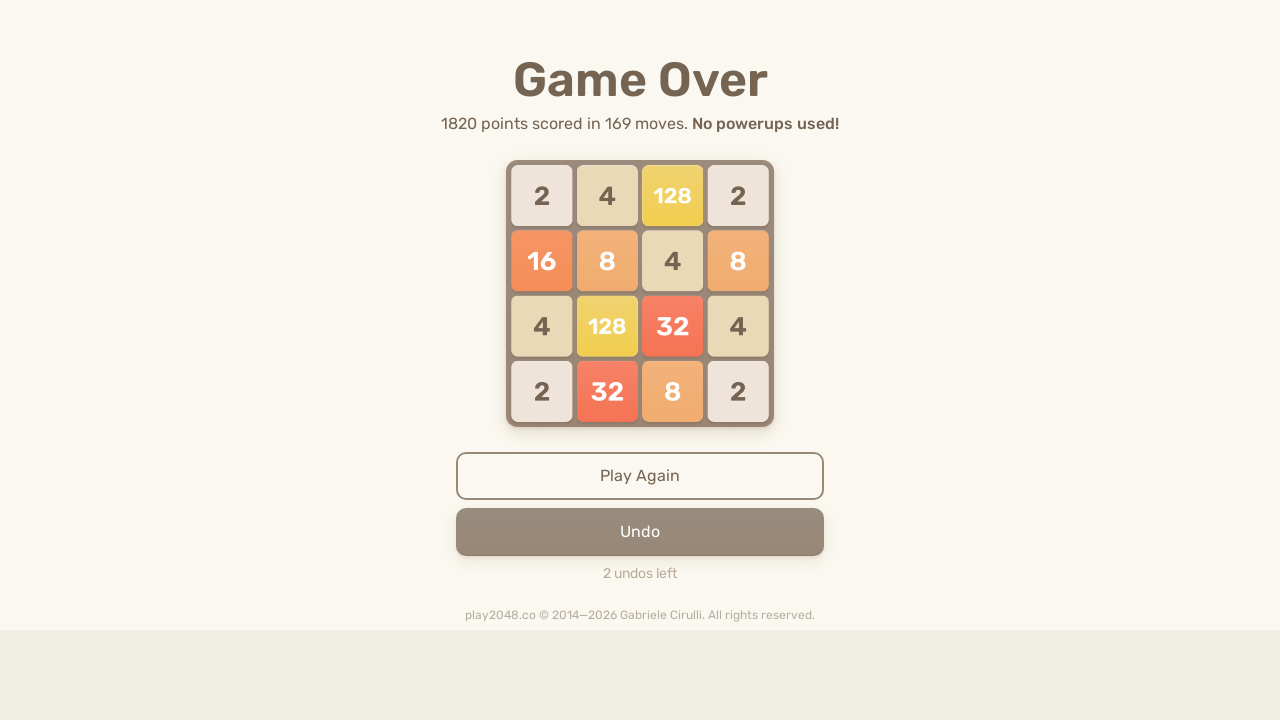

Pressed ArrowDown key (move 467)
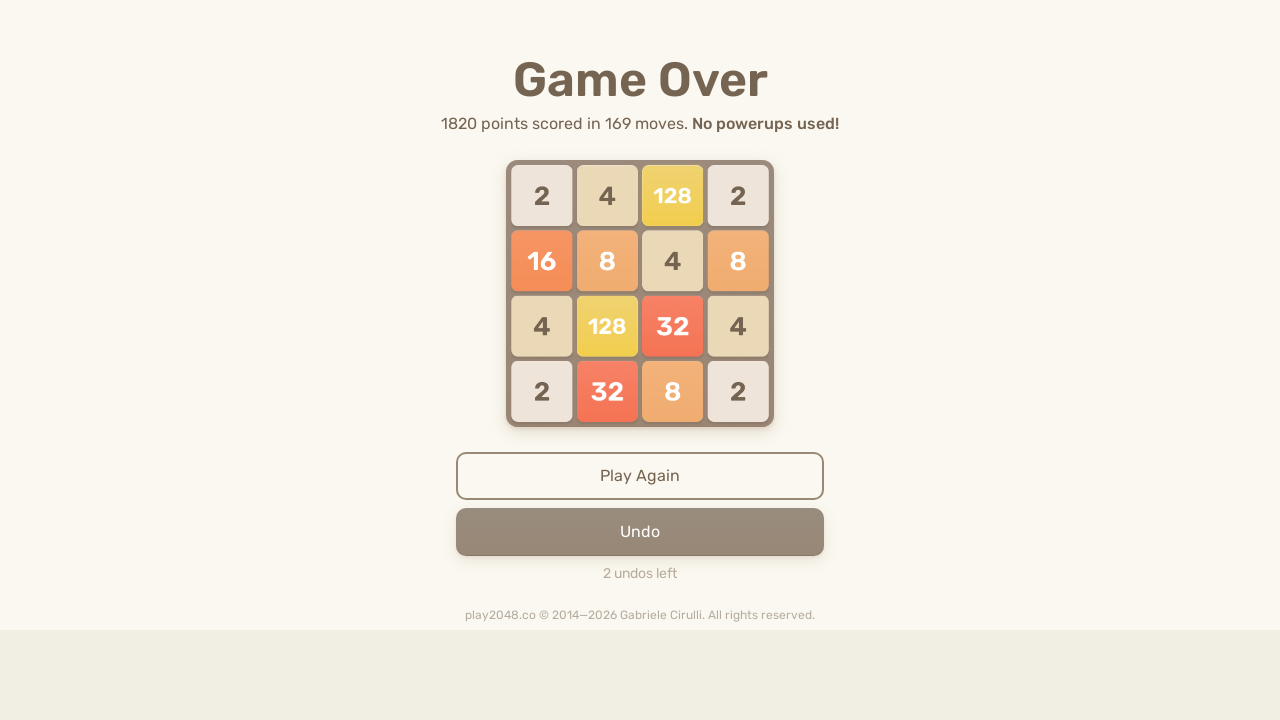

Pressed ArrowLeft key (move 468)
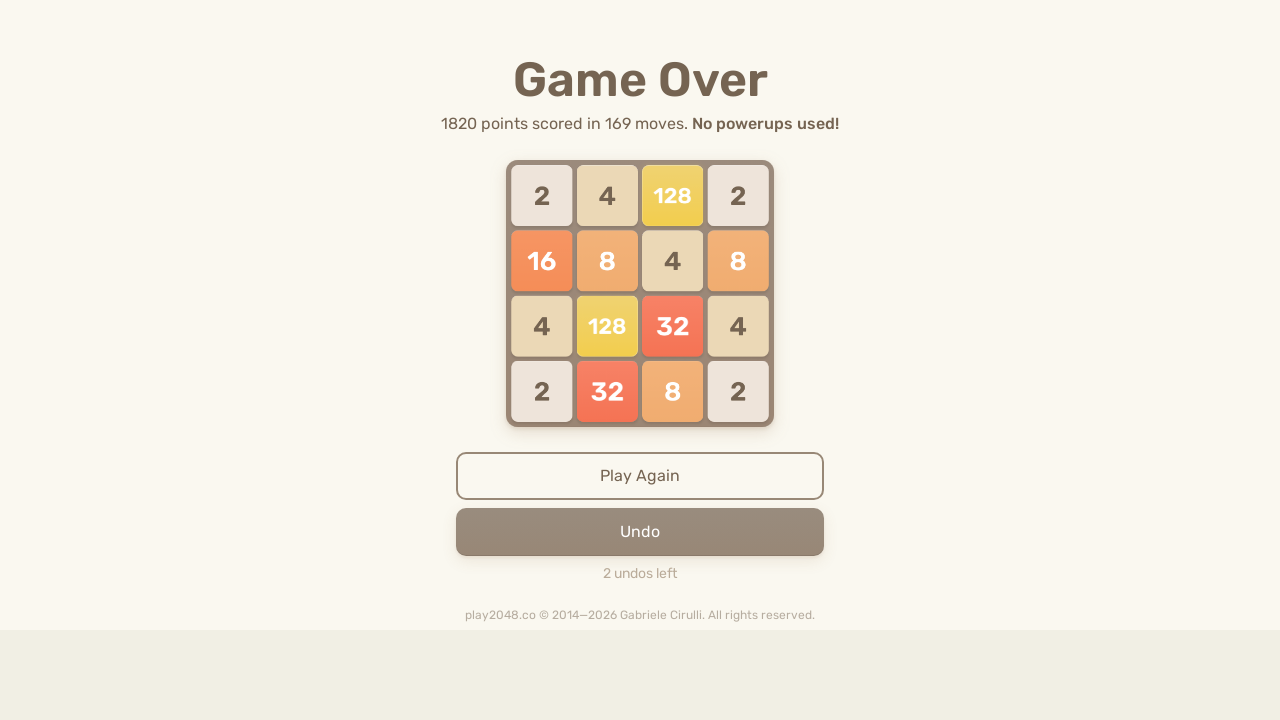

Pressed ArrowUp key (move 469)
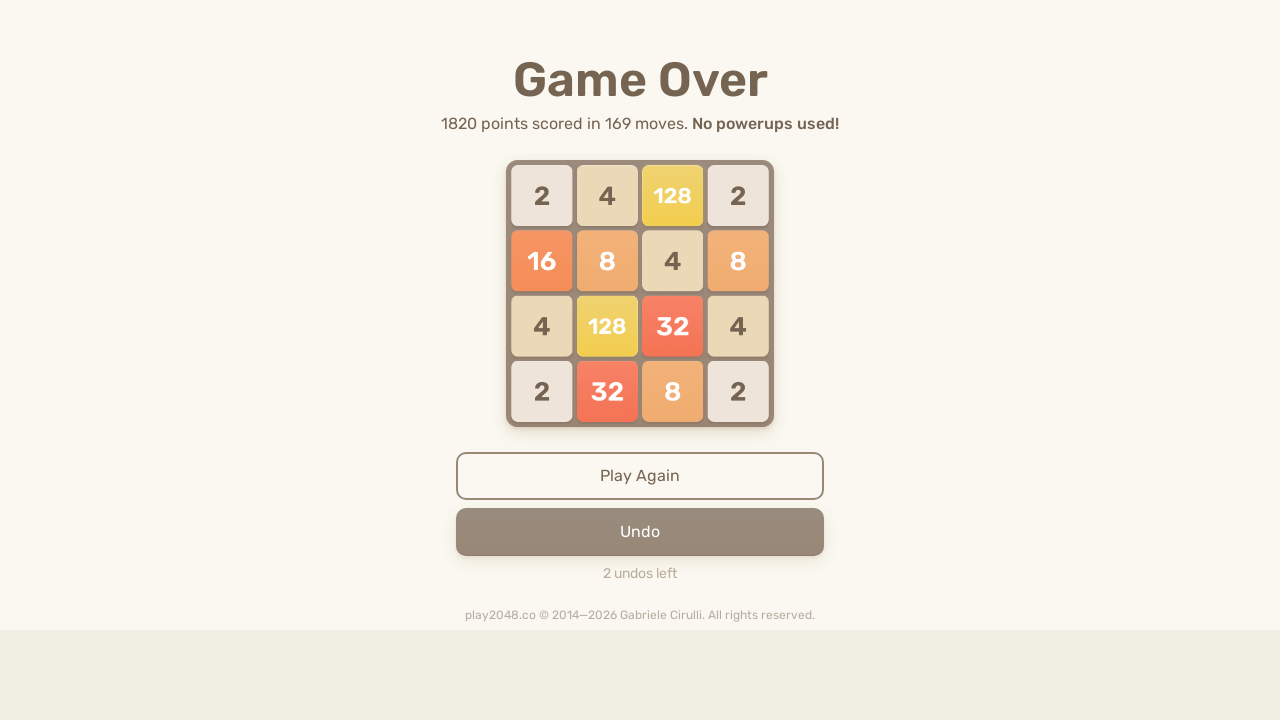

Pressed ArrowRight key (move 470)
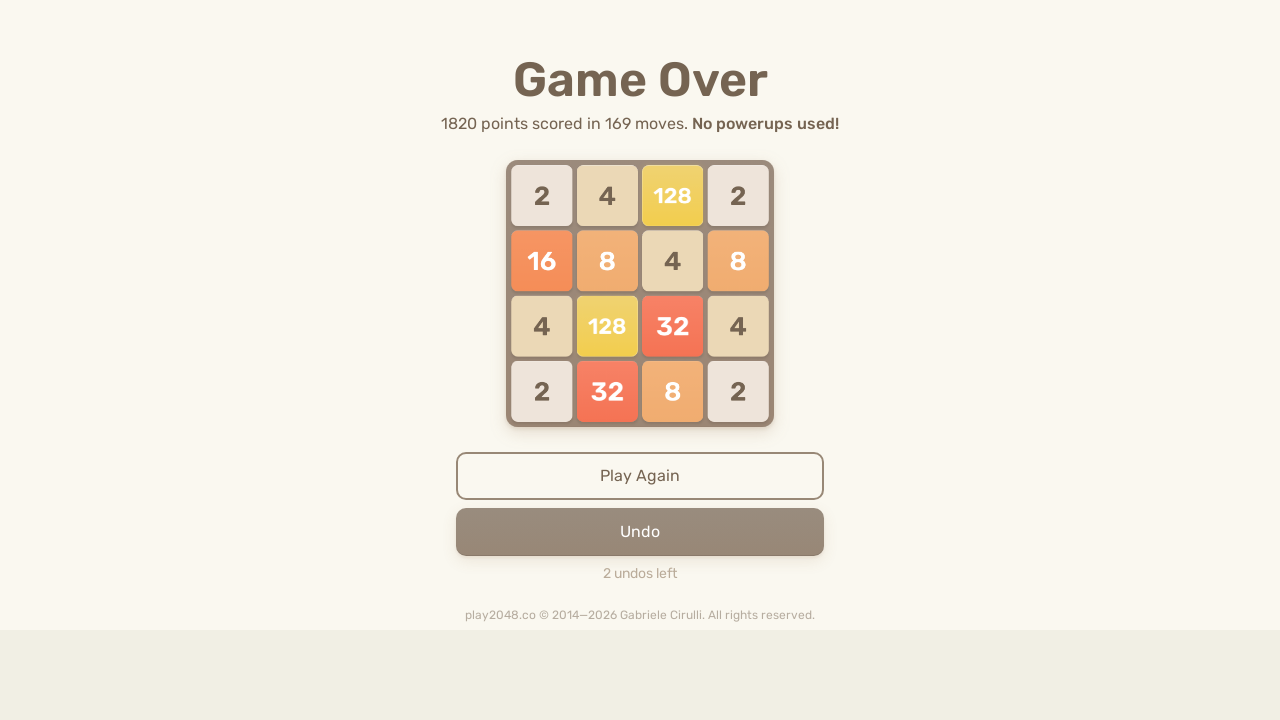

Pressed ArrowDown key (move 471)
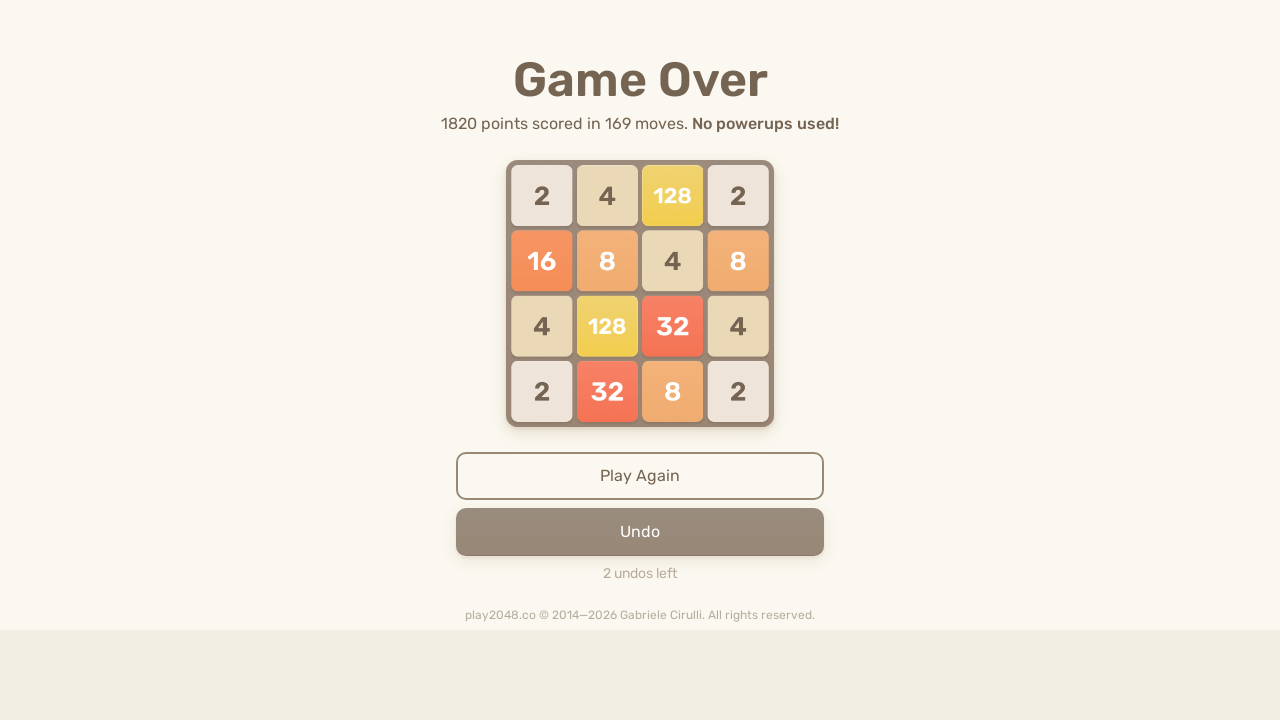

Pressed ArrowLeft key (move 472)
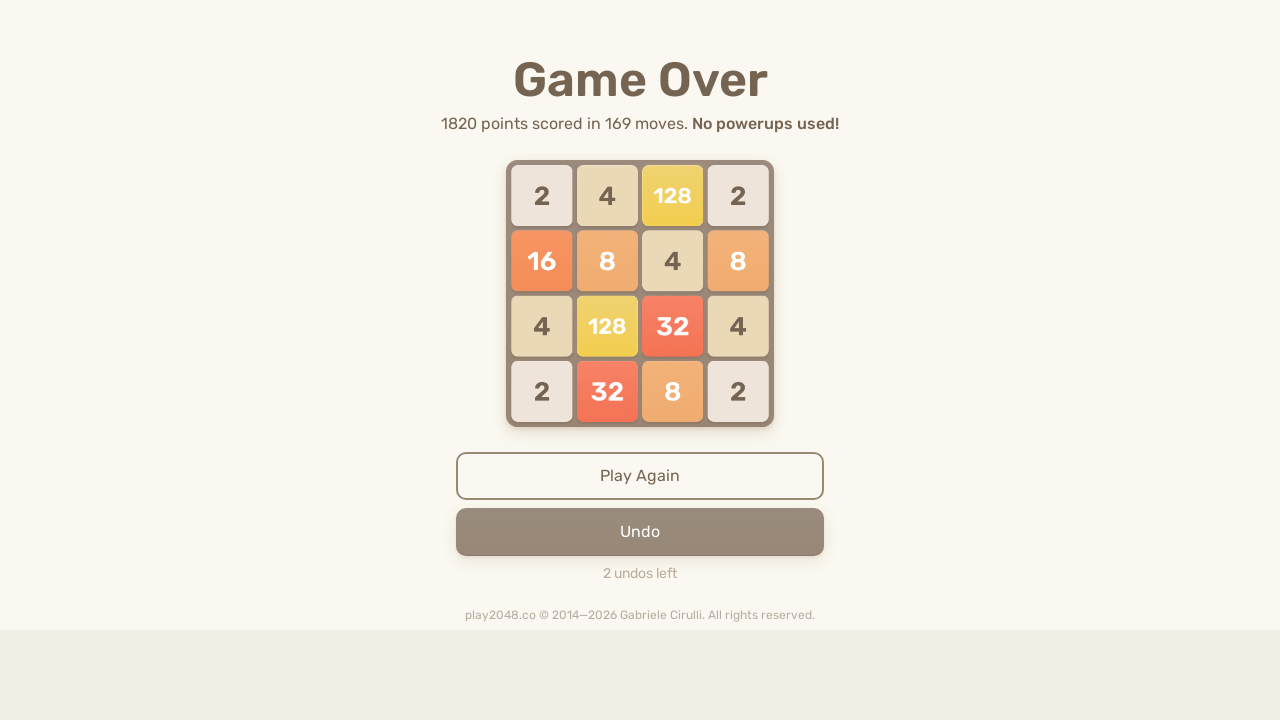

Pressed ArrowUp key (move 473)
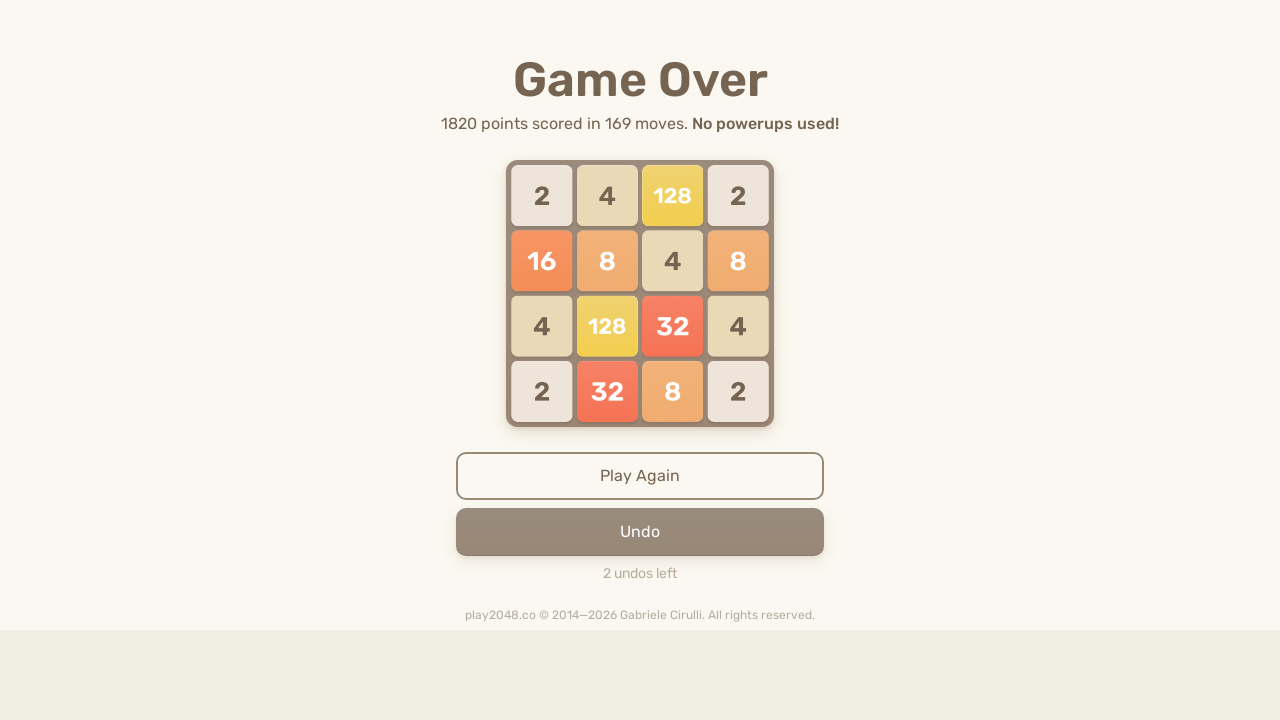

Pressed ArrowRight key (move 474)
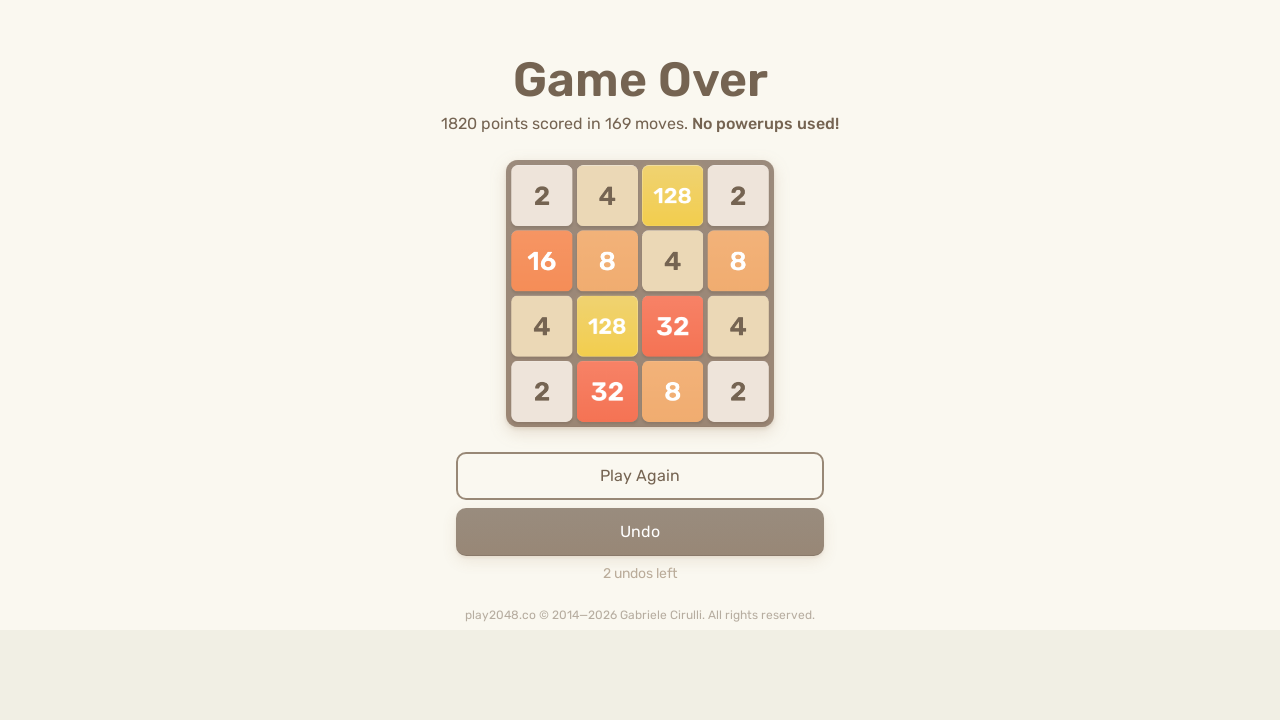

Pressed ArrowDown key (move 475)
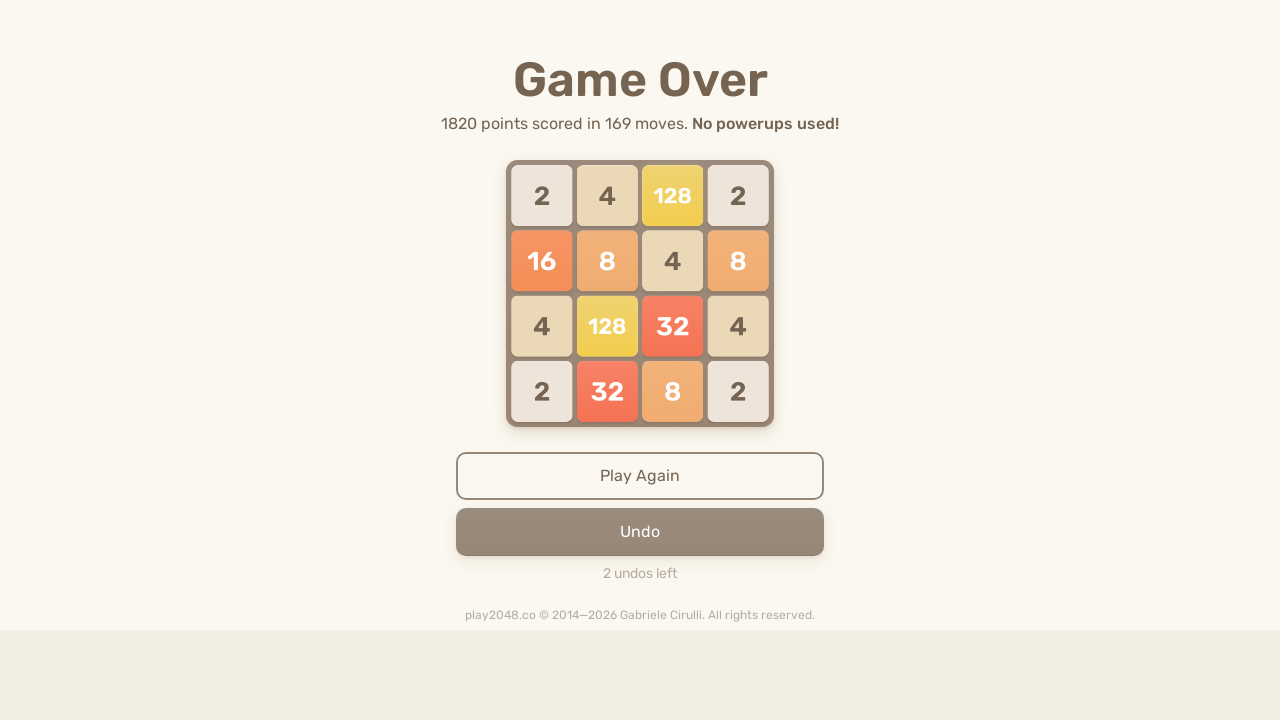

Pressed ArrowLeft key (move 476)
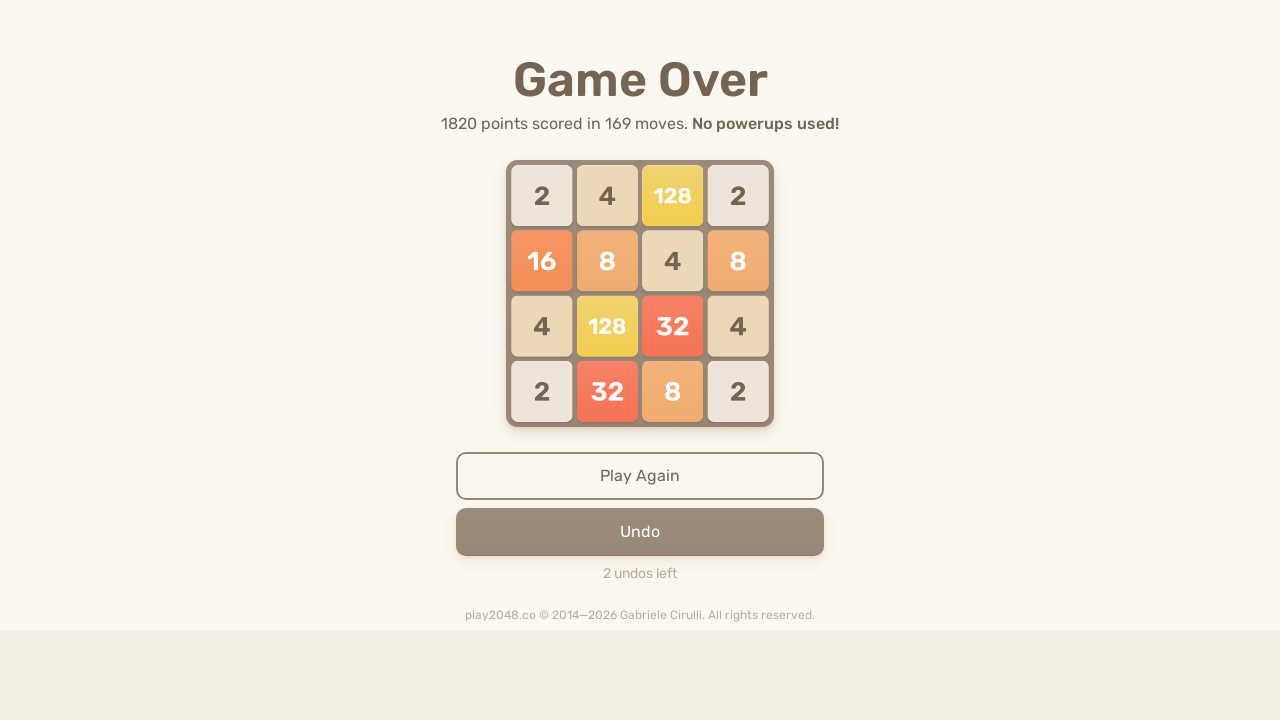

Pressed ArrowUp key (move 477)
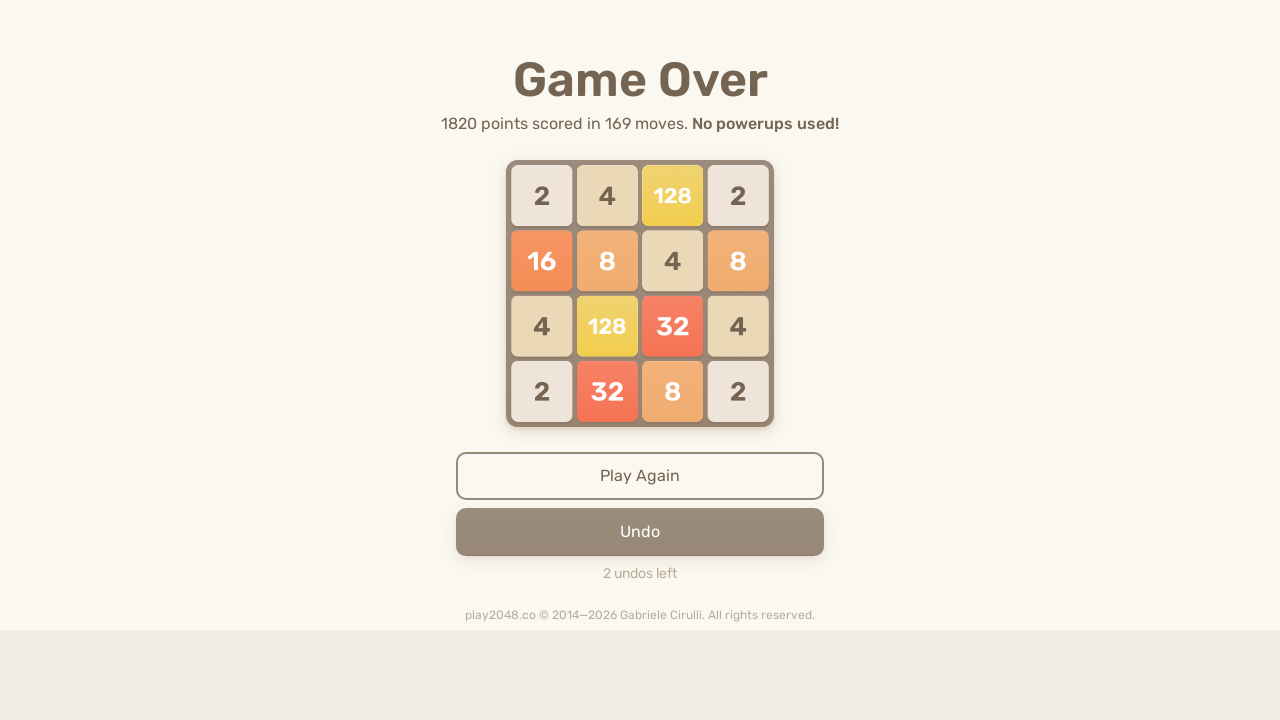

Pressed ArrowRight key (move 478)
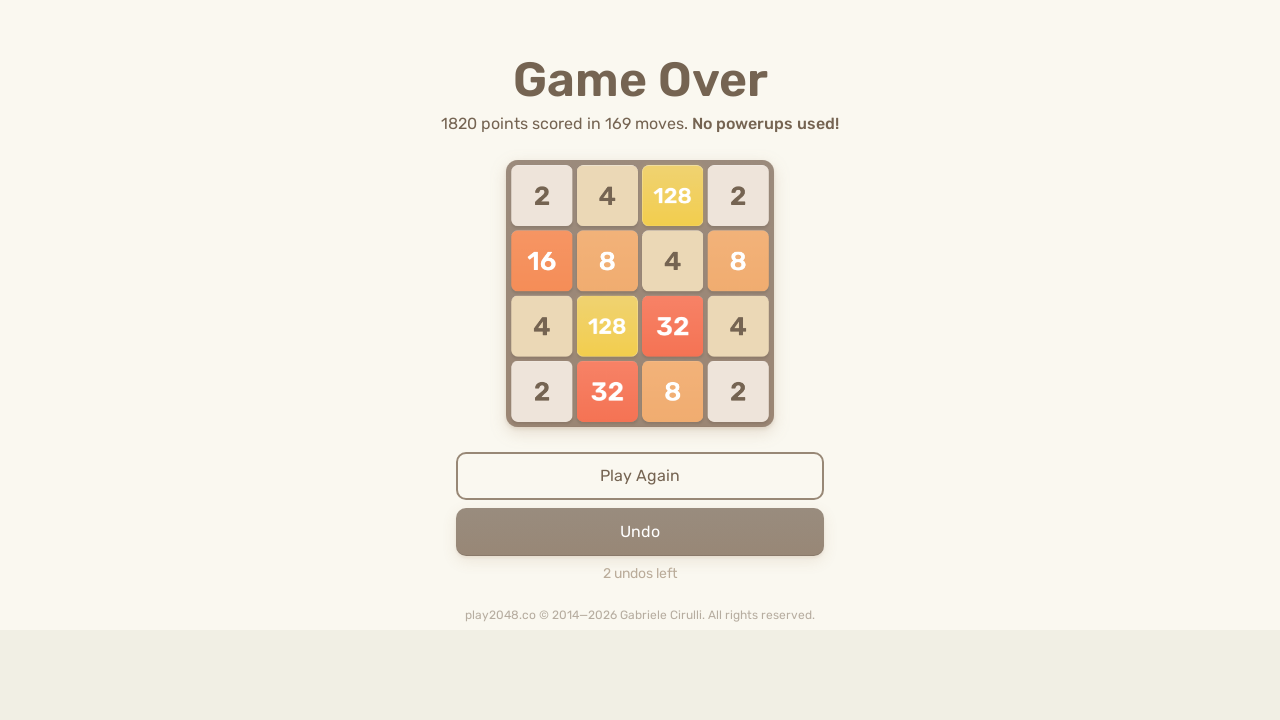

Pressed ArrowDown key (move 479)
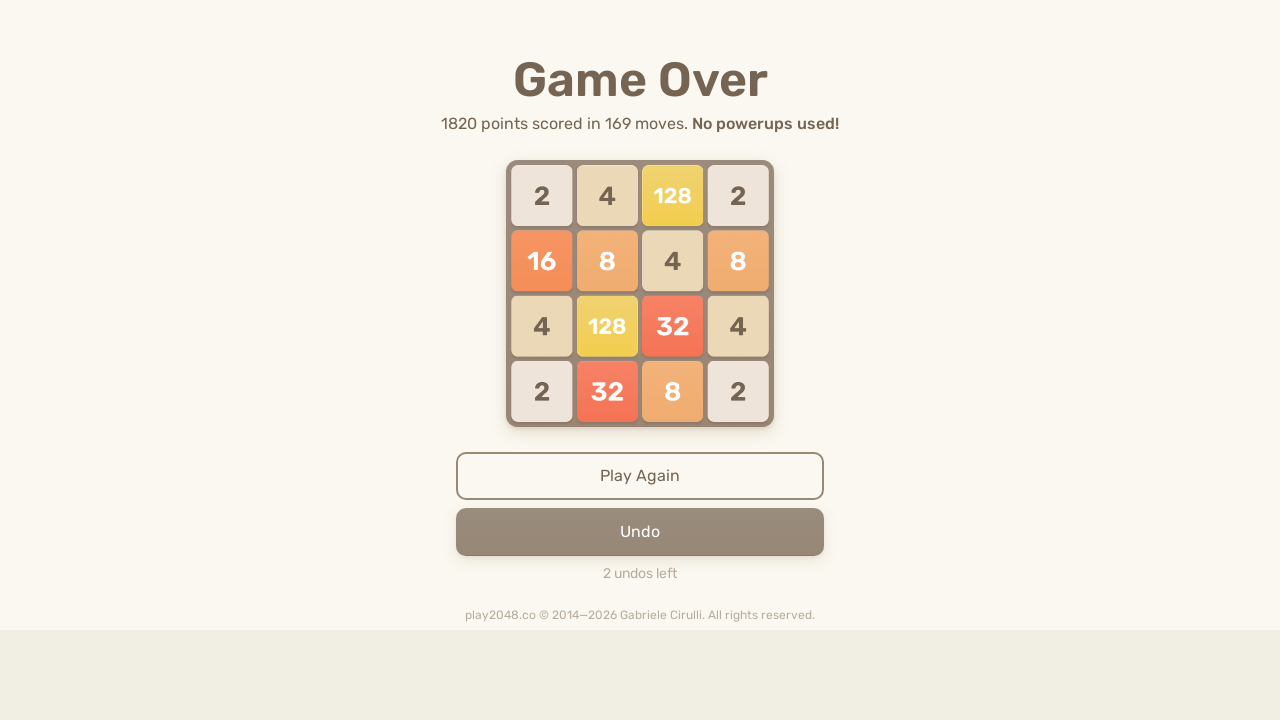

Pressed ArrowLeft key (move 480)
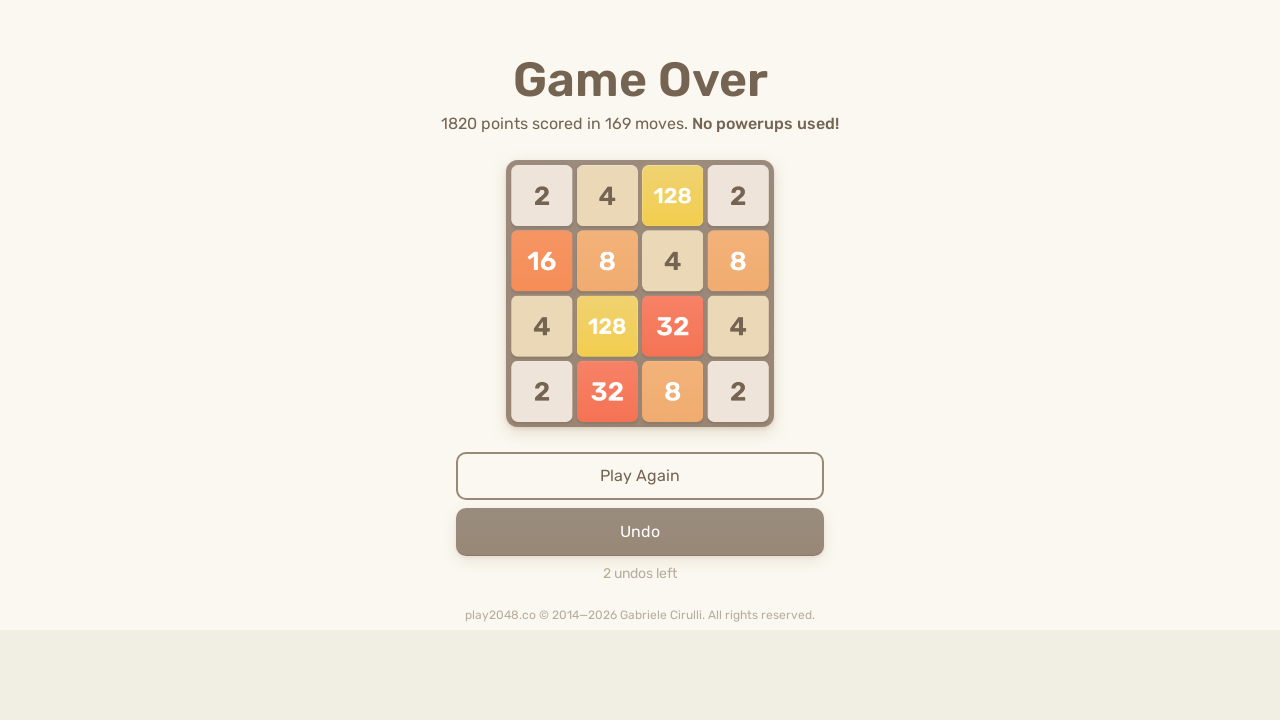

Pressed ArrowUp key (move 481)
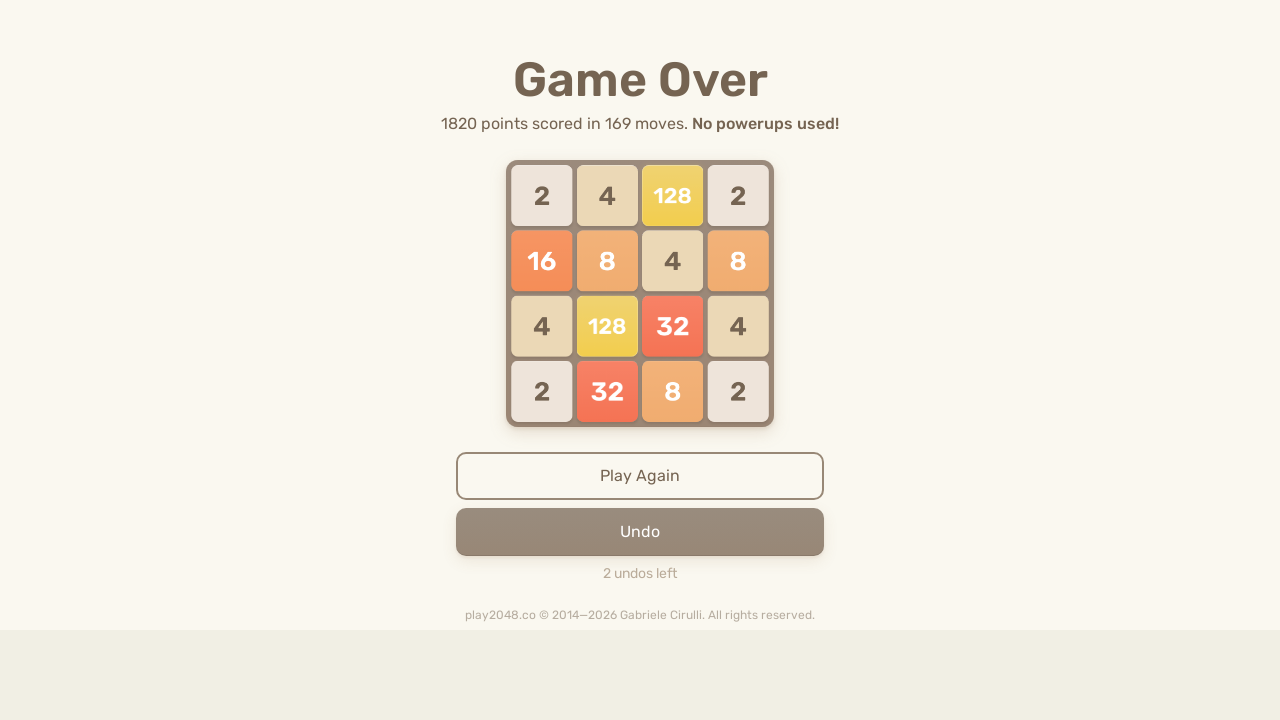

Pressed ArrowRight key (move 482)
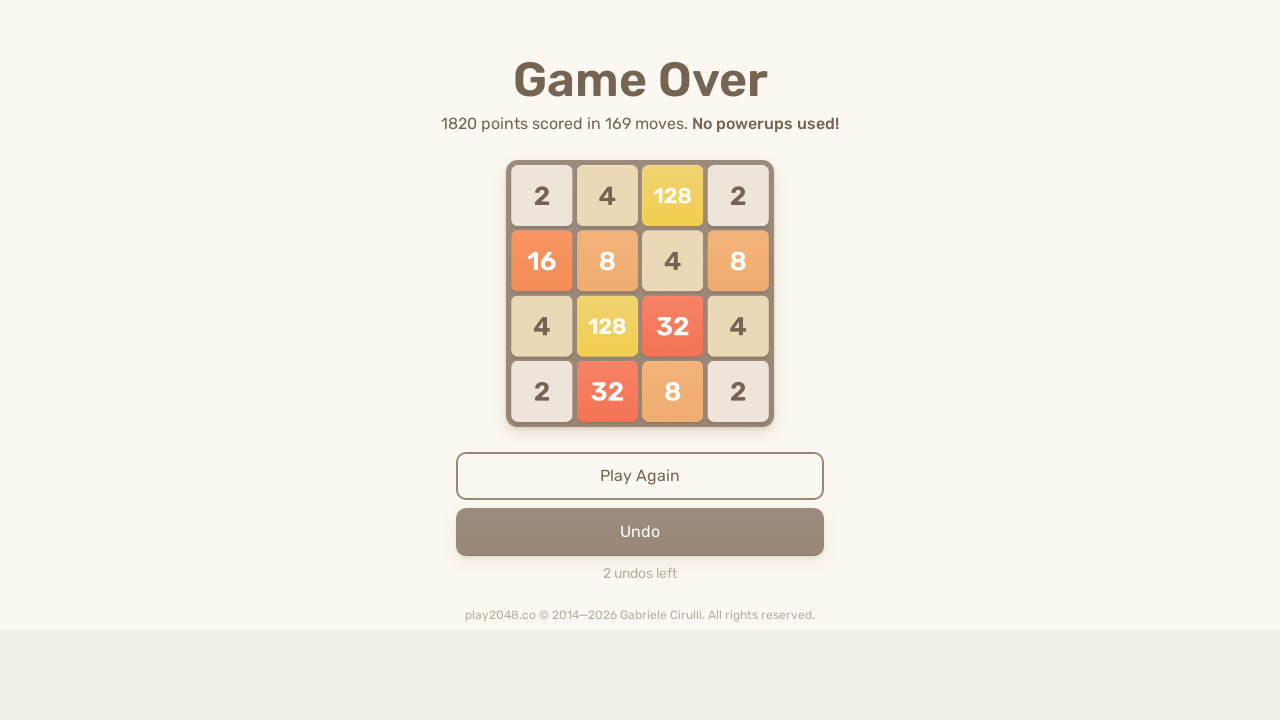

Pressed ArrowDown key (move 483)
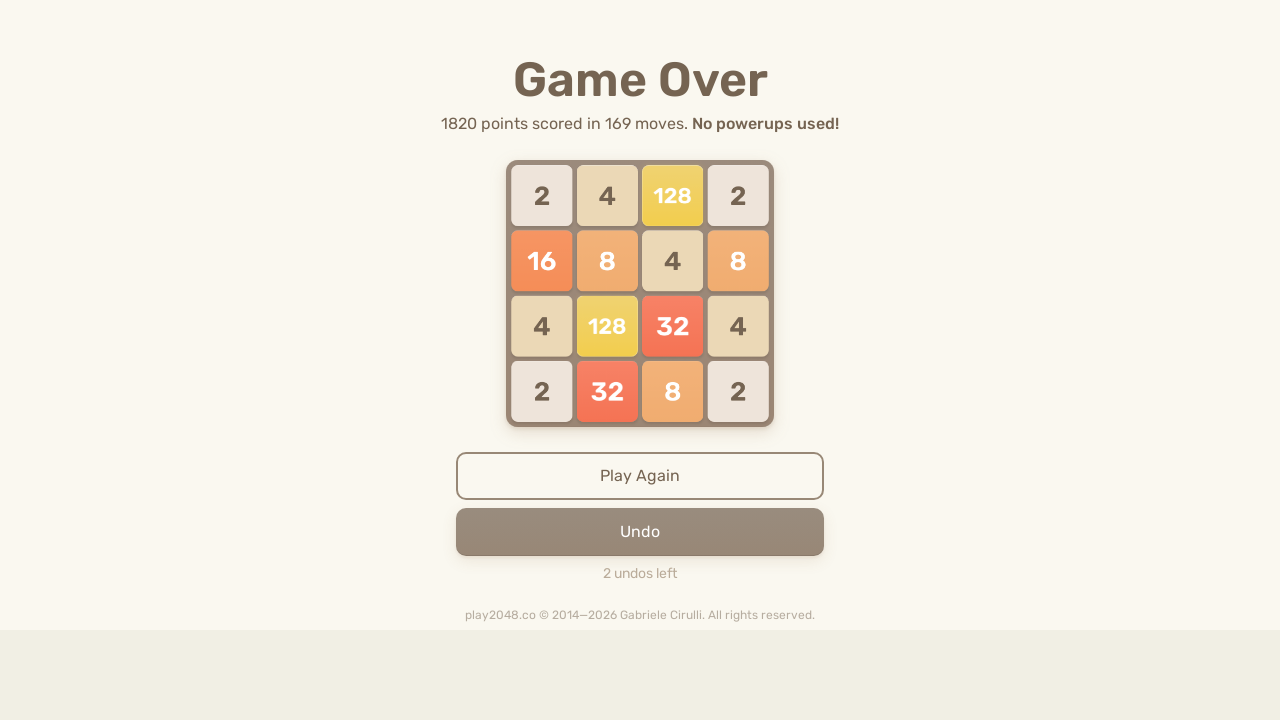

Pressed ArrowLeft key (move 484)
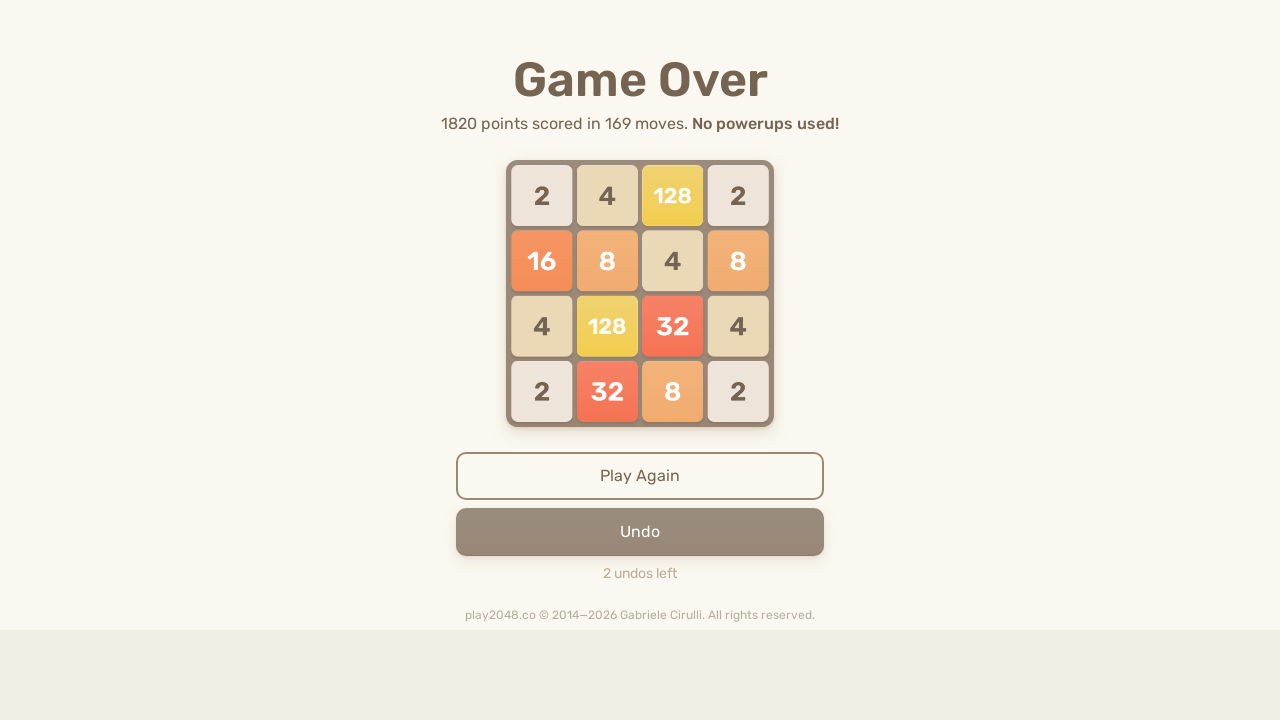

Pressed ArrowUp key (move 485)
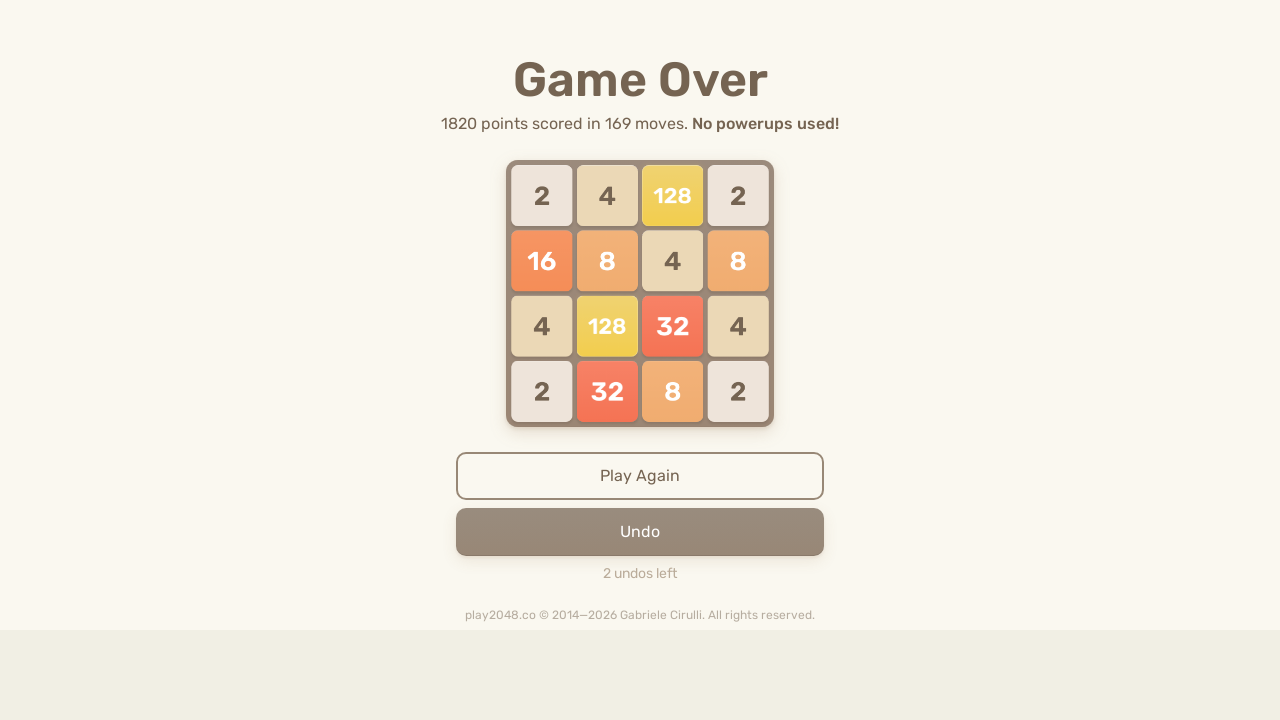

Pressed ArrowRight key (move 486)
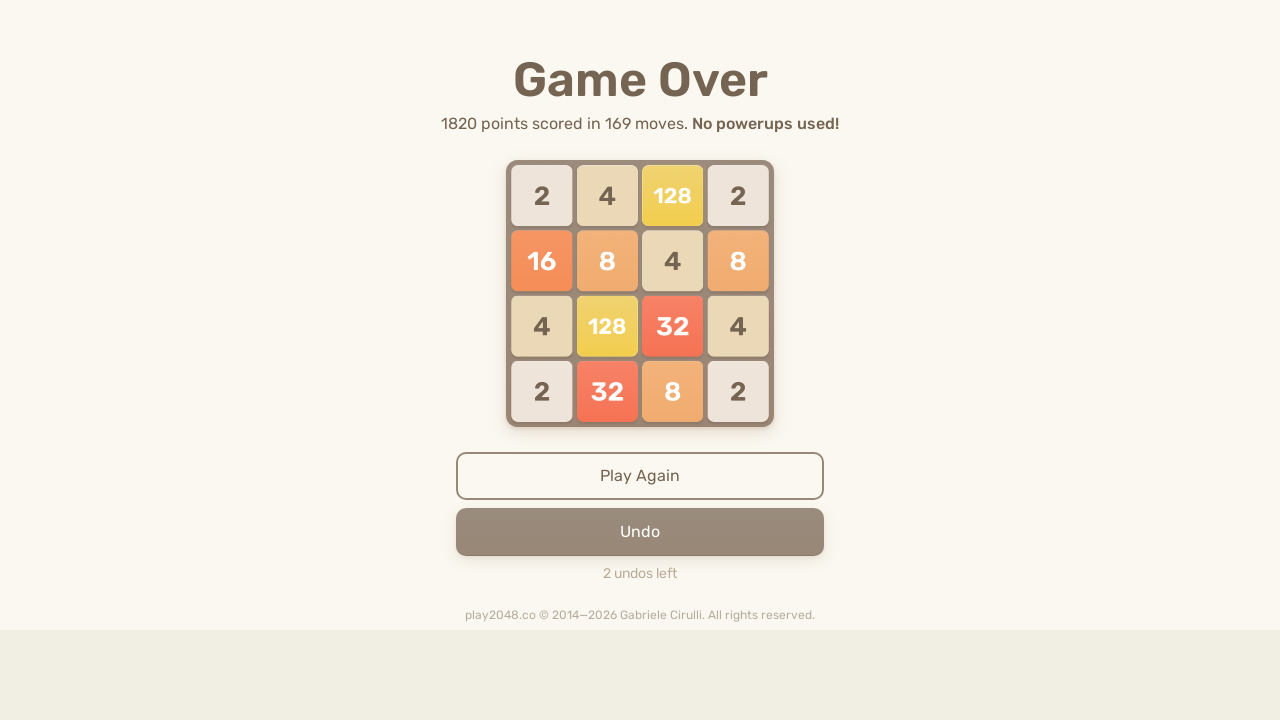

Pressed ArrowDown key (move 487)
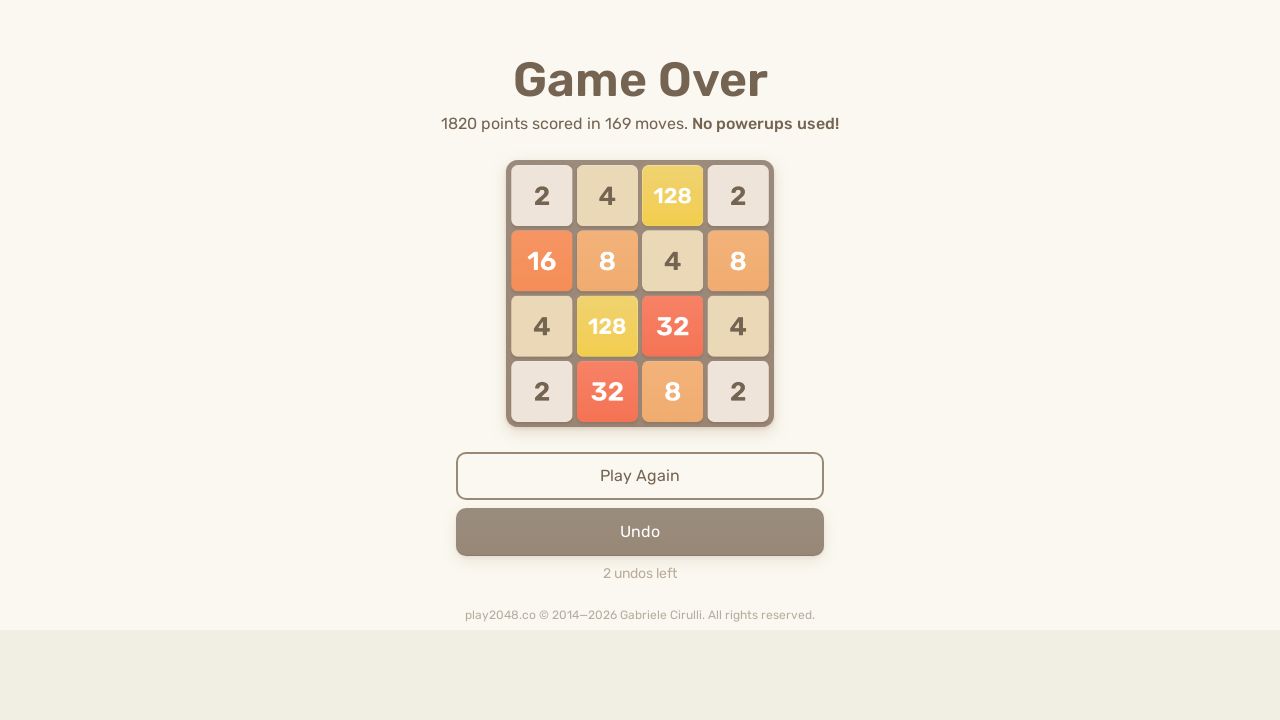

Pressed ArrowLeft key (move 488)
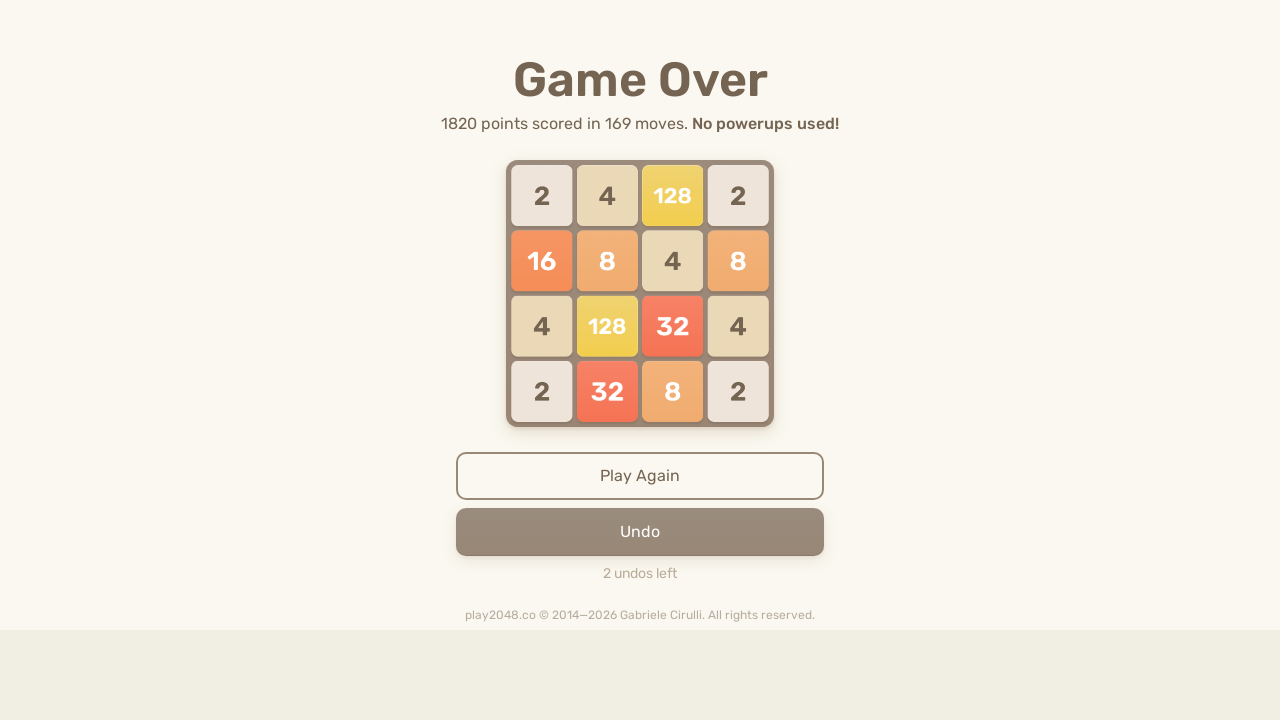

Pressed ArrowUp key (move 489)
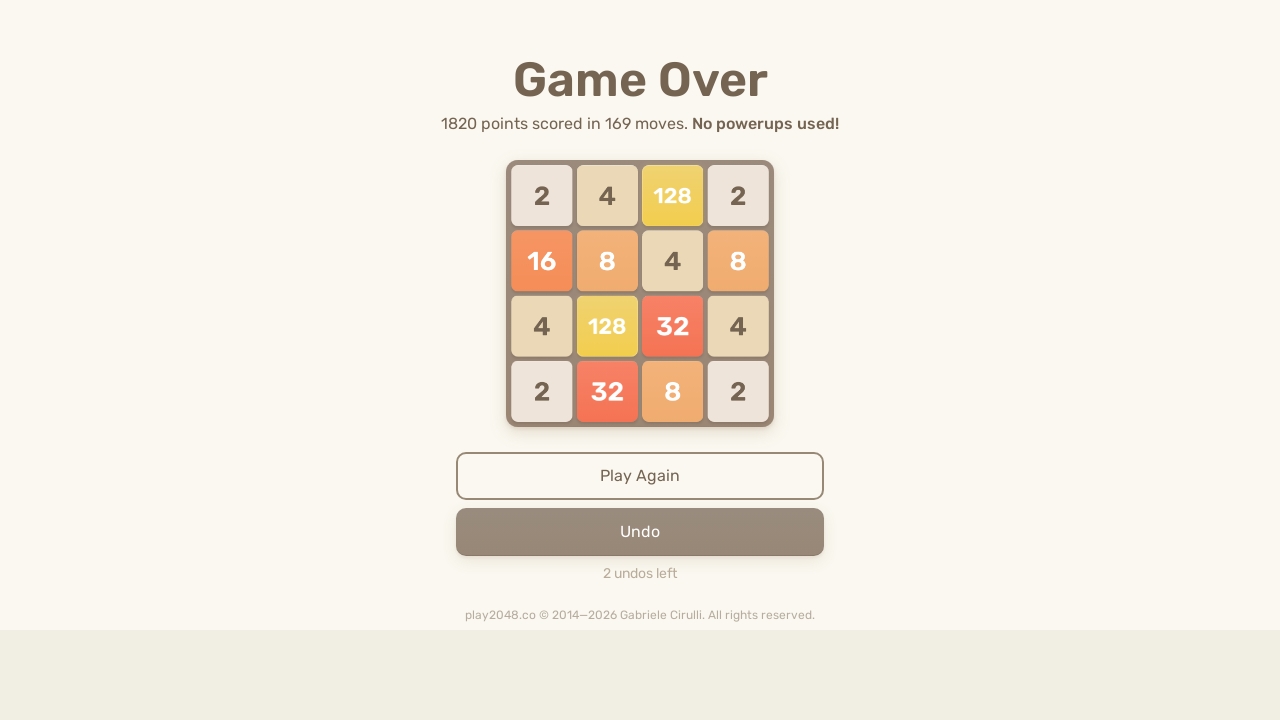

Pressed ArrowRight key (move 490)
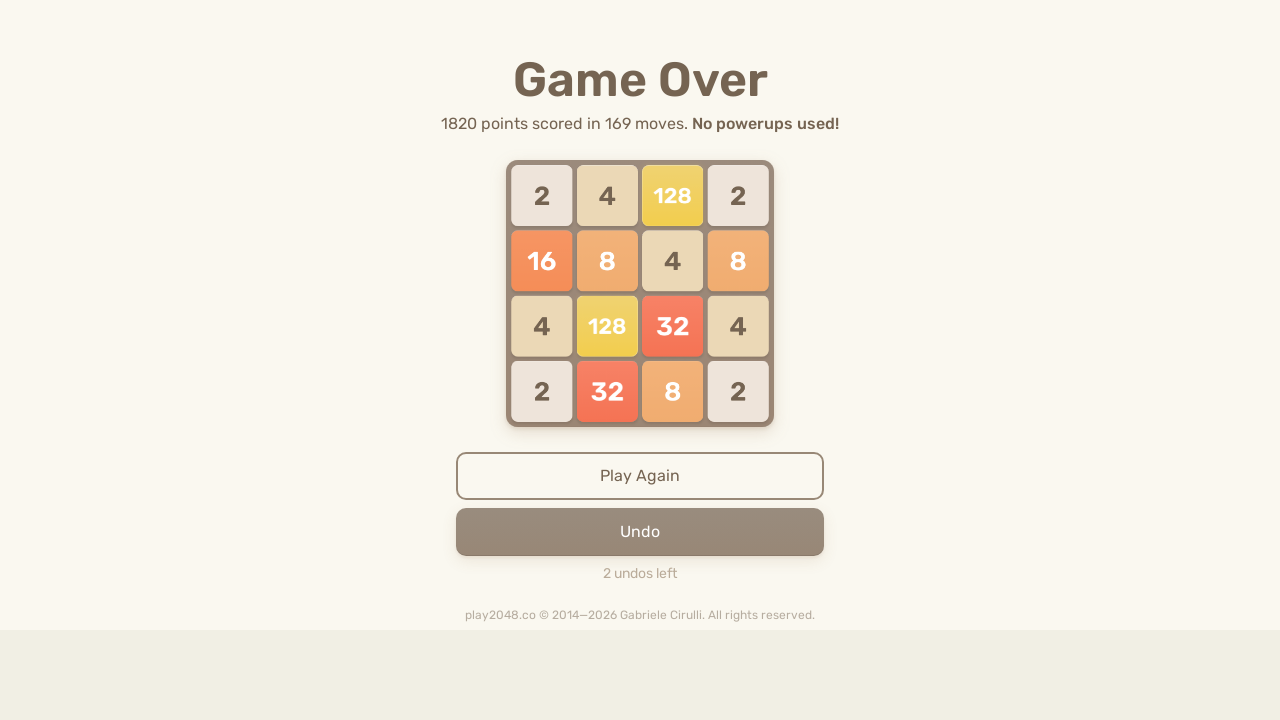

Pressed ArrowDown key (move 491)
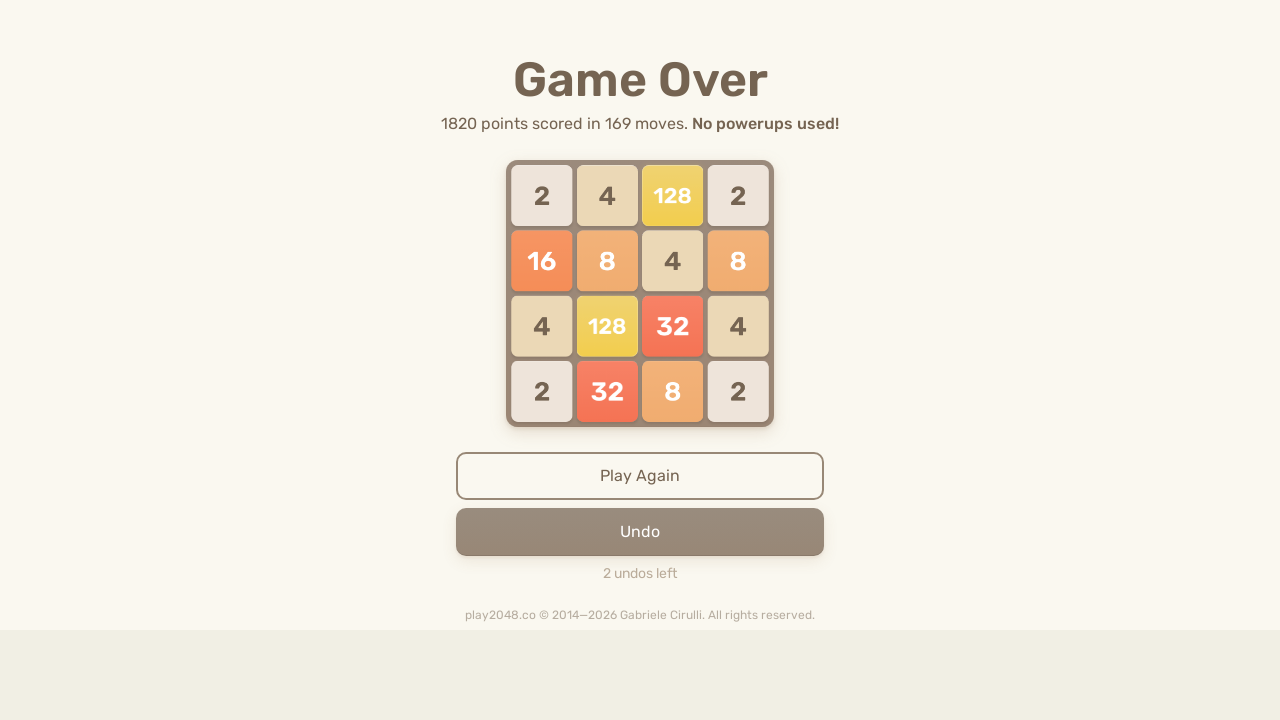

Pressed ArrowLeft key (move 492)
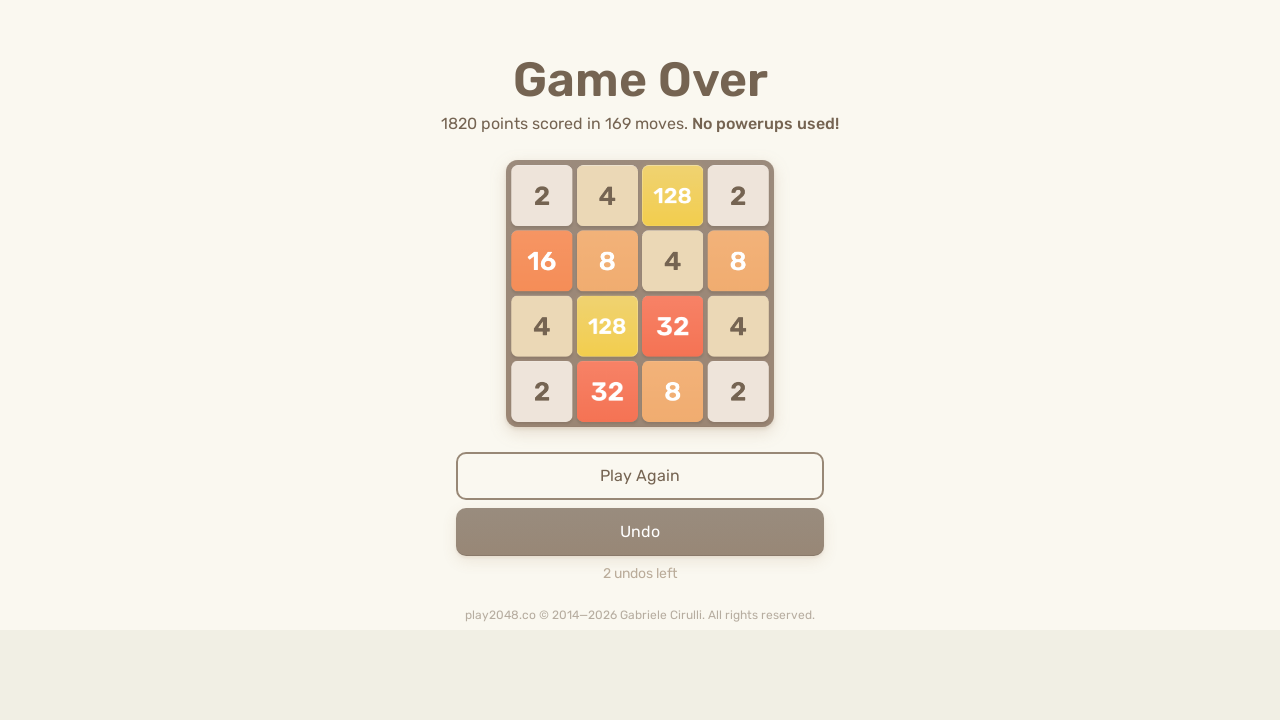

Pressed ArrowUp key (move 493)
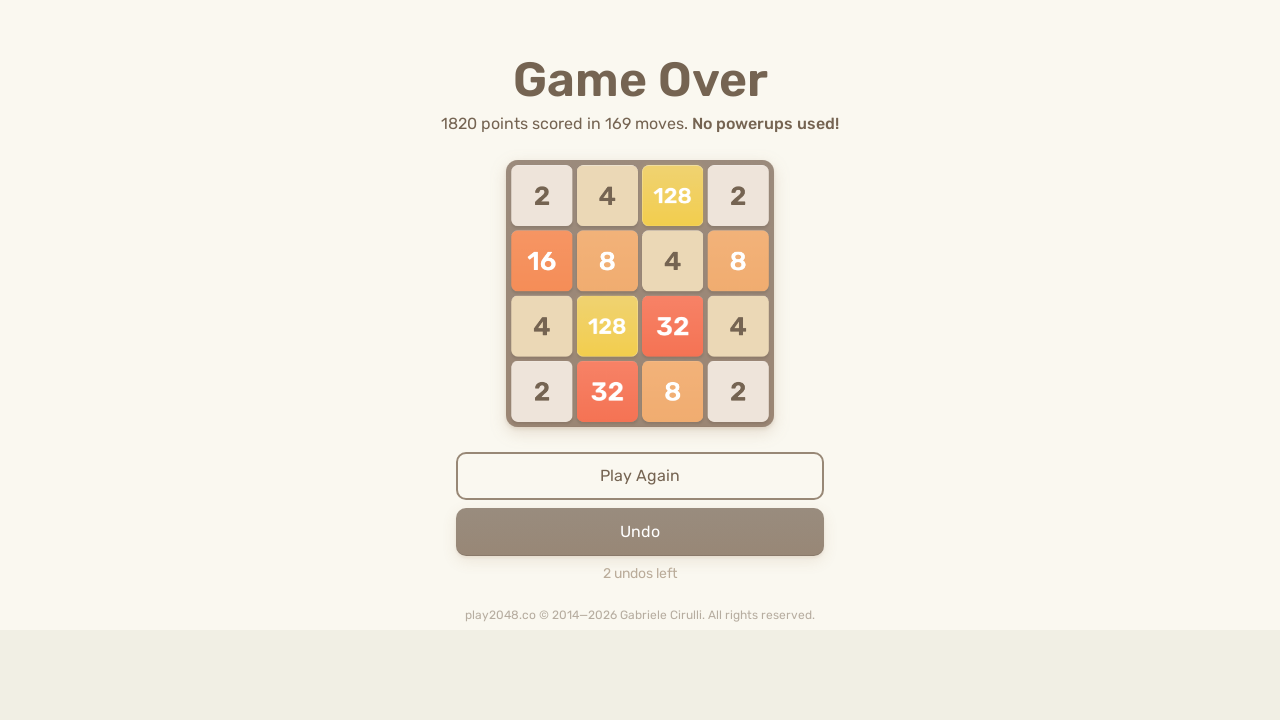

Pressed ArrowRight key (move 494)
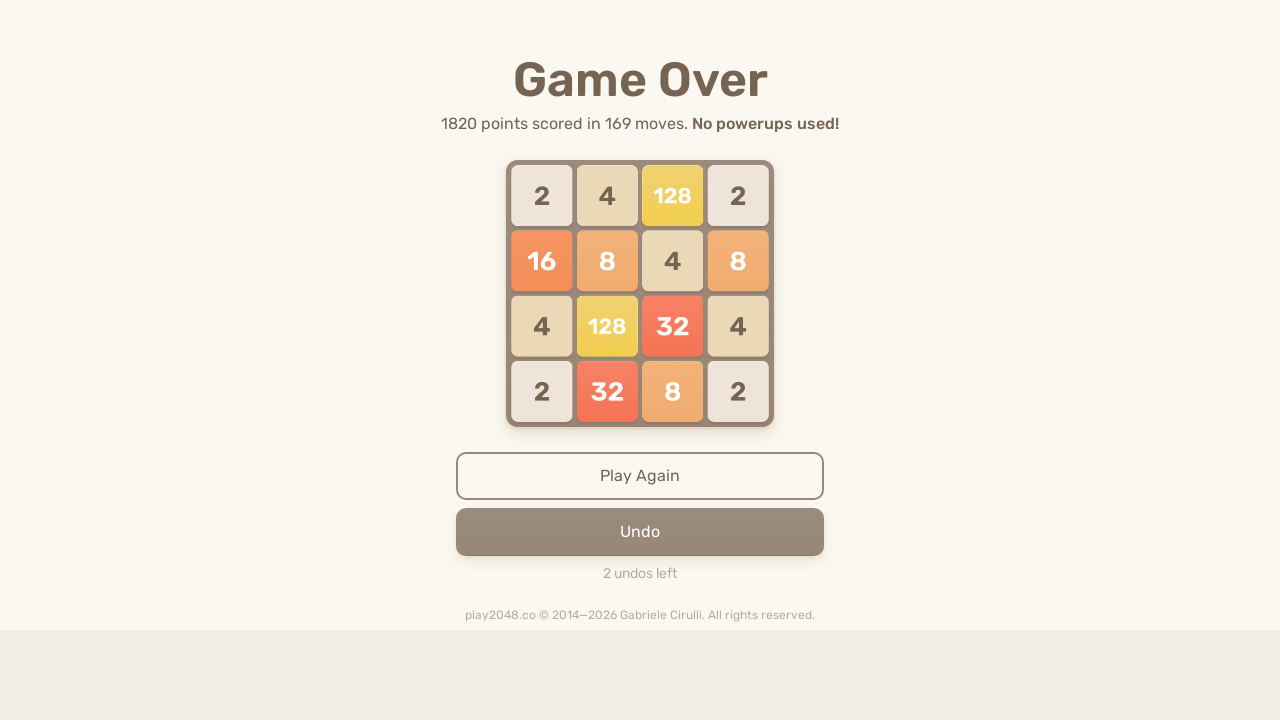

Pressed ArrowDown key (move 495)
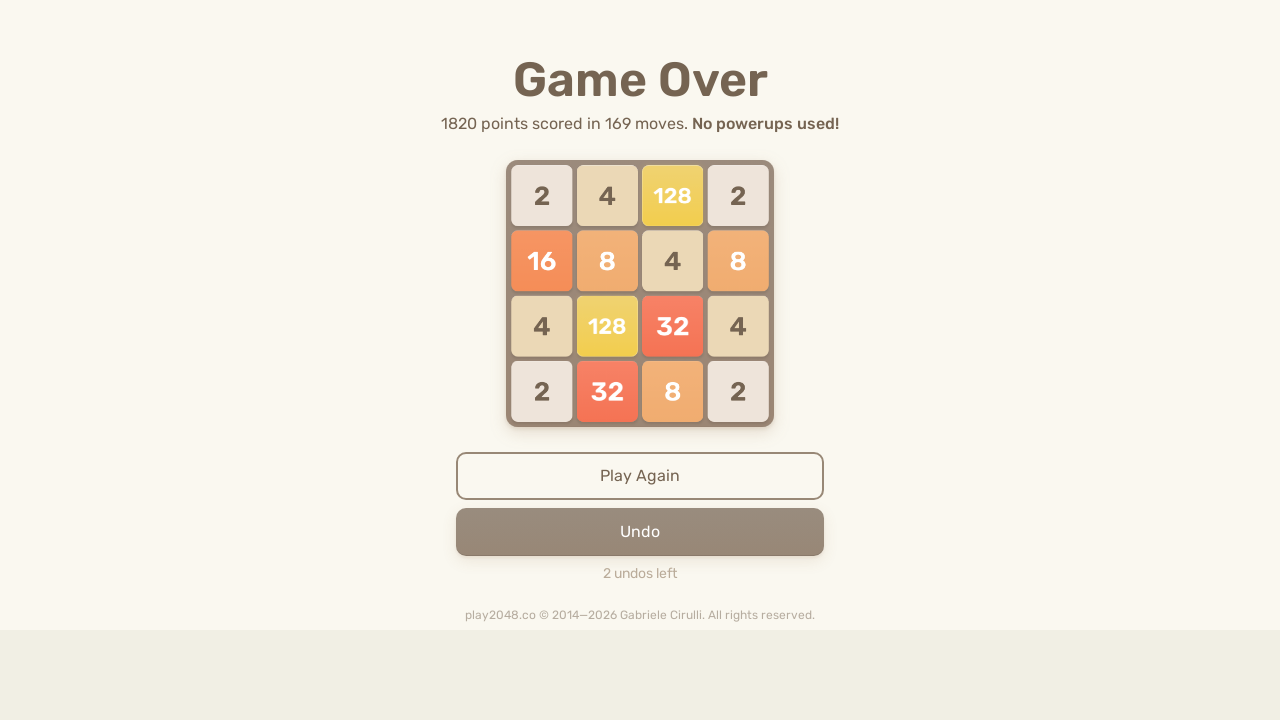

Pressed ArrowLeft key (move 496)
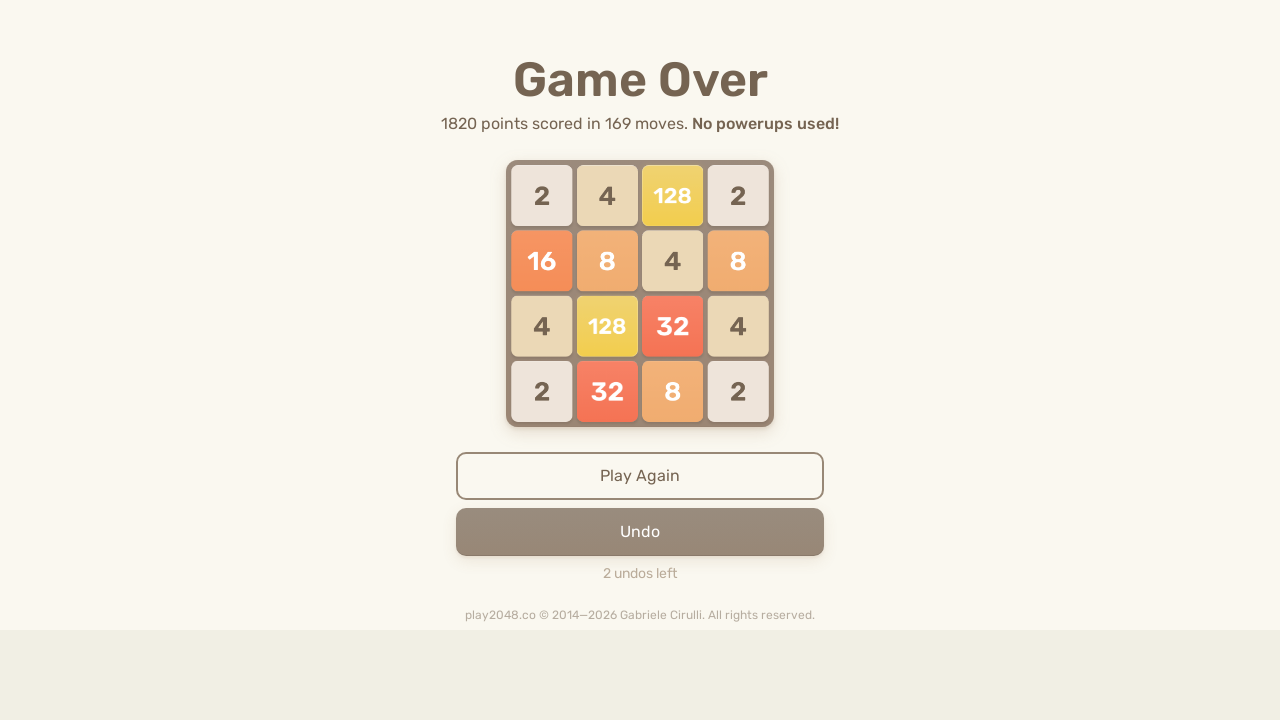

Pressed ArrowUp key (move 497)
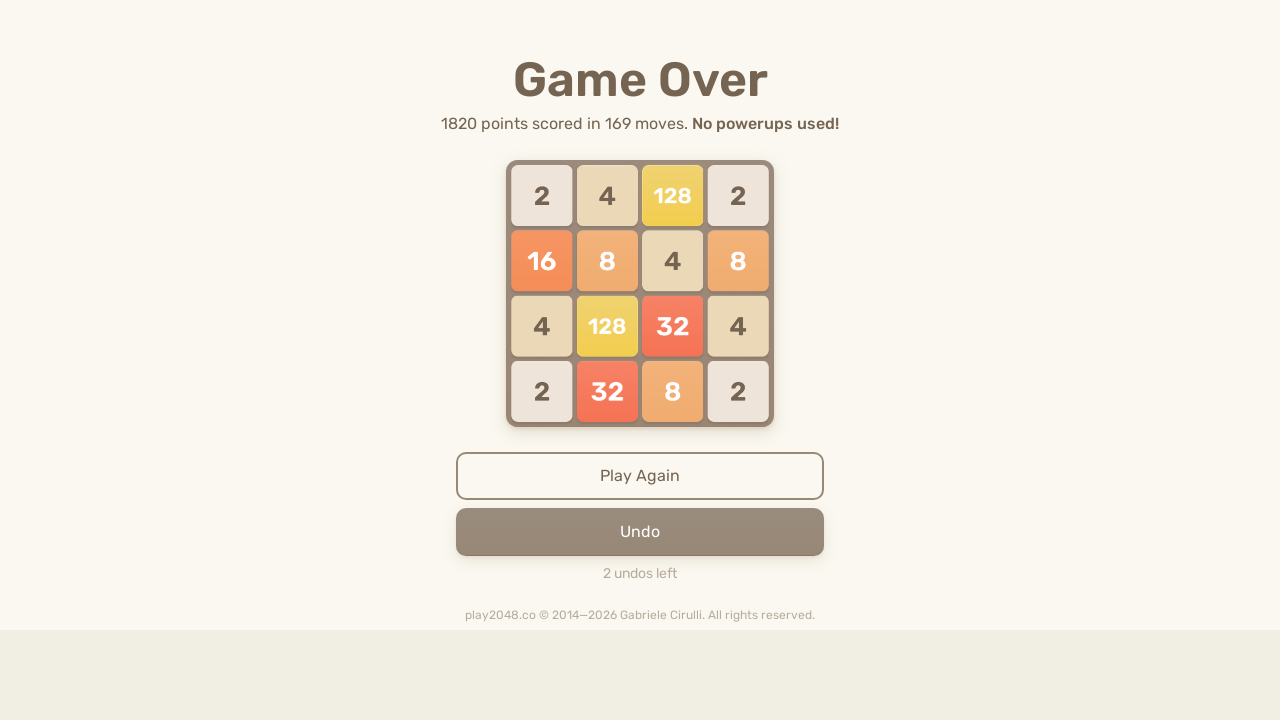

Pressed ArrowRight key (move 498)
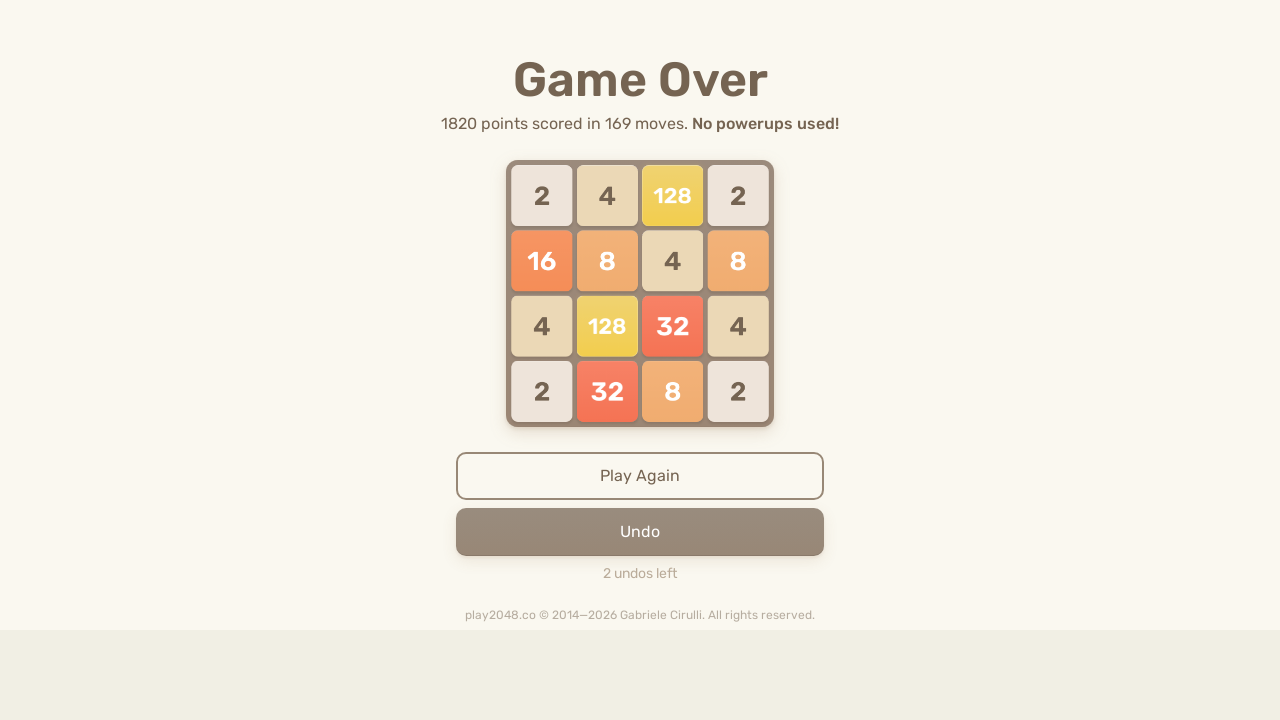

Pressed ArrowDown key (move 499)
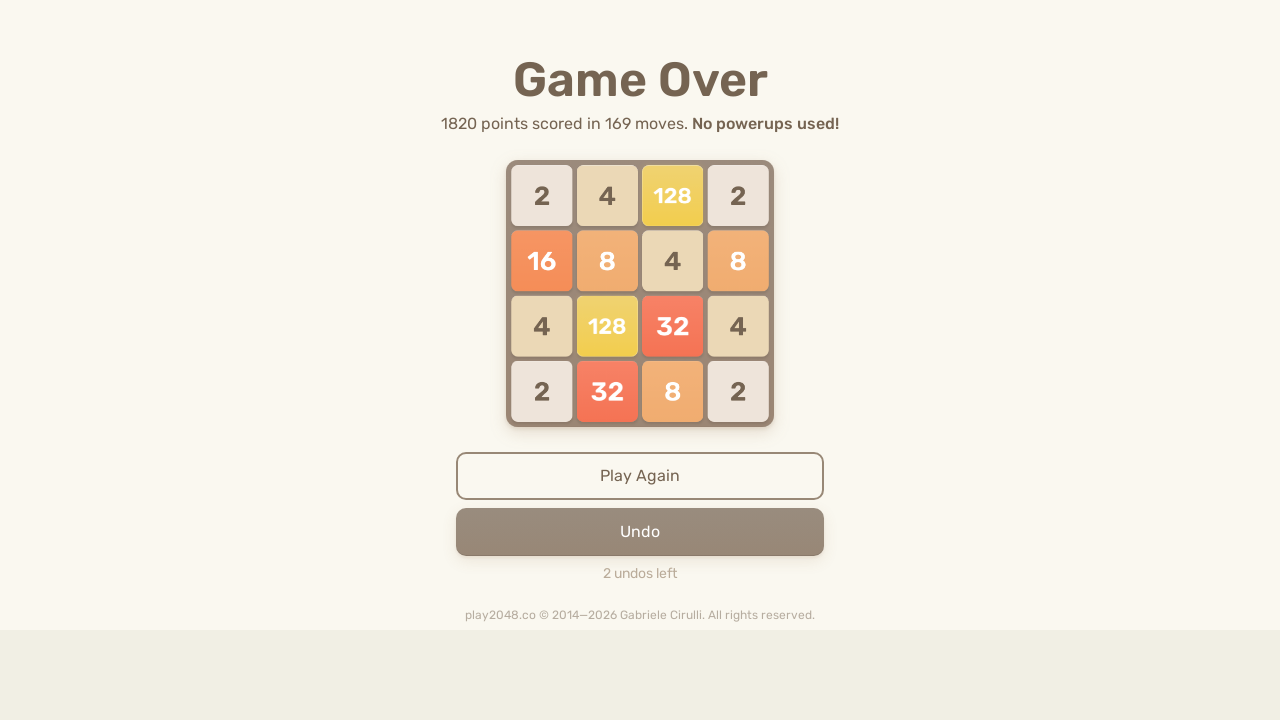

Pressed ArrowLeft key (move 500)
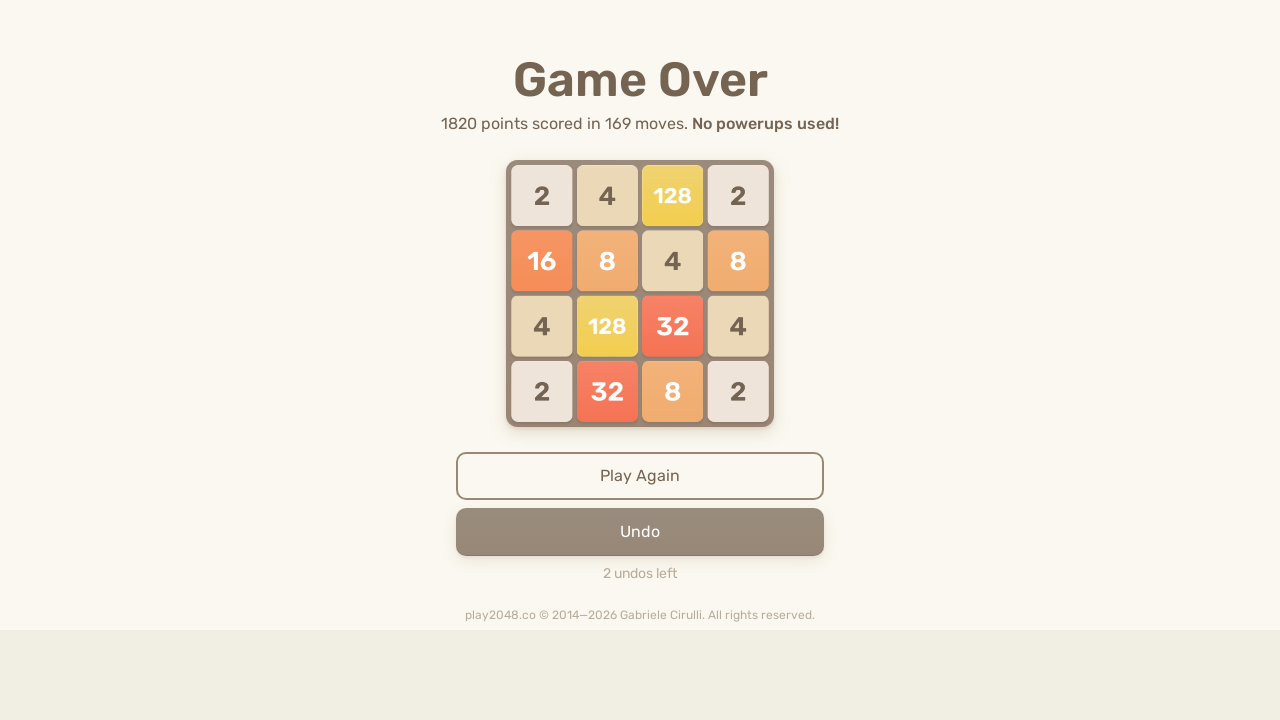

Game automation completed
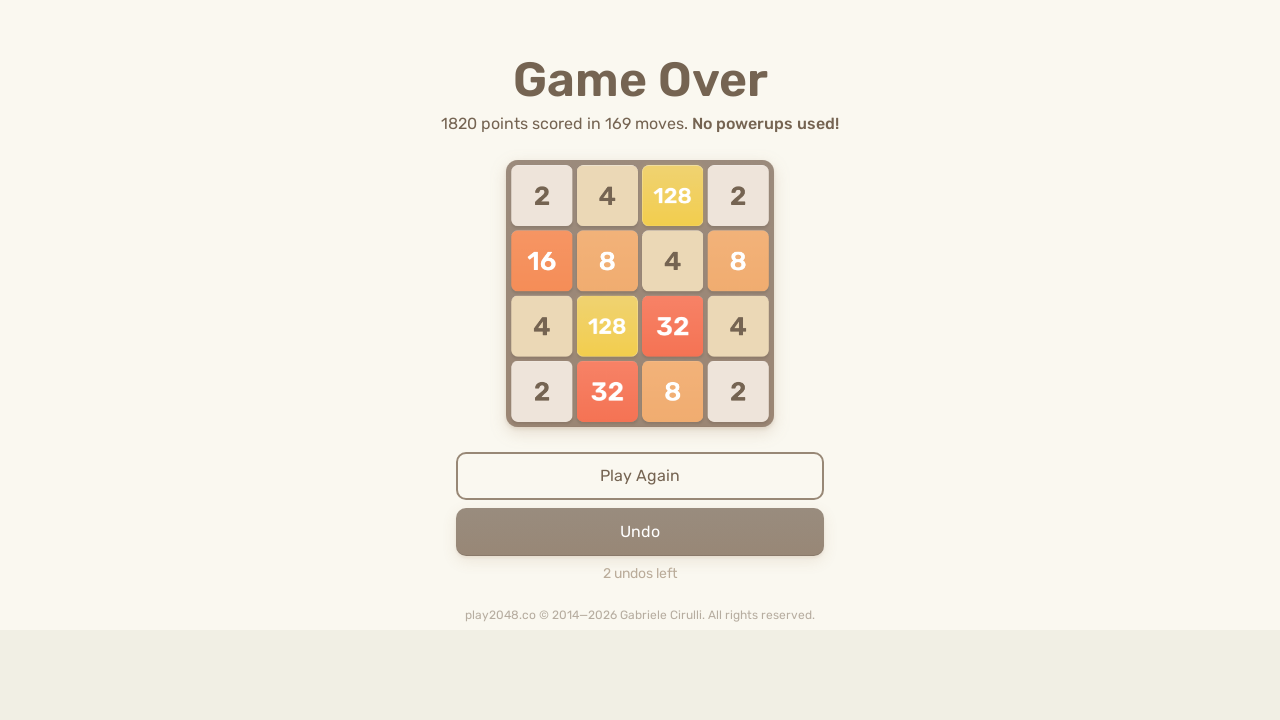

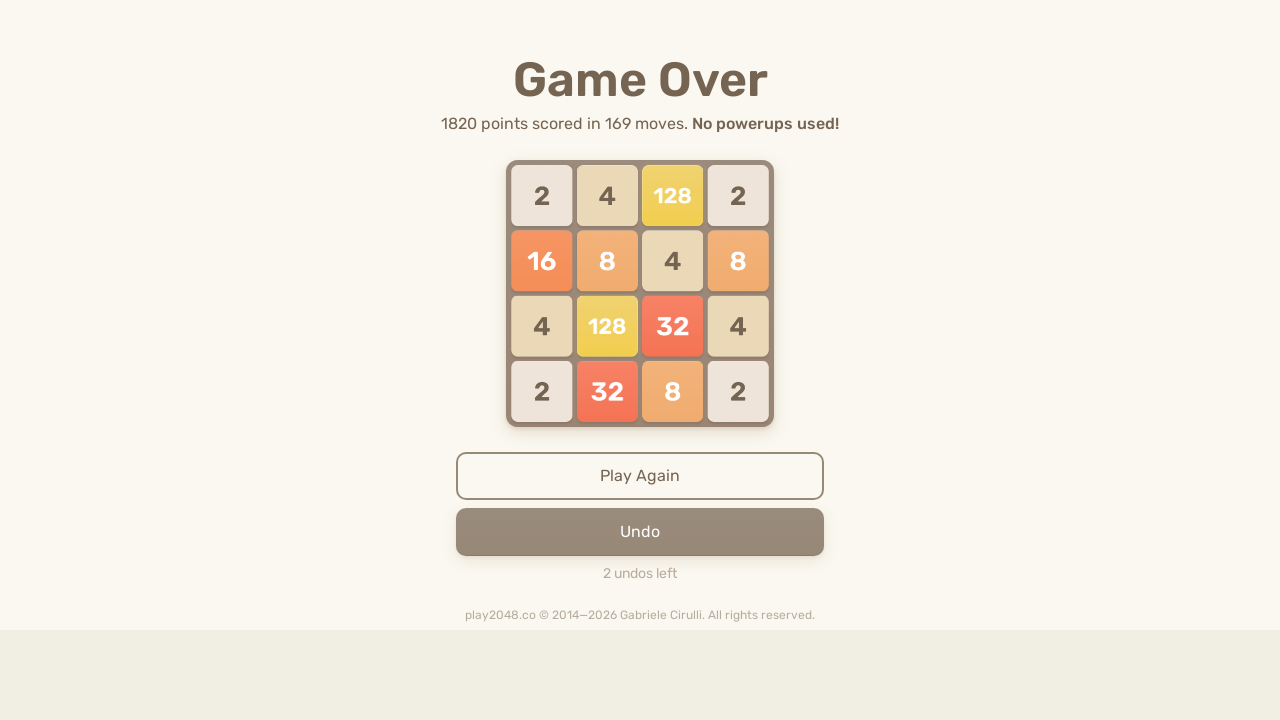